Tests a Todo list application by adding 100 todo items and then deleting all odd-numbered todos, handling confirmation dialogs for each deletion.

Starting URL: https://material.playwrightvn.com/

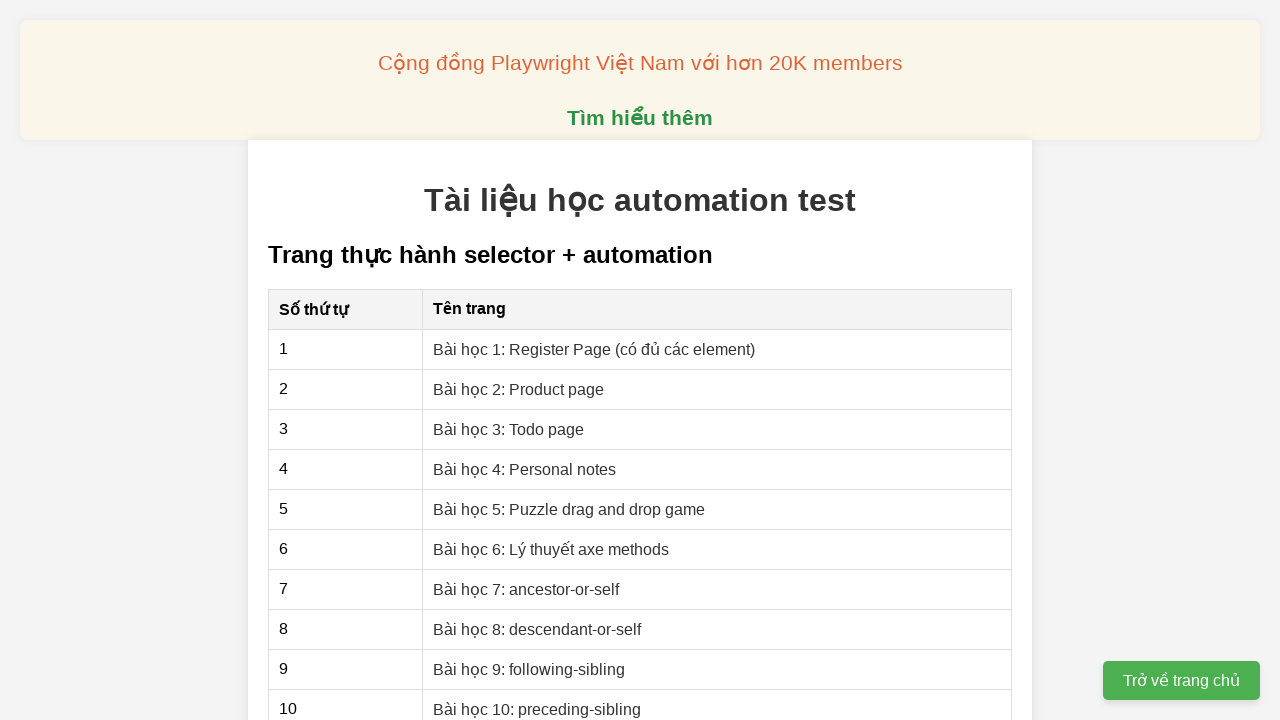

Navigated to Todo list page at (509, 429) on xpath=//a[@href='03-xpath-todo-list.html']
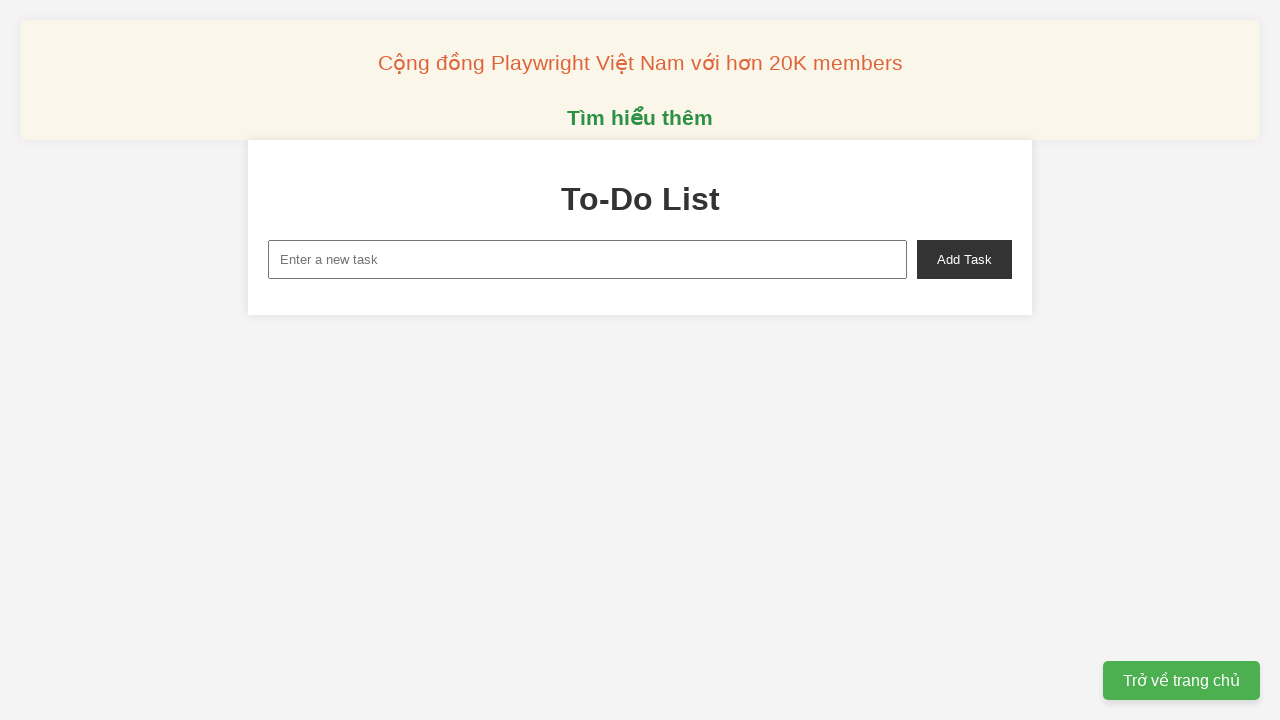

Filled new task input with 'Todo <1>' on xpath=//input[@id='new-task']
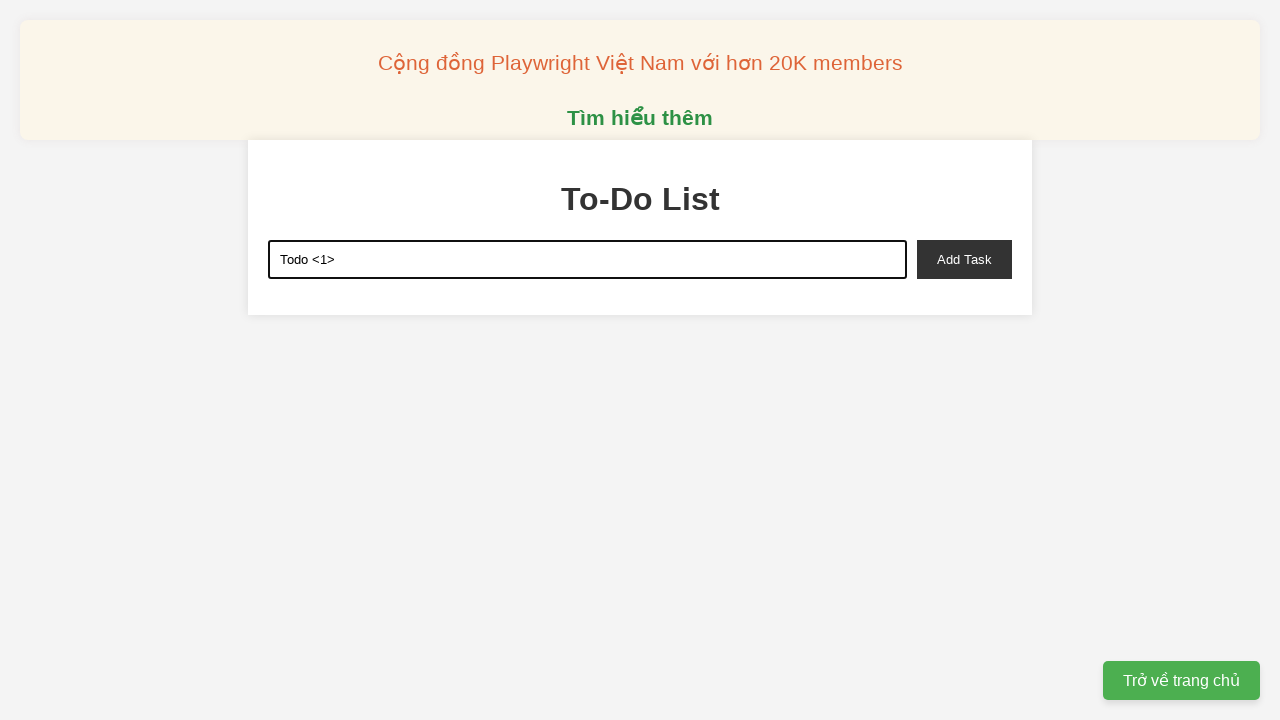

Clicked add task button to create todo item 1 at (964, 259) on xpath=//button[@id='add-task']
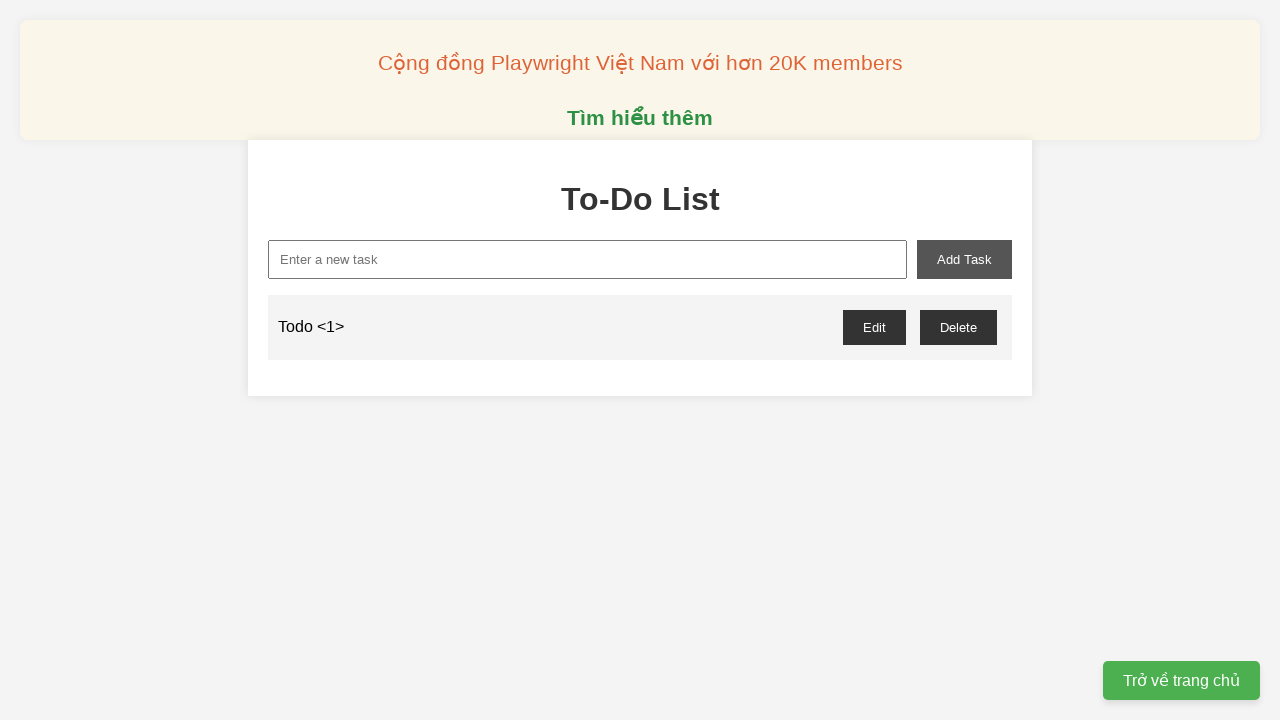

Filled new task input with 'Todo <2>' on xpath=//input[@id='new-task']
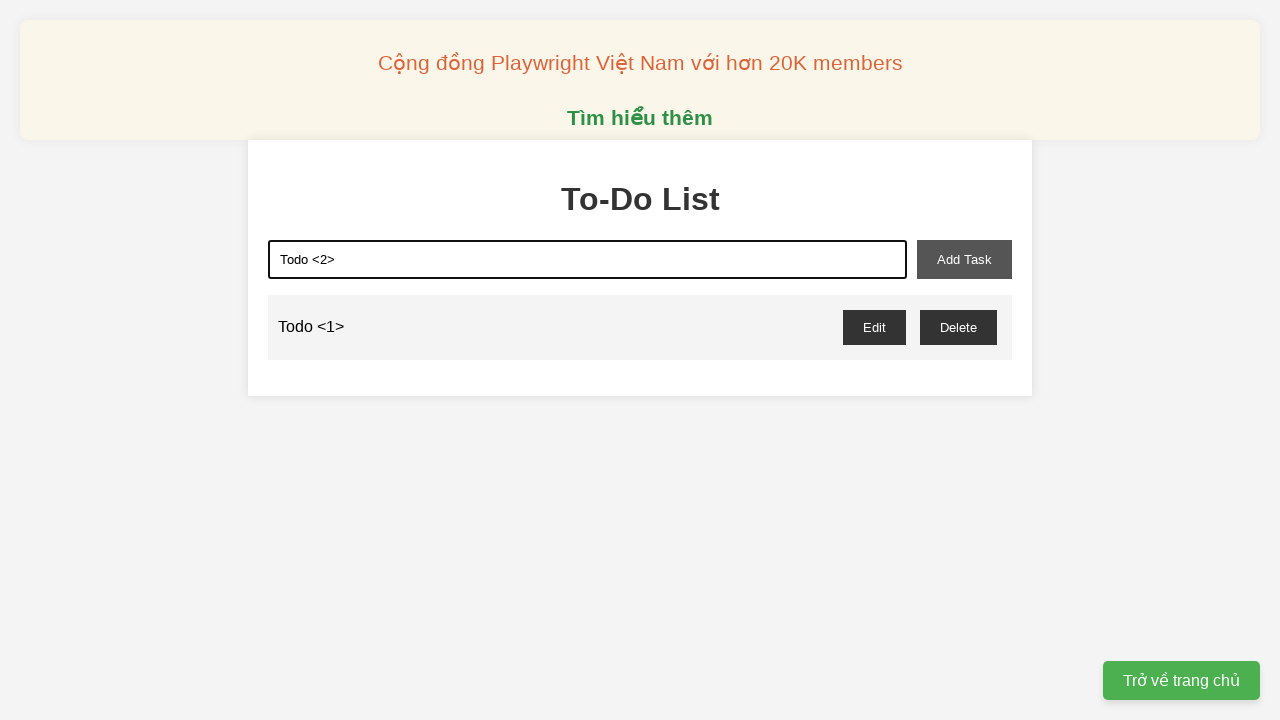

Clicked add task button to create todo item 2 at (964, 259) on xpath=//button[@id='add-task']
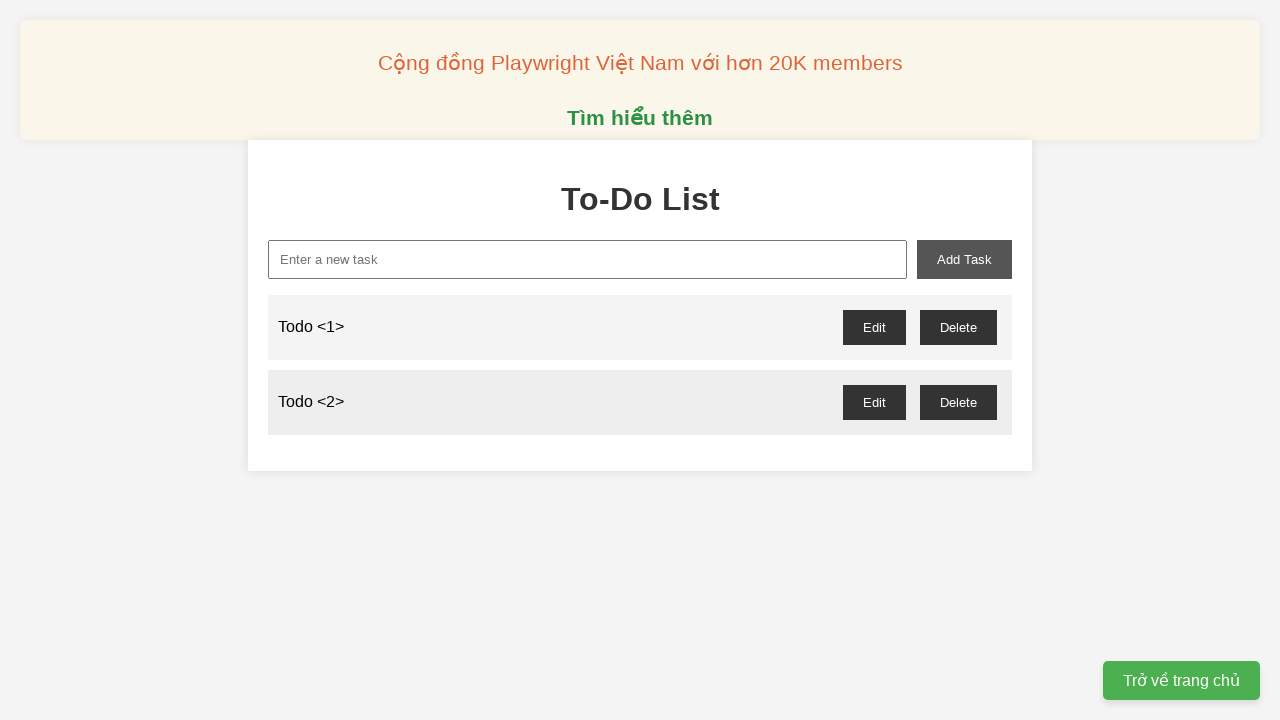

Filled new task input with 'Todo <3>' on xpath=//input[@id='new-task']
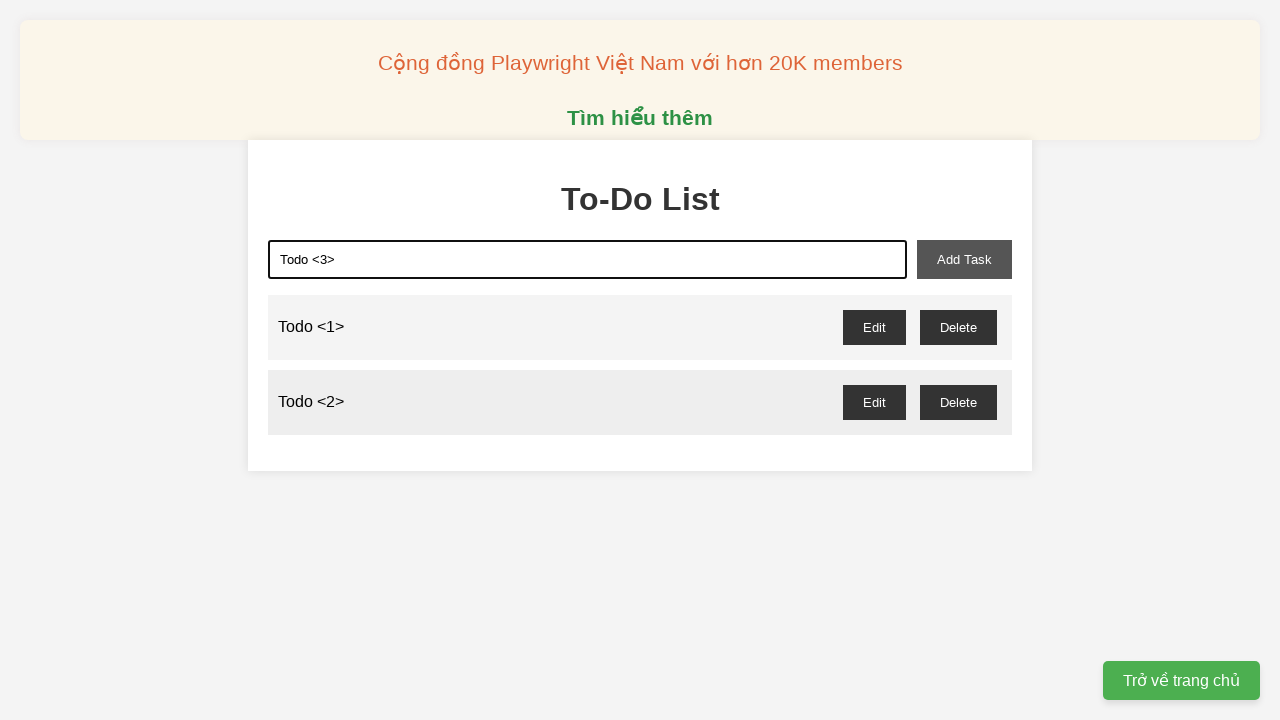

Clicked add task button to create todo item 3 at (964, 259) on xpath=//button[@id='add-task']
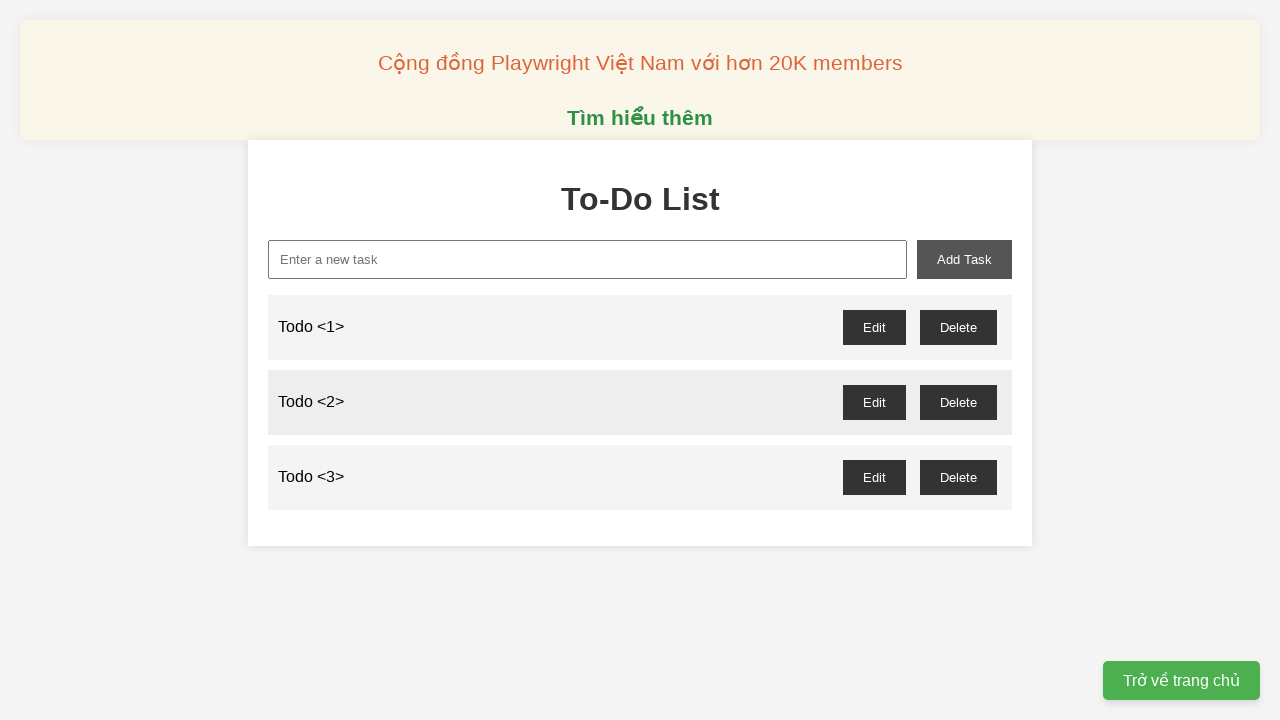

Filled new task input with 'Todo <4>' on xpath=//input[@id='new-task']
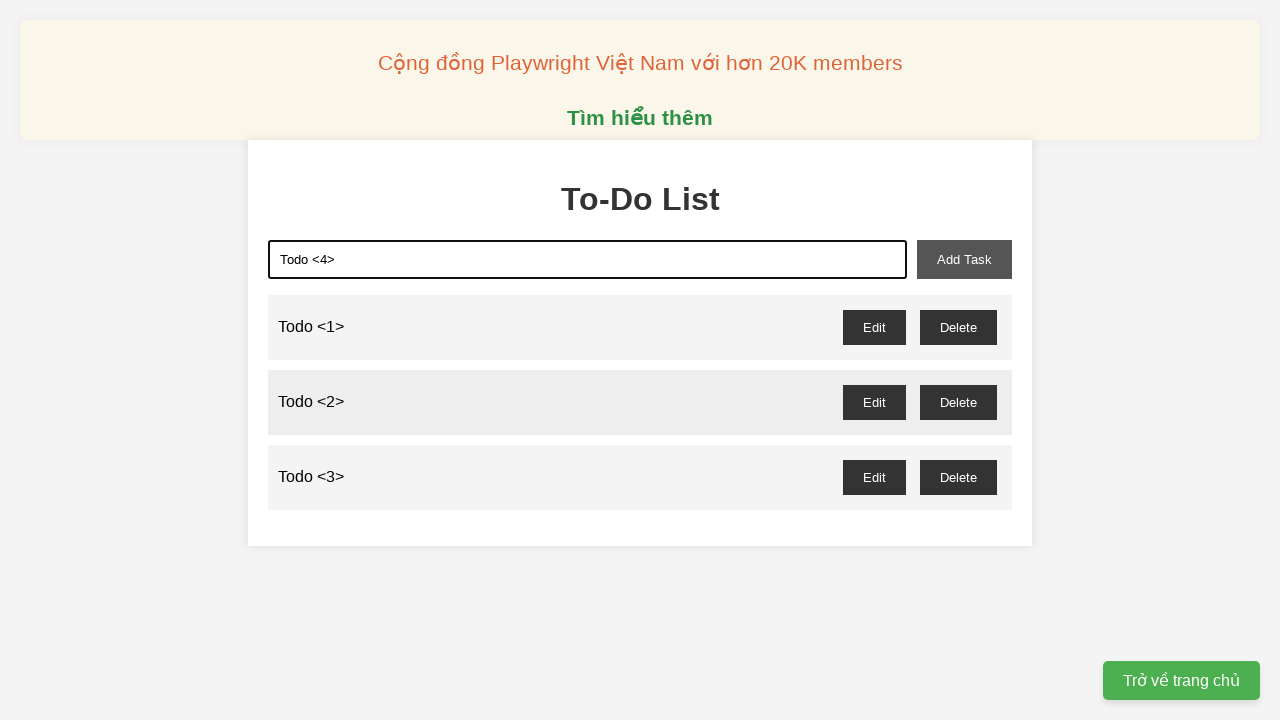

Clicked add task button to create todo item 4 at (964, 259) on xpath=//button[@id='add-task']
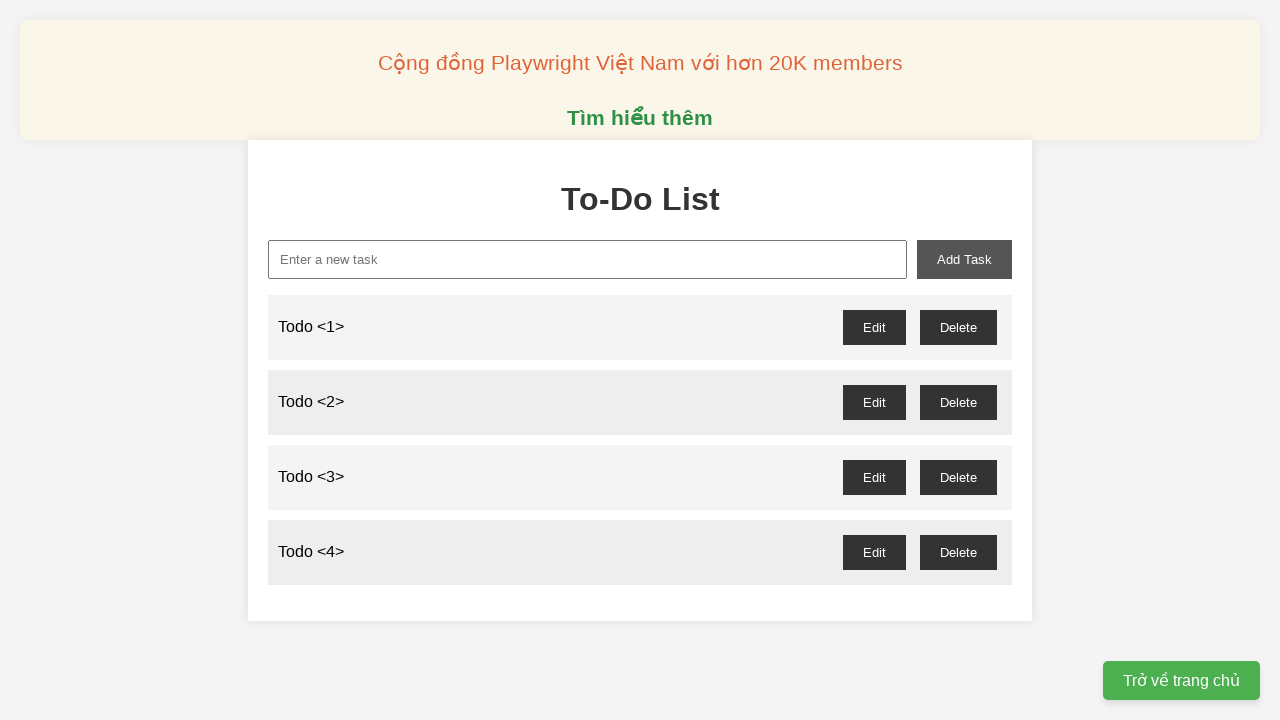

Filled new task input with 'Todo <5>' on xpath=//input[@id='new-task']
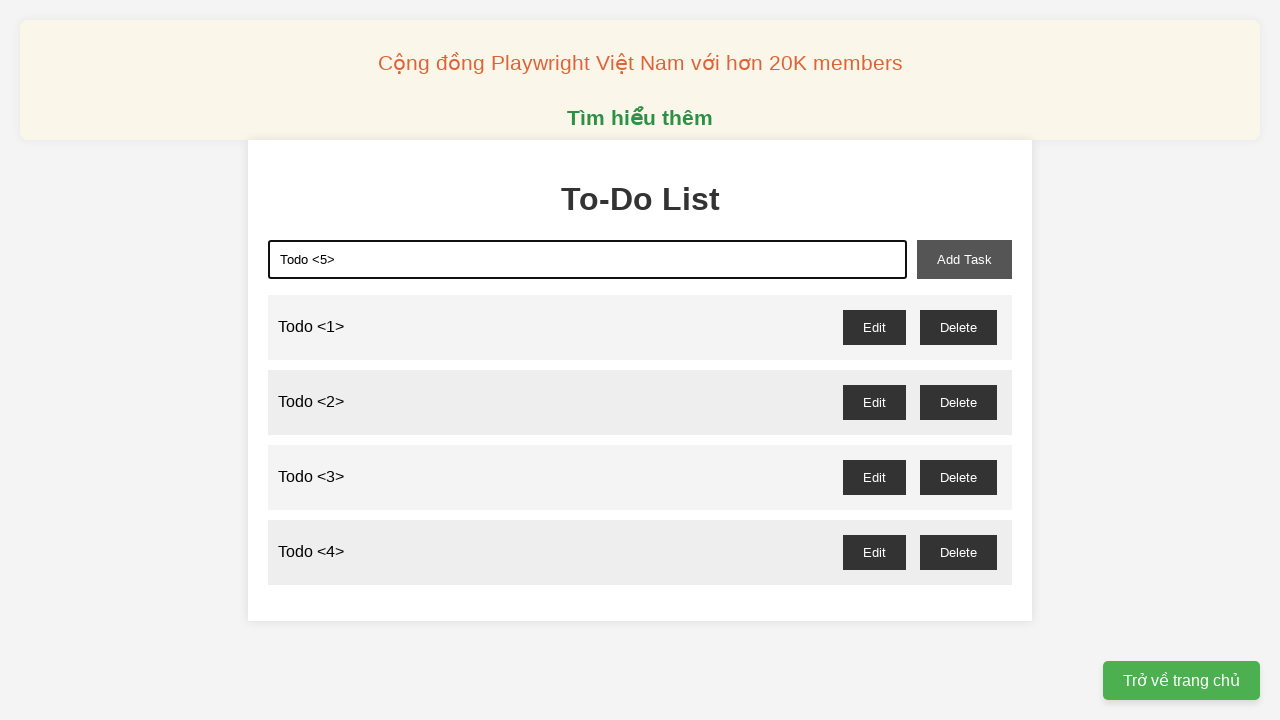

Clicked add task button to create todo item 5 at (964, 259) on xpath=//button[@id='add-task']
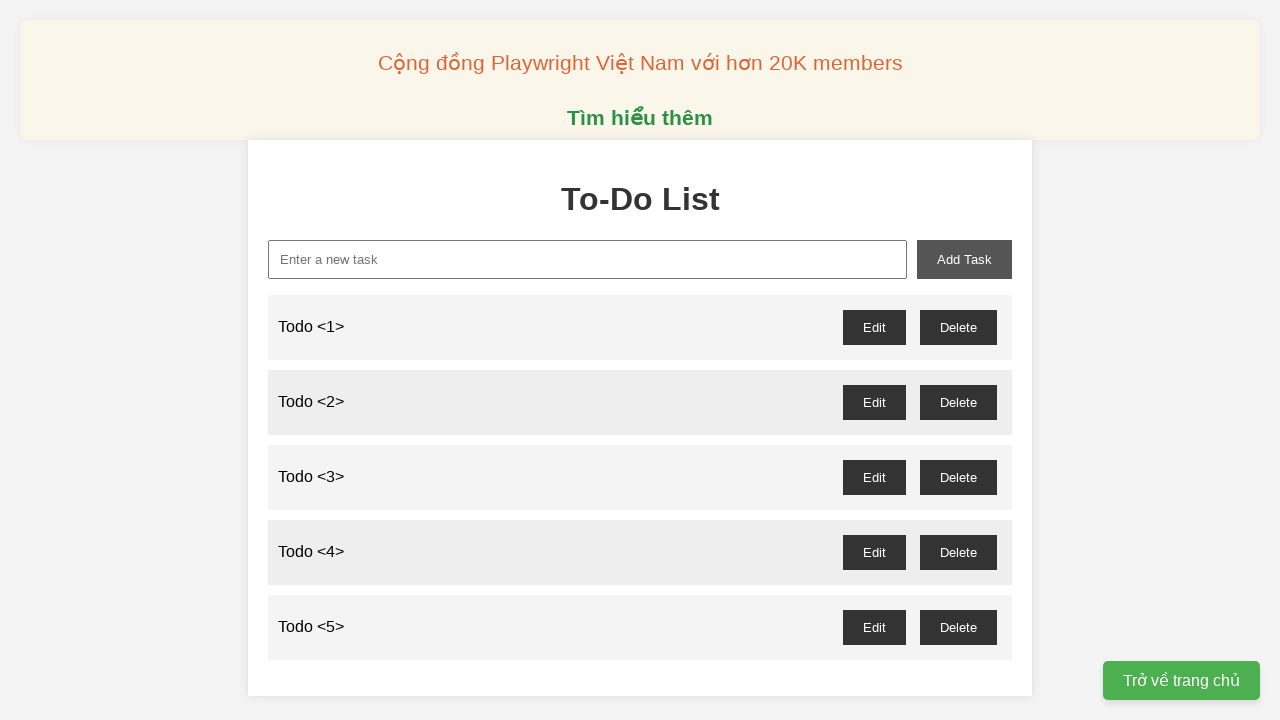

Filled new task input with 'Todo <6>' on xpath=//input[@id='new-task']
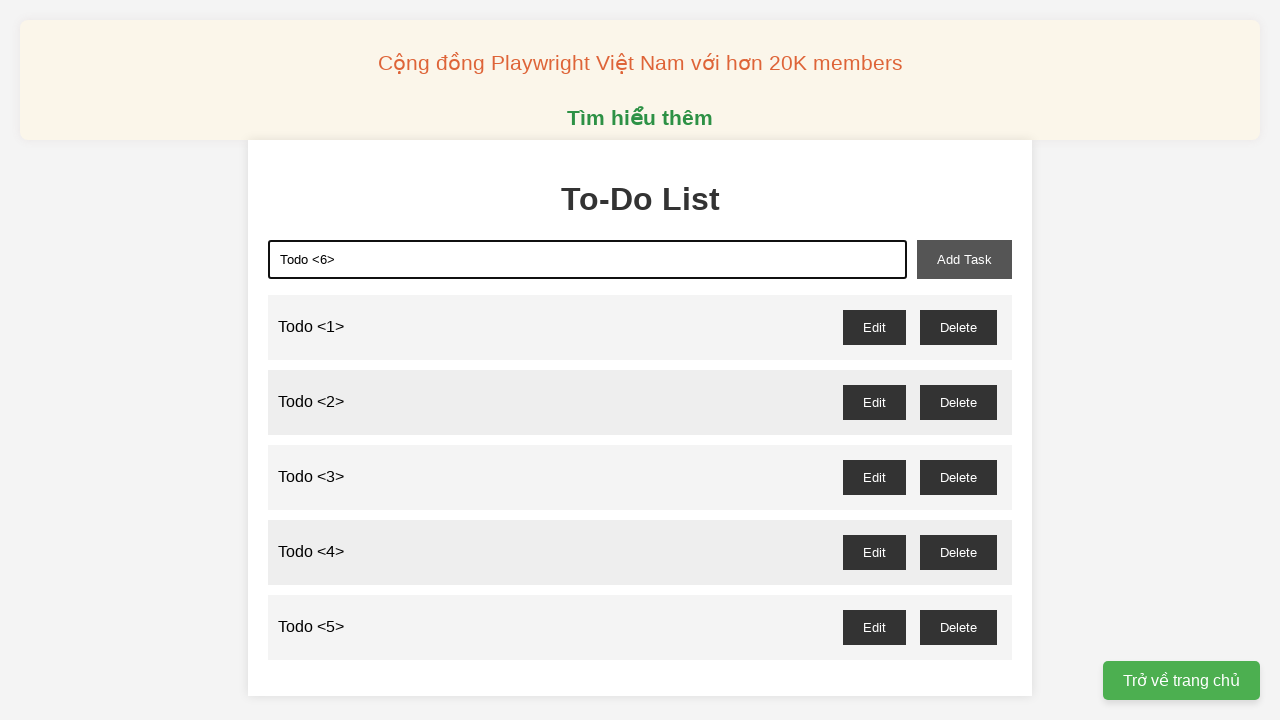

Clicked add task button to create todo item 6 at (964, 259) on xpath=//button[@id='add-task']
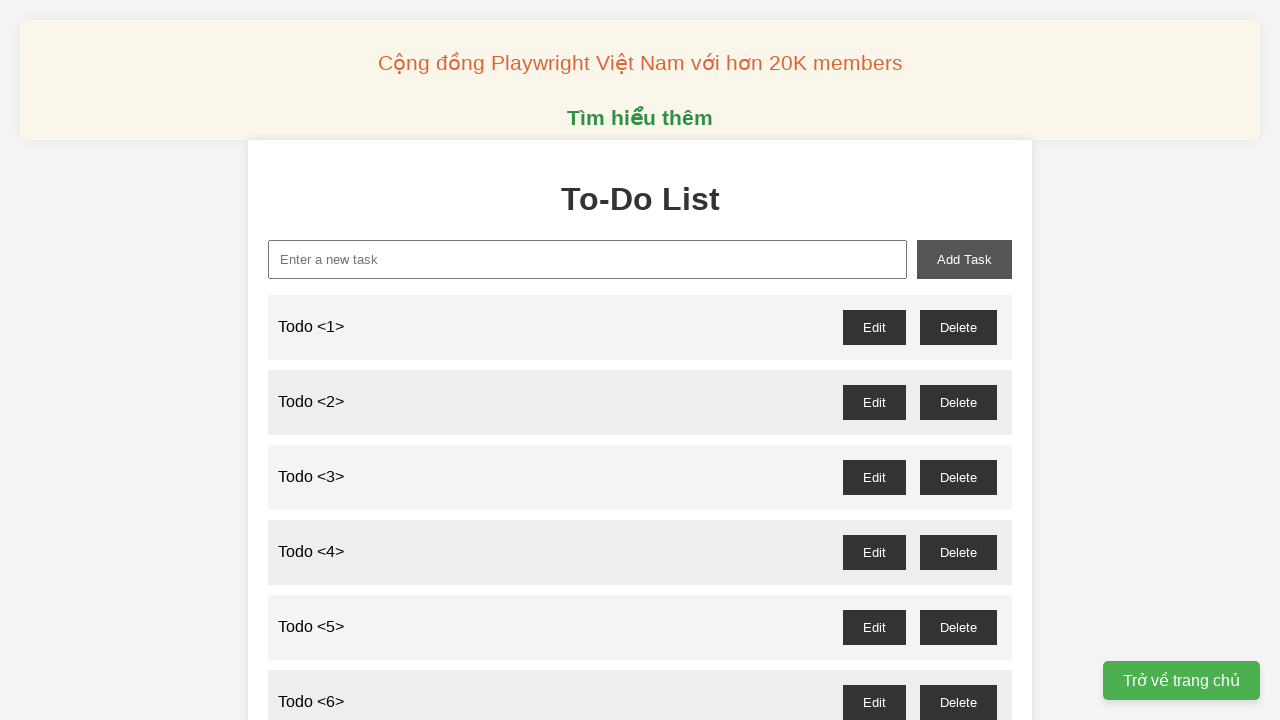

Filled new task input with 'Todo <7>' on xpath=//input[@id='new-task']
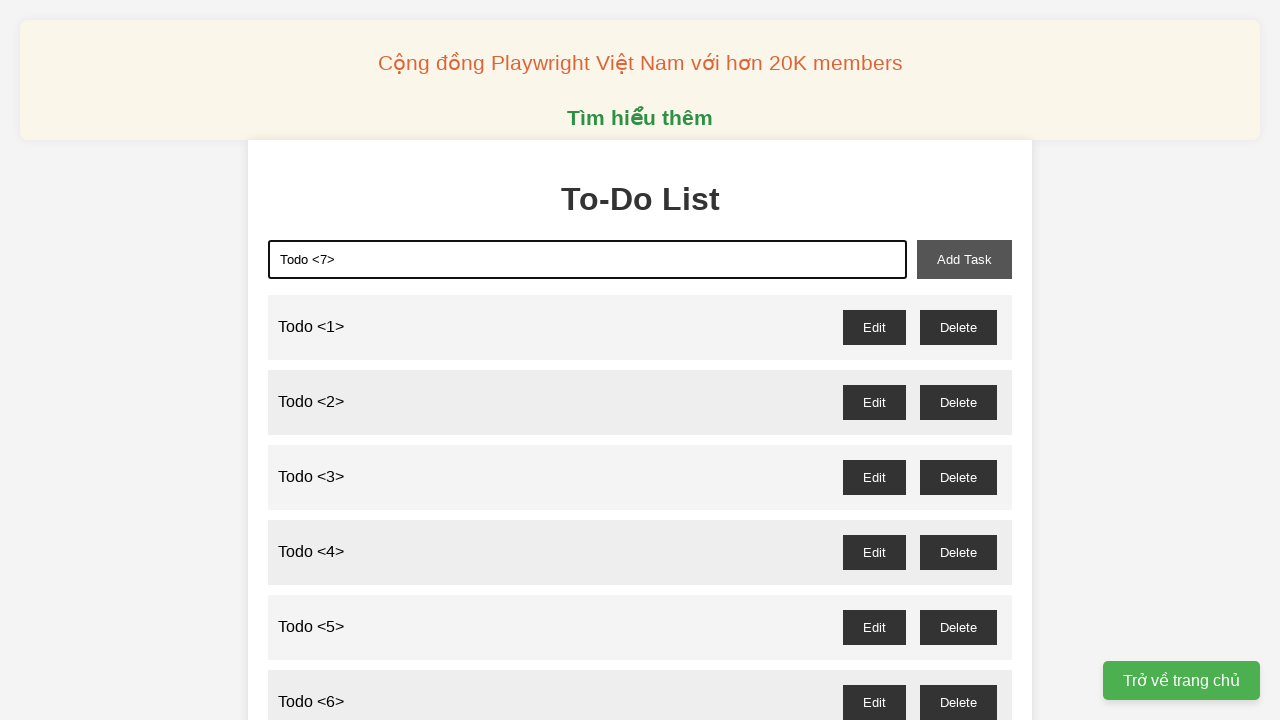

Clicked add task button to create todo item 7 at (964, 259) on xpath=//button[@id='add-task']
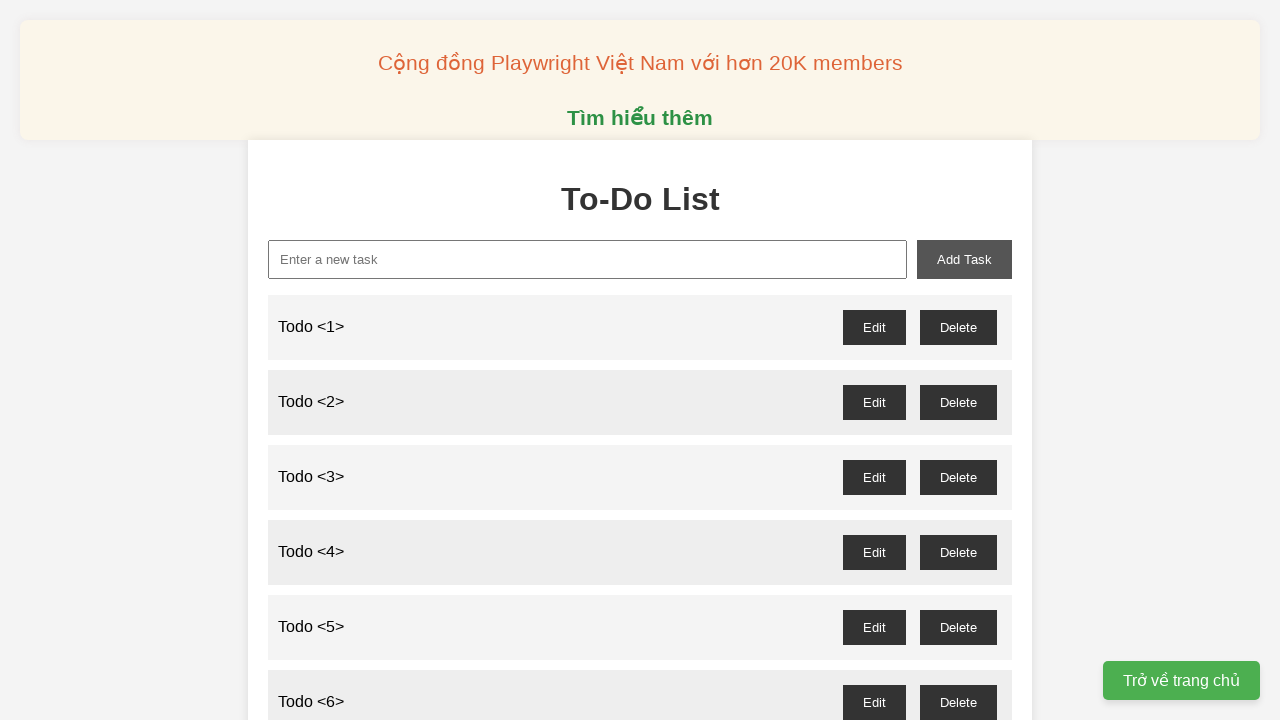

Filled new task input with 'Todo <8>' on xpath=//input[@id='new-task']
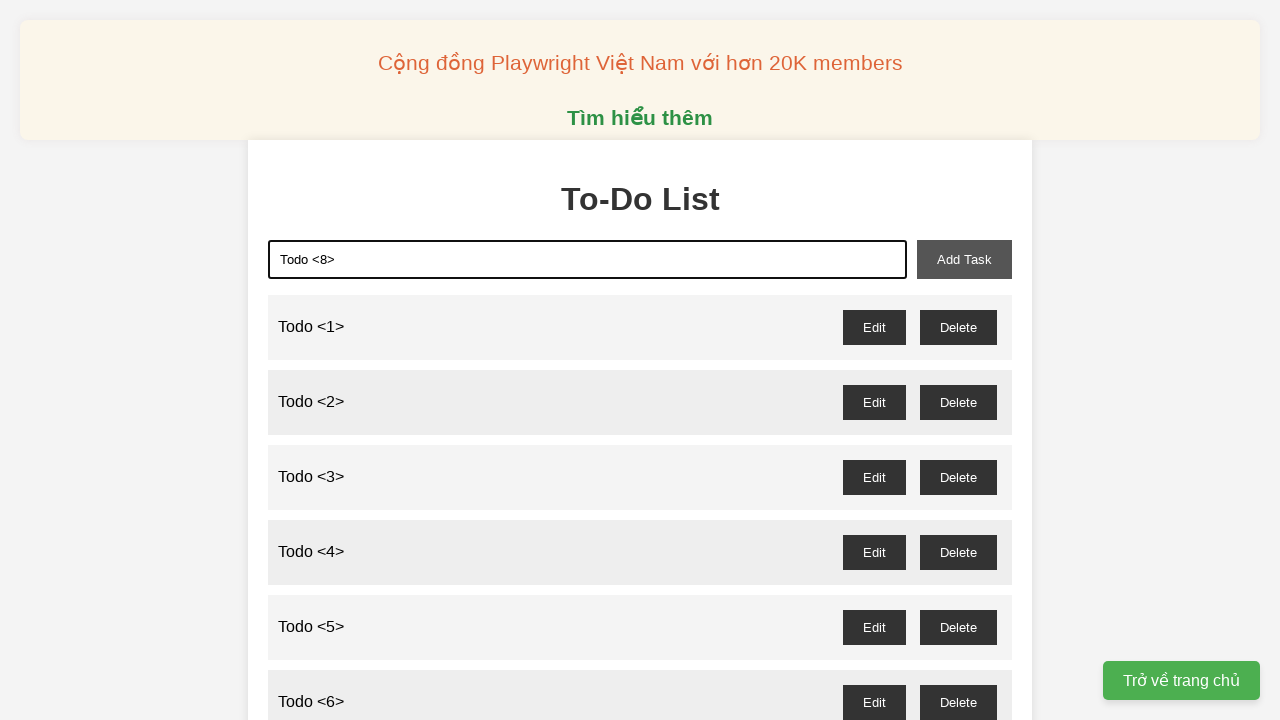

Clicked add task button to create todo item 8 at (964, 259) on xpath=//button[@id='add-task']
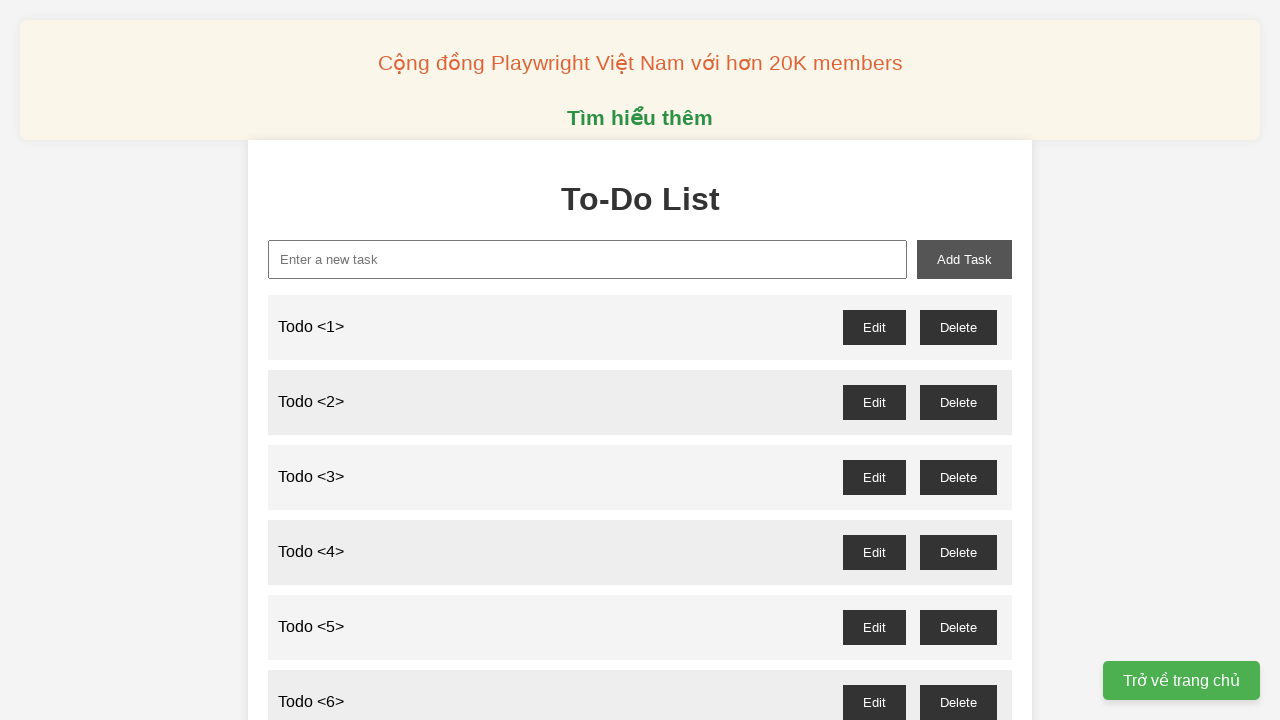

Filled new task input with 'Todo <9>' on xpath=//input[@id='new-task']
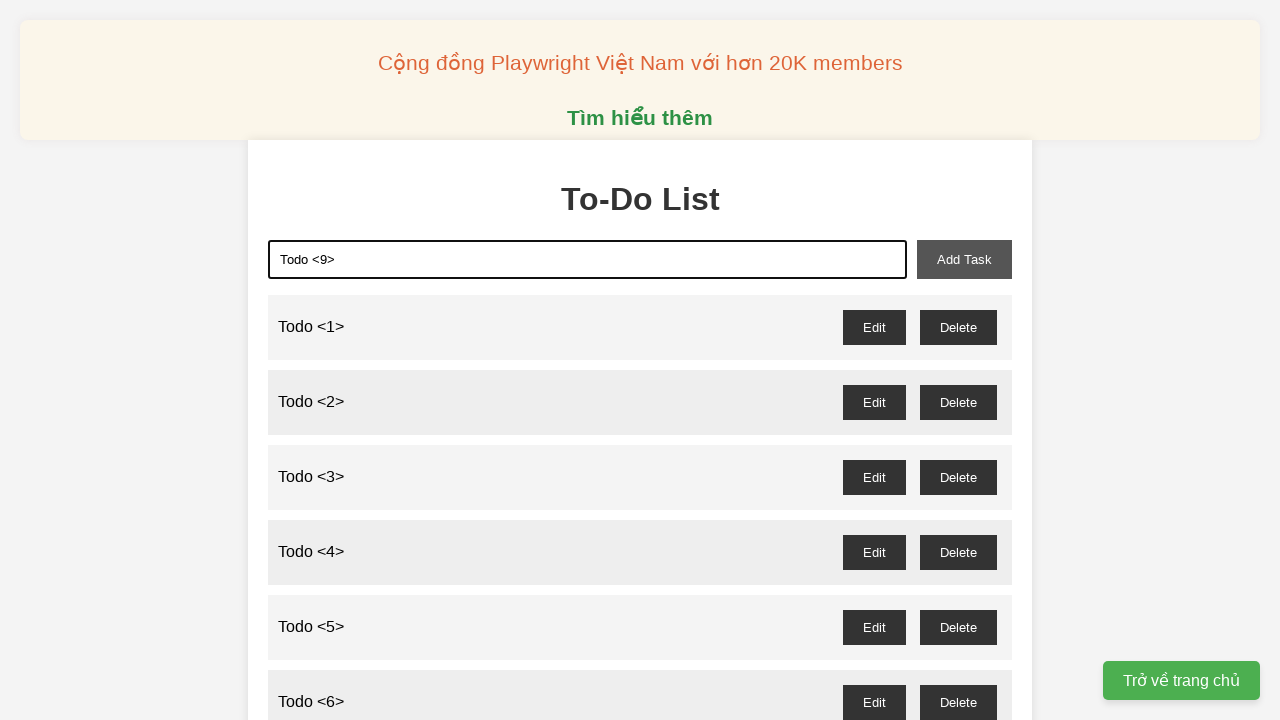

Clicked add task button to create todo item 9 at (964, 259) on xpath=//button[@id='add-task']
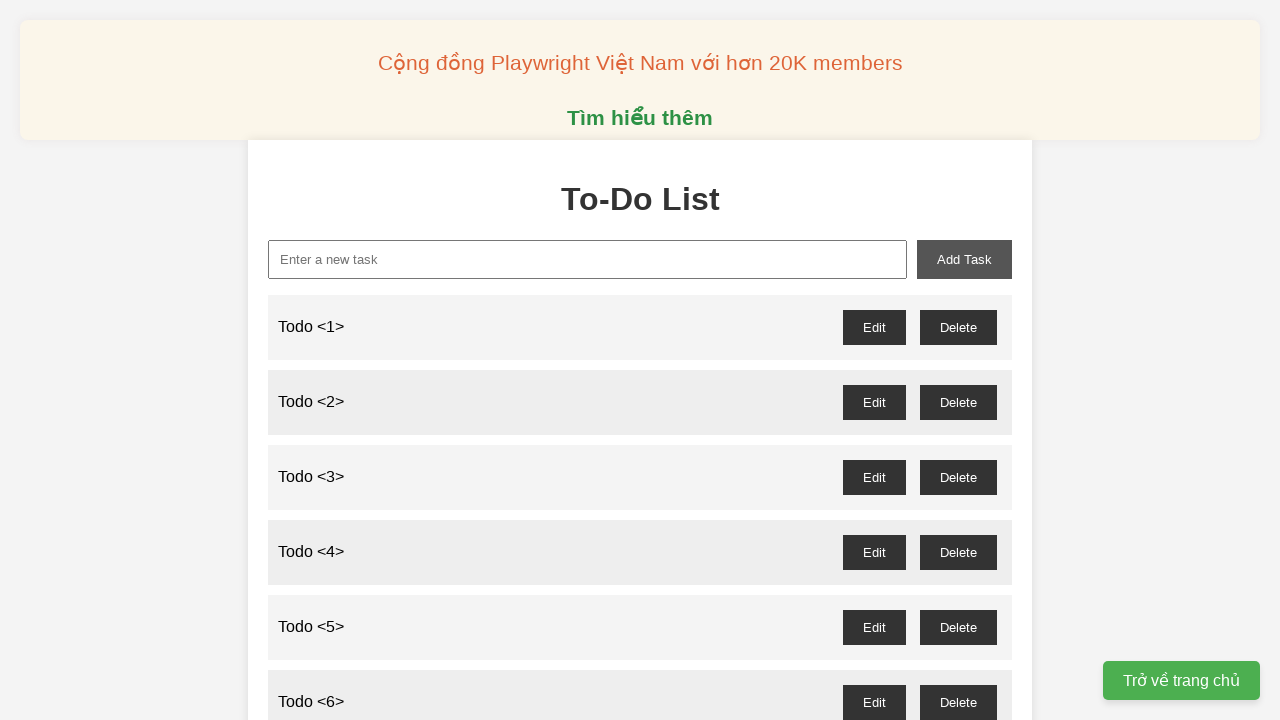

Filled new task input with 'Todo <10>' on xpath=//input[@id='new-task']
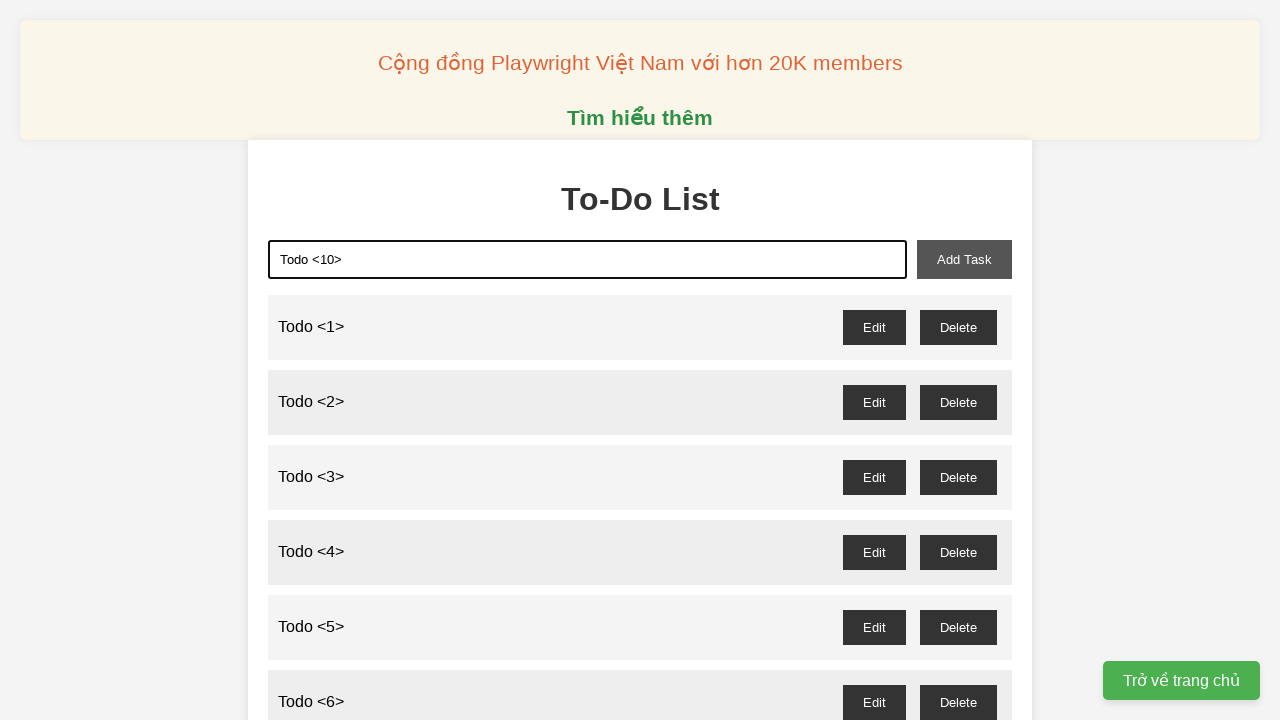

Clicked add task button to create todo item 10 at (964, 259) on xpath=//button[@id='add-task']
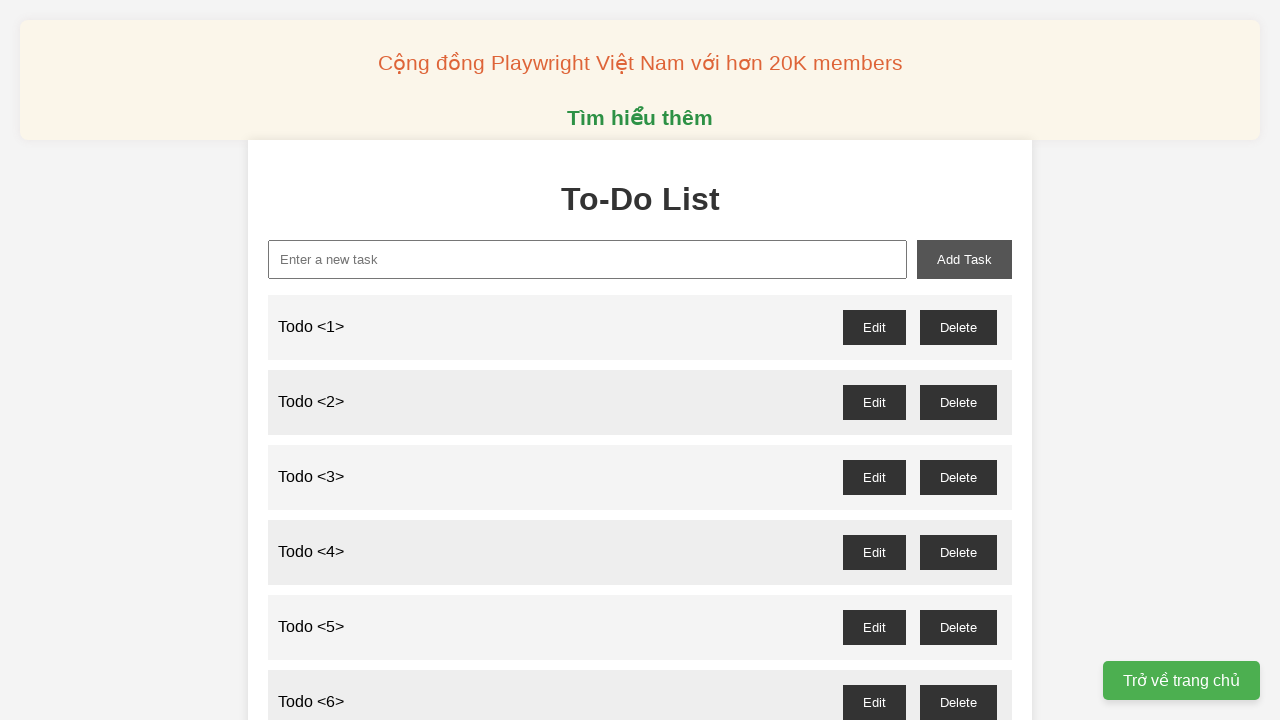

Filled new task input with 'Todo <11>' on xpath=//input[@id='new-task']
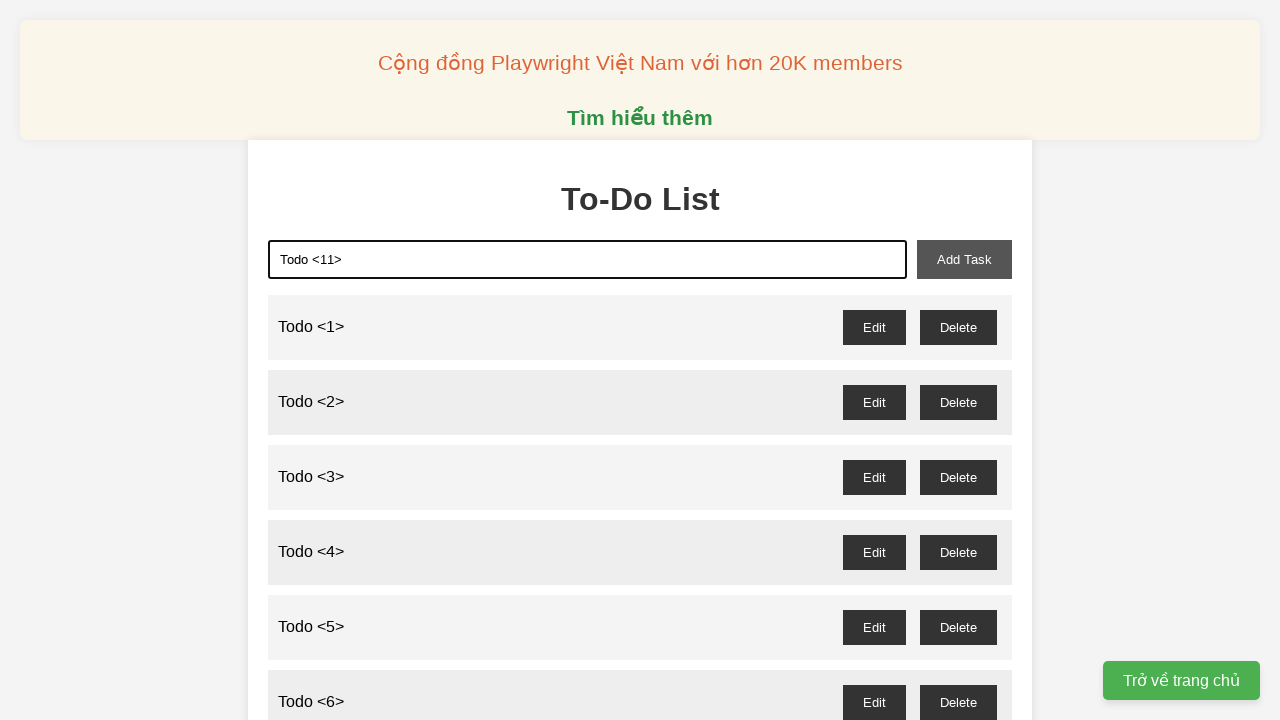

Clicked add task button to create todo item 11 at (964, 259) on xpath=//button[@id='add-task']
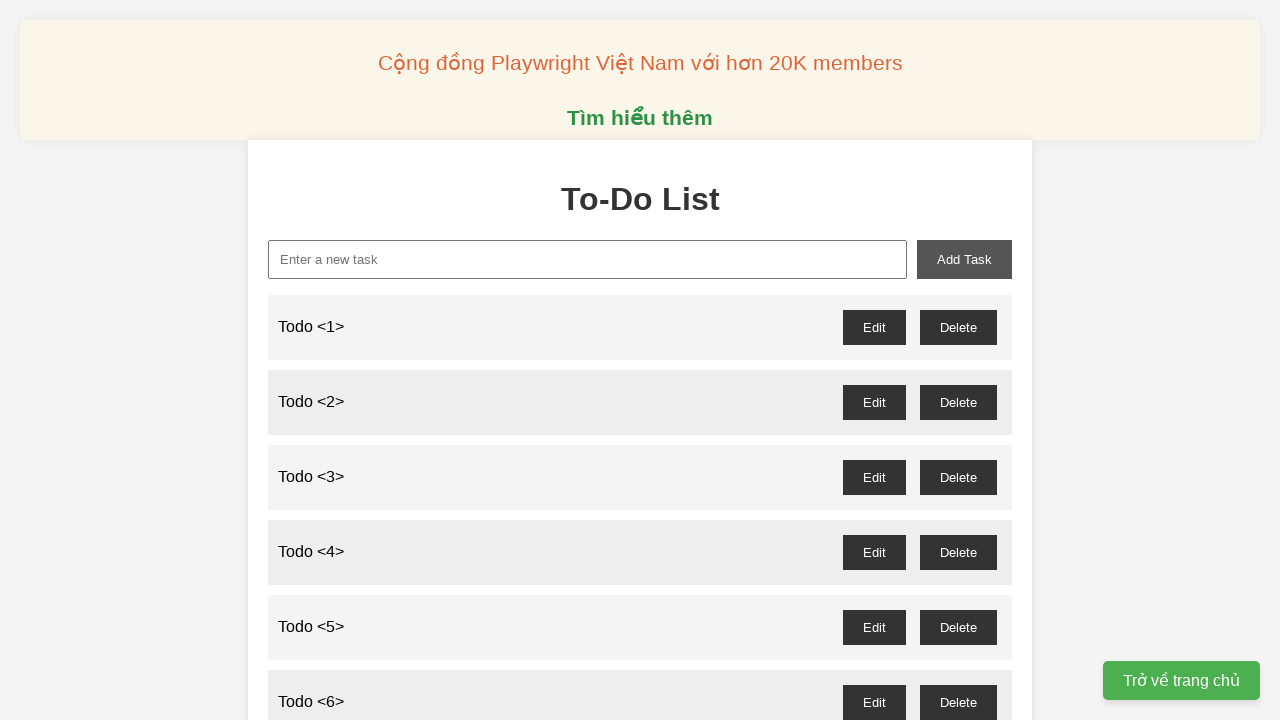

Filled new task input with 'Todo <12>' on xpath=//input[@id='new-task']
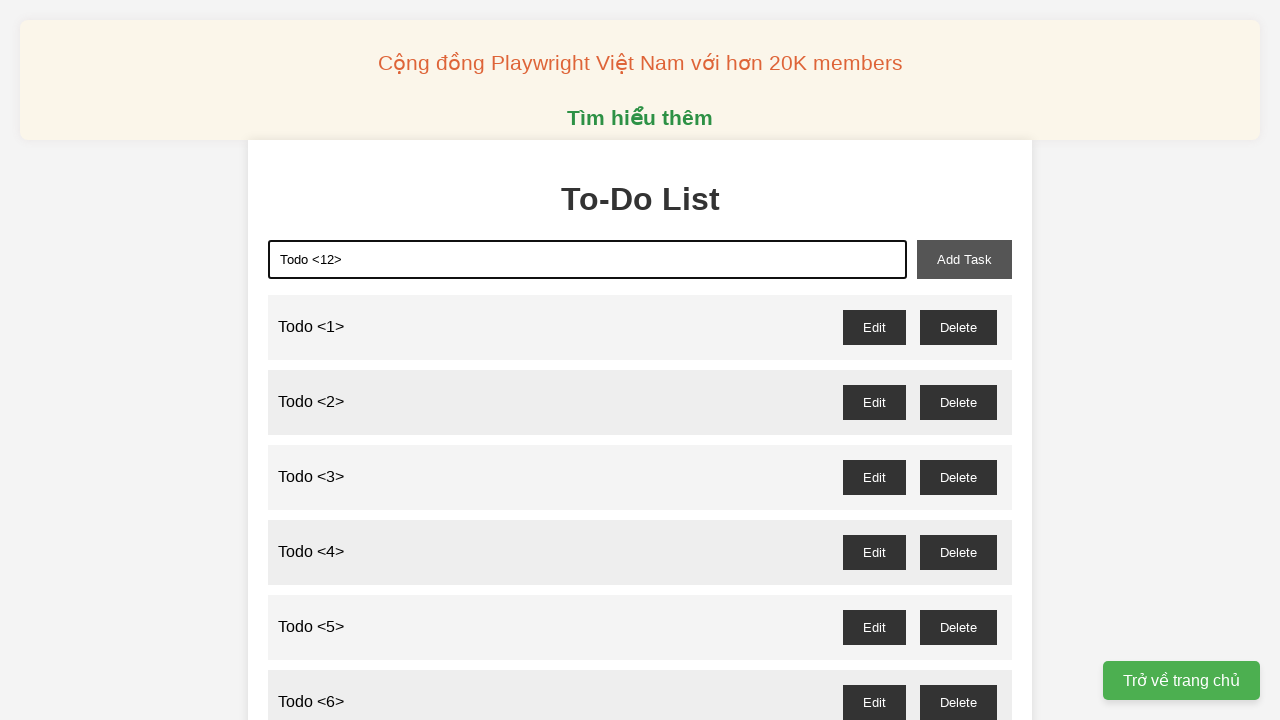

Clicked add task button to create todo item 12 at (964, 259) on xpath=//button[@id='add-task']
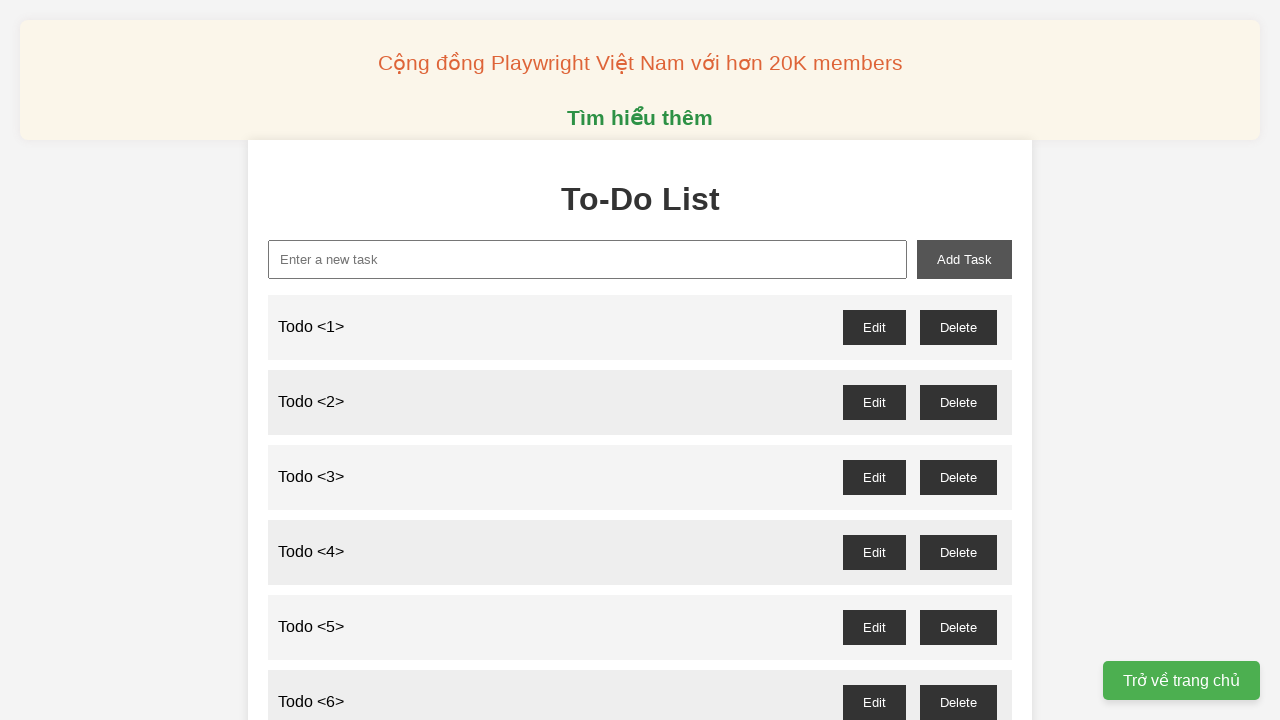

Filled new task input with 'Todo <13>' on xpath=//input[@id='new-task']
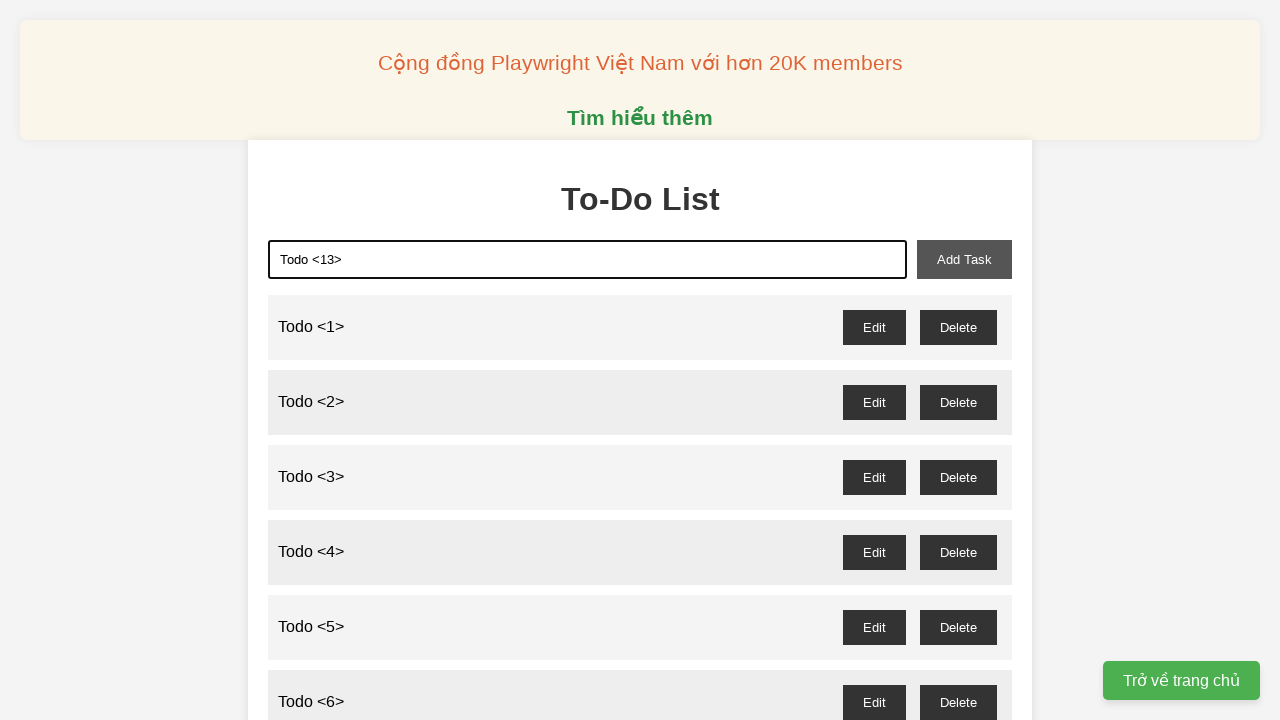

Clicked add task button to create todo item 13 at (964, 259) on xpath=//button[@id='add-task']
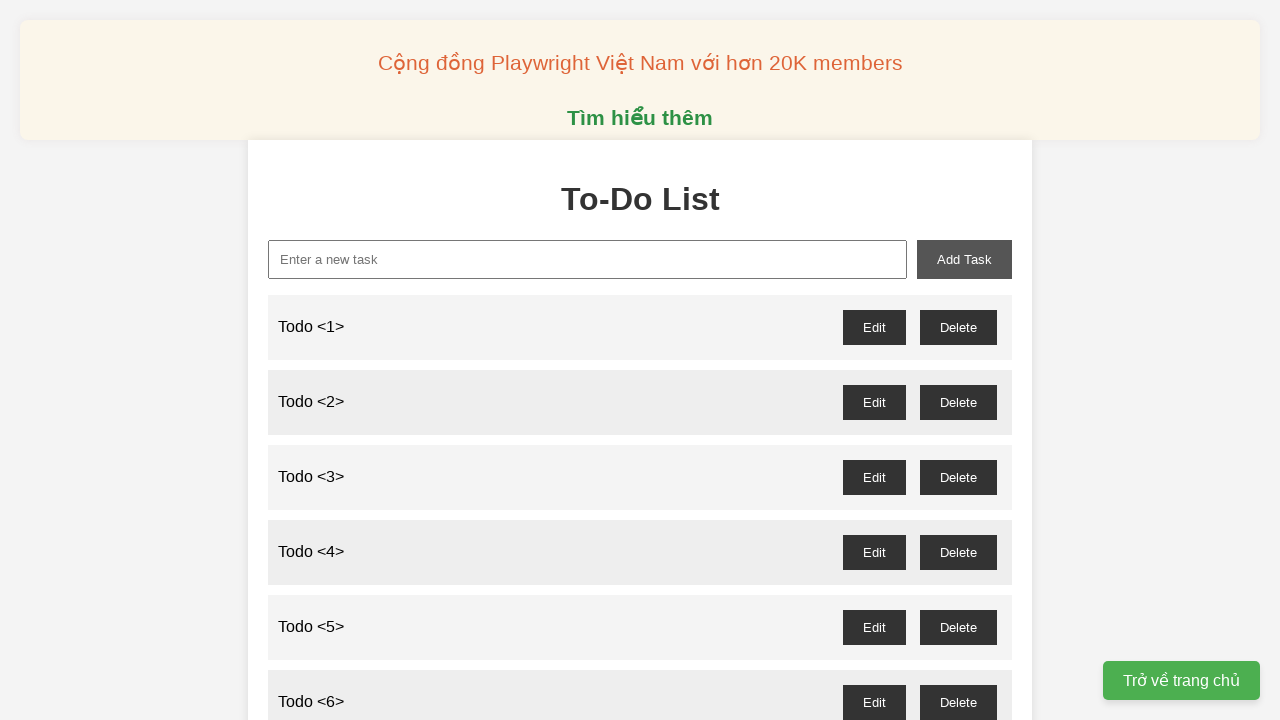

Filled new task input with 'Todo <14>' on xpath=//input[@id='new-task']
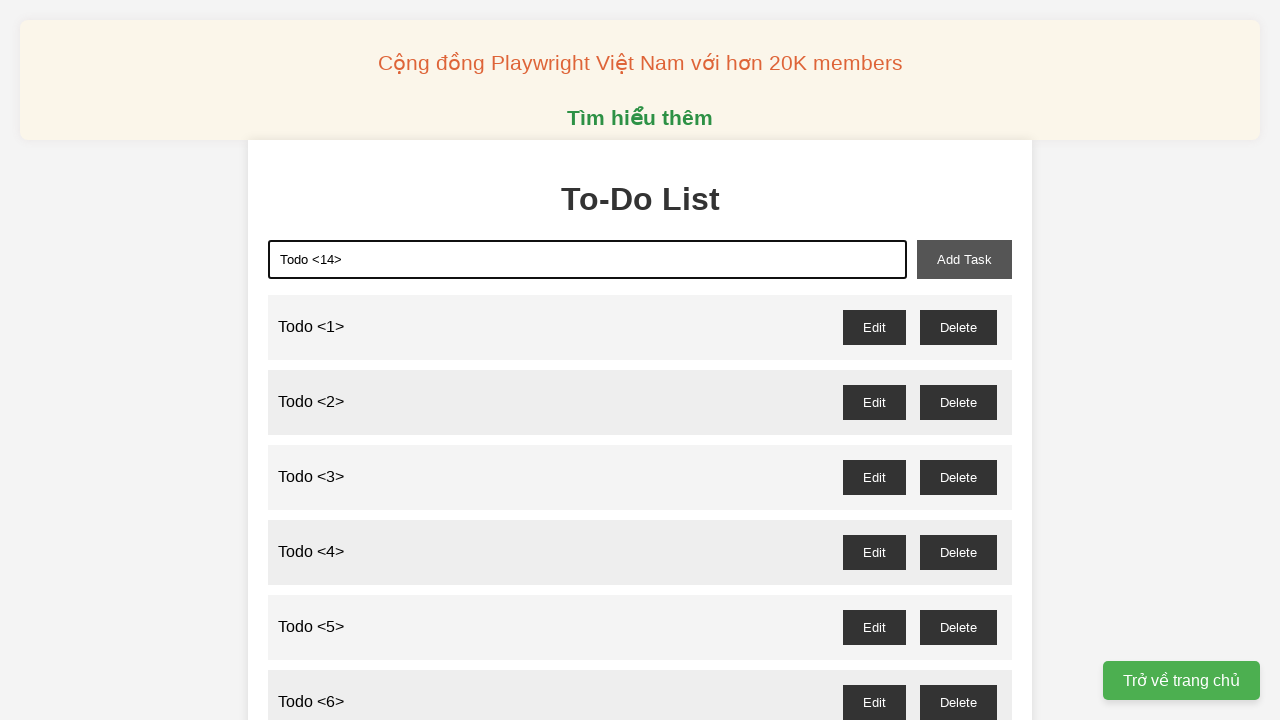

Clicked add task button to create todo item 14 at (964, 259) on xpath=//button[@id='add-task']
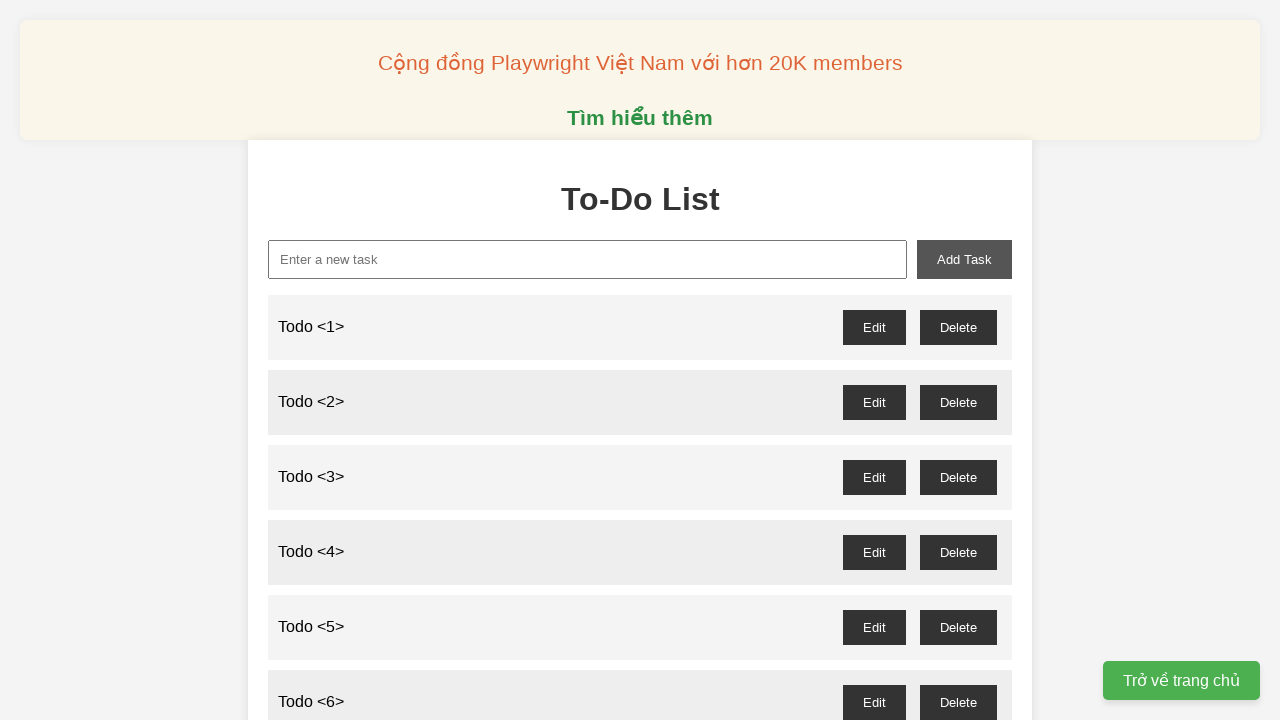

Filled new task input with 'Todo <15>' on xpath=//input[@id='new-task']
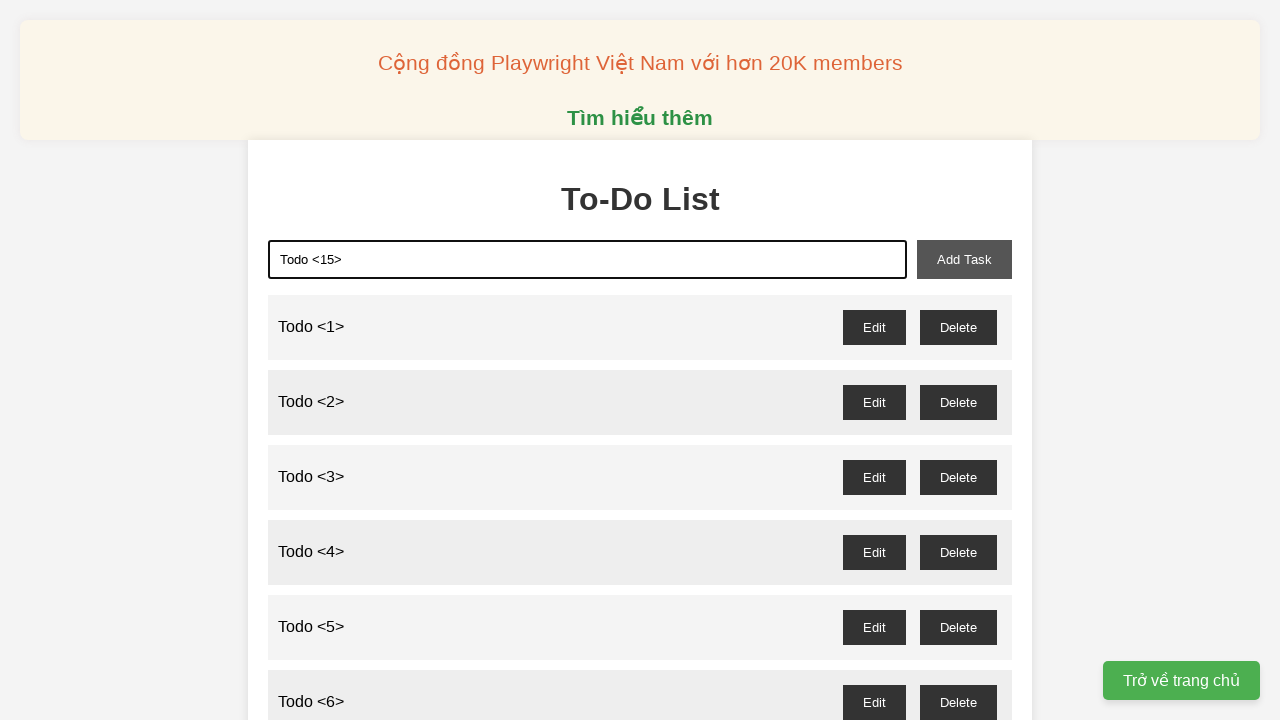

Clicked add task button to create todo item 15 at (964, 259) on xpath=//button[@id='add-task']
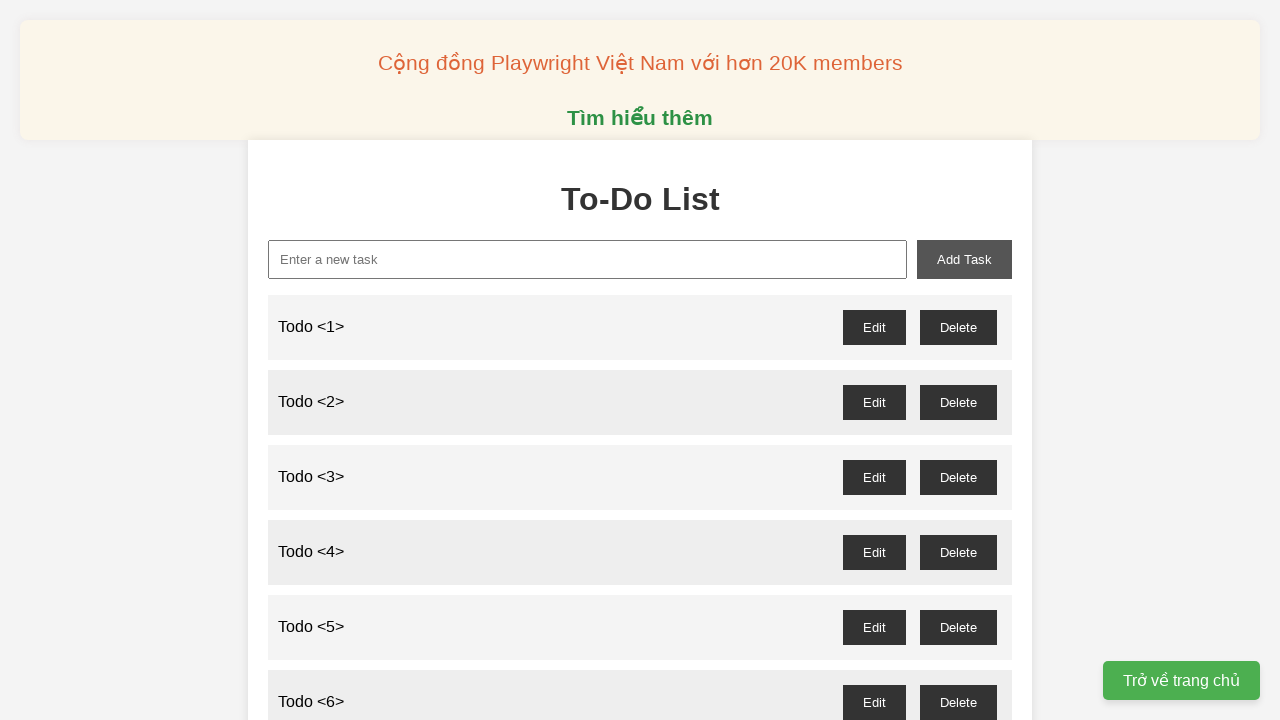

Filled new task input with 'Todo <16>' on xpath=//input[@id='new-task']
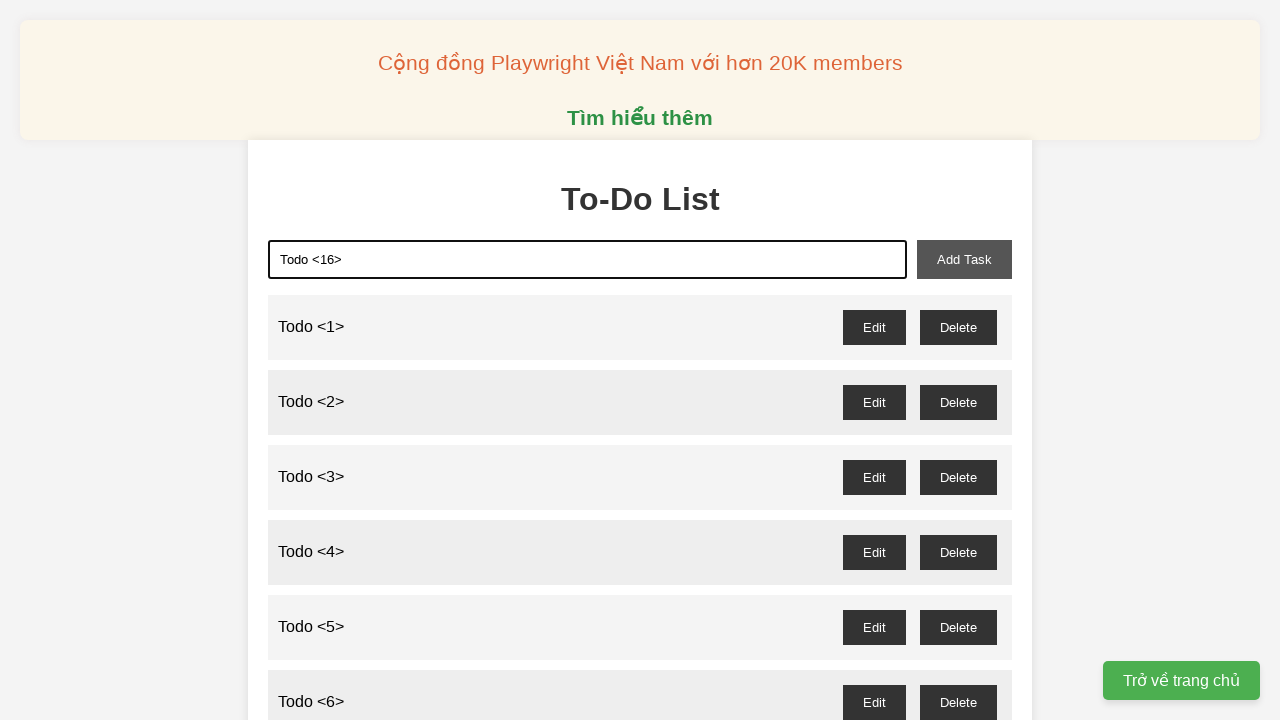

Clicked add task button to create todo item 16 at (964, 259) on xpath=//button[@id='add-task']
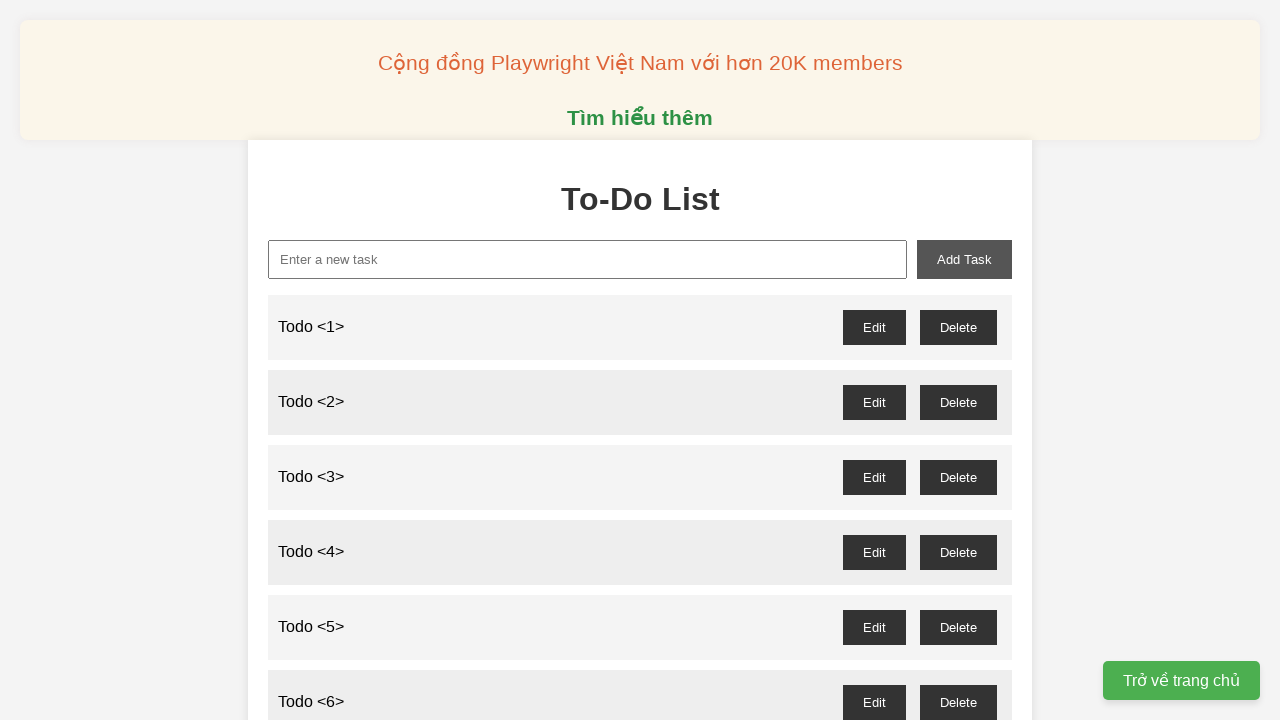

Filled new task input with 'Todo <17>' on xpath=//input[@id='new-task']
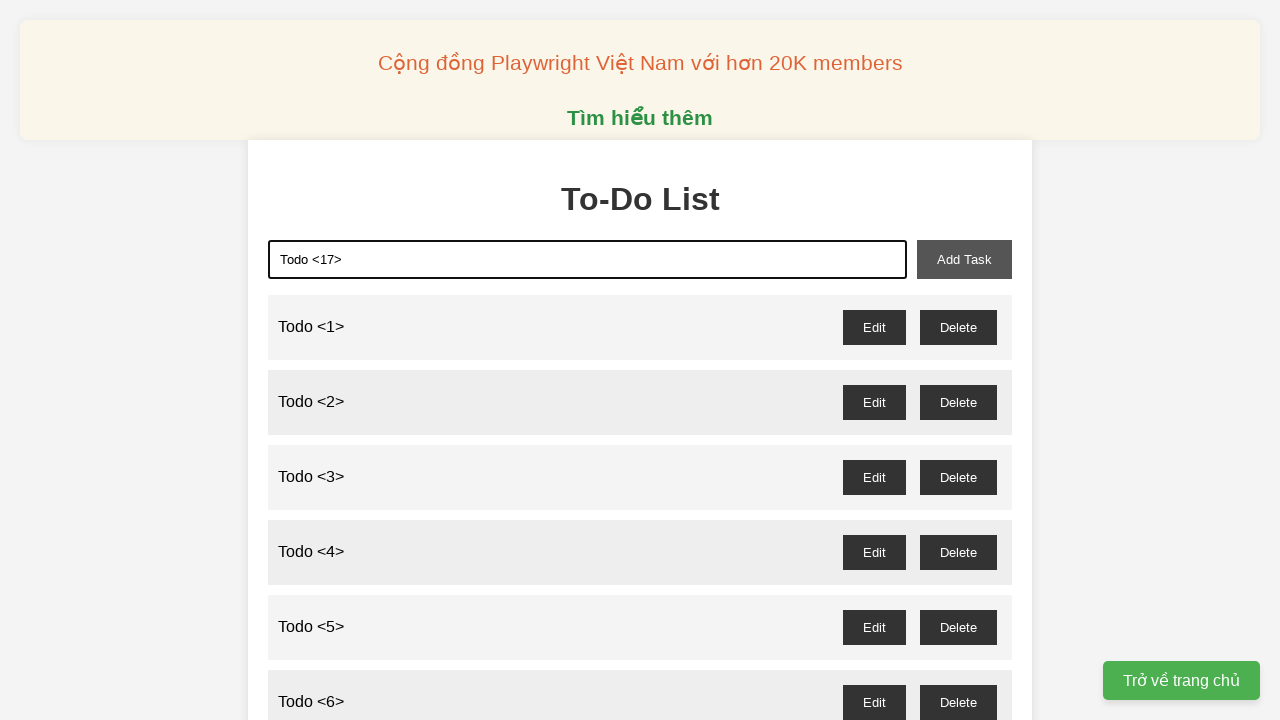

Clicked add task button to create todo item 17 at (964, 259) on xpath=//button[@id='add-task']
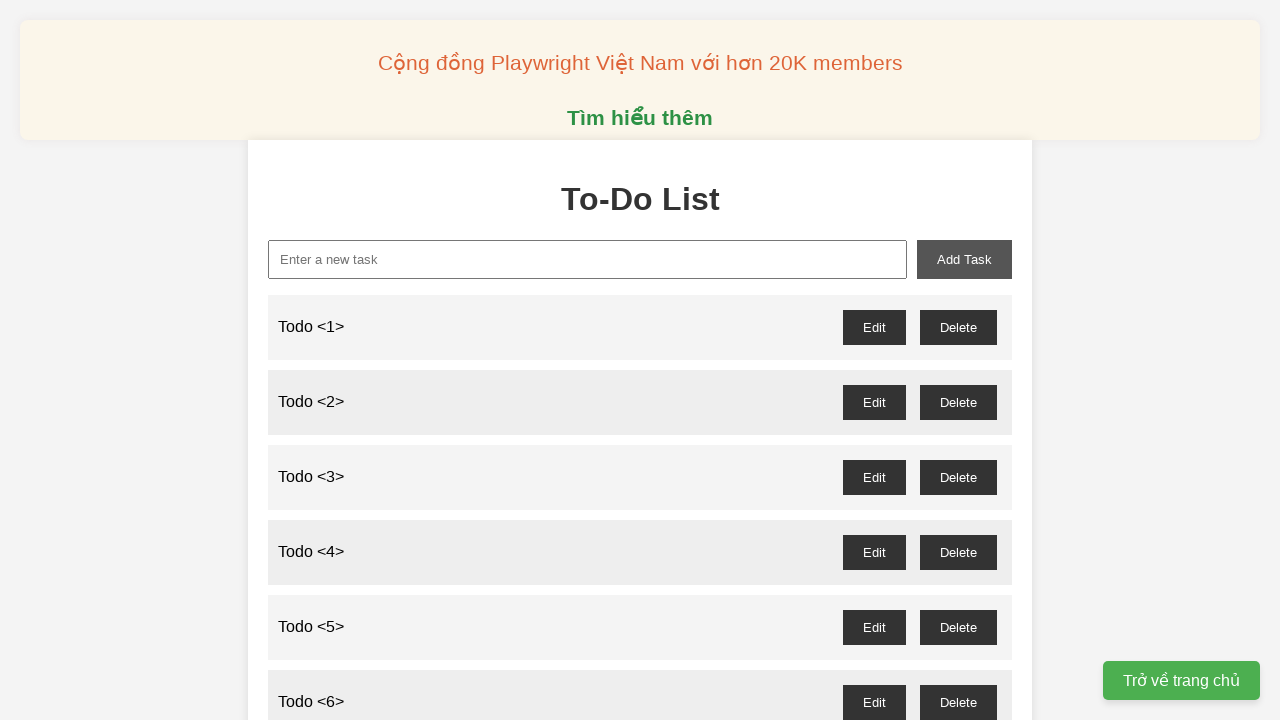

Filled new task input with 'Todo <18>' on xpath=//input[@id='new-task']
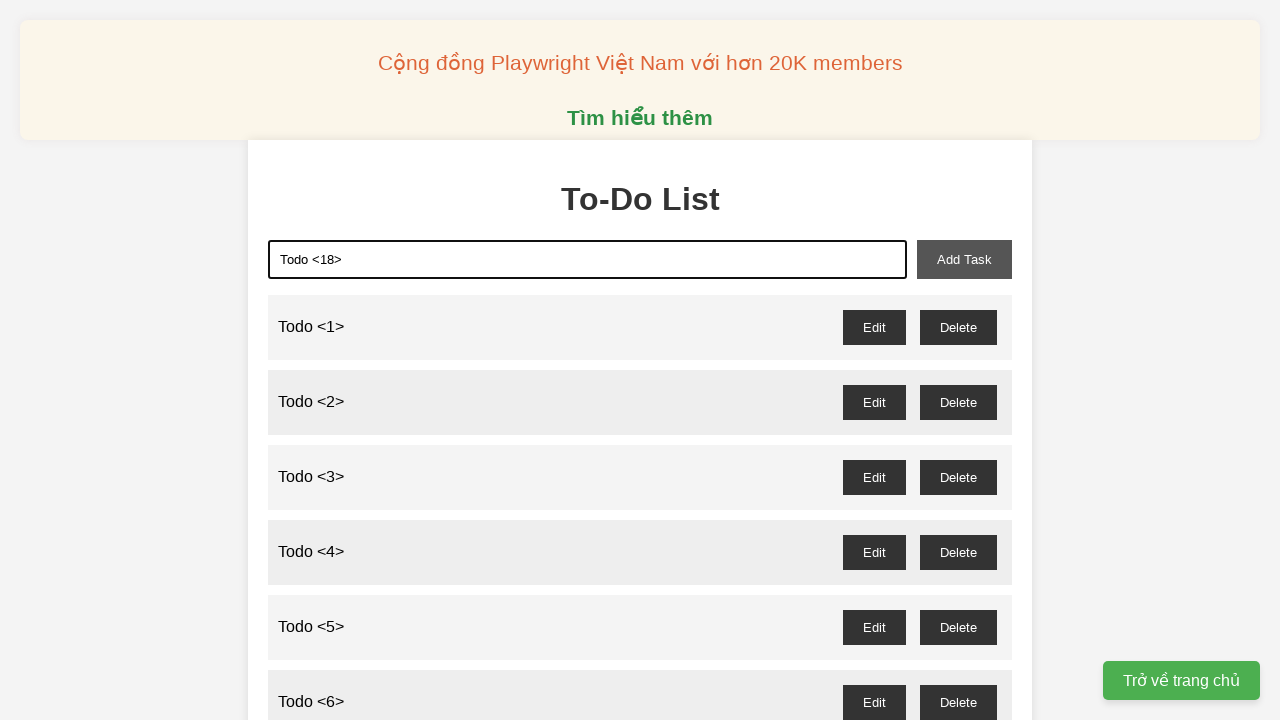

Clicked add task button to create todo item 18 at (964, 259) on xpath=//button[@id='add-task']
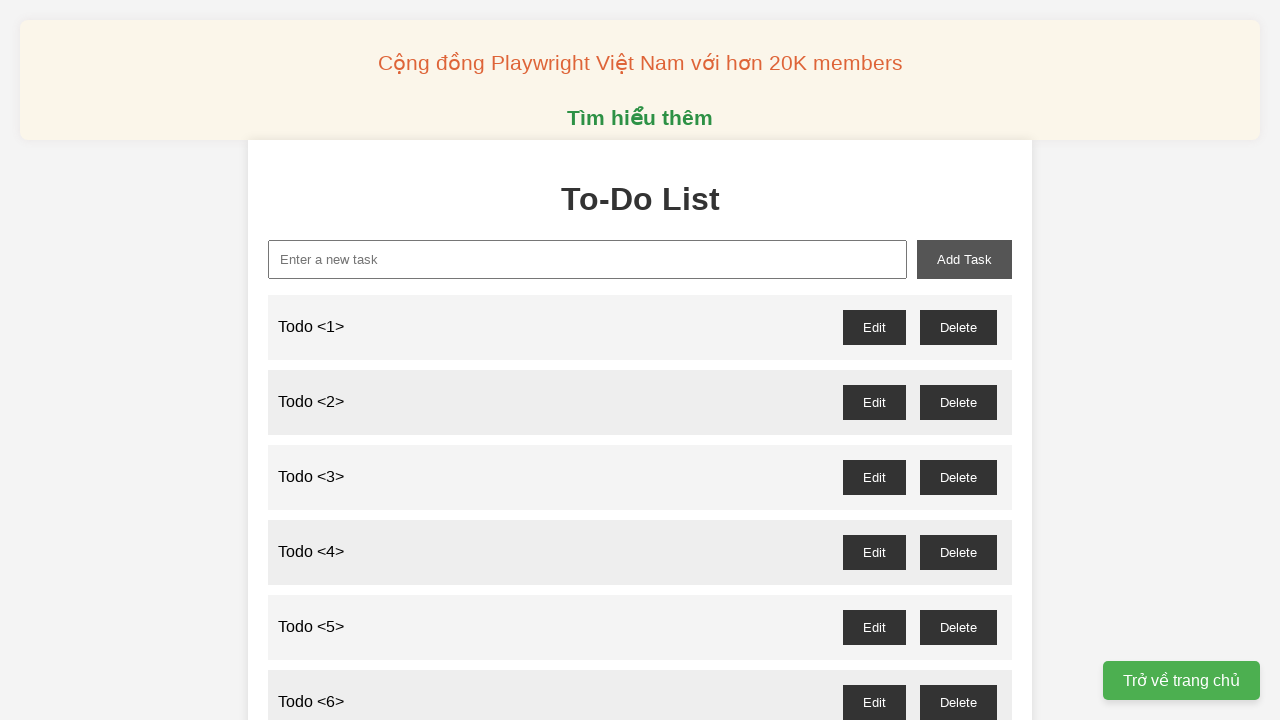

Filled new task input with 'Todo <19>' on xpath=//input[@id='new-task']
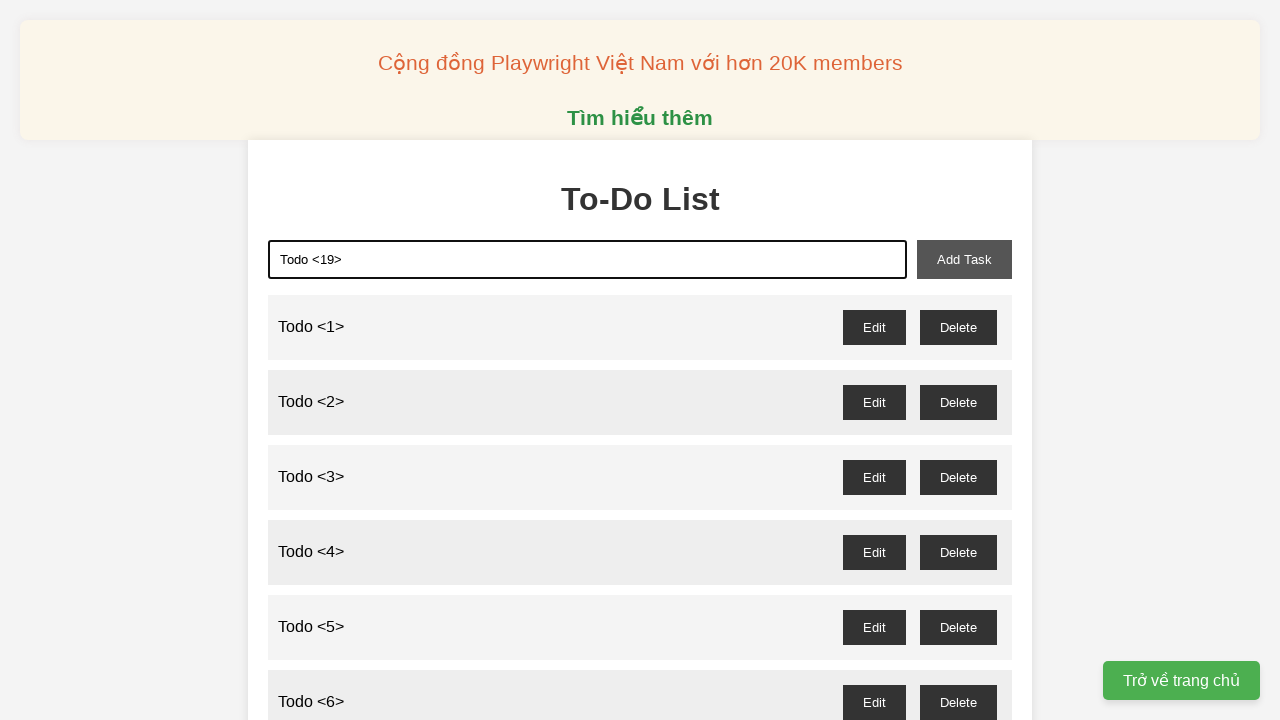

Clicked add task button to create todo item 19 at (964, 259) on xpath=//button[@id='add-task']
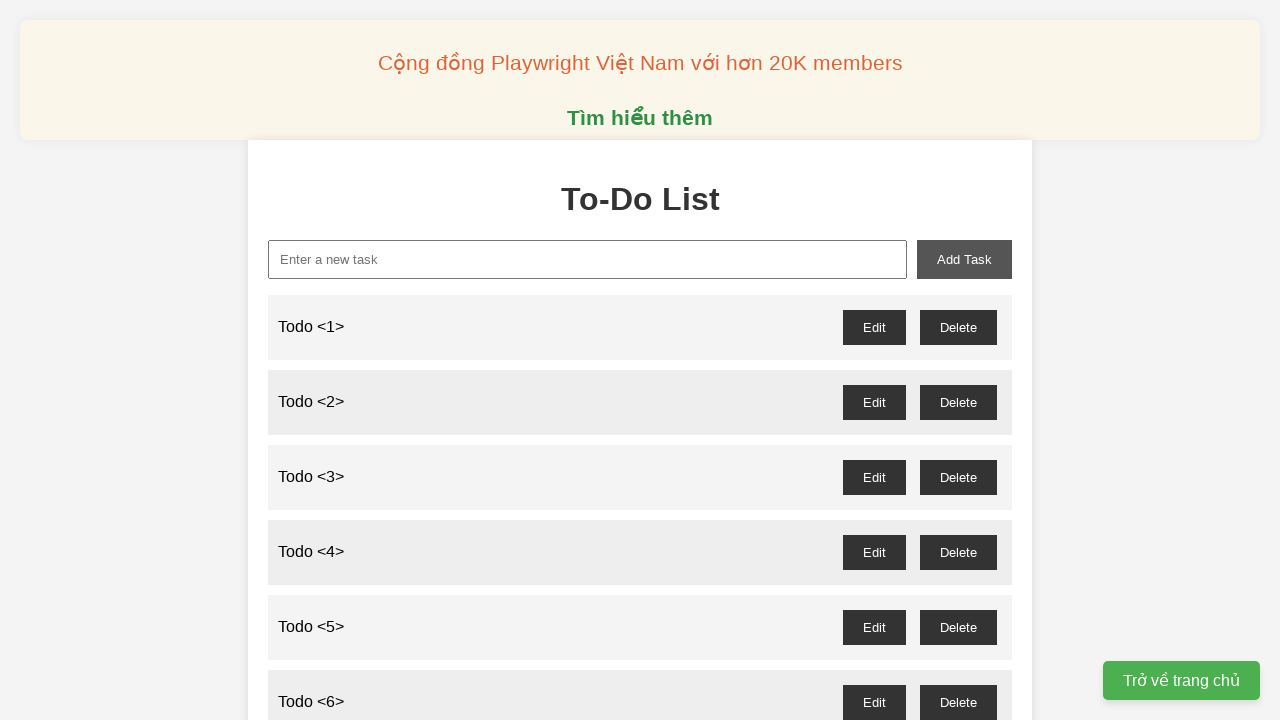

Filled new task input with 'Todo <20>' on xpath=//input[@id='new-task']
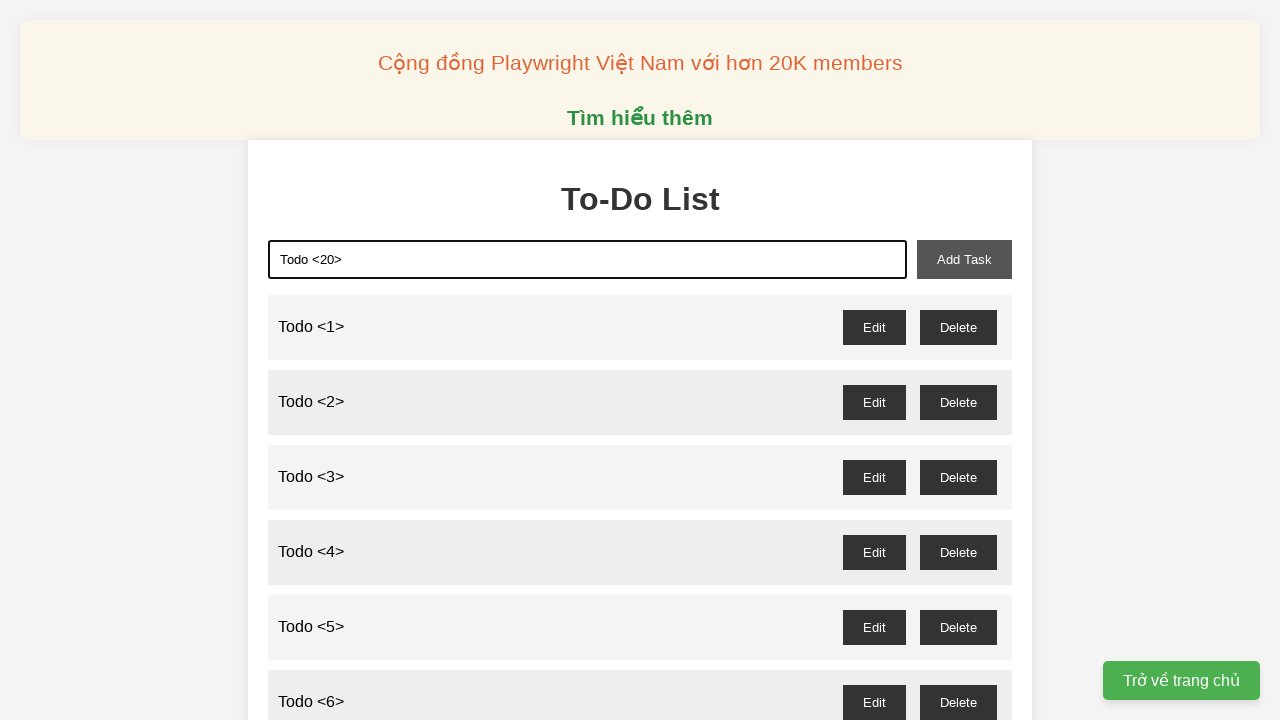

Clicked add task button to create todo item 20 at (964, 259) on xpath=//button[@id='add-task']
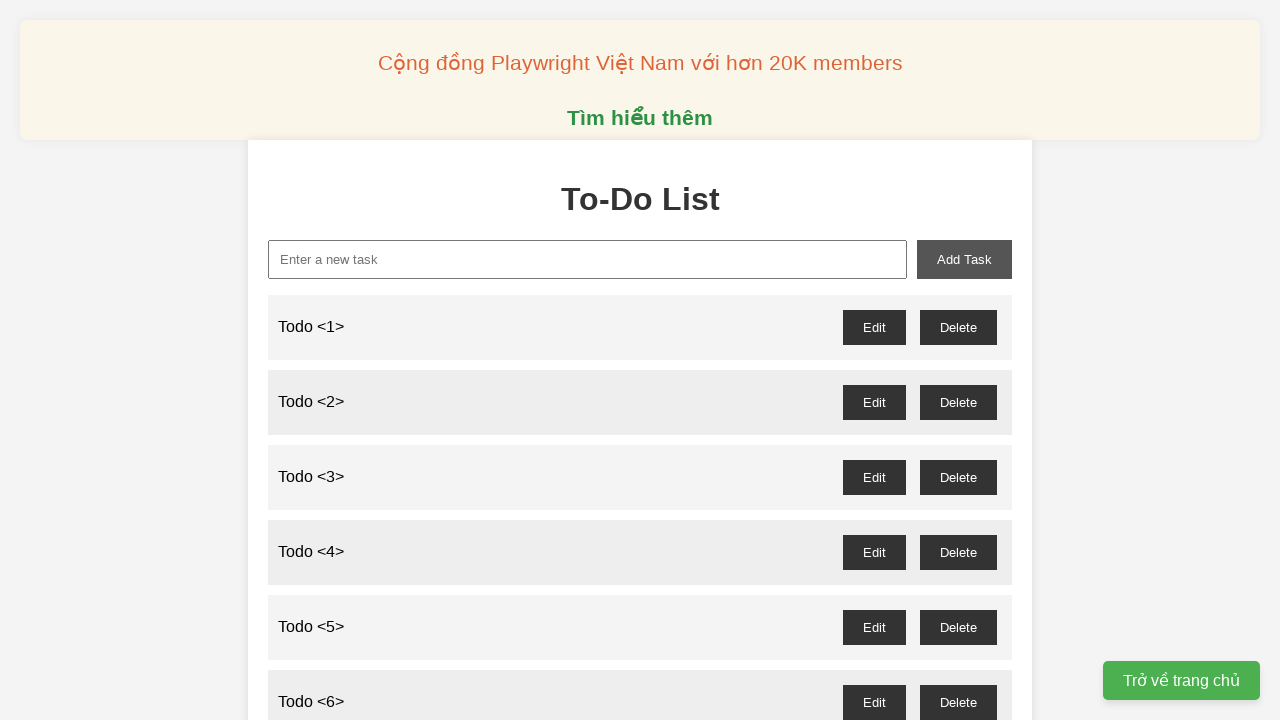

Filled new task input with 'Todo <21>' on xpath=//input[@id='new-task']
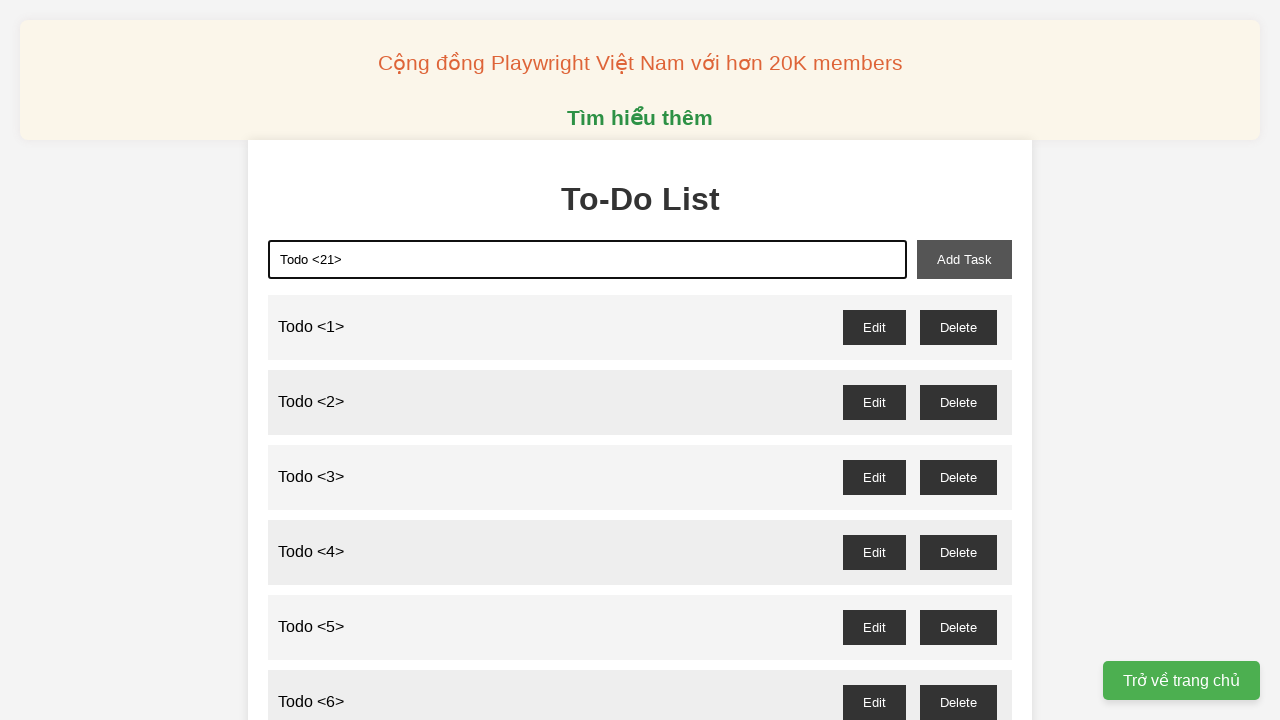

Clicked add task button to create todo item 21 at (964, 259) on xpath=//button[@id='add-task']
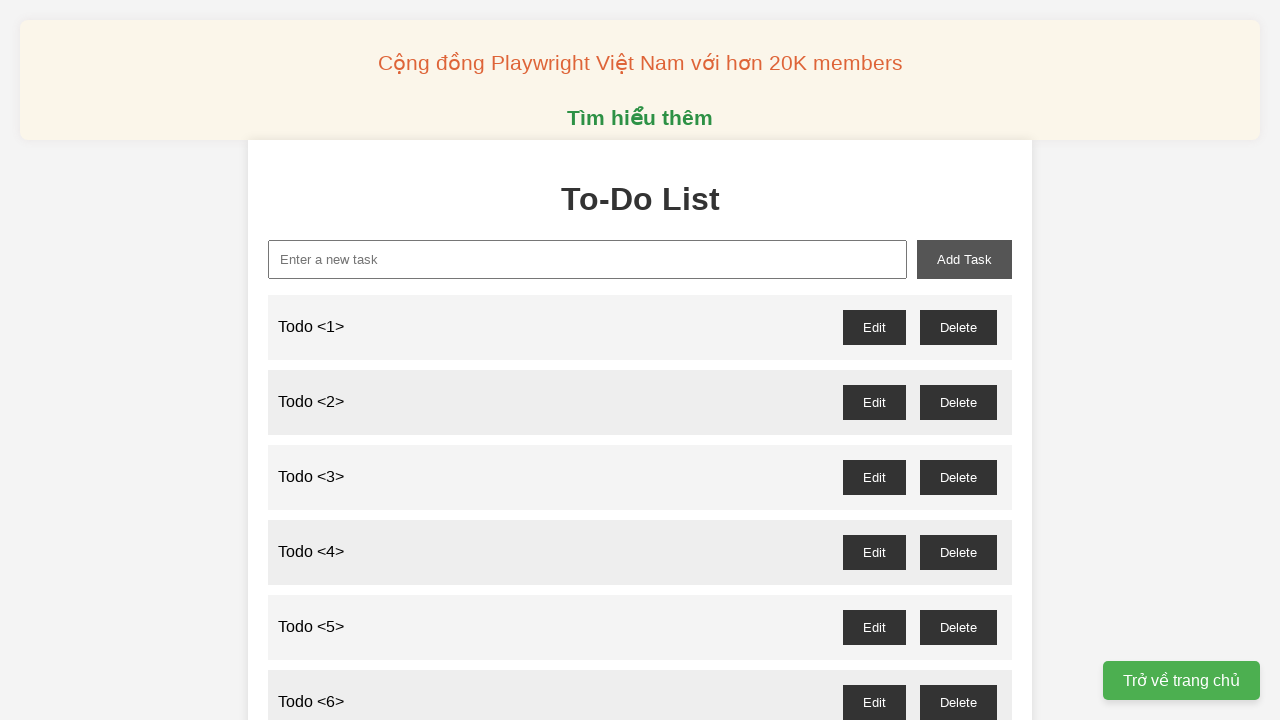

Filled new task input with 'Todo <22>' on xpath=//input[@id='new-task']
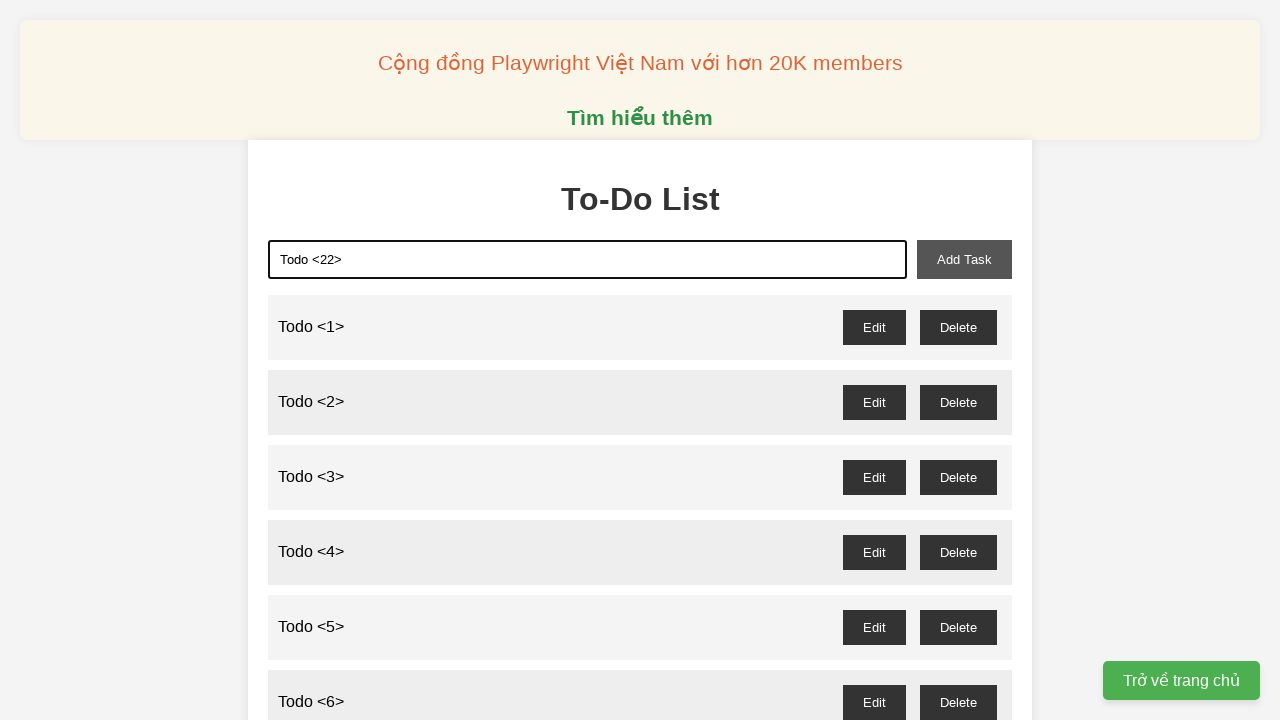

Clicked add task button to create todo item 22 at (964, 259) on xpath=//button[@id='add-task']
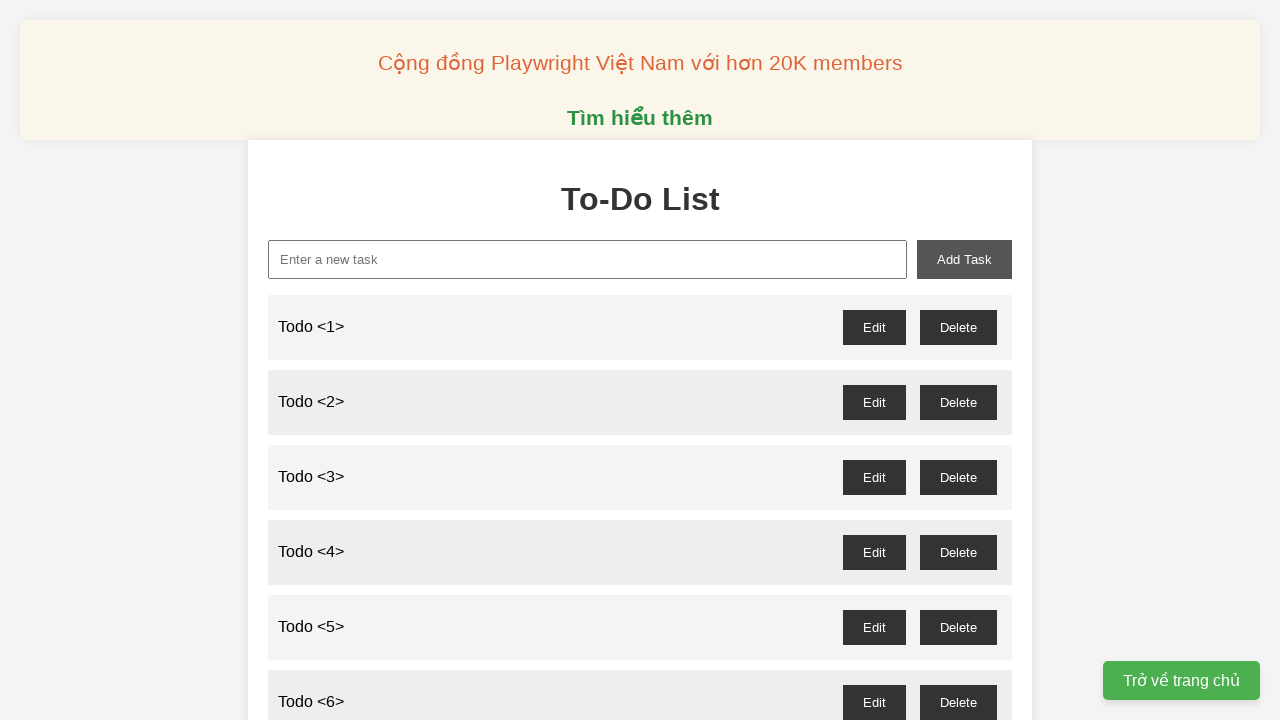

Filled new task input with 'Todo <23>' on xpath=//input[@id='new-task']
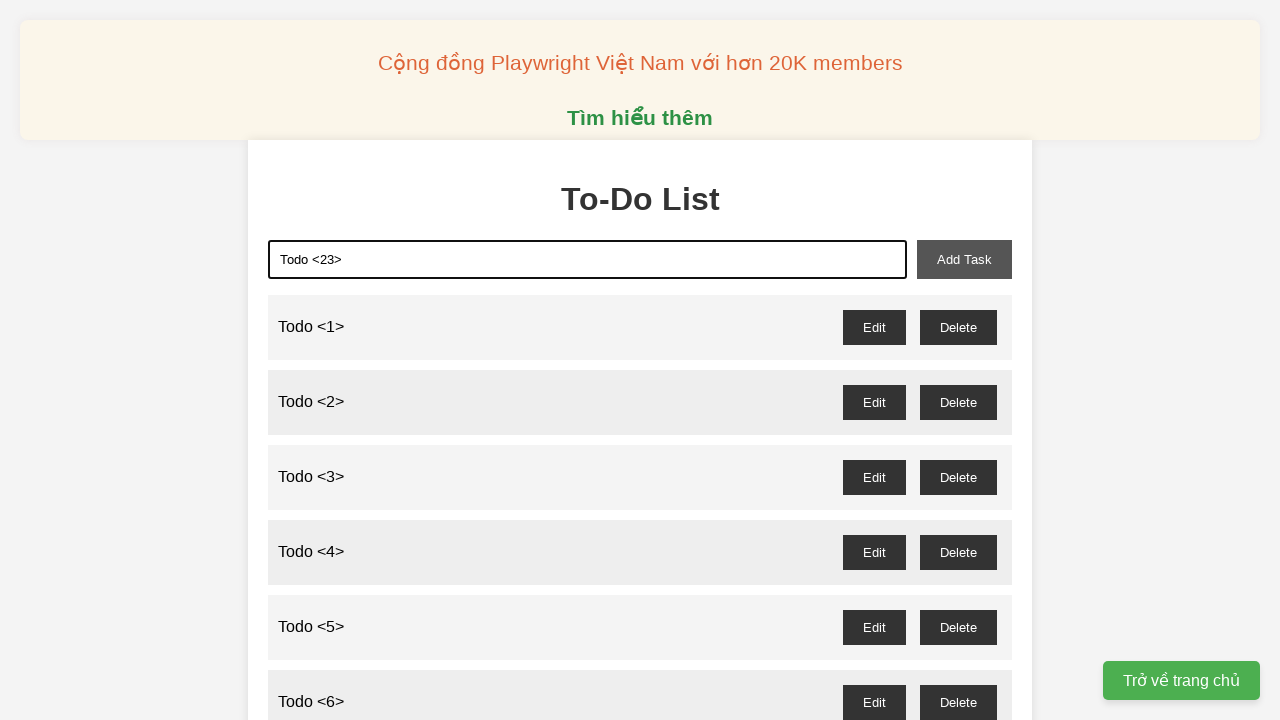

Clicked add task button to create todo item 23 at (964, 259) on xpath=//button[@id='add-task']
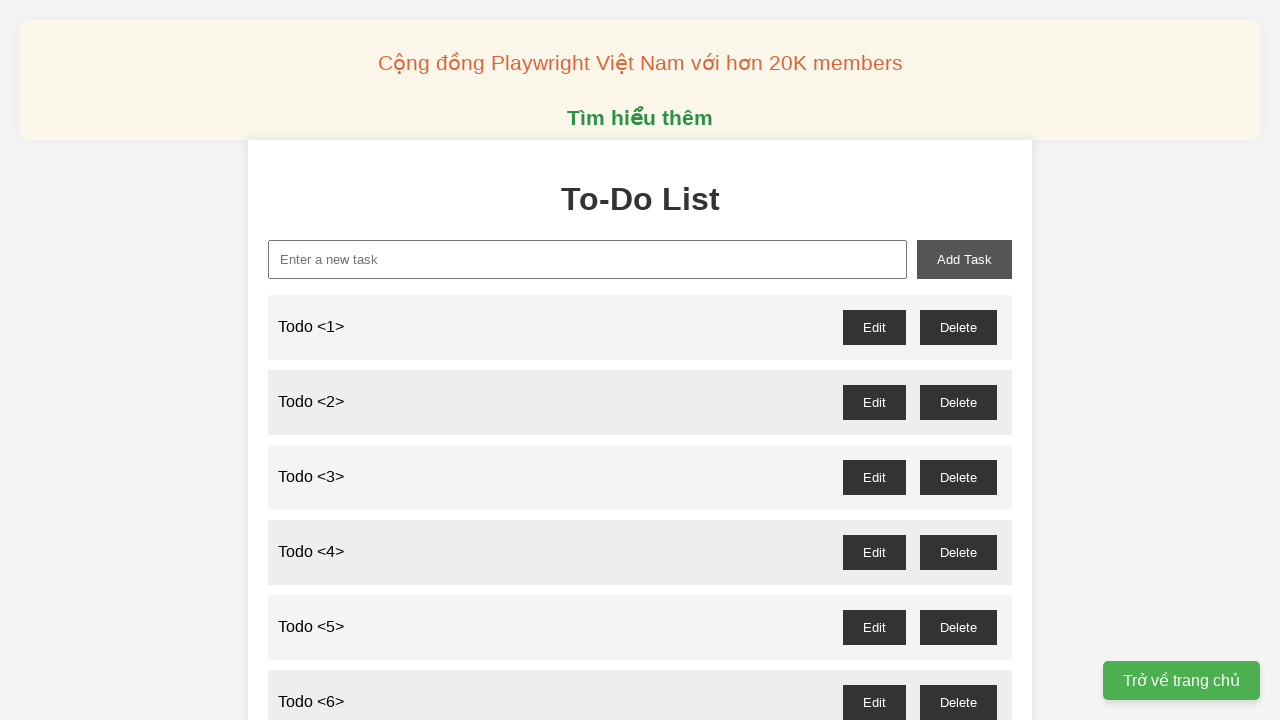

Filled new task input with 'Todo <24>' on xpath=//input[@id='new-task']
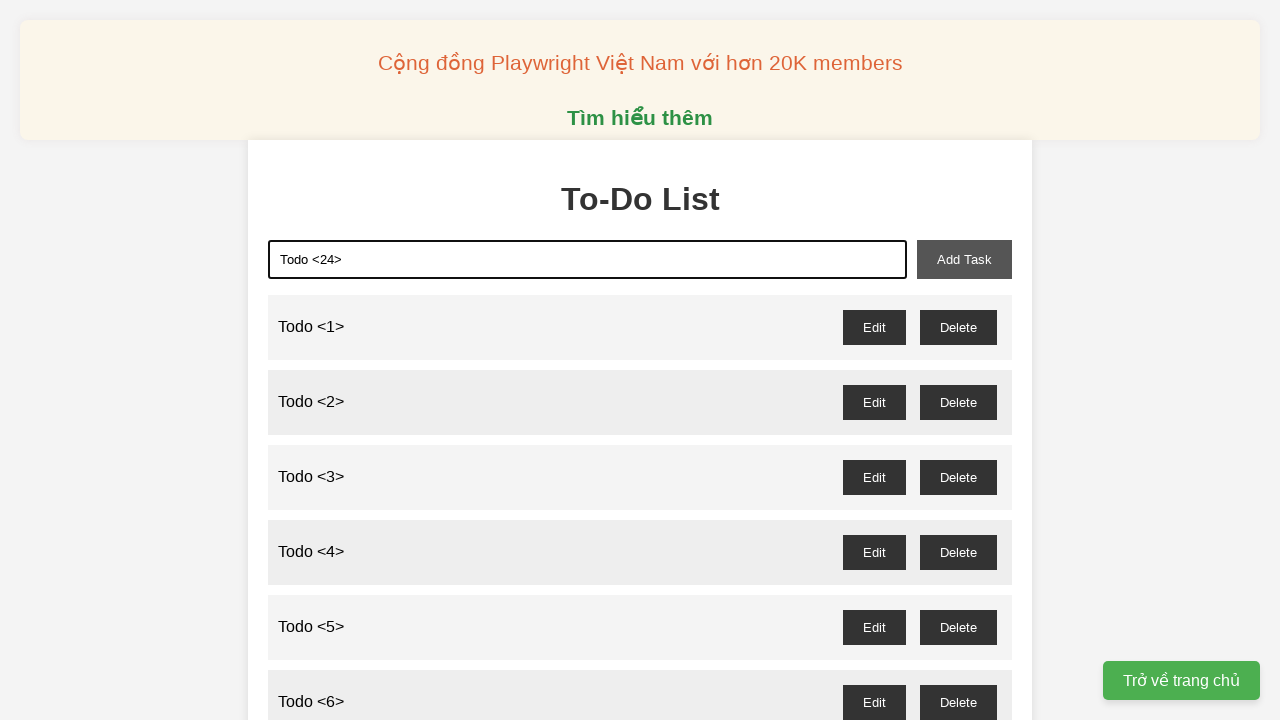

Clicked add task button to create todo item 24 at (964, 259) on xpath=//button[@id='add-task']
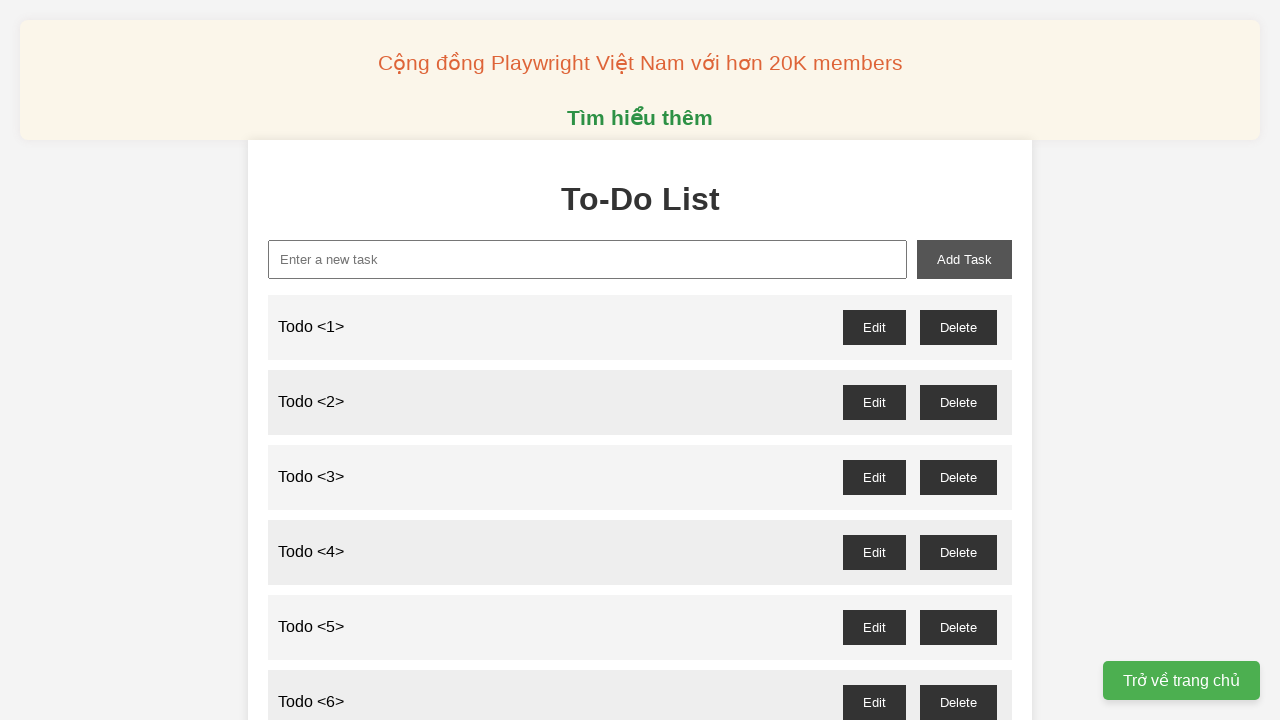

Filled new task input with 'Todo <25>' on xpath=//input[@id='new-task']
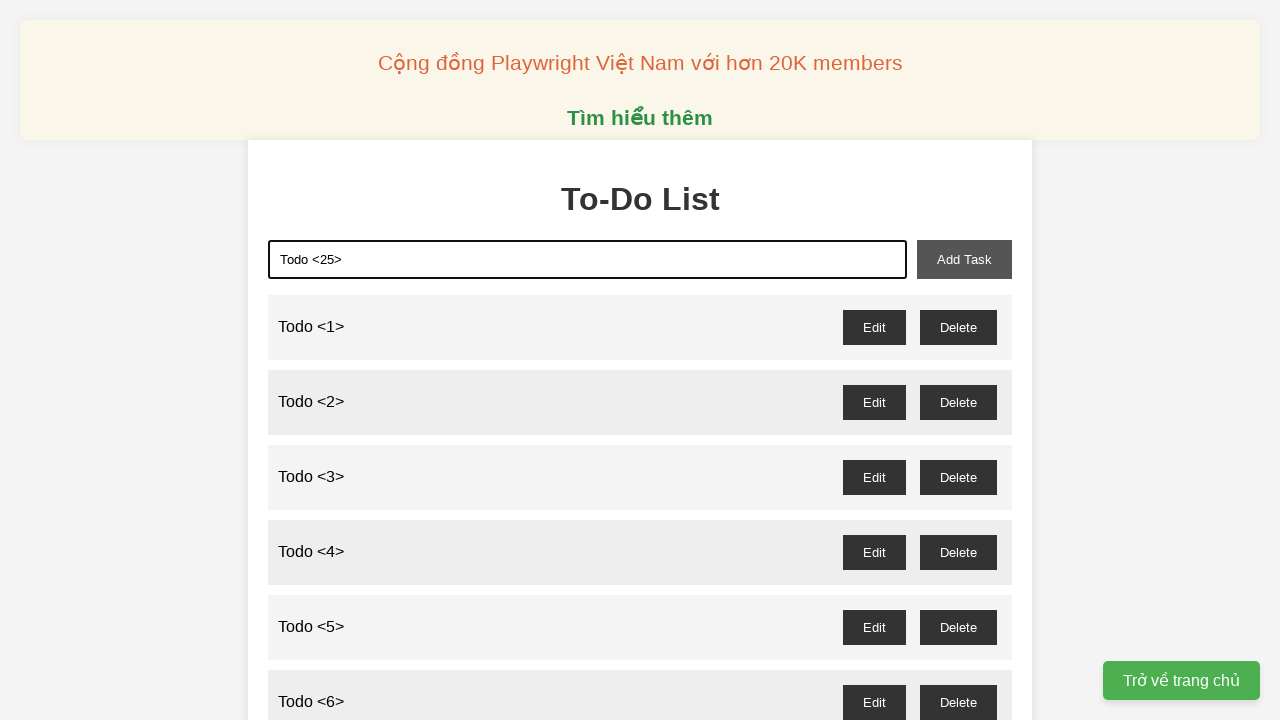

Clicked add task button to create todo item 25 at (964, 259) on xpath=//button[@id='add-task']
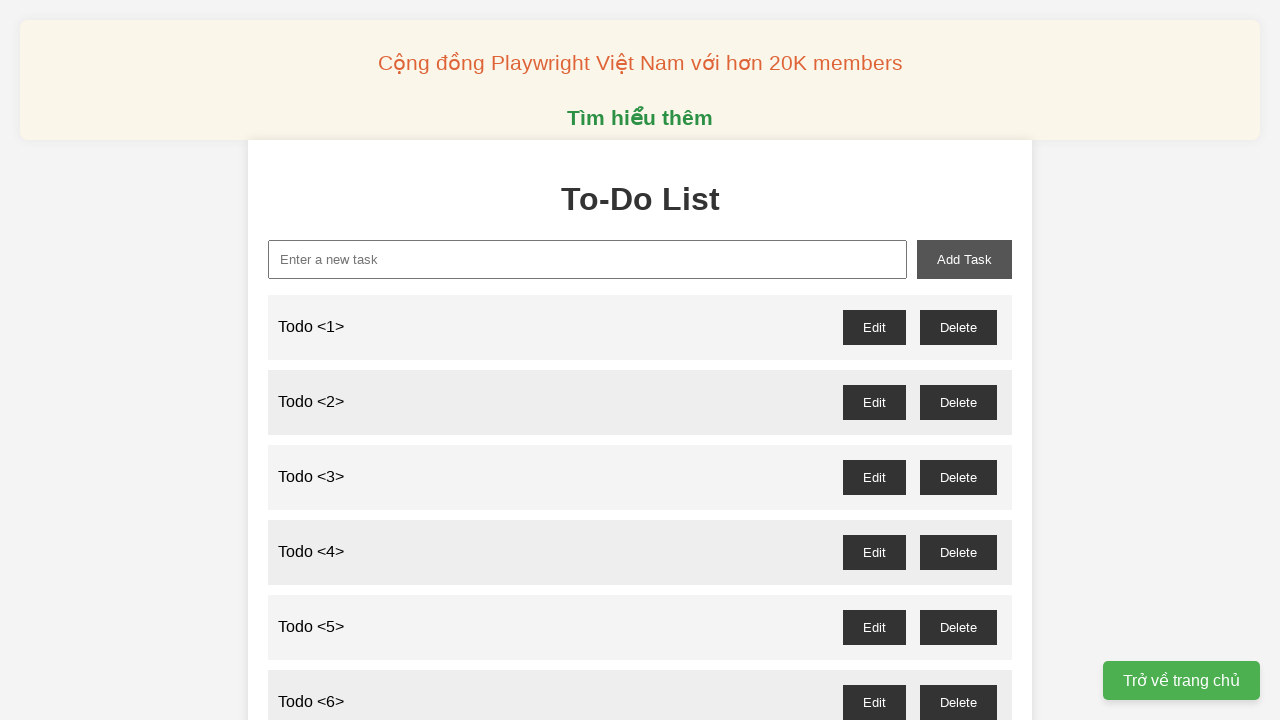

Filled new task input with 'Todo <26>' on xpath=//input[@id='new-task']
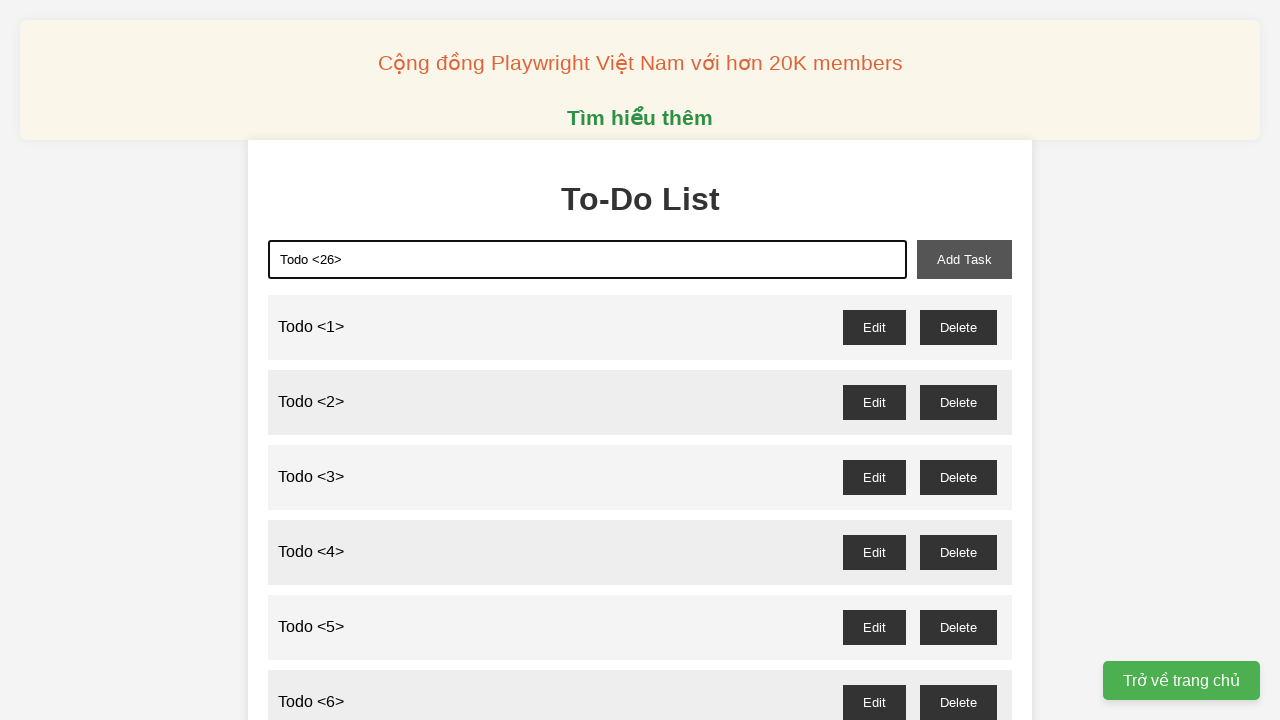

Clicked add task button to create todo item 26 at (964, 259) on xpath=//button[@id='add-task']
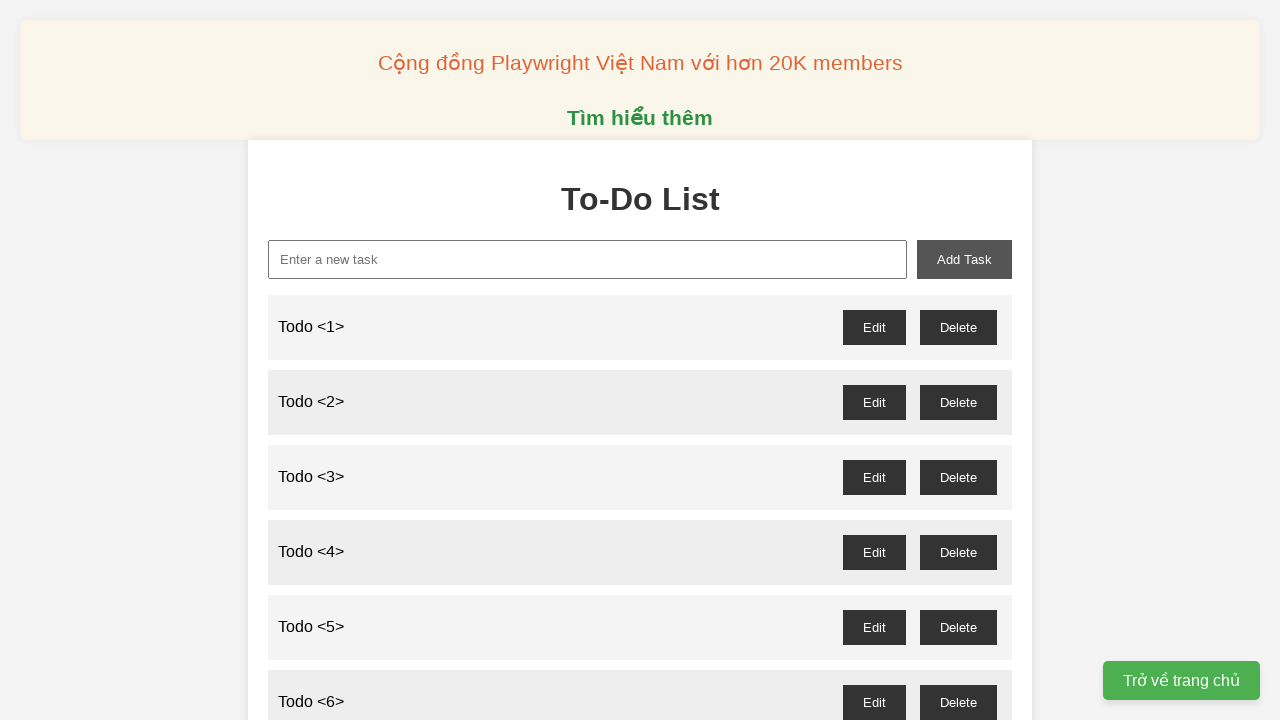

Filled new task input with 'Todo <27>' on xpath=//input[@id='new-task']
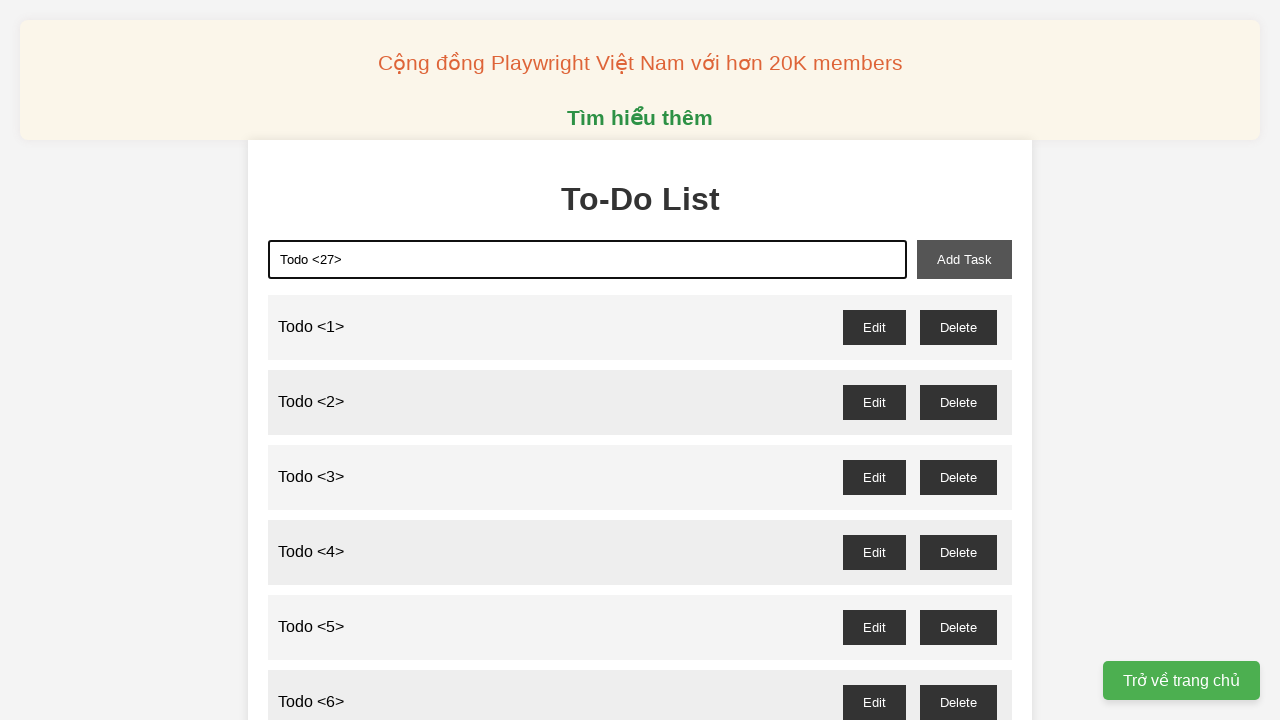

Clicked add task button to create todo item 27 at (964, 259) on xpath=//button[@id='add-task']
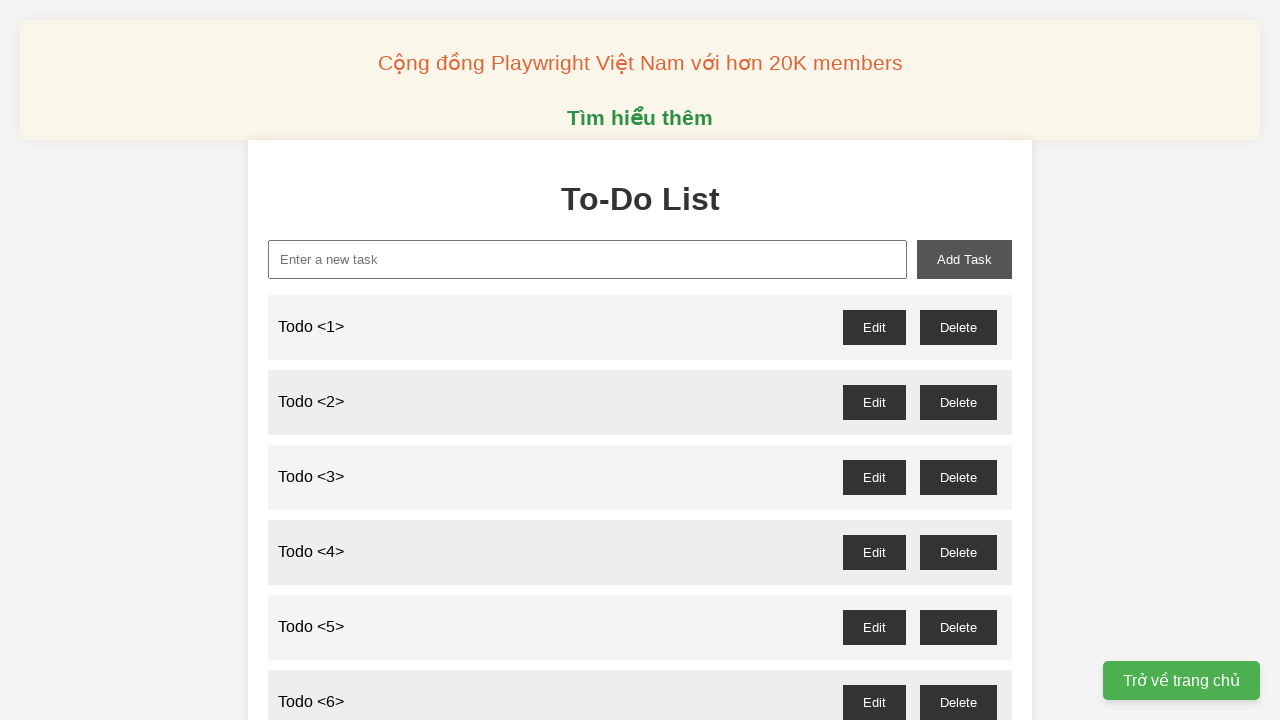

Filled new task input with 'Todo <28>' on xpath=//input[@id='new-task']
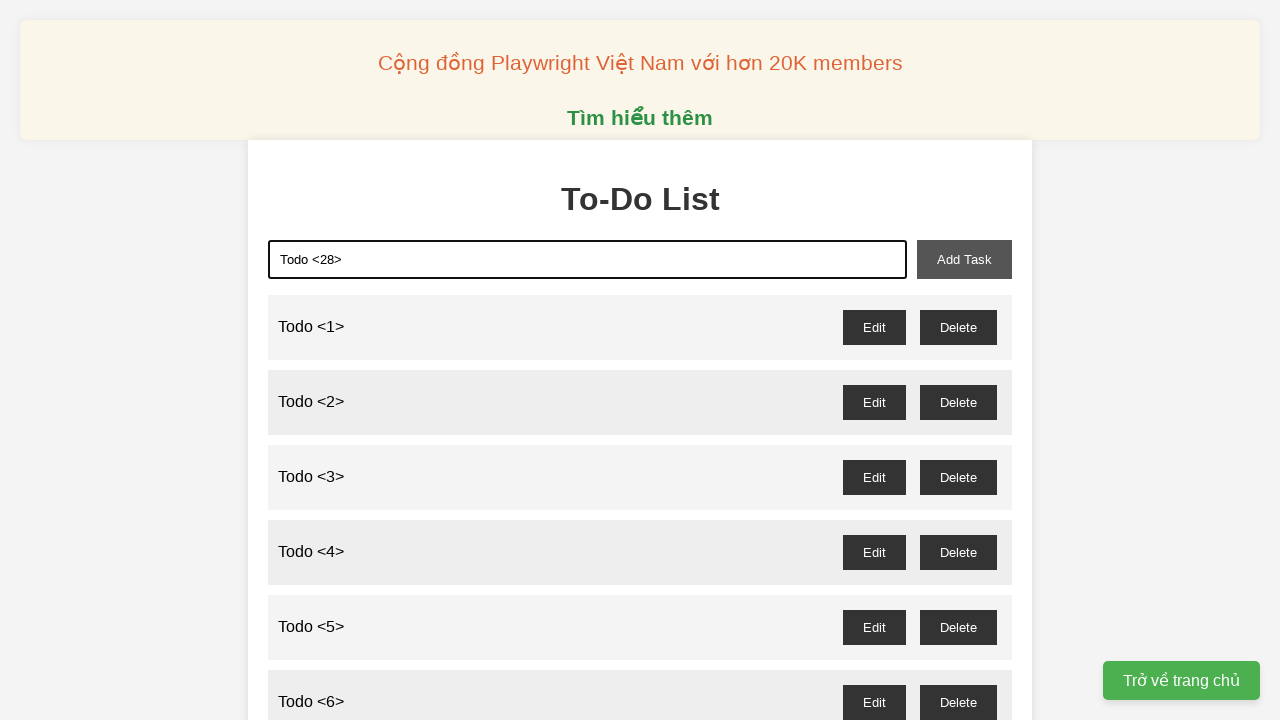

Clicked add task button to create todo item 28 at (964, 259) on xpath=//button[@id='add-task']
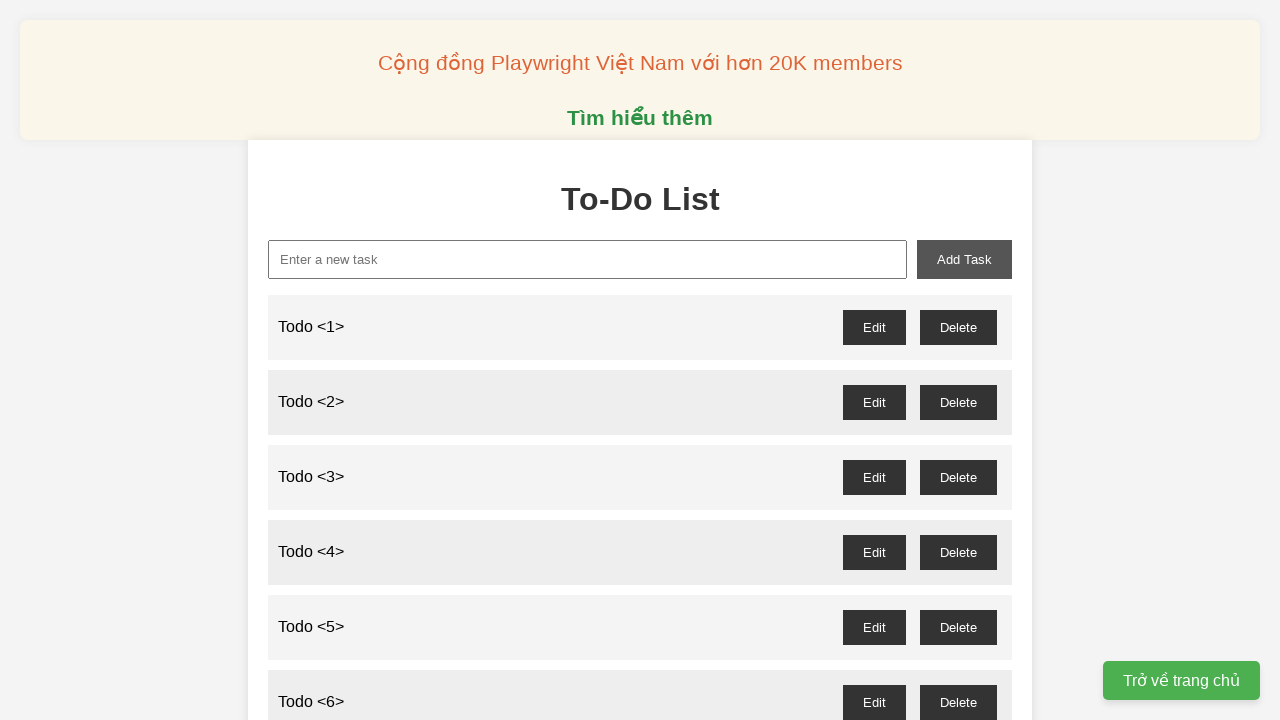

Filled new task input with 'Todo <29>' on xpath=//input[@id='new-task']
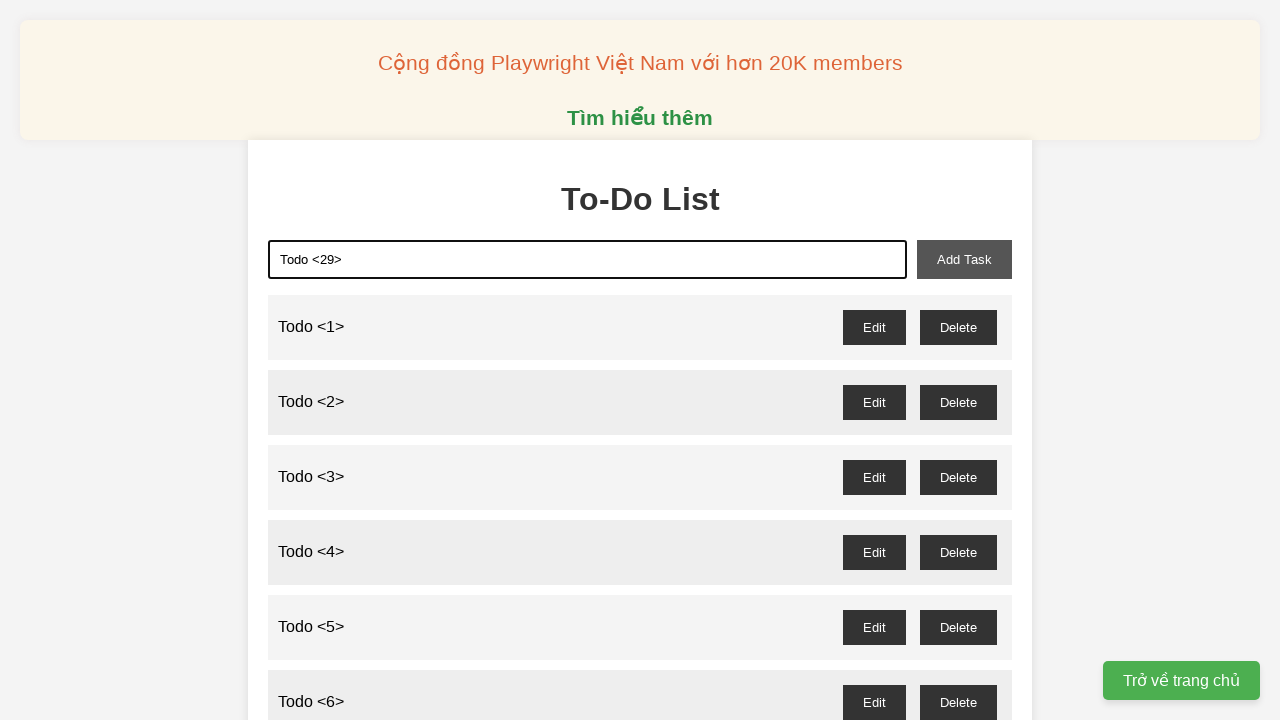

Clicked add task button to create todo item 29 at (964, 259) on xpath=//button[@id='add-task']
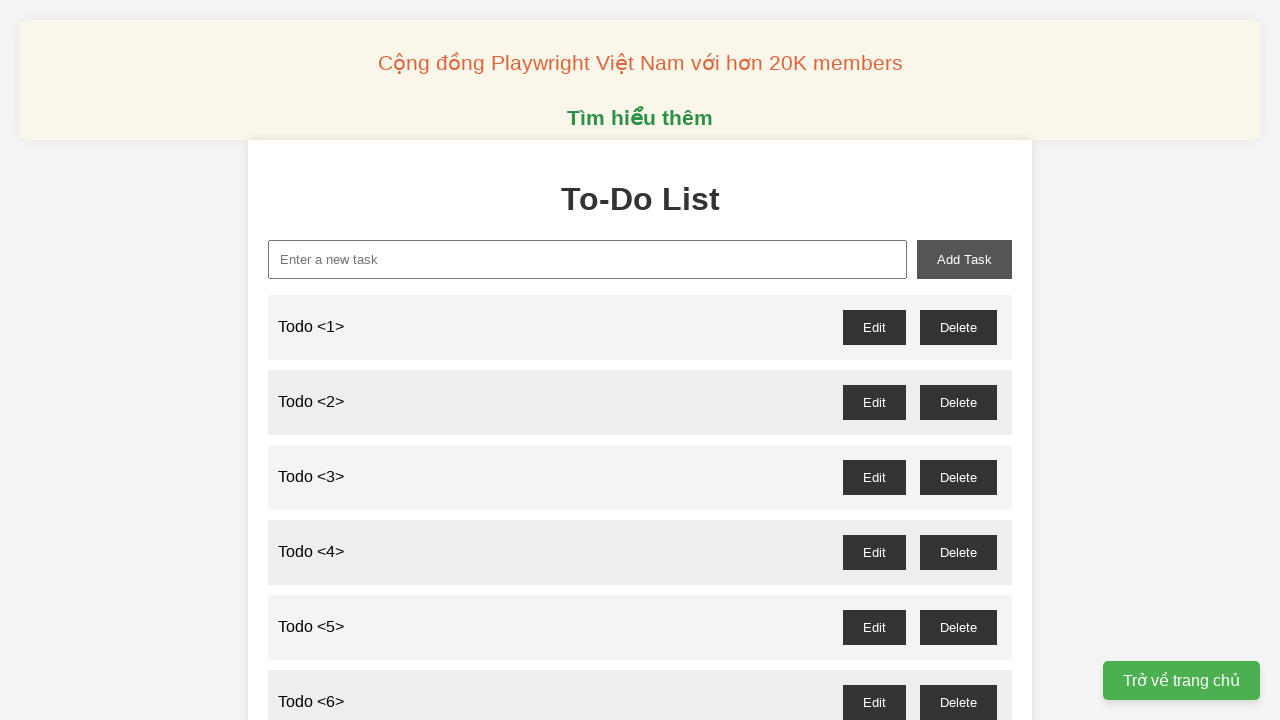

Filled new task input with 'Todo <30>' on xpath=//input[@id='new-task']
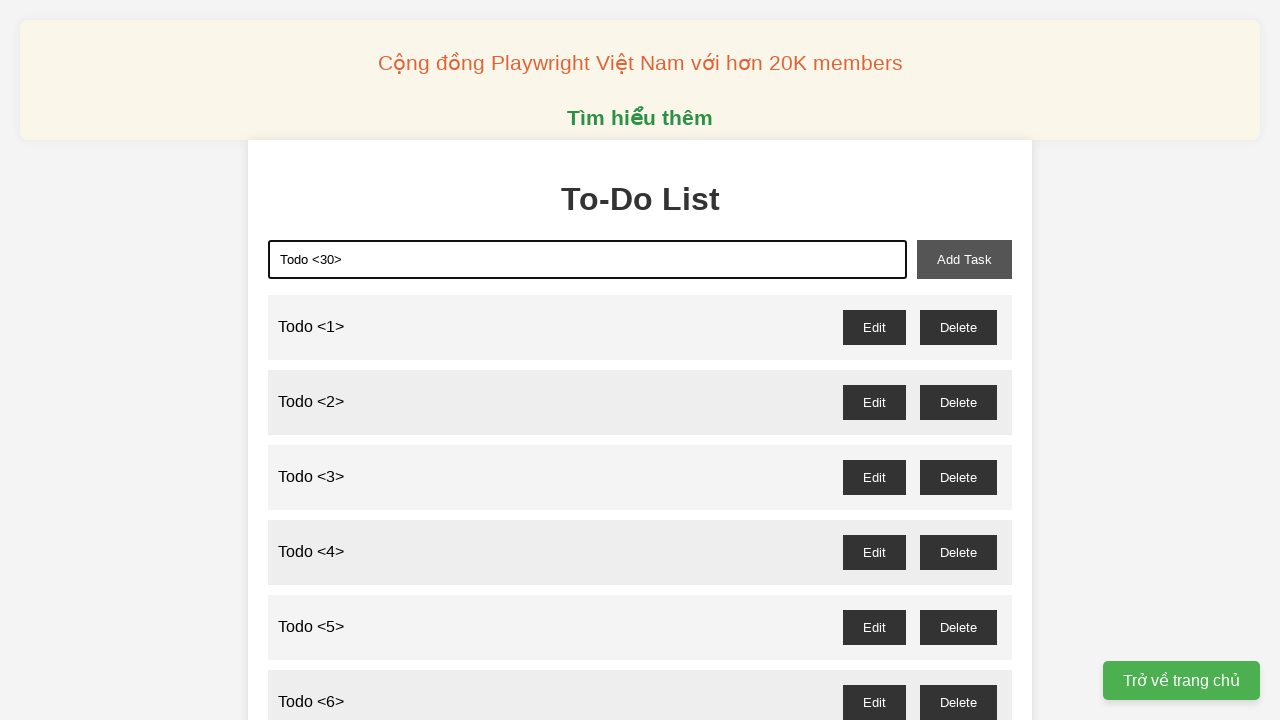

Clicked add task button to create todo item 30 at (964, 259) on xpath=//button[@id='add-task']
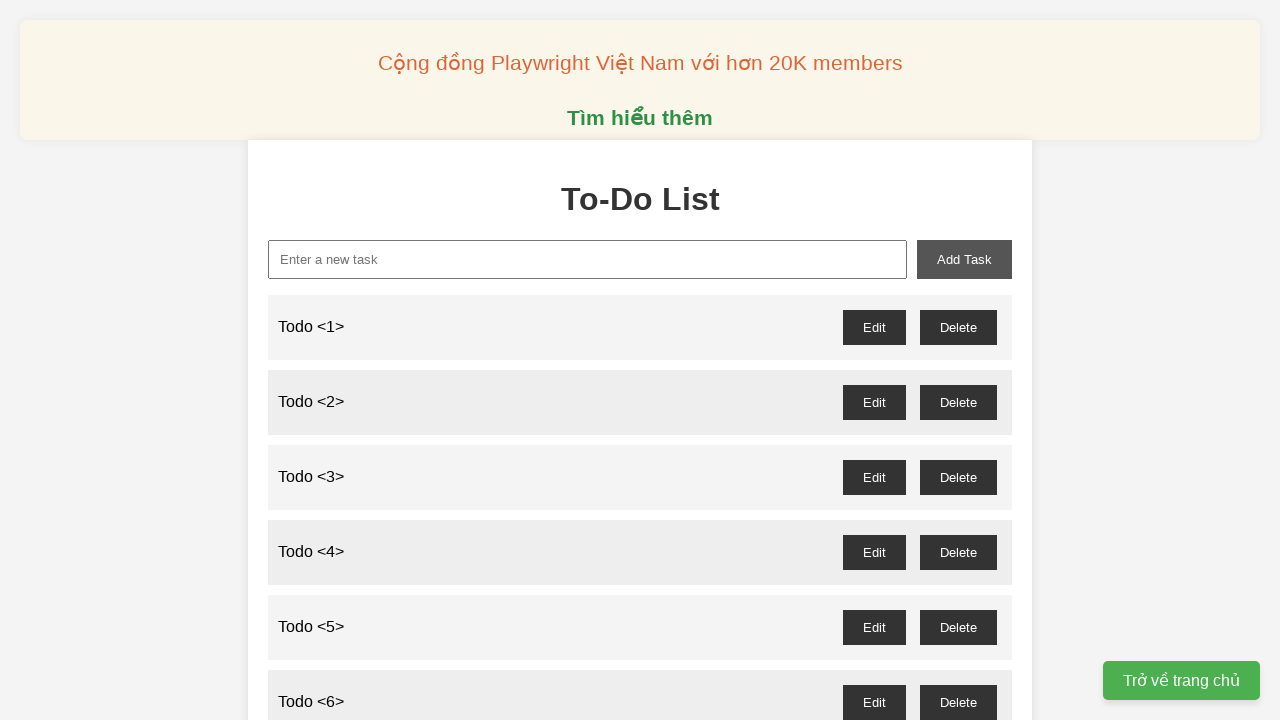

Filled new task input with 'Todo <31>' on xpath=//input[@id='new-task']
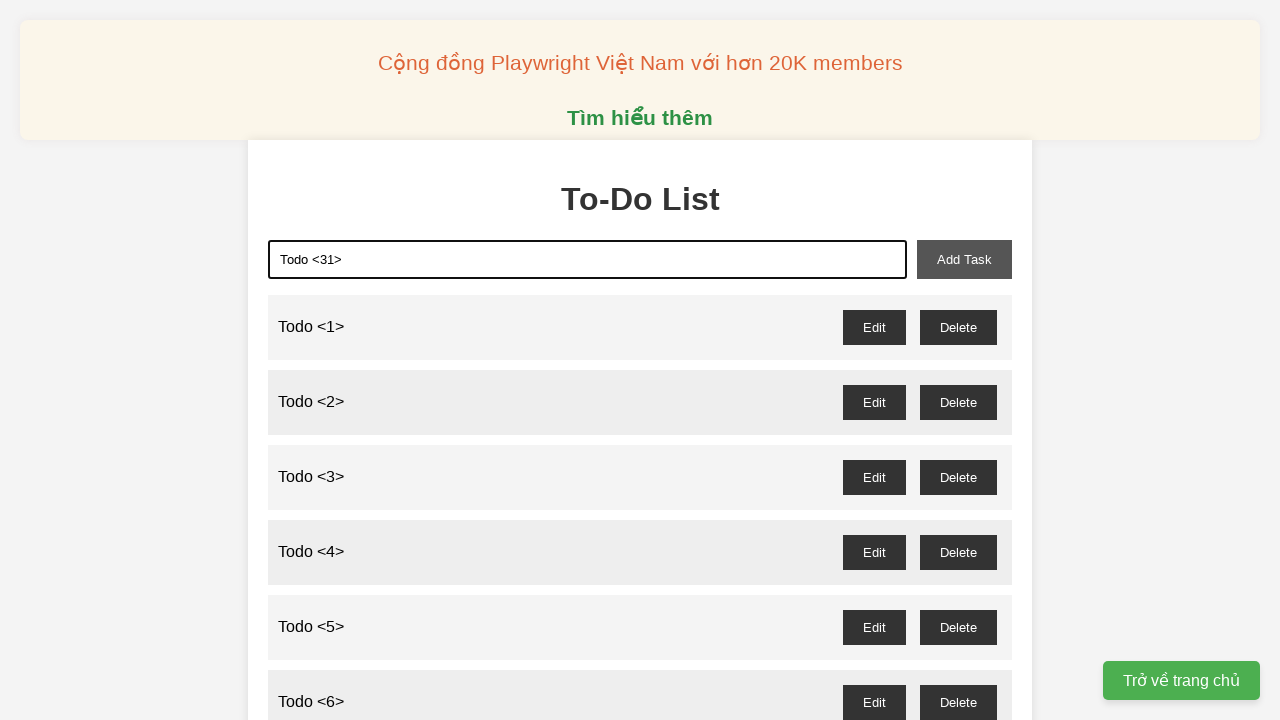

Clicked add task button to create todo item 31 at (964, 259) on xpath=//button[@id='add-task']
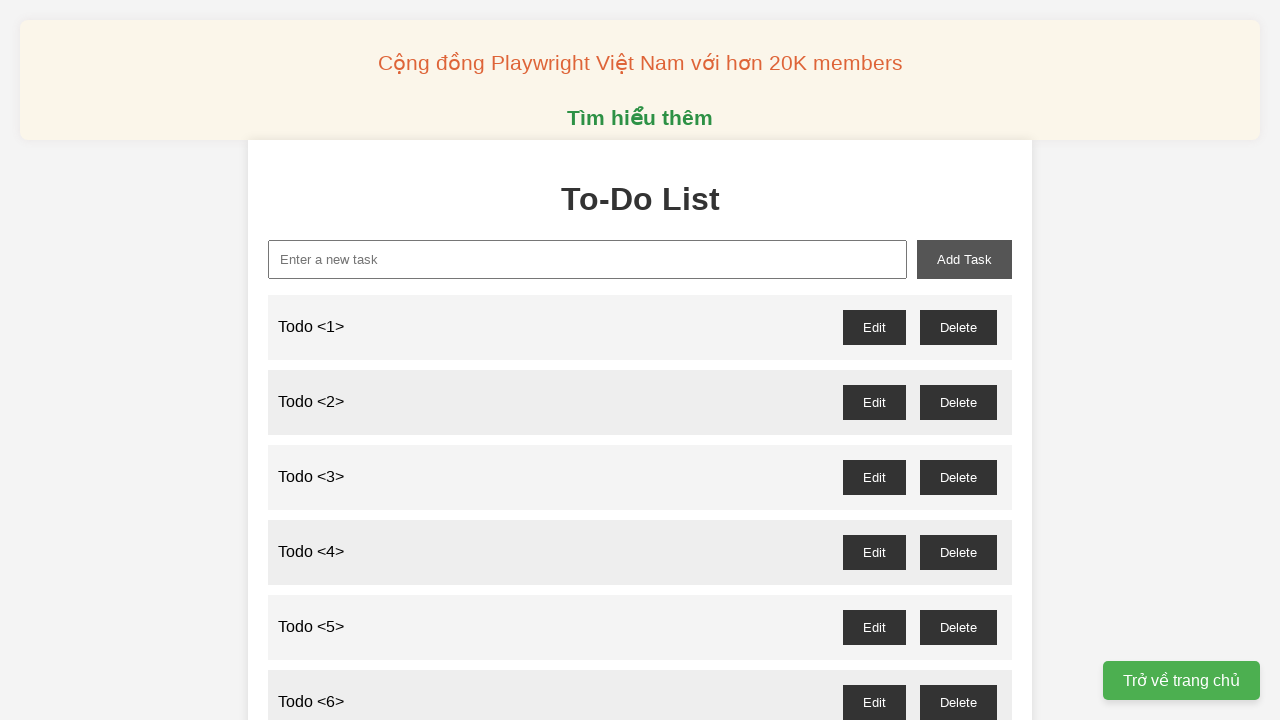

Filled new task input with 'Todo <32>' on xpath=//input[@id='new-task']
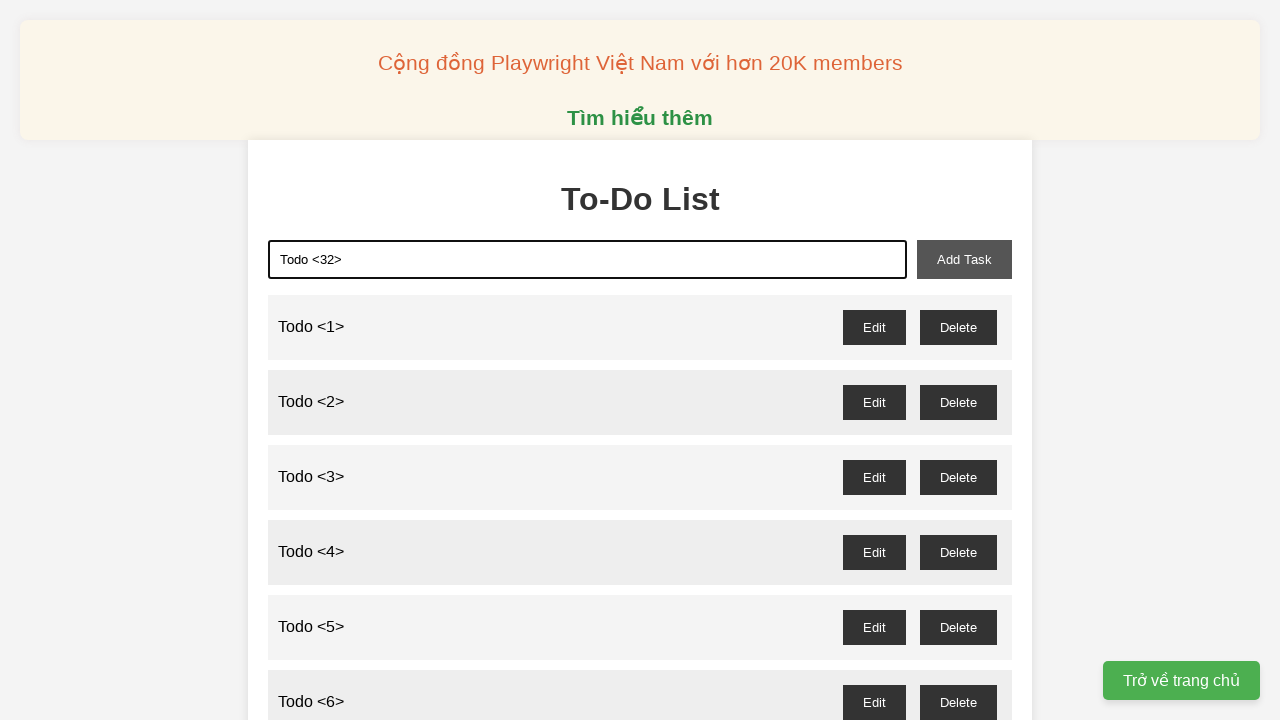

Clicked add task button to create todo item 32 at (964, 259) on xpath=//button[@id='add-task']
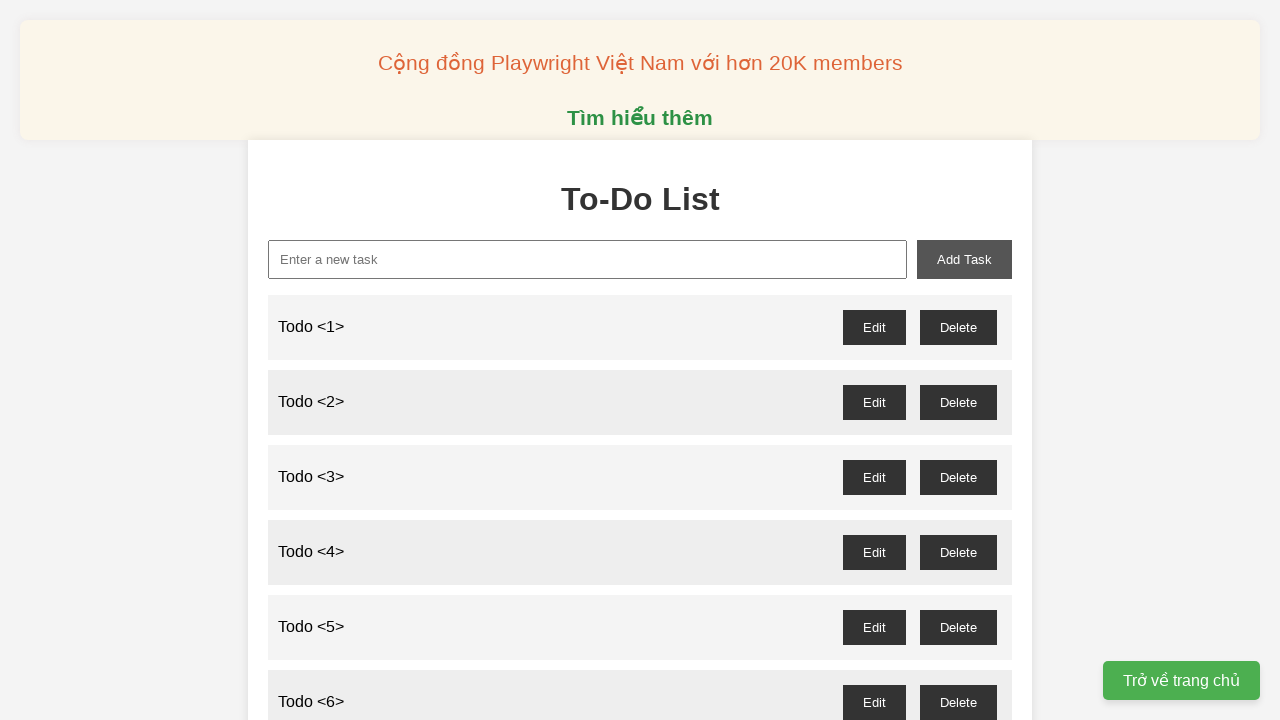

Filled new task input with 'Todo <33>' on xpath=//input[@id='new-task']
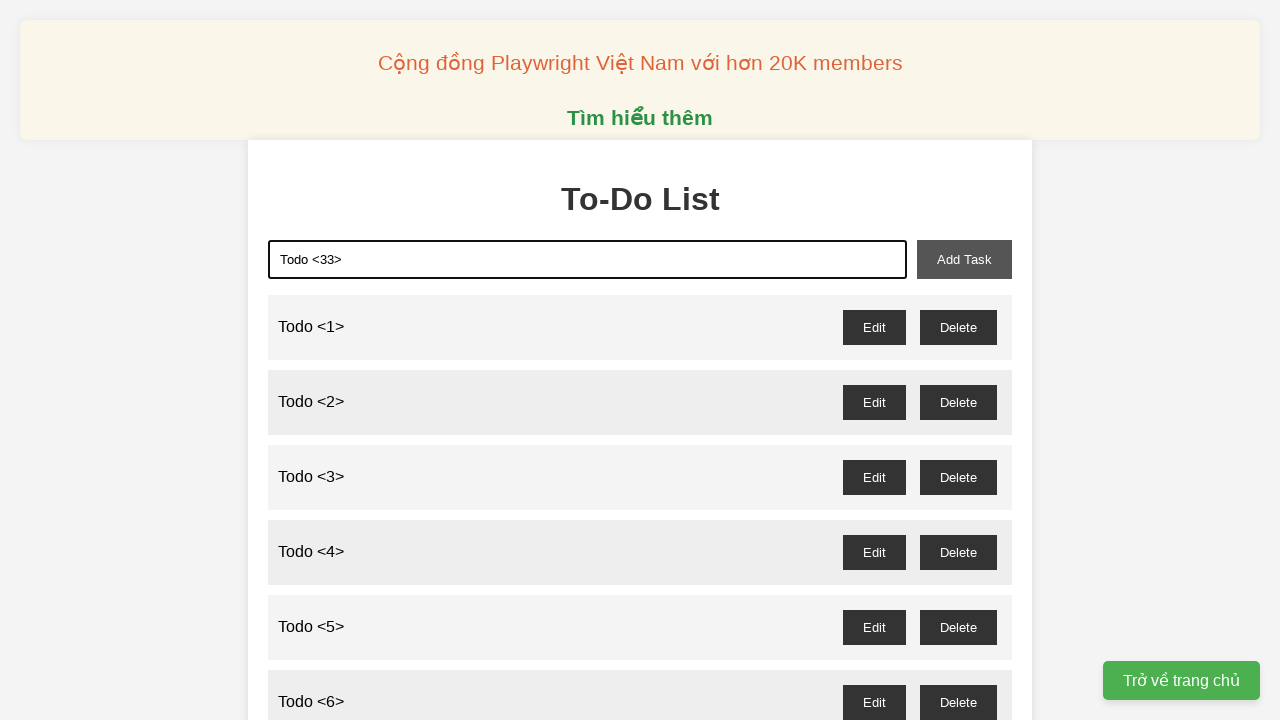

Clicked add task button to create todo item 33 at (964, 259) on xpath=//button[@id='add-task']
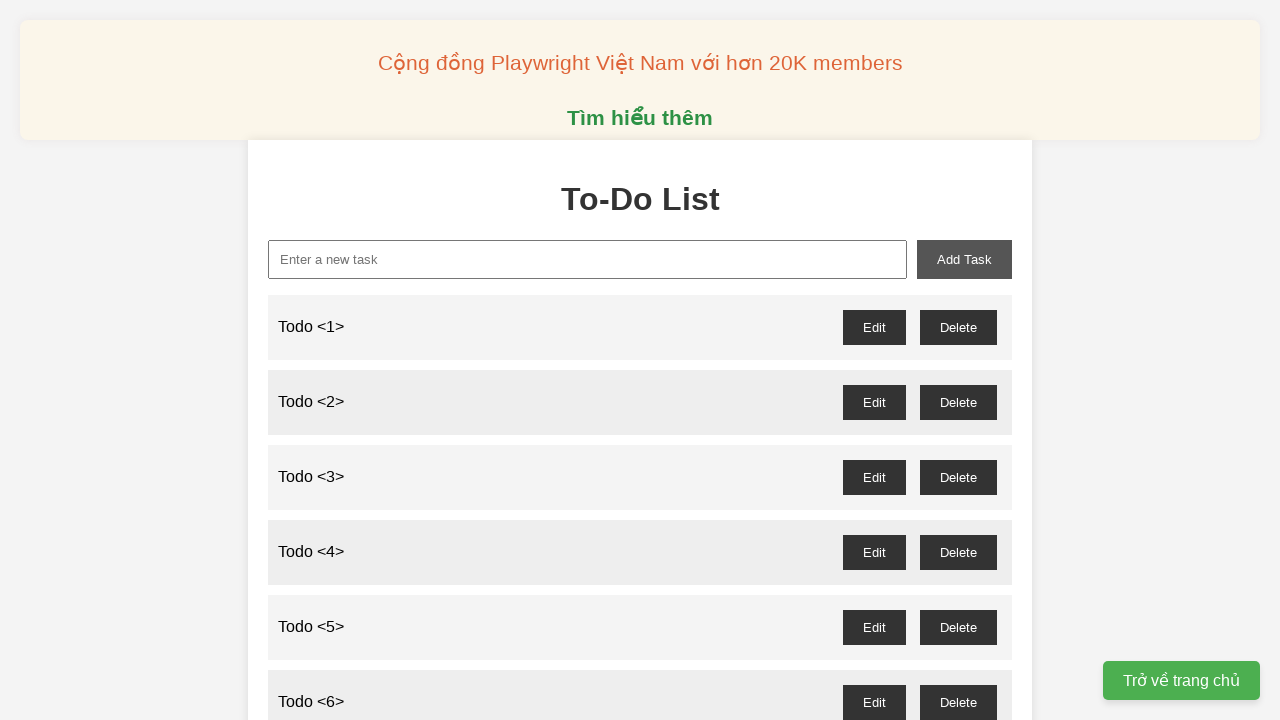

Filled new task input with 'Todo <34>' on xpath=//input[@id='new-task']
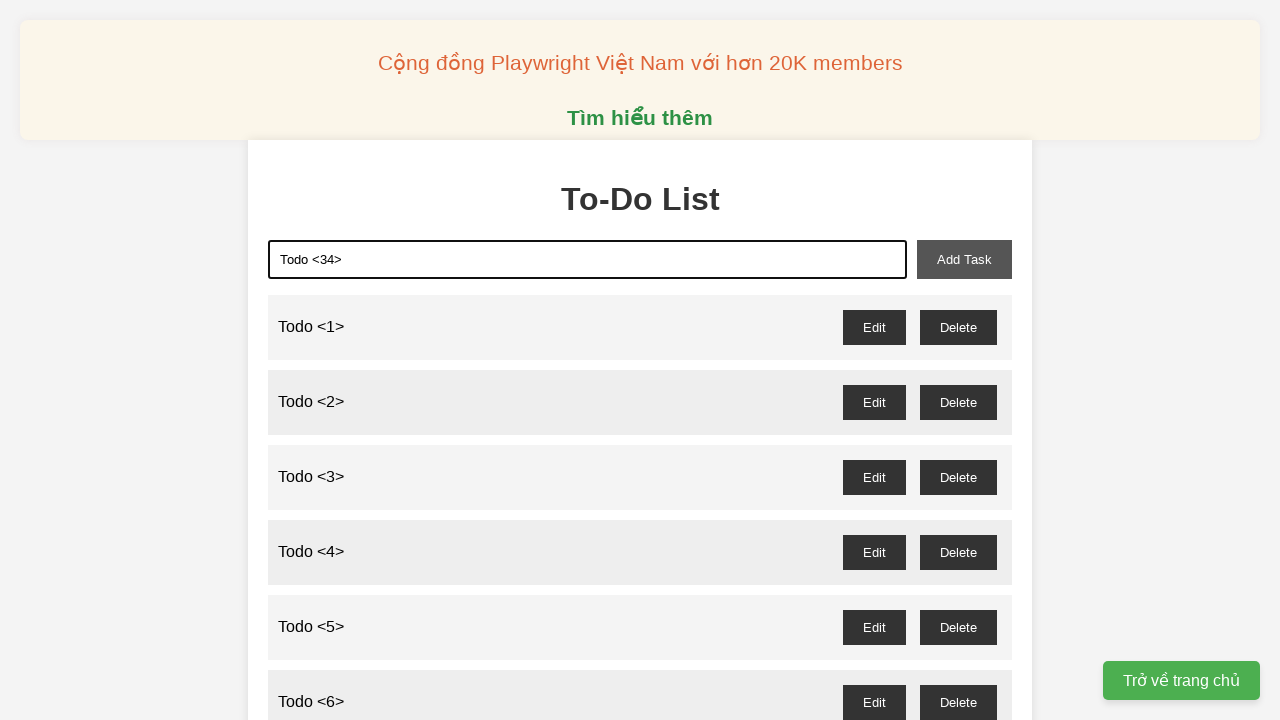

Clicked add task button to create todo item 34 at (964, 259) on xpath=//button[@id='add-task']
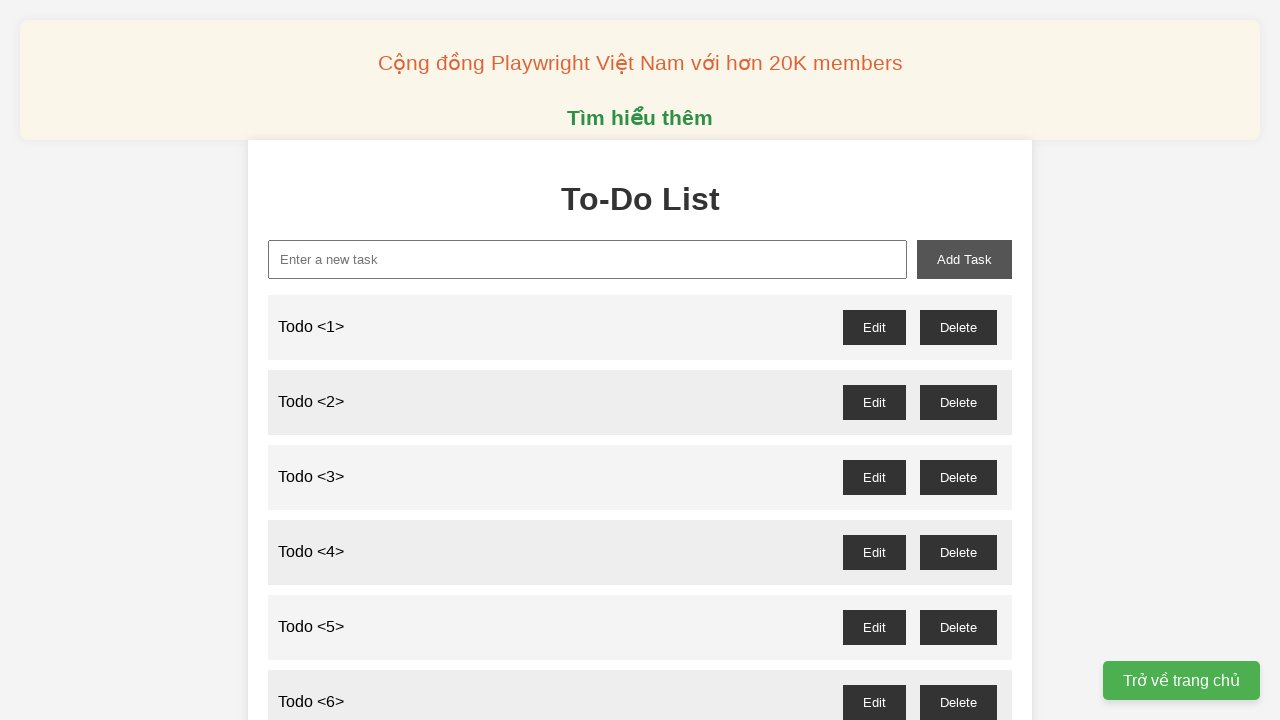

Filled new task input with 'Todo <35>' on xpath=//input[@id='new-task']
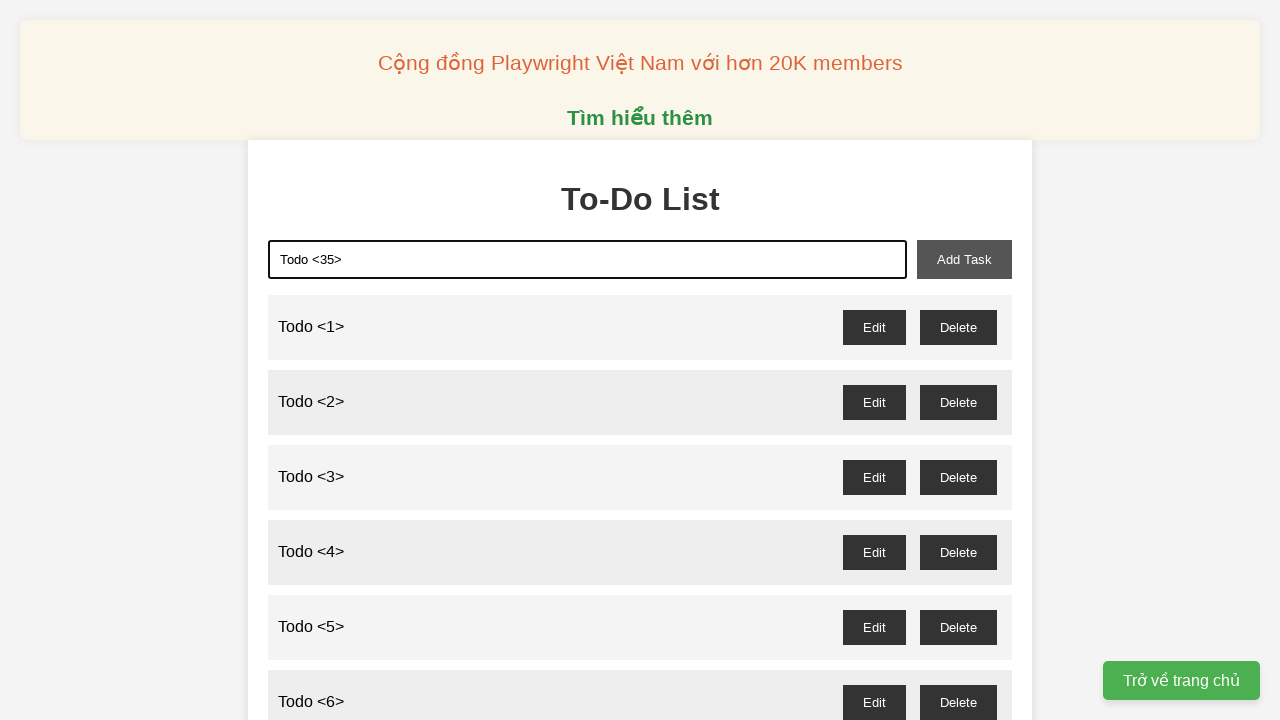

Clicked add task button to create todo item 35 at (964, 259) on xpath=//button[@id='add-task']
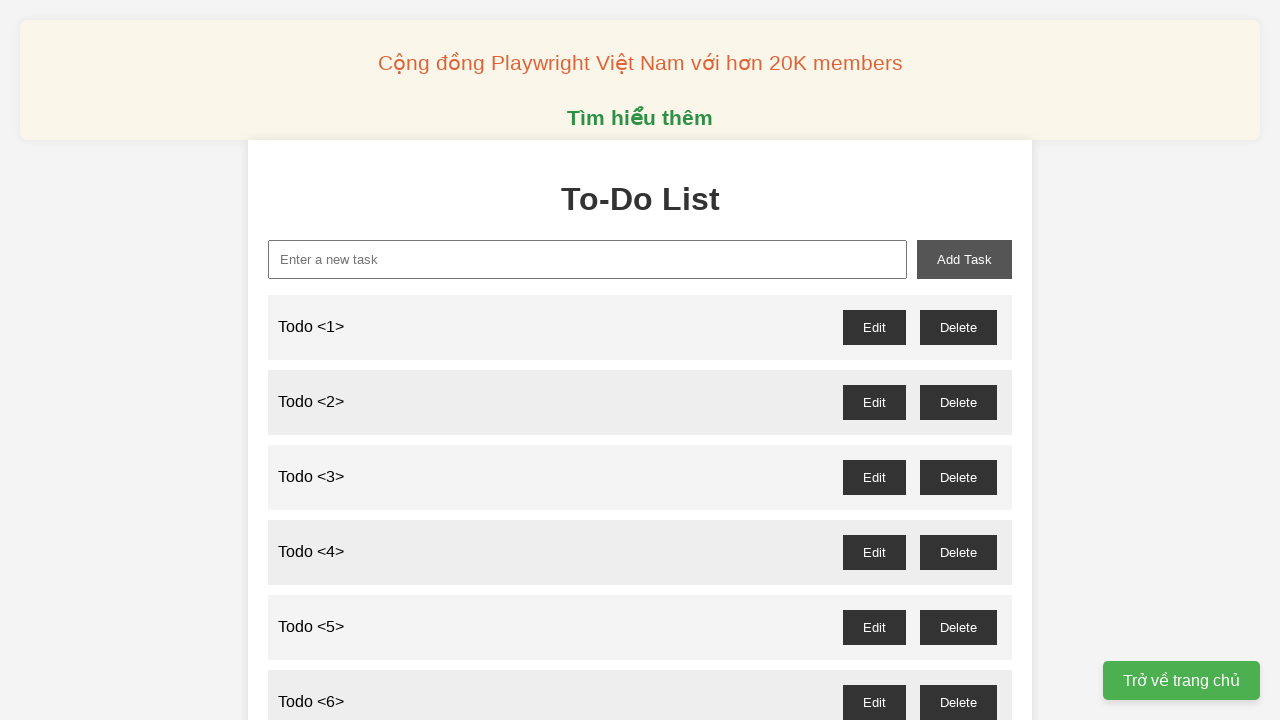

Filled new task input with 'Todo <36>' on xpath=//input[@id='new-task']
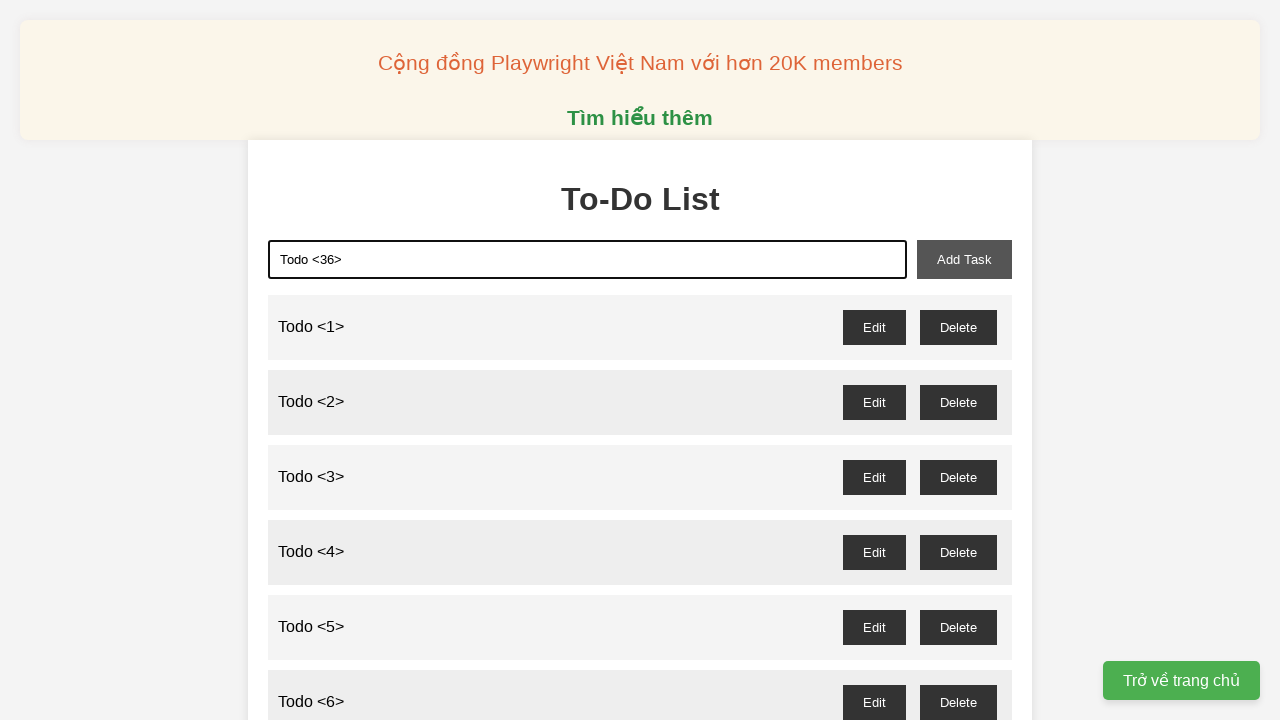

Clicked add task button to create todo item 36 at (964, 259) on xpath=//button[@id='add-task']
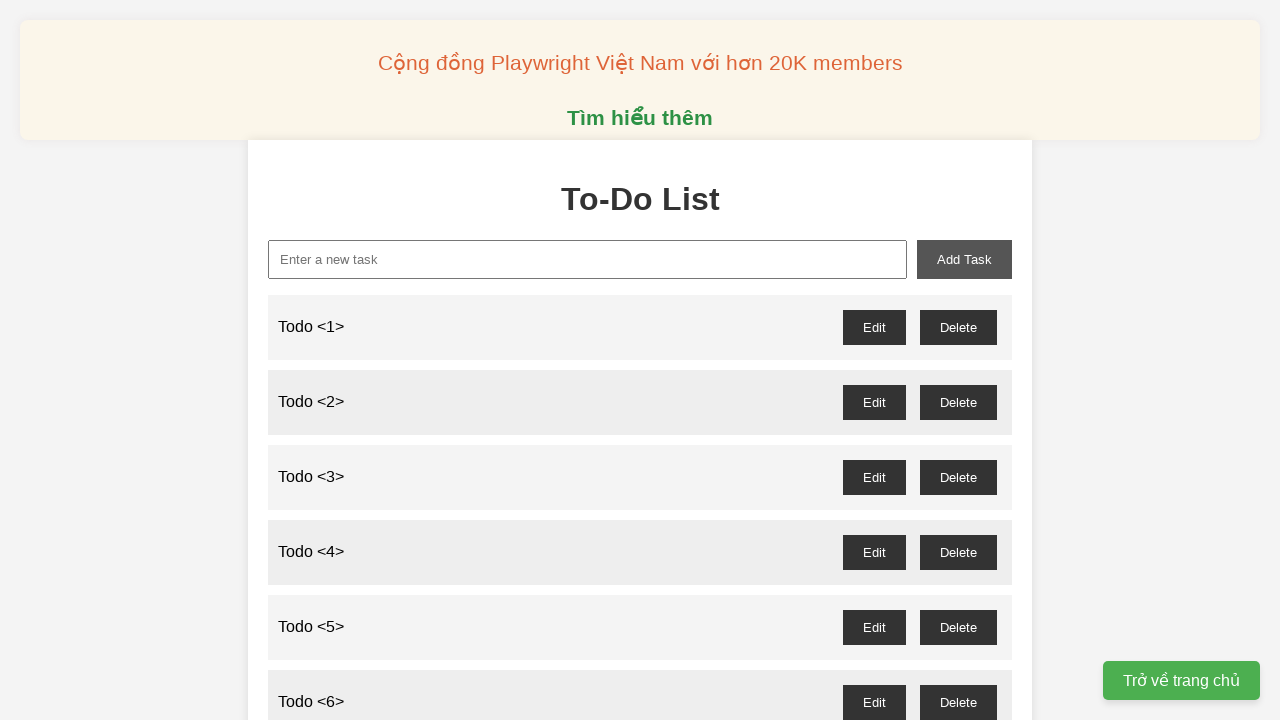

Filled new task input with 'Todo <37>' on xpath=//input[@id='new-task']
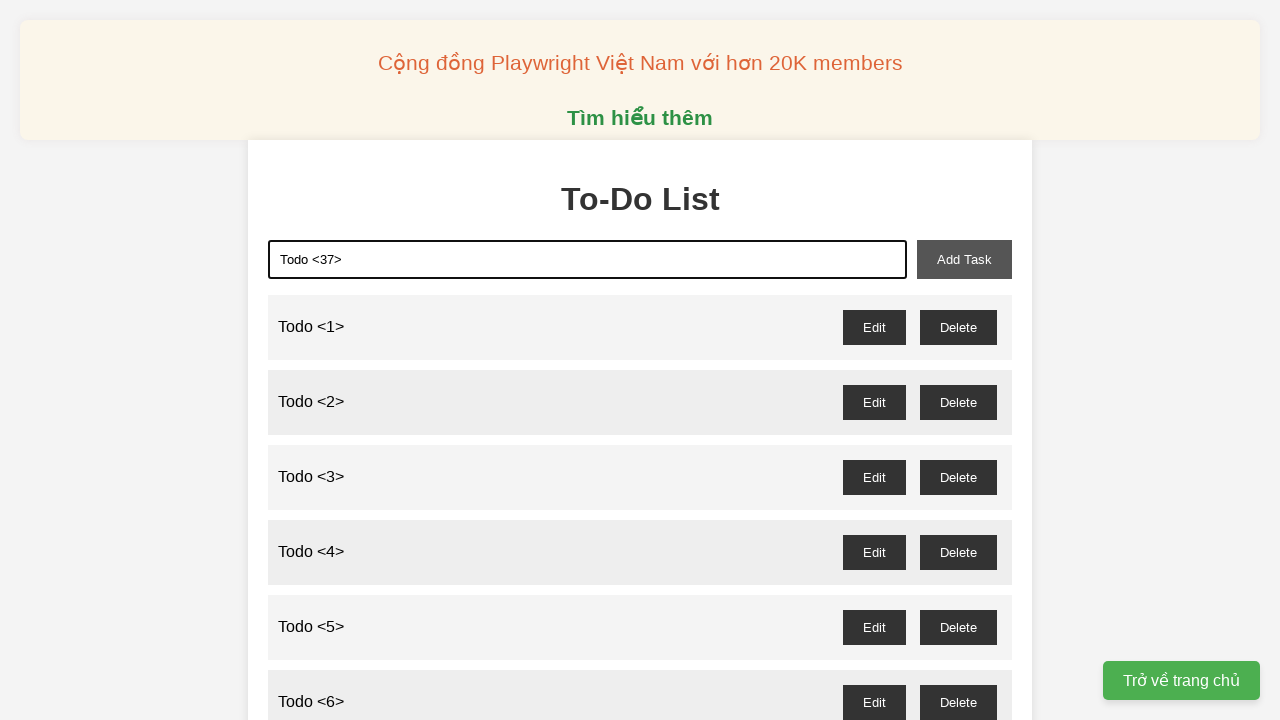

Clicked add task button to create todo item 37 at (964, 259) on xpath=//button[@id='add-task']
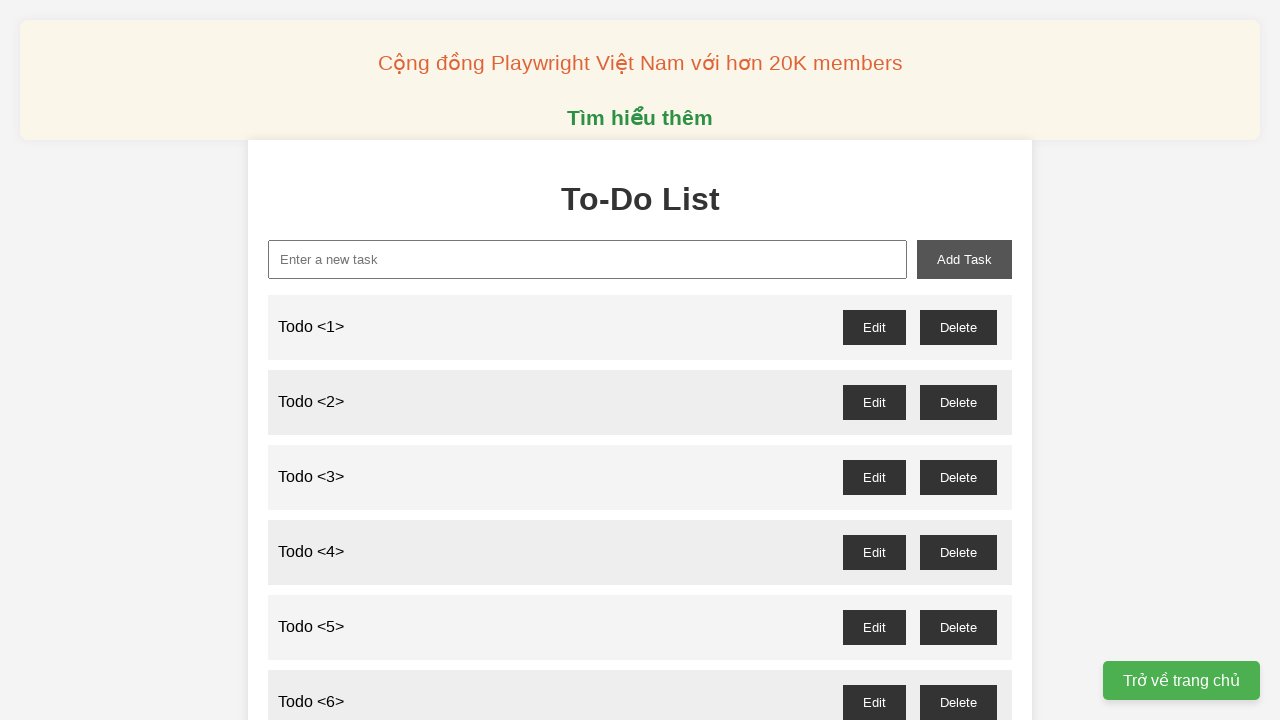

Filled new task input with 'Todo <38>' on xpath=//input[@id='new-task']
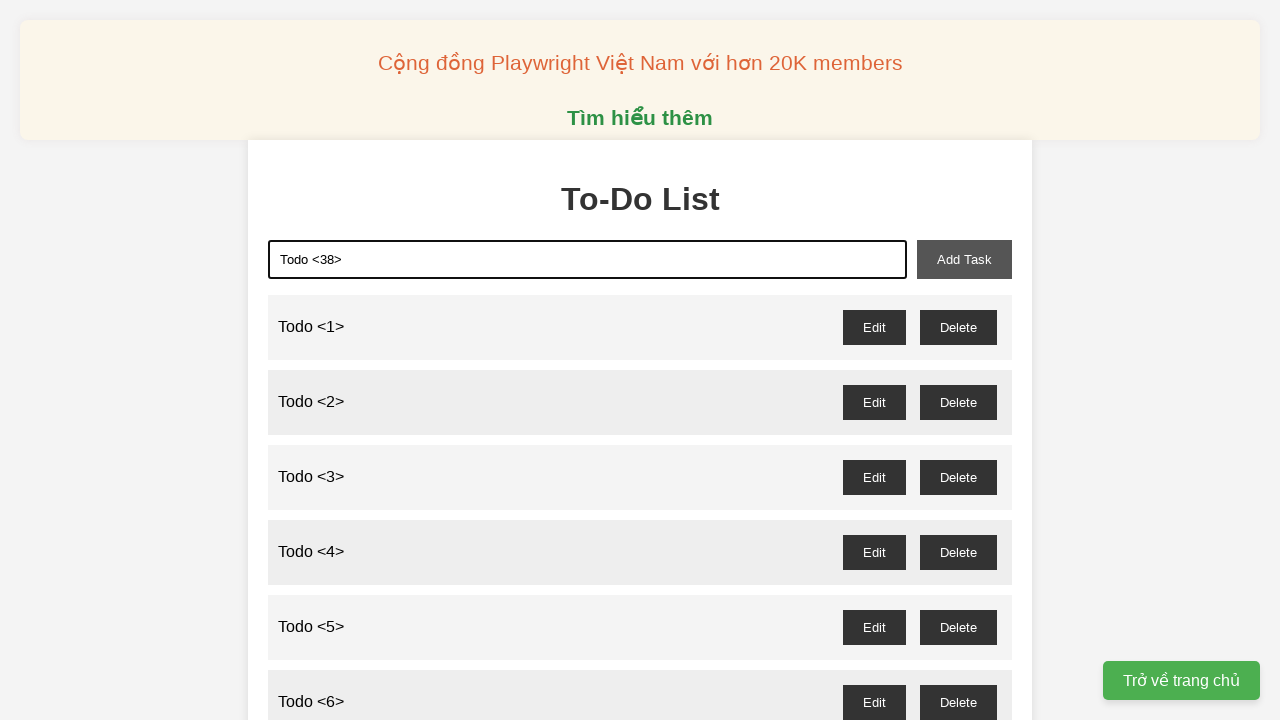

Clicked add task button to create todo item 38 at (964, 259) on xpath=//button[@id='add-task']
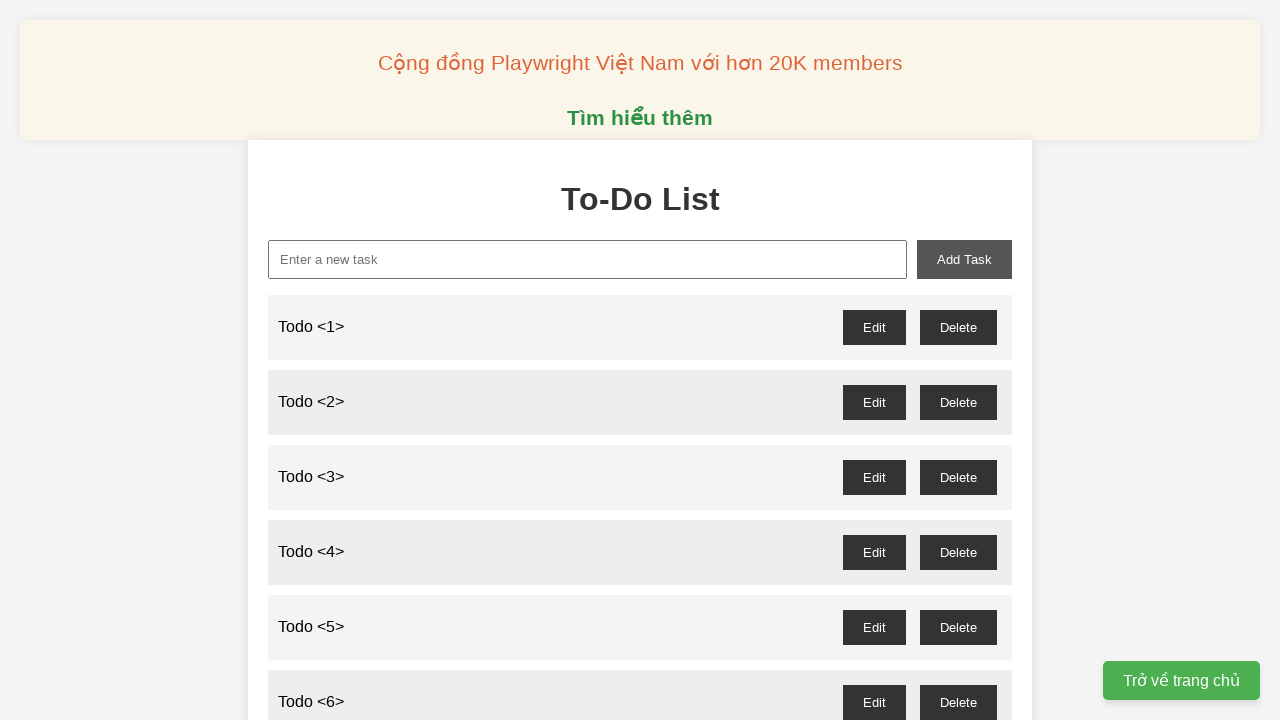

Filled new task input with 'Todo <39>' on xpath=//input[@id='new-task']
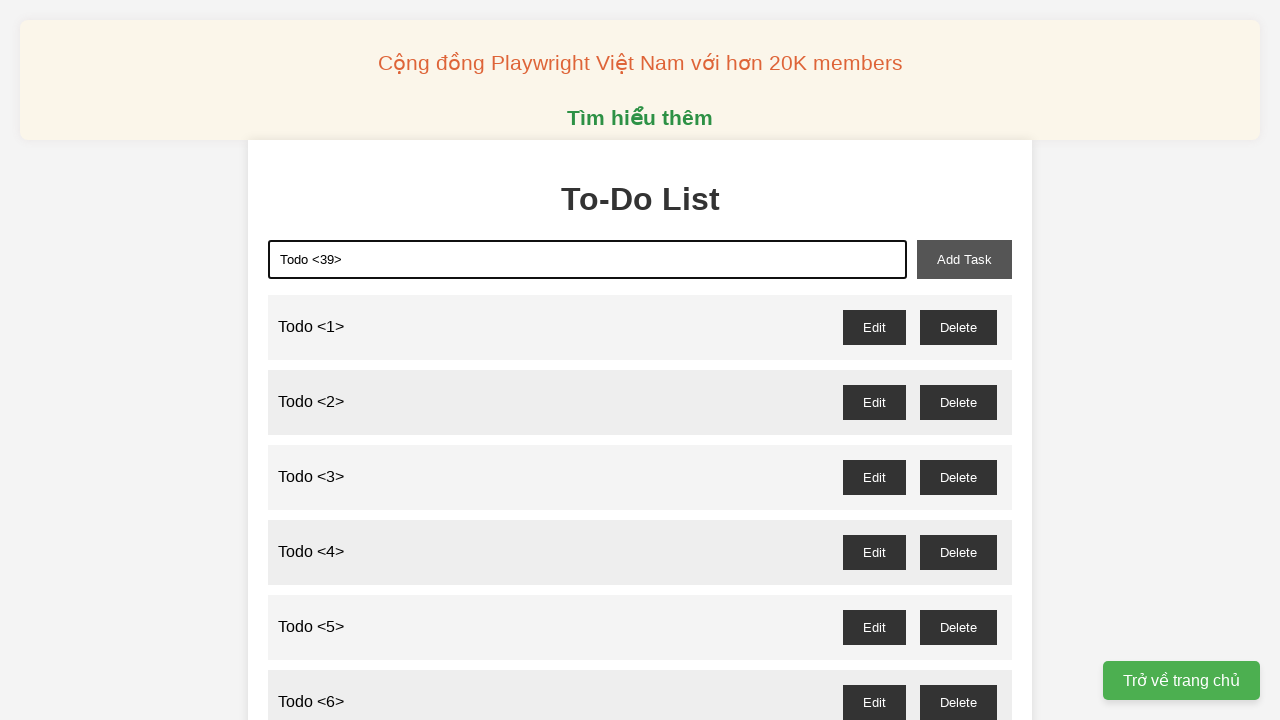

Clicked add task button to create todo item 39 at (964, 259) on xpath=//button[@id='add-task']
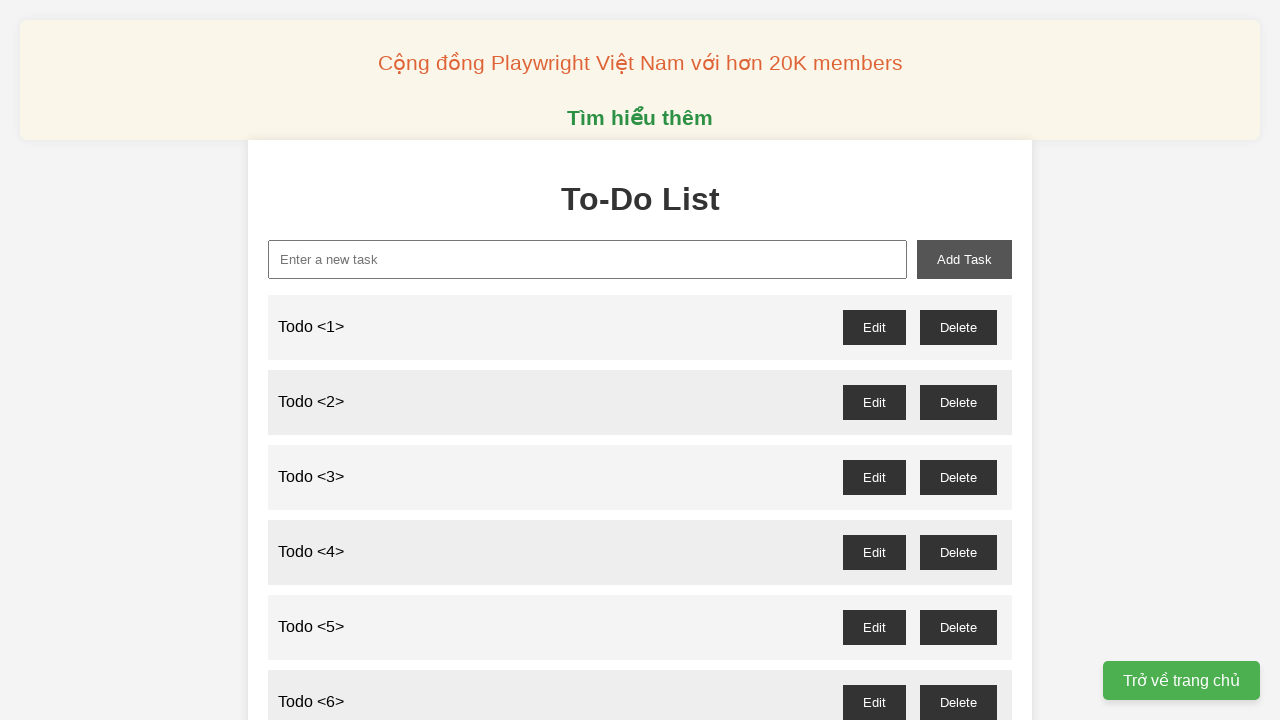

Filled new task input with 'Todo <40>' on xpath=//input[@id='new-task']
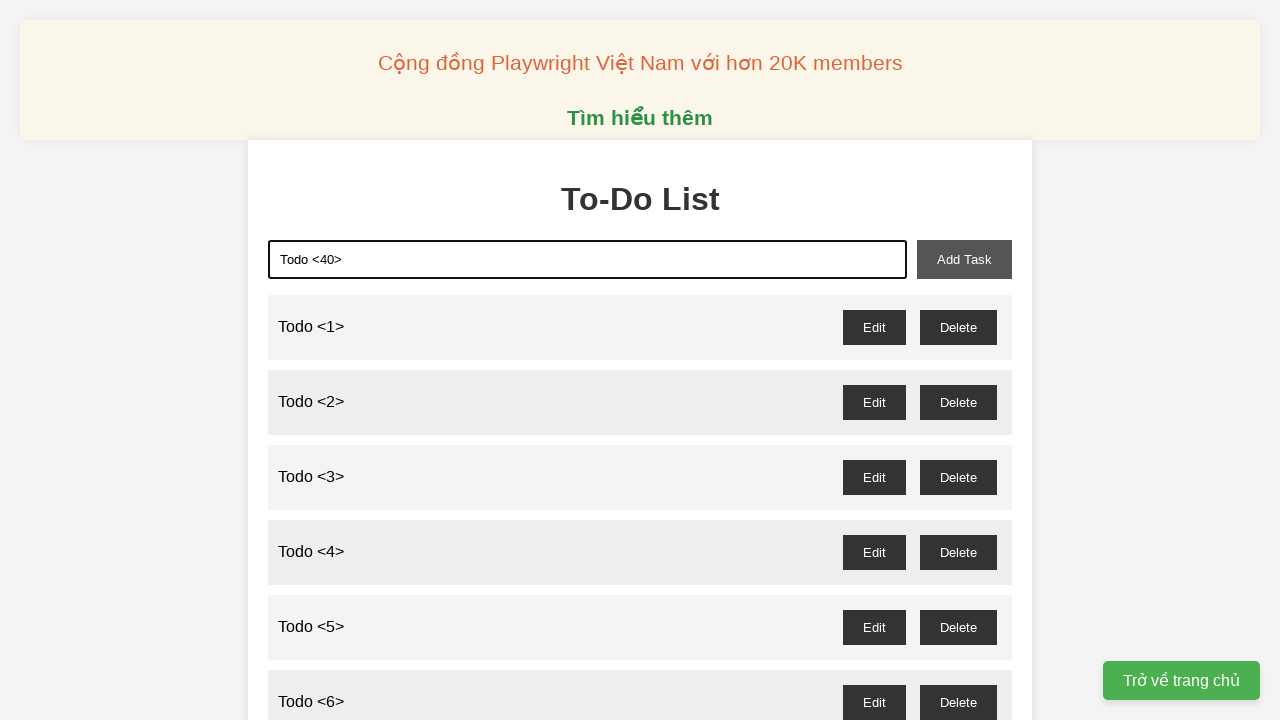

Clicked add task button to create todo item 40 at (964, 259) on xpath=//button[@id='add-task']
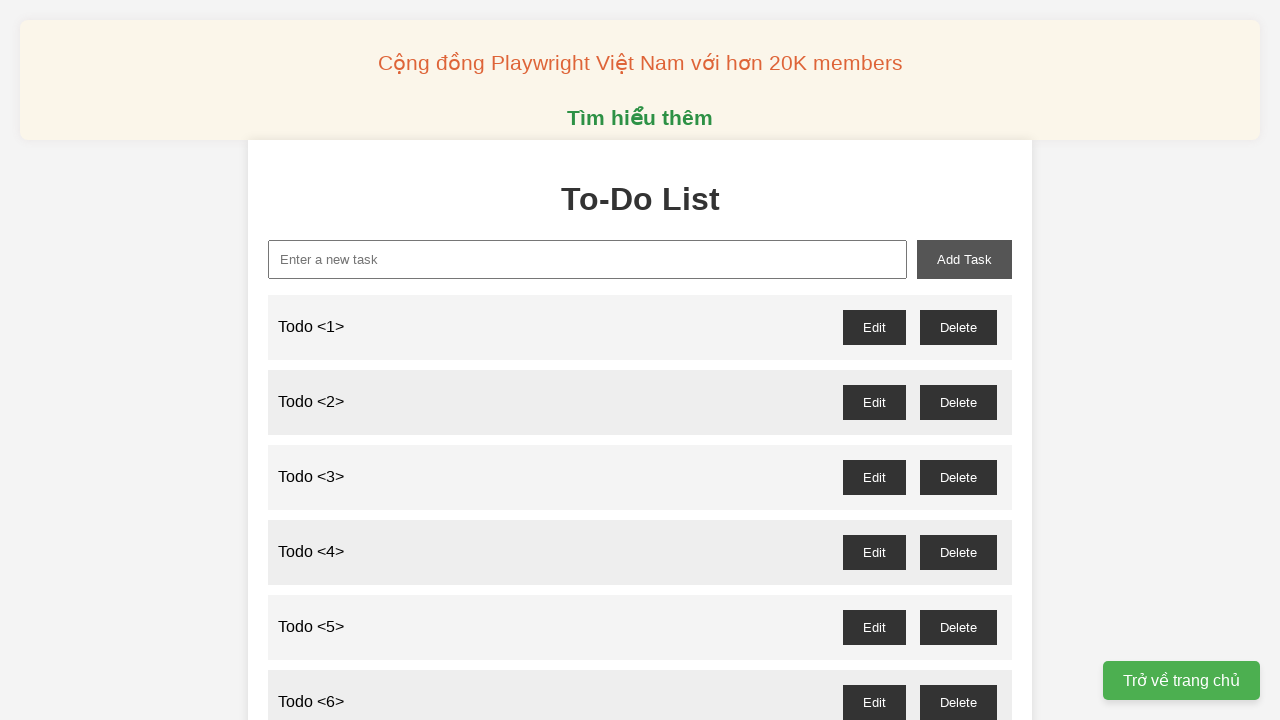

Filled new task input with 'Todo <41>' on xpath=//input[@id='new-task']
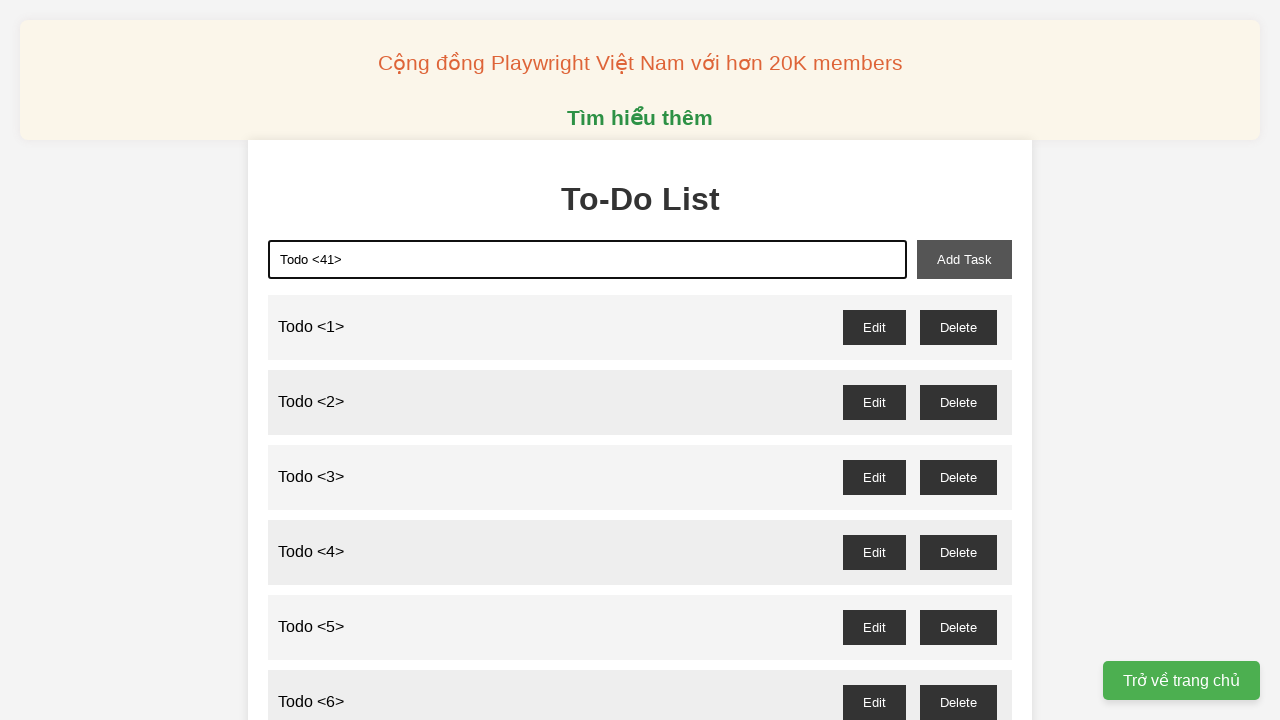

Clicked add task button to create todo item 41 at (964, 259) on xpath=//button[@id='add-task']
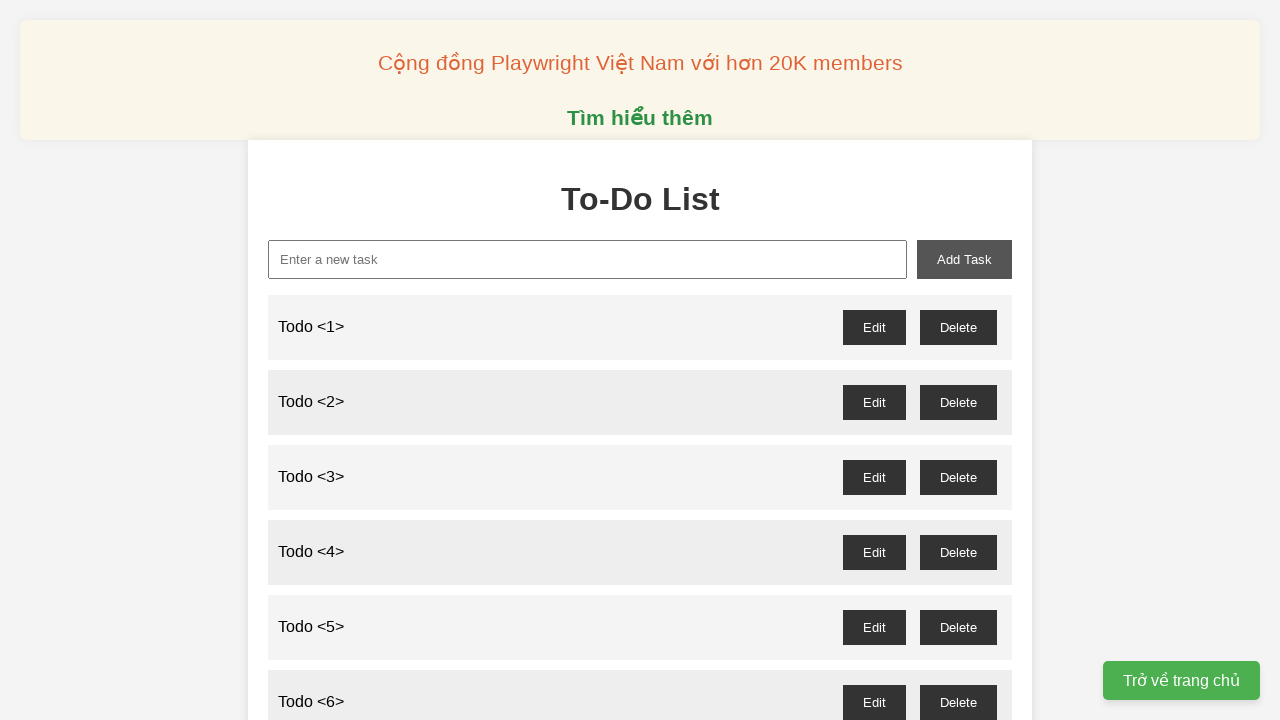

Filled new task input with 'Todo <42>' on xpath=//input[@id='new-task']
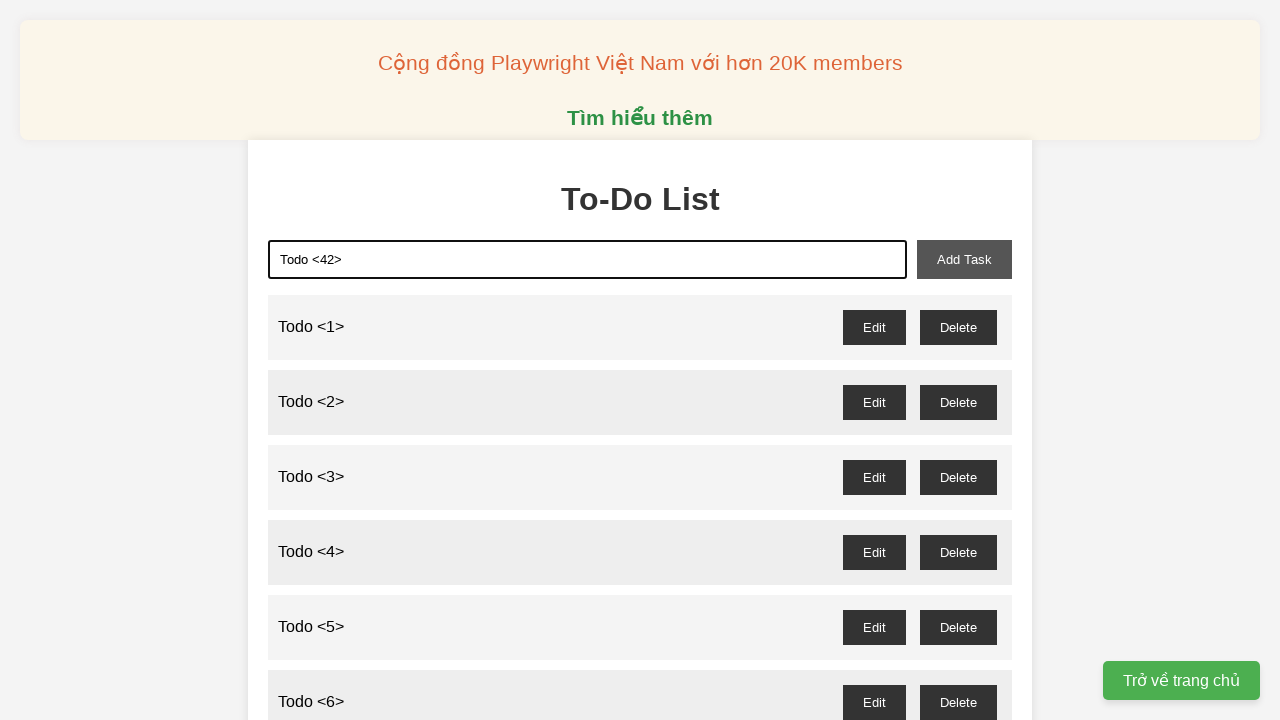

Clicked add task button to create todo item 42 at (964, 259) on xpath=//button[@id='add-task']
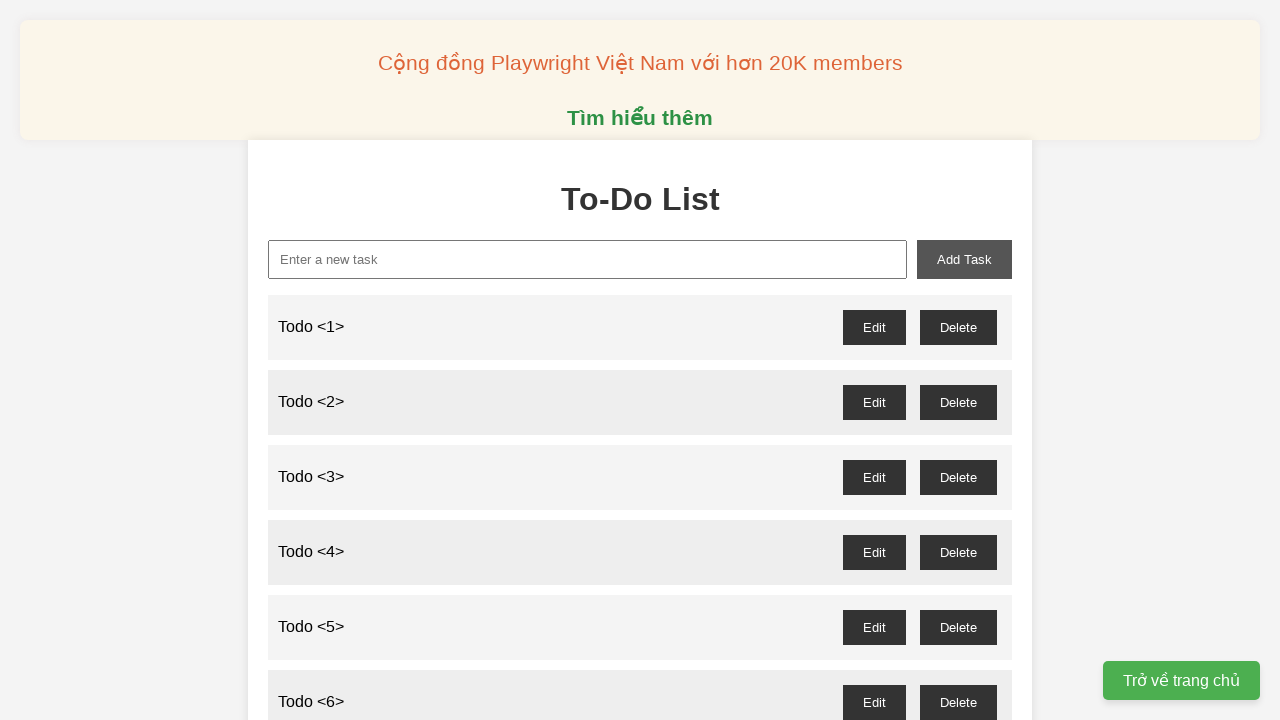

Filled new task input with 'Todo <43>' on xpath=//input[@id='new-task']
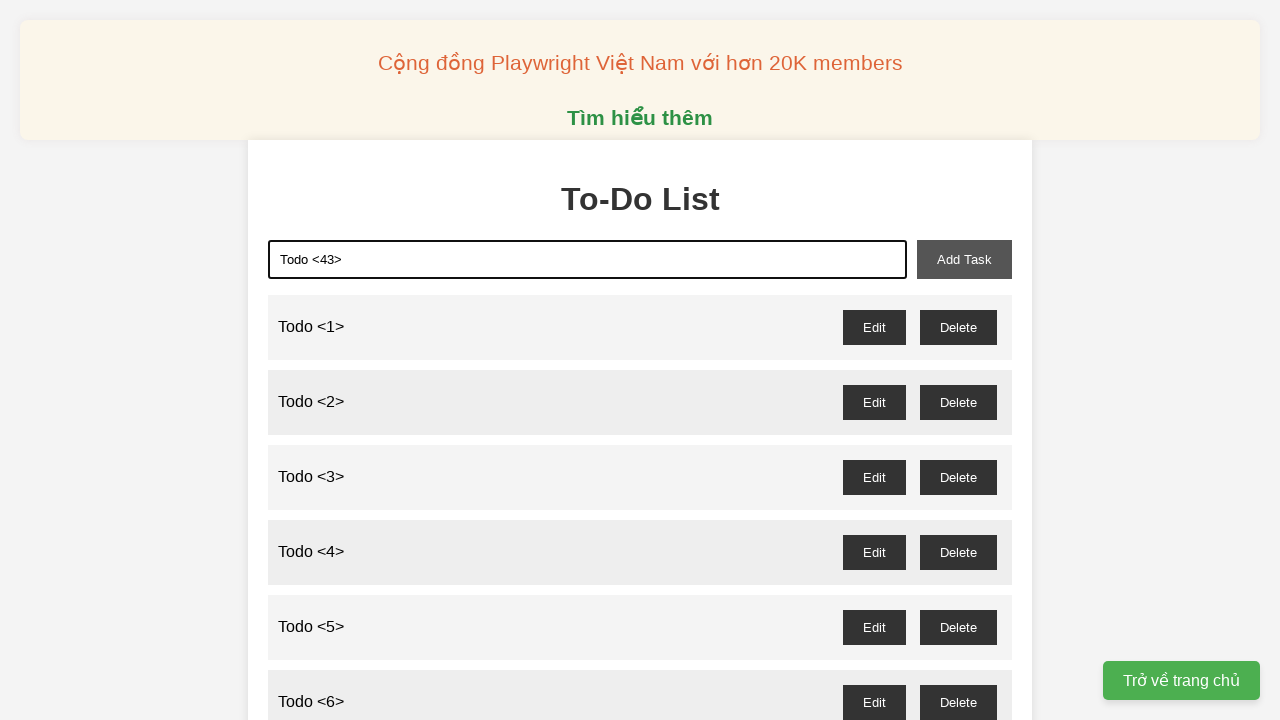

Clicked add task button to create todo item 43 at (964, 259) on xpath=//button[@id='add-task']
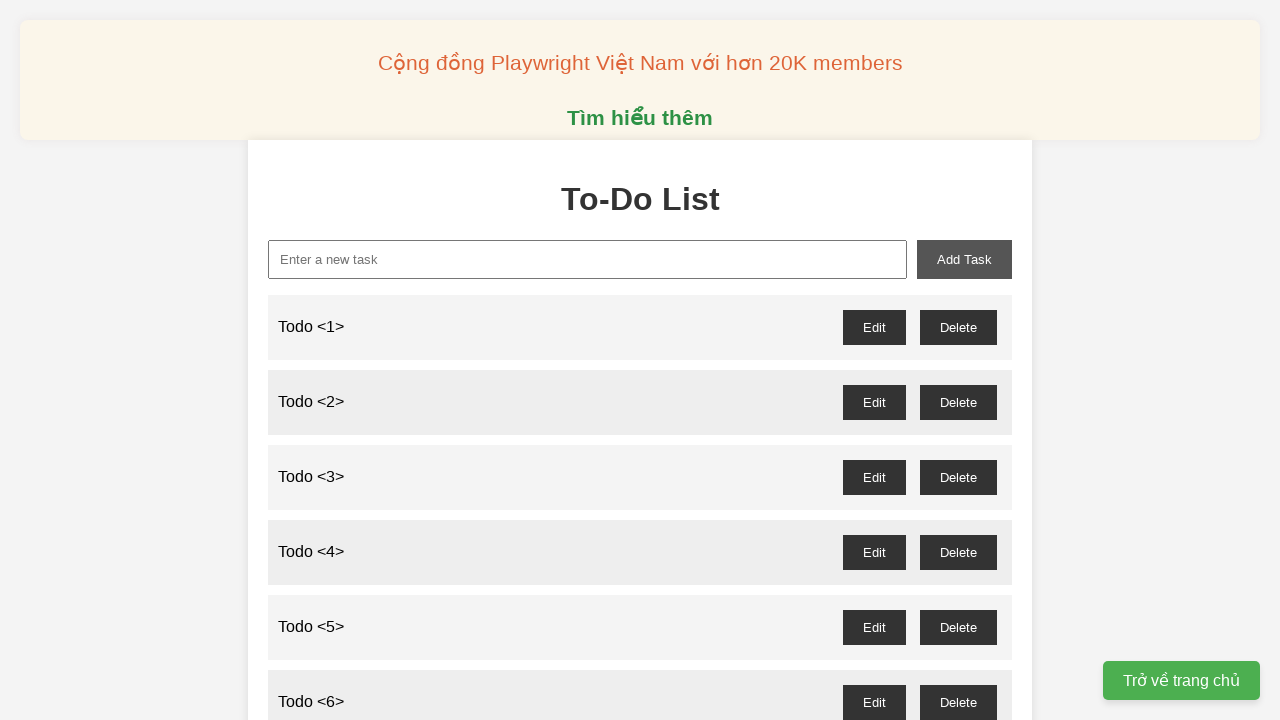

Filled new task input with 'Todo <44>' on xpath=//input[@id='new-task']
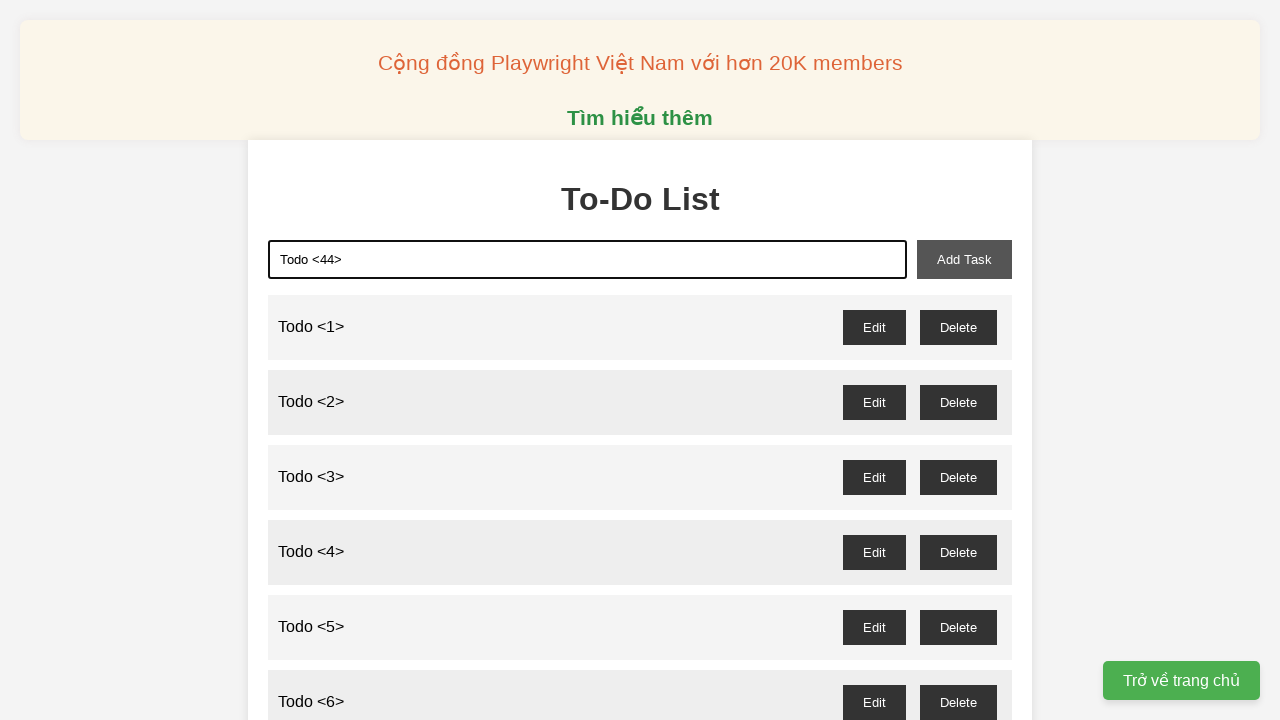

Clicked add task button to create todo item 44 at (964, 259) on xpath=//button[@id='add-task']
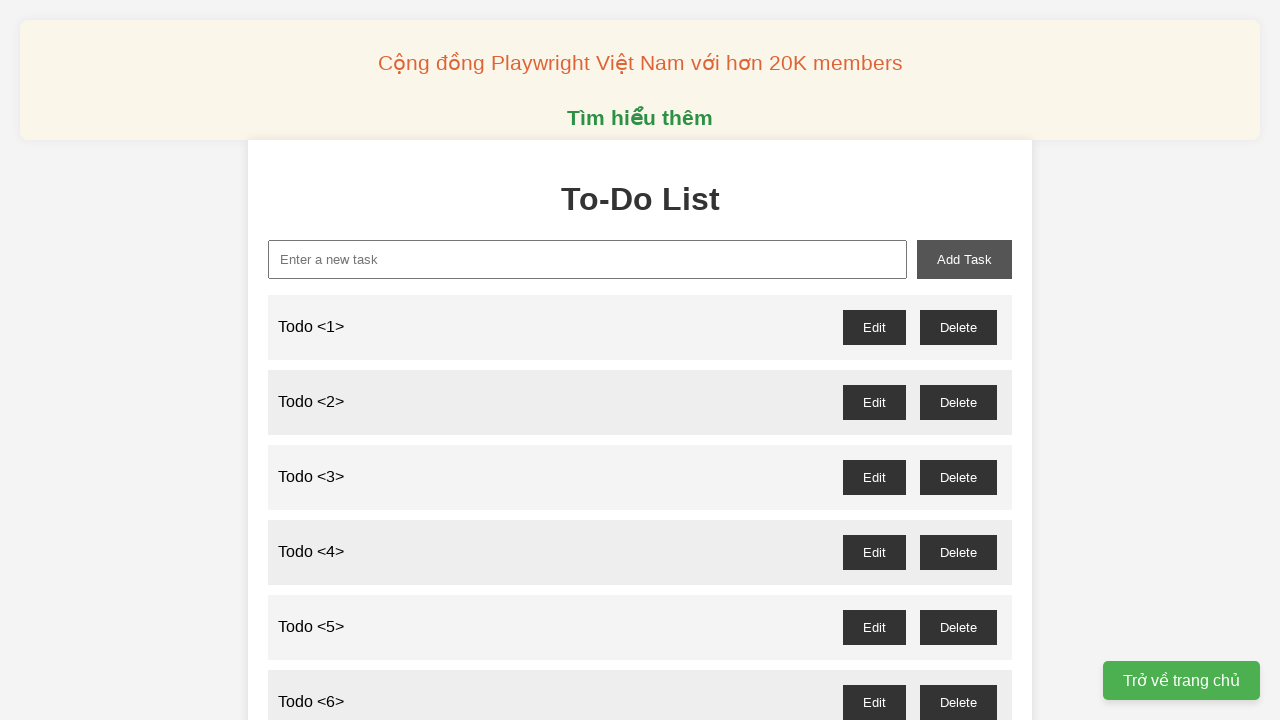

Filled new task input with 'Todo <45>' on xpath=//input[@id='new-task']
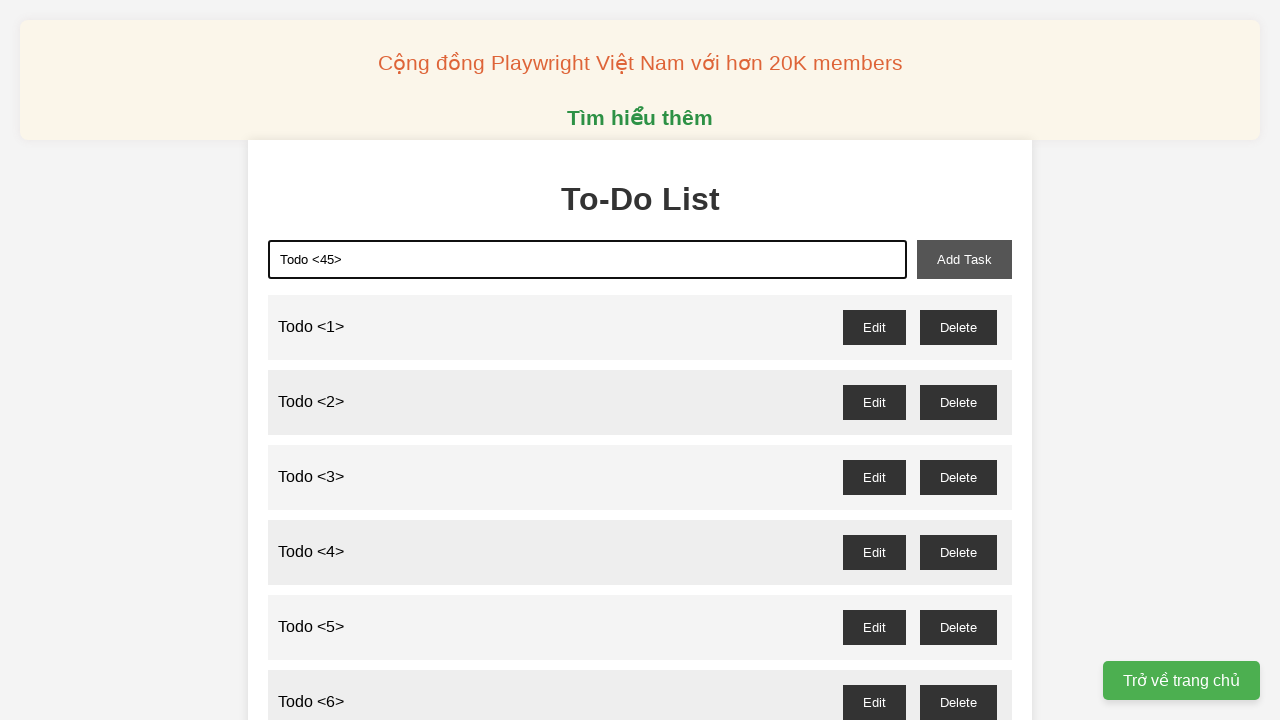

Clicked add task button to create todo item 45 at (964, 259) on xpath=//button[@id='add-task']
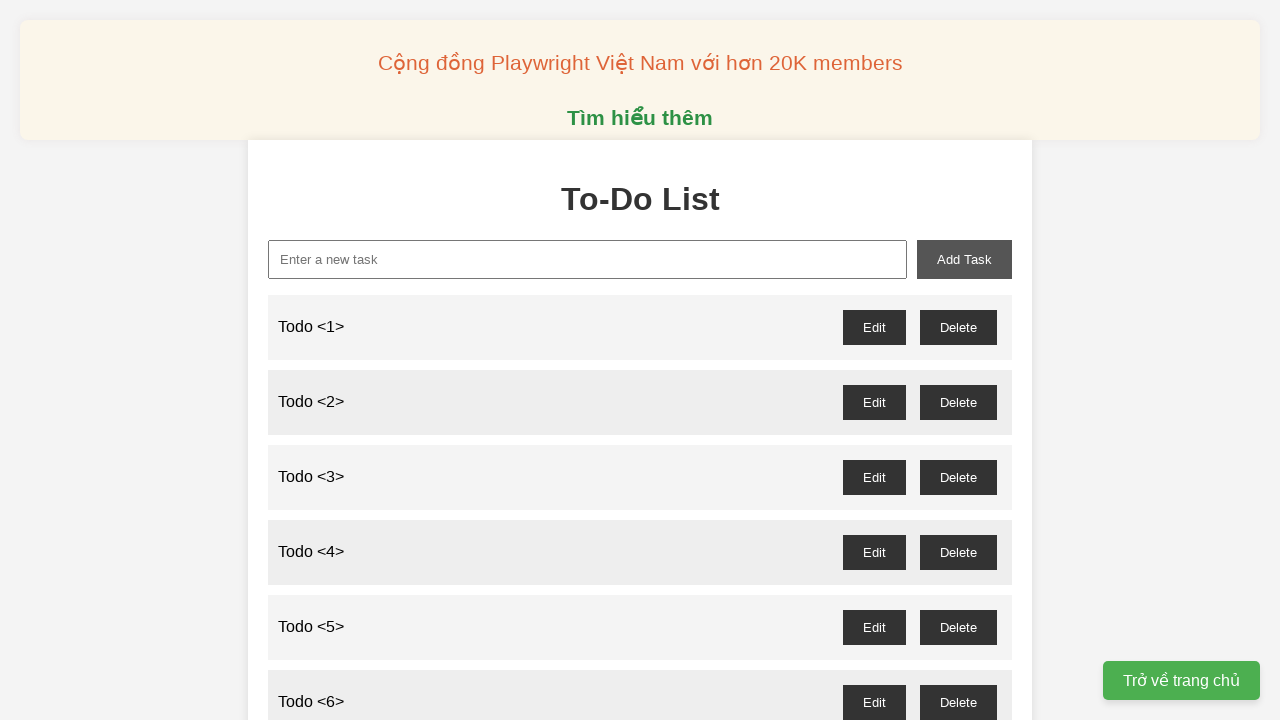

Filled new task input with 'Todo <46>' on xpath=//input[@id='new-task']
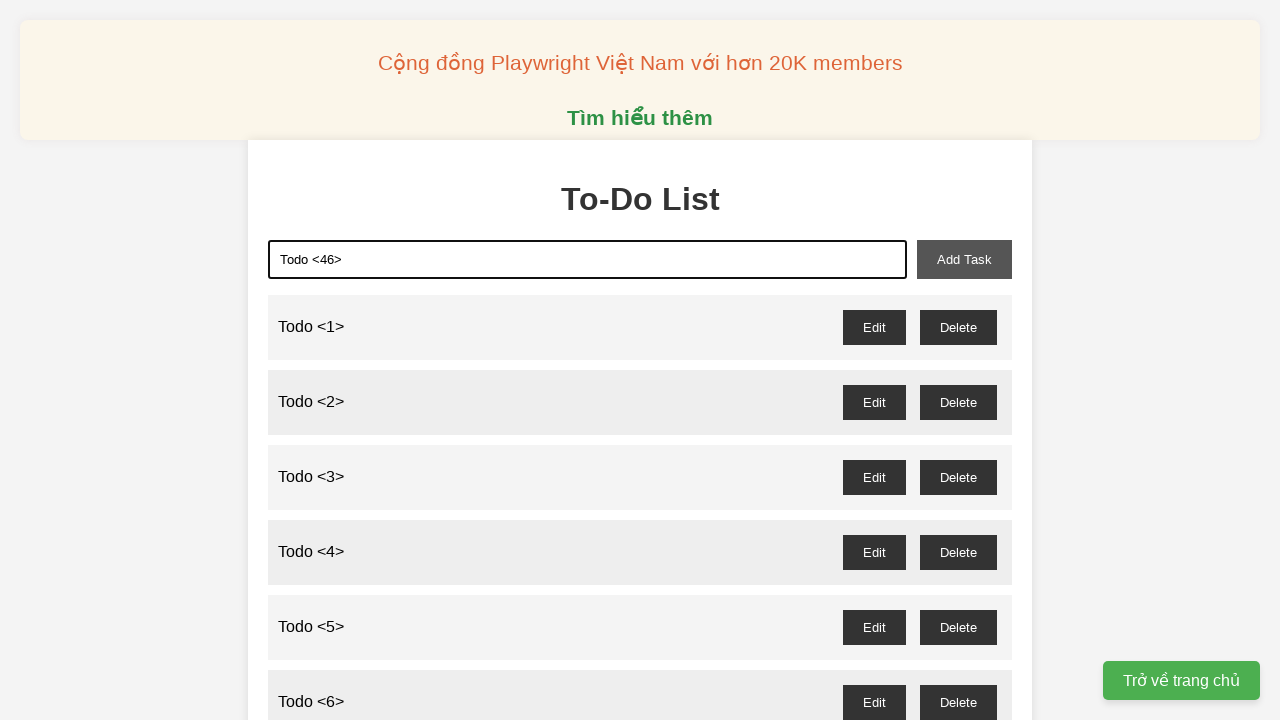

Clicked add task button to create todo item 46 at (964, 259) on xpath=//button[@id='add-task']
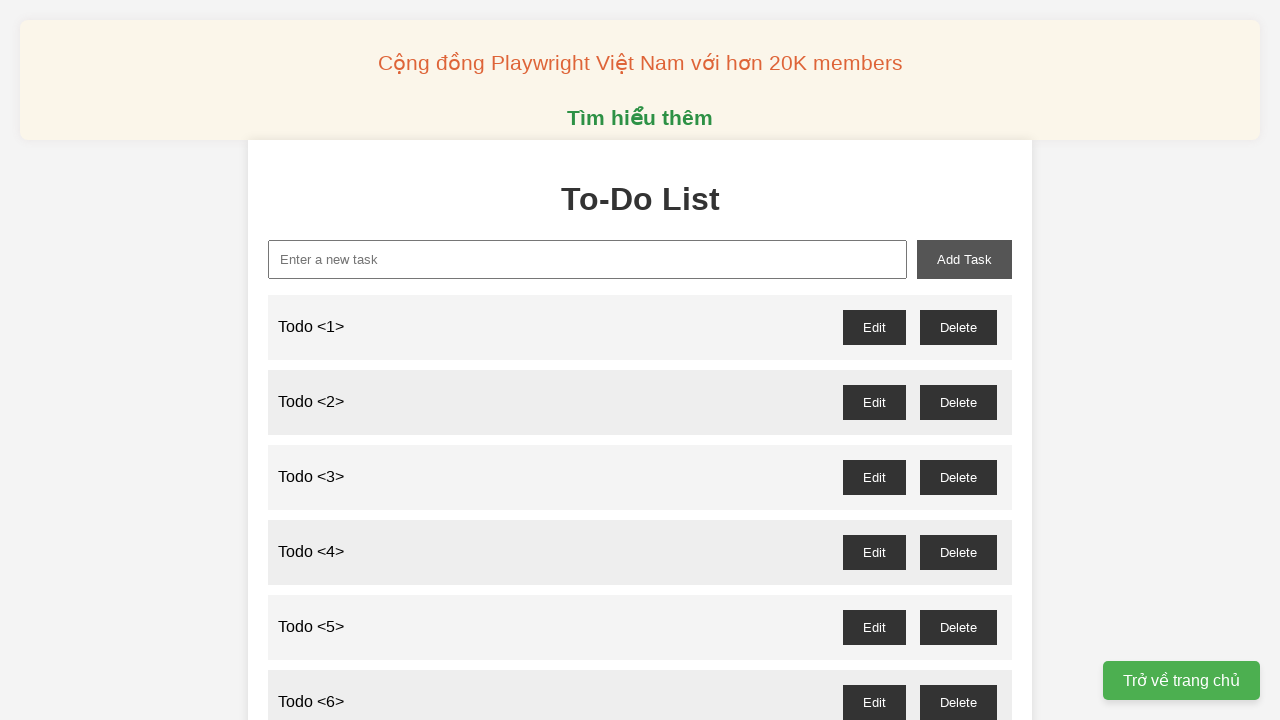

Filled new task input with 'Todo <47>' on xpath=//input[@id='new-task']
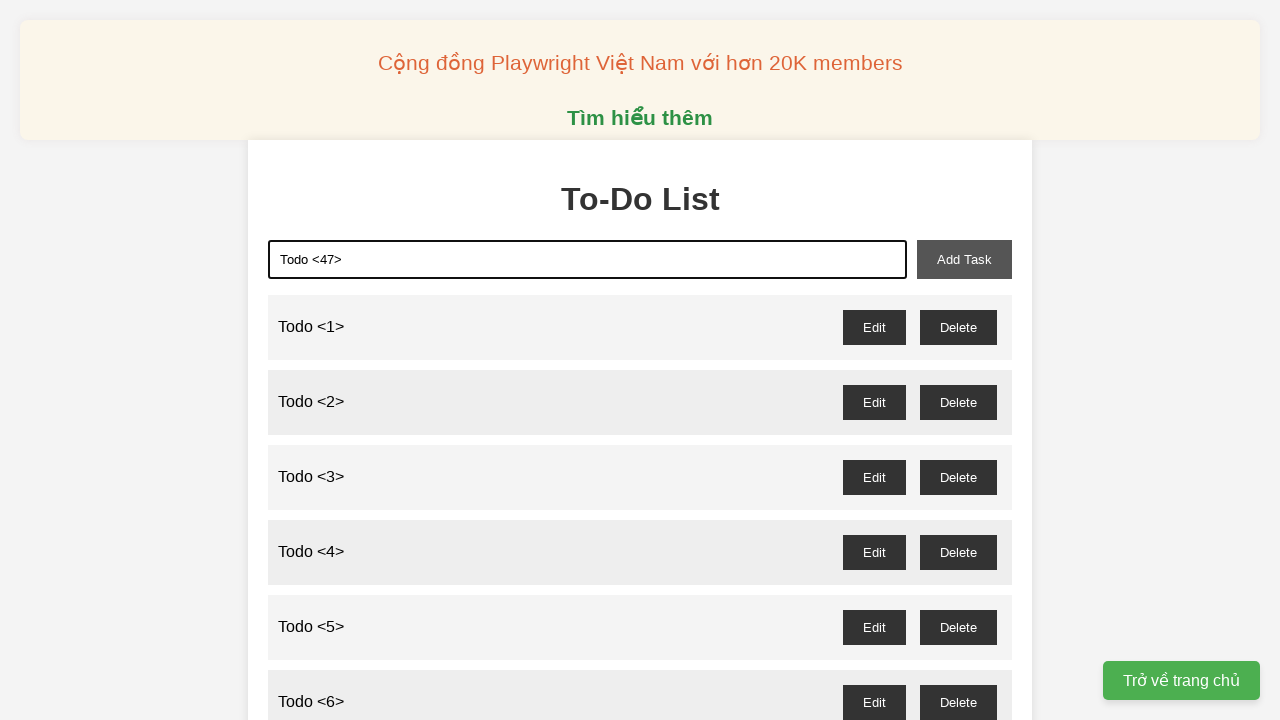

Clicked add task button to create todo item 47 at (964, 259) on xpath=//button[@id='add-task']
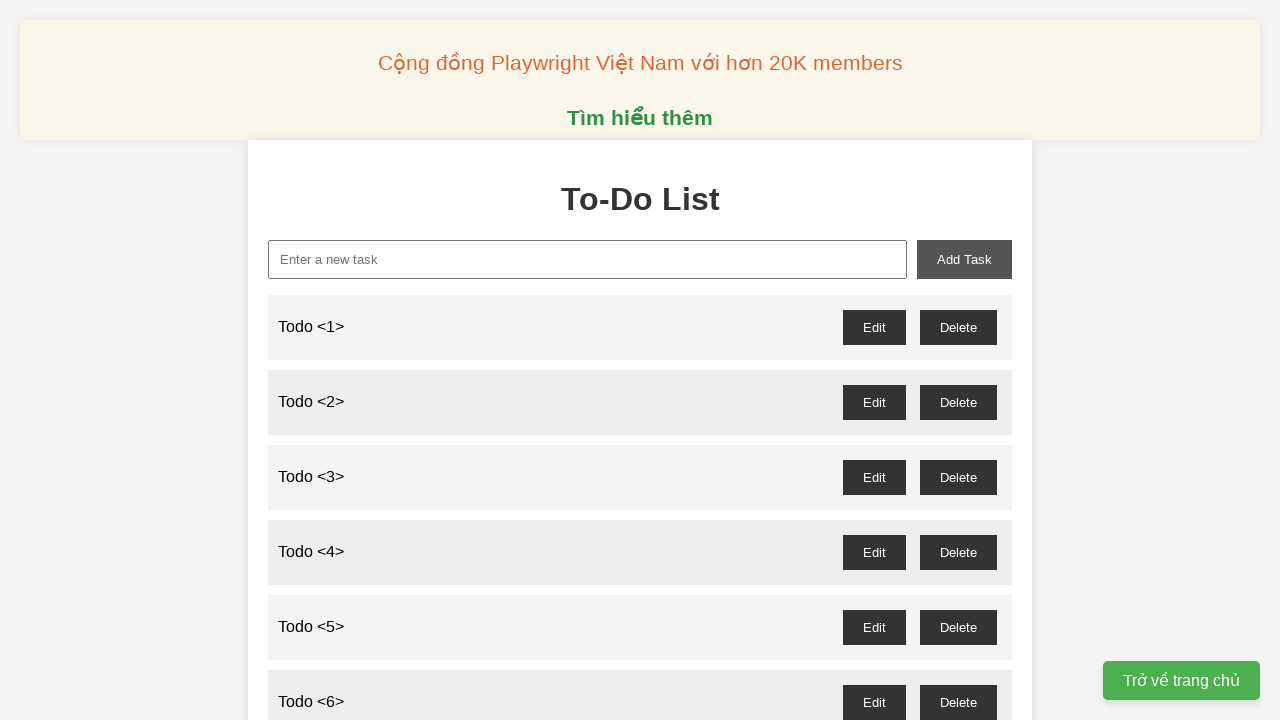

Filled new task input with 'Todo <48>' on xpath=//input[@id='new-task']
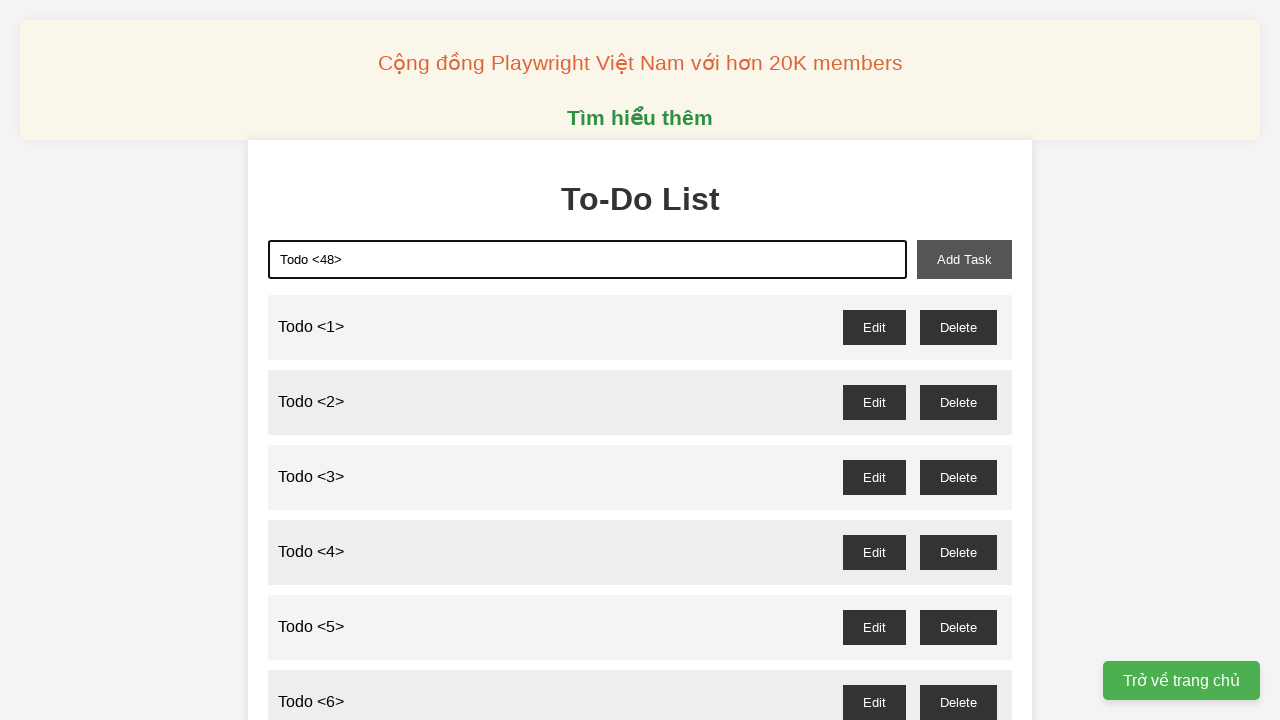

Clicked add task button to create todo item 48 at (964, 259) on xpath=//button[@id='add-task']
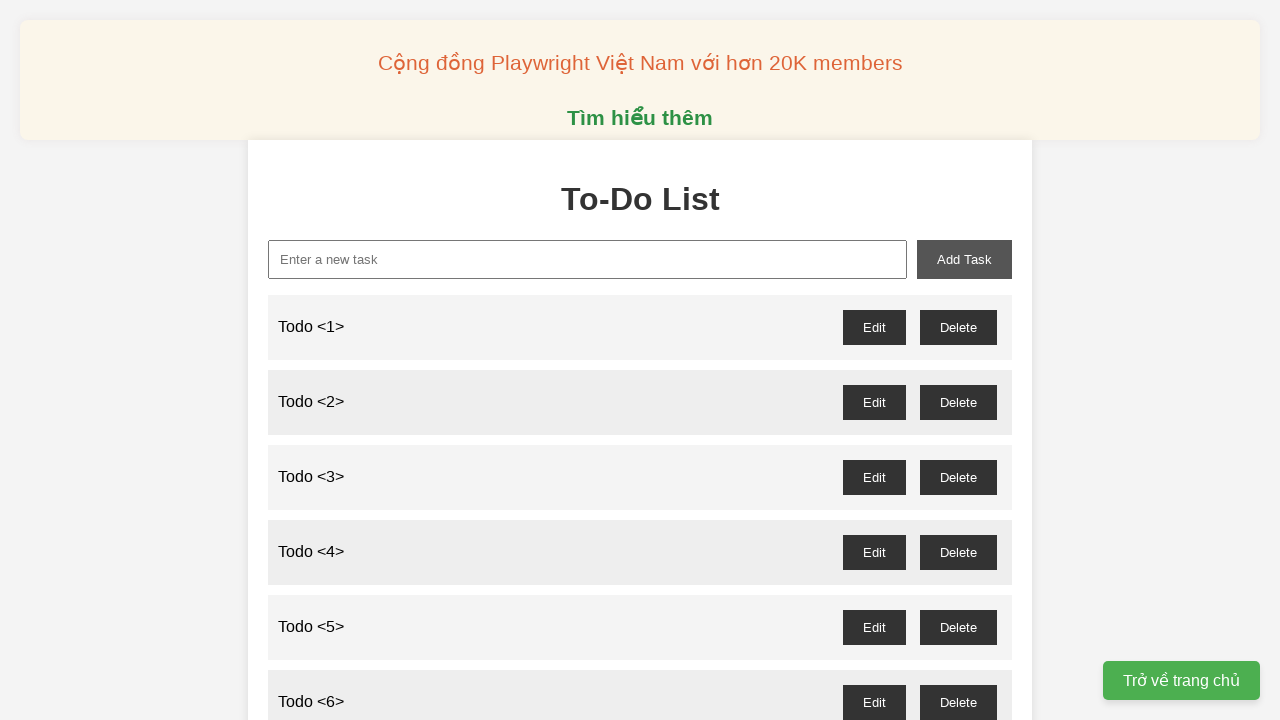

Filled new task input with 'Todo <49>' on xpath=//input[@id='new-task']
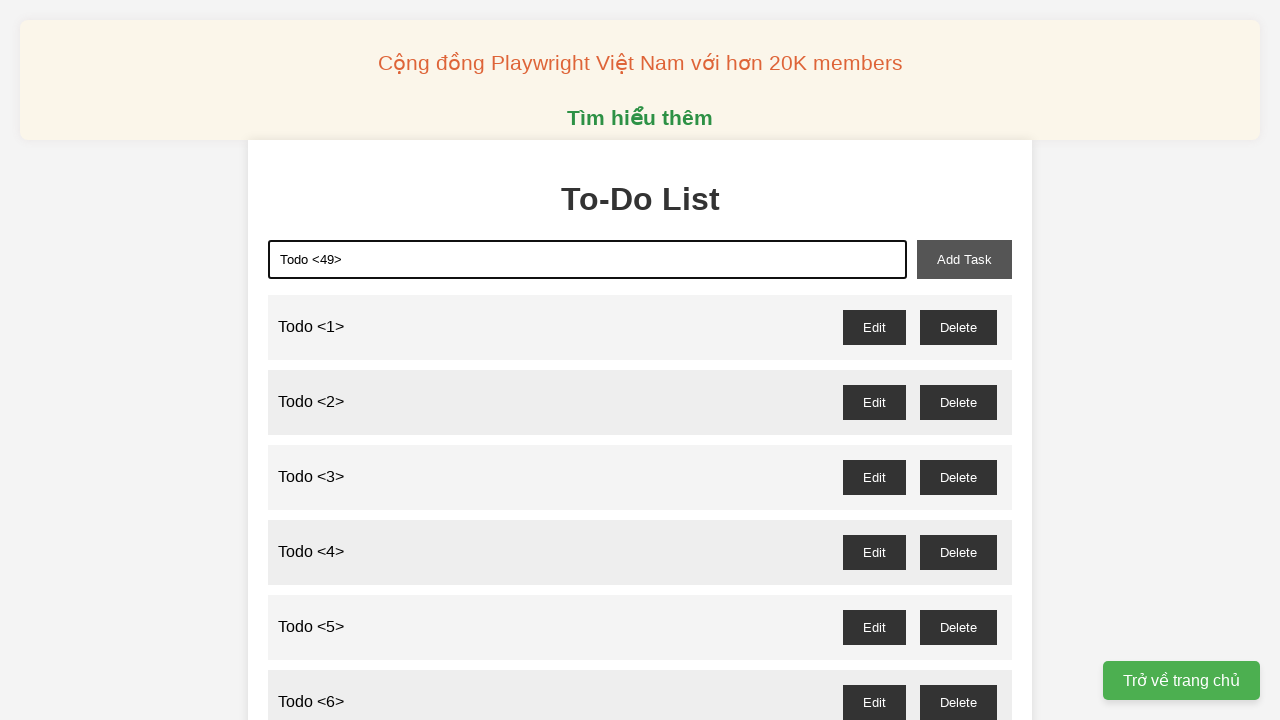

Clicked add task button to create todo item 49 at (964, 259) on xpath=//button[@id='add-task']
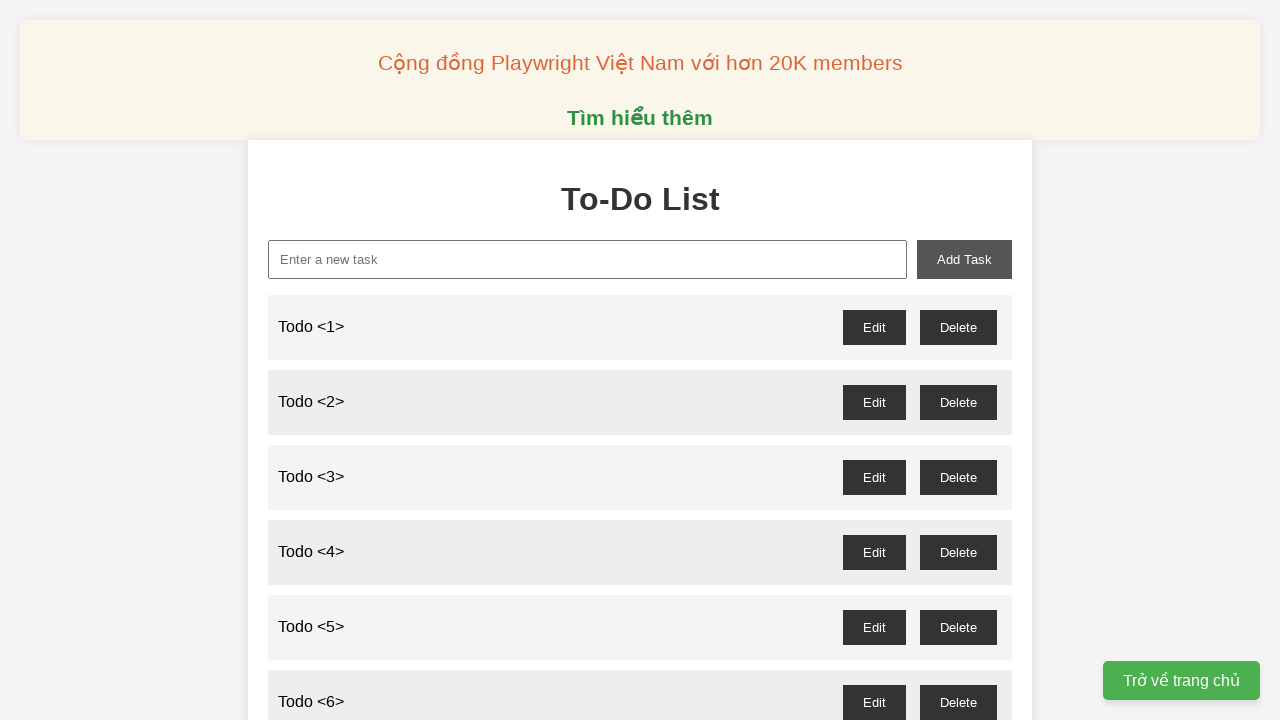

Filled new task input with 'Todo <50>' on xpath=//input[@id='new-task']
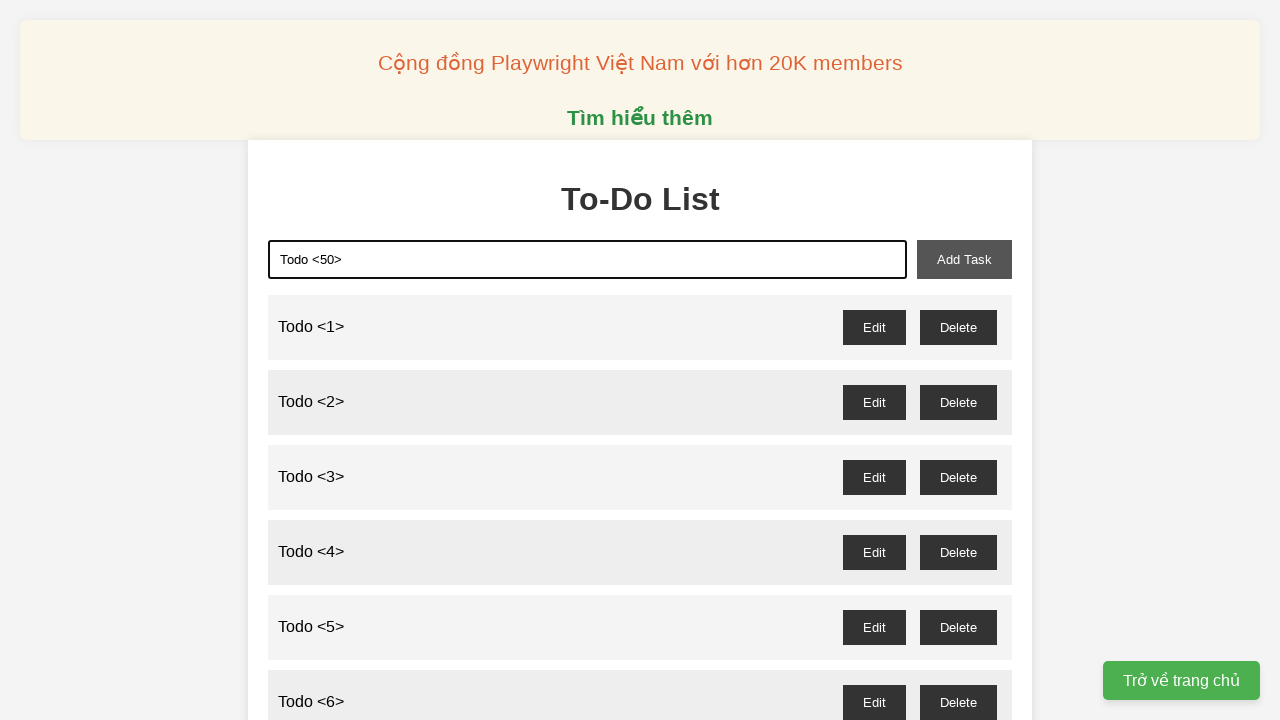

Clicked add task button to create todo item 50 at (964, 259) on xpath=//button[@id='add-task']
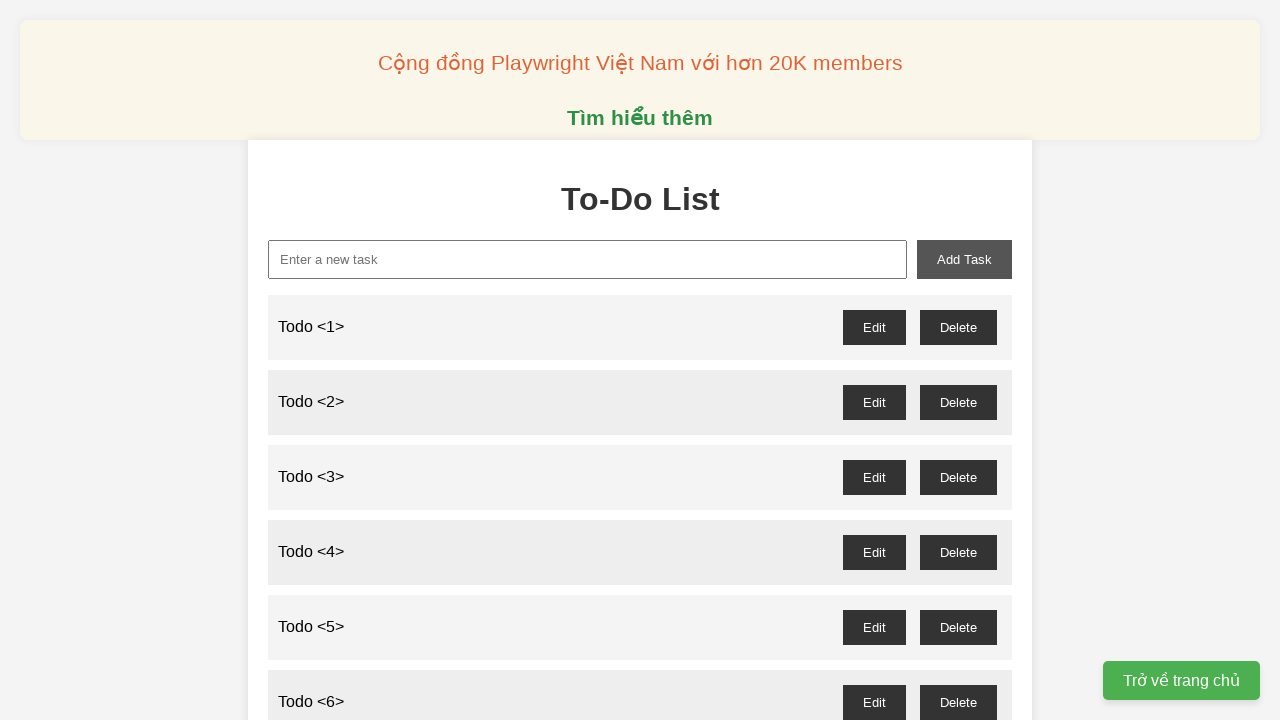

Filled new task input with 'Todo <51>' on xpath=//input[@id='new-task']
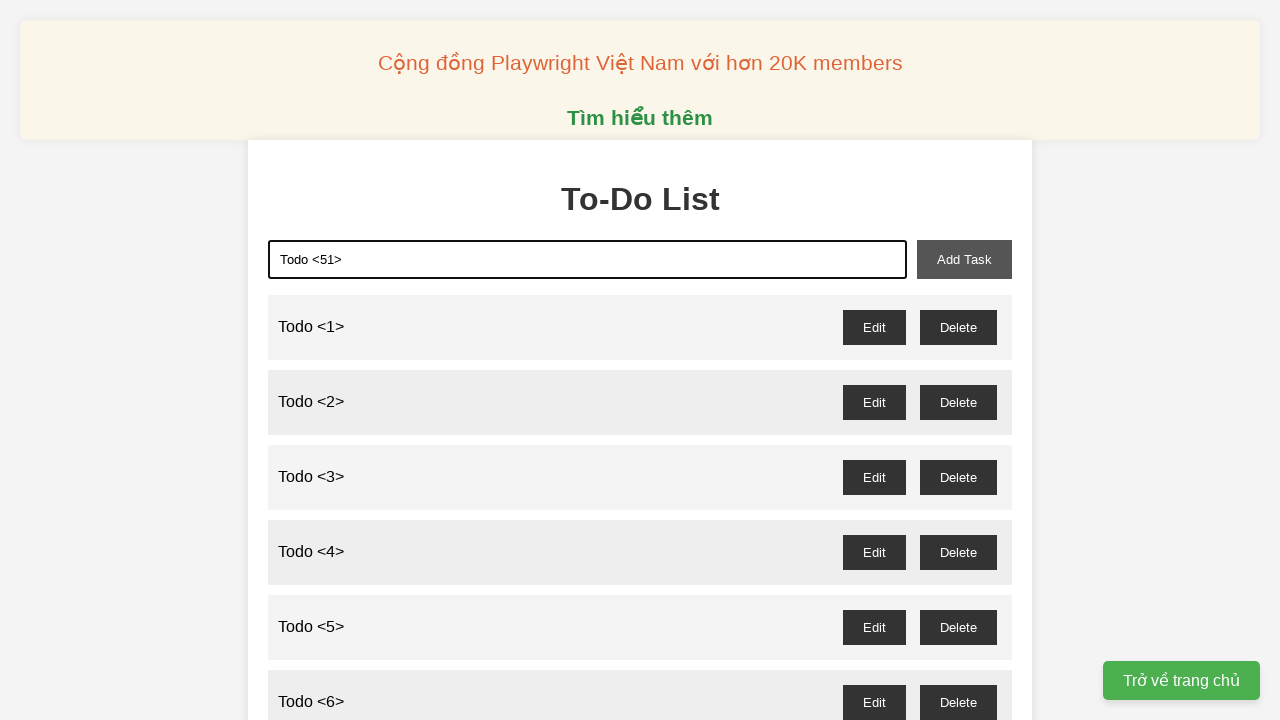

Clicked add task button to create todo item 51 at (964, 259) on xpath=//button[@id='add-task']
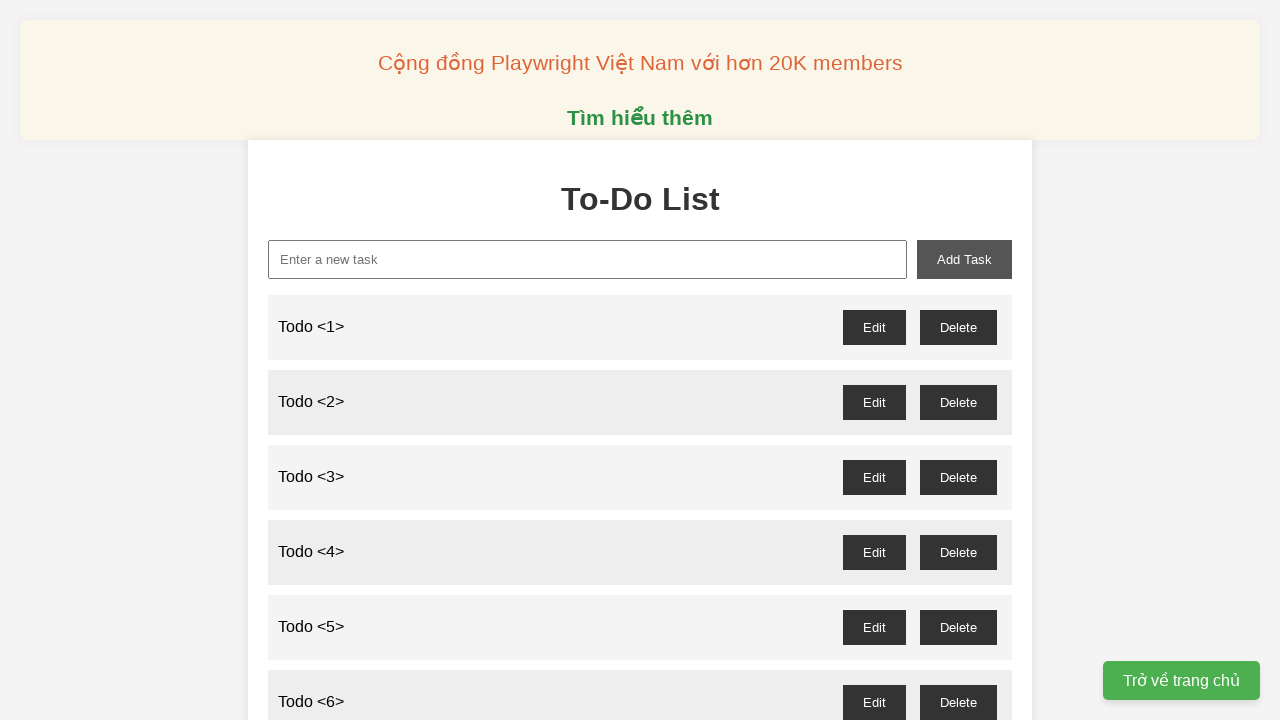

Filled new task input with 'Todo <52>' on xpath=//input[@id='new-task']
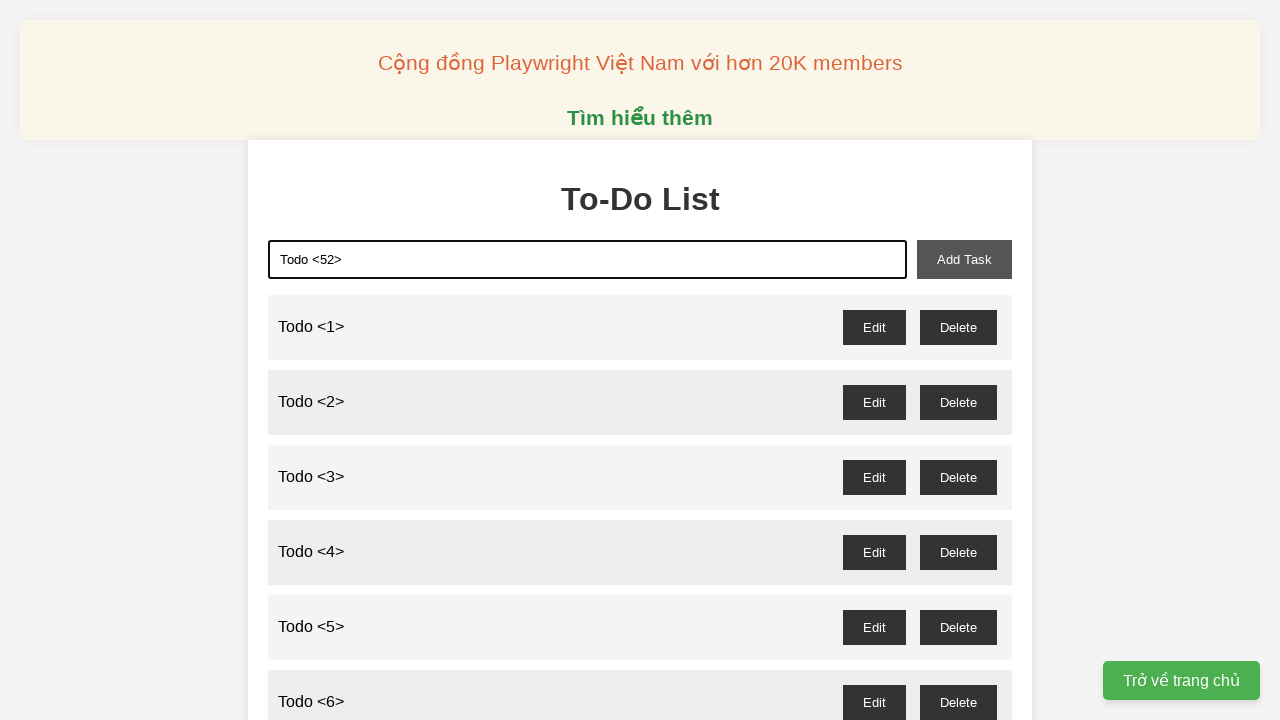

Clicked add task button to create todo item 52 at (964, 259) on xpath=//button[@id='add-task']
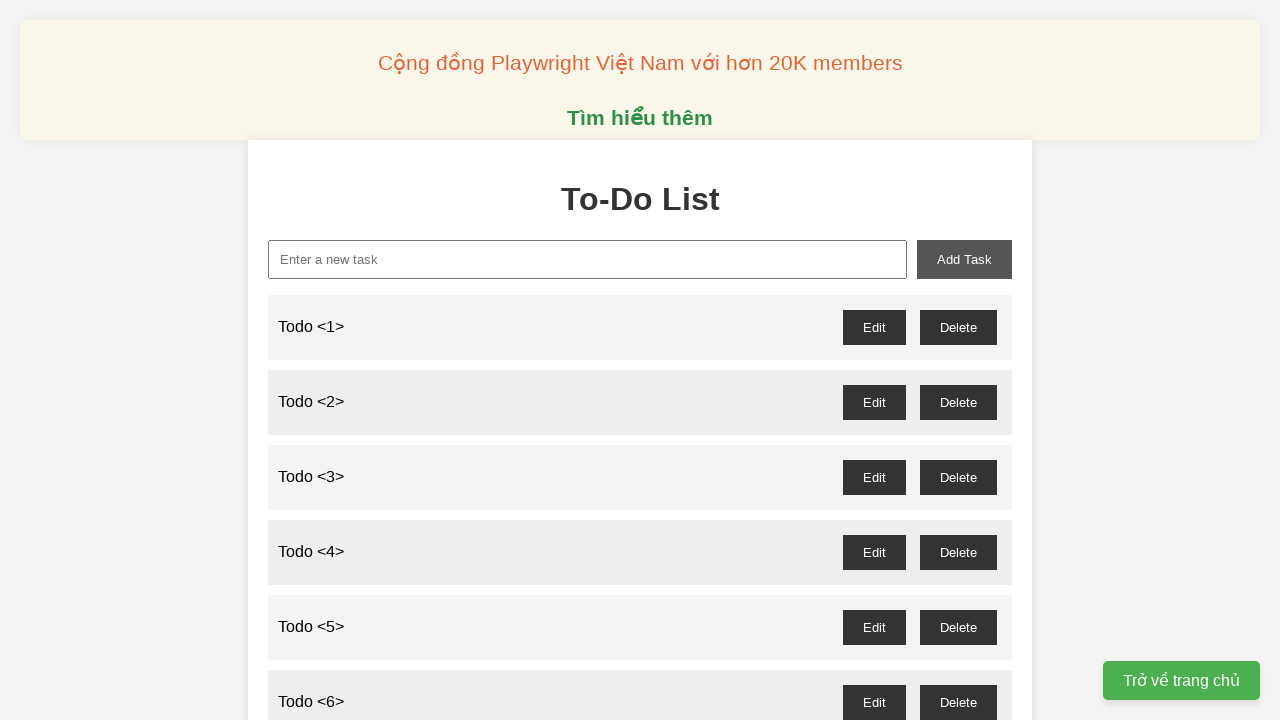

Filled new task input with 'Todo <53>' on xpath=//input[@id='new-task']
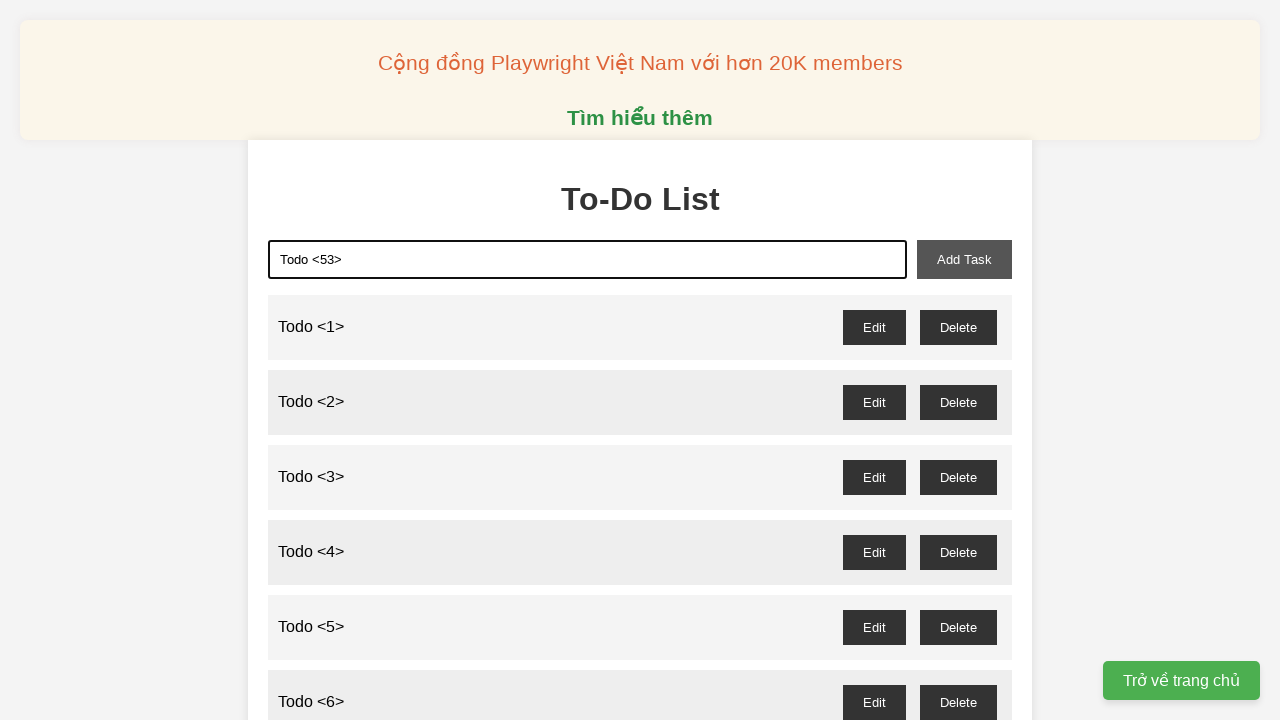

Clicked add task button to create todo item 53 at (964, 259) on xpath=//button[@id='add-task']
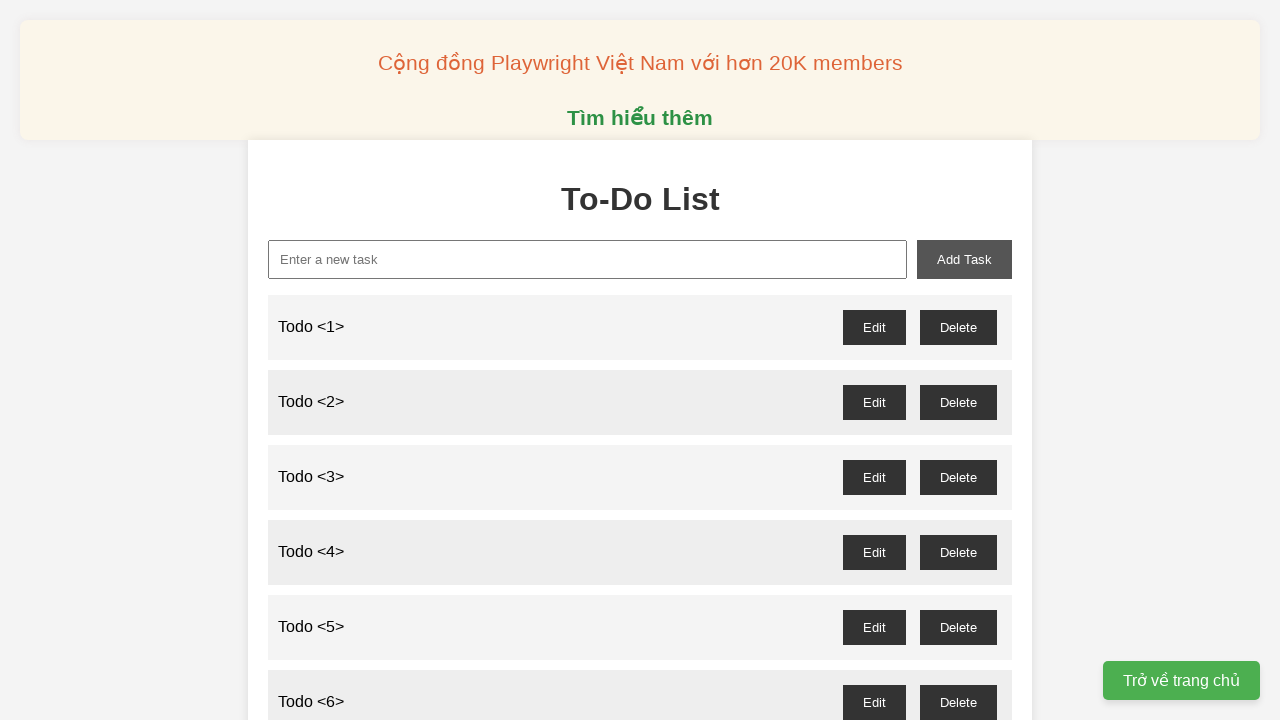

Filled new task input with 'Todo <54>' on xpath=//input[@id='new-task']
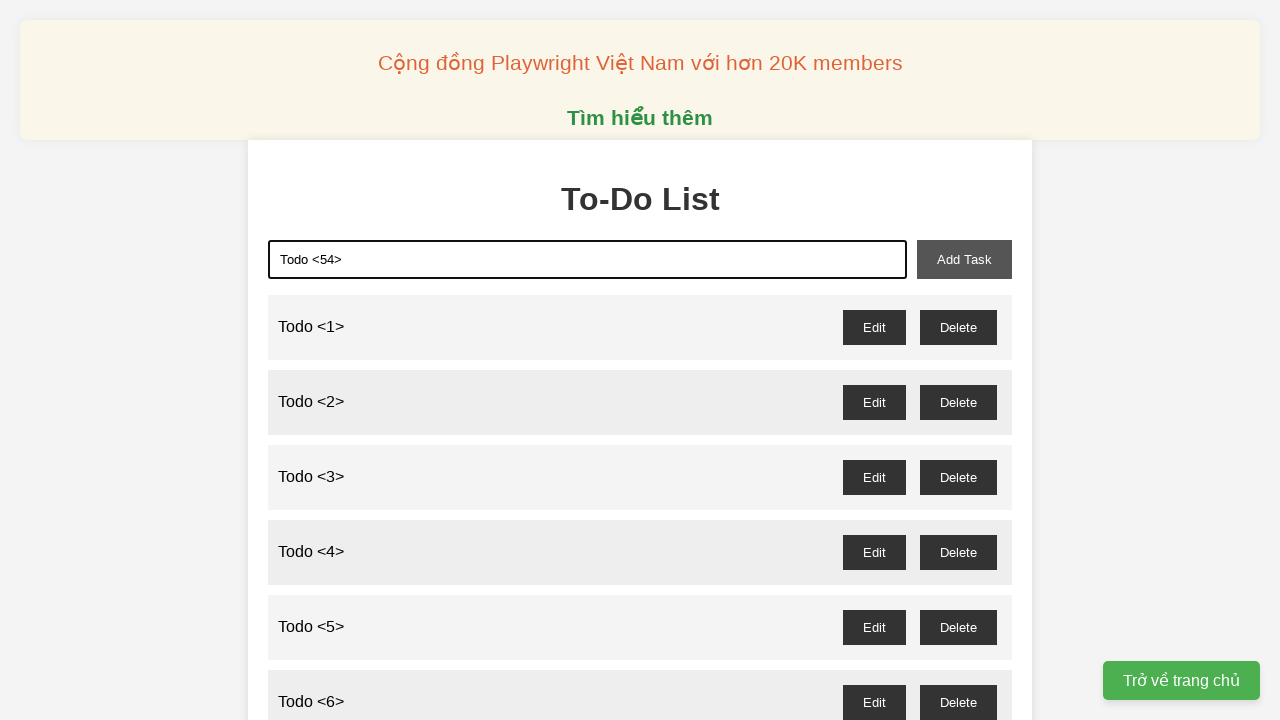

Clicked add task button to create todo item 54 at (964, 259) on xpath=//button[@id='add-task']
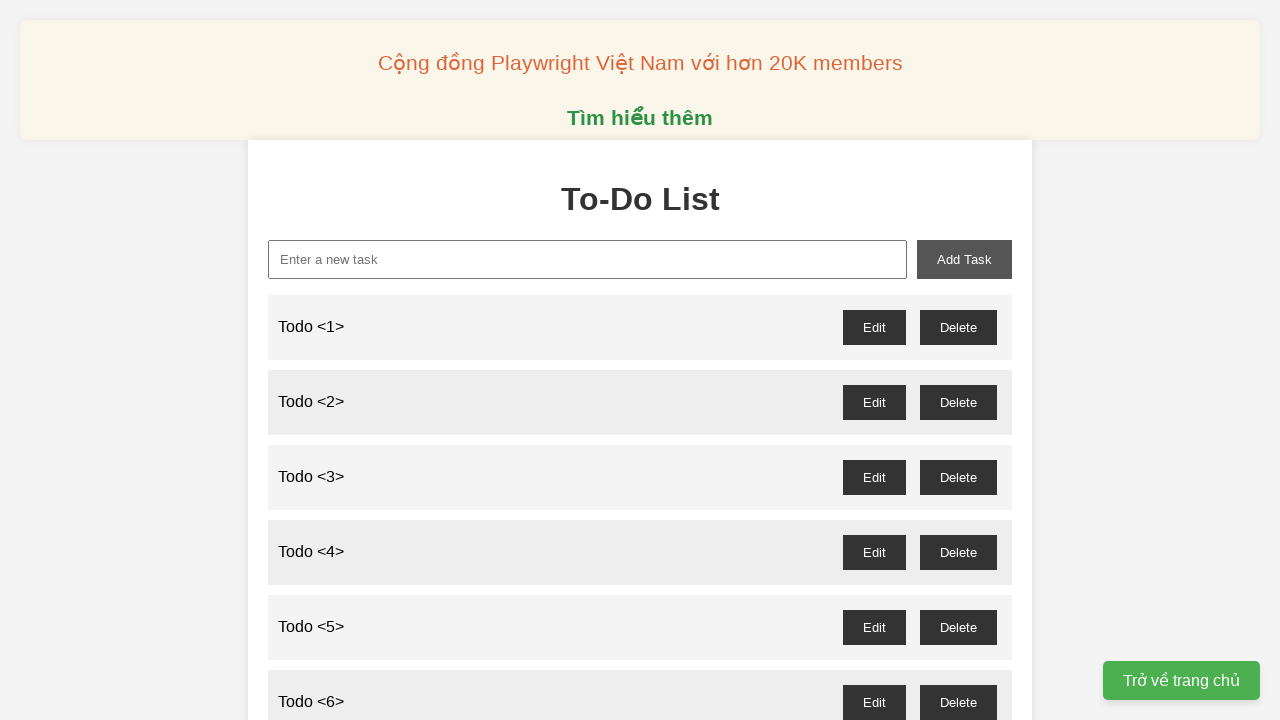

Filled new task input with 'Todo <55>' on xpath=//input[@id='new-task']
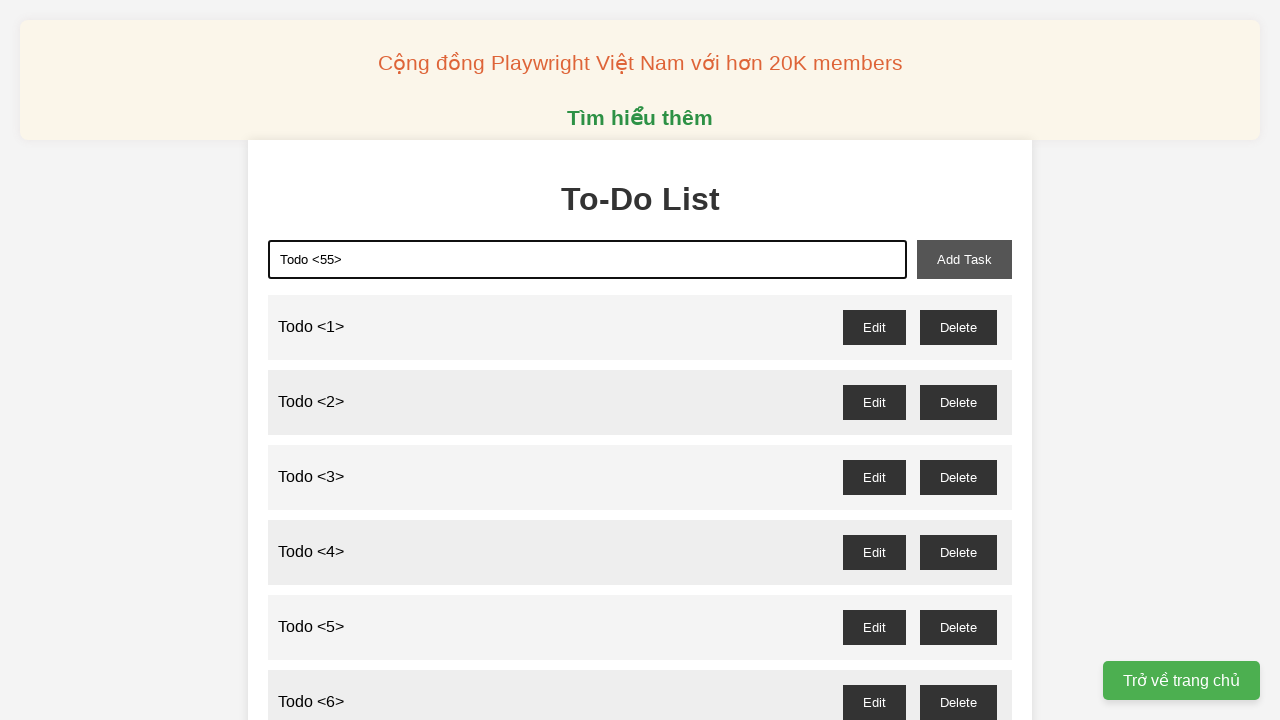

Clicked add task button to create todo item 55 at (964, 259) on xpath=//button[@id='add-task']
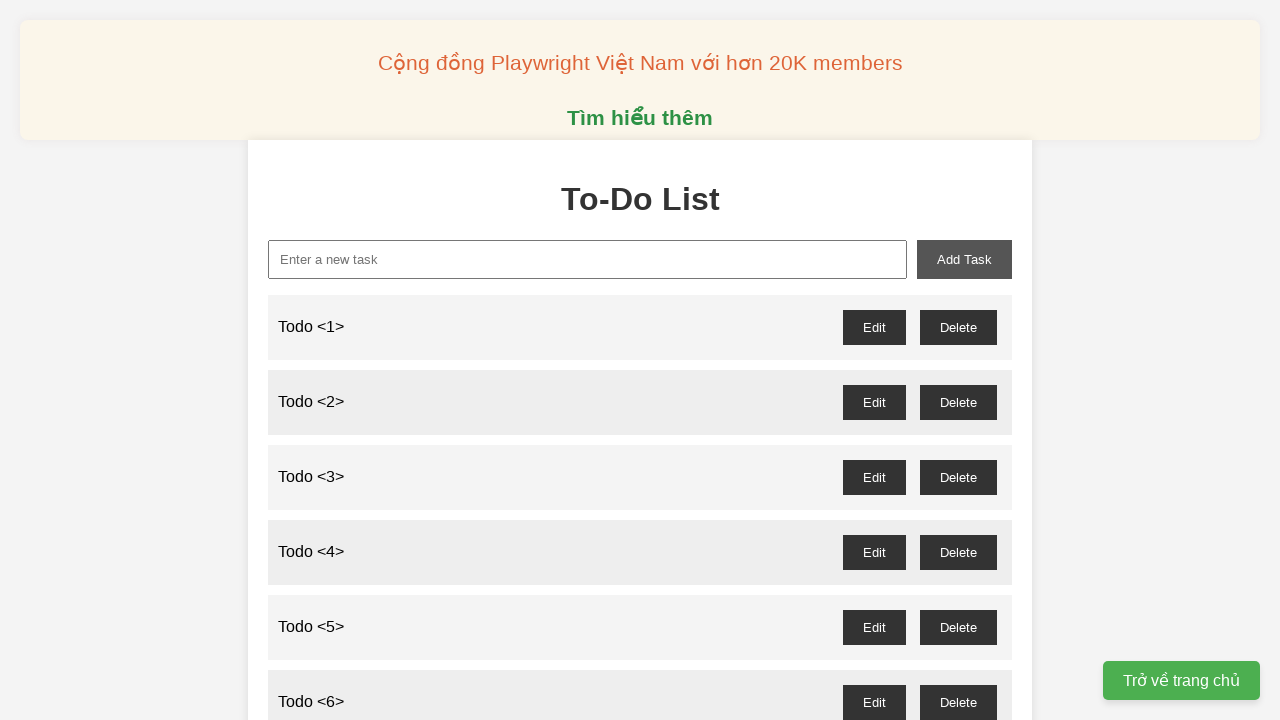

Filled new task input with 'Todo <56>' on xpath=//input[@id='new-task']
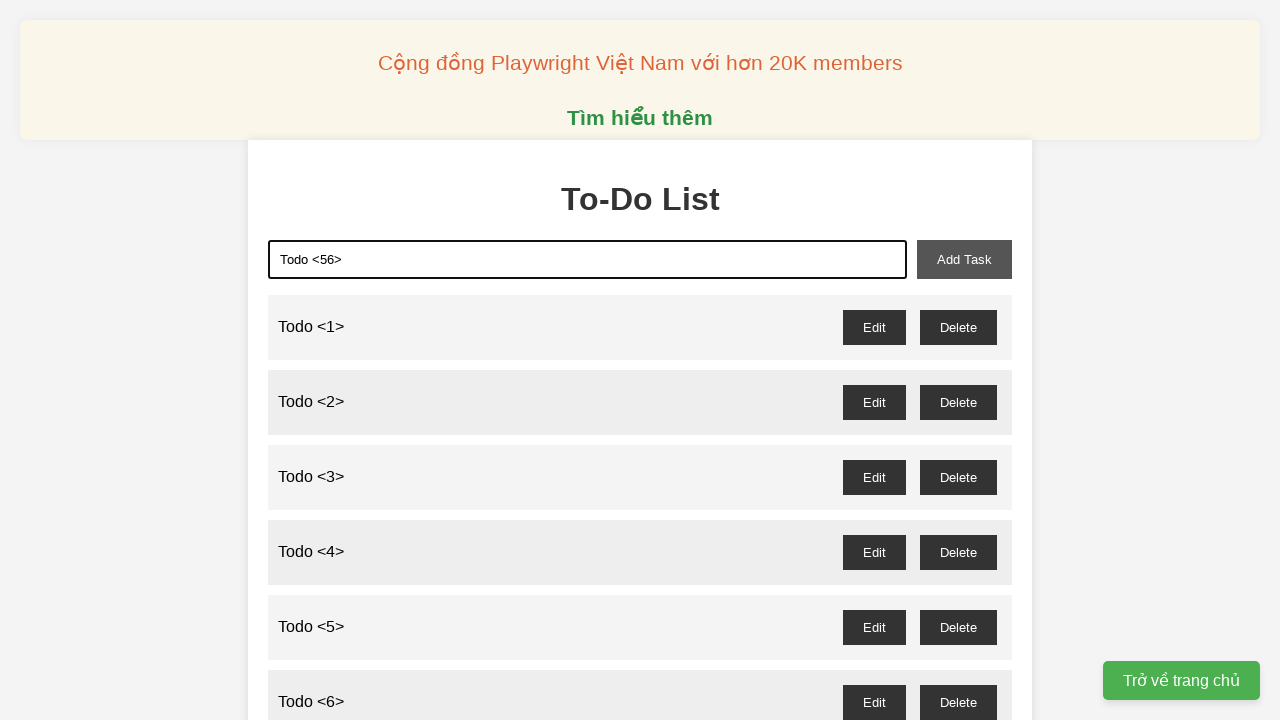

Clicked add task button to create todo item 56 at (964, 259) on xpath=//button[@id='add-task']
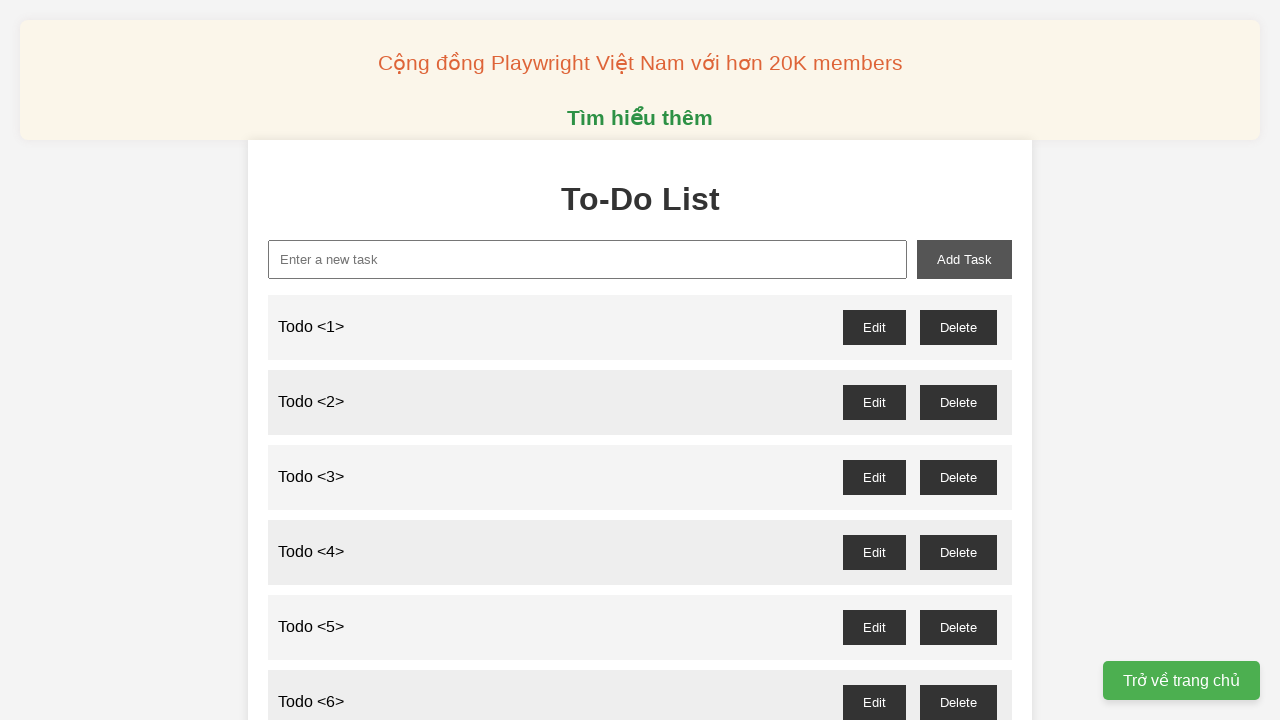

Filled new task input with 'Todo <57>' on xpath=//input[@id='new-task']
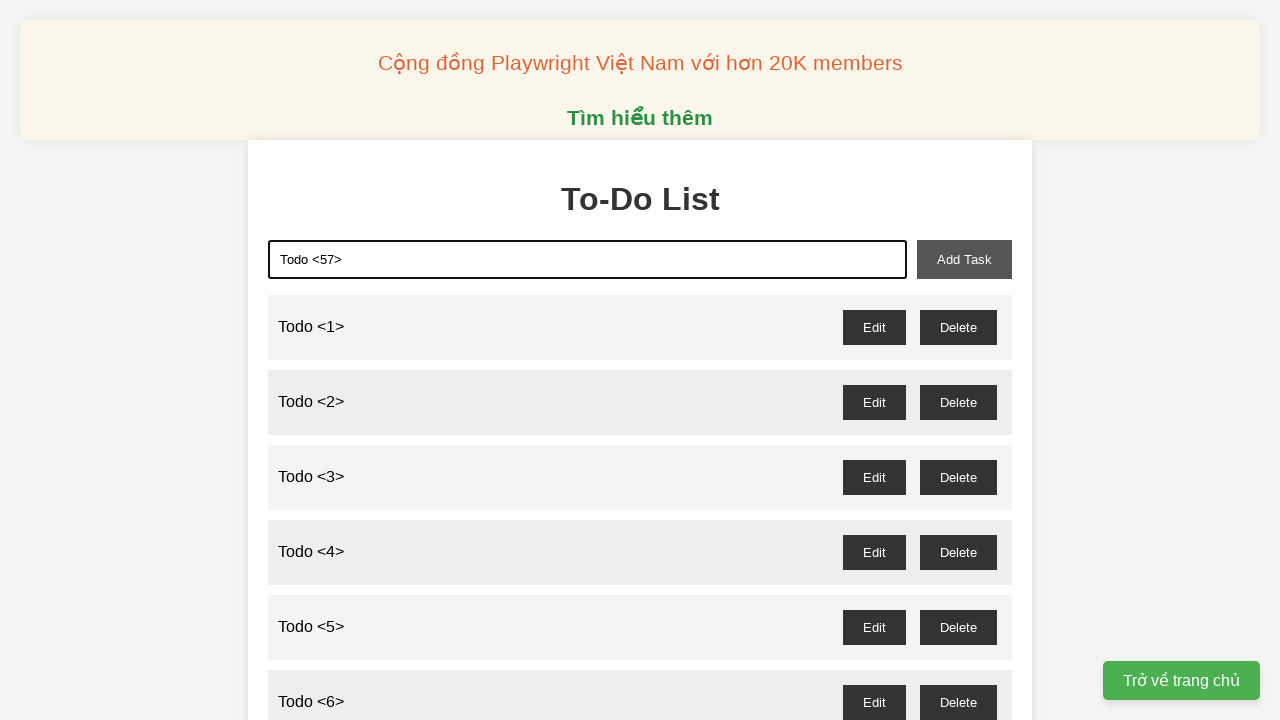

Clicked add task button to create todo item 57 at (964, 259) on xpath=//button[@id='add-task']
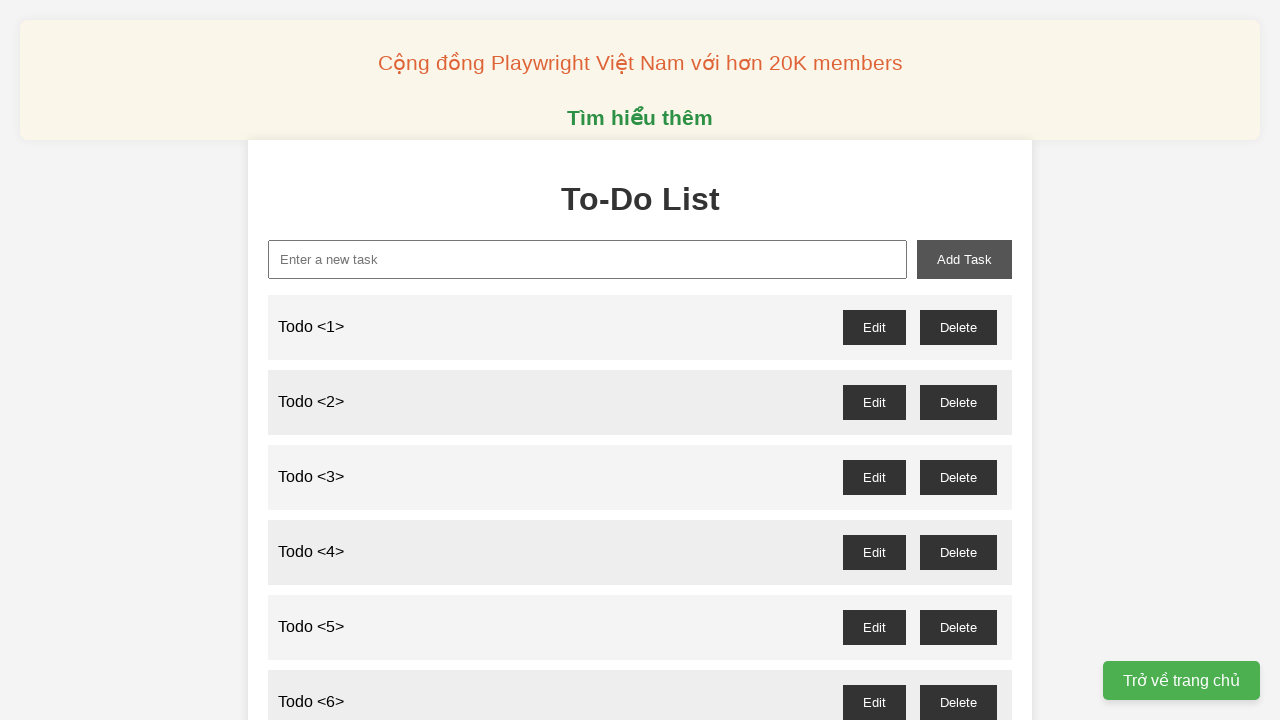

Filled new task input with 'Todo <58>' on xpath=//input[@id='new-task']
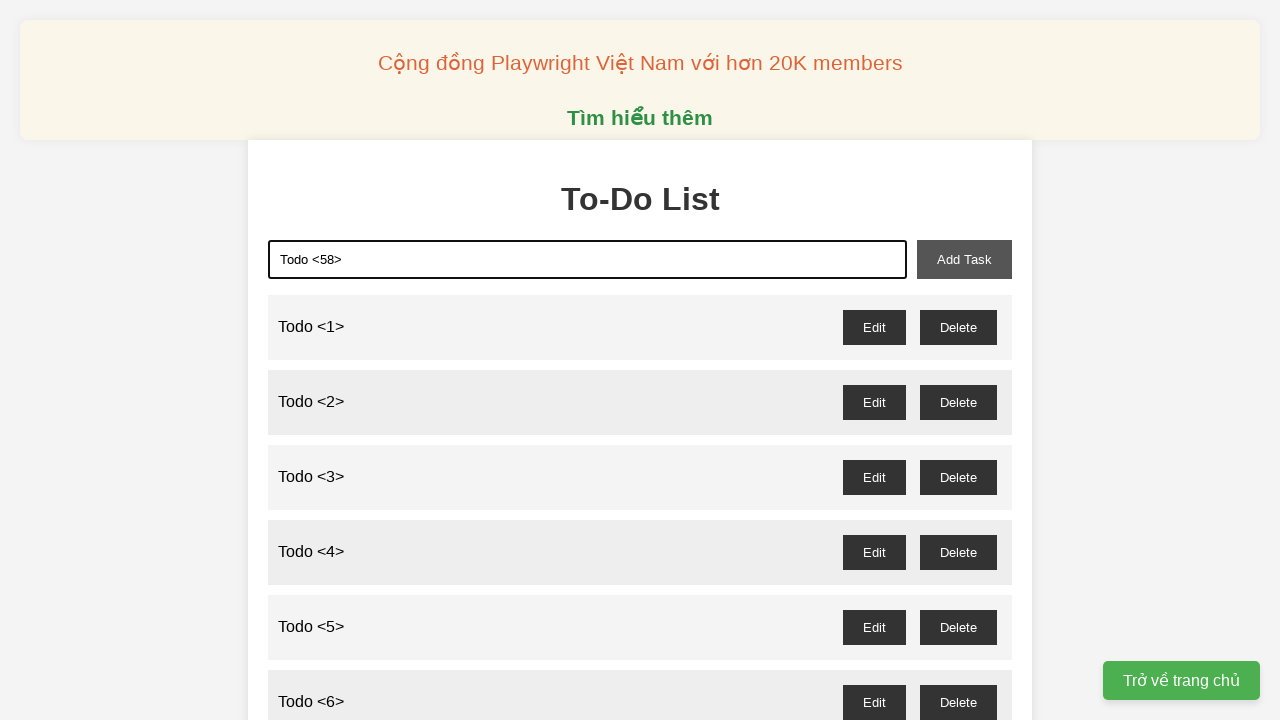

Clicked add task button to create todo item 58 at (964, 259) on xpath=//button[@id='add-task']
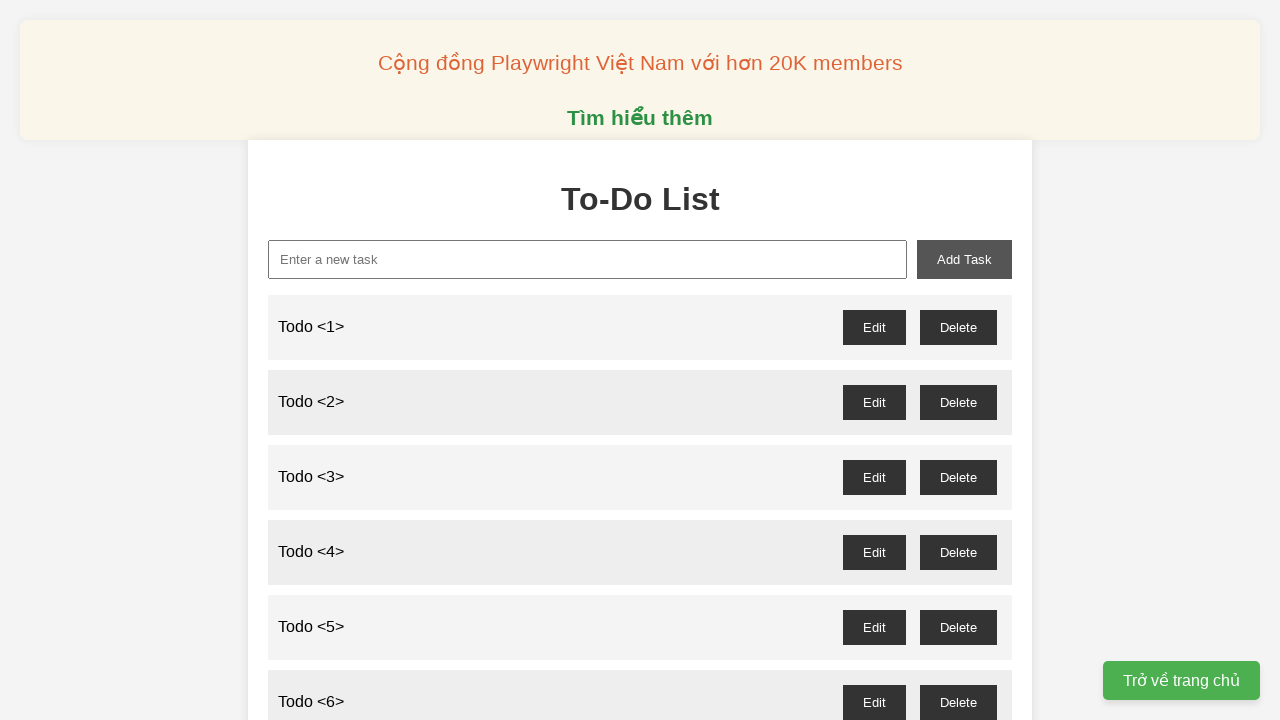

Filled new task input with 'Todo <59>' on xpath=//input[@id='new-task']
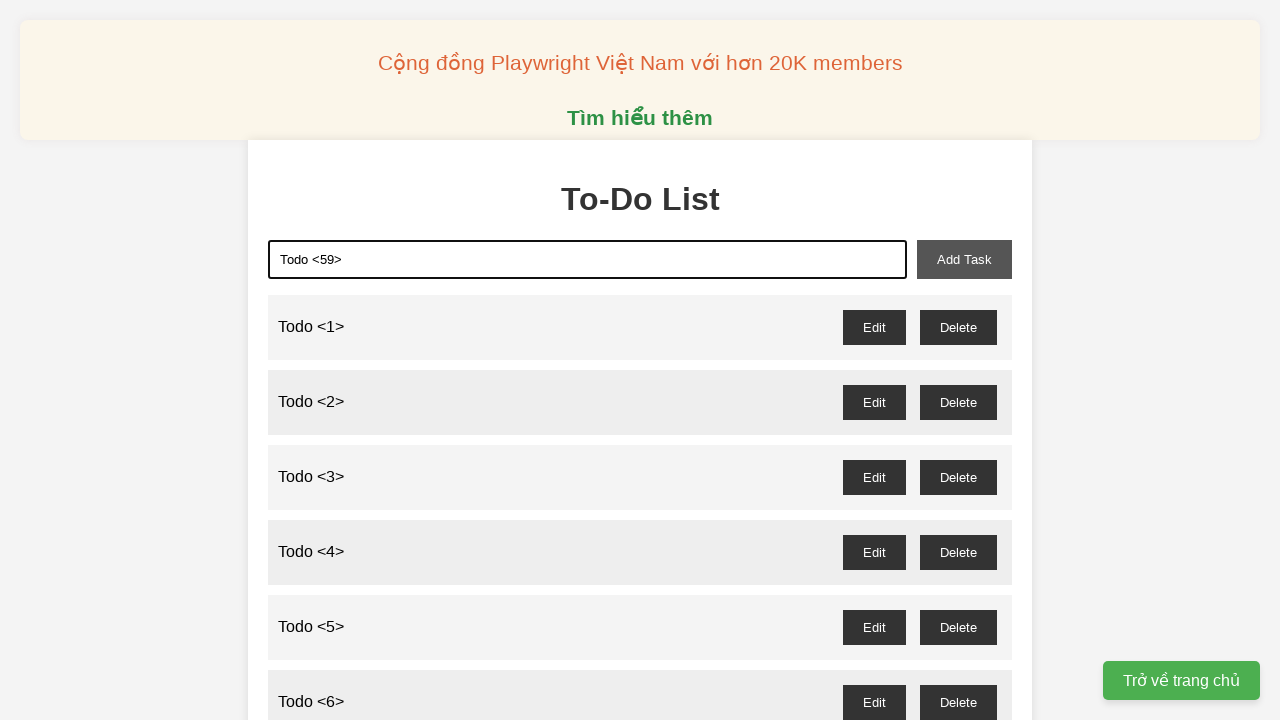

Clicked add task button to create todo item 59 at (964, 259) on xpath=//button[@id='add-task']
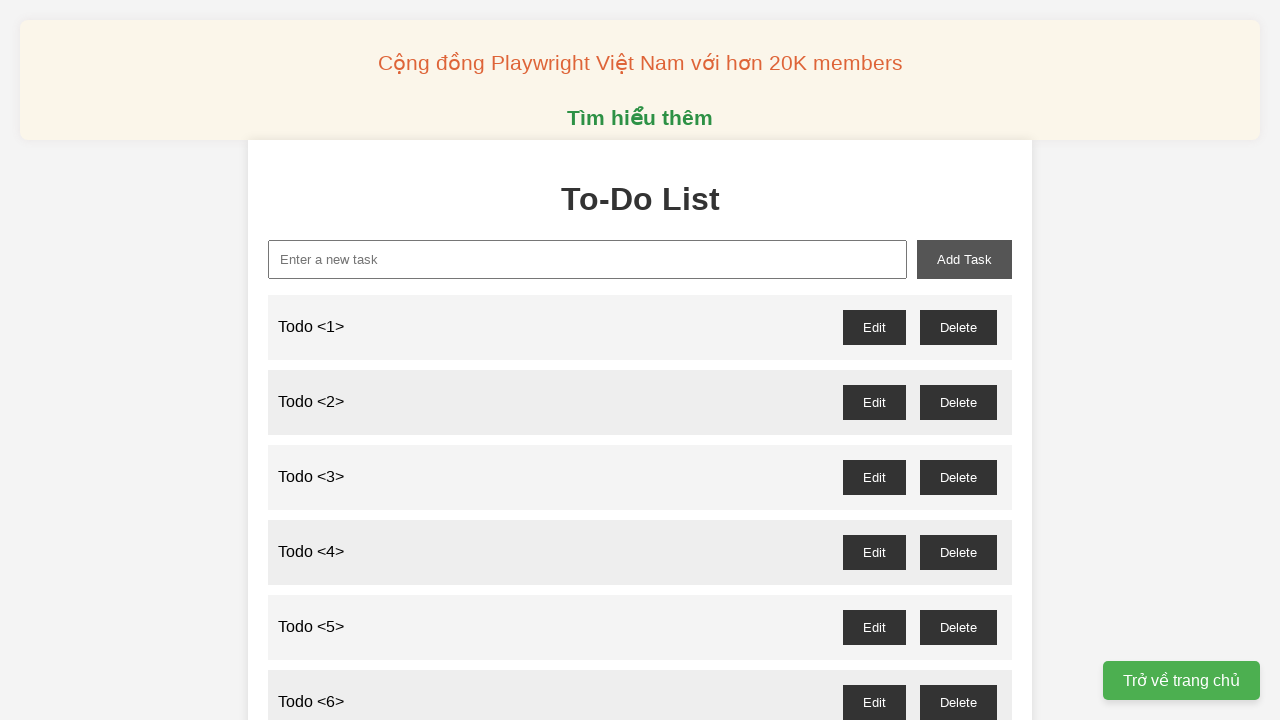

Filled new task input with 'Todo <60>' on xpath=//input[@id='new-task']
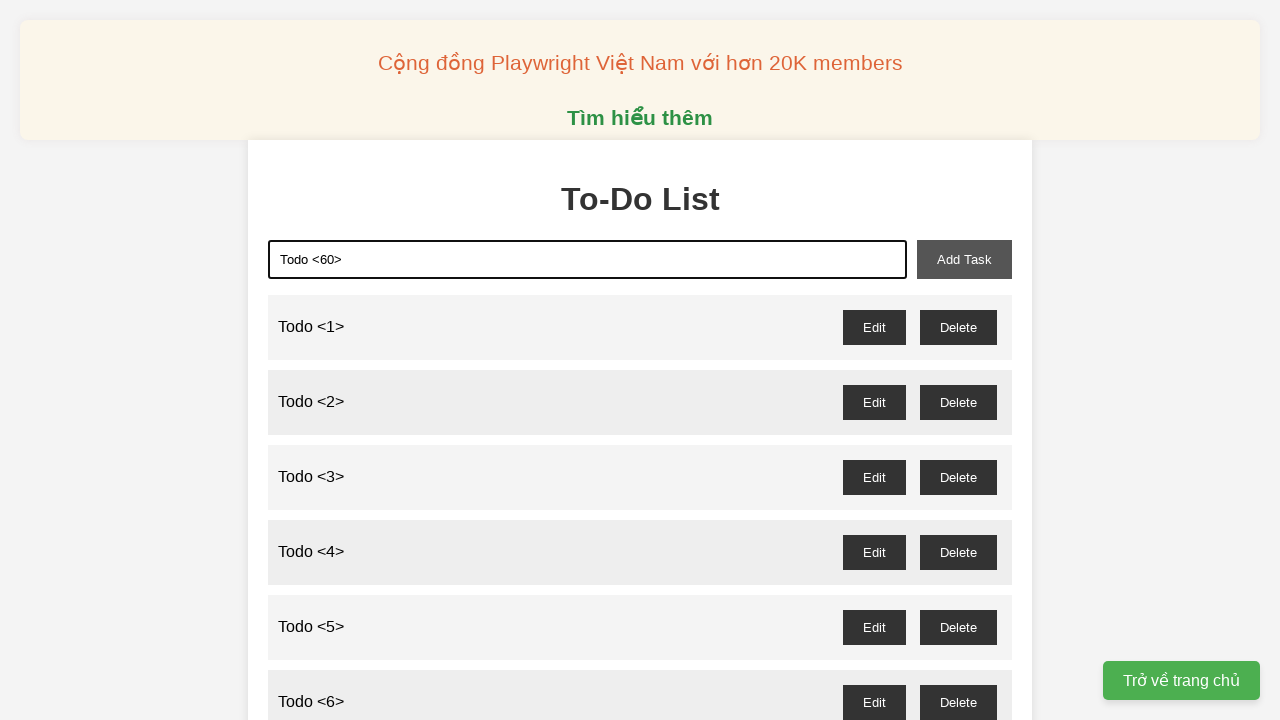

Clicked add task button to create todo item 60 at (964, 259) on xpath=//button[@id='add-task']
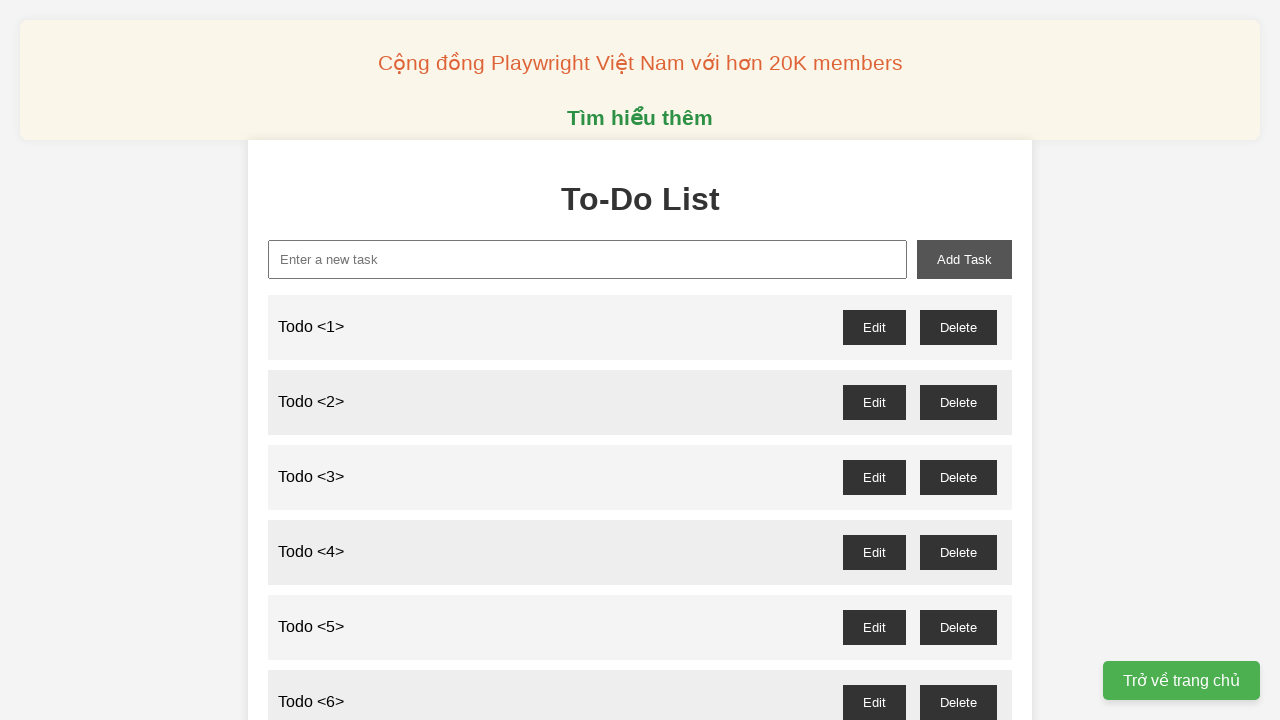

Filled new task input with 'Todo <61>' on xpath=//input[@id='new-task']
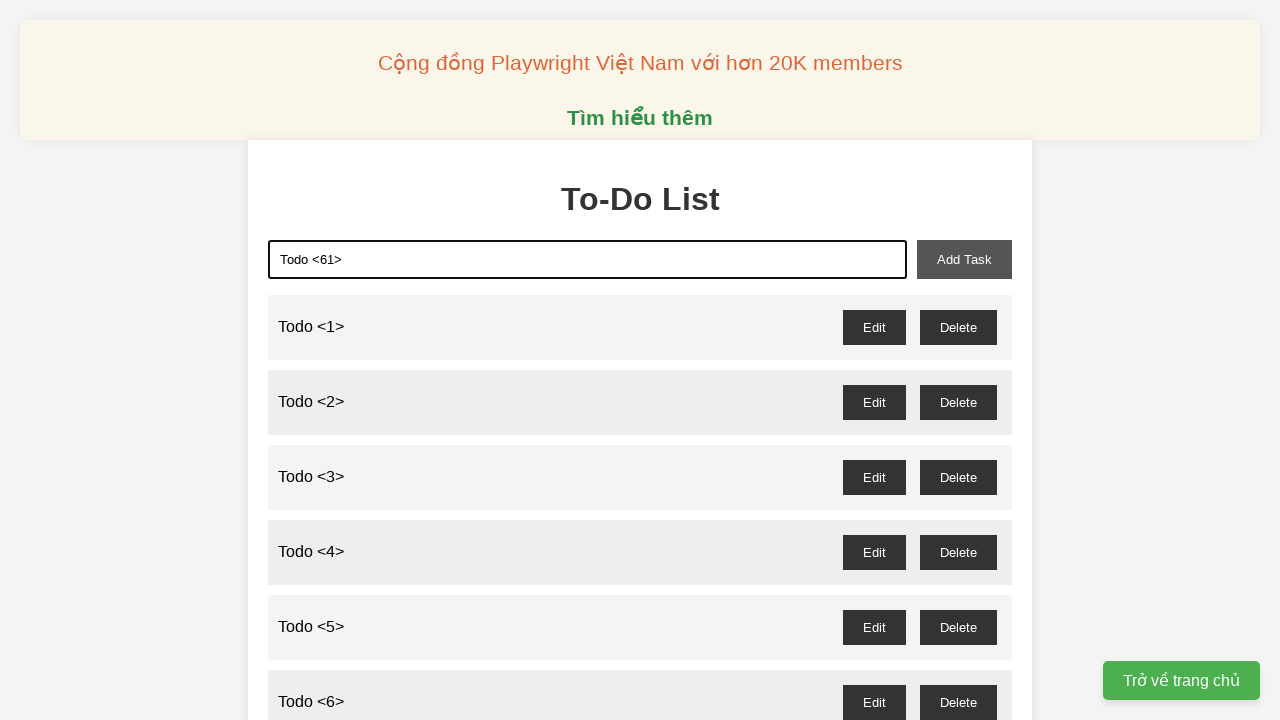

Clicked add task button to create todo item 61 at (964, 259) on xpath=//button[@id='add-task']
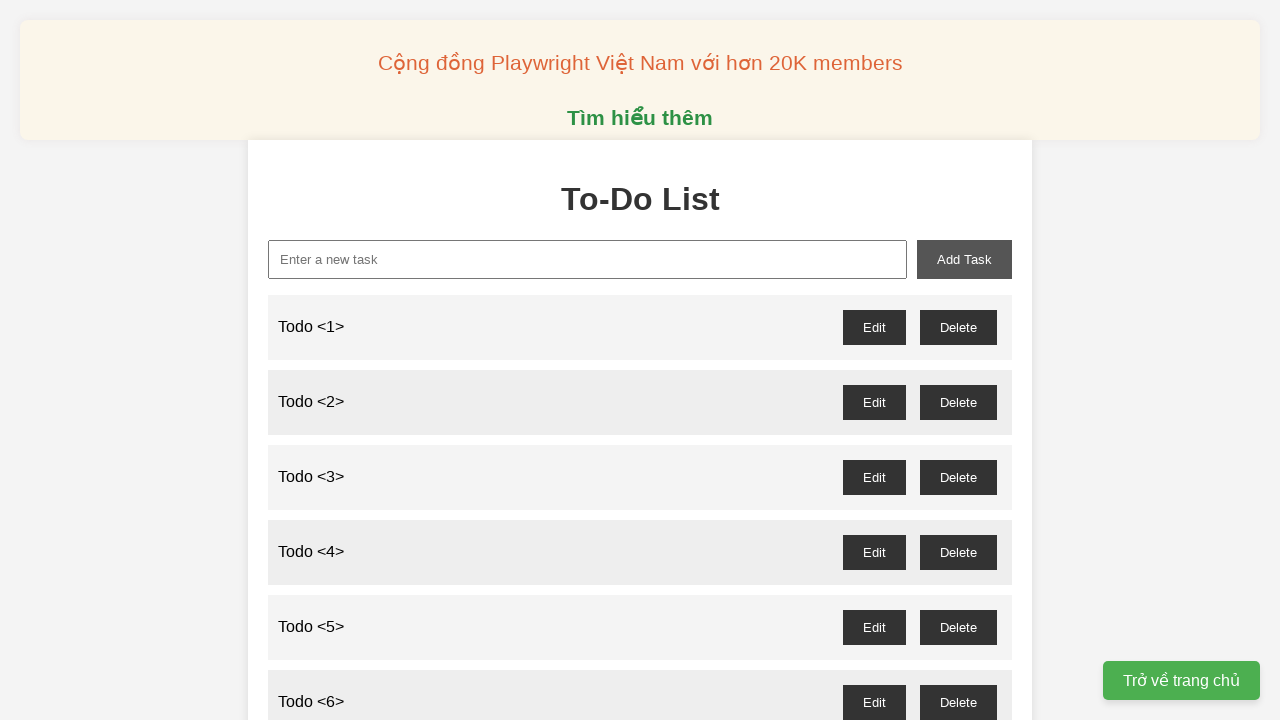

Filled new task input with 'Todo <62>' on xpath=//input[@id='new-task']
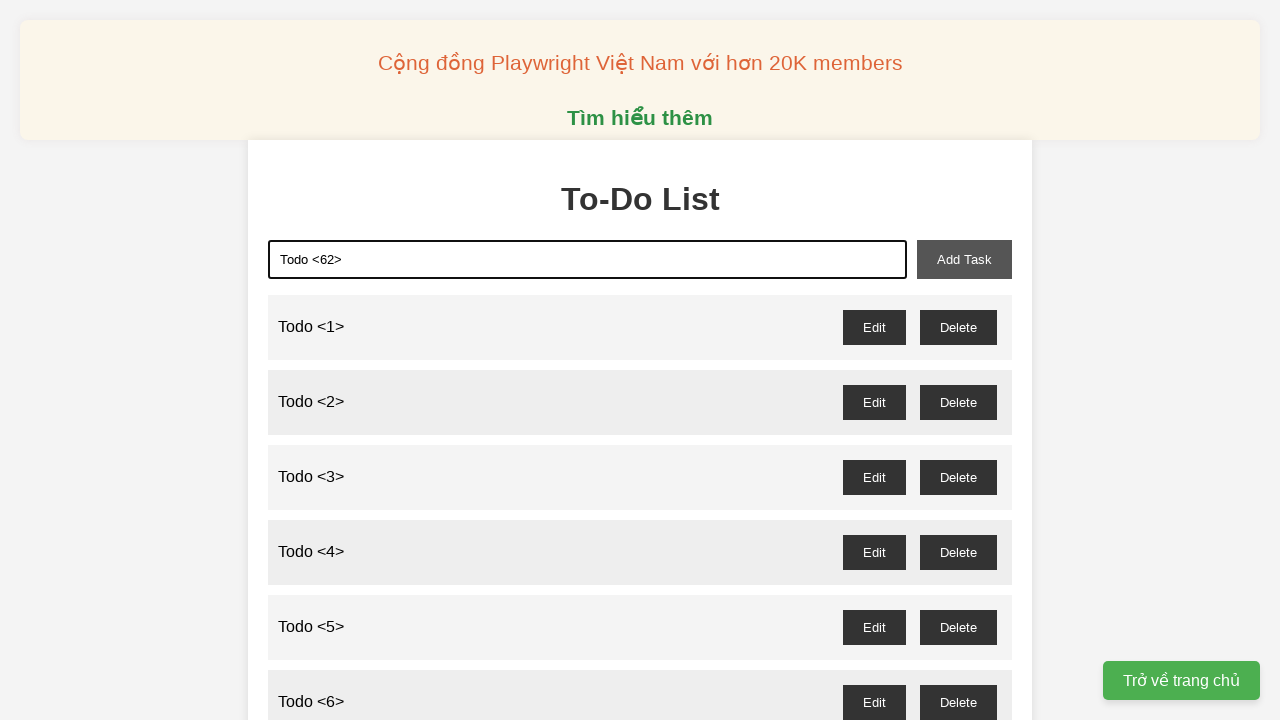

Clicked add task button to create todo item 62 at (964, 259) on xpath=//button[@id='add-task']
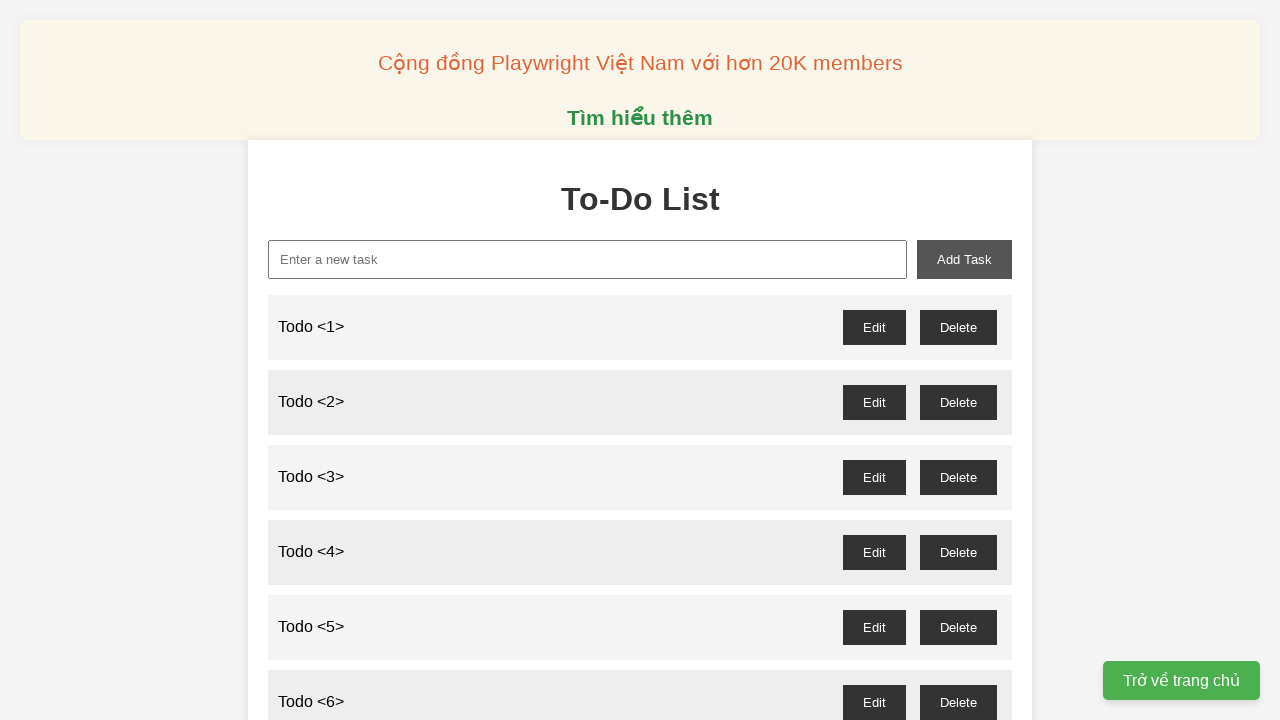

Filled new task input with 'Todo <63>' on xpath=//input[@id='new-task']
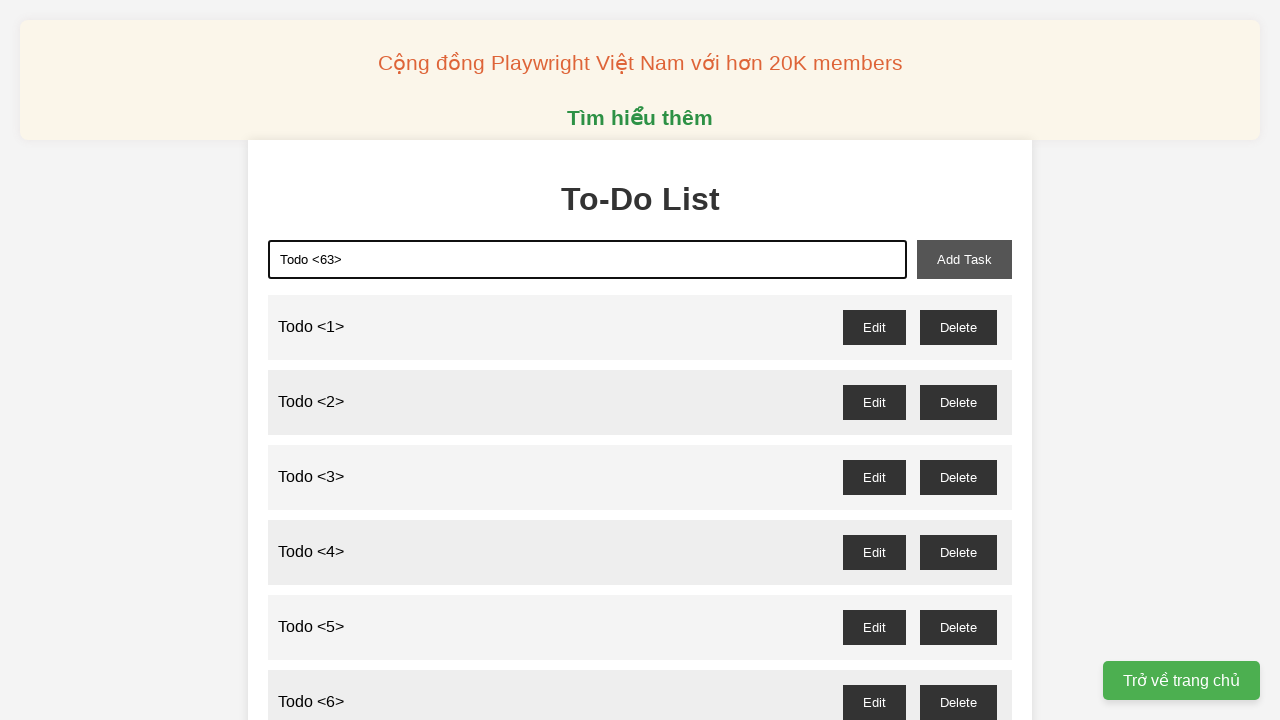

Clicked add task button to create todo item 63 at (964, 259) on xpath=//button[@id='add-task']
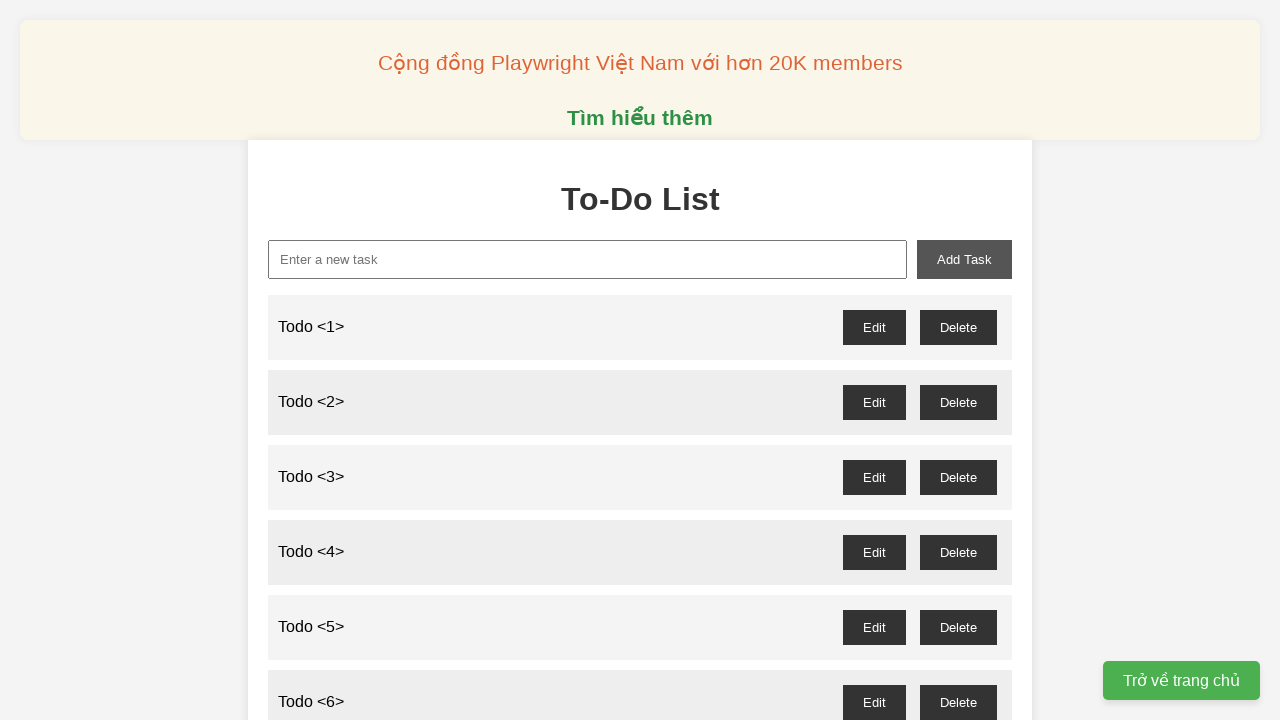

Filled new task input with 'Todo <64>' on xpath=//input[@id='new-task']
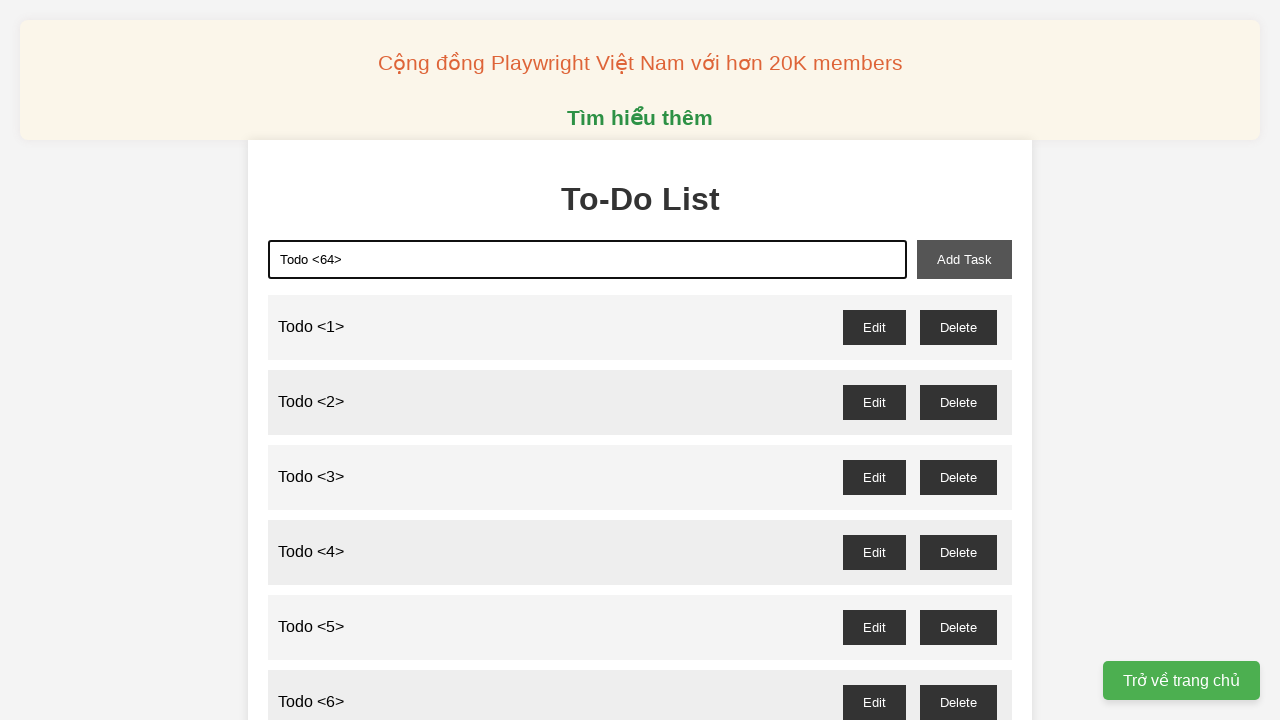

Clicked add task button to create todo item 64 at (964, 259) on xpath=//button[@id='add-task']
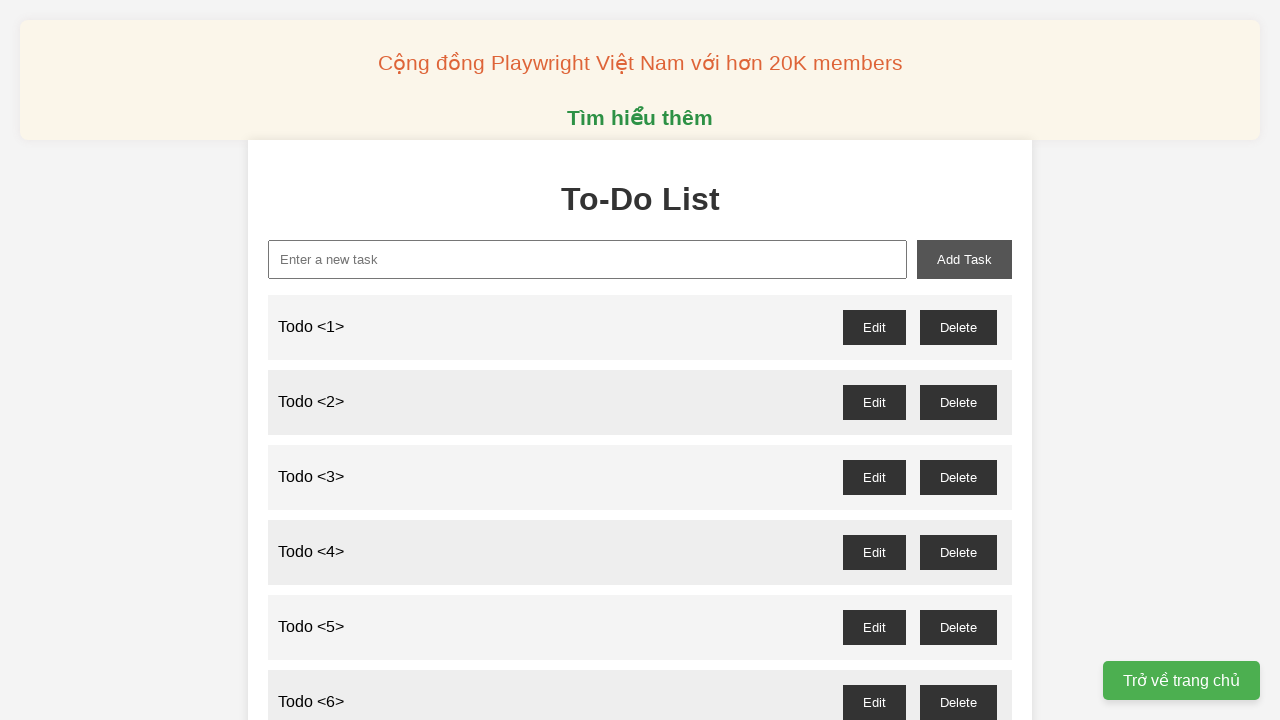

Filled new task input with 'Todo <65>' on xpath=//input[@id='new-task']
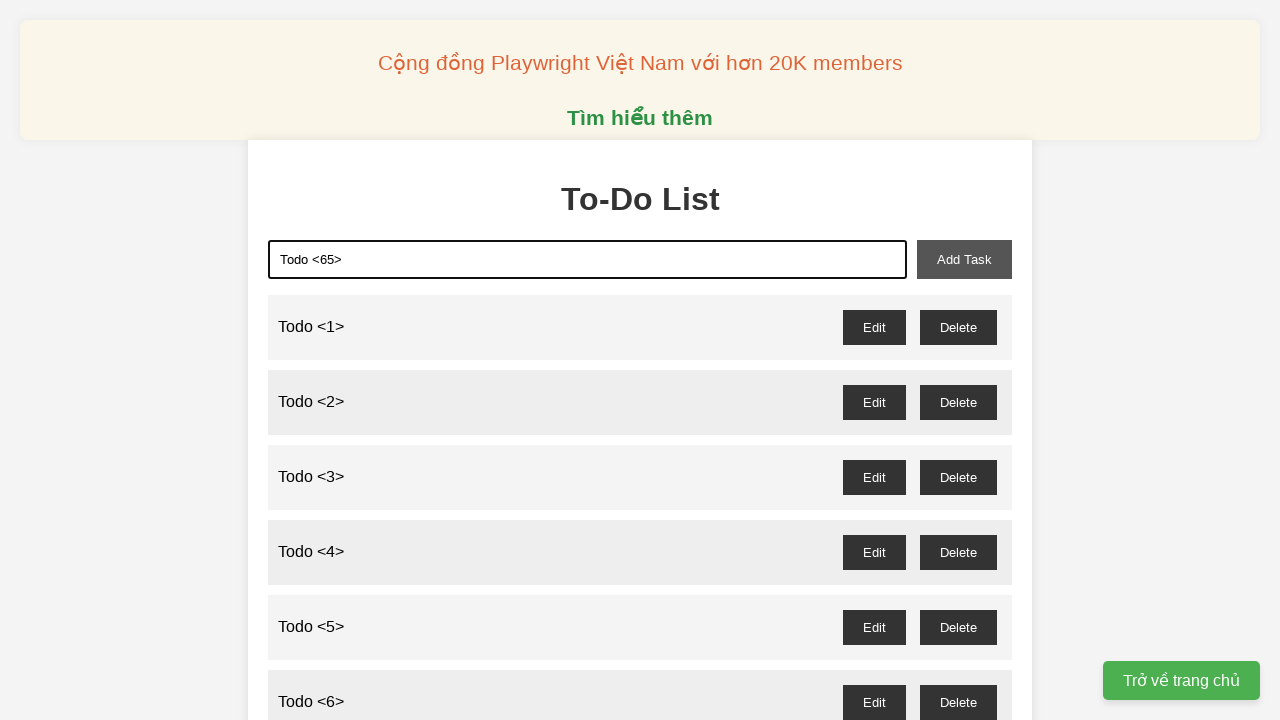

Clicked add task button to create todo item 65 at (964, 259) on xpath=//button[@id='add-task']
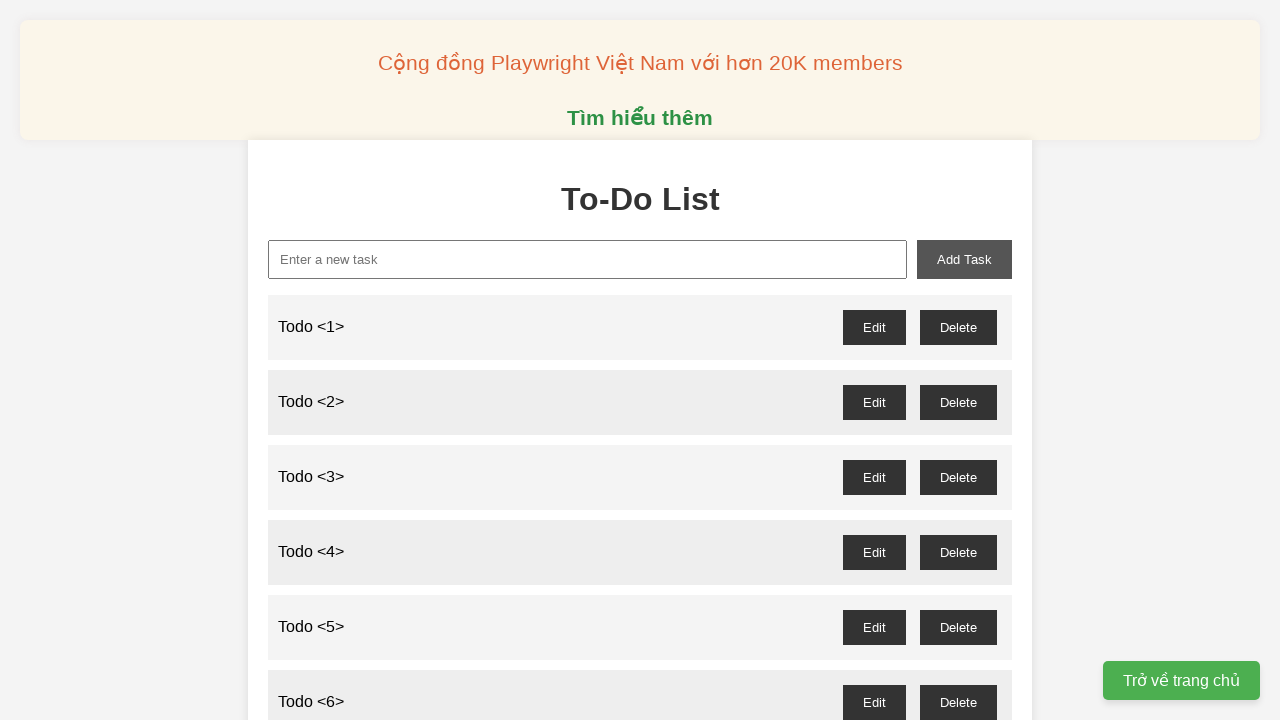

Filled new task input with 'Todo <66>' on xpath=//input[@id='new-task']
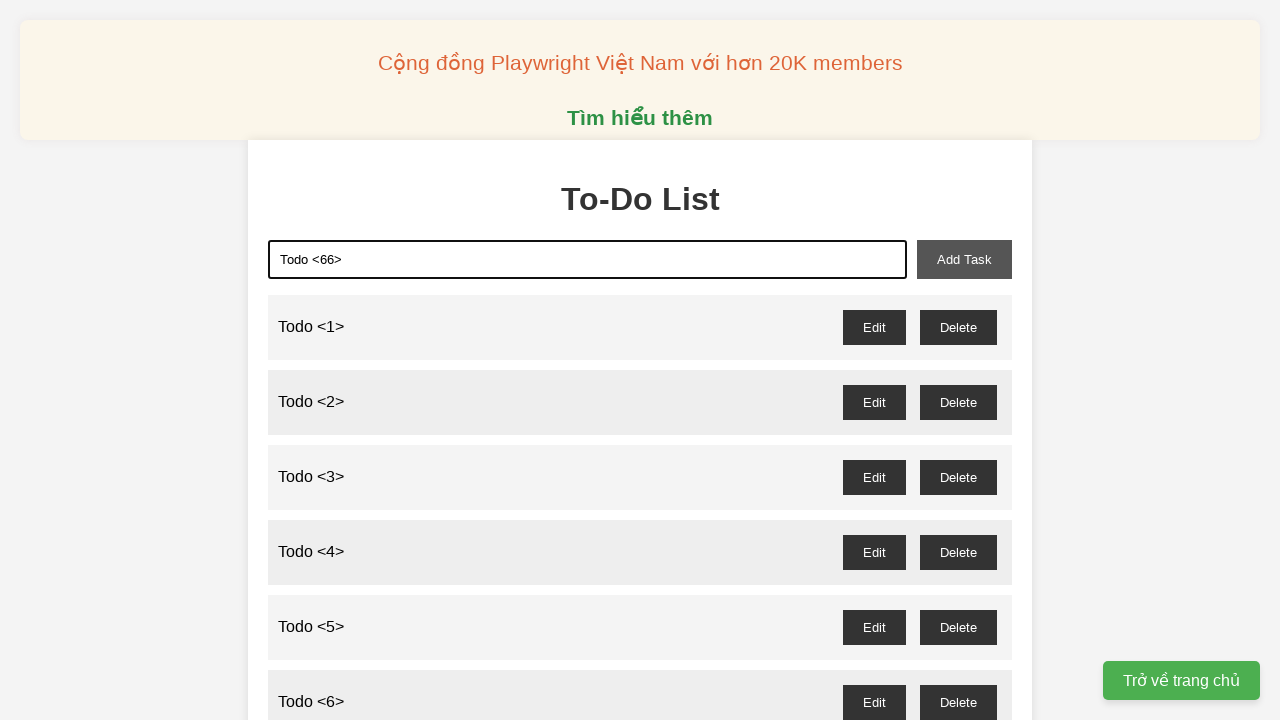

Clicked add task button to create todo item 66 at (964, 259) on xpath=//button[@id='add-task']
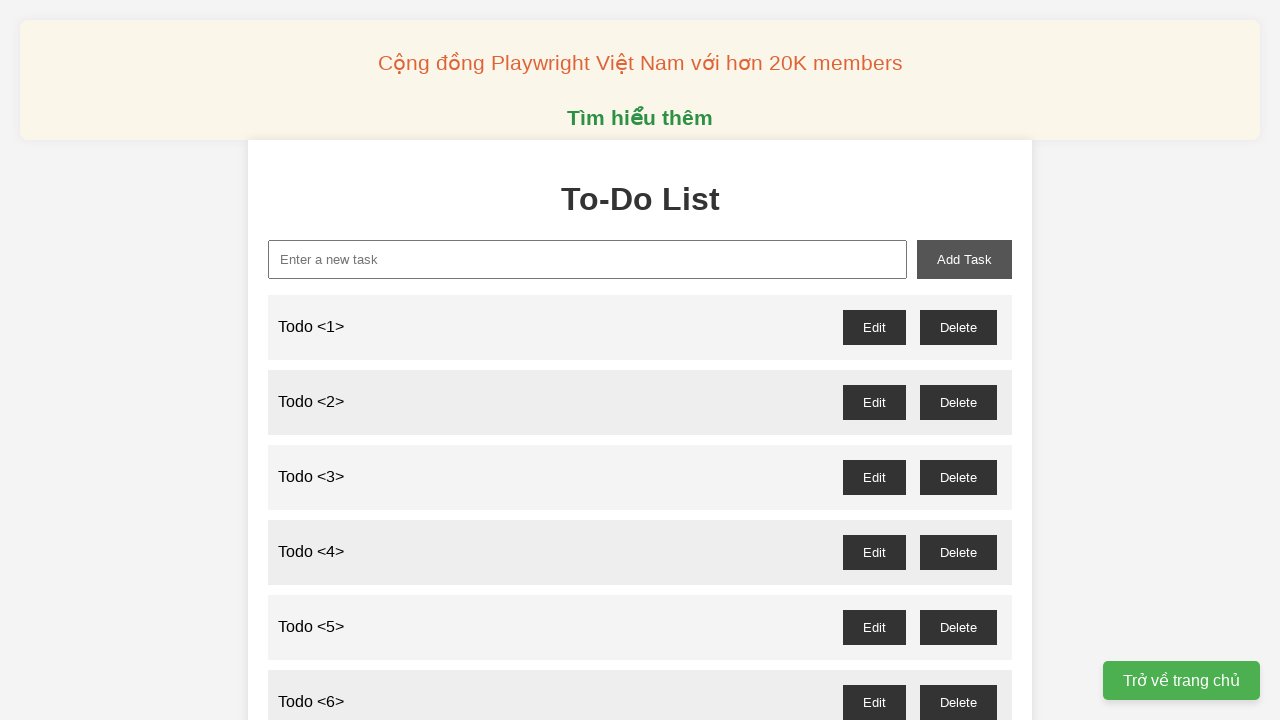

Filled new task input with 'Todo <67>' on xpath=//input[@id='new-task']
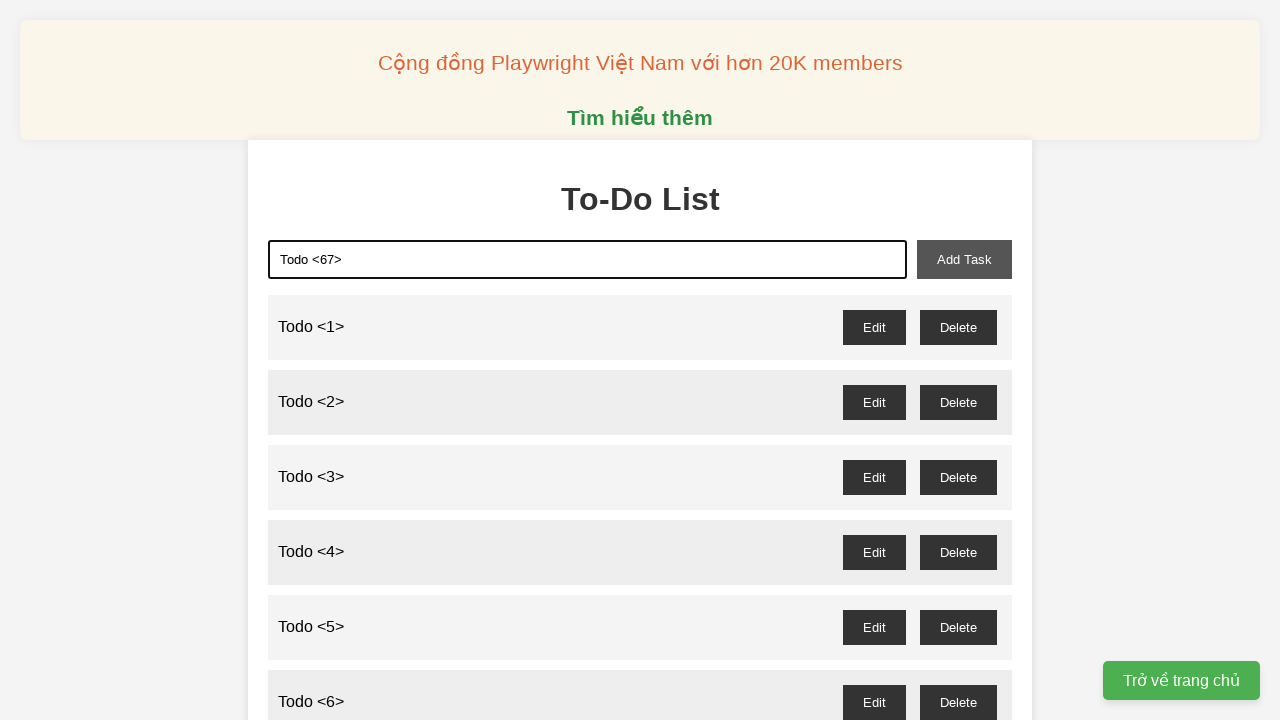

Clicked add task button to create todo item 67 at (964, 259) on xpath=//button[@id='add-task']
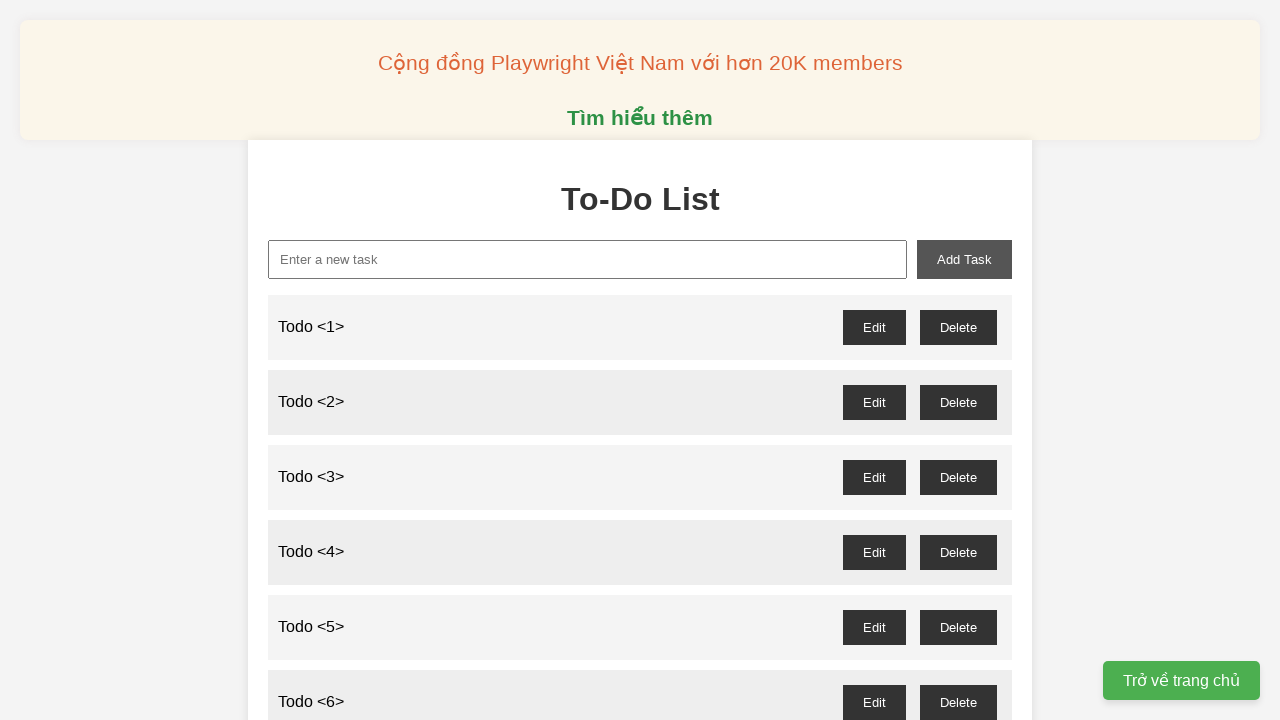

Filled new task input with 'Todo <68>' on xpath=//input[@id='new-task']
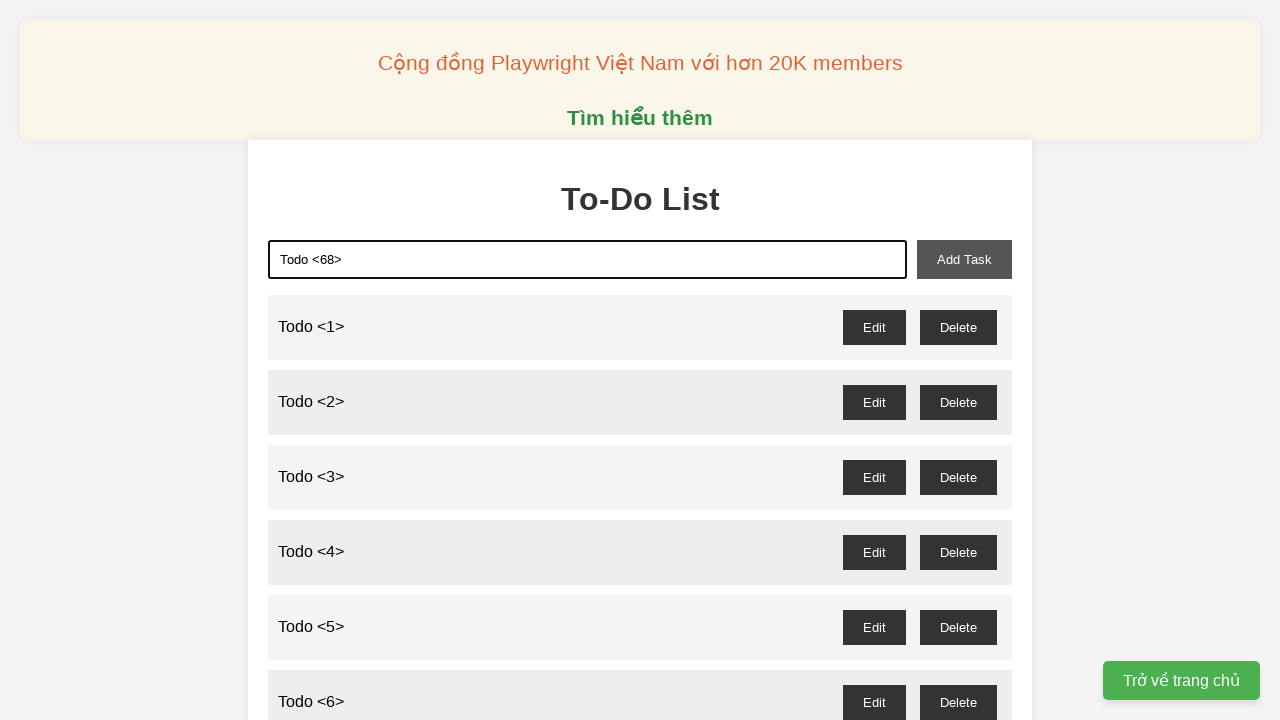

Clicked add task button to create todo item 68 at (964, 259) on xpath=//button[@id='add-task']
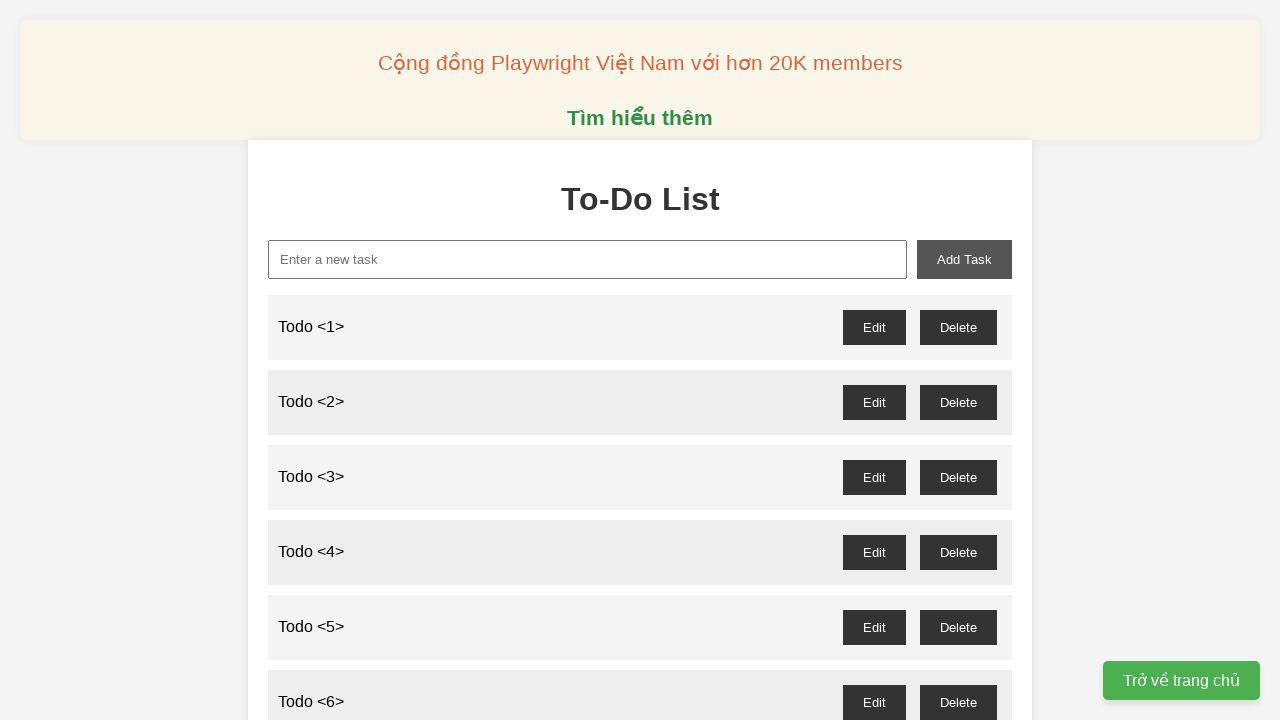

Filled new task input with 'Todo <69>' on xpath=//input[@id='new-task']
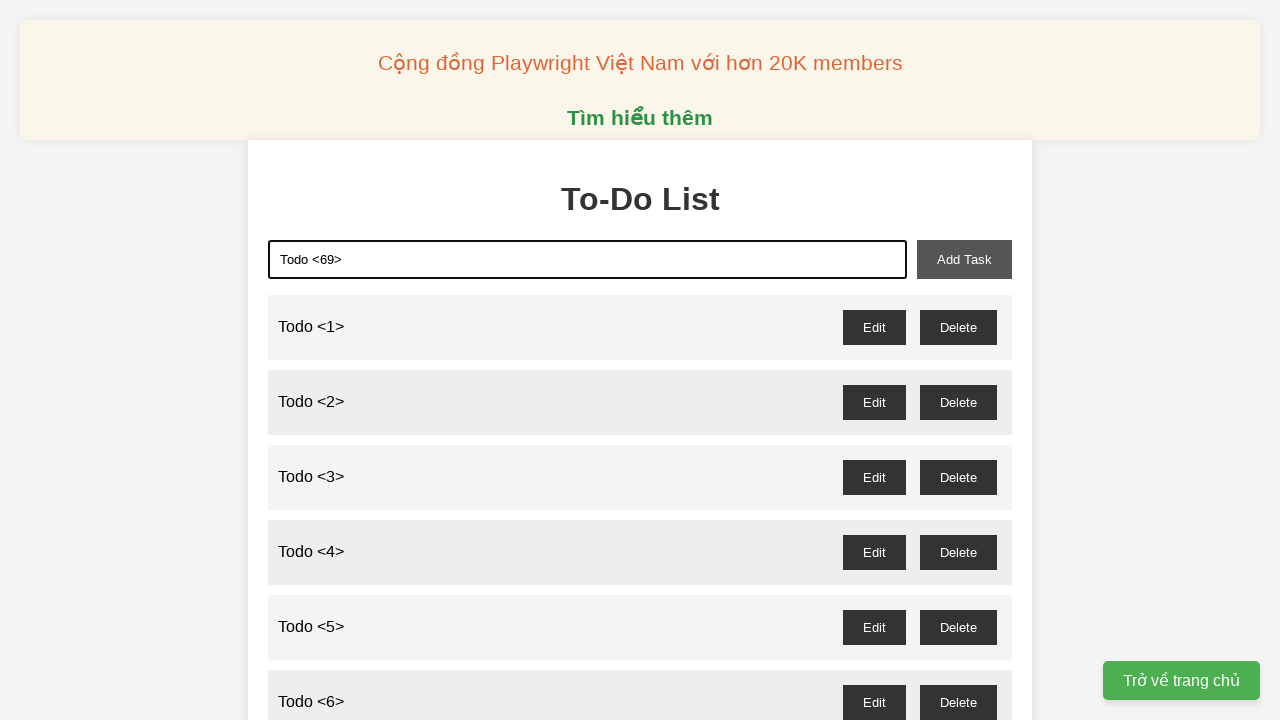

Clicked add task button to create todo item 69 at (964, 259) on xpath=//button[@id='add-task']
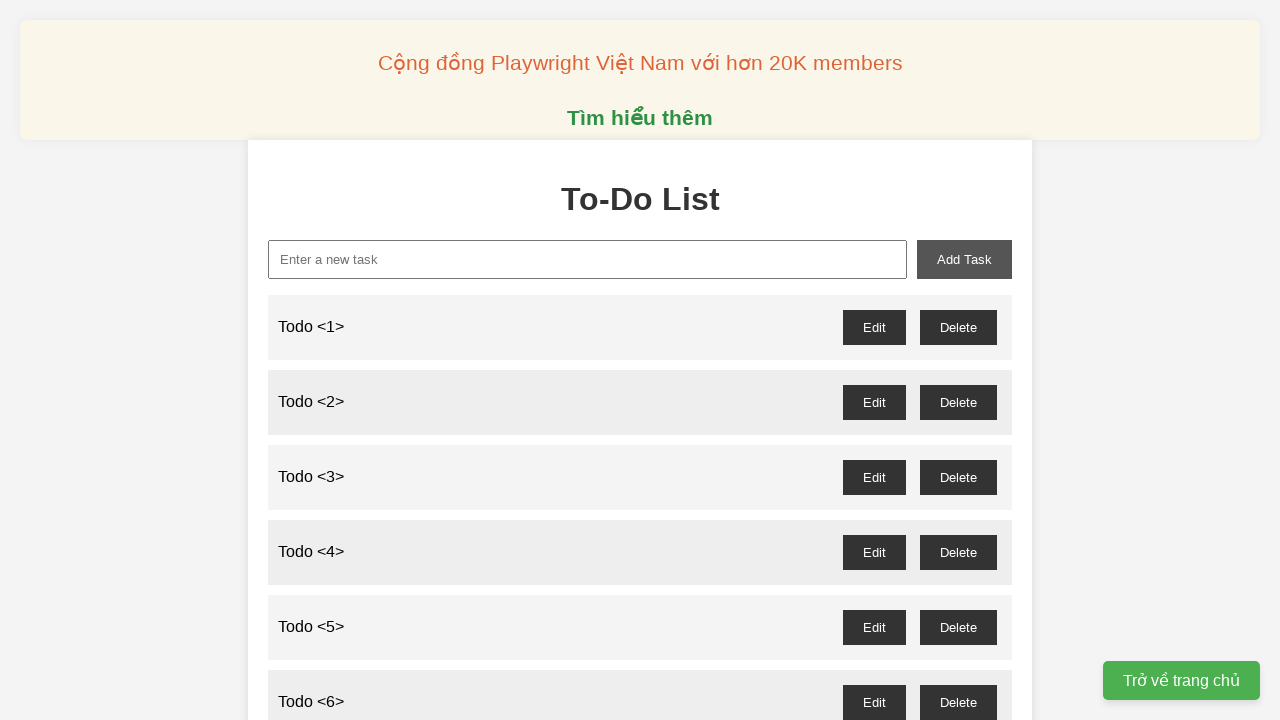

Filled new task input with 'Todo <70>' on xpath=//input[@id='new-task']
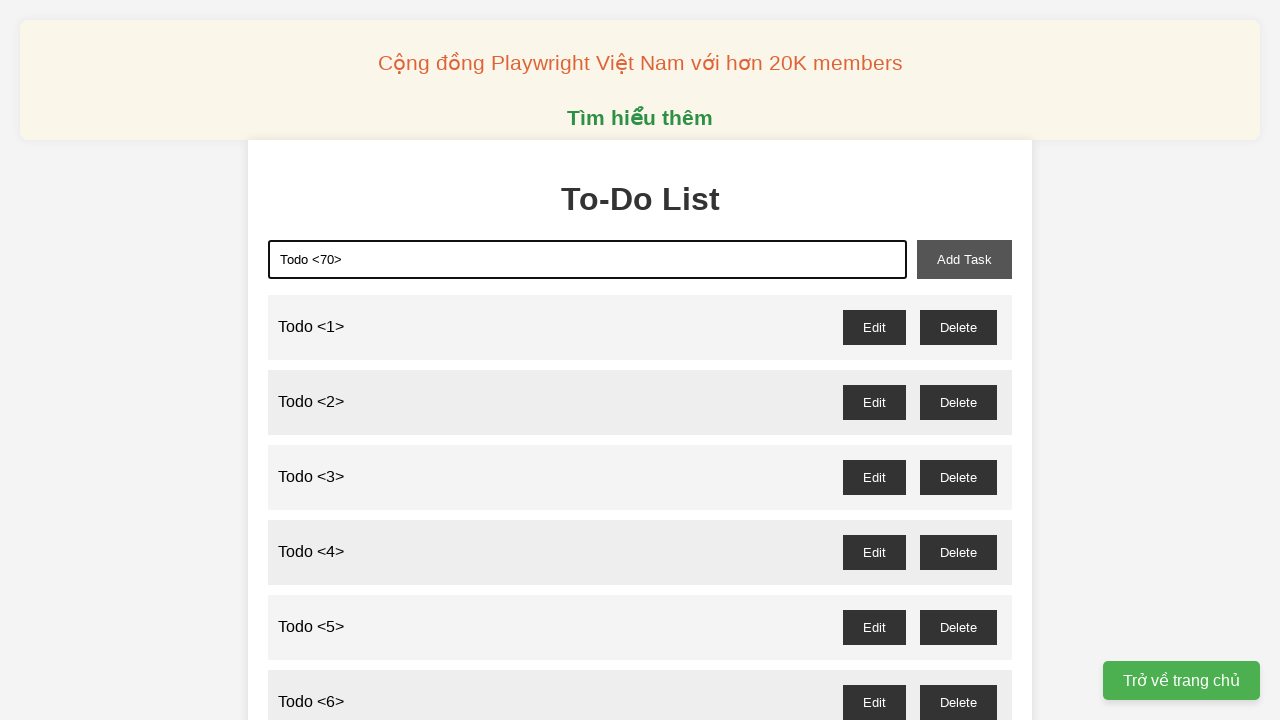

Clicked add task button to create todo item 70 at (964, 259) on xpath=//button[@id='add-task']
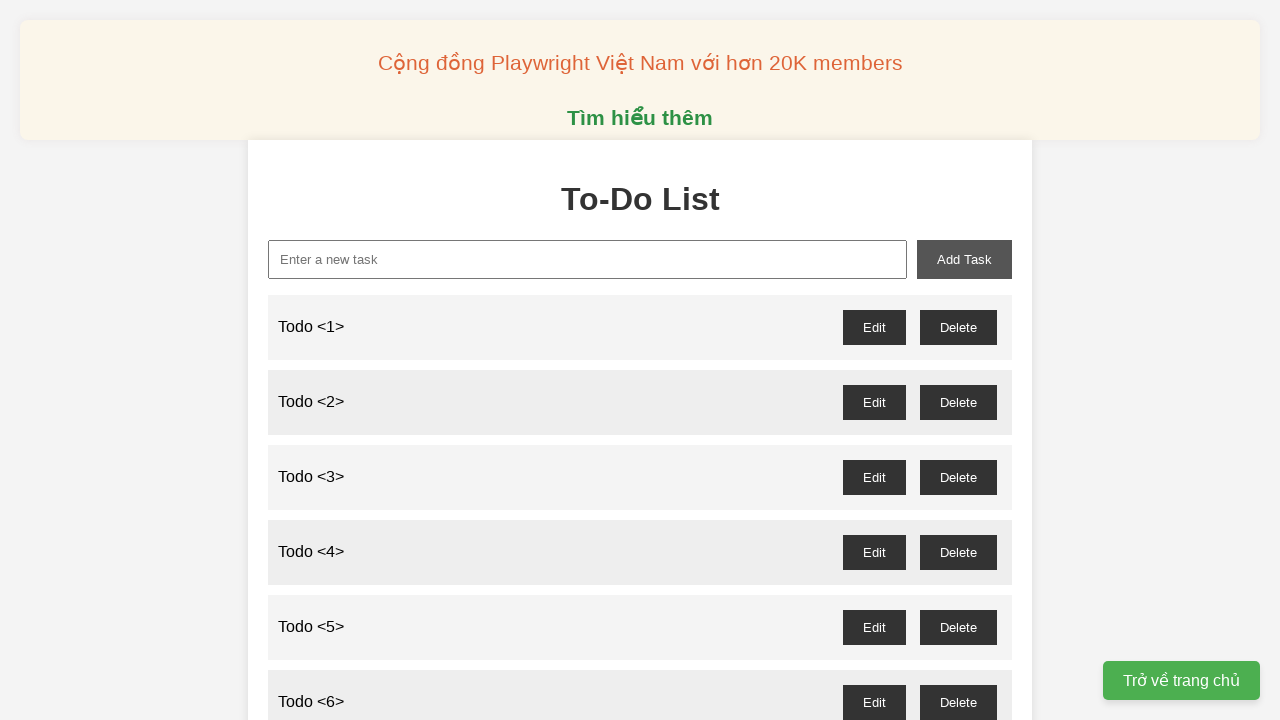

Filled new task input with 'Todo <71>' on xpath=//input[@id='new-task']
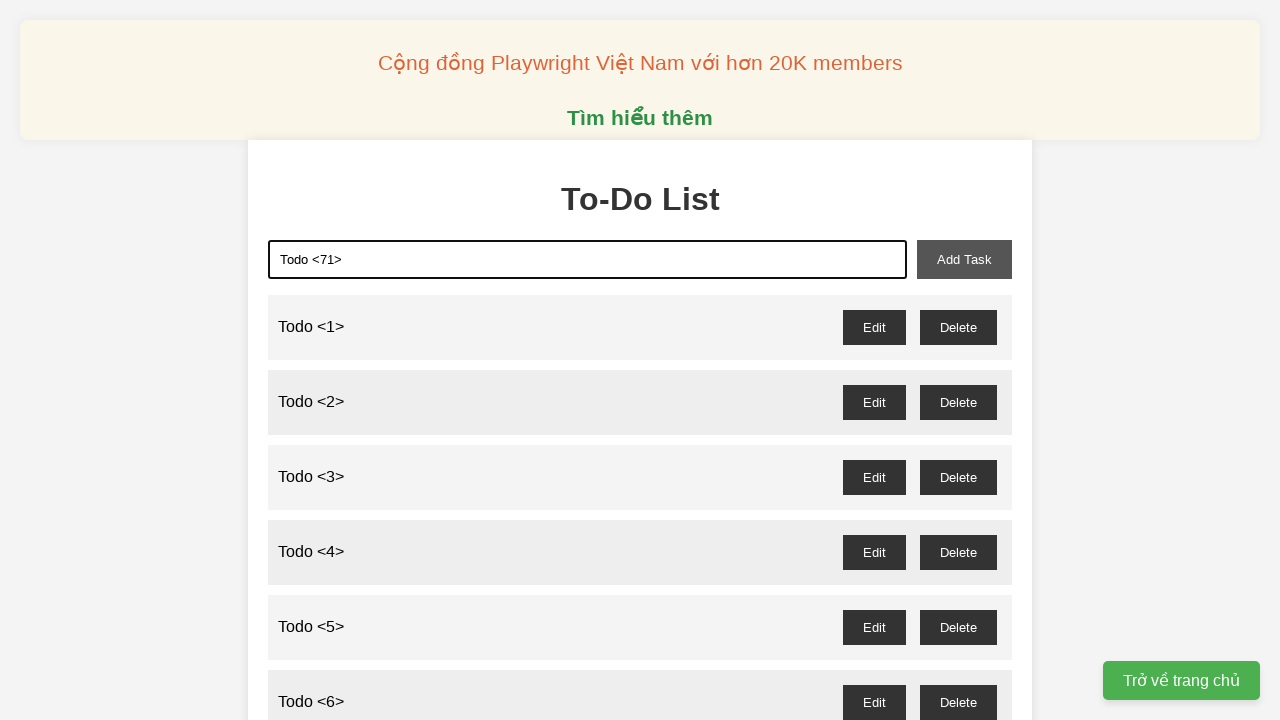

Clicked add task button to create todo item 71 at (964, 259) on xpath=//button[@id='add-task']
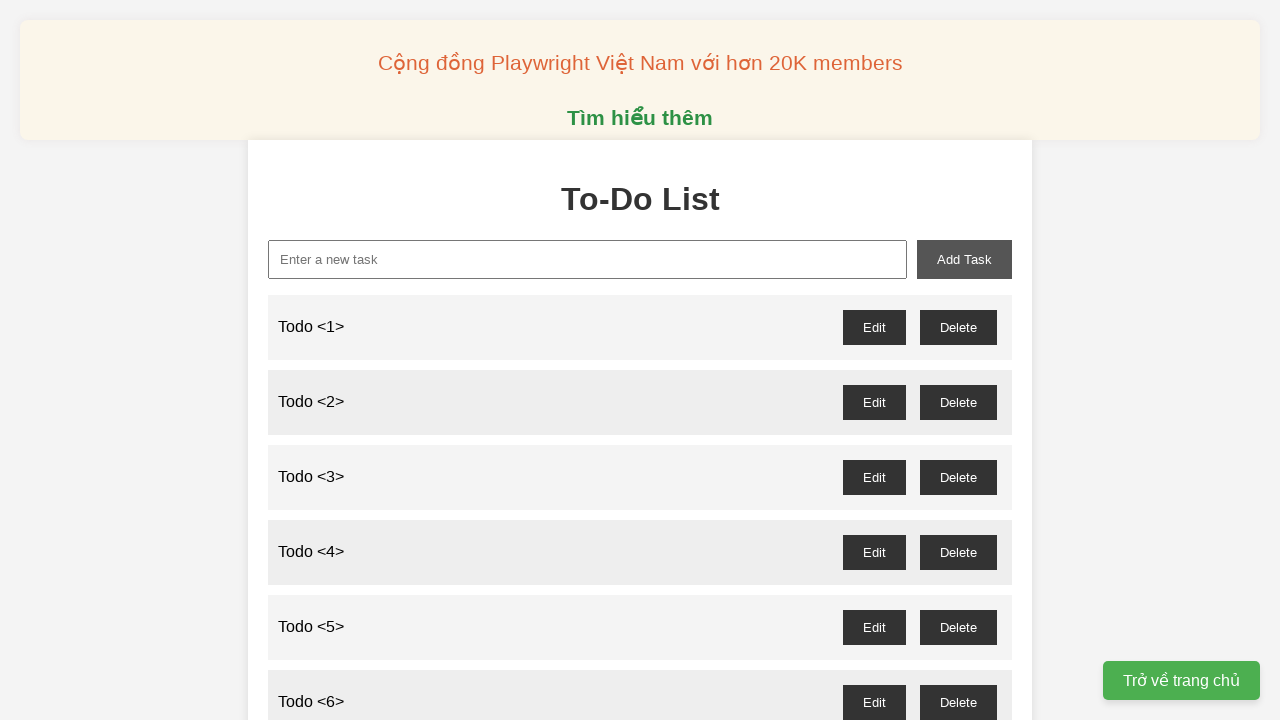

Filled new task input with 'Todo <72>' on xpath=//input[@id='new-task']
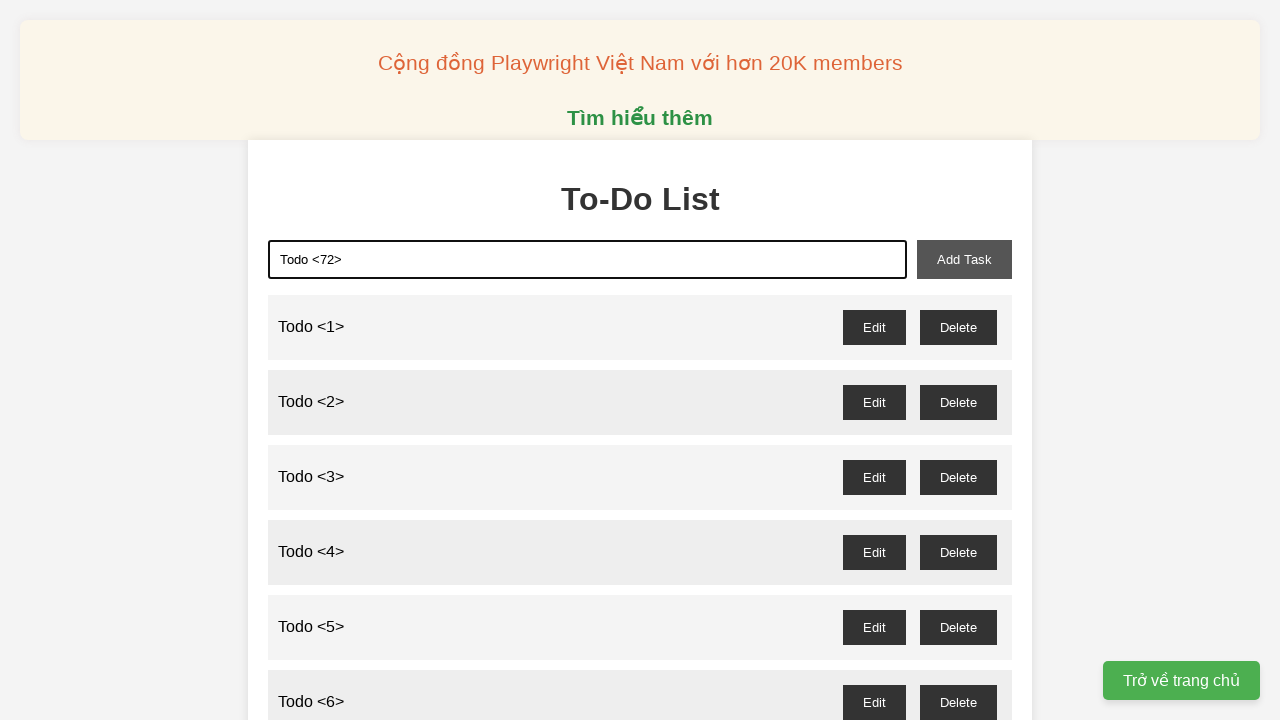

Clicked add task button to create todo item 72 at (964, 259) on xpath=//button[@id='add-task']
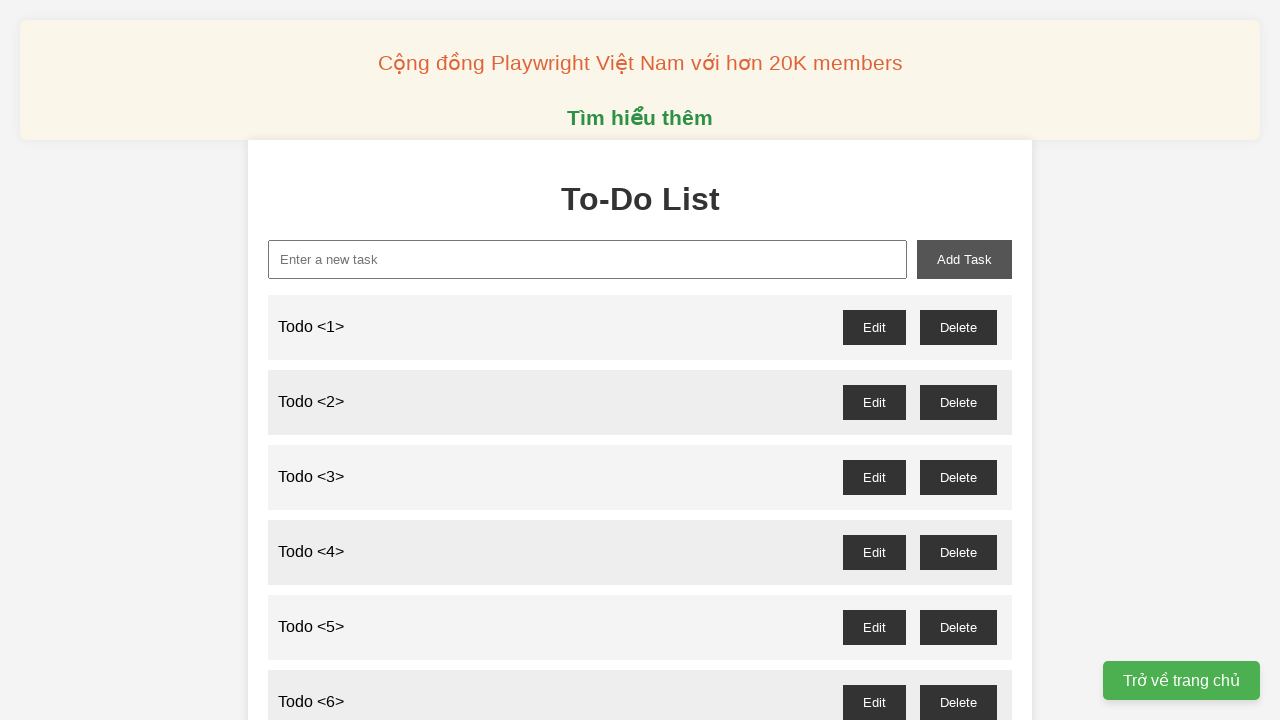

Filled new task input with 'Todo <73>' on xpath=//input[@id='new-task']
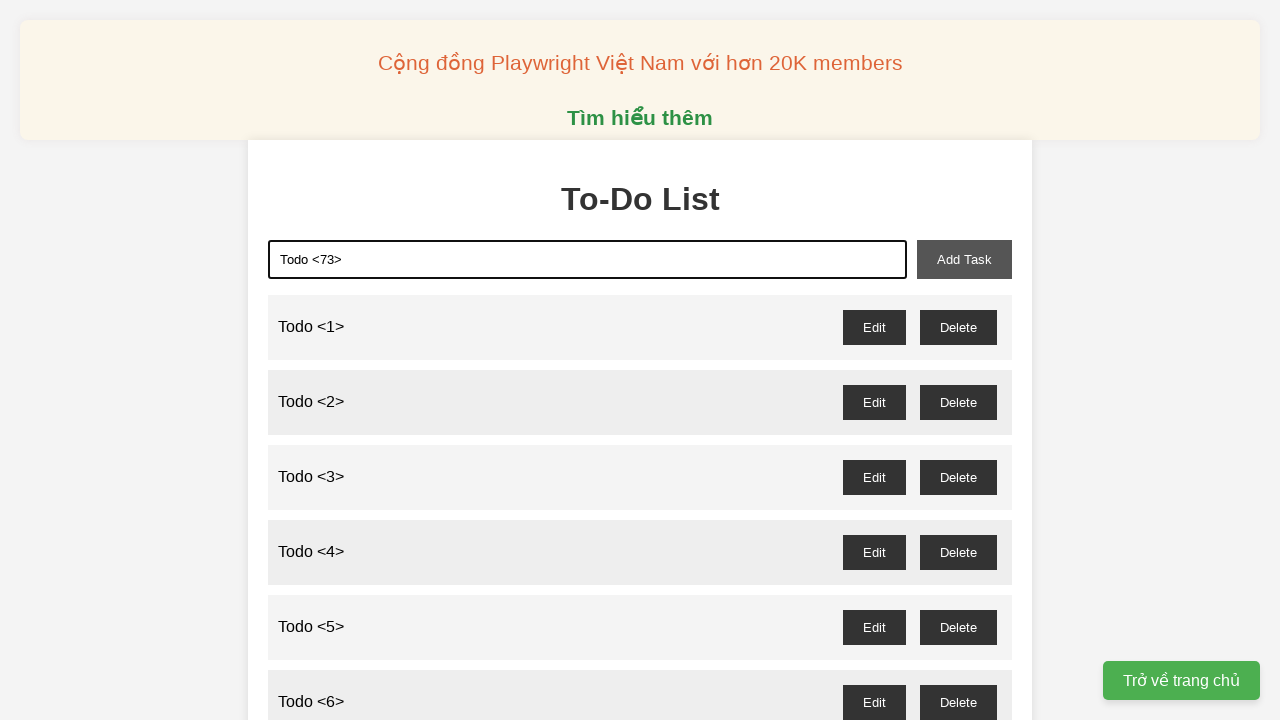

Clicked add task button to create todo item 73 at (964, 259) on xpath=//button[@id='add-task']
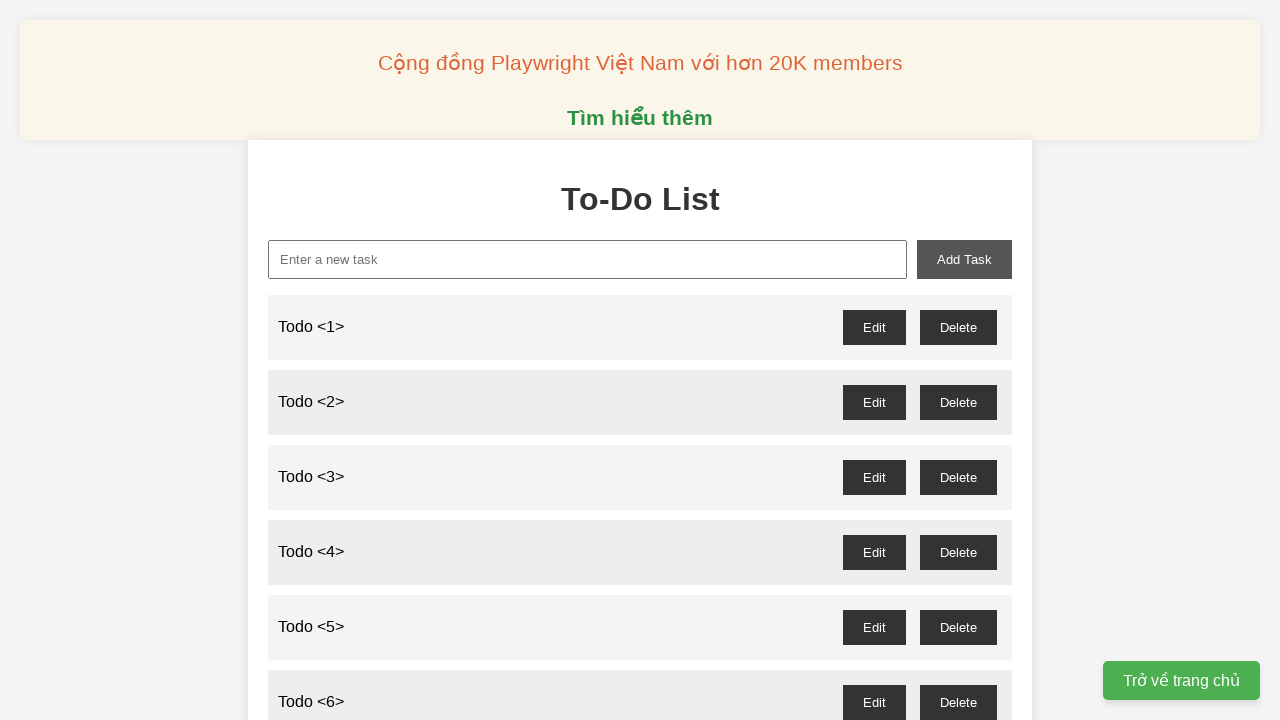

Filled new task input with 'Todo <74>' on xpath=//input[@id='new-task']
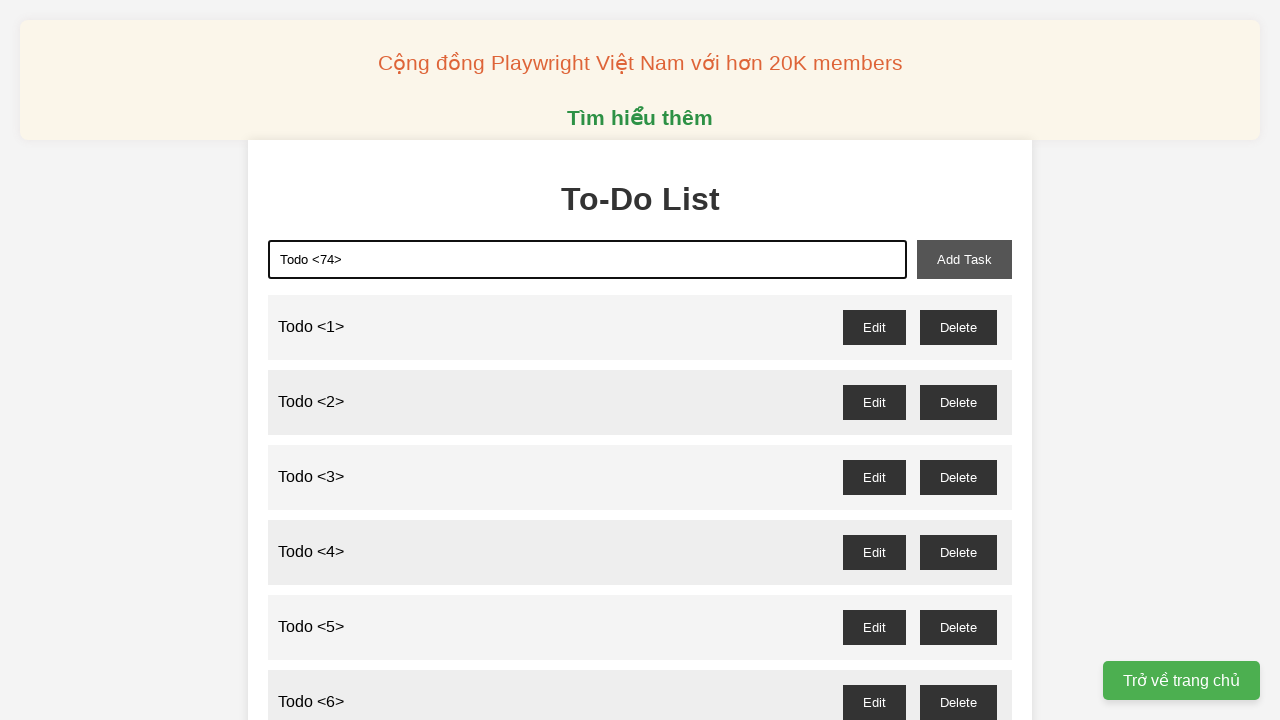

Clicked add task button to create todo item 74 at (964, 259) on xpath=//button[@id='add-task']
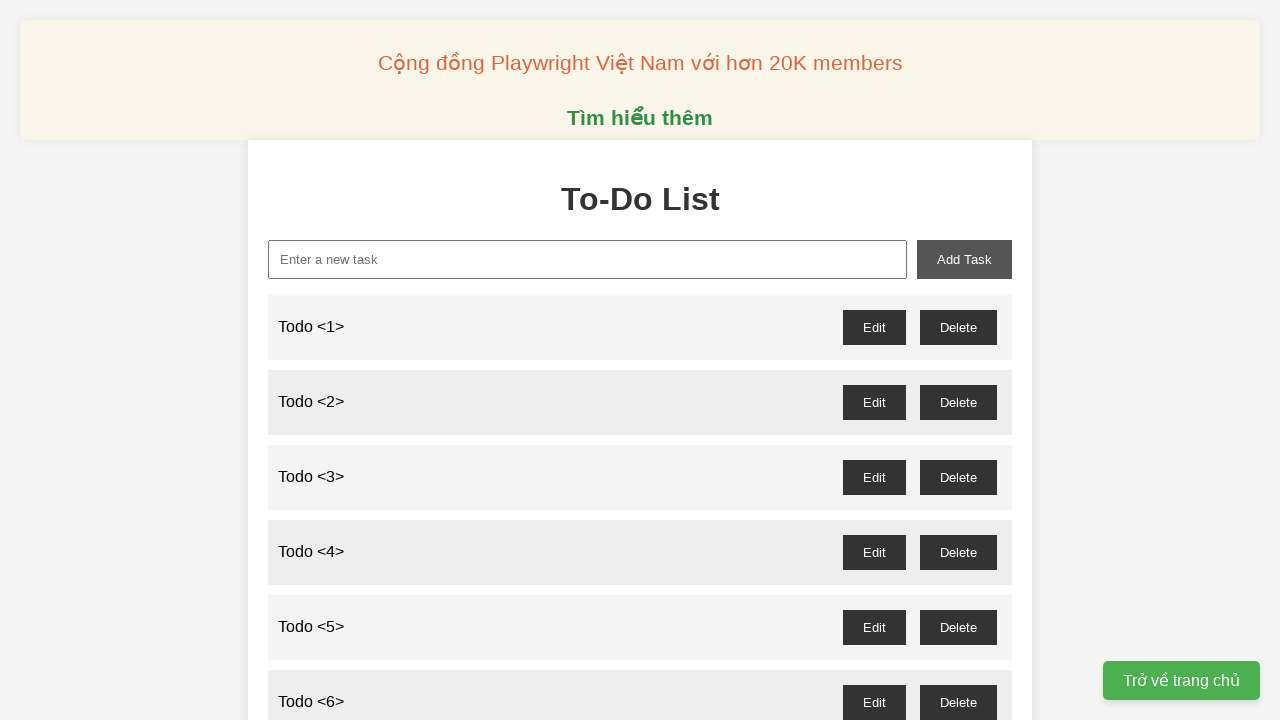

Filled new task input with 'Todo <75>' on xpath=//input[@id='new-task']
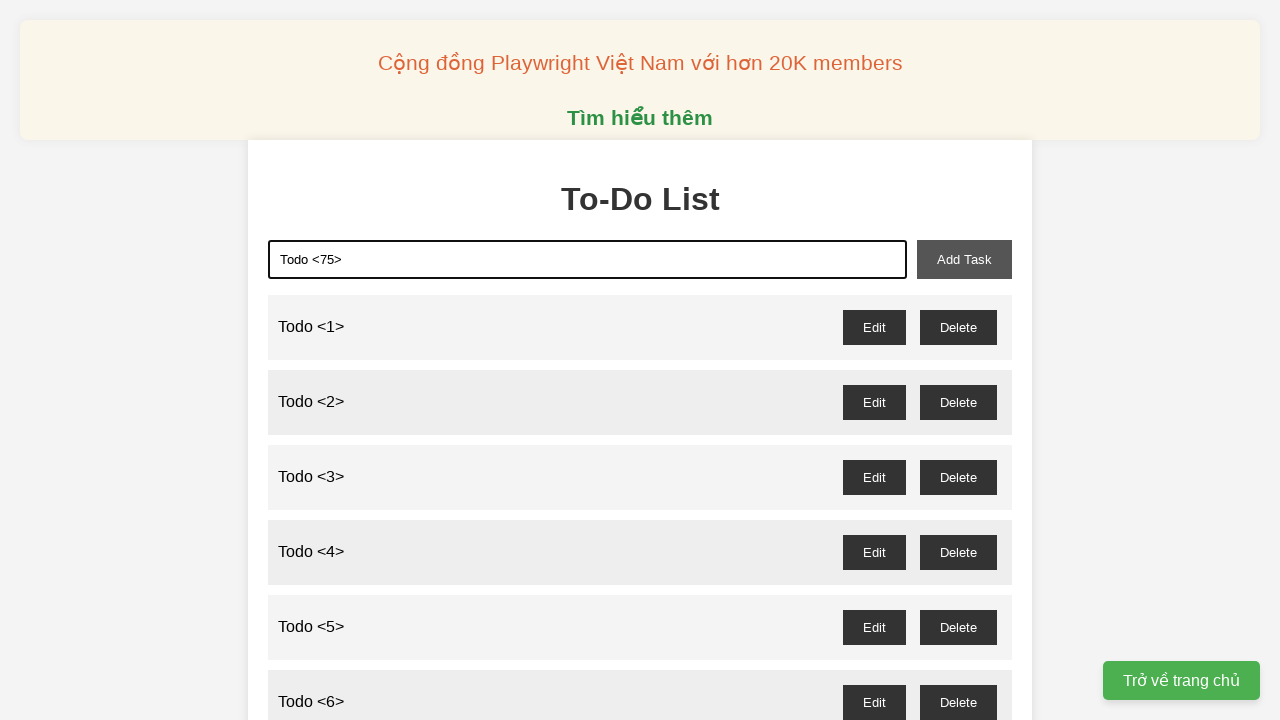

Clicked add task button to create todo item 75 at (964, 259) on xpath=//button[@id='add-task']
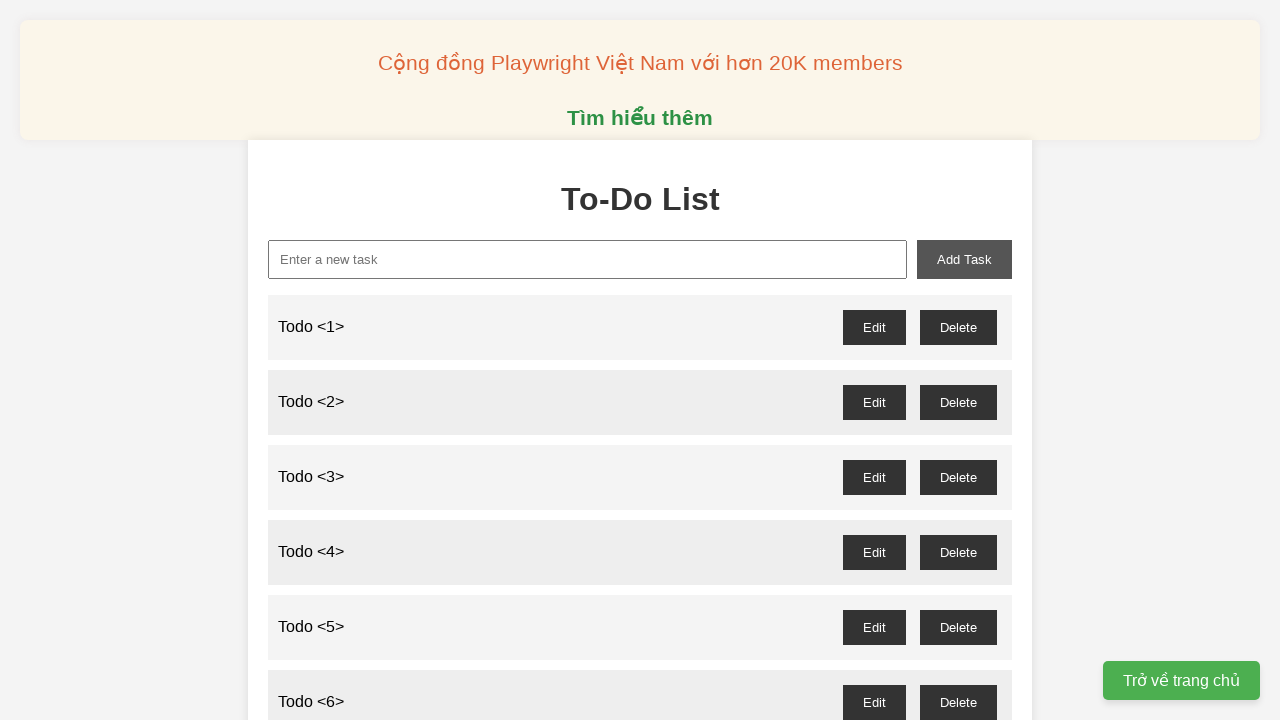

Filled new task input with 'Todo <76>' on xpath=//input[@id='new-task']
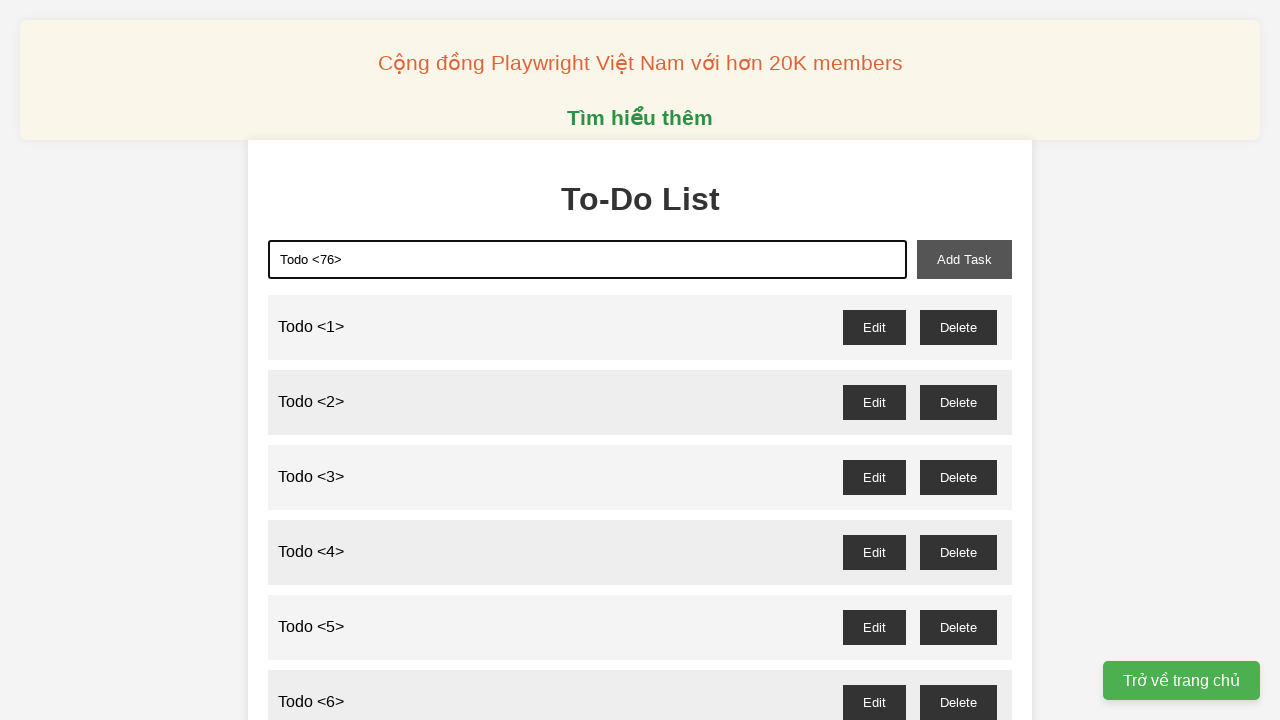

Clicked add task button to create todo item 76 at (964, 259) on xpath=//button[@id='add-task']
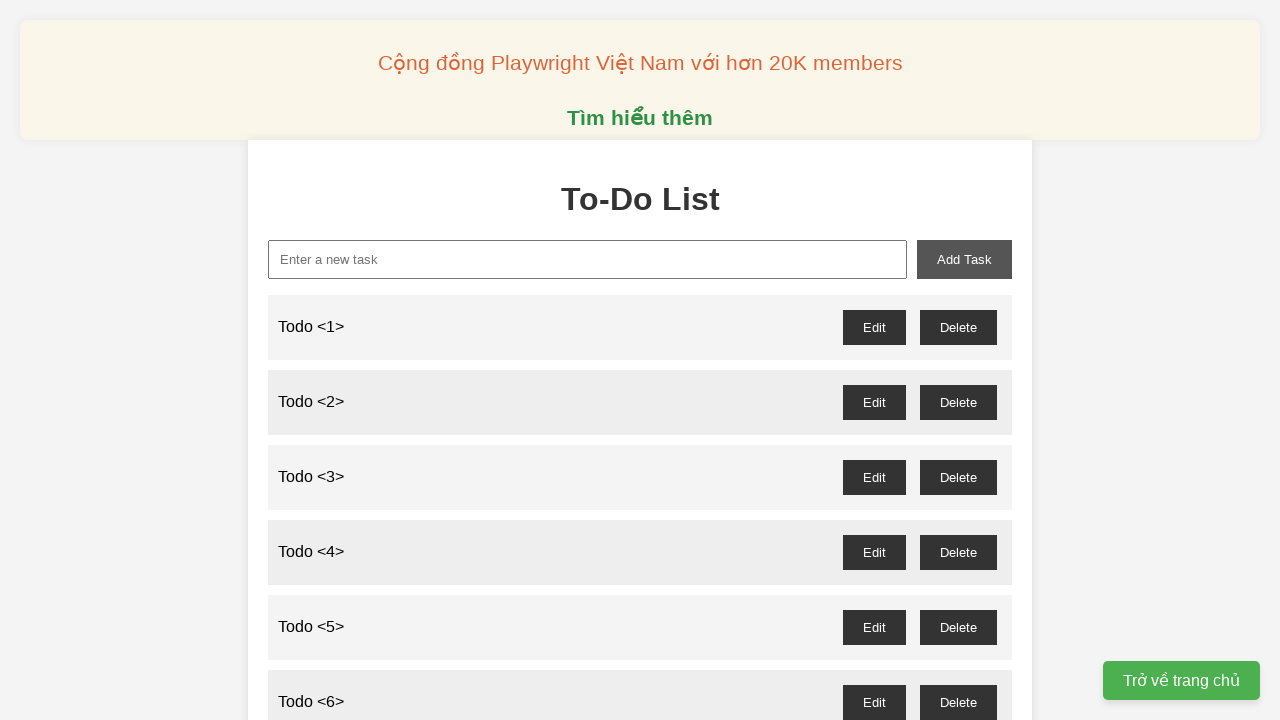

Filled new task input with 'Todo <77>' on xpath=//input[@id='new-task']
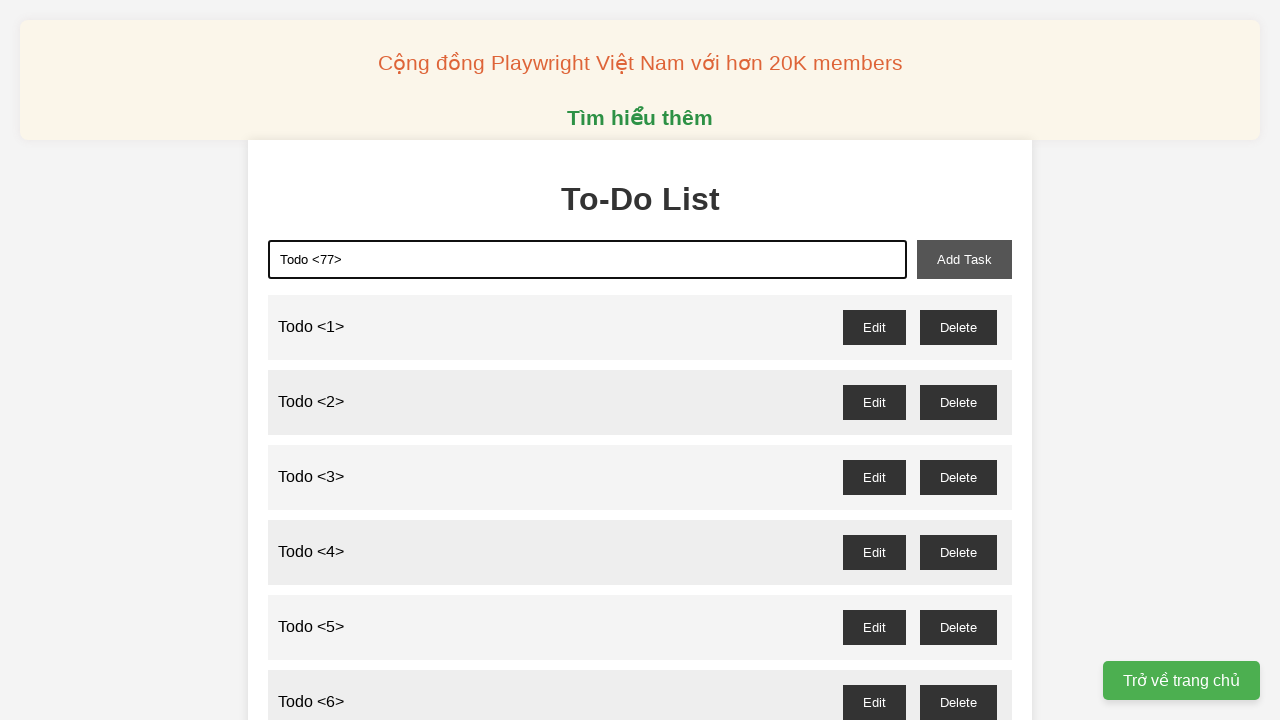

Clicked add task button to create todo item 77 at (964, 259) on xpath=//button[@id='add-task']
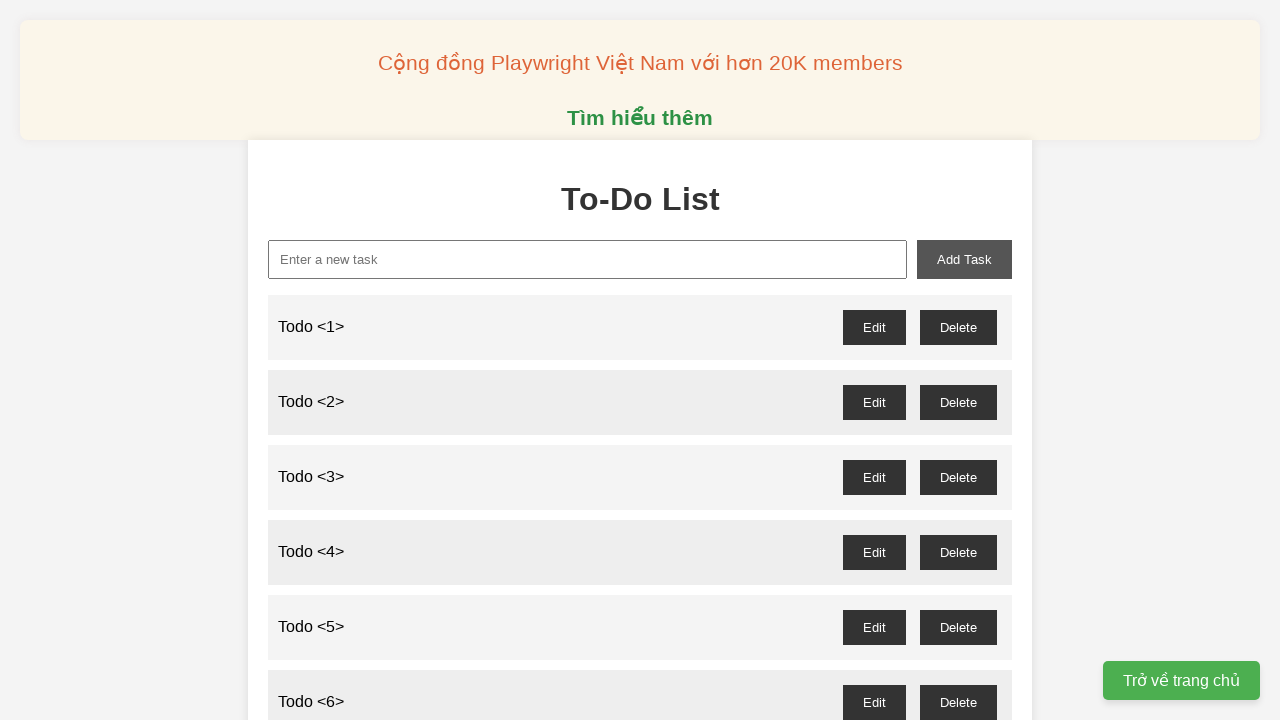

Filled new task input with 'Todo <78>' on xpath=//input[@id='new-task']
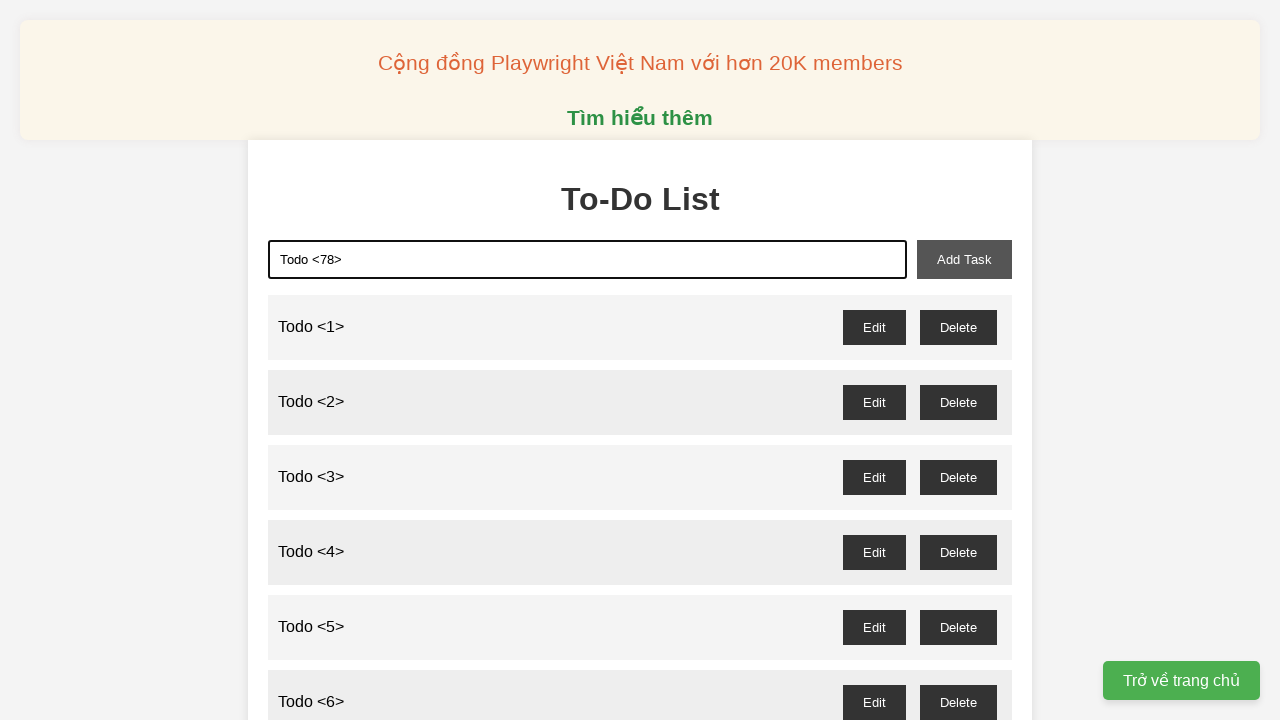

Clicked add task button to create todo item 78 at (964, 259) on xpath=//button[@id='add-task']
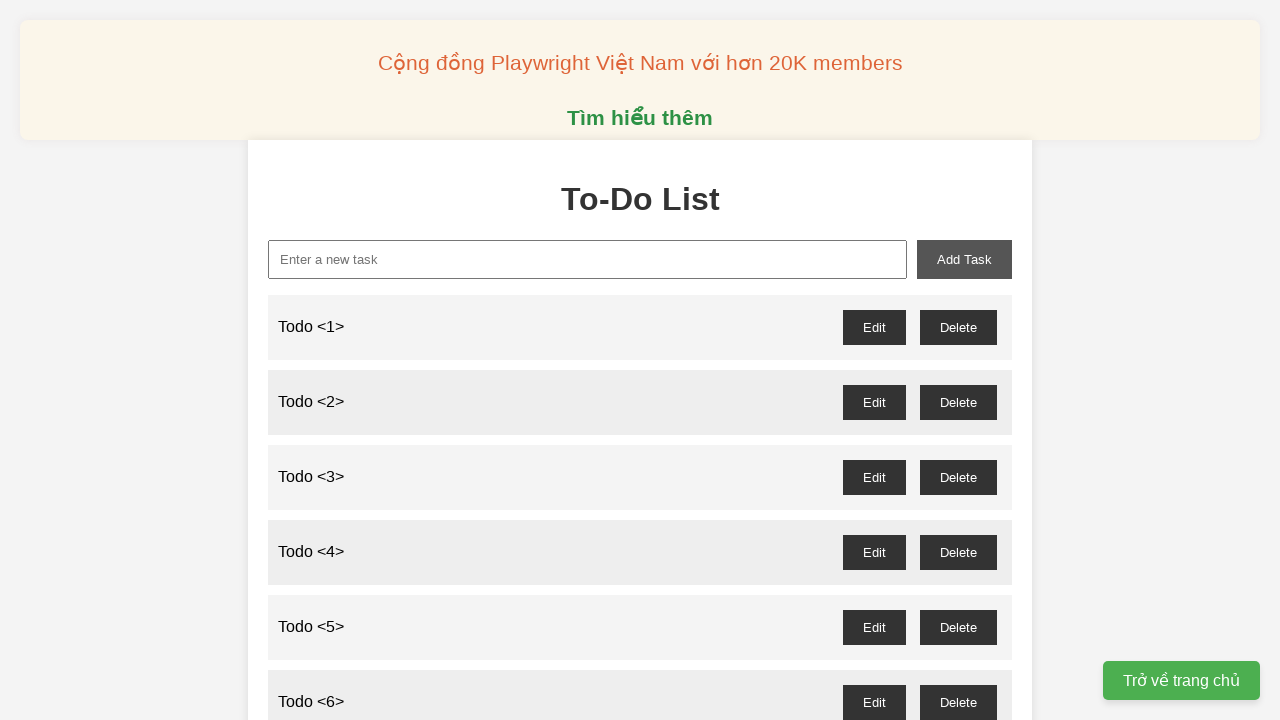

Filled new task input with 'Todo <79>' on xpath=//input[@id='new-task']
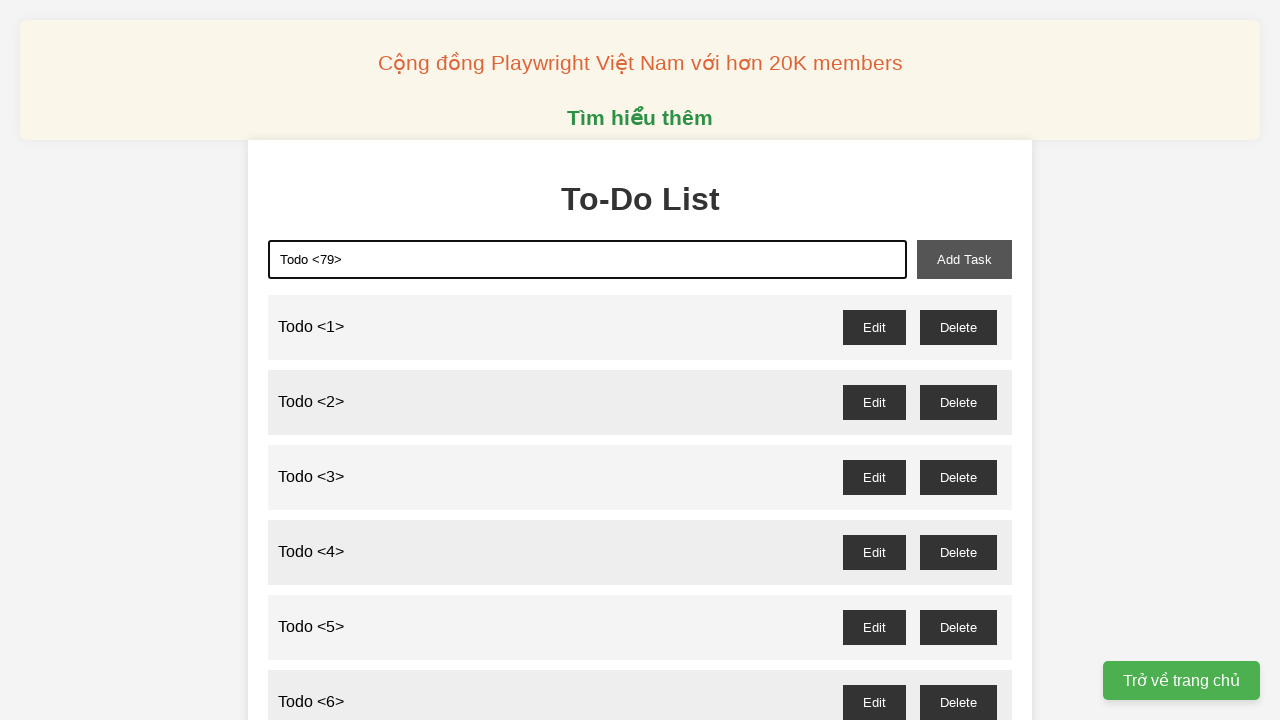

Clicked add task button to create todo item 79 at (964, 259) on xpath=//button[@id='add-task']
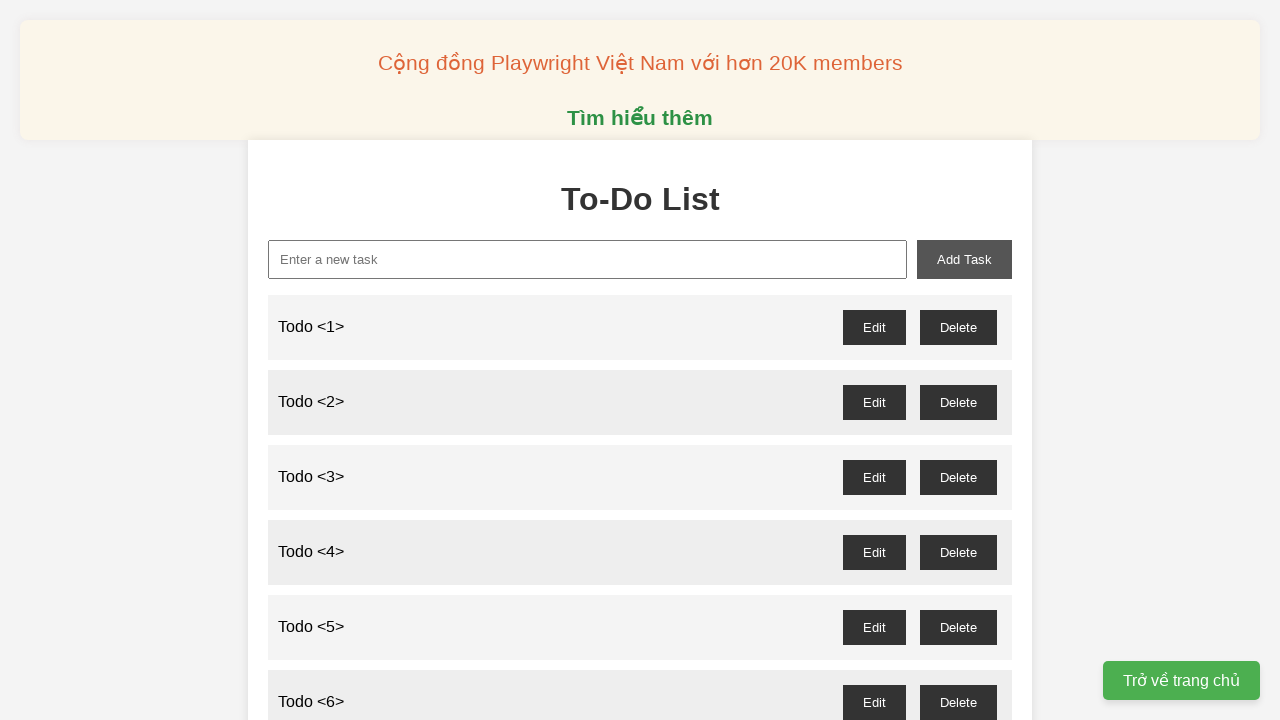

Filled new task input with 'Todo <80>' on xpath=//input[@id='new-task']
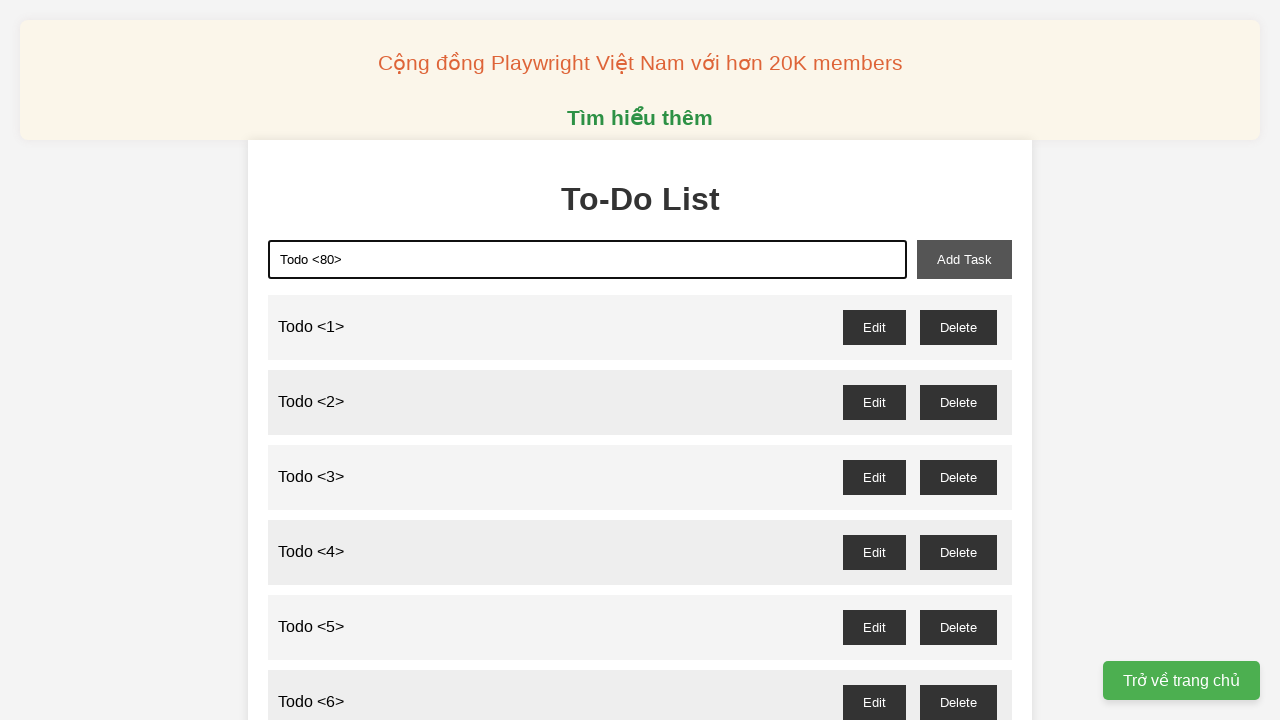

Clicked add task button to create todo item 80 at (964, 259) on xpath=//button[@id='add-task']
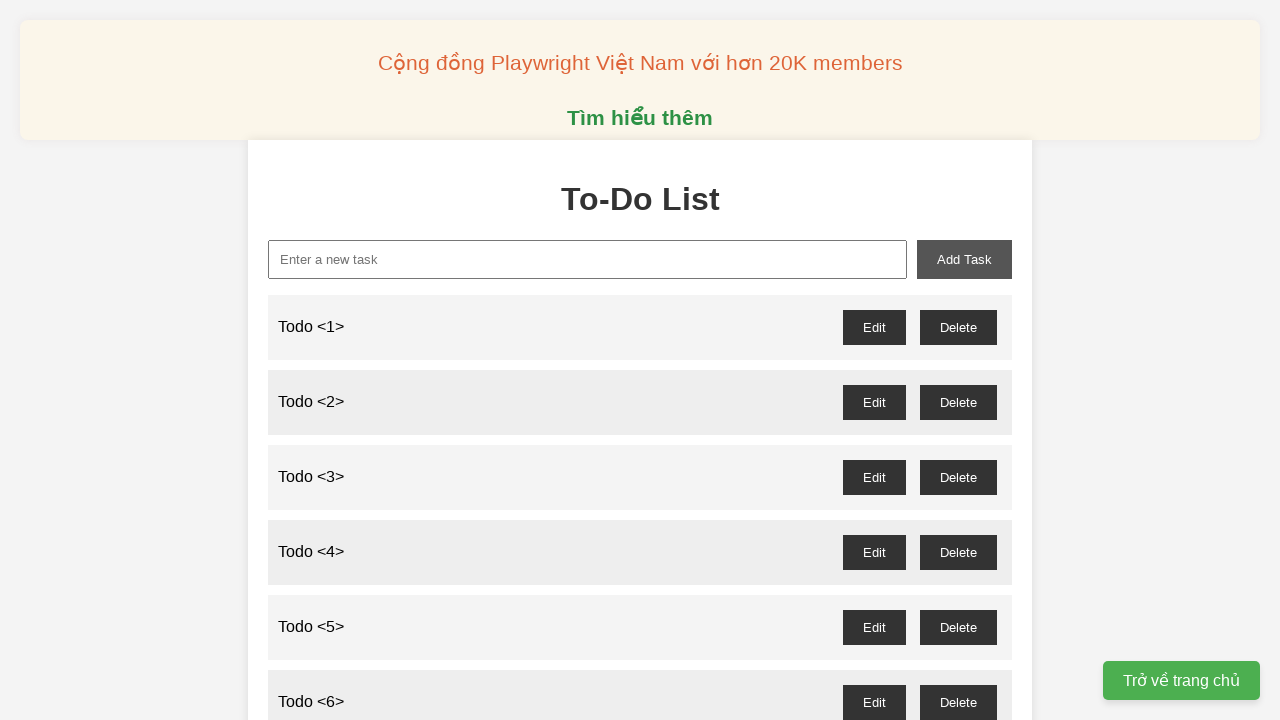

Filled new task input with 'Todo <81>' on xpath=//input[@id='new-task']
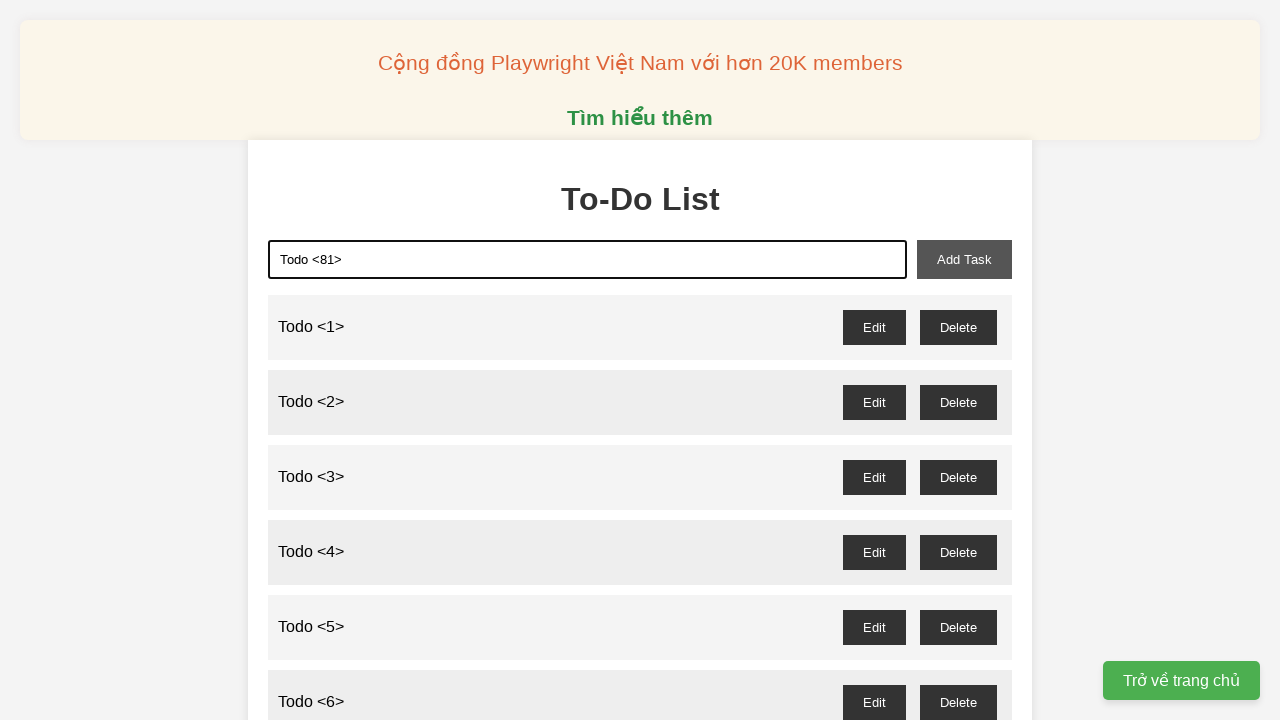

Clicked add task button to create todo item 81 at (964, 259) on xpath=//button[@id='add-task']
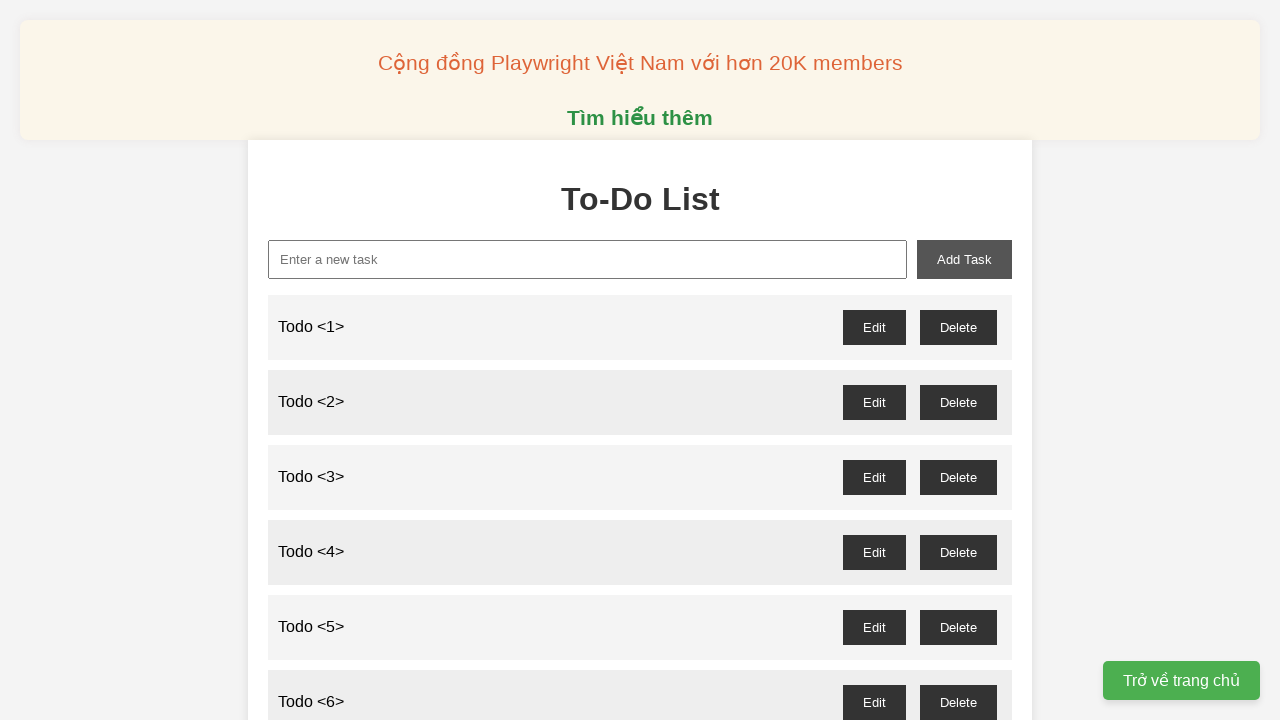

Filled new task input with 'Todo <82>' on xpath=//input[@id='new-task']
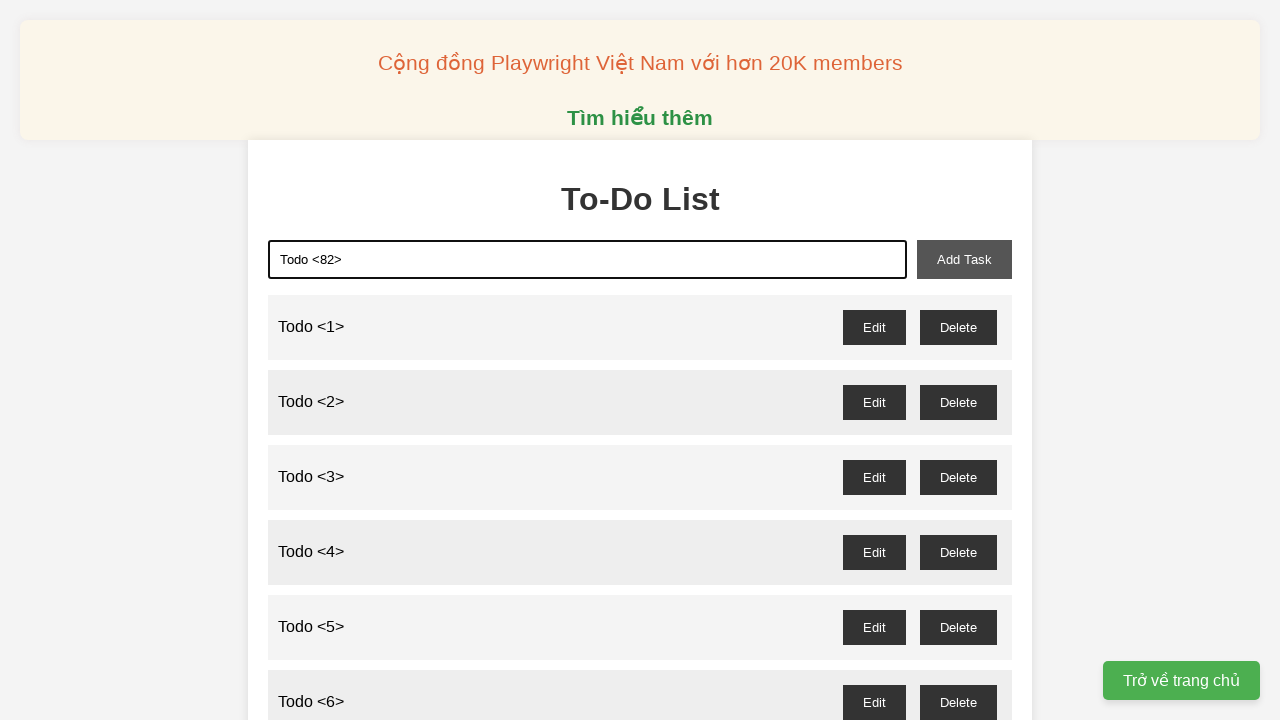

Clicked add task button to create todo item 82 at (964, 259) on xpath=//button[@id='add-task']
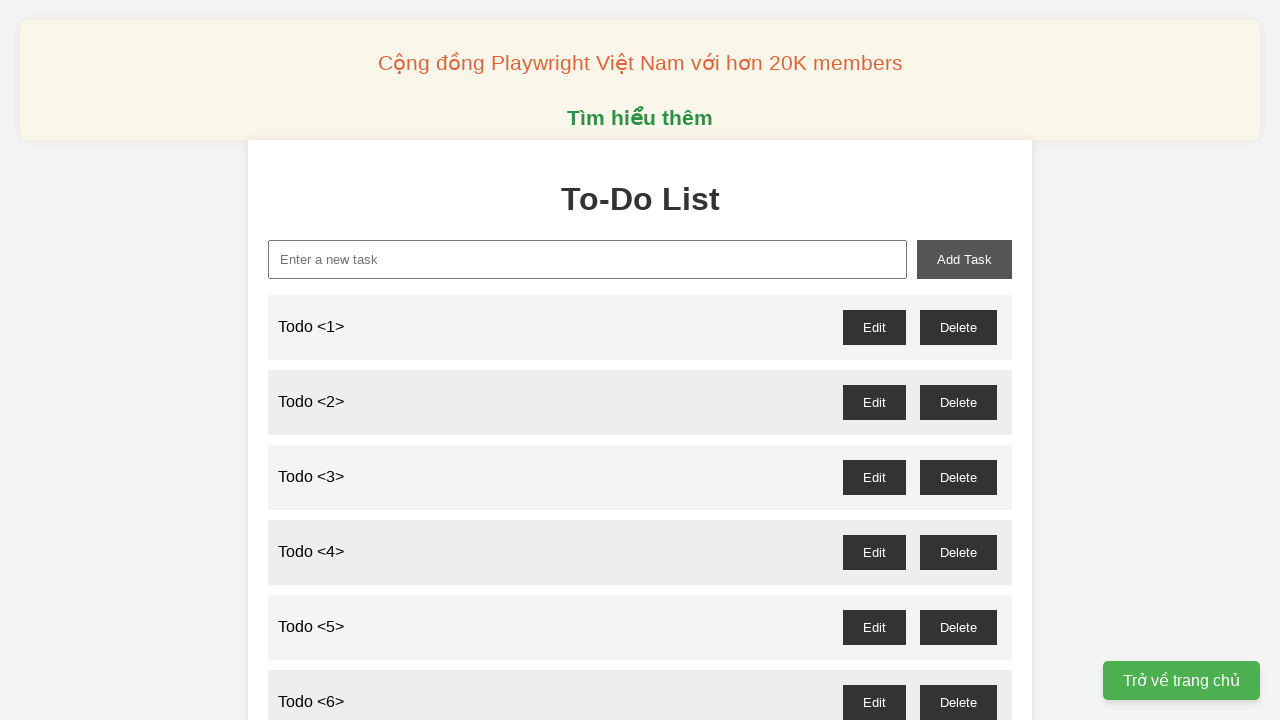

Filled new task input with 'Todo <83>' on xpath=//input[@id='new-task']
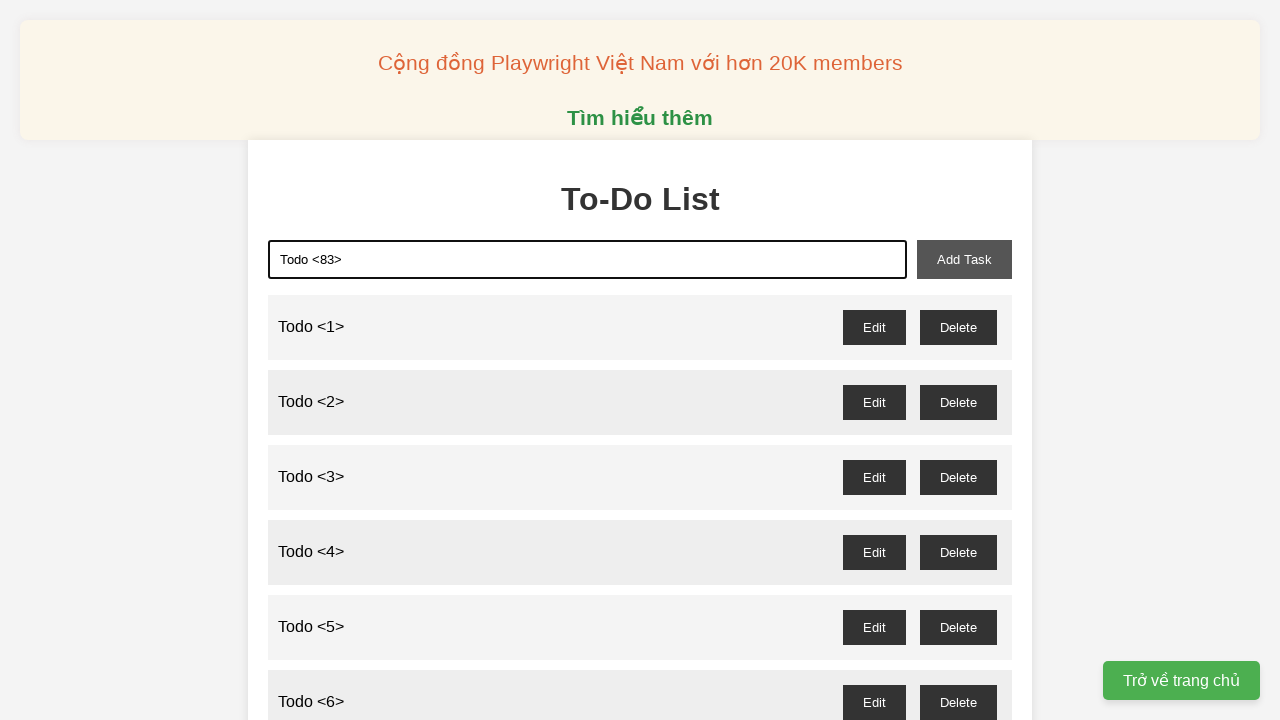

Clicked add task button to create todo item 83 at (964, 259) on xpath=//button[@id='add-task']
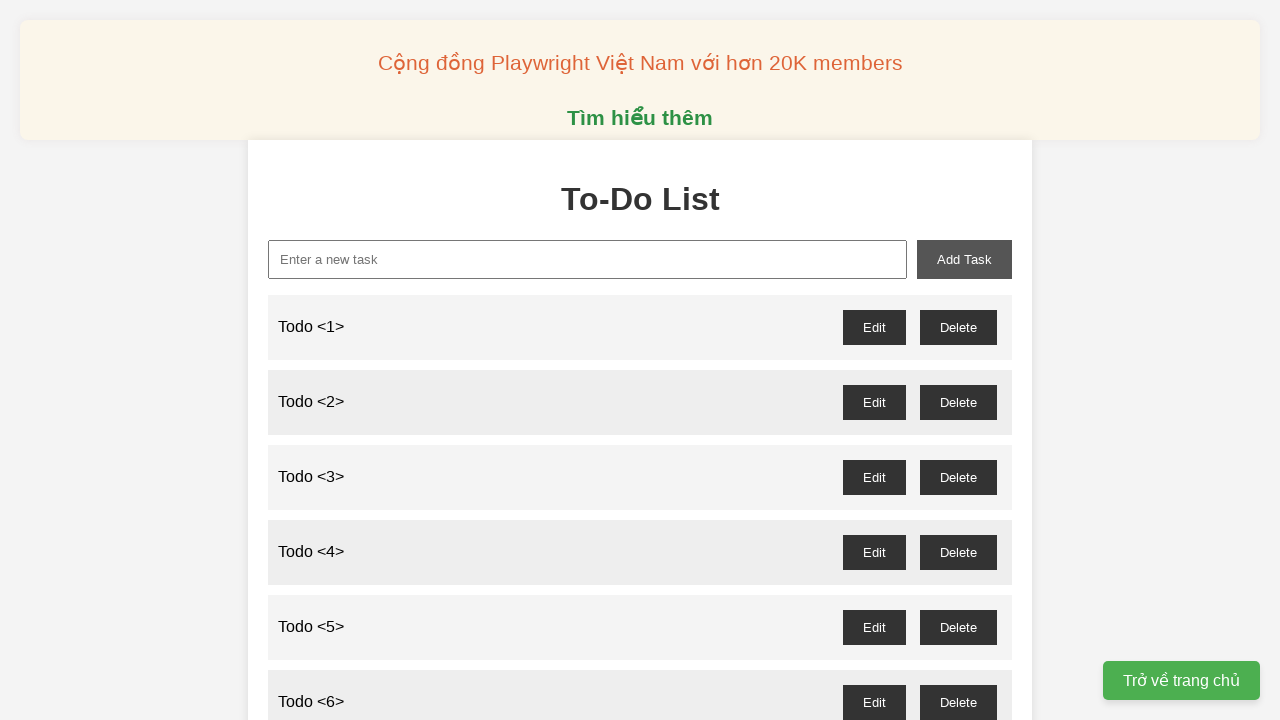

Filled new task input with 'Todo <84>' on xpath=//input[@id='new-task']
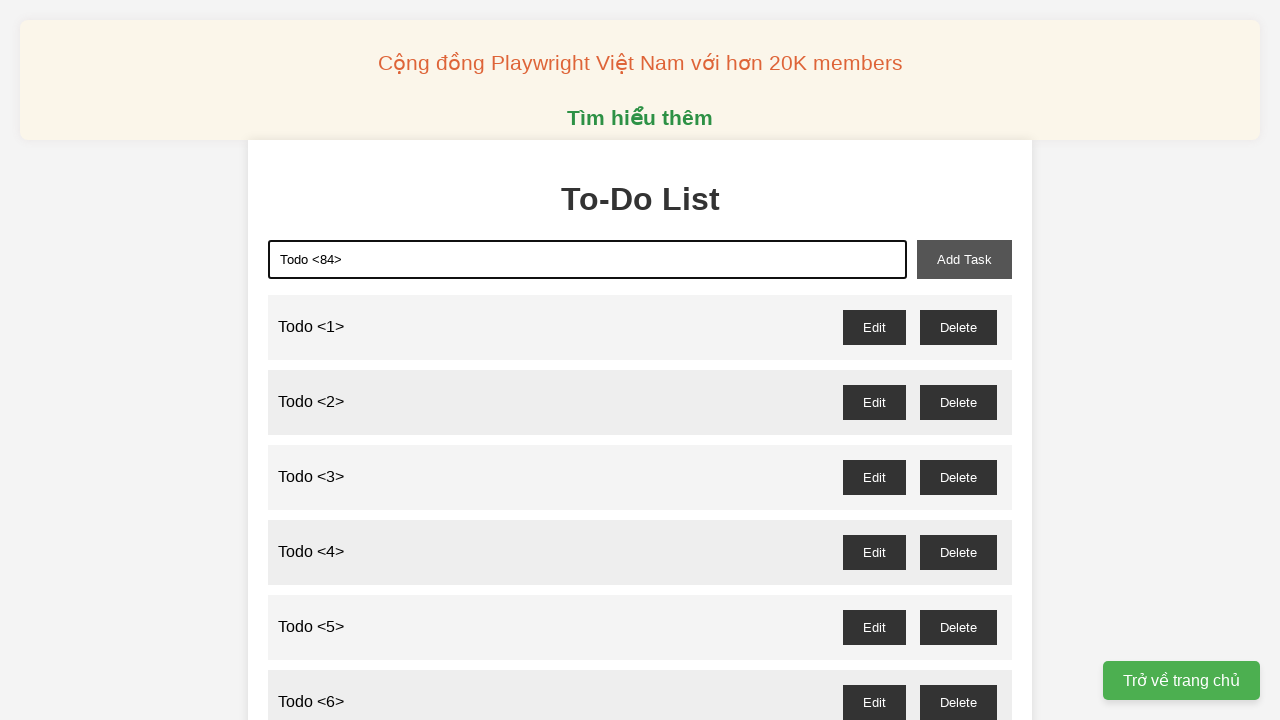

Clicked add task button to create todo item 84 at (964, 259) on xpath=//button[@id='add-task']
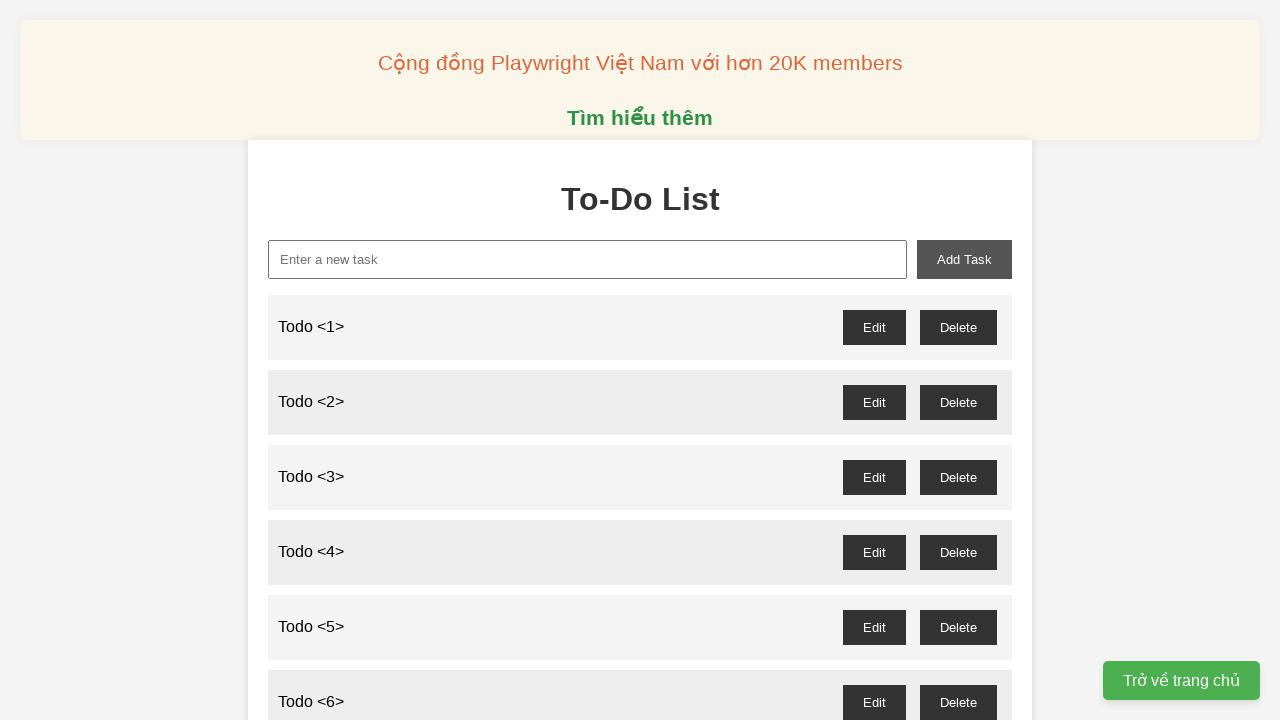

Filled new task input with 'Todo <85>' on xpath=//input[@id='new-task']
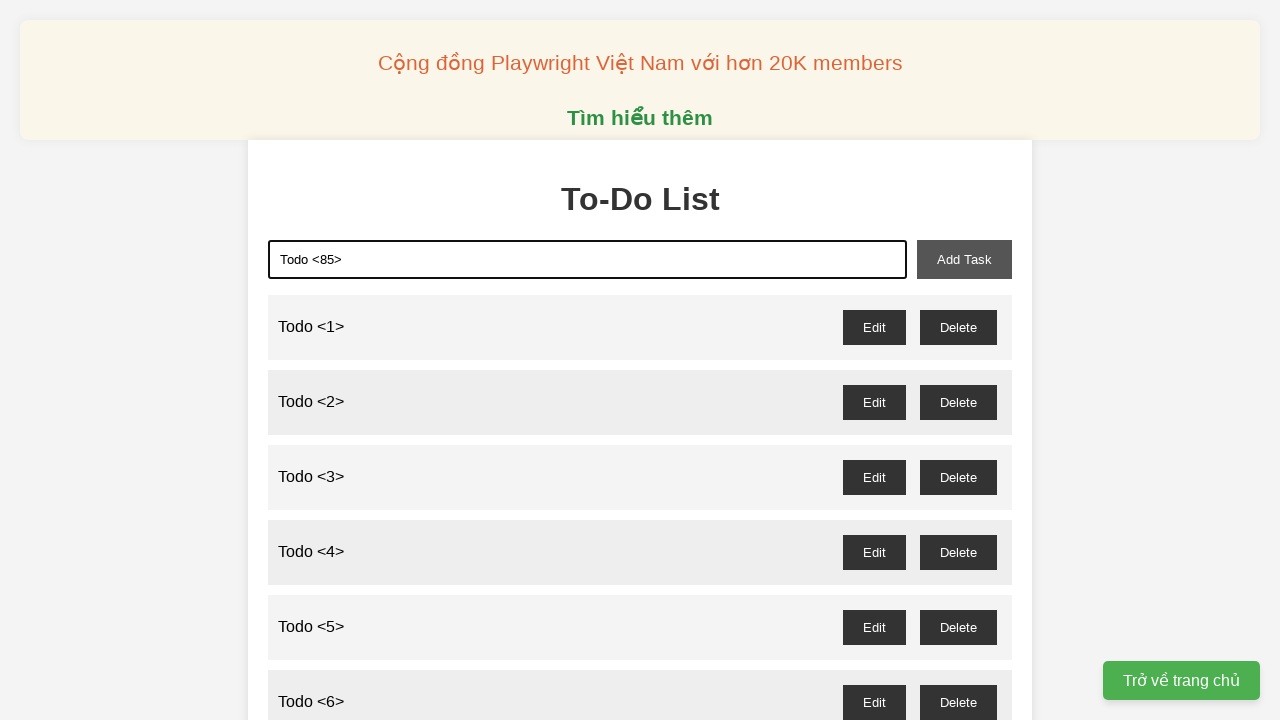

Clicked add task button to create todo item 85 at (964, 259) on xpath=//button[@id='add-task']
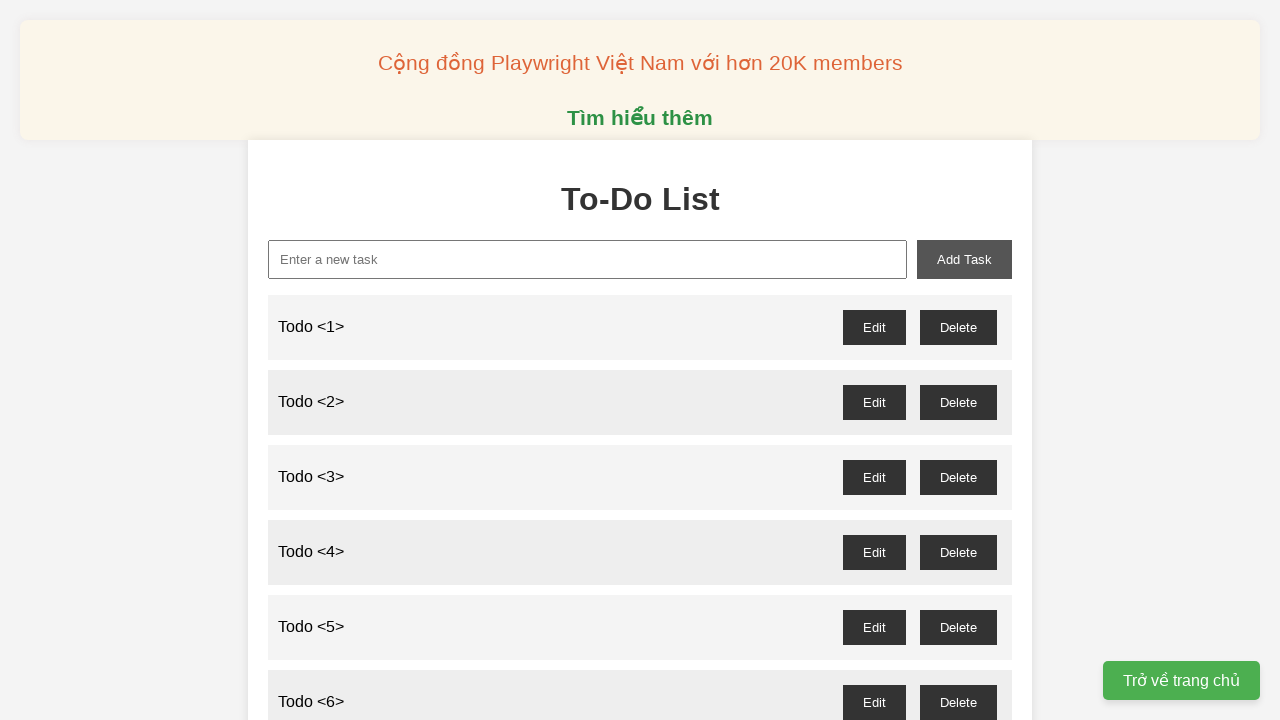

Filled new task input with 'Todo <86>' on xpath=//input[@id='new-task']
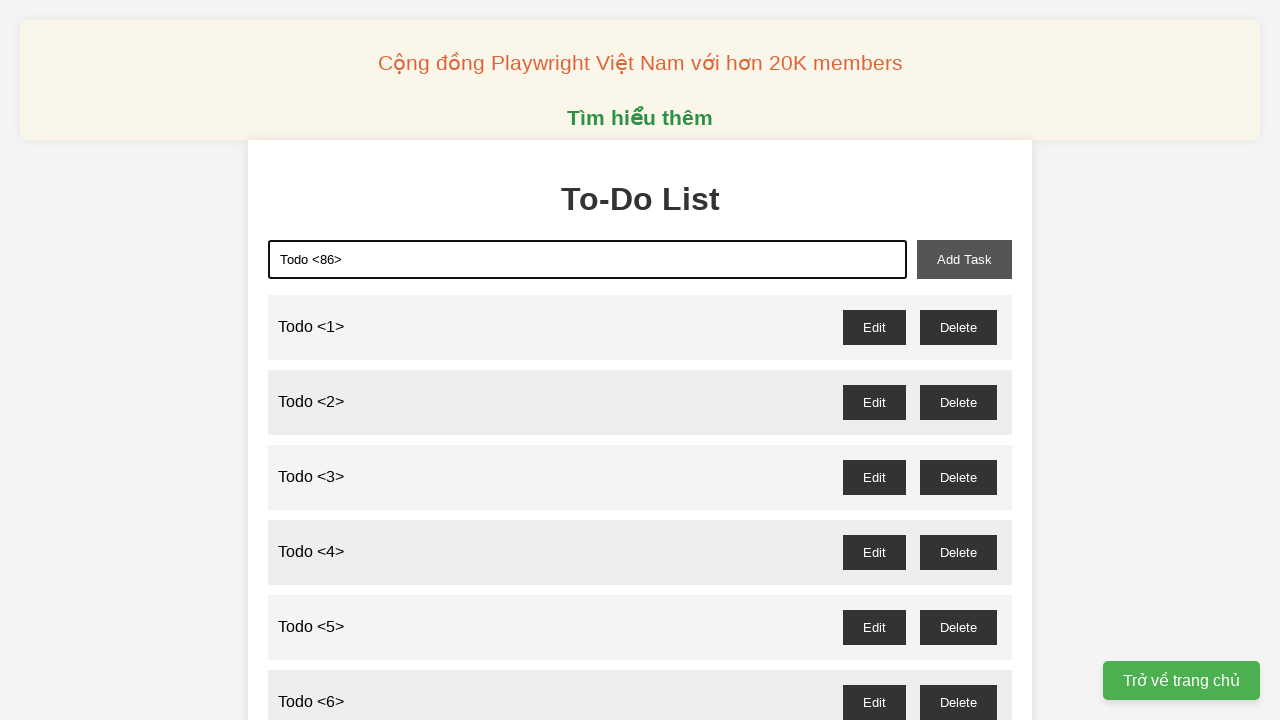

Clicked add task button to create todo item 86 at (964, 259) on xpath=//button[@id='add-task']
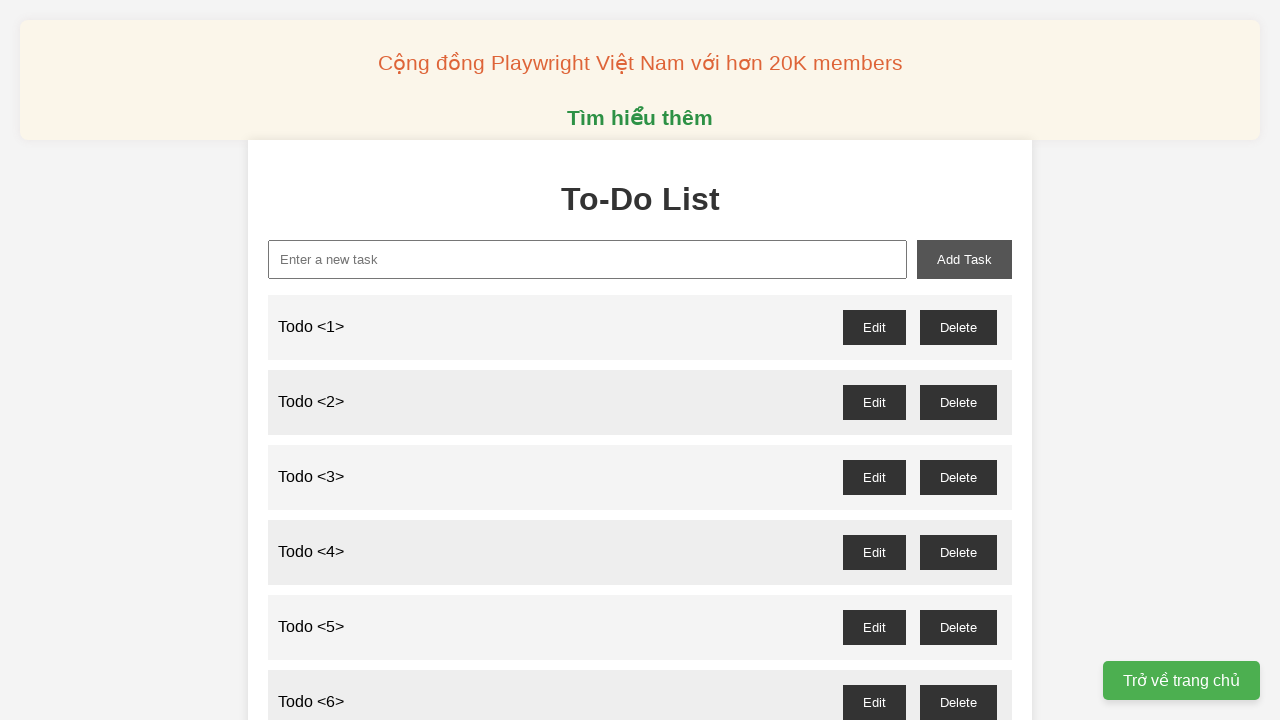

Filled new task input with 'Todo <87>' on xpath=//input[@id='new-task']
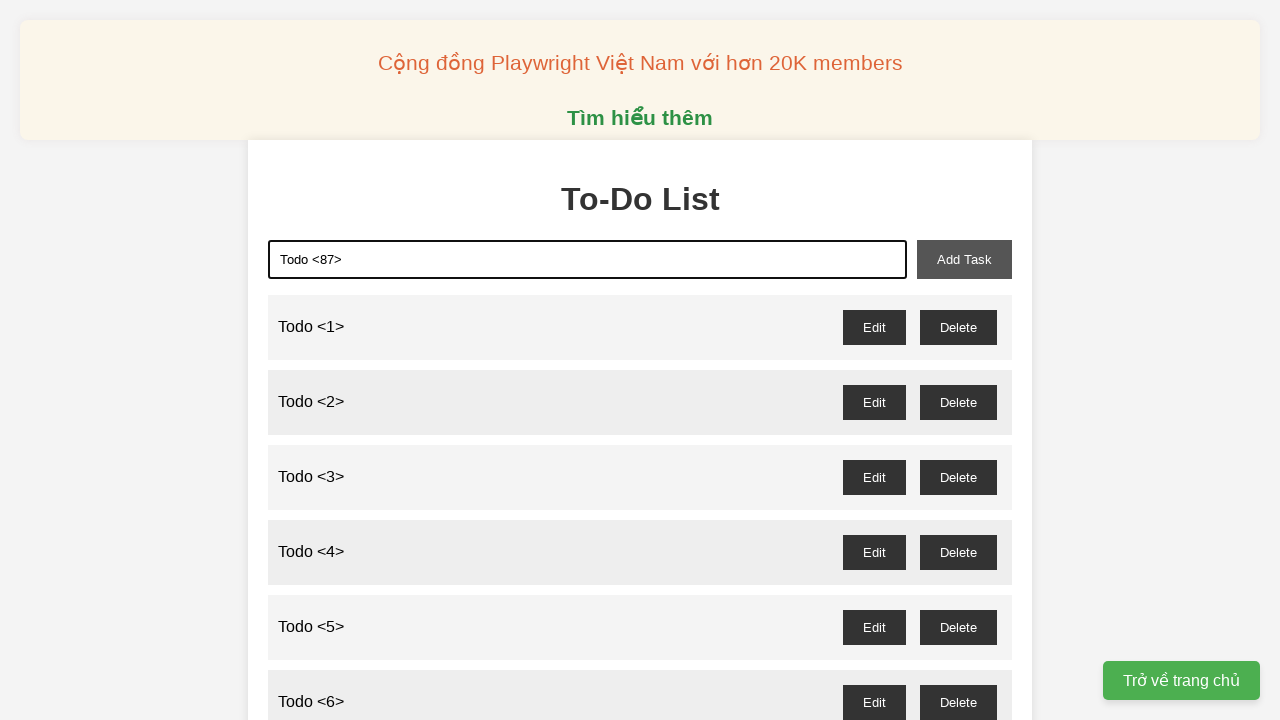

Clicked add task button to create todo item 87 at (964, 259) on xpath=//button[@id='add-task']
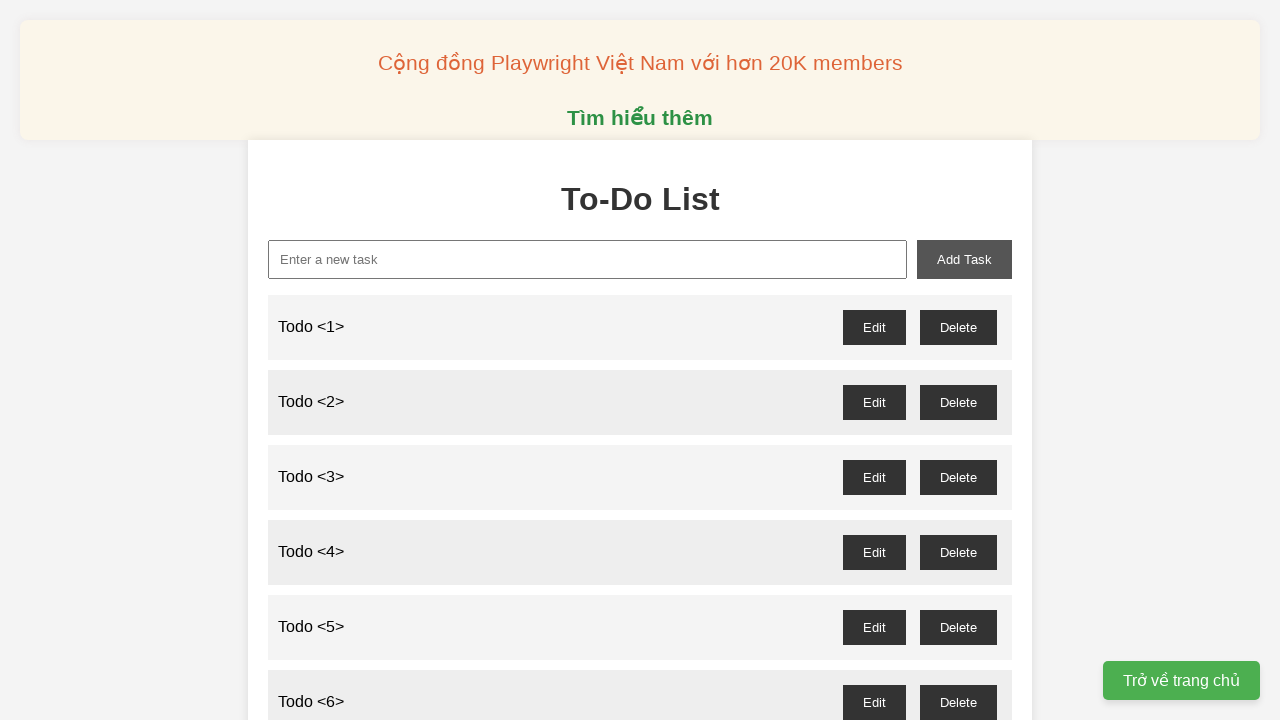

Filled new task input with 'Todo <88>' on xpath=//input[@id='new-task']
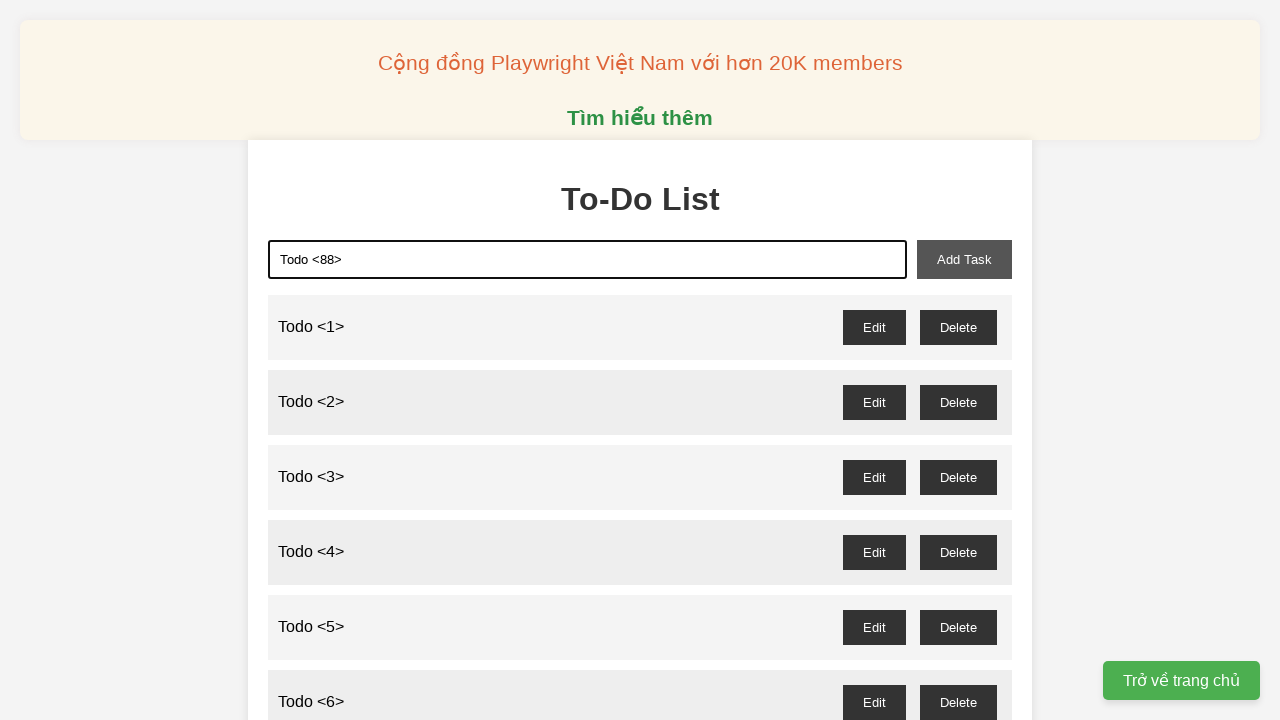

Clicked add task button to create todo item 88 at (964, 259) on xpath=//button[@id='add-task']
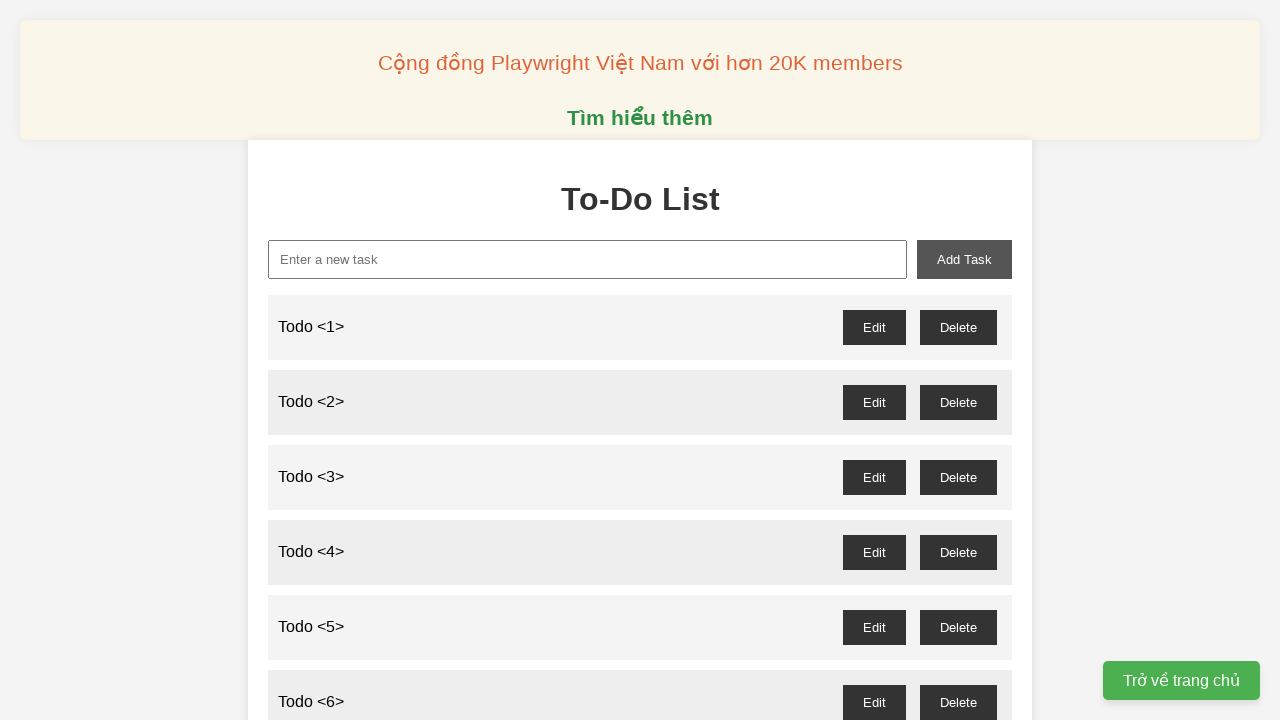

Filled new task input with 'Todo <89>' on xpath=//input[@id='new-task']
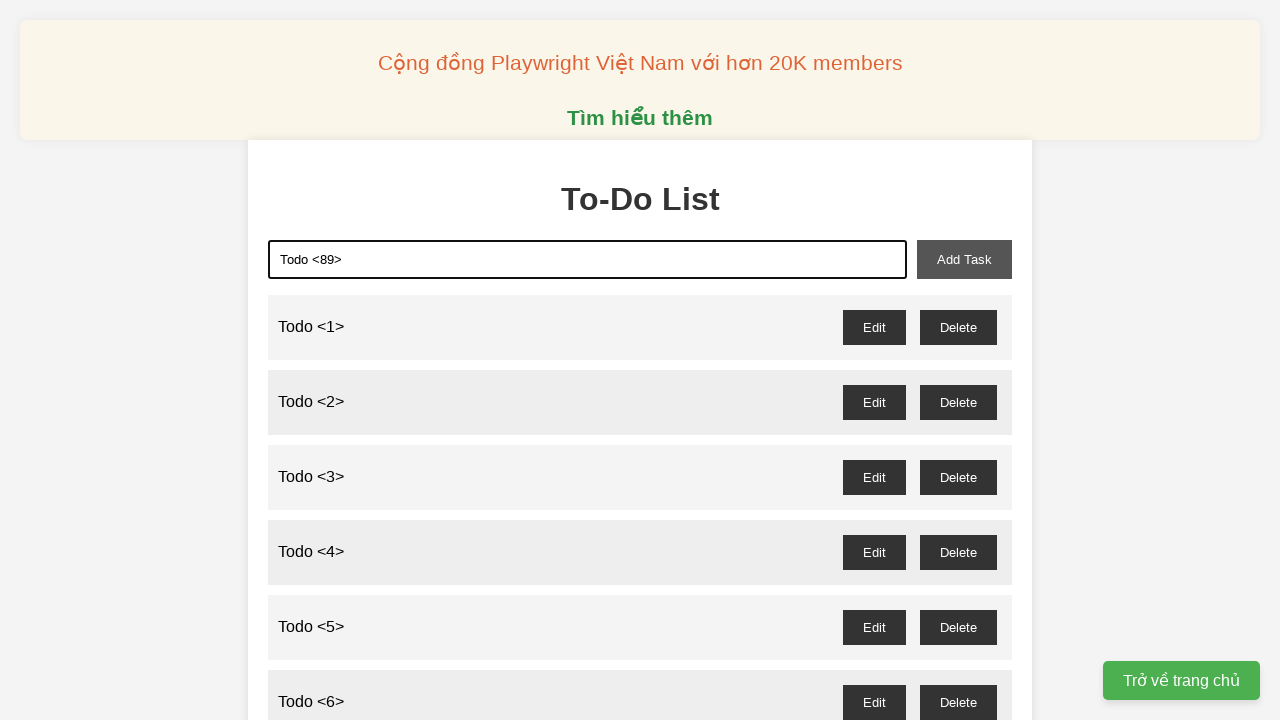

Clicked add task button to create todo item 89 at (964, 259) on xpath=//button[@id='add-task']
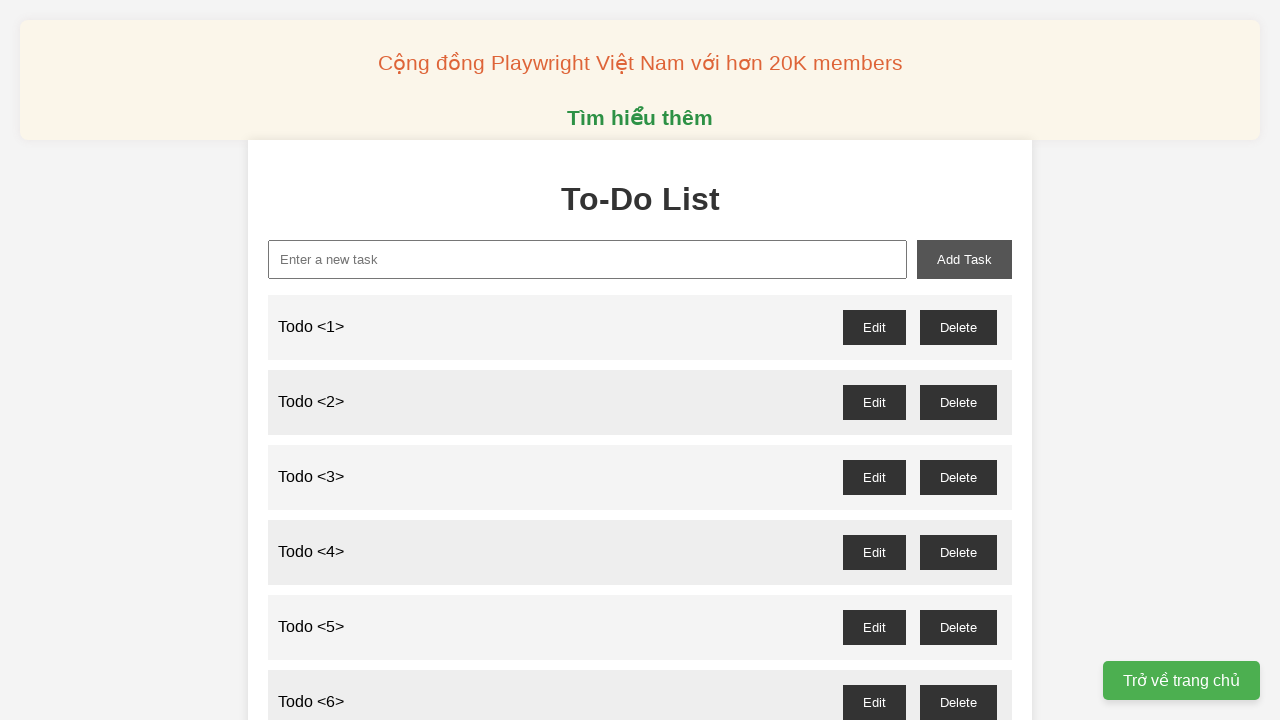

Filled new task input with 'Todo <90>' on xpath=//input[@id='new-task']
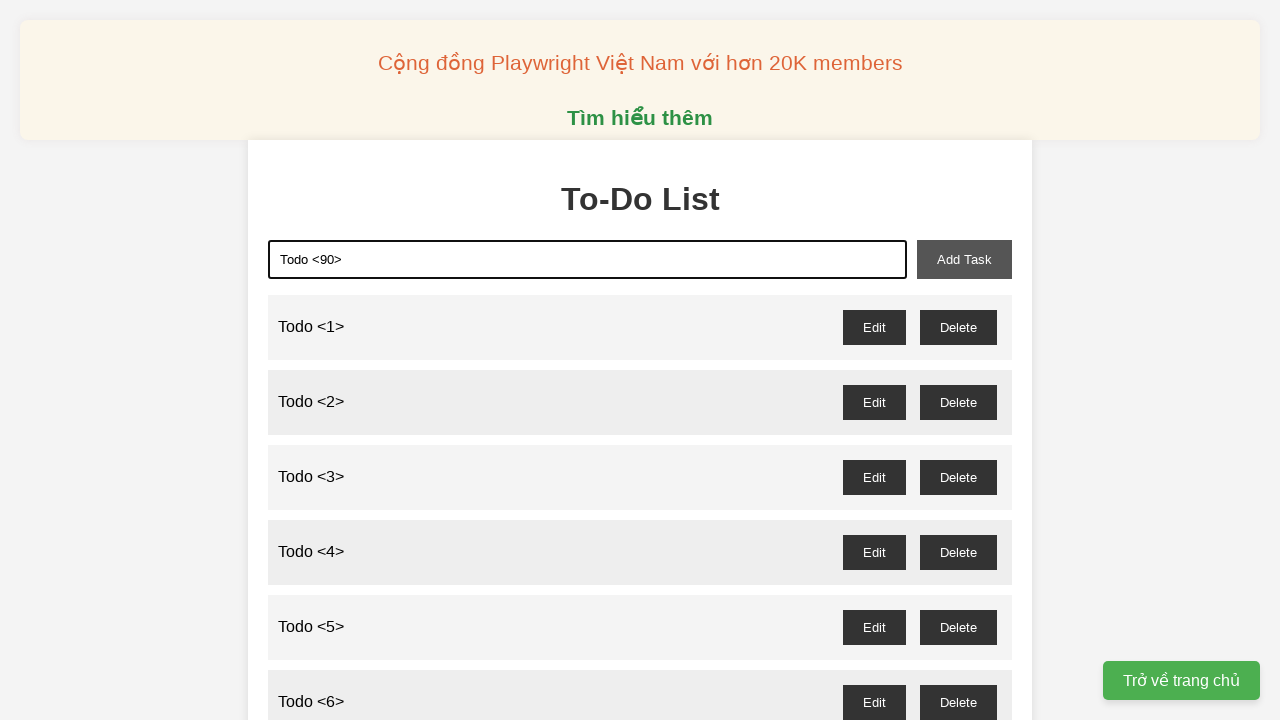

Clicked add task button to create todo item 90 at (964, 259) on xpath=//button[@id='add-task']
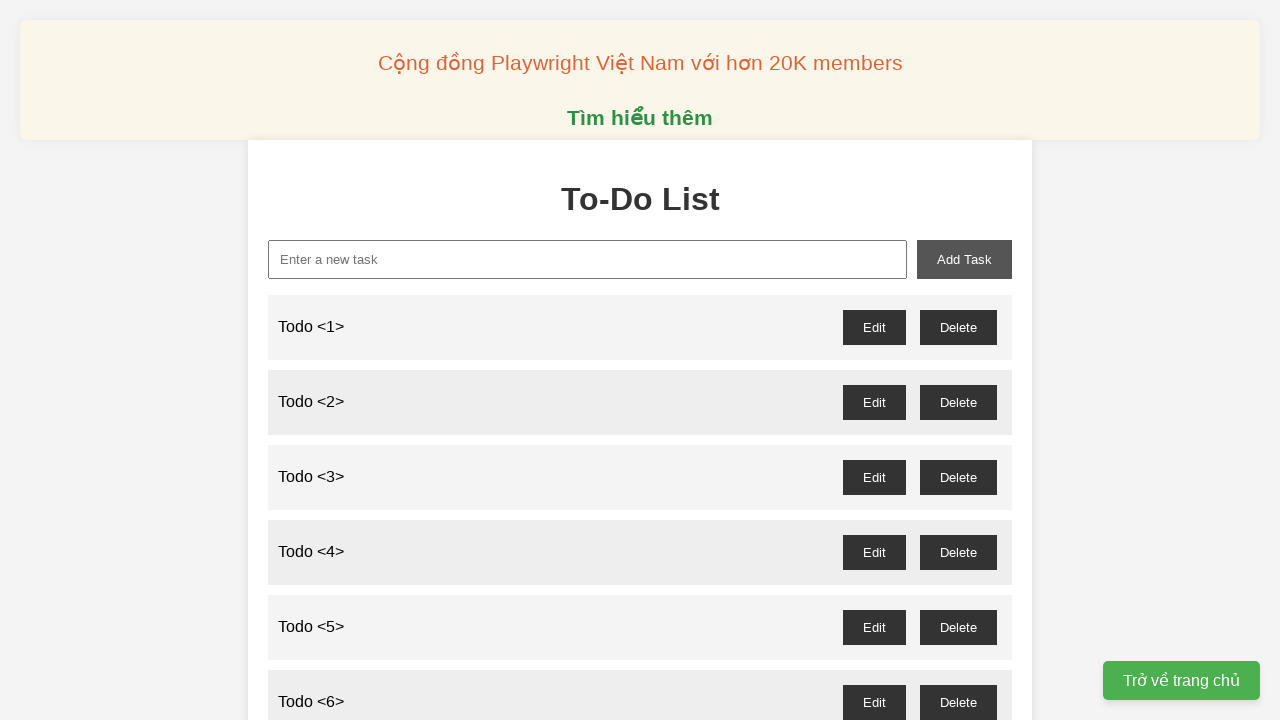

Filled new task input with 'Todo <91>' on xpath=//input[@id='new-task']
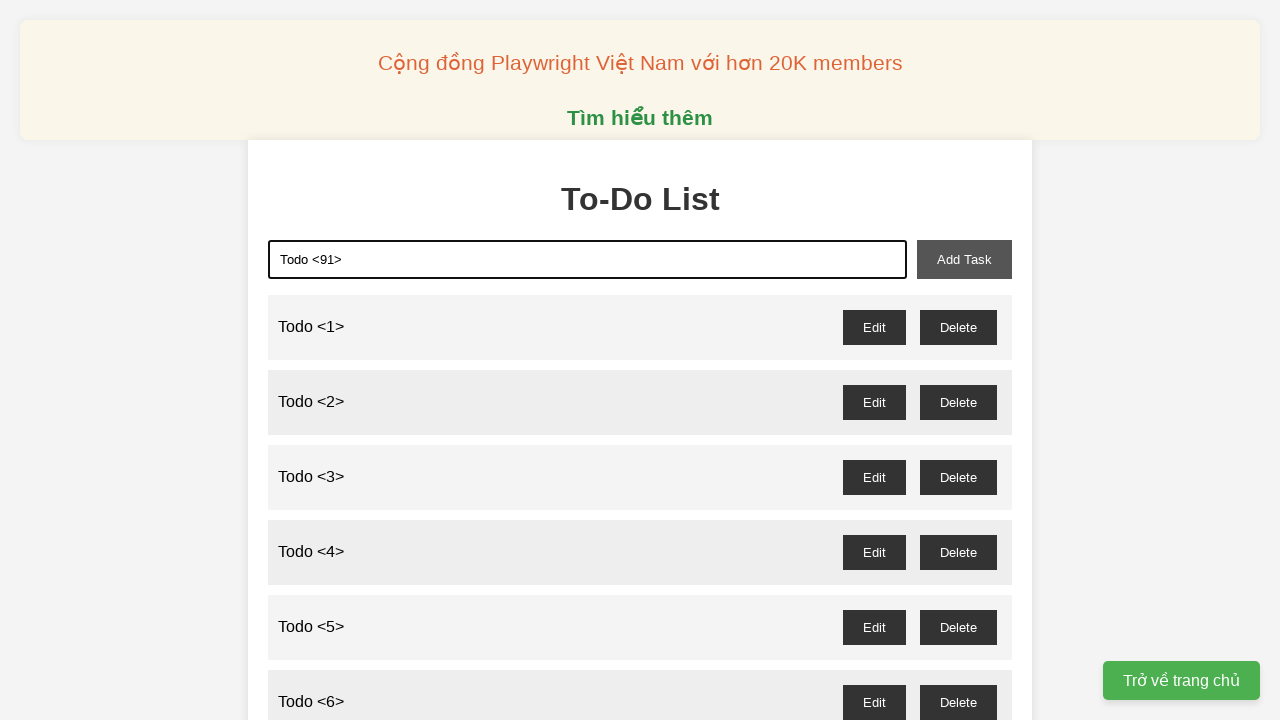

Clicked add task button to create todo item 91 at (964, 259) on xpath=//button[@id='add-task']
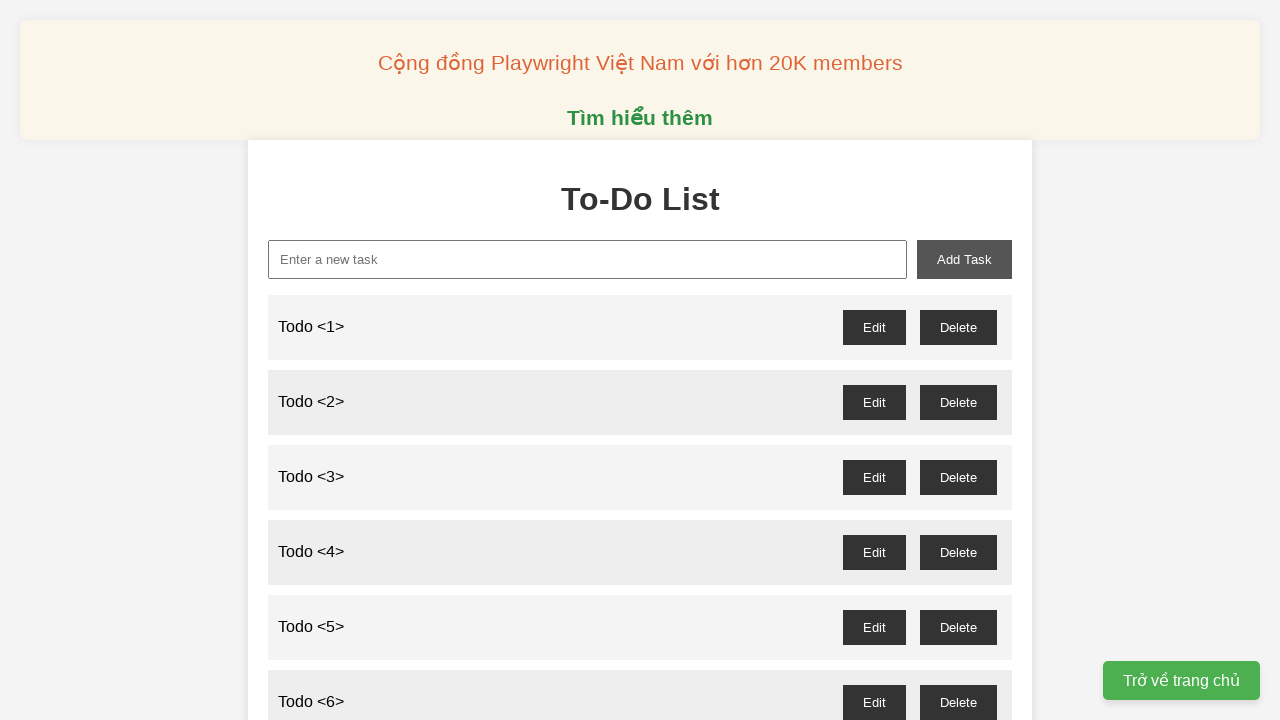

Filled new task input with 'Todo <92>' on xpath=//input[@id='new-task']
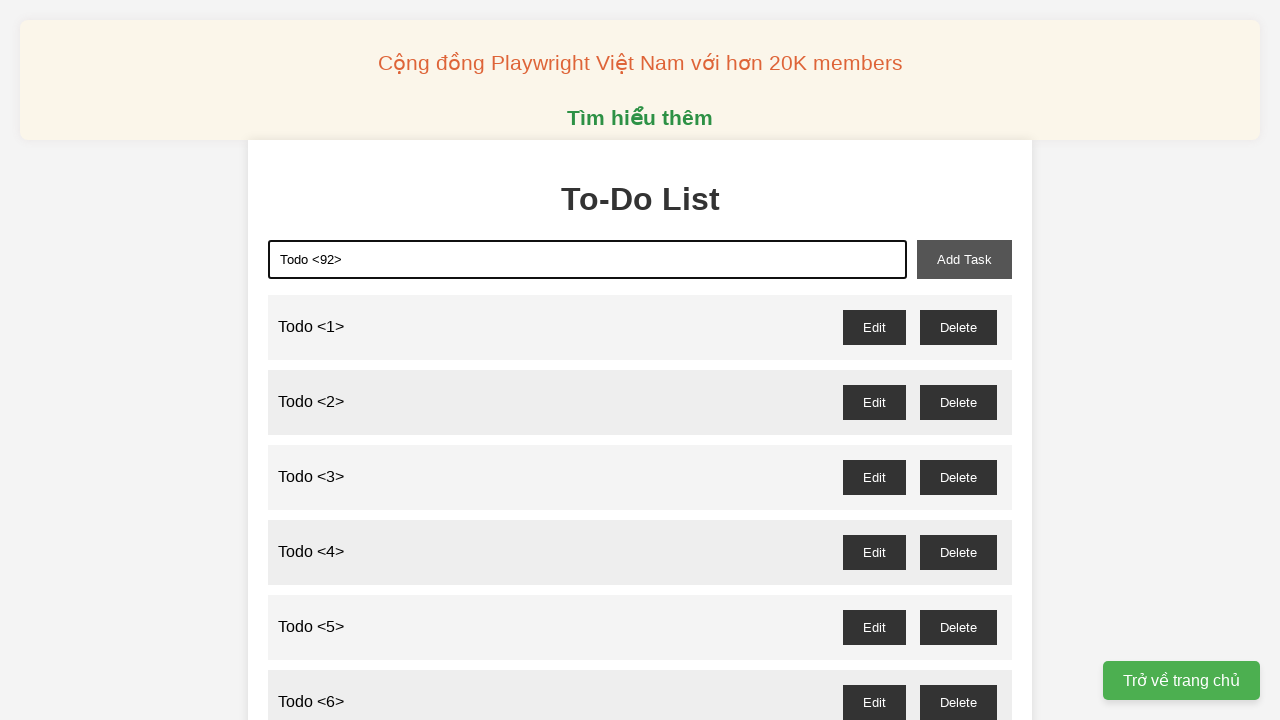

Clicked add task button to create todo item 92 at (964, 259) on xpath=//button[@id='add-task']
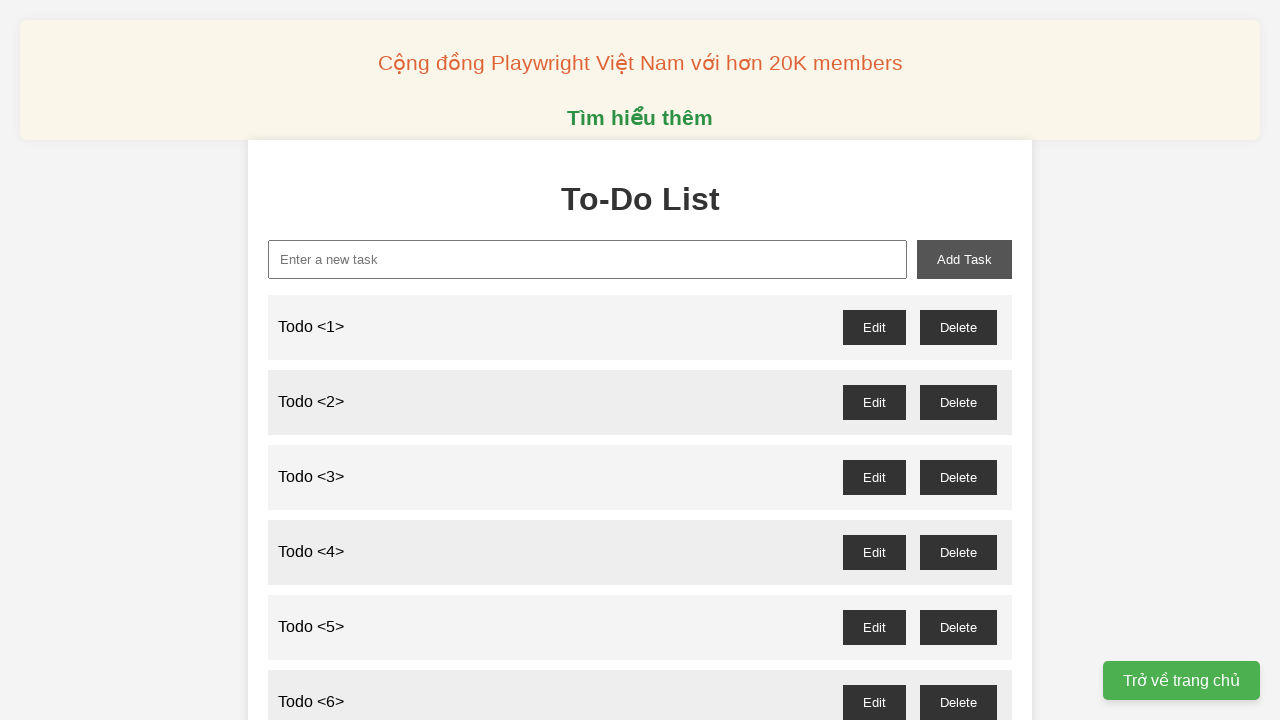

Filled new task input with 'Todo <93>' on xpath=//input[@id='new-task']
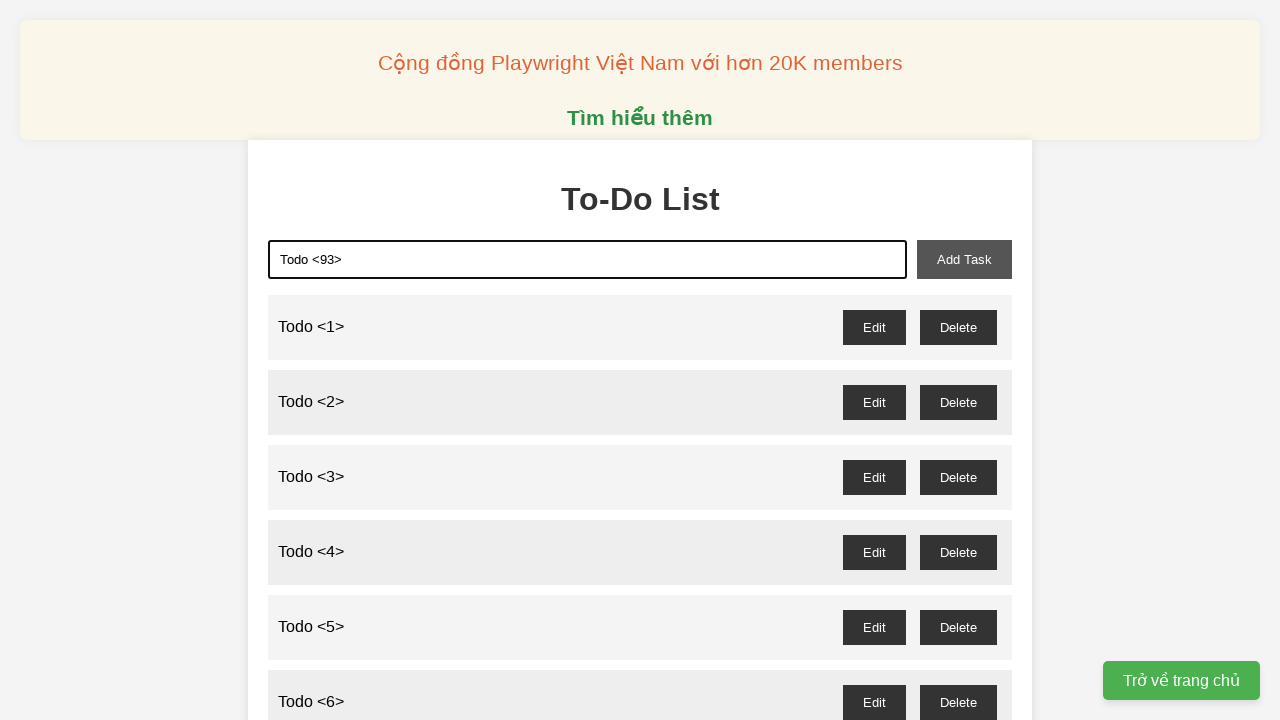

Clicked add task button to create todo item 93 at (964, 259) on xpath=//button[@id='add-task']
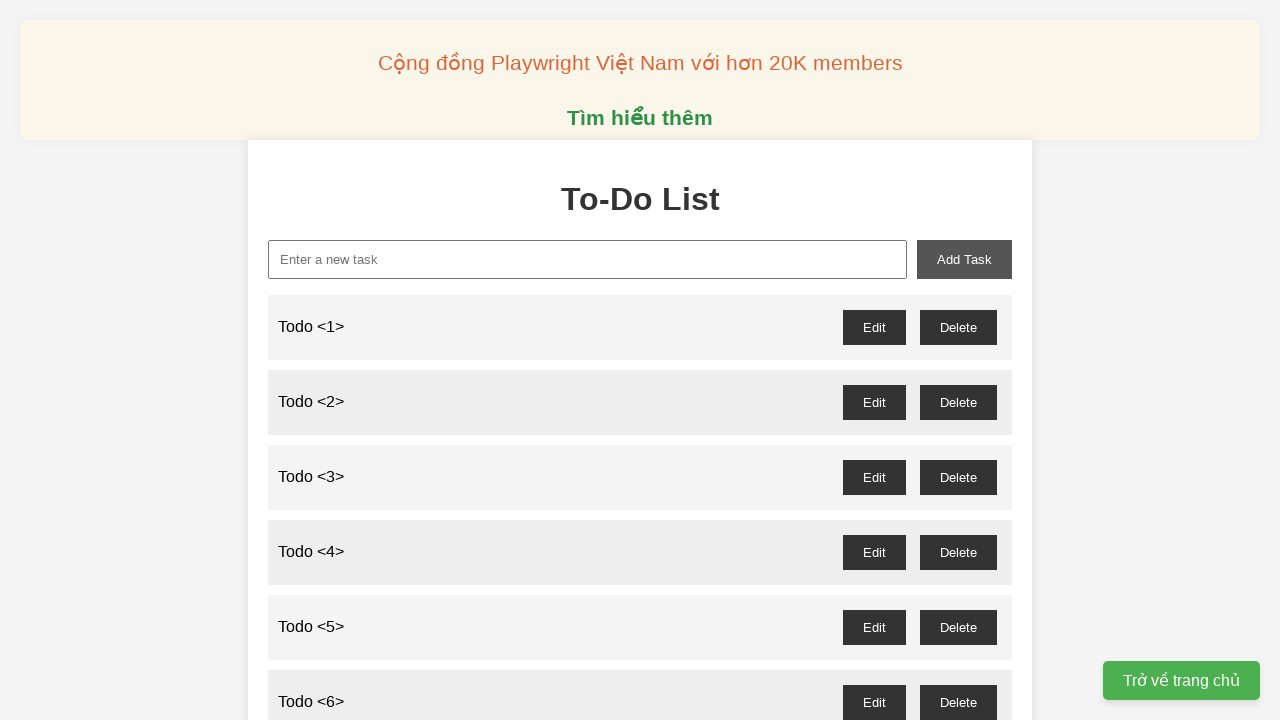

Filled new task input with 'Todo <94>' on xpath=//input[@id='new-task']
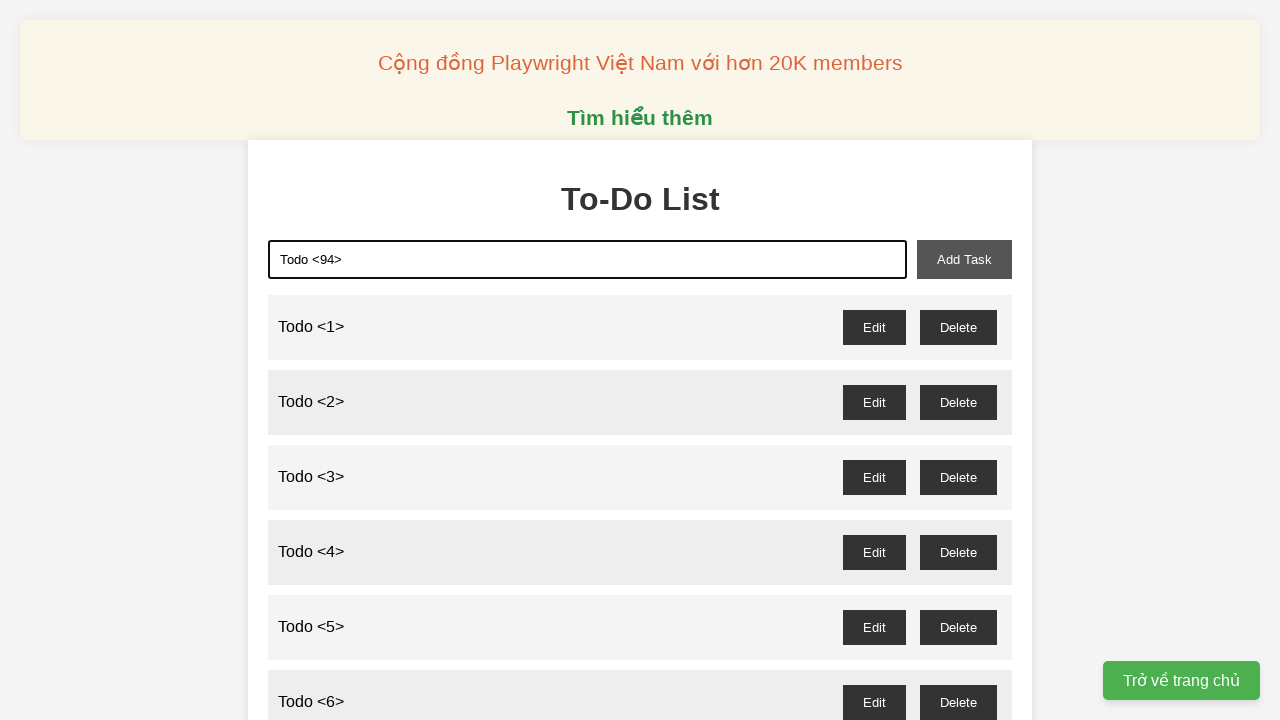

Clicked add task button to create todo item 94 at (964, 259) on xpath=//button[@id='add-task']
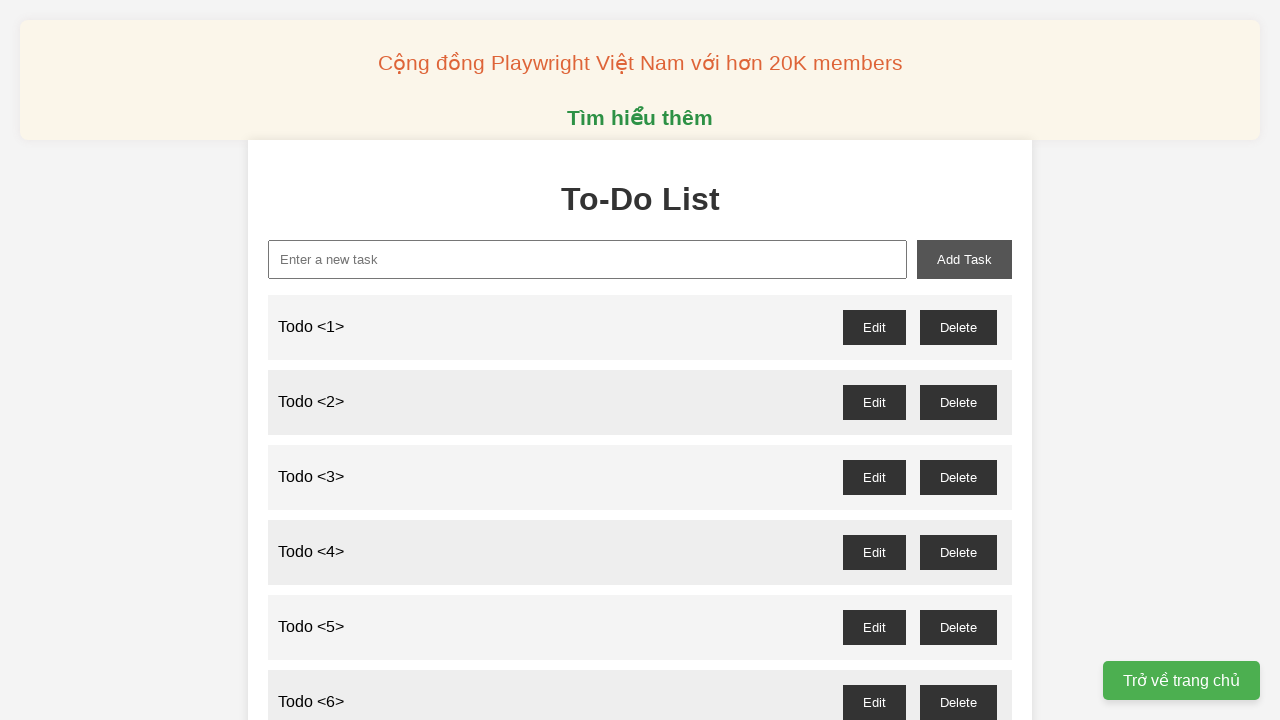

Filled new task input with 'Todo <95>' on xpath=//input[@id='new-task']
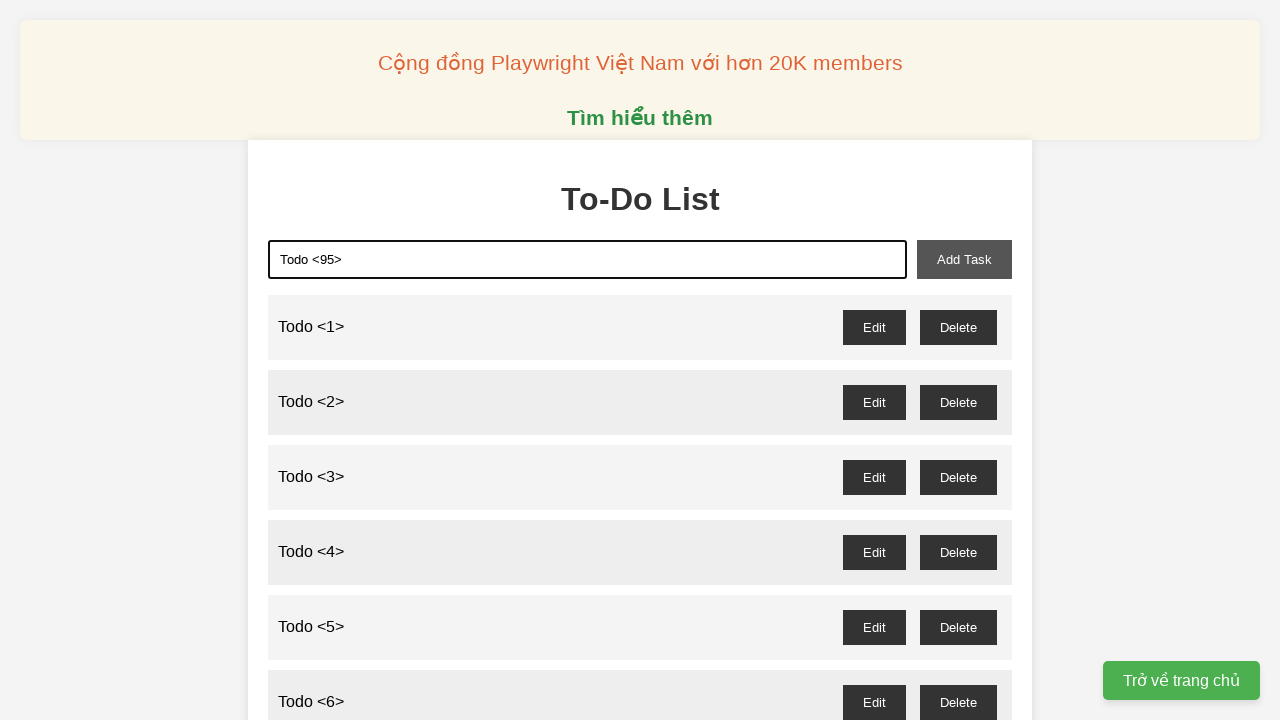

Clicked add task button to create todo item 95 at (964, 259) on xpath=//button[@id='add-task']
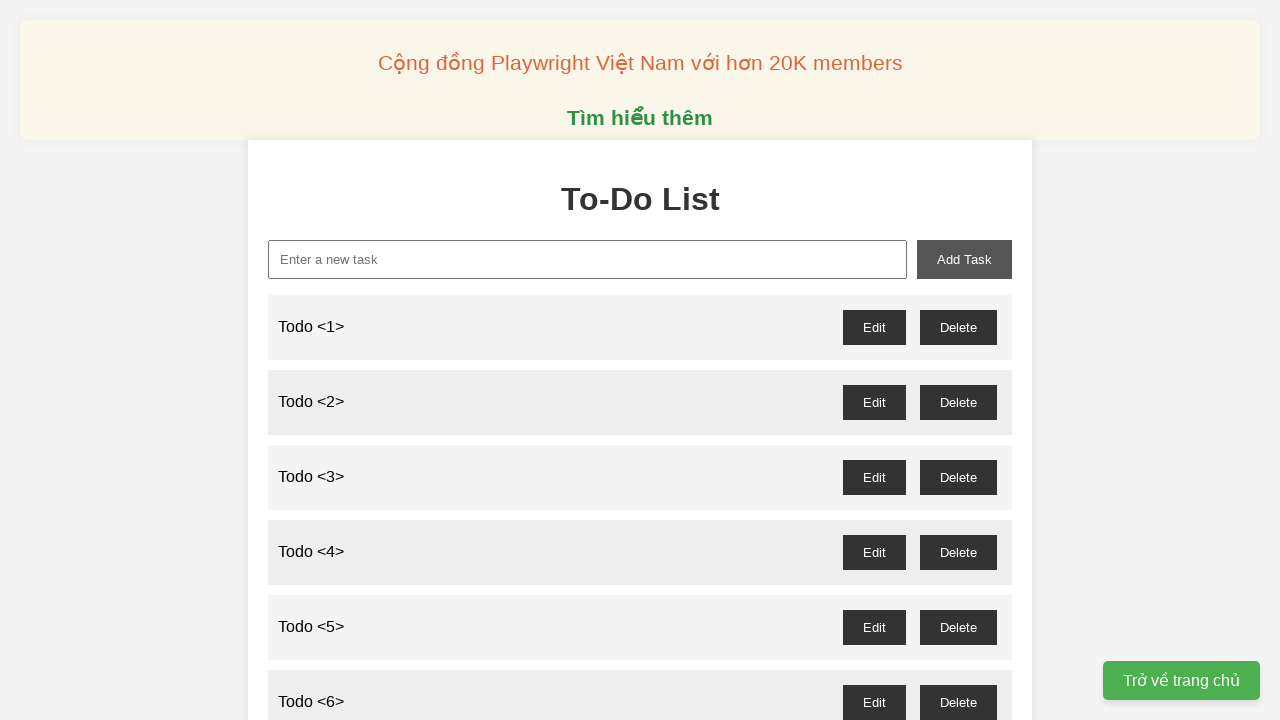

Filled new task input with 'Todo <96>' on xpath=//input[@id='new-task']
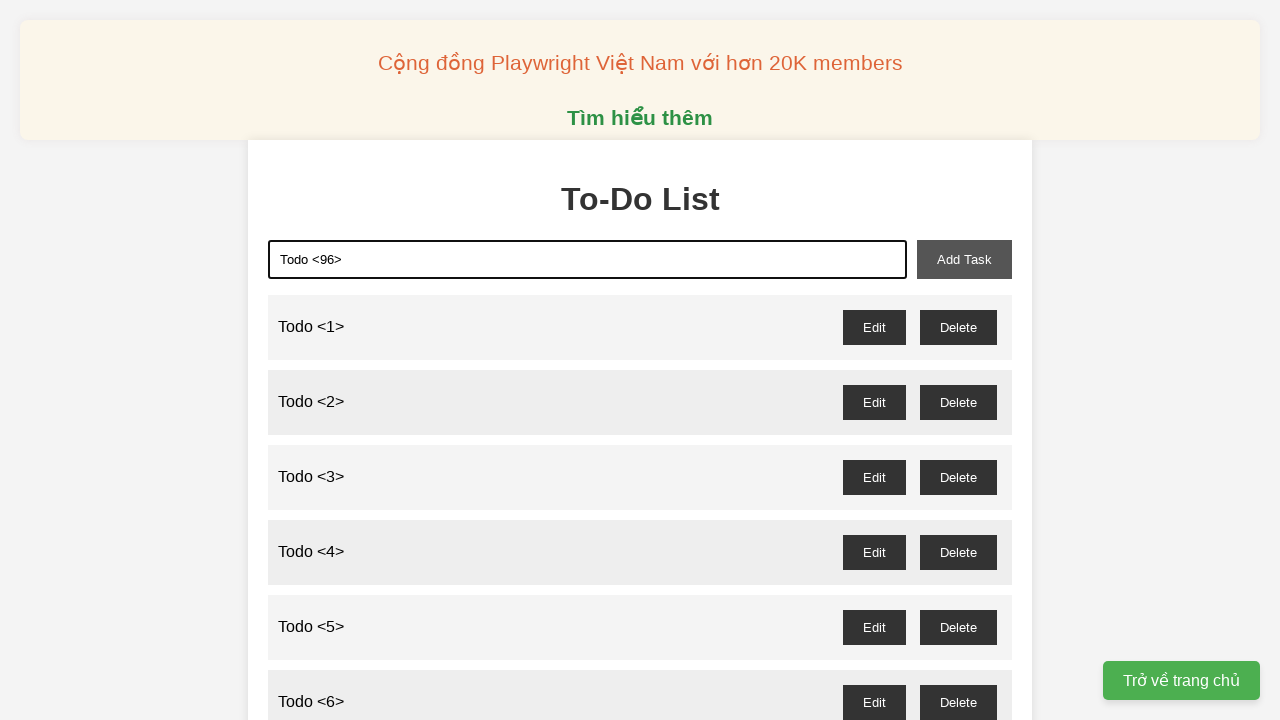

Clicked add task button to create todo item 96 at (964, 259) on xpath=//button[@id='add-task']
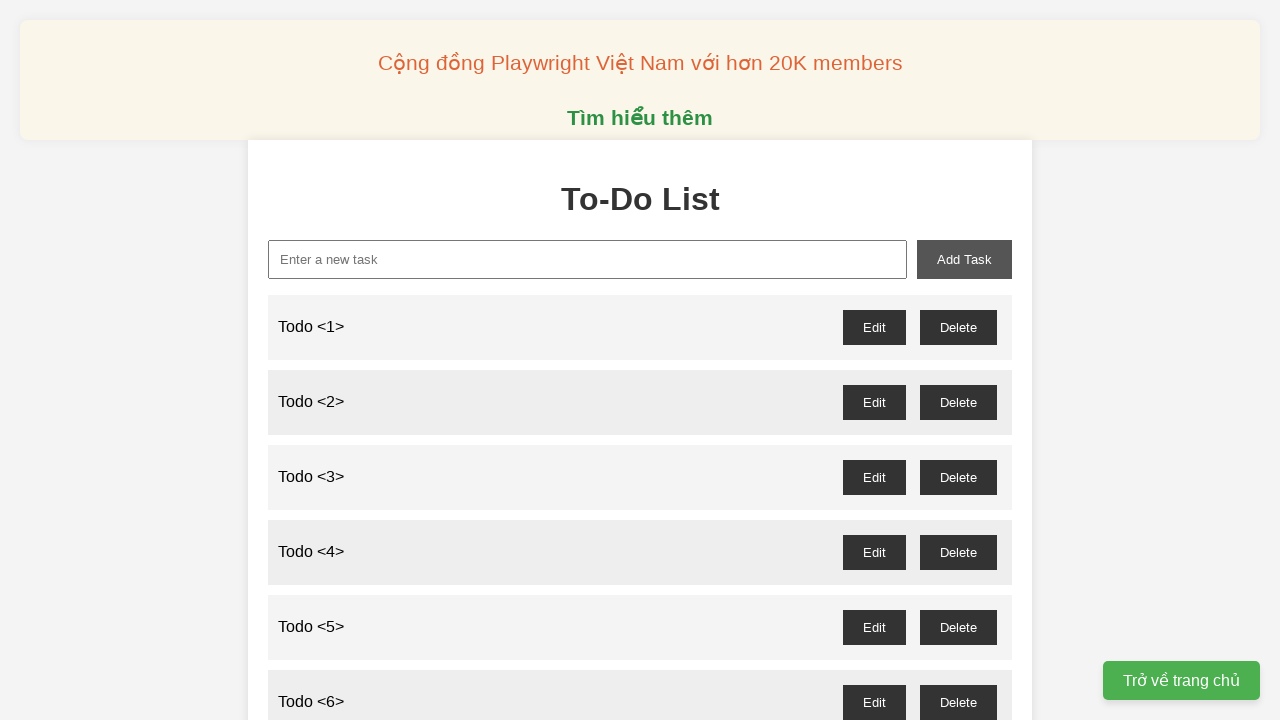

Filled new task input with 'Todo <97>' on xpath=//input[@id='new-task']
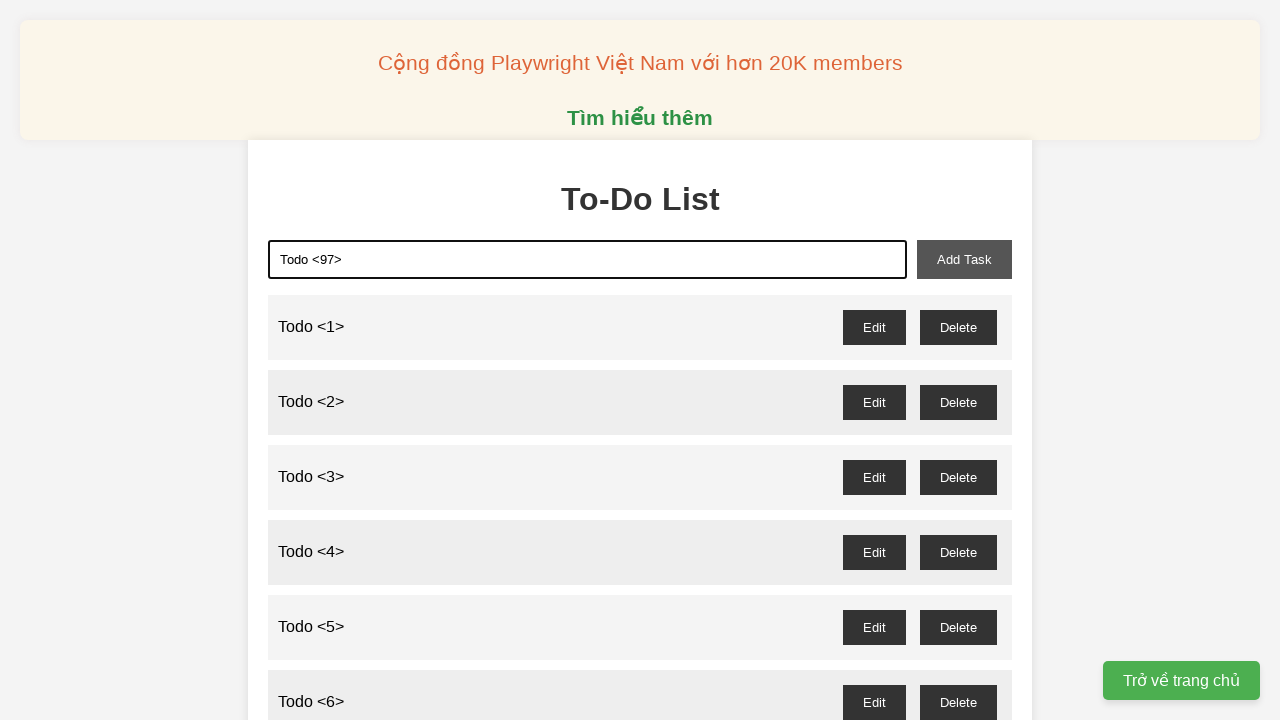

Clicked add task button to create todo item 97 at (964, 259) on xpath=//button[@id='add-task']
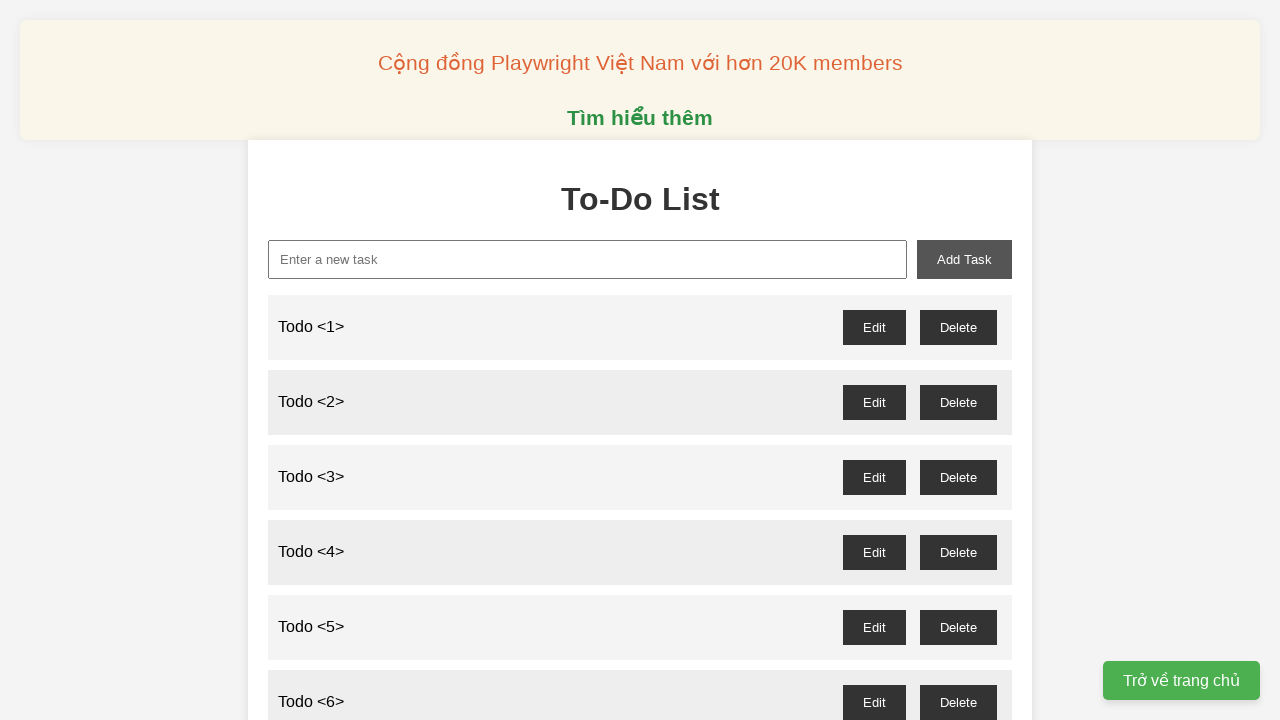

Filled new task input with 'Todo <98>' on xpath=//input[@id='new-task']
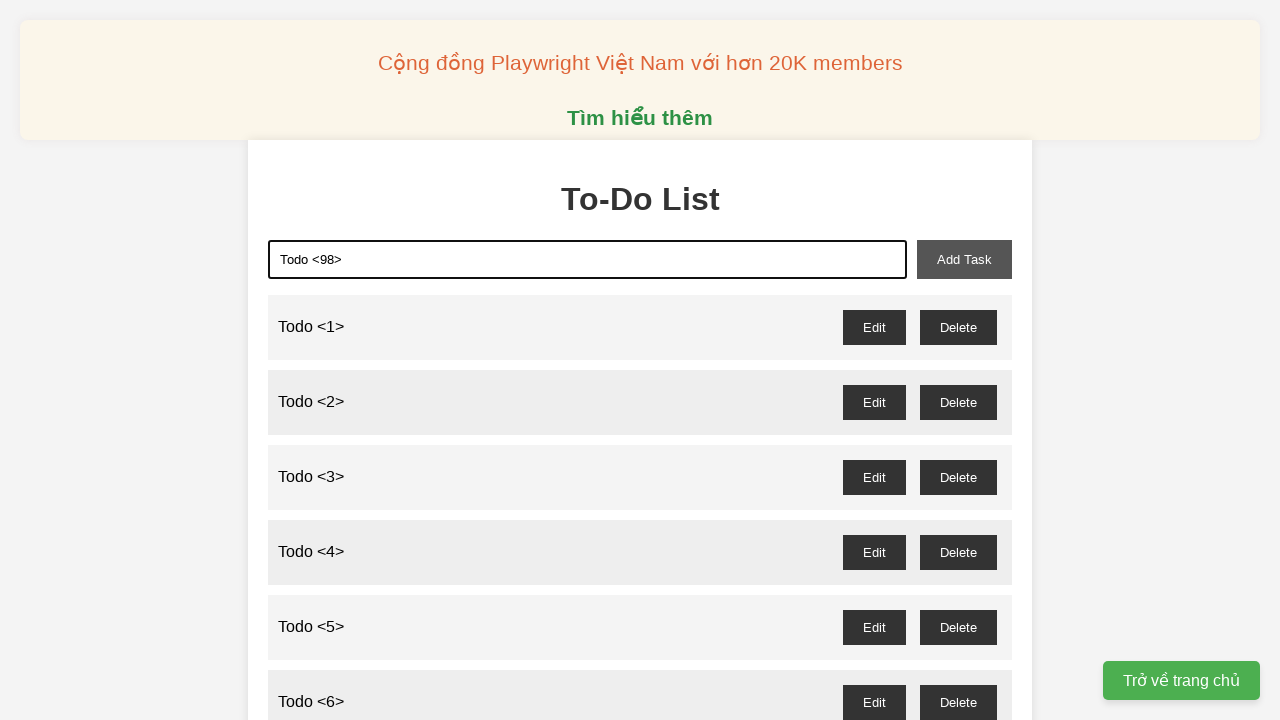

Clicked add task button to create todo item 98 at (964, 259) on xpath=//button[@id='add-task']
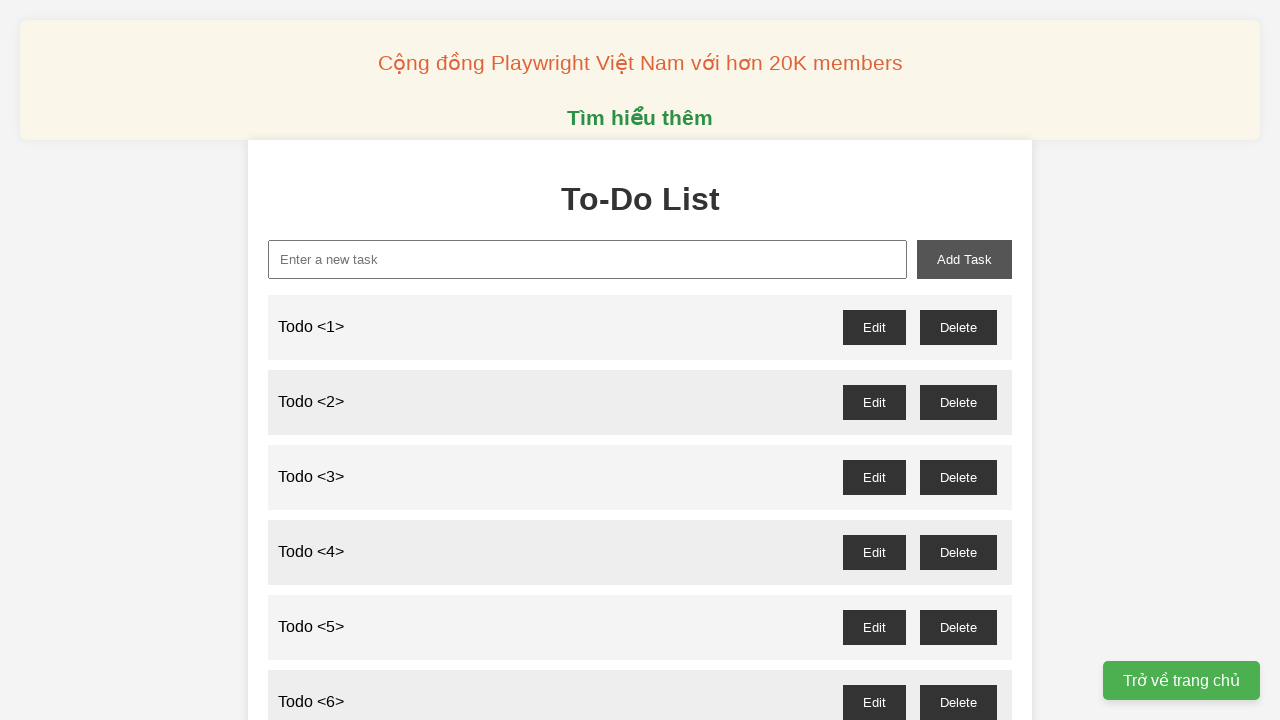

Filled new task input with 'Todo <99>' on xpath=//input[@id='new-task']
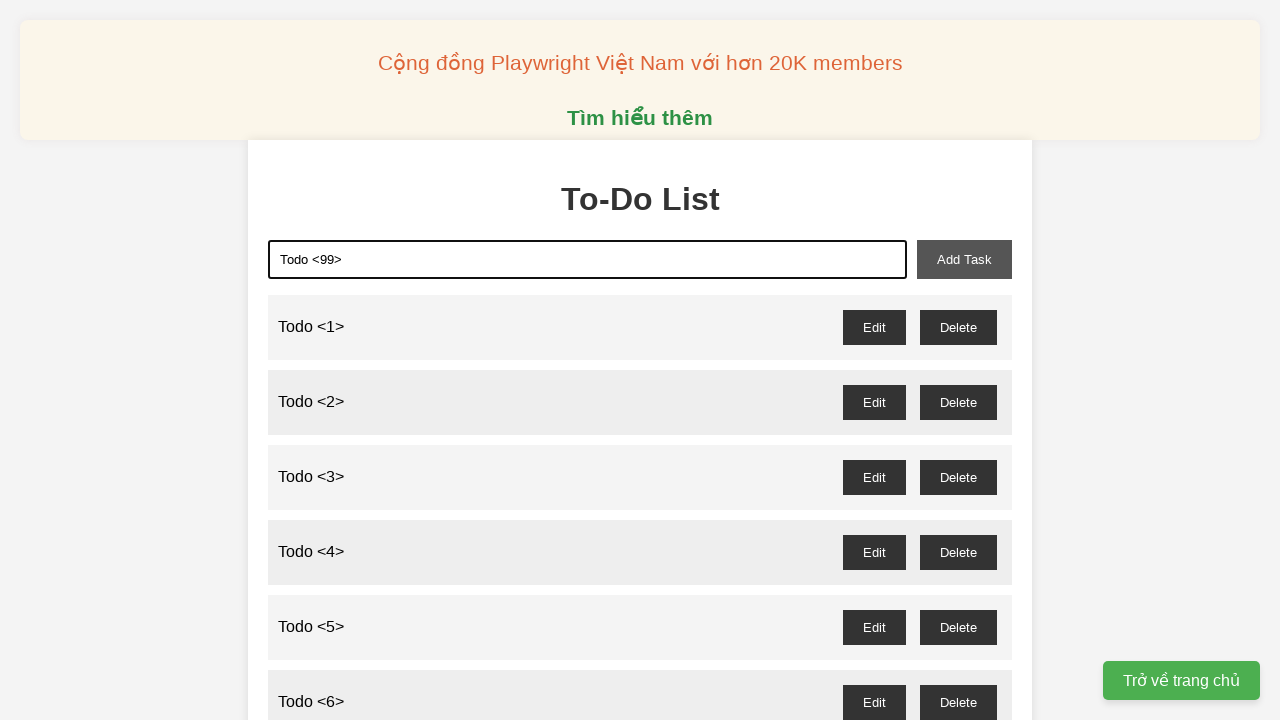

Clicked add task button to create todo item 99 at (964, 259) on xpath=//button[@id='add-task']
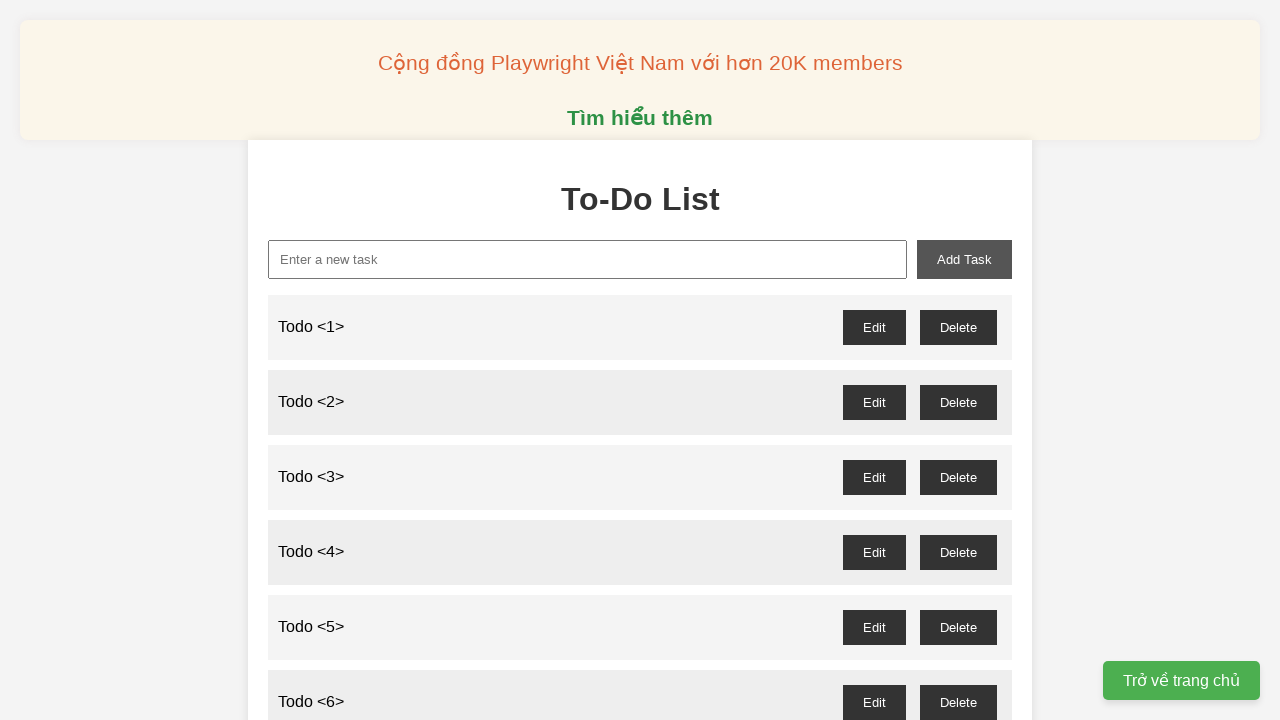

Filled new task input with 'Todo <100>' on xpath=//input[@id='new-task']
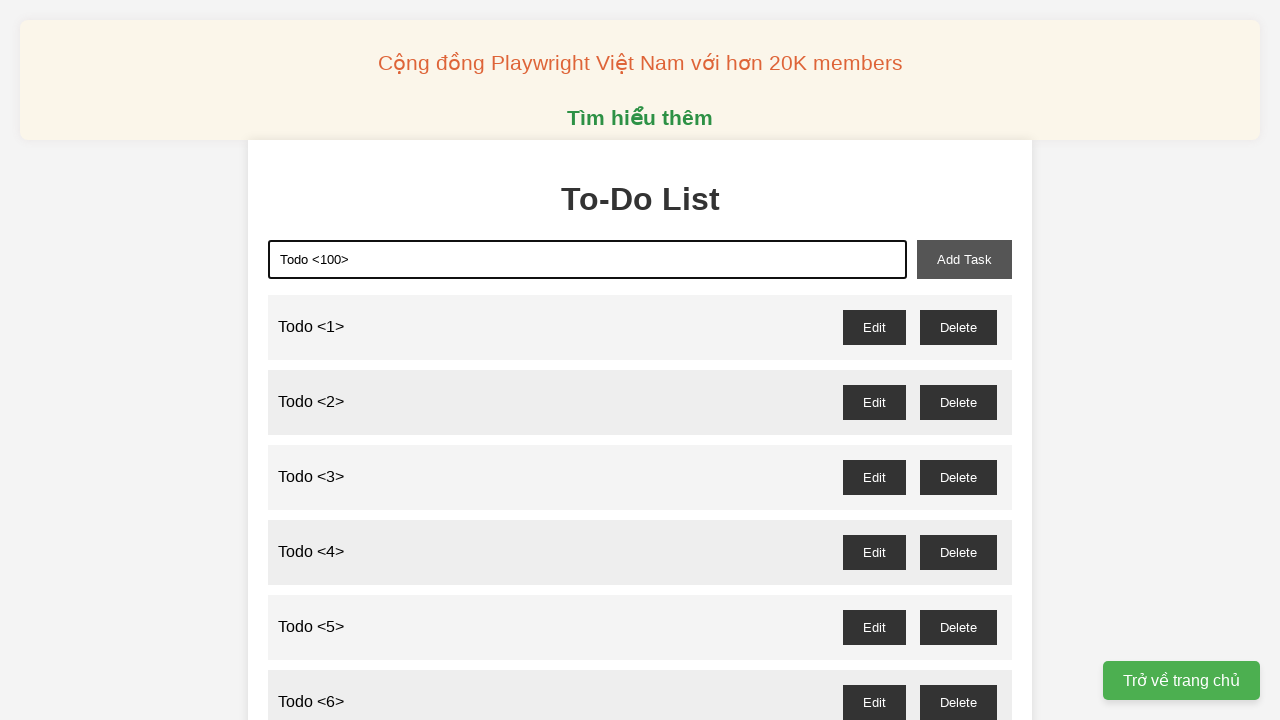

Clicked add task button to create todo item 100 at (964, 259) on xpath=//button[@id='add-task']
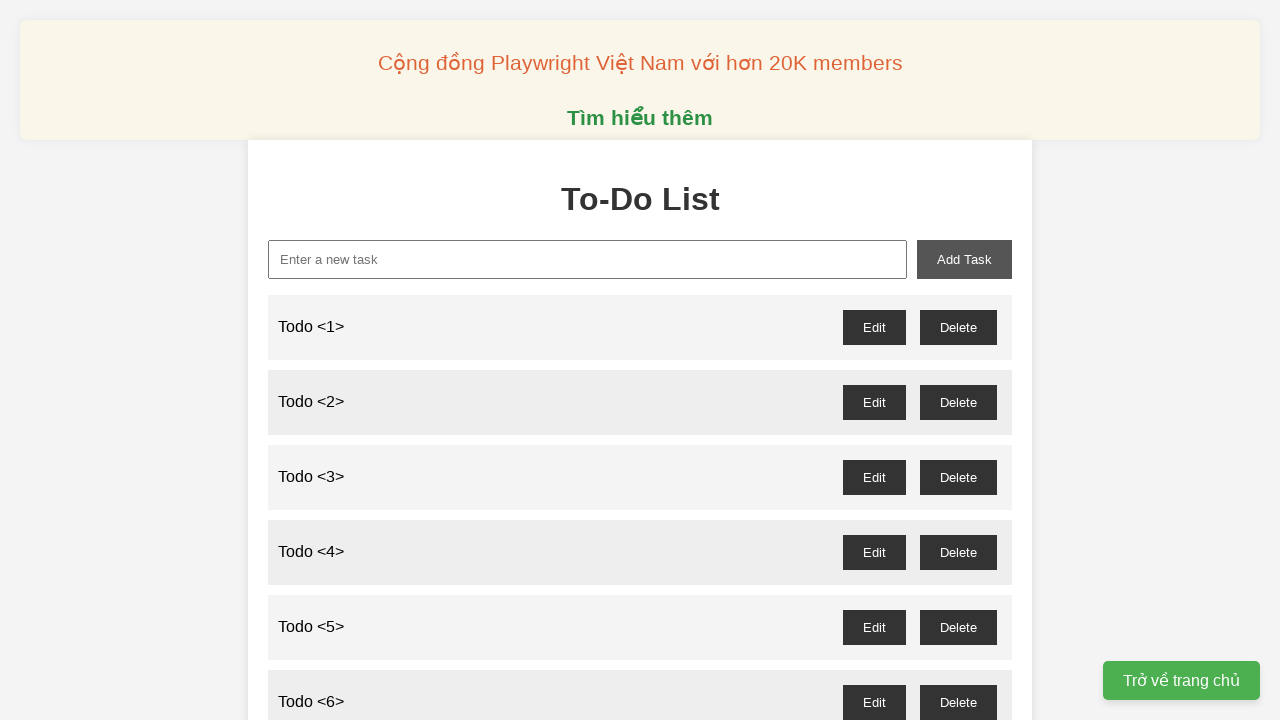

Set up dialog handler to accept confirmation for todo 1
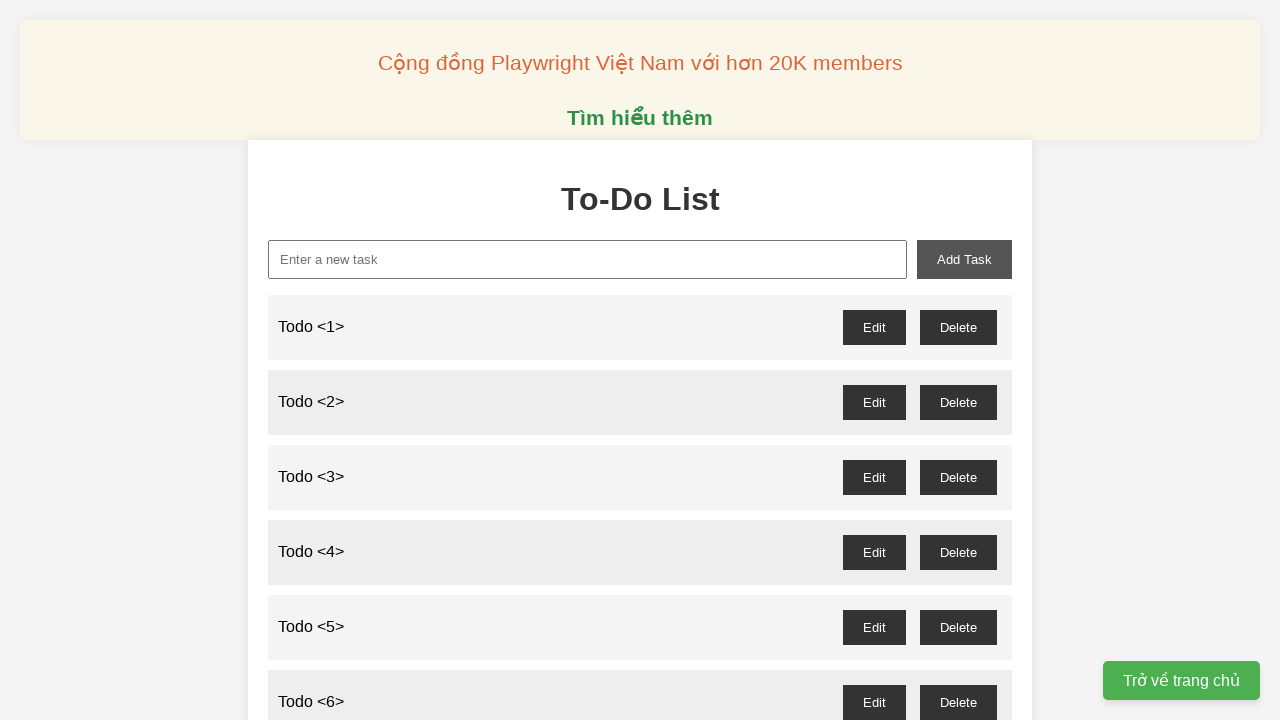

Clicked delete button for todo item 1 at (958, 327) on //button[@id='todo-1--delete']
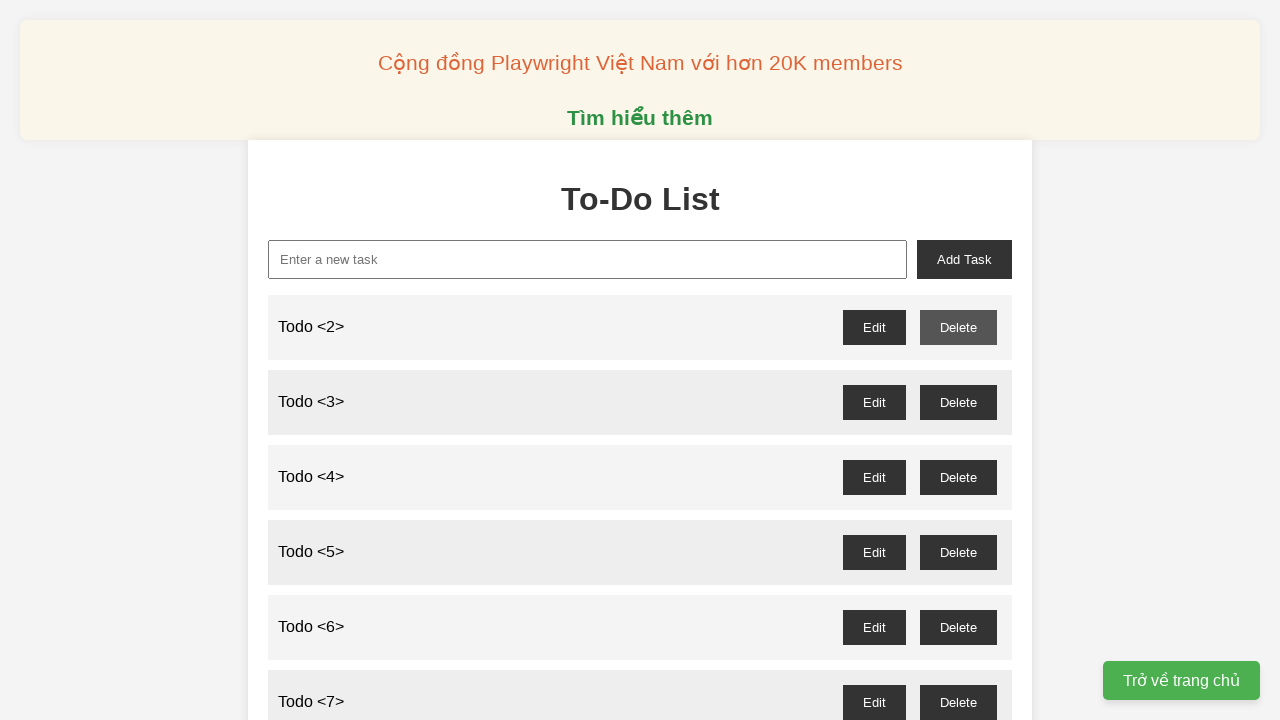

Set up dialog handler to accept confirmation for todo 3
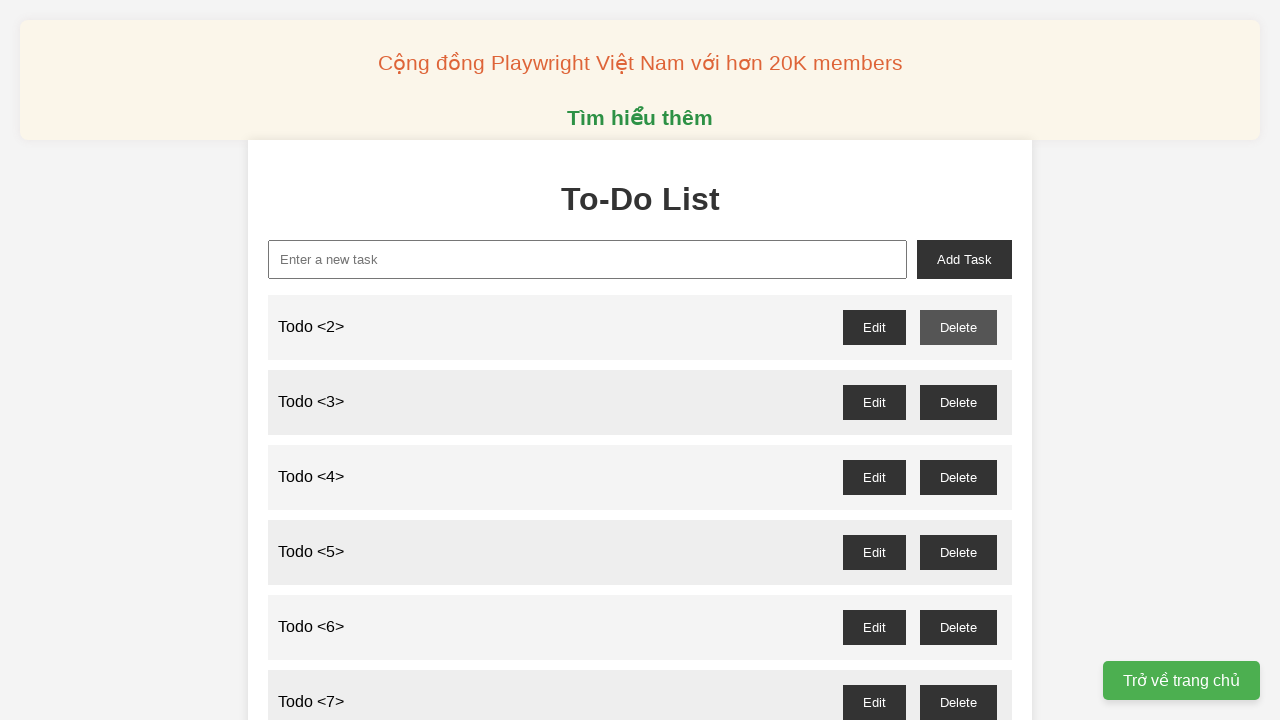

Clicked delete button for todo item 3 at (958, 402) on //button[@id='todo-3--delete']
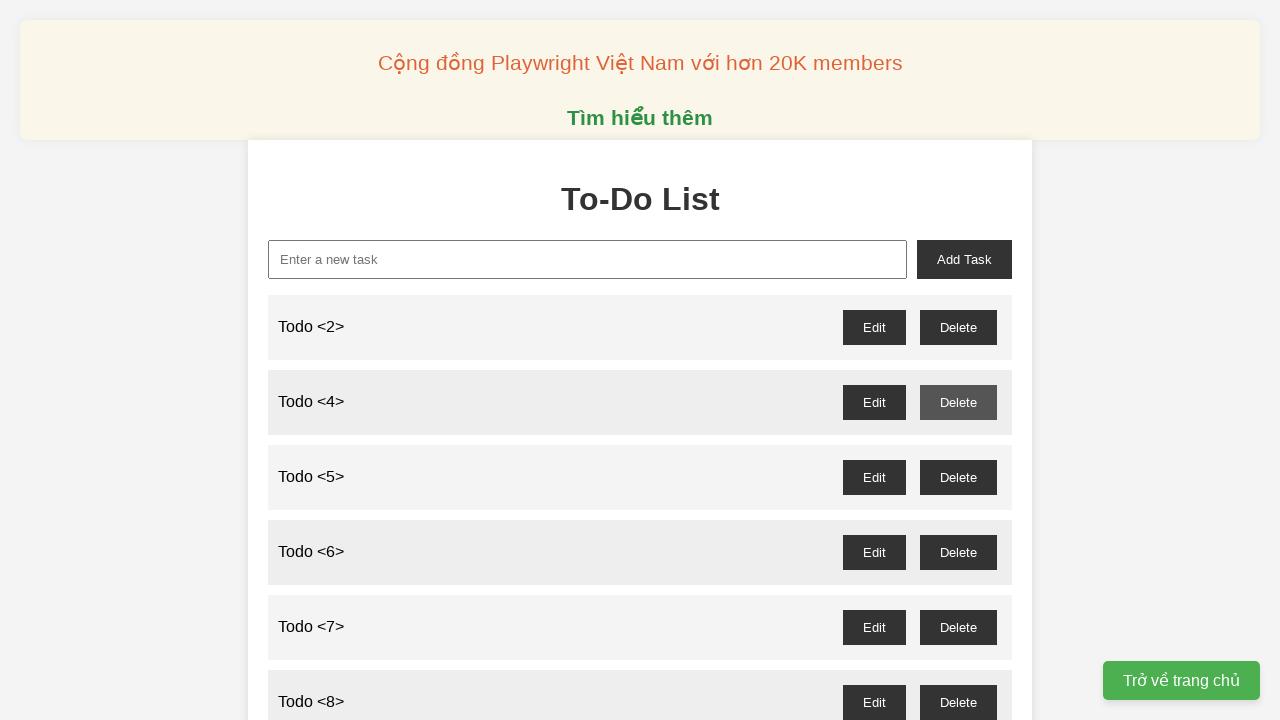

Set up dialog handler to accept confirmation for todo 5
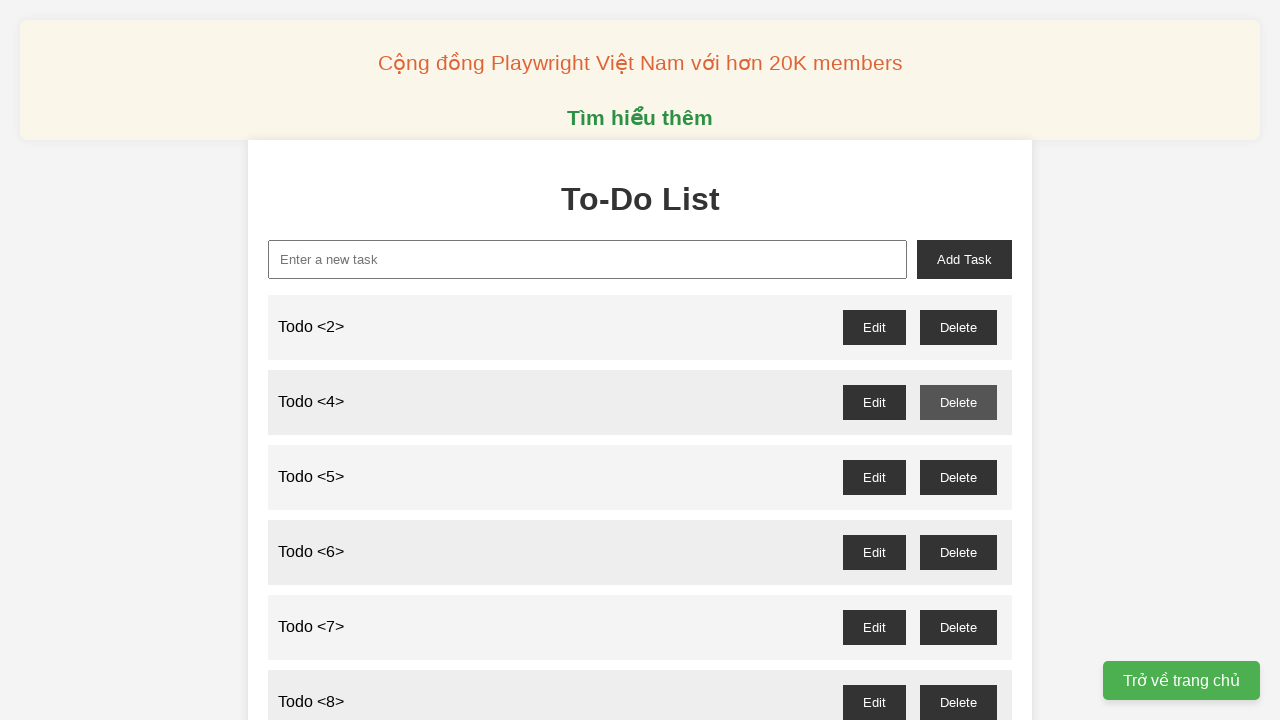

Clicked delete button for todo item 5 at (958, 477) on //button[@id='todo-5--delete']
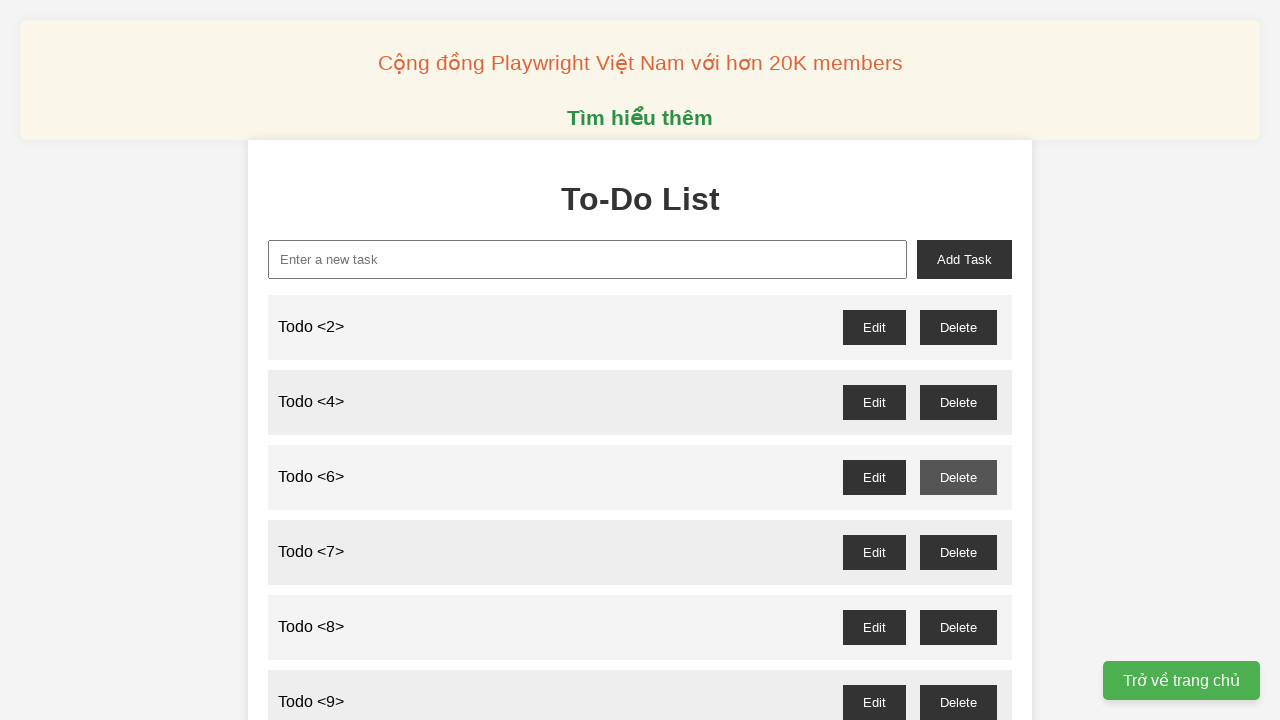

Set up dialog handler to accept confirmation for todo 7
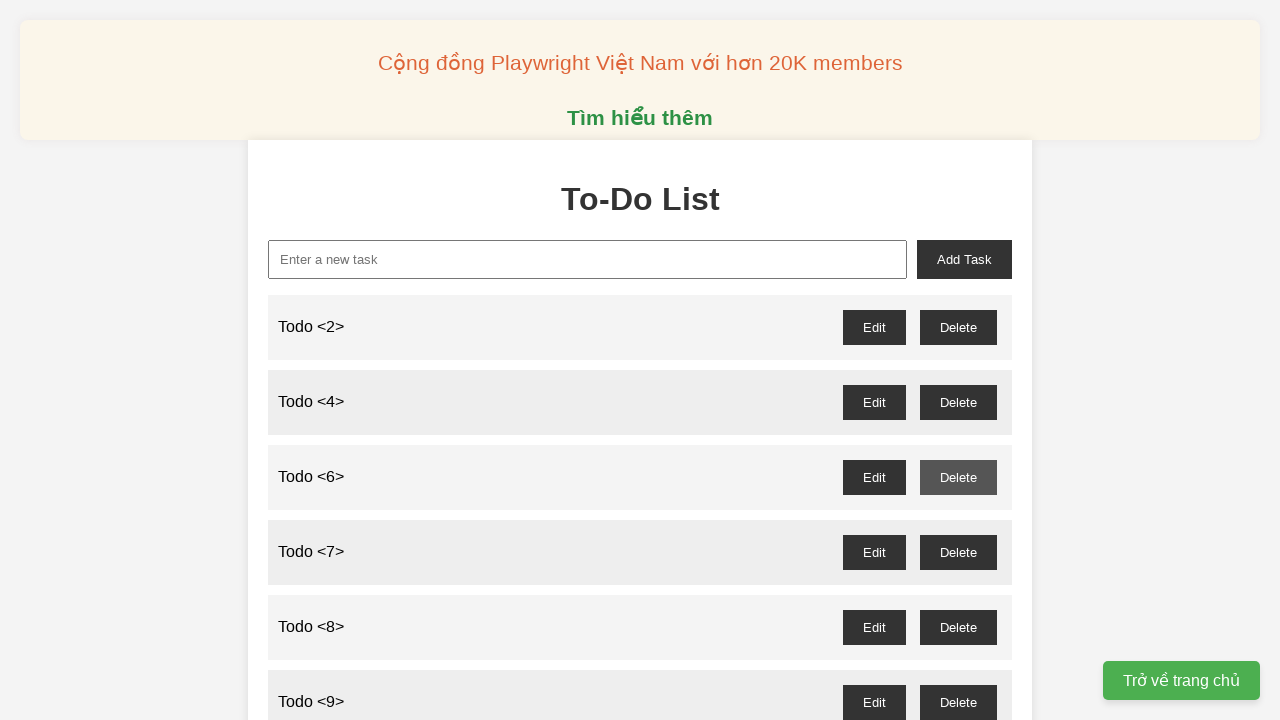

Clicked delete button for todo item 7 at (958, 552) on //button[@id='todo-7--delete']
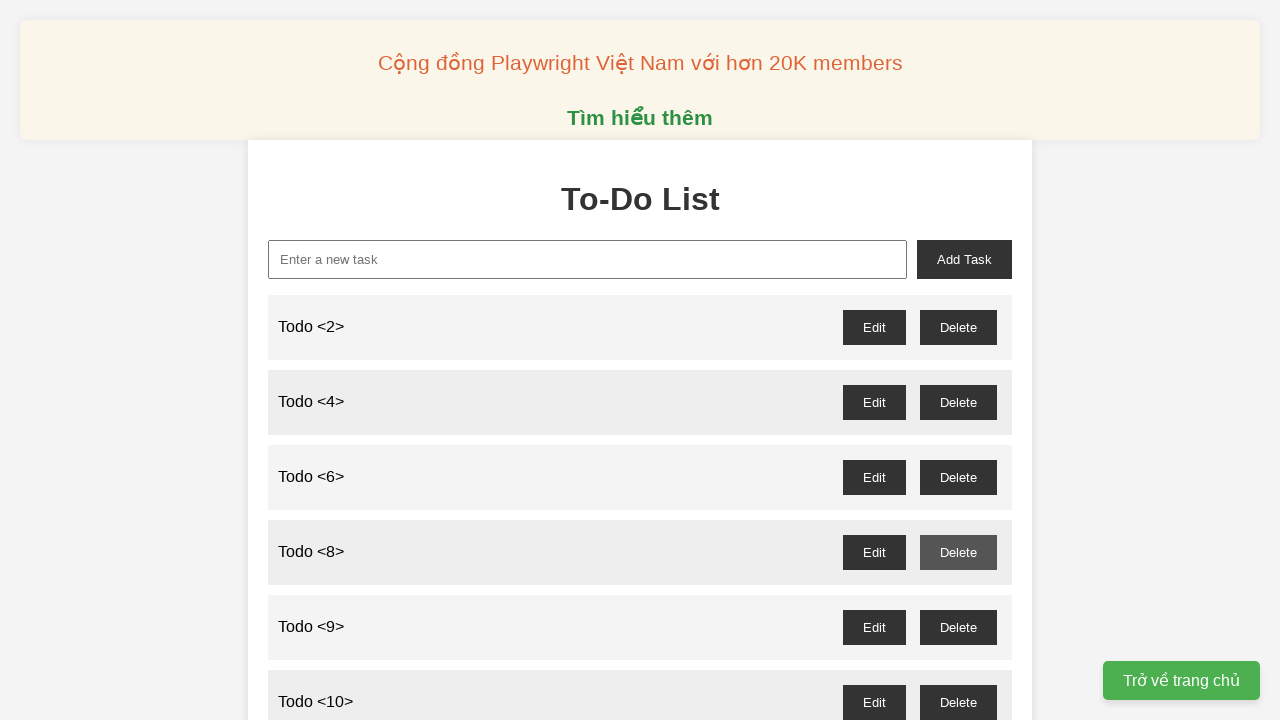

Set up dialog handler to accept confirmation for todo 9
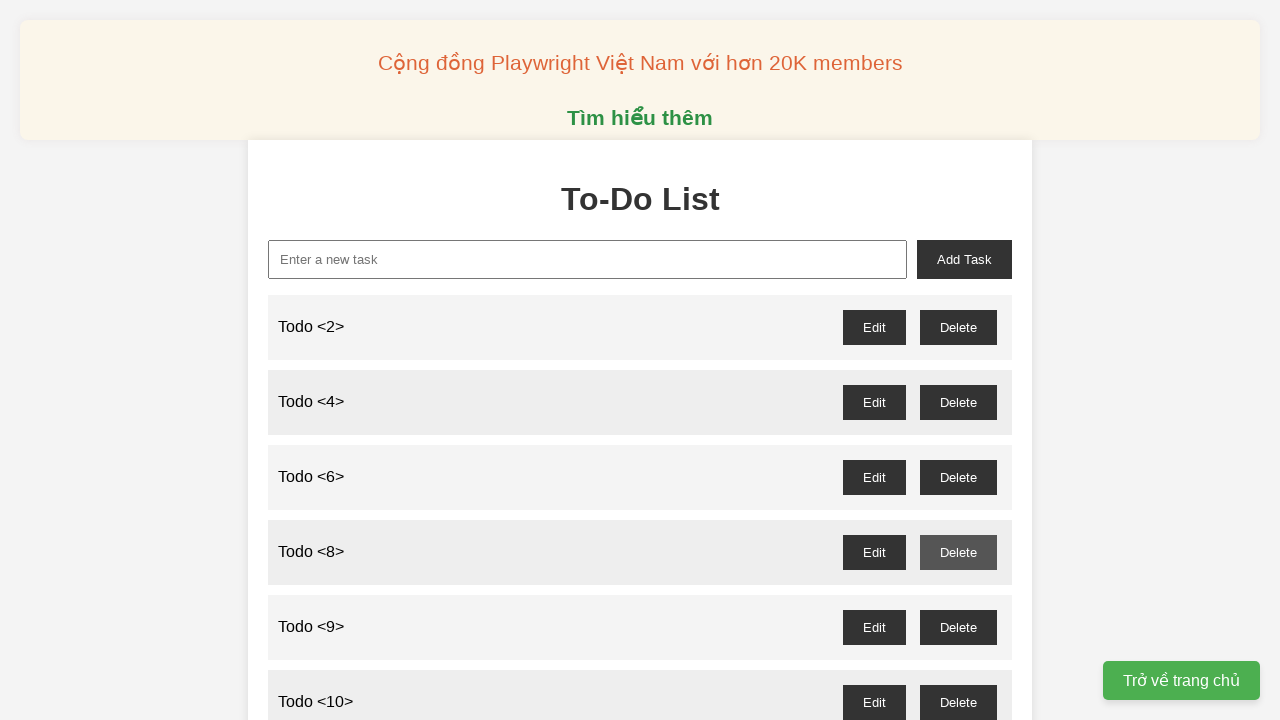

Clicked delete button for todo item 9 at (958, 627) on //button[@id='todo-9--delete']
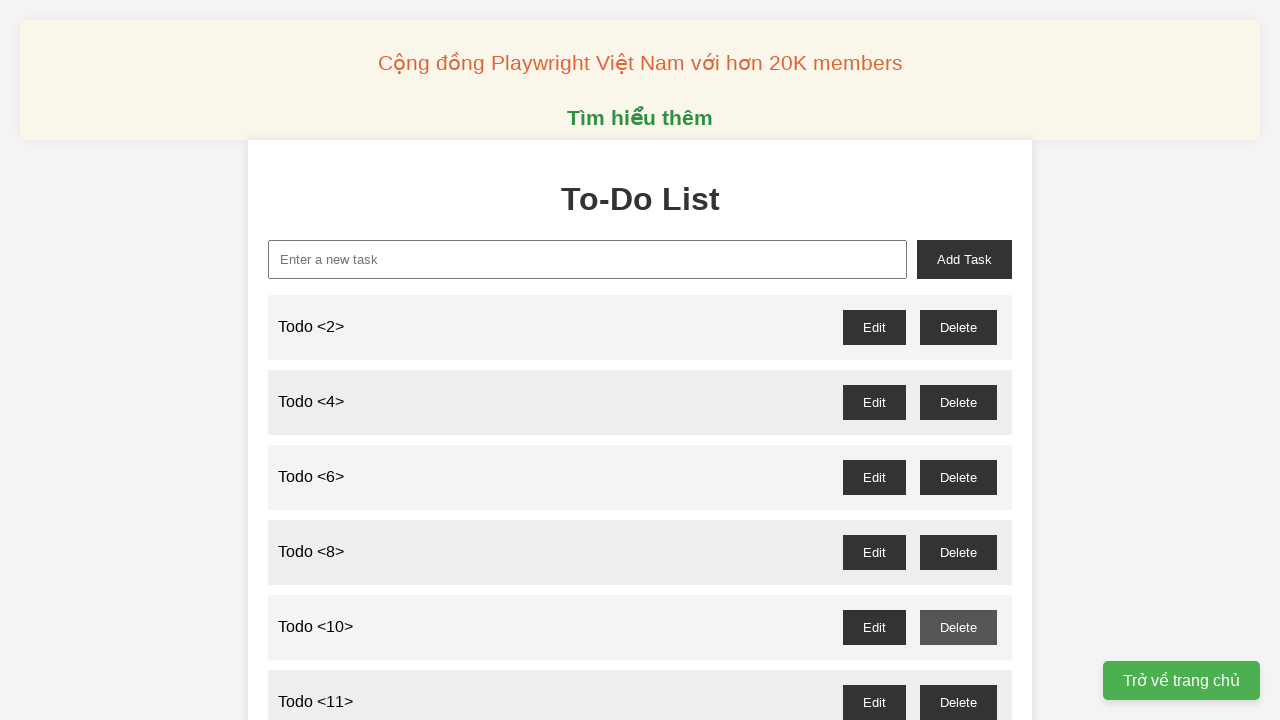

Set up dialog handler to accept confirmation for todo 11
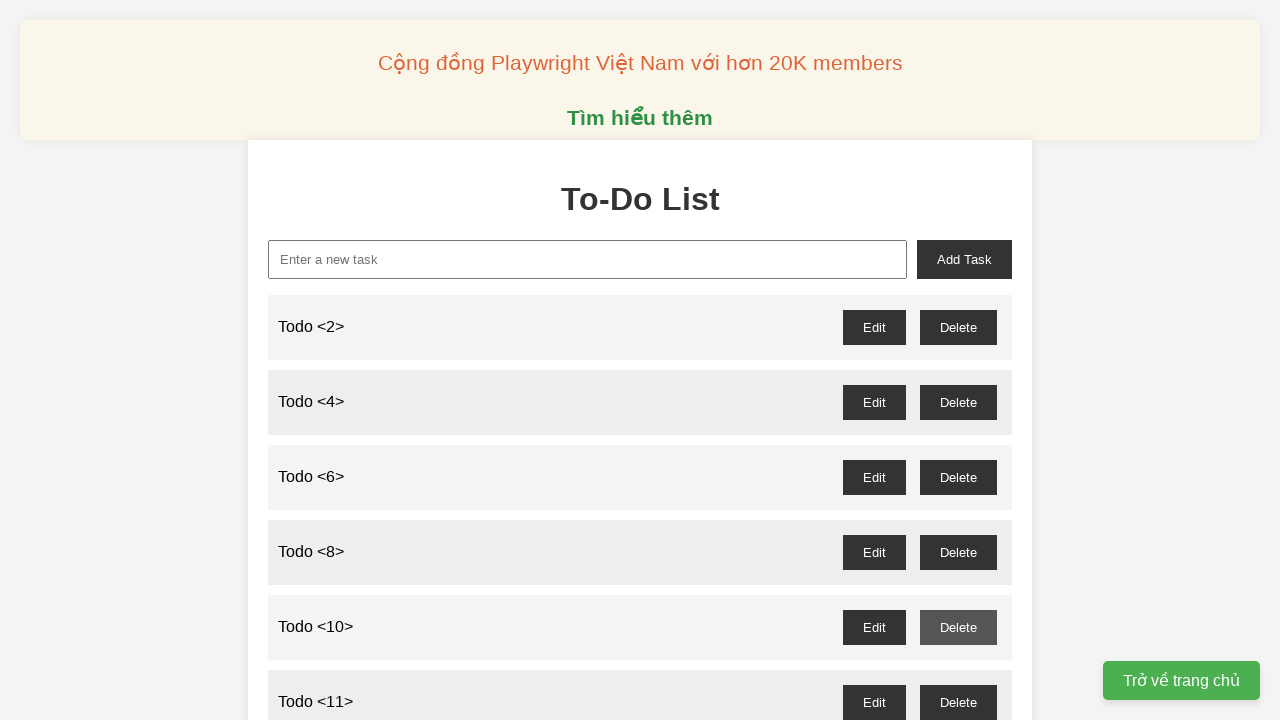

Clicked delete button for todo item 11 at (958, 702) on //button[@id='todo-11--delete']
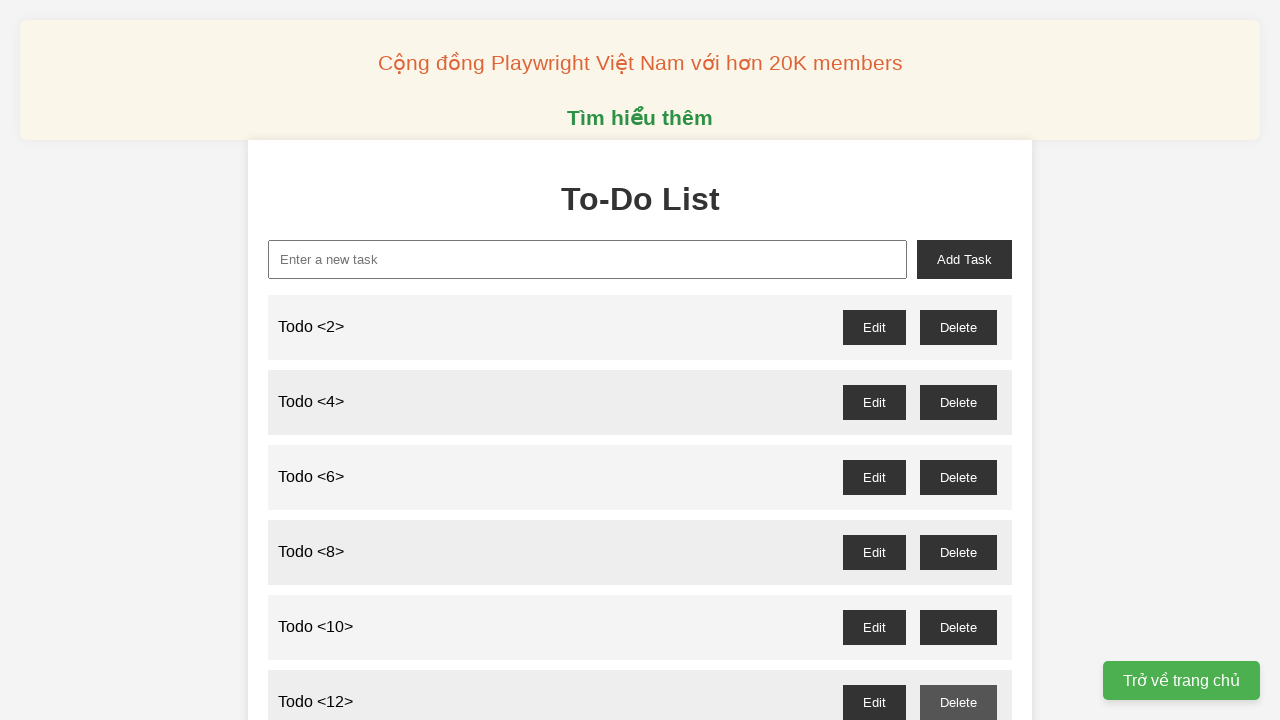

Set up dialog handler to accept confirmation for todo 13
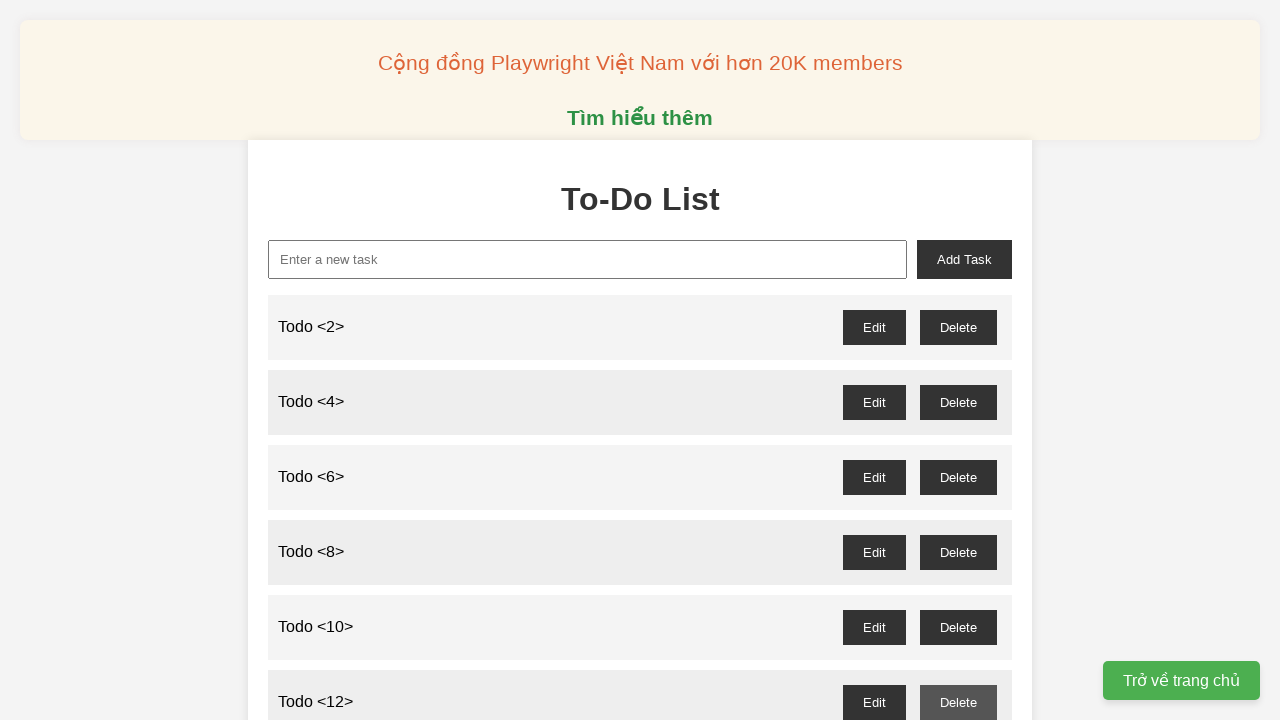

Clicked delete button for todo item 13 at (958, 360) on //button[@id='todo-13--delete']
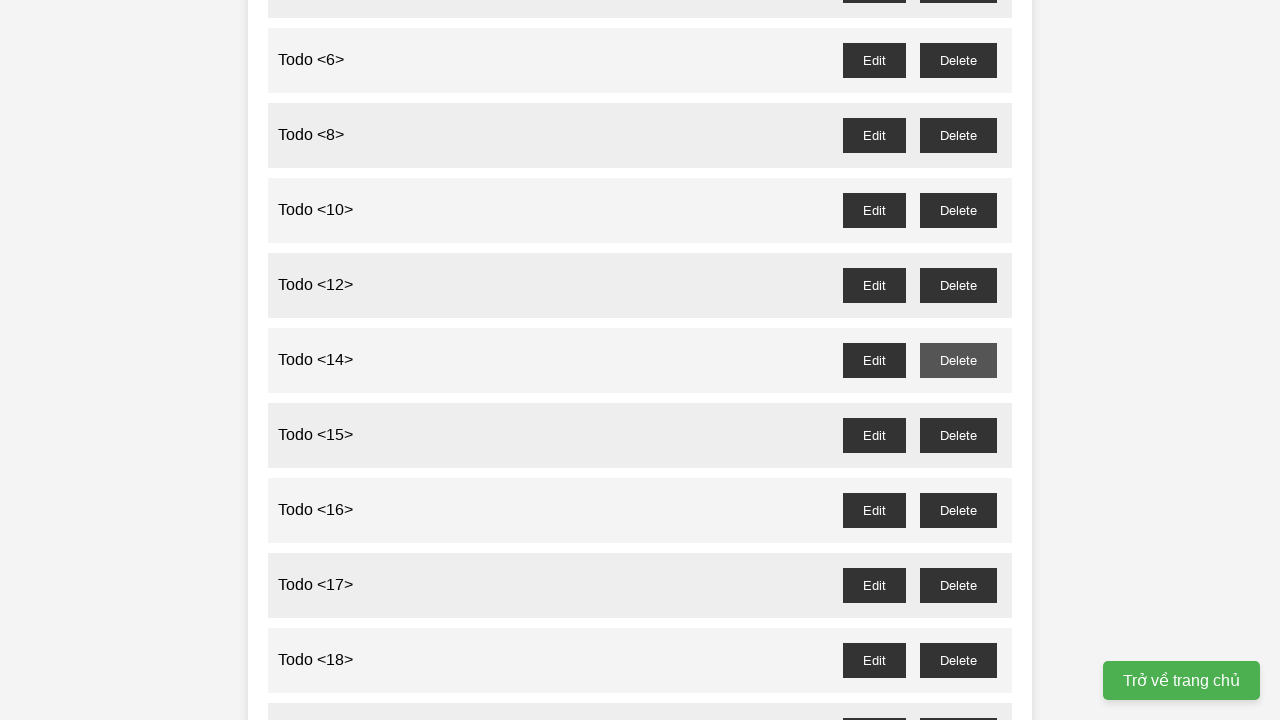

Set up dialog handler to accept confirmation for todo 15
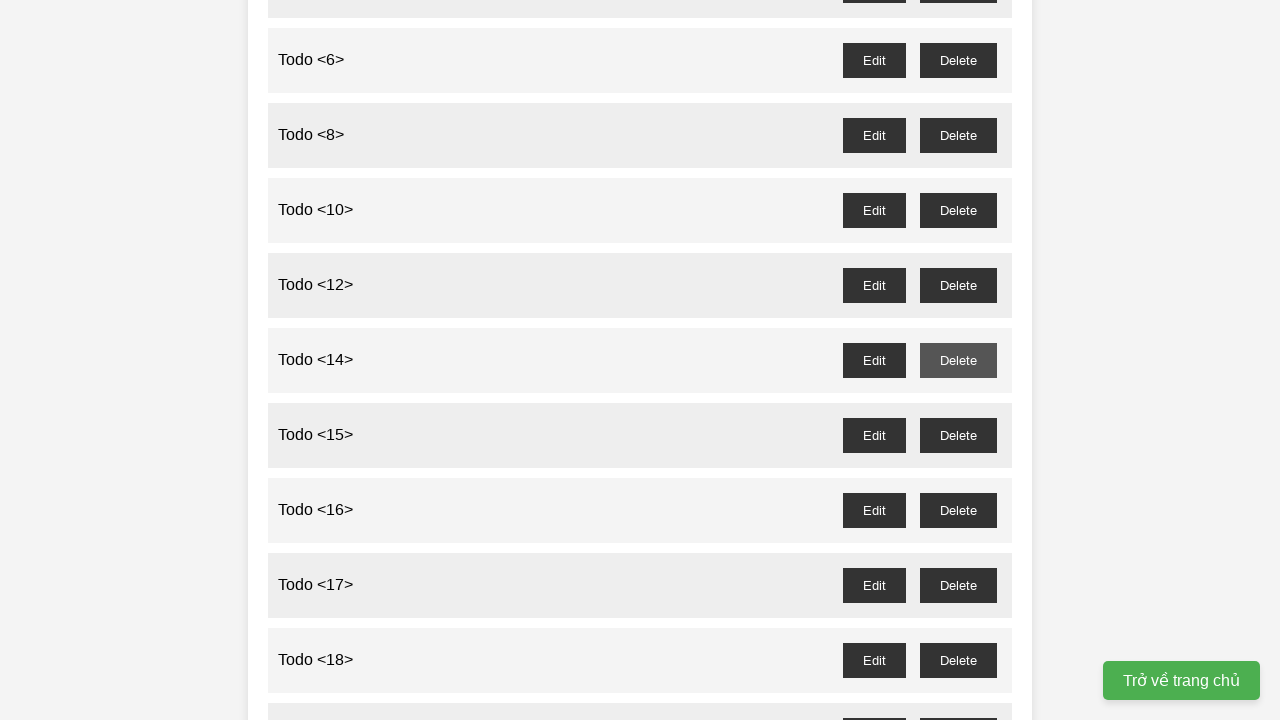

Clicked delete button for todo item 15 at (958, 435) on //button[@id='todo-15--delete']
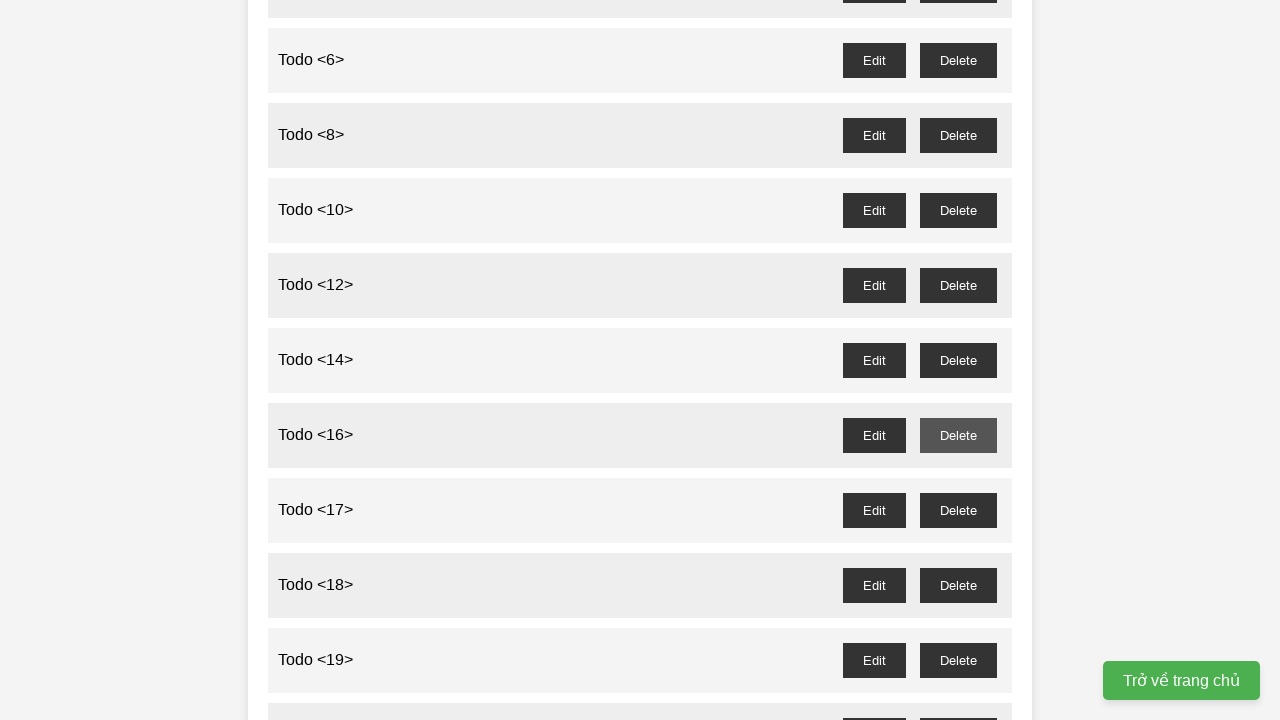

Set up dialog handler to accept confirmation for todo 17
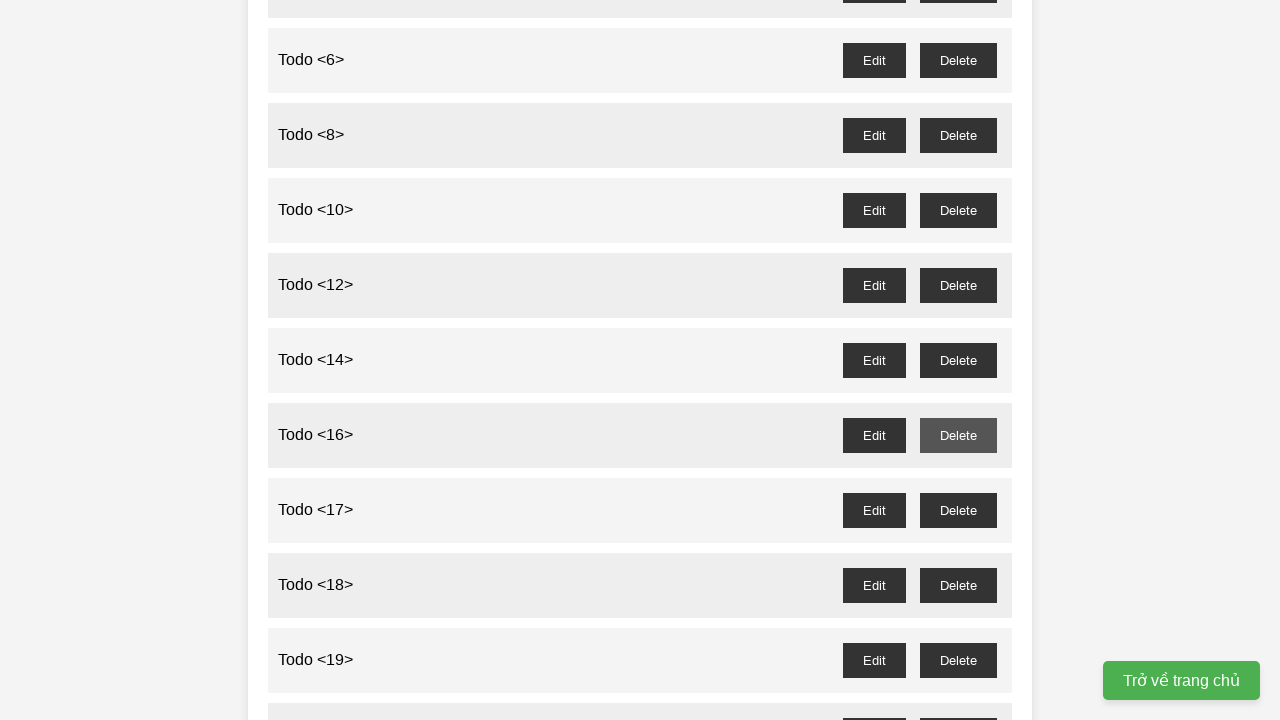

Clicked delete button for todo item 17 at (958, 510) on //button[@id='todo-17--delete']
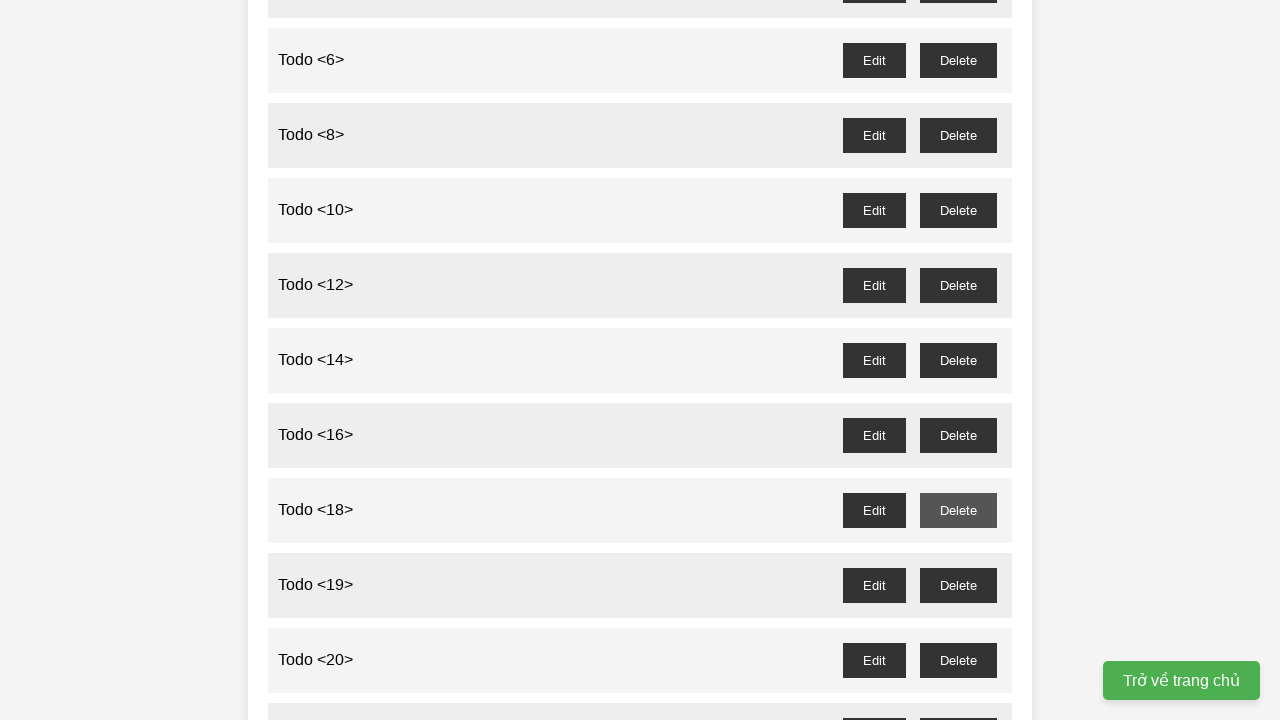

Set up dialog handler to accept confirmation for todo 19
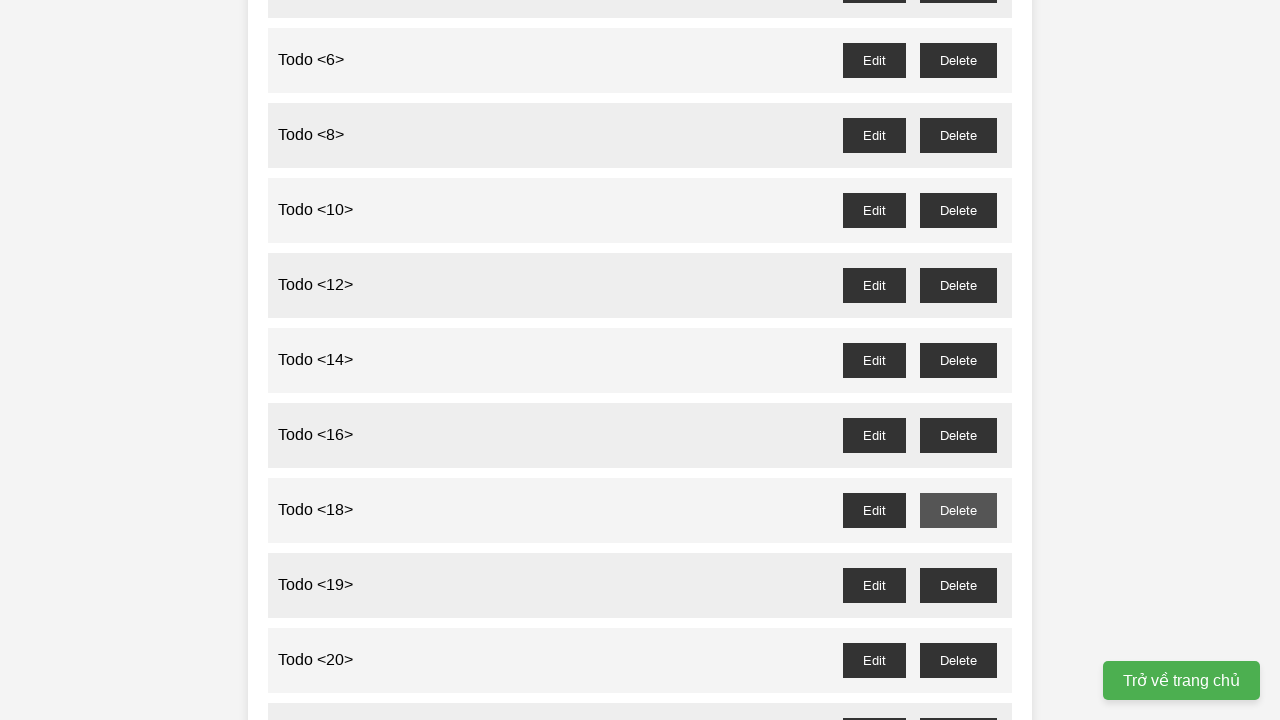

Clicked delete button for todo item 19 at (958, 585) on //button[@id='todo-19--delete']
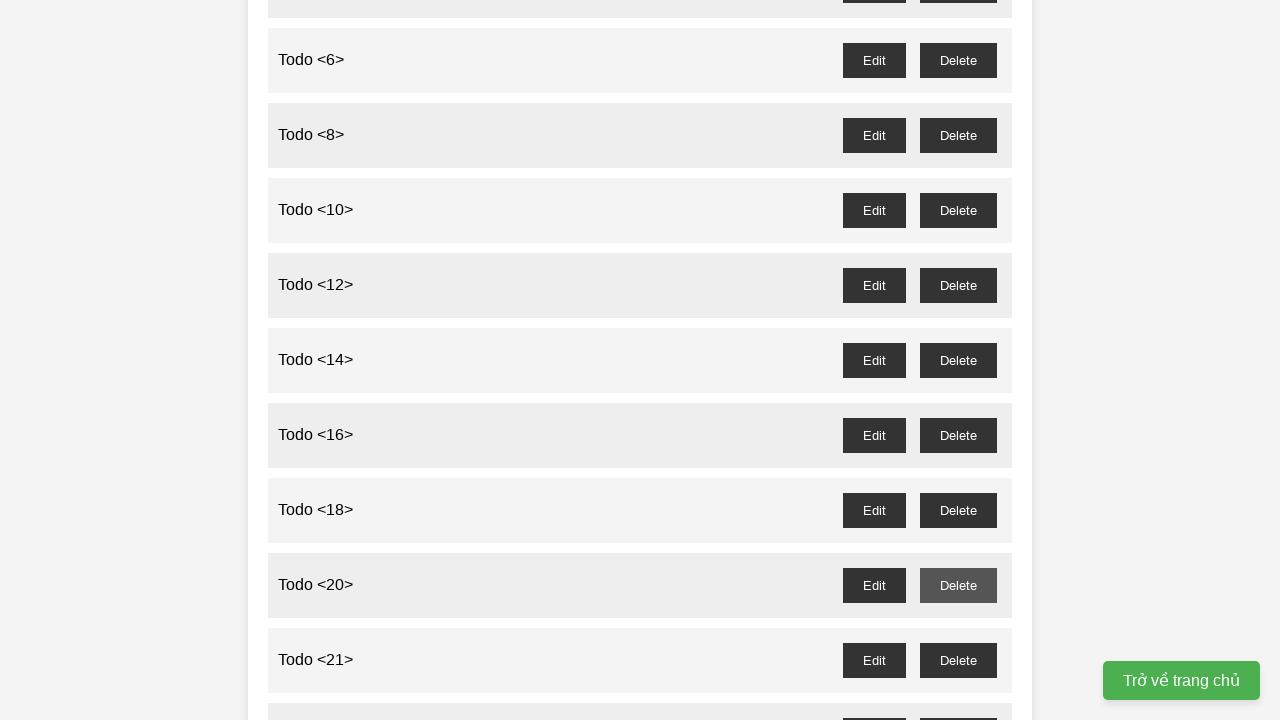

Set up dialog handler to accept confirmation for todo 21
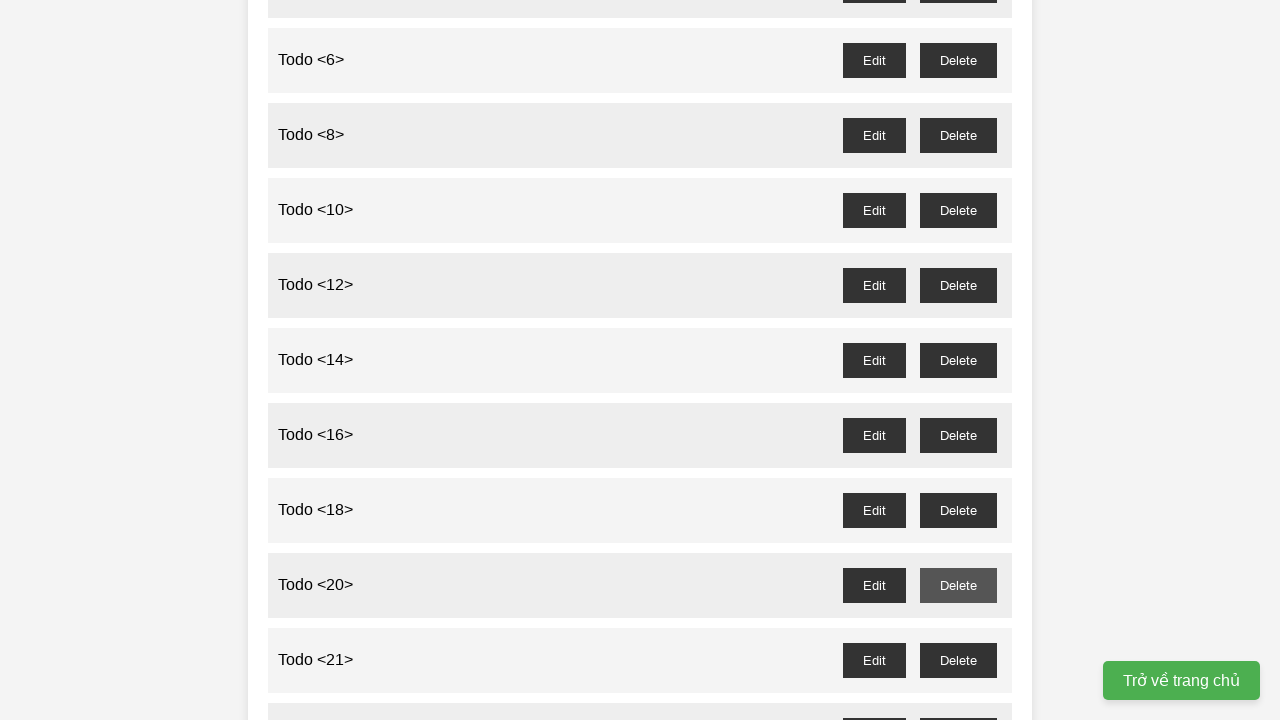

Clicked delete button for todo item 21 at (958, 660) on //button[@id='todo-21--delete']
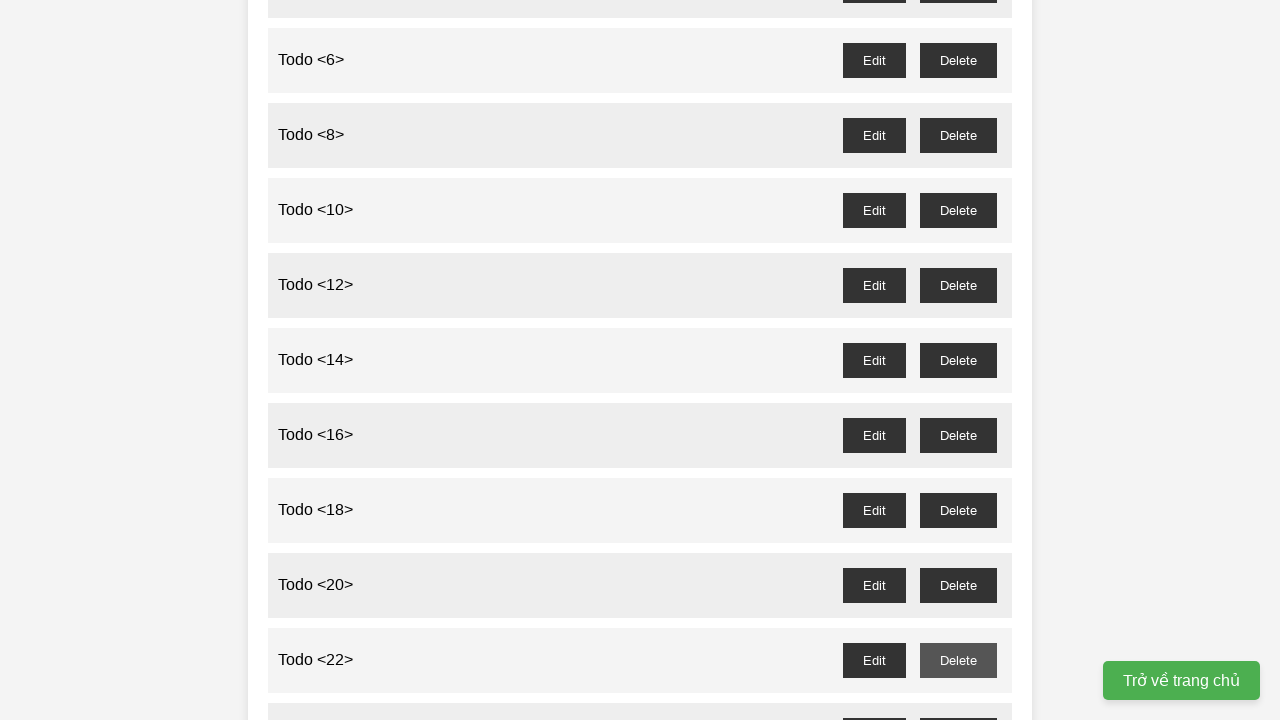

Set up dialog handler to accept confirmation for todo 23
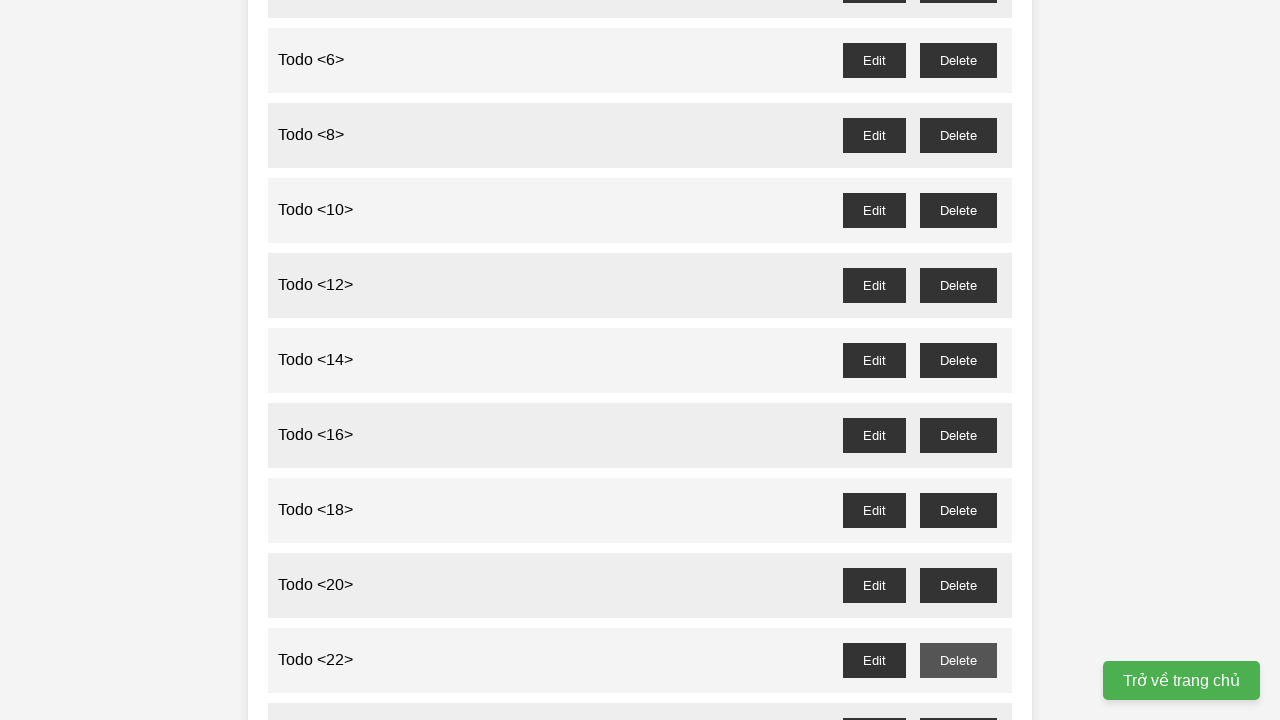

Clicked delete button for todo item 23 at (958, 703) on //button[@id='todo-23--delete']
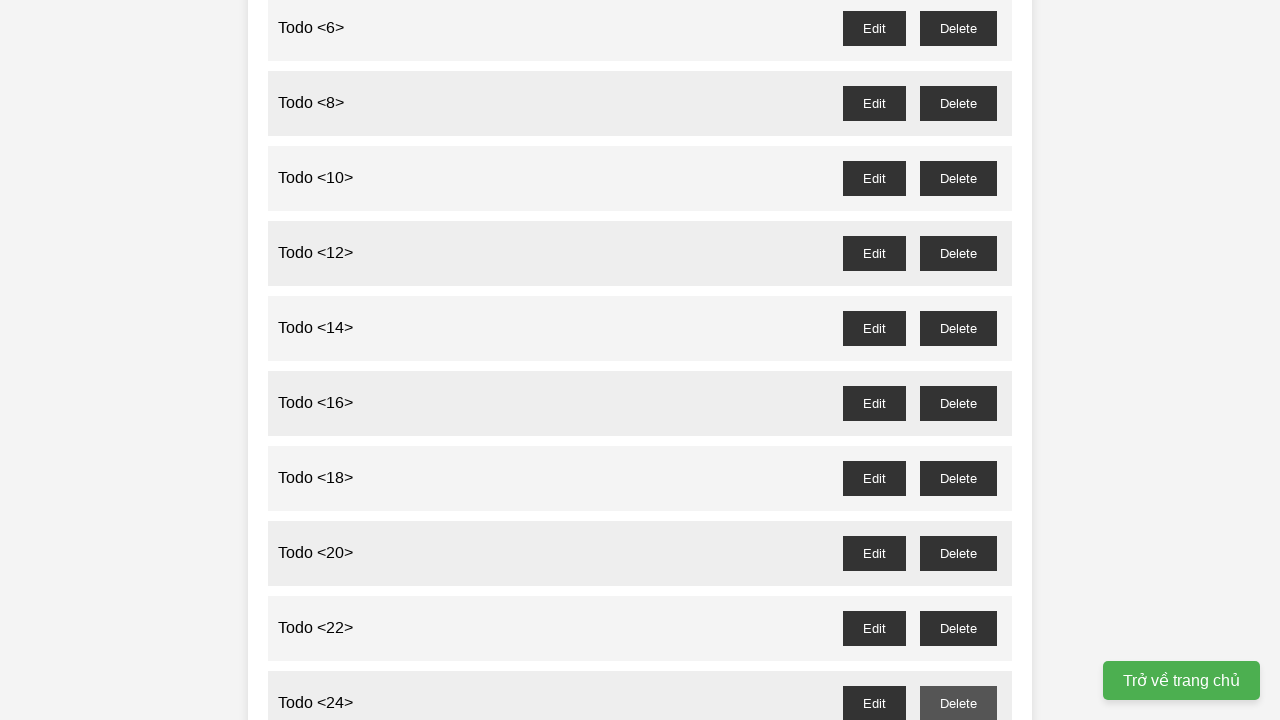

Set up dialog handler to accept confirmation for todo 25
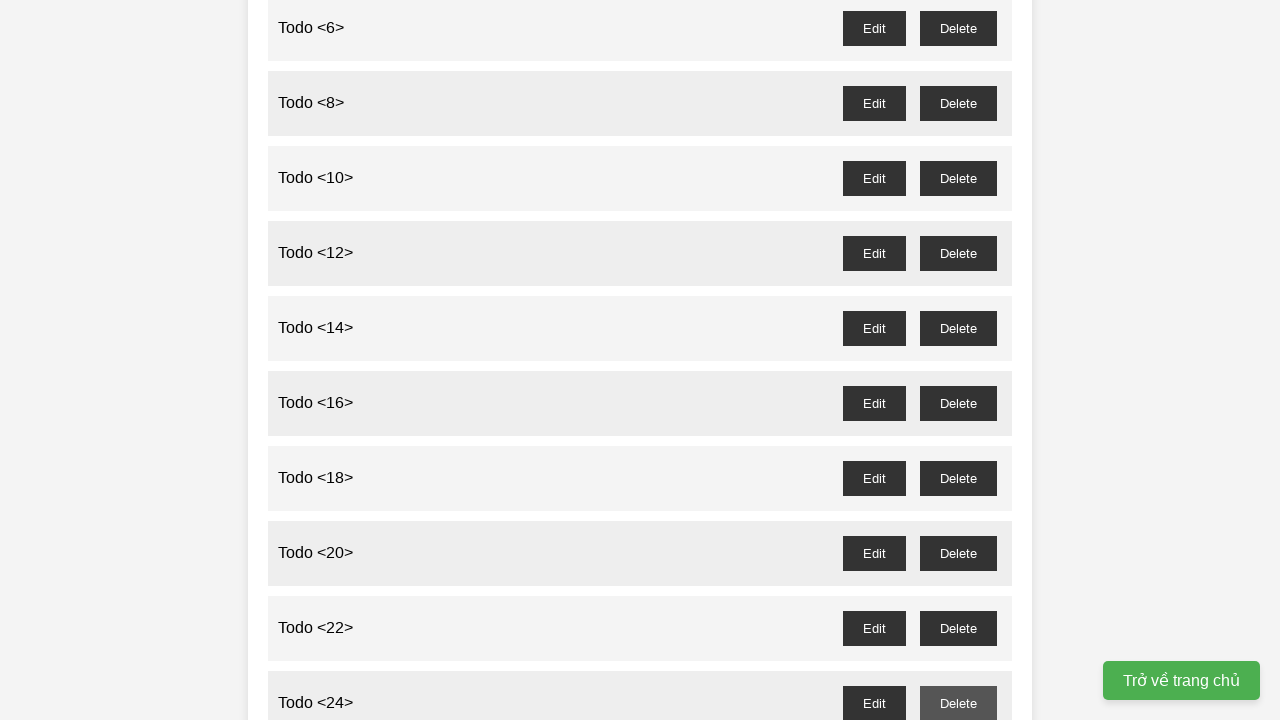

Clicked delete button for todo item 25 at (958, 360) on //button[@id='todo-25--delete']
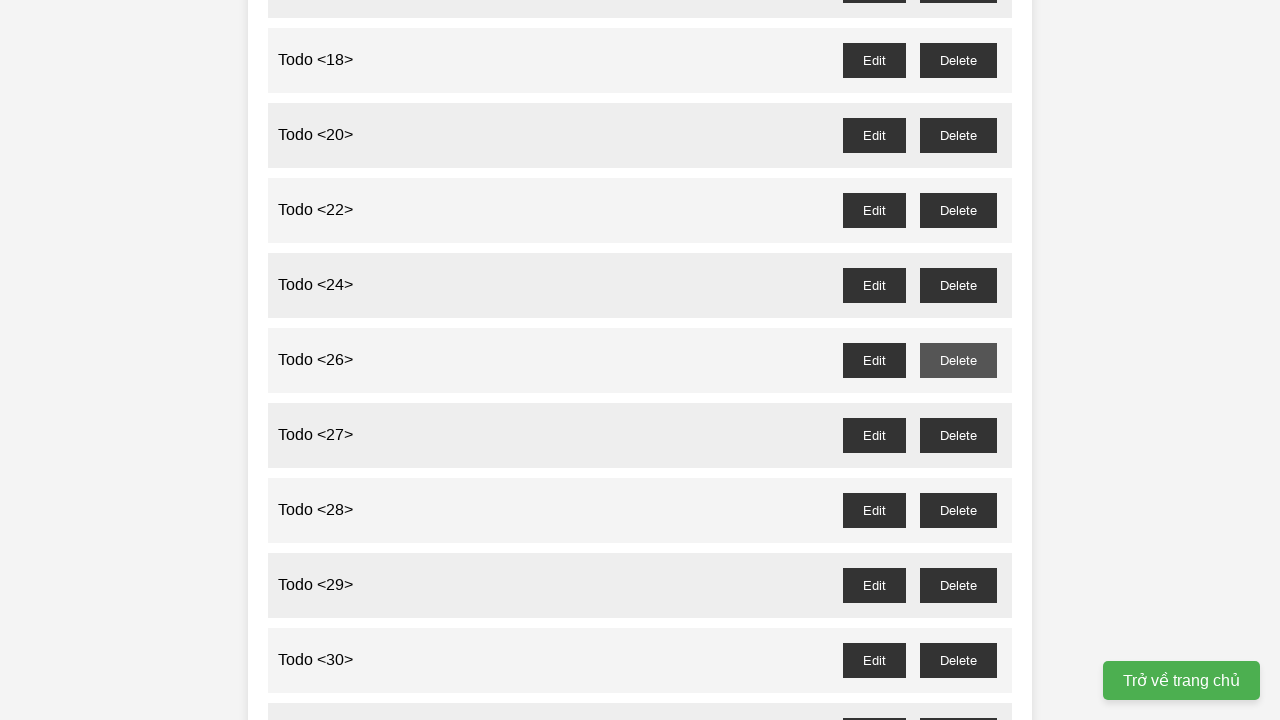

Set up dialog handler to accept confirmation for todo 27
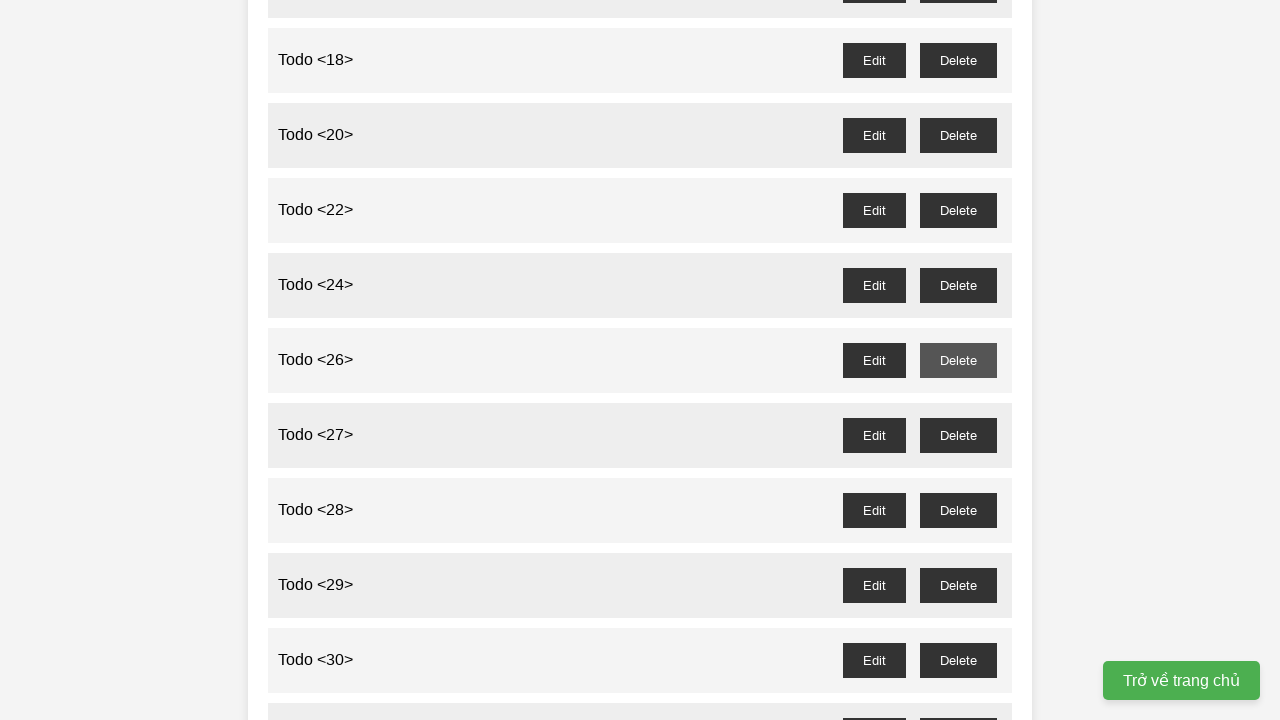

Clicked delete button for todo item 27 at (958, 435) on //button[@id='todo-27--delete']
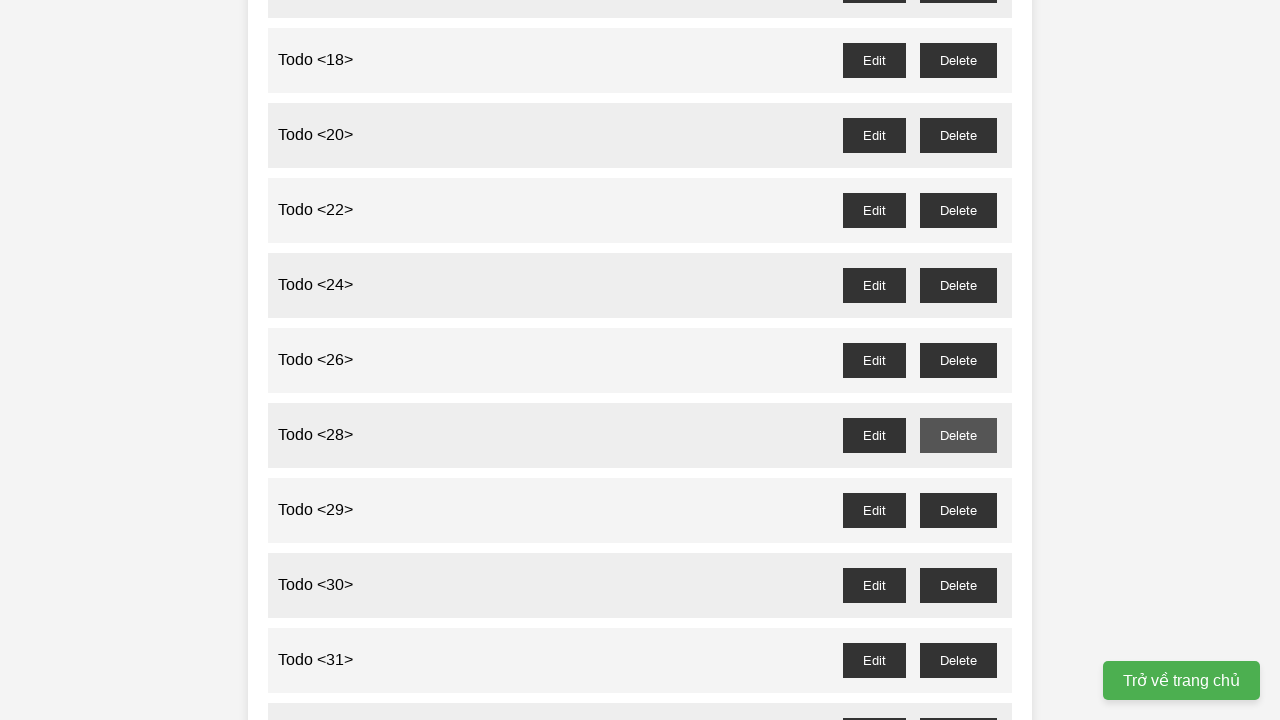

Set up dialog handler to accept confirmation for todo 29
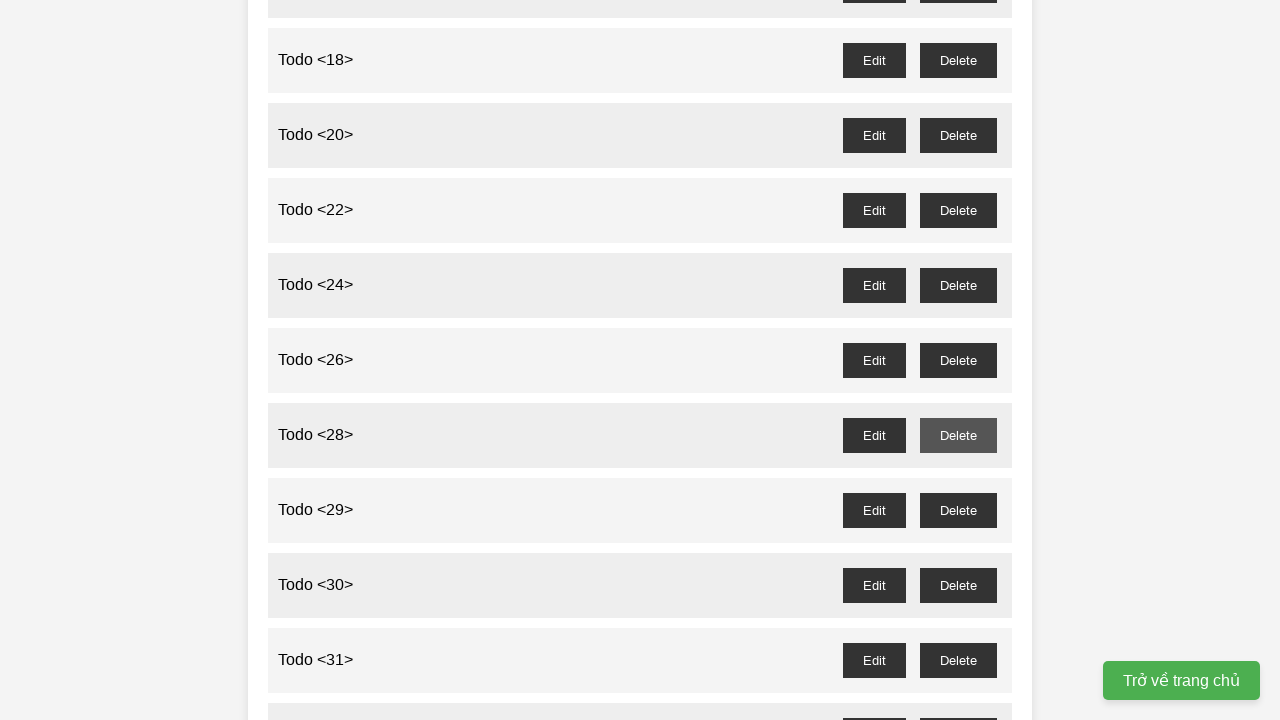

Clicked delete button for todo item 29 at (958, 510) on //button[@id='todo-29--delete']
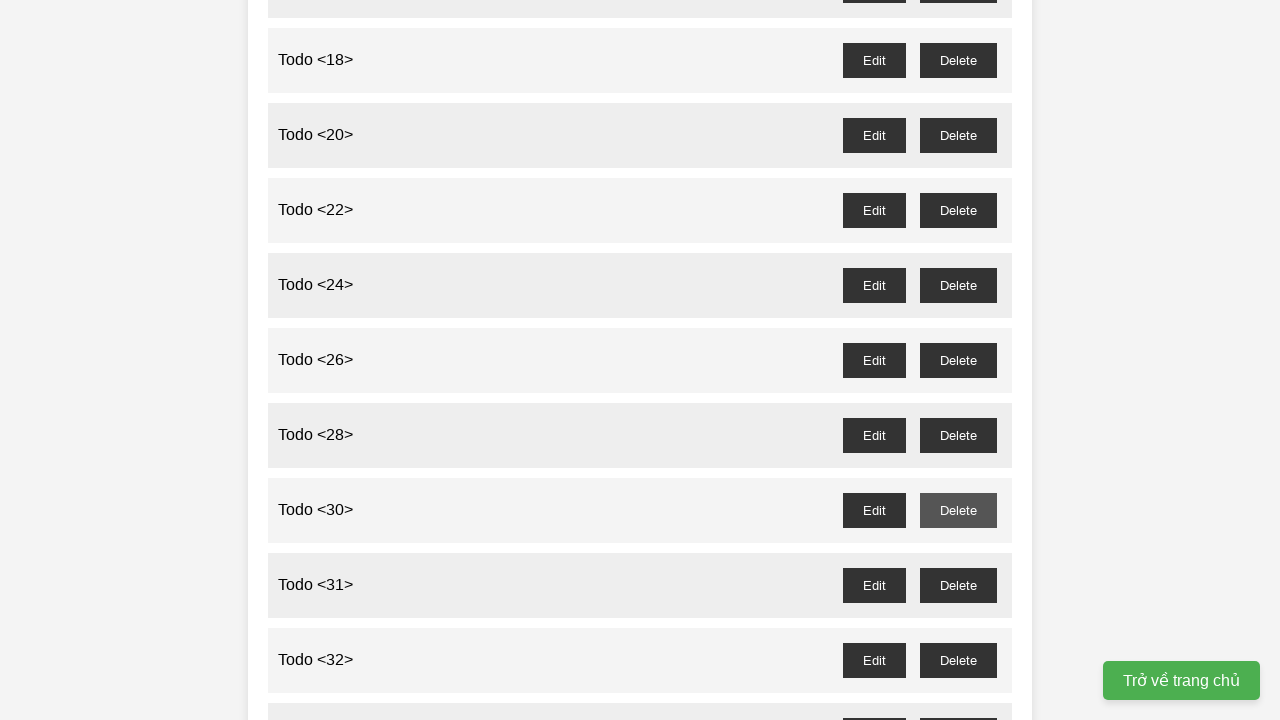

Set up dialog handler to accept confirmation for todo 31
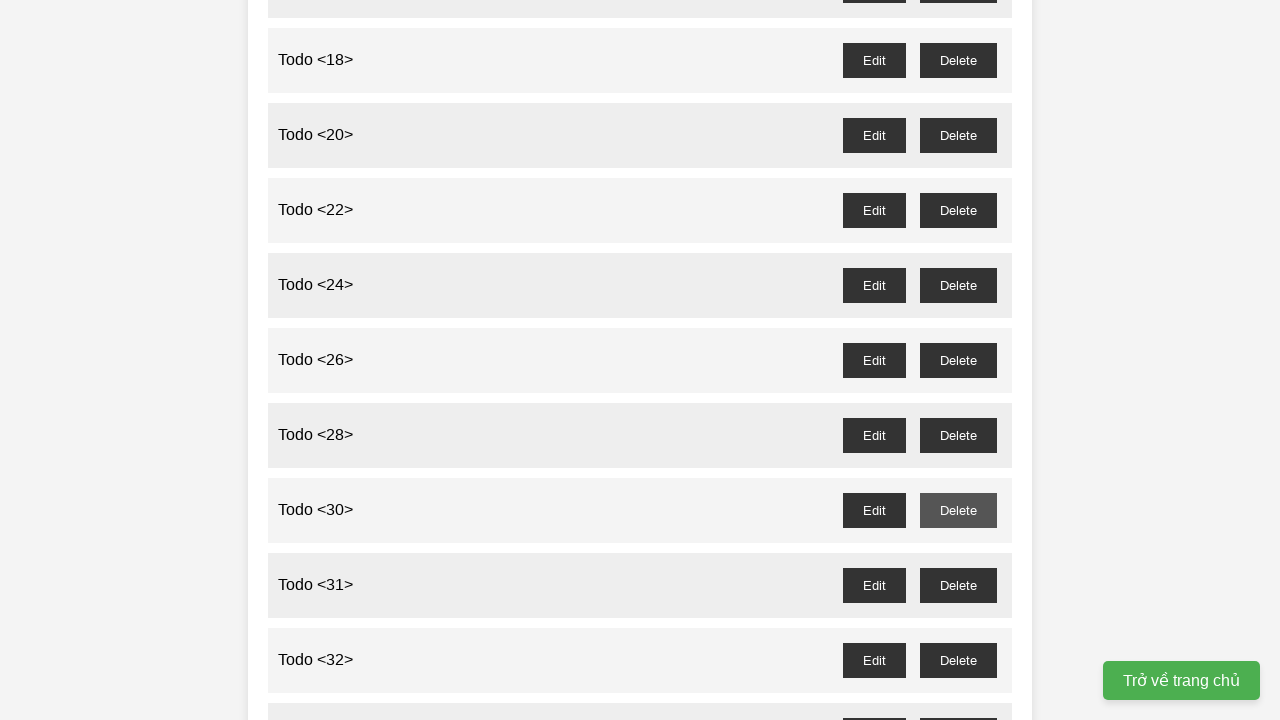

Clicked delete button for todo item 31 at (958, 585) on //button[@id='todo-31--delete']
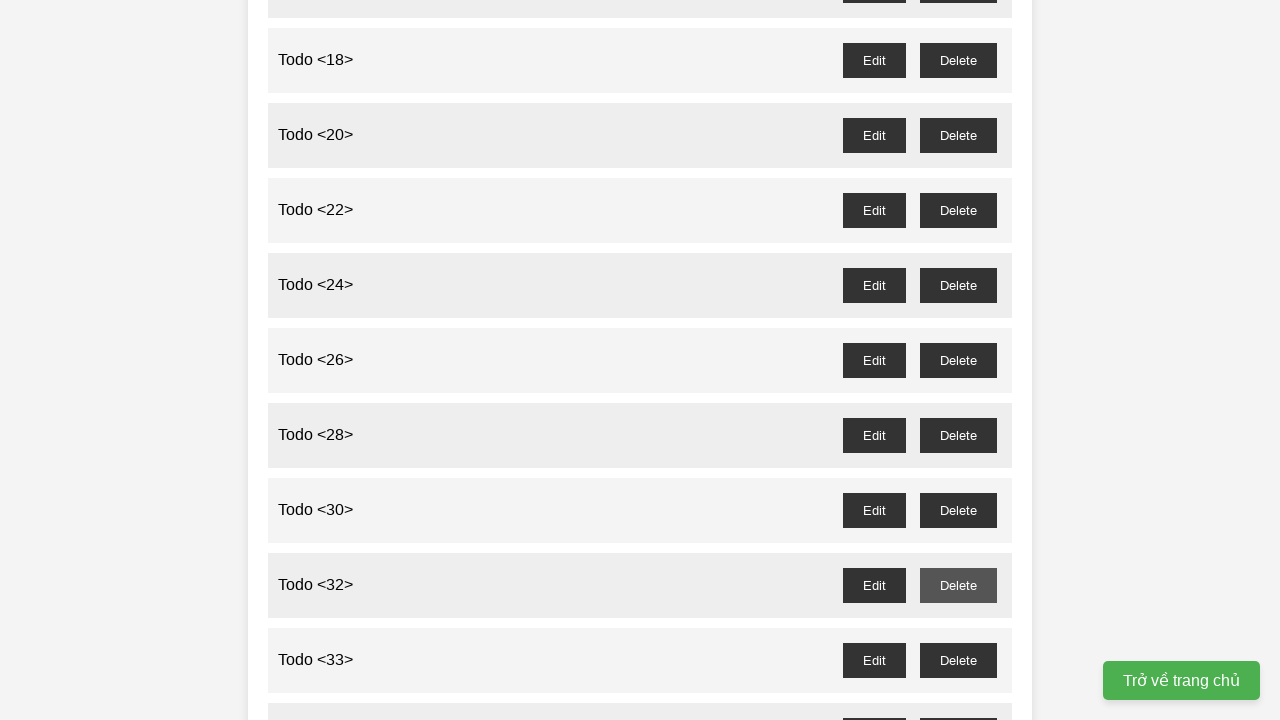

Set up dialog handler to accept confirmation for todo 33
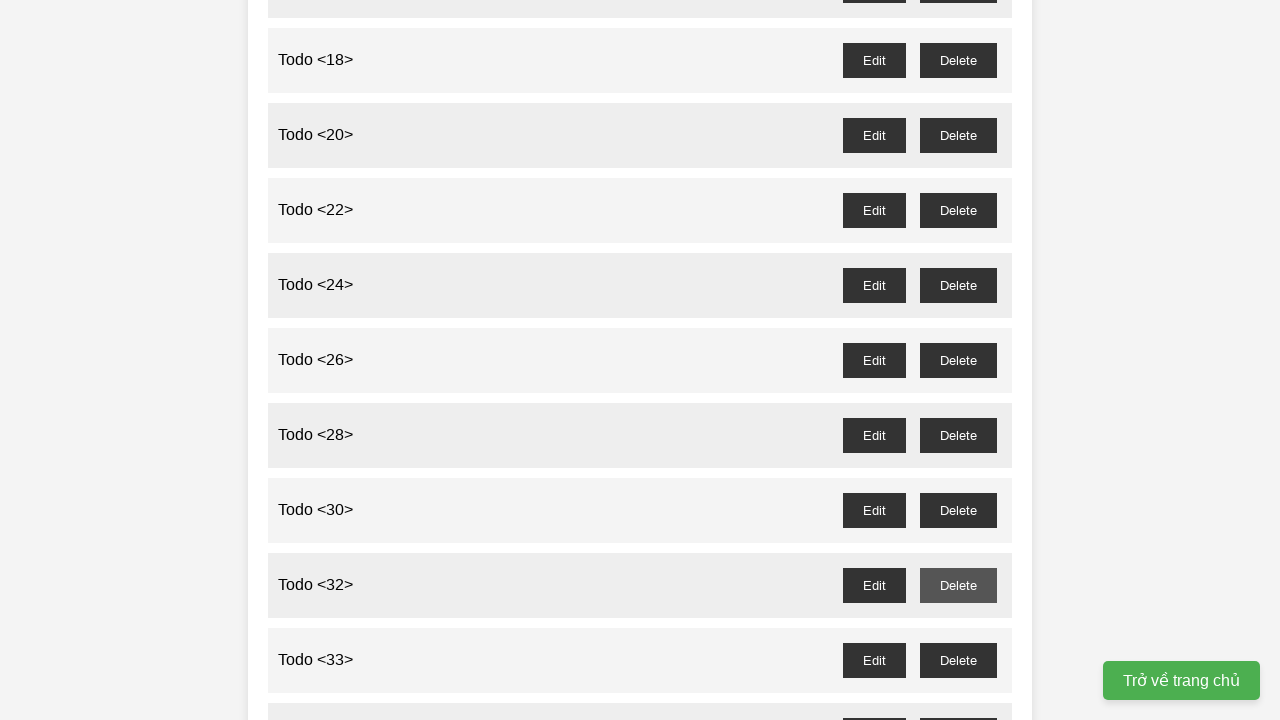

Clicked delete button for todo item 33 at (958, 660) on //button[@id='todo-33--delete']
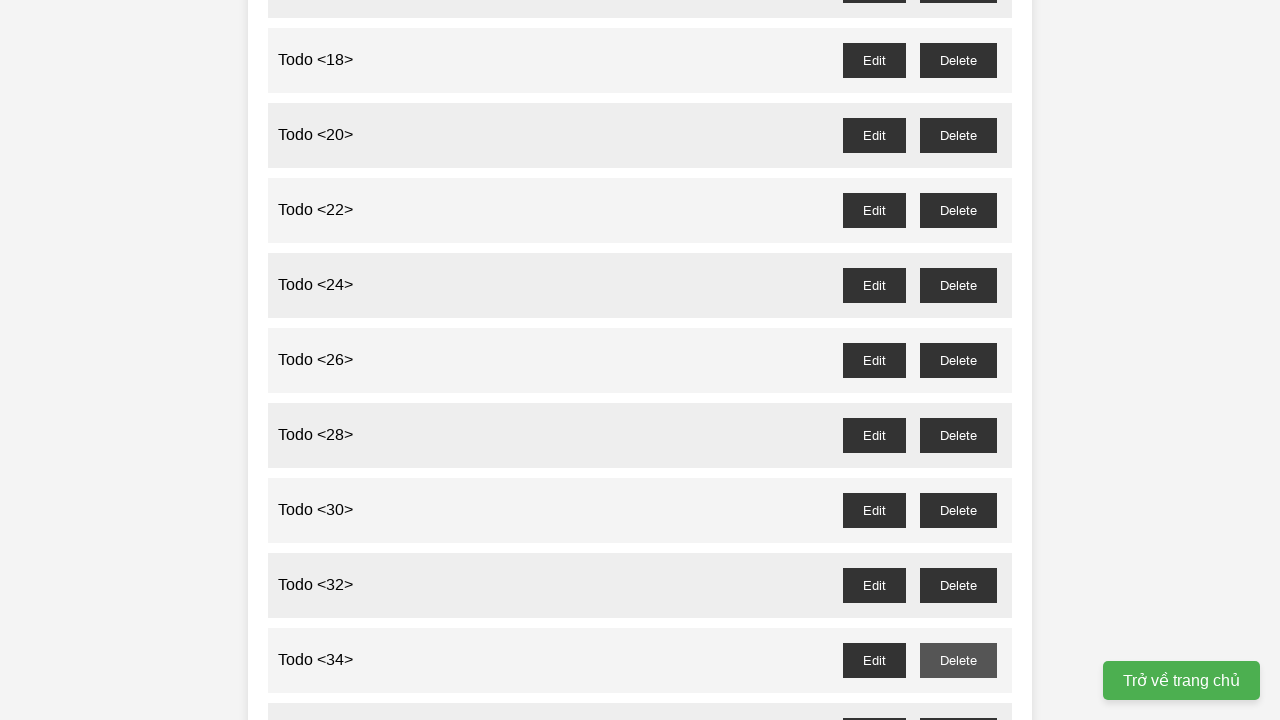

Set up dialog handler to accept confirmation for todo 35
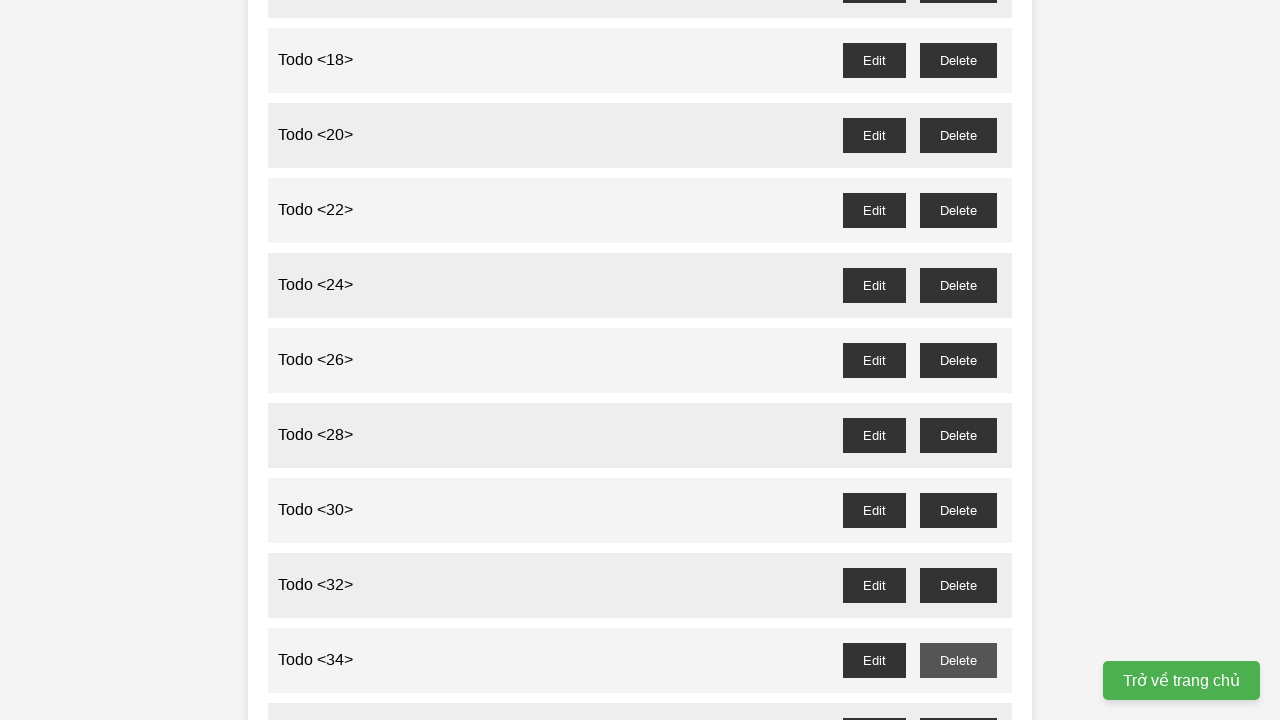

Clicked delete button for todo item 35 at (958, 703) on //button[@id='todo-35--delete']
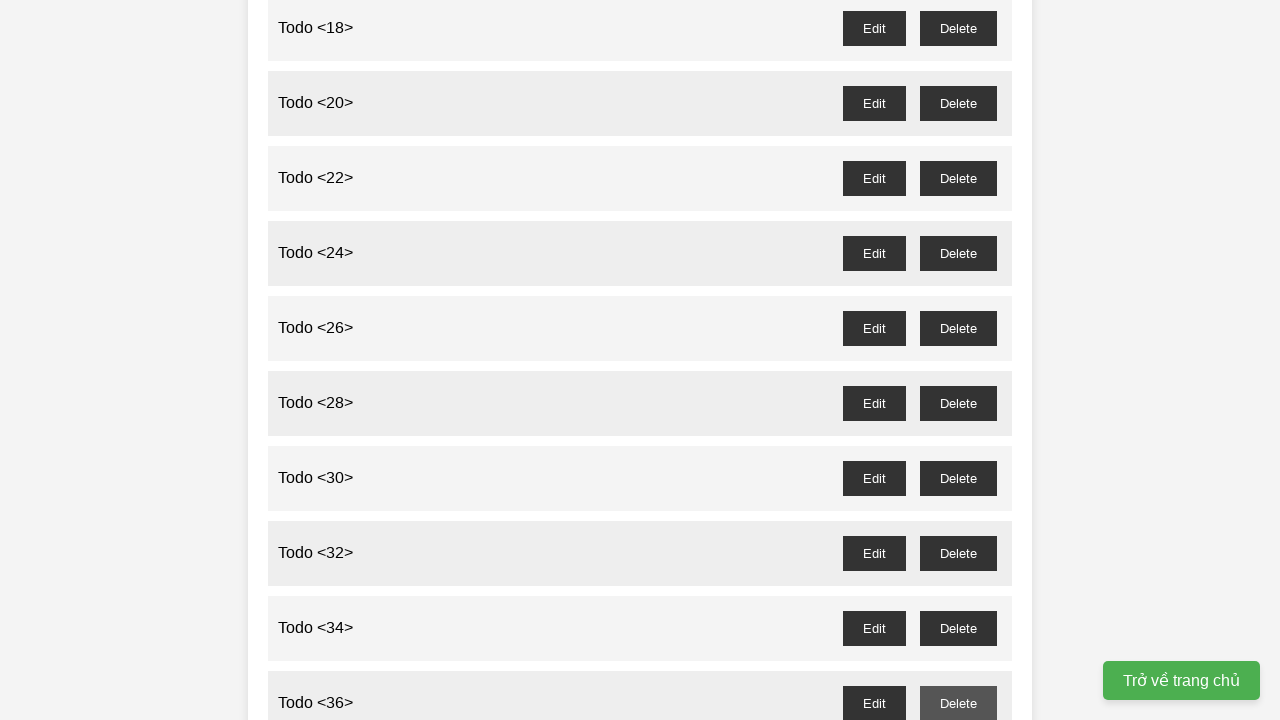

Set up dialog handler to accept confirmation for todo 37
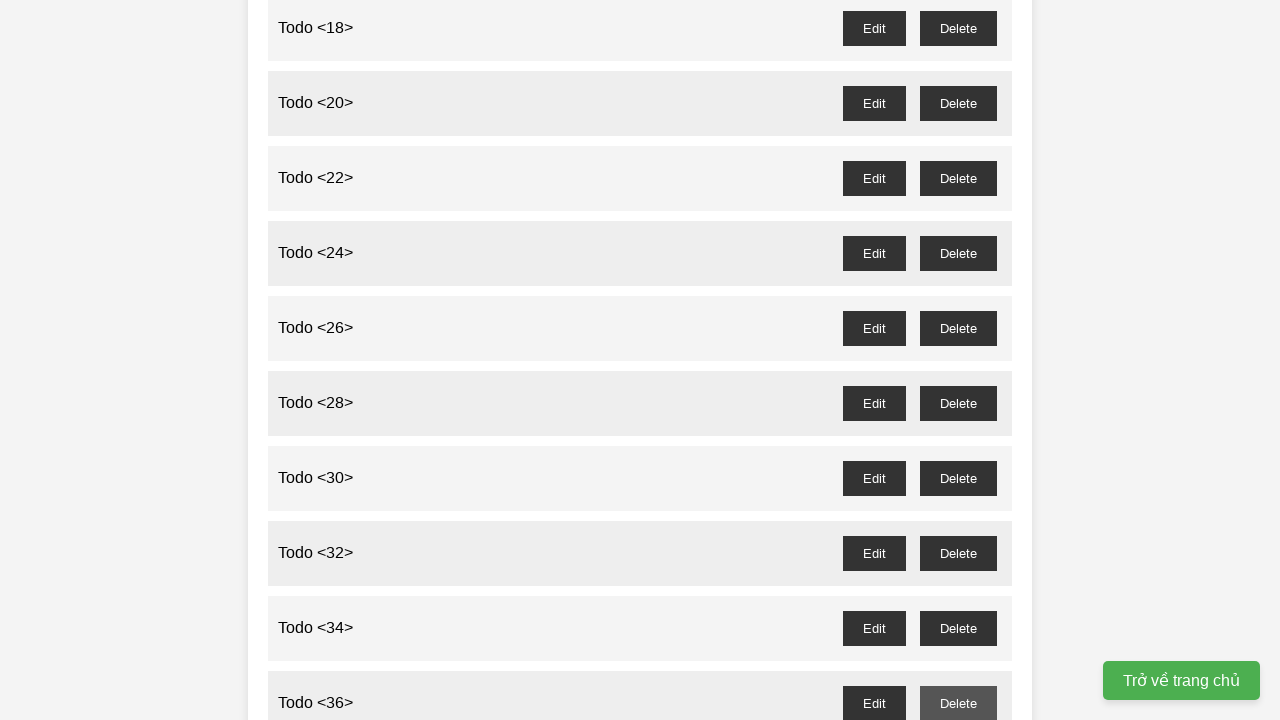

Clicked delete button for todo item 37 at (958, 360) on //button[@id='todo-37--delete']
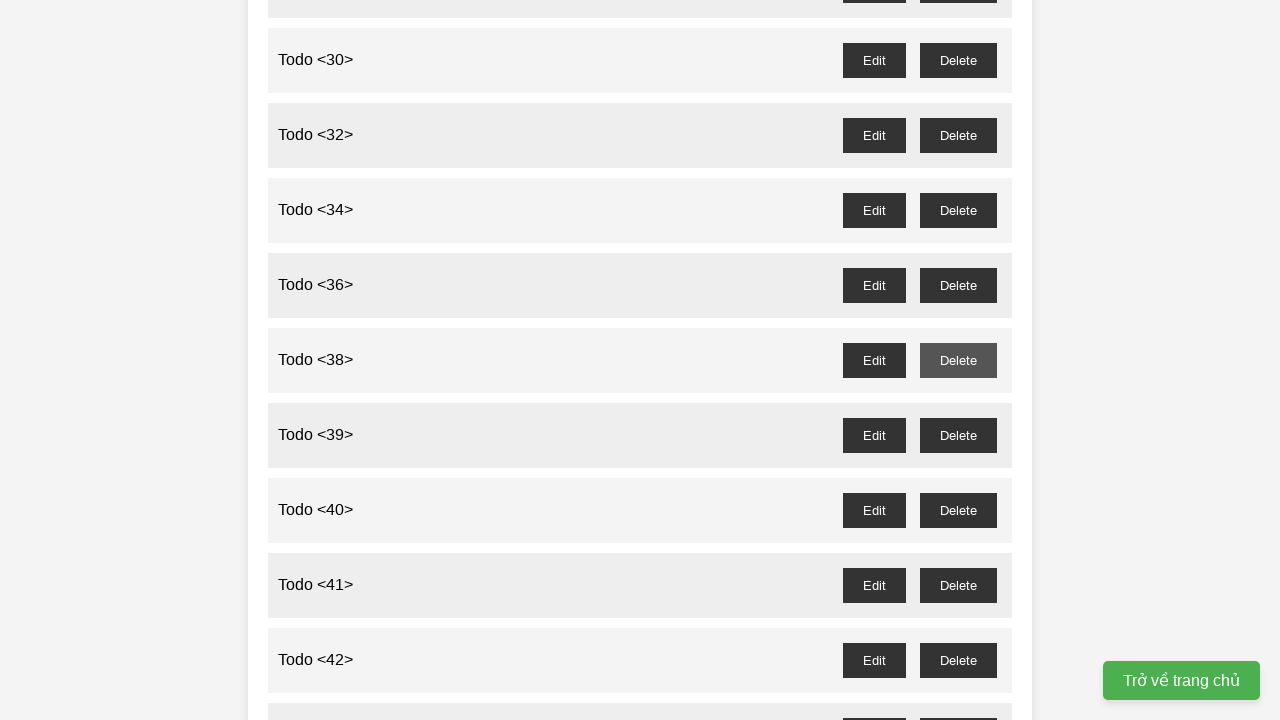

Set up dialog handler to accept confirmation for todo 39
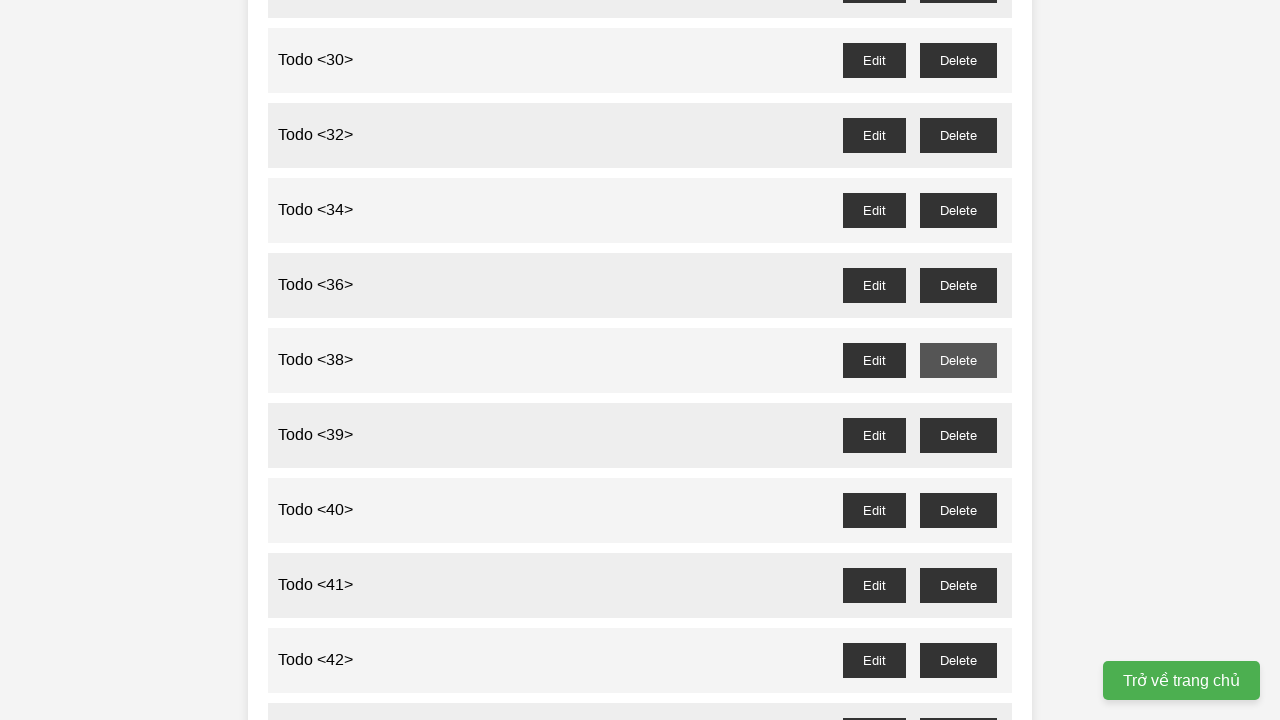

Clicked delete button for todo item 39 at (958, 435) on //button[@id='todo-39--delete']
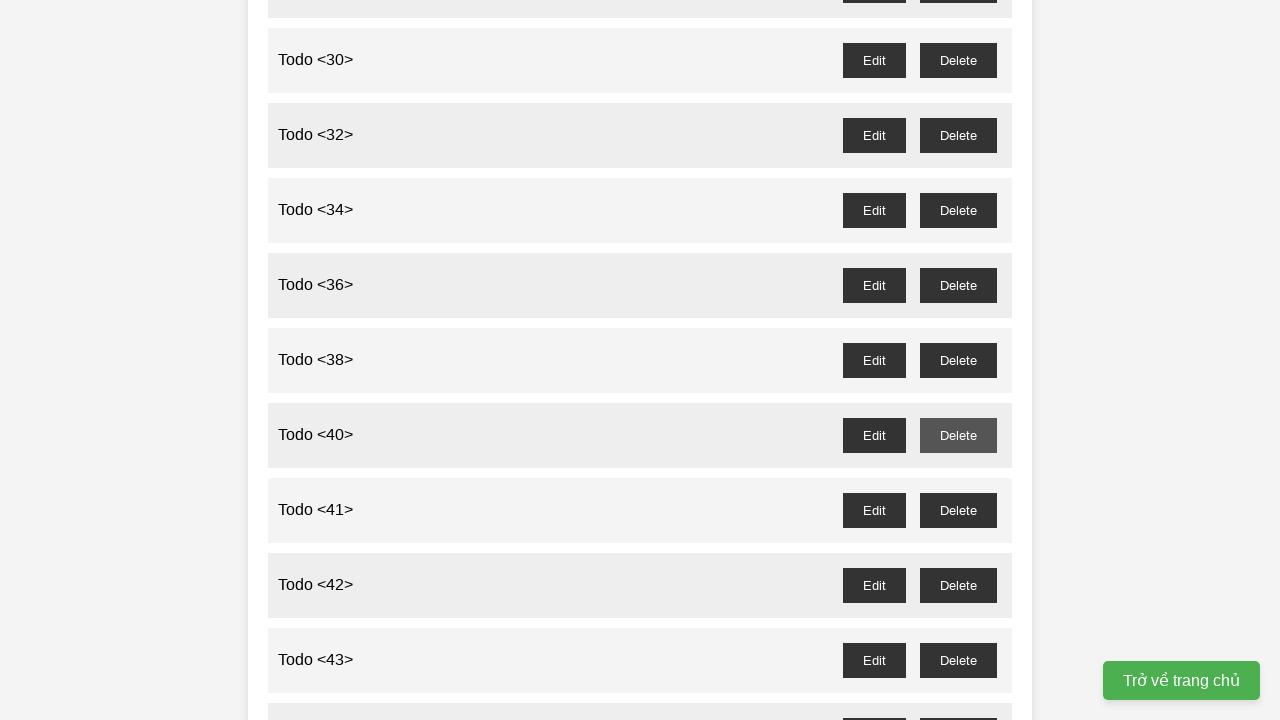

Set up dialog handler to accept confirmation for todo 41
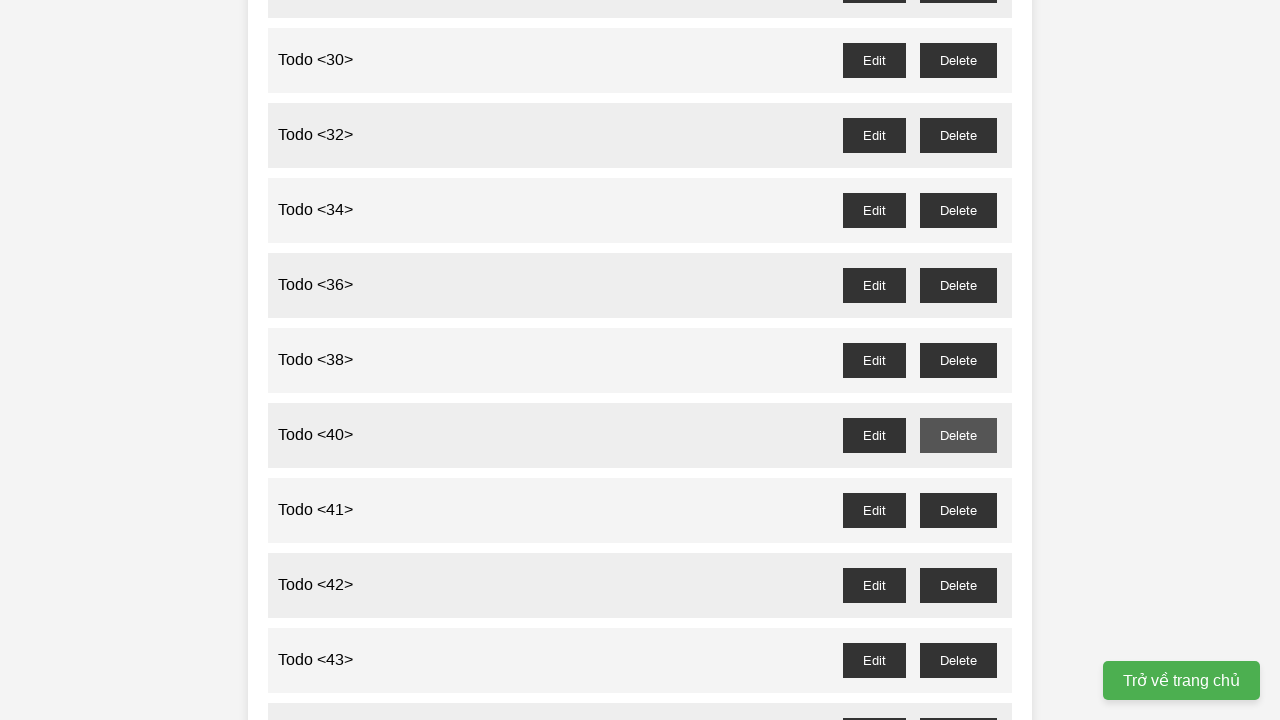

Clicked delete button for todo item 41 at (958, 510) on //button[@id='todo-41--delete']
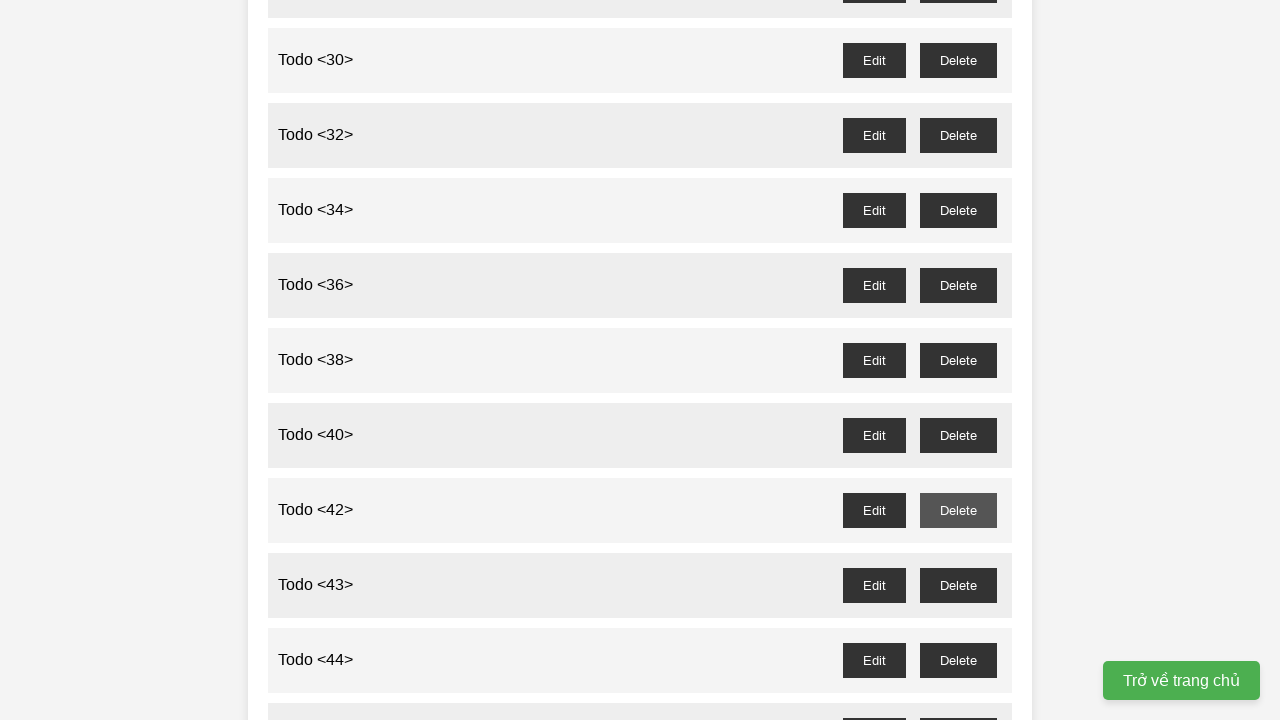

Set up dialog handler to accept confirmation for todo 43
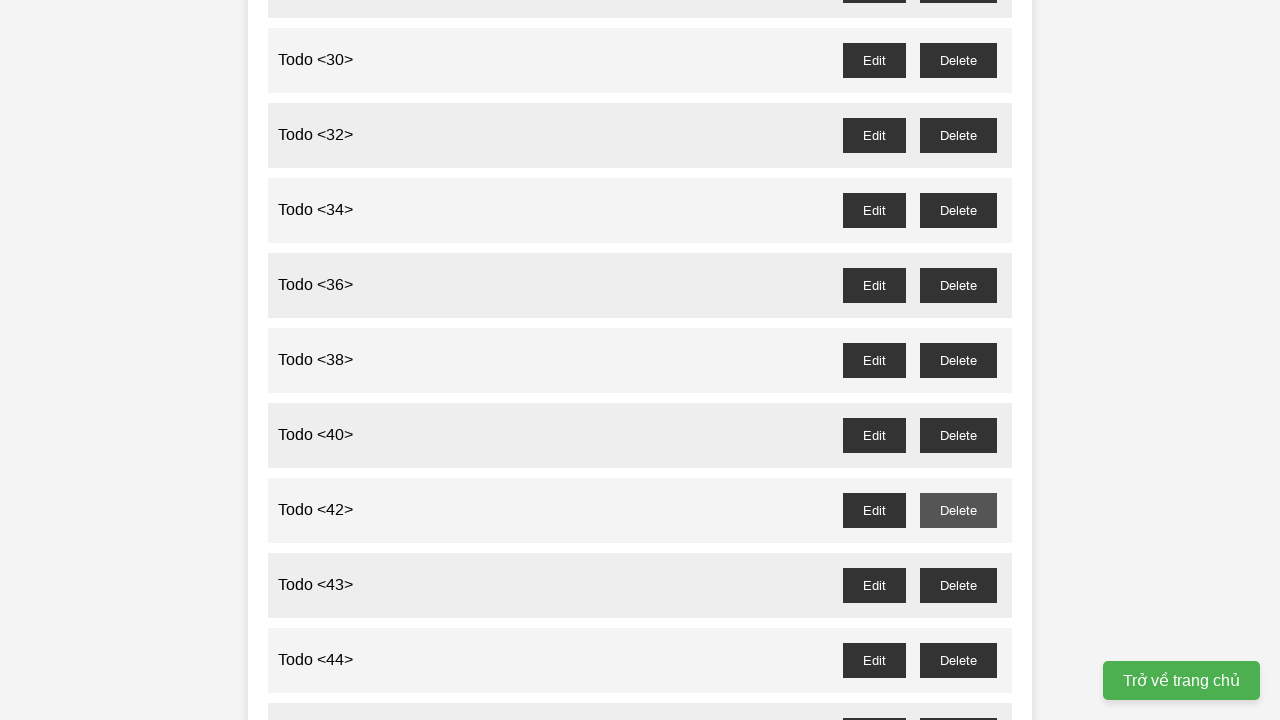

Clicked delete button for todo item 43 at (958, 585) on //button[@id='todo-43--delete']
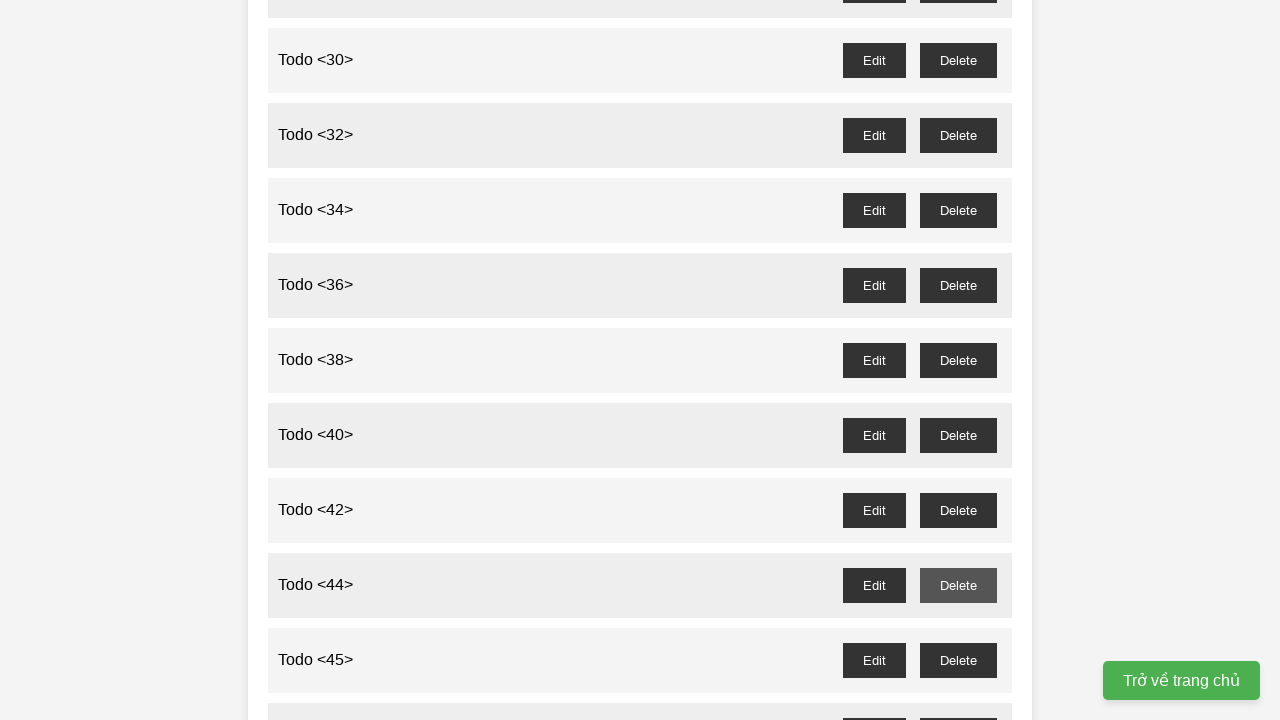

Set up dialog handler to accept confirmation for todo 45
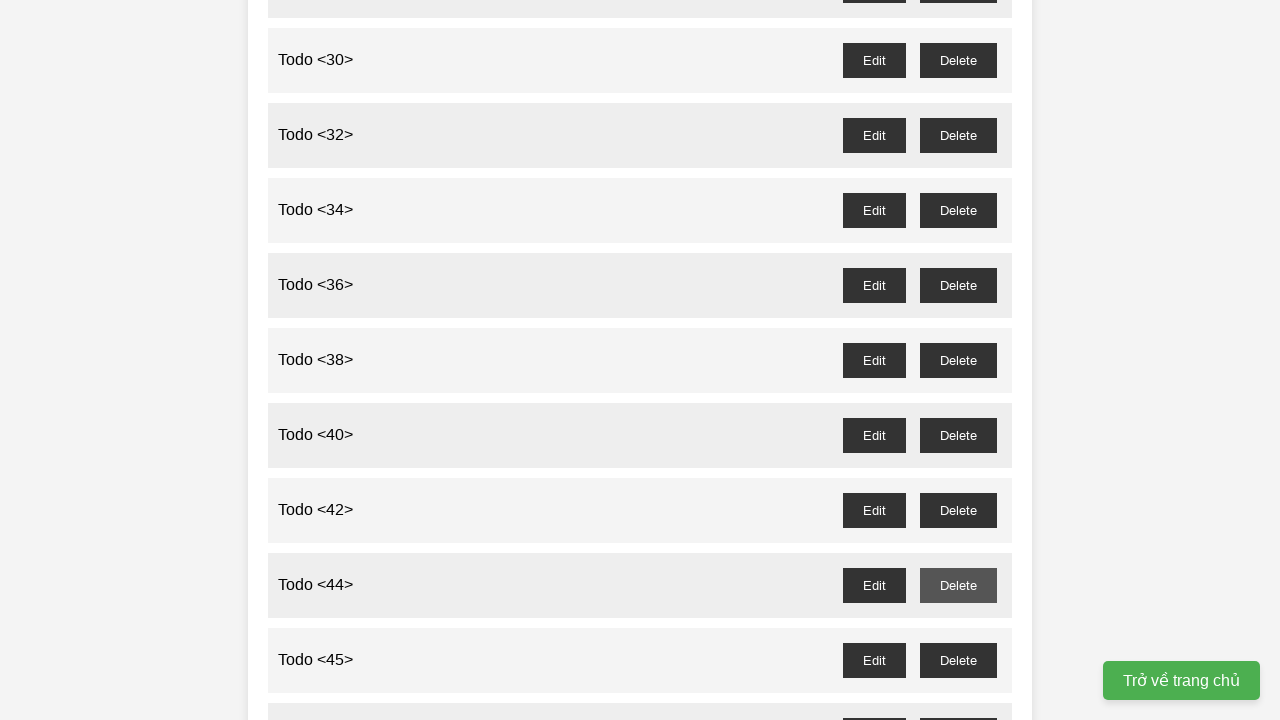

Clicked delete button for todo item 45 at (958, 660) on //button[@id='todo-45--delete']
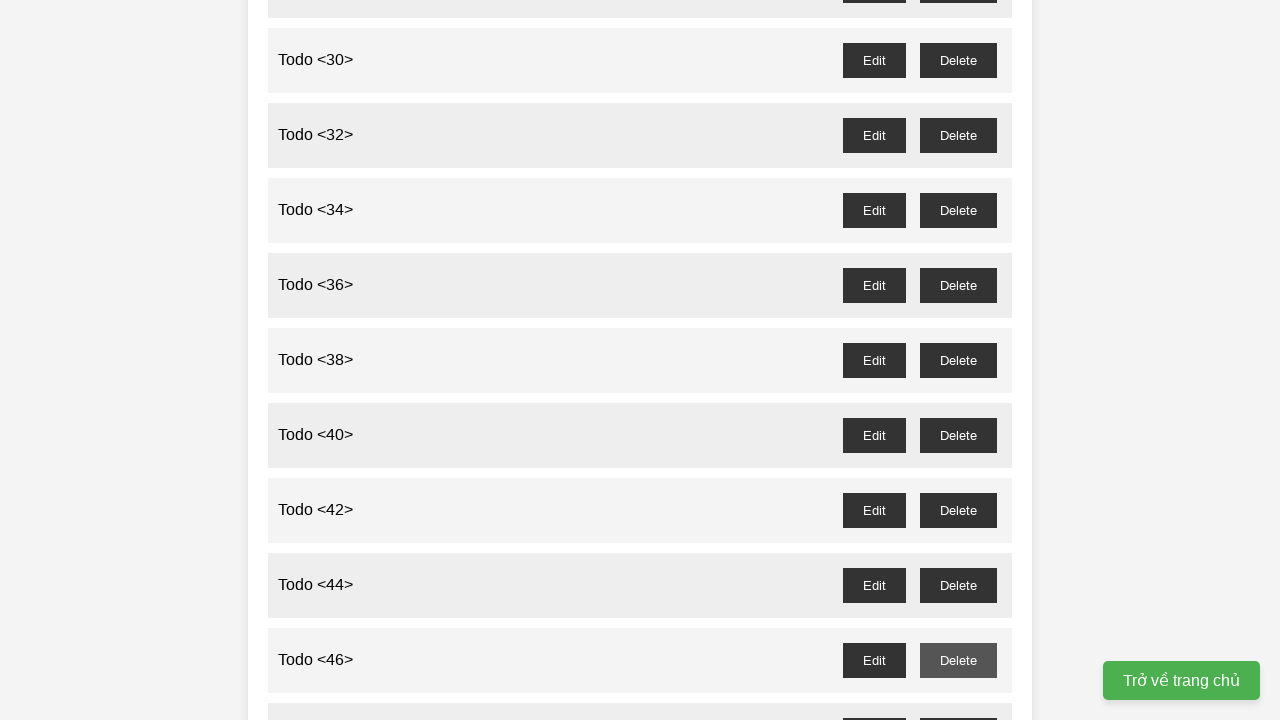

Set up dialog handler to accept confirmation for todo 47
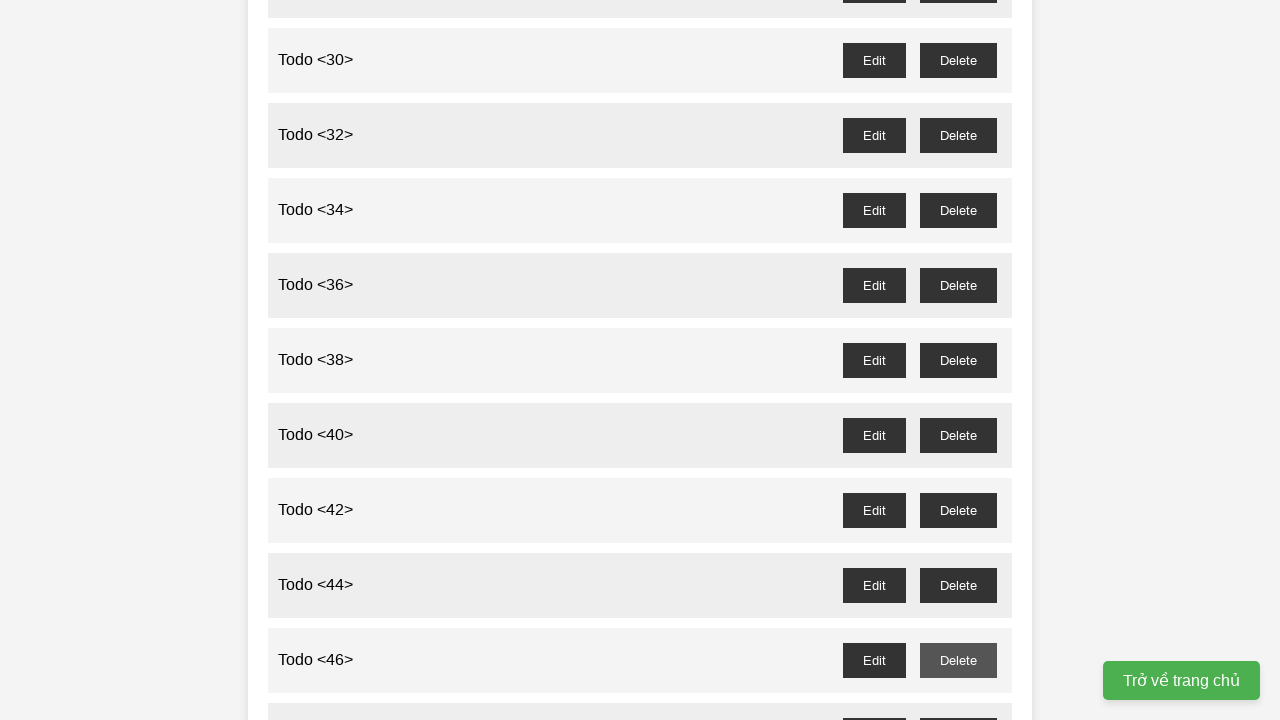

Clicked delete button for todo item 47 at (958, 703) on //button[@id='todo-47--delete']
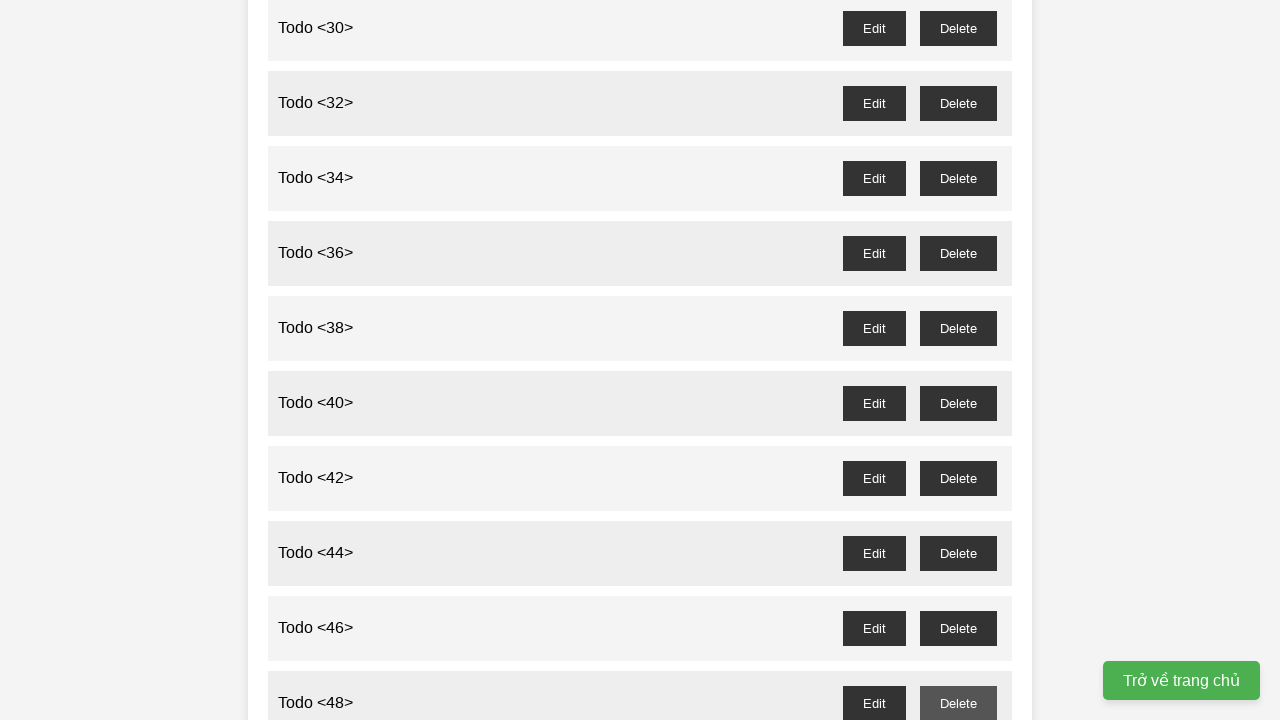

Set up dialog handler to accept confirmation for todo 49
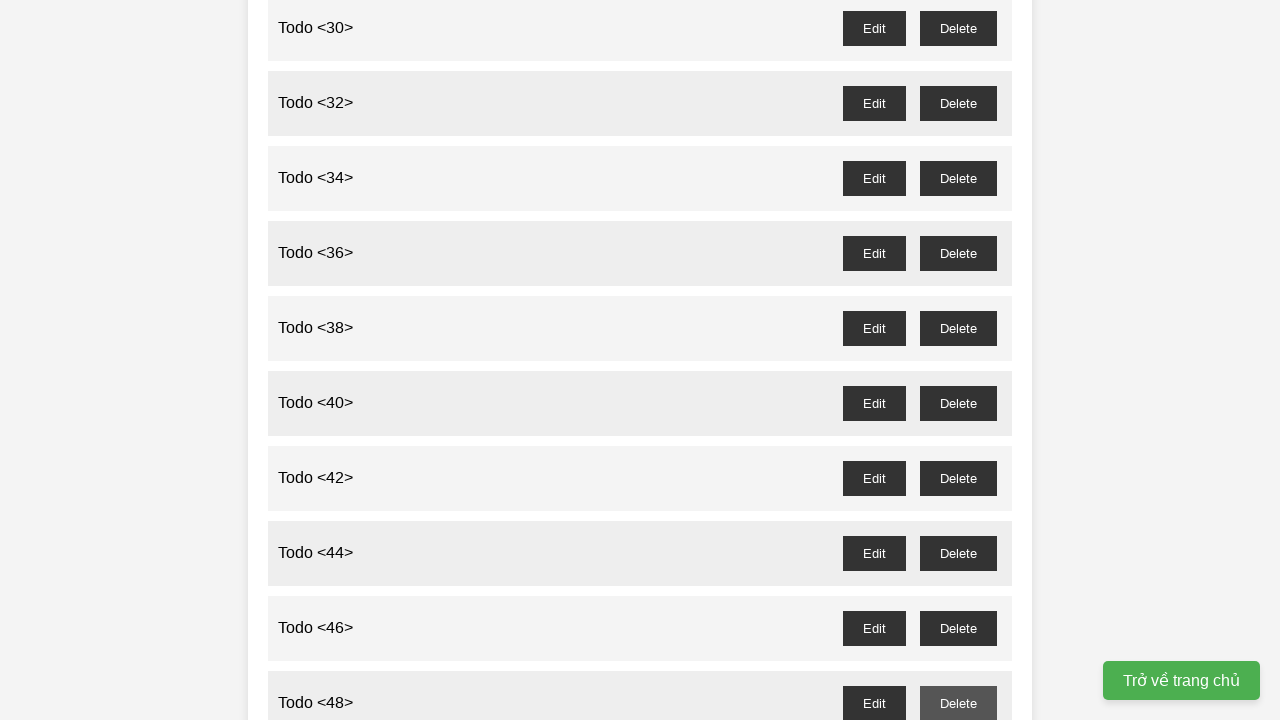

Clicked delete button for todo item 49 at (958, 360) on //button[@id='todo-49--delete']
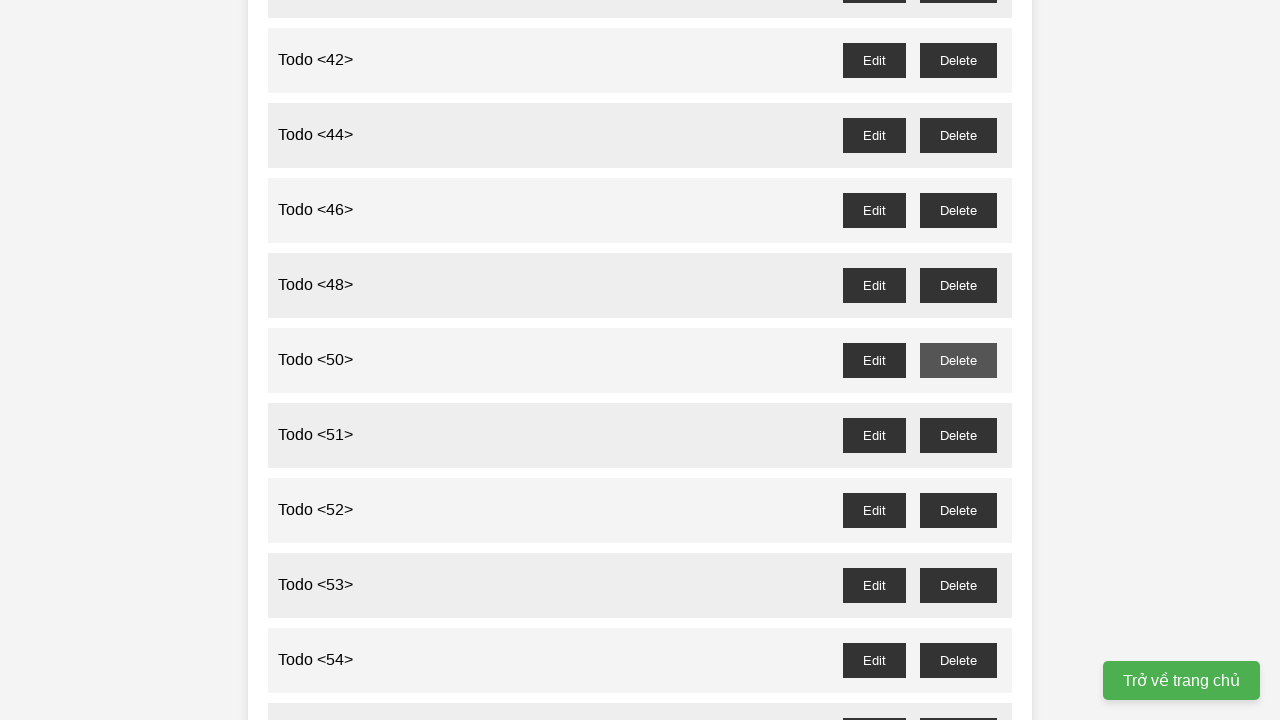

Set up dialog handler to accept confirmation for todo 51
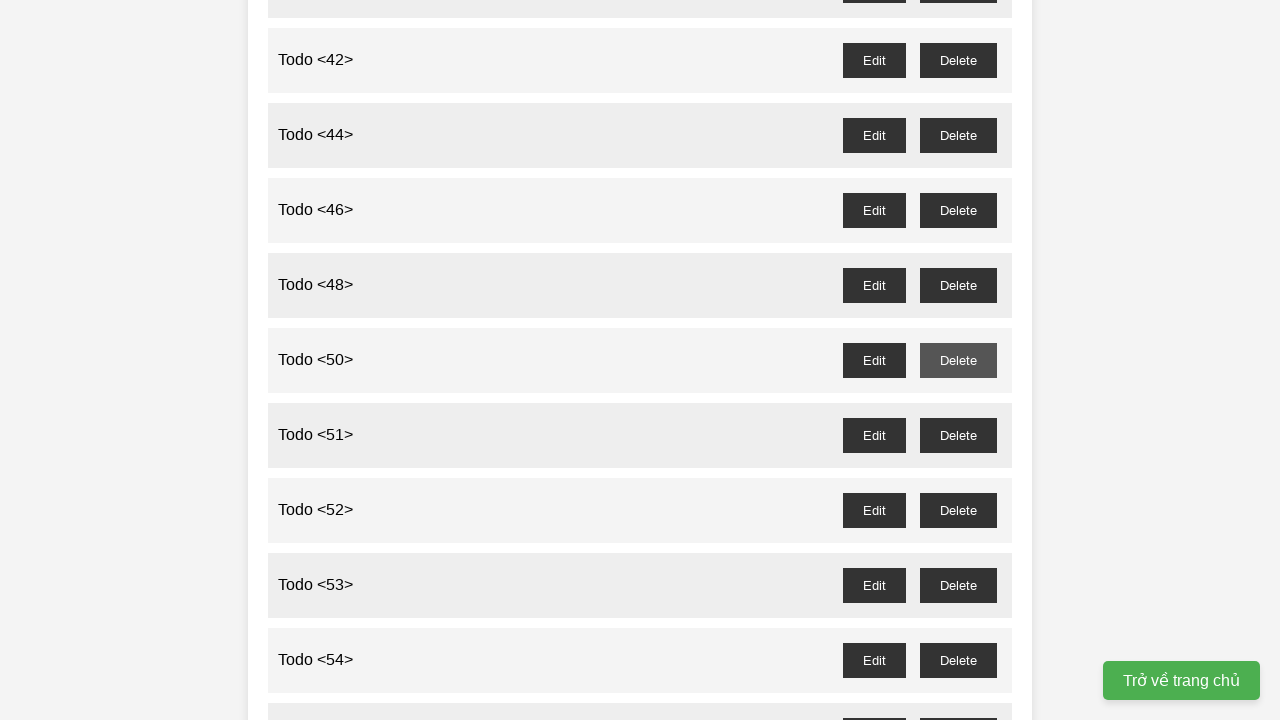

Clicked delete button for todo item 51 at (958, 435) on //button[@id='todo-51--delete']
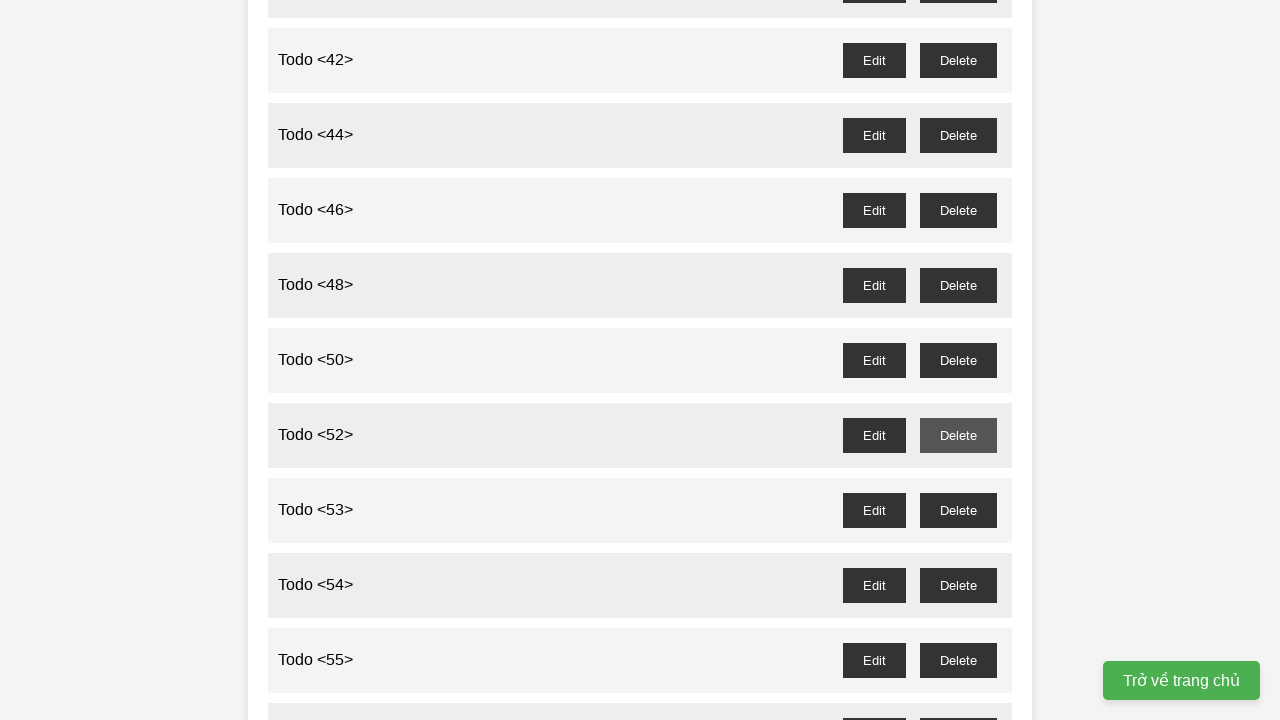

Set up dialog handler to accept confirmation for todo 53
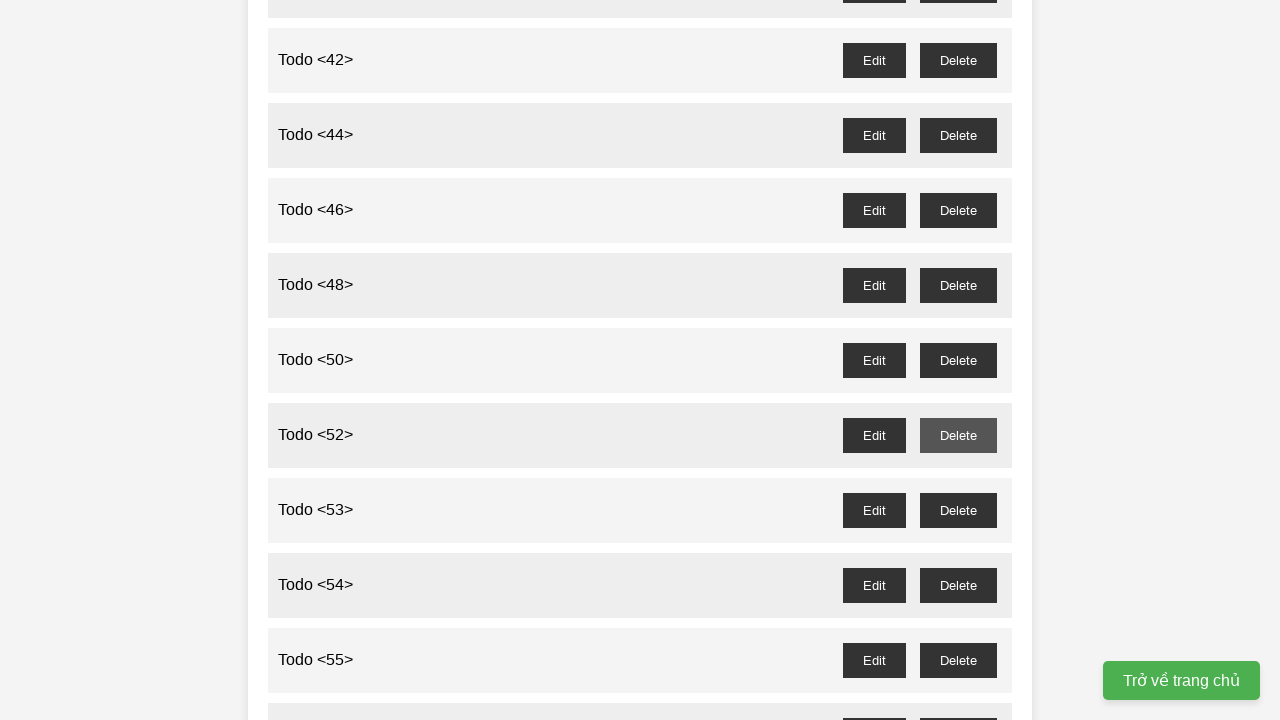

Clicked delete button for todo item 53 at (958, 510) on //button[@id='todo-53--delete']
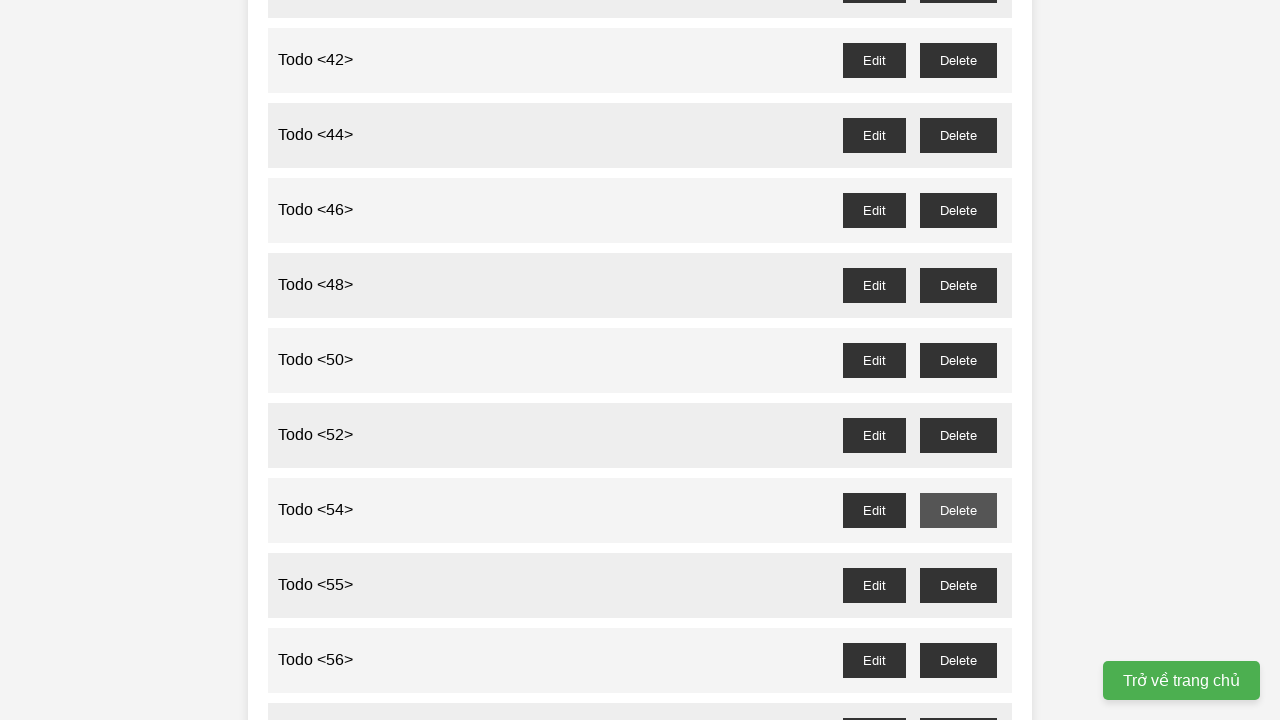

Set up dialog handler to accept confirmation for todo 55
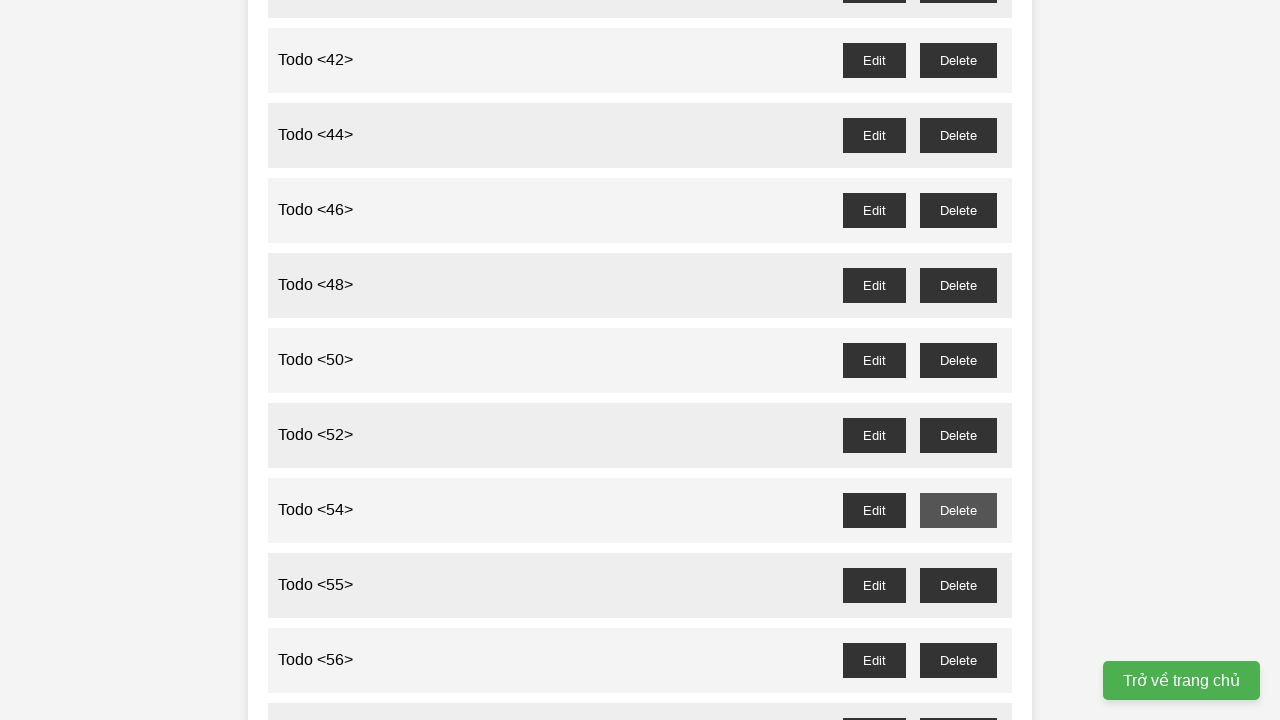

Clicked delete button for todo item 55 at (958, 585) on //button[@id='todo-55--delete']
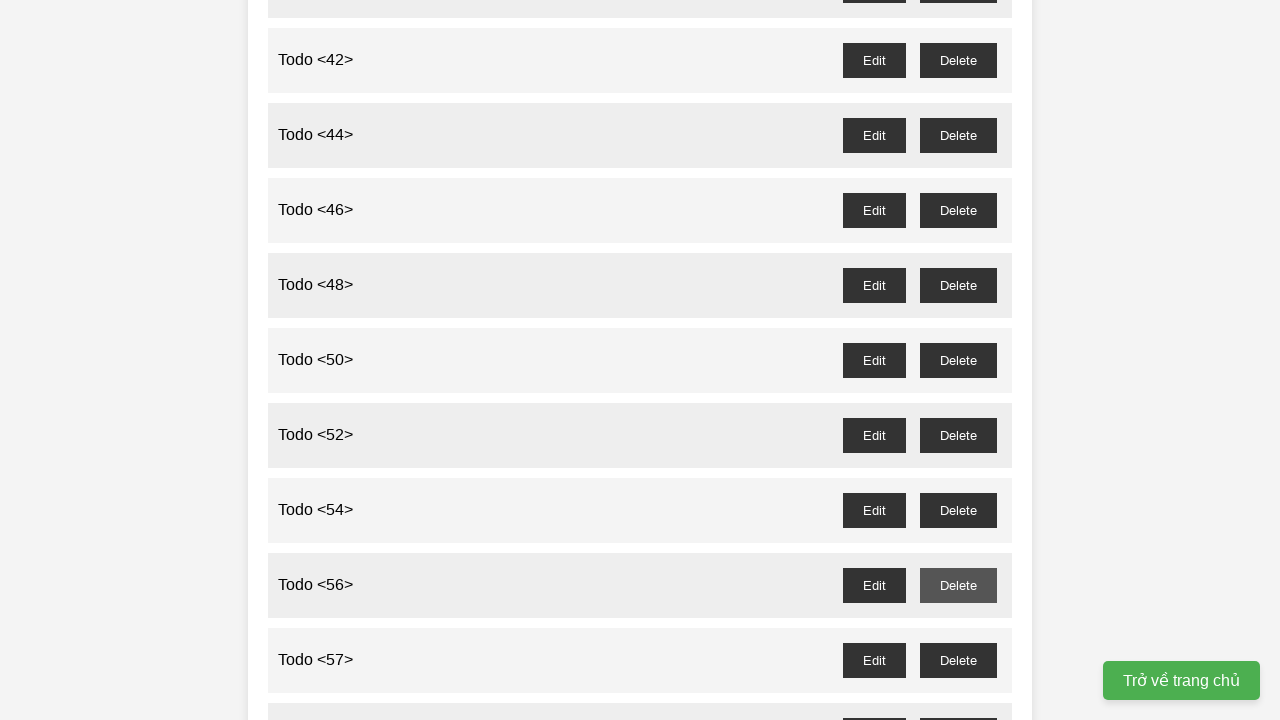

Set up dialog handler to accept confirmation for todo 57
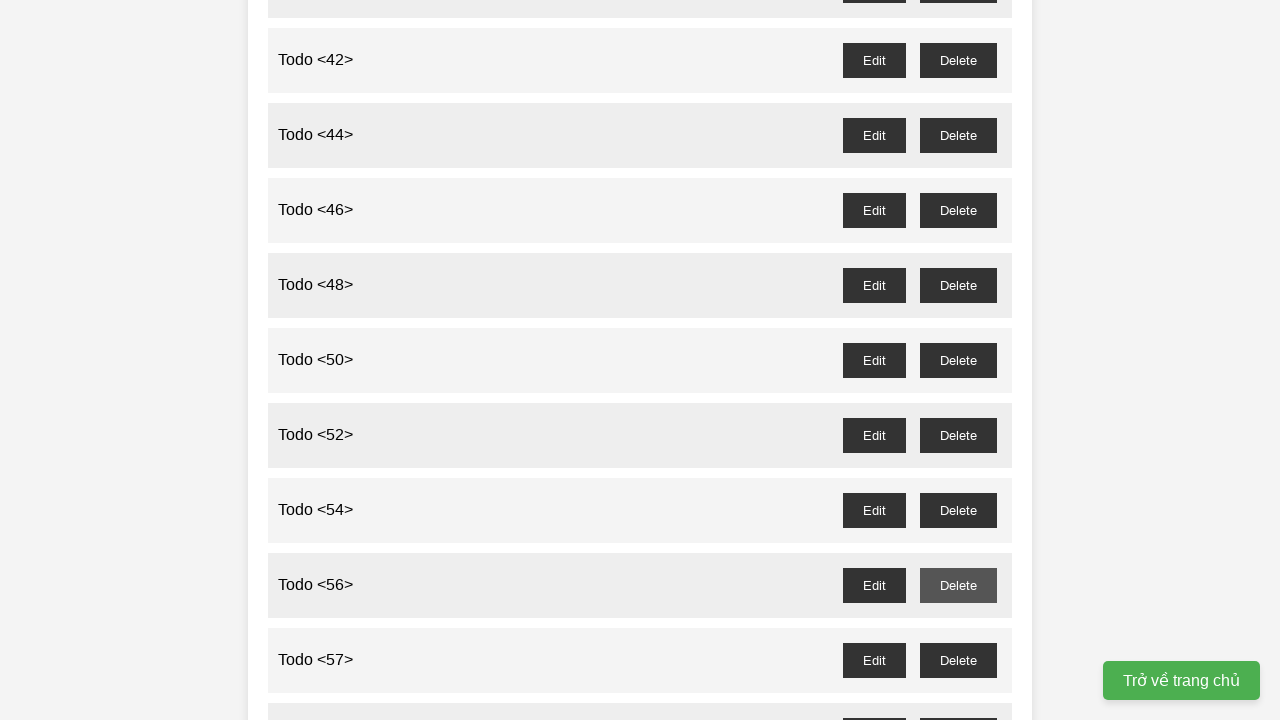

Clicked delete button for todo item 57 at (958, 660) on //button[@id='todo-57--delete']
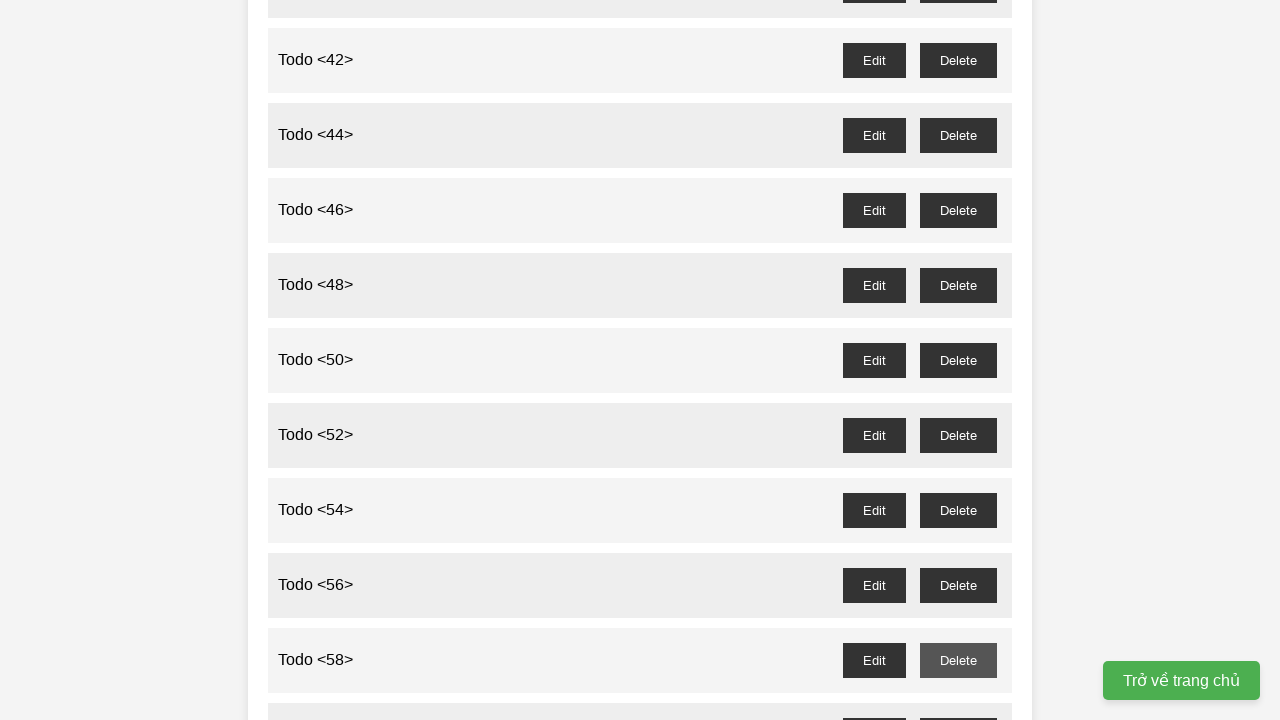

Set up dialog handler to accept confirmation for todo 59
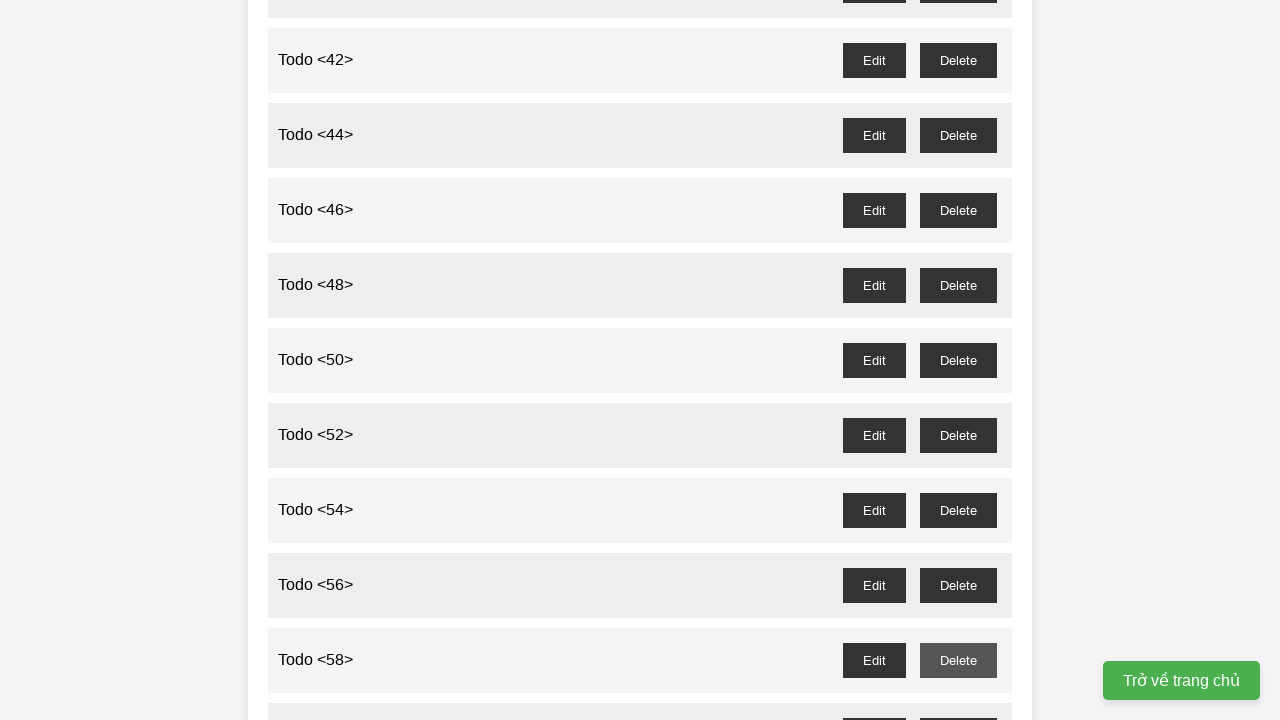

Clicked delete button for todo item 59 at (958, 703) on //button[@id='todo-59--delete']
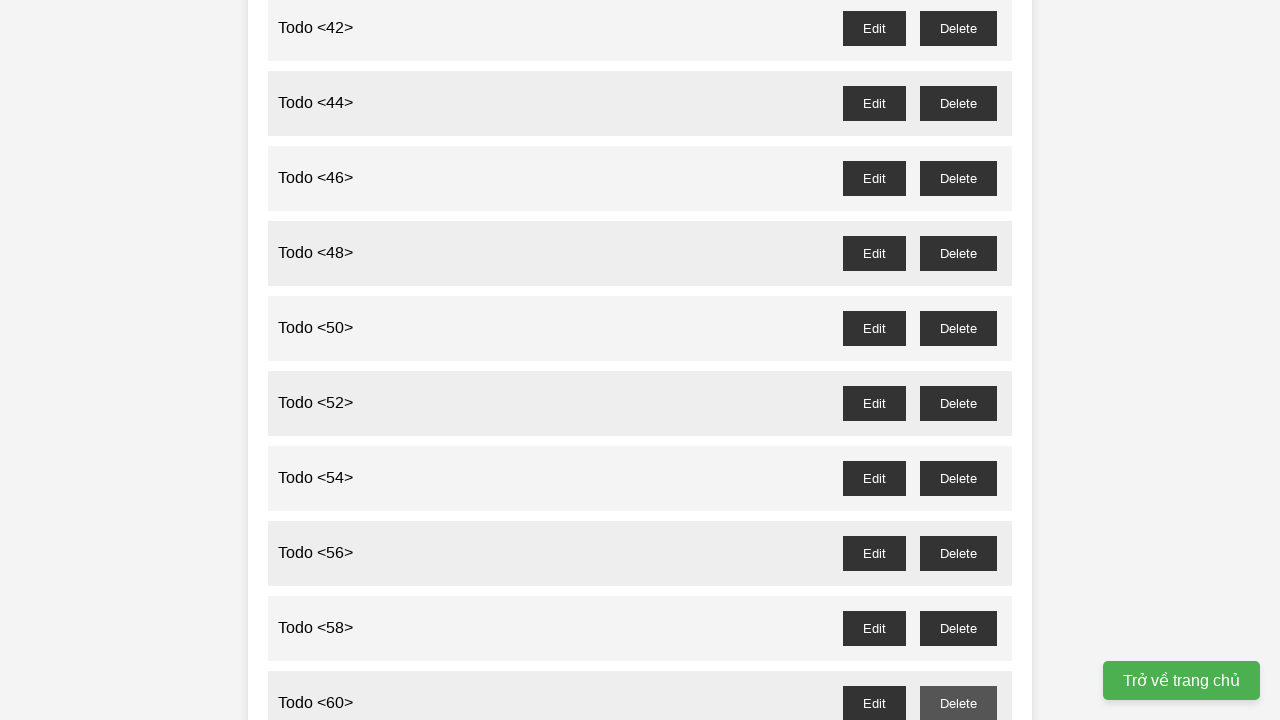

Set up dialog handler to accept confirmation for todo 61
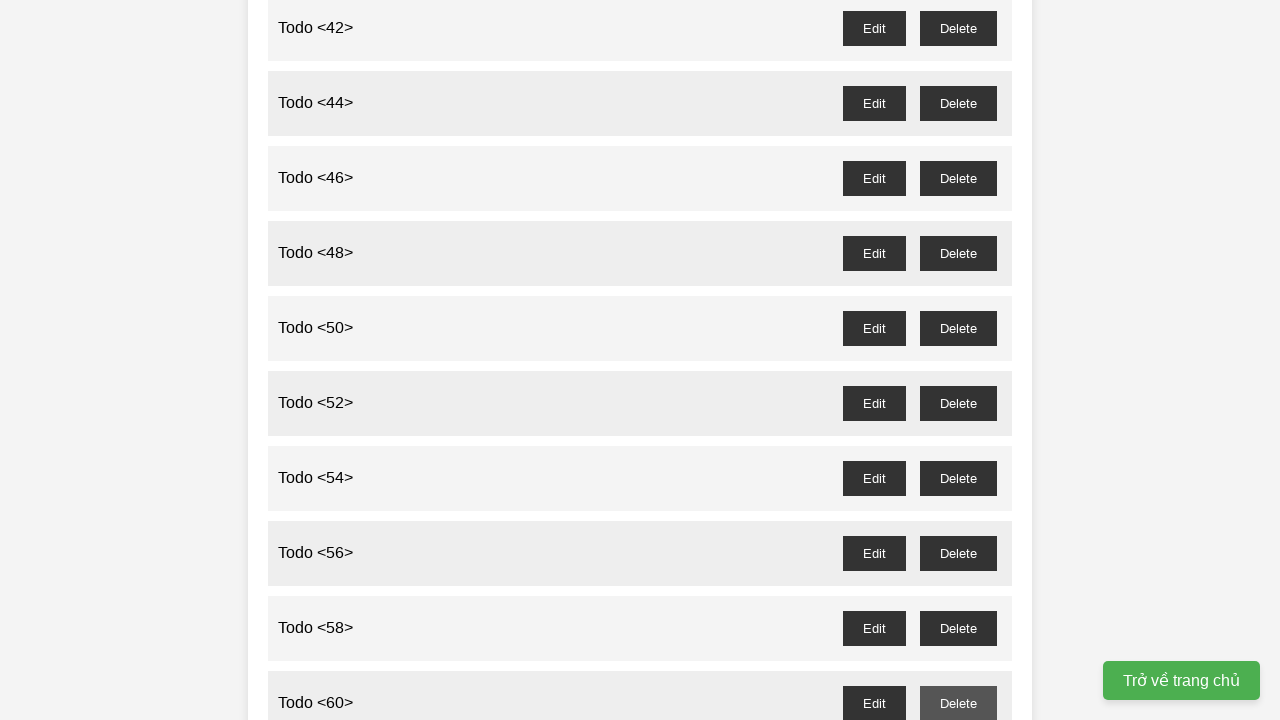

Clicked delete button for todo item 61 at (958, 360) on //button[@id='todo-61--delete']
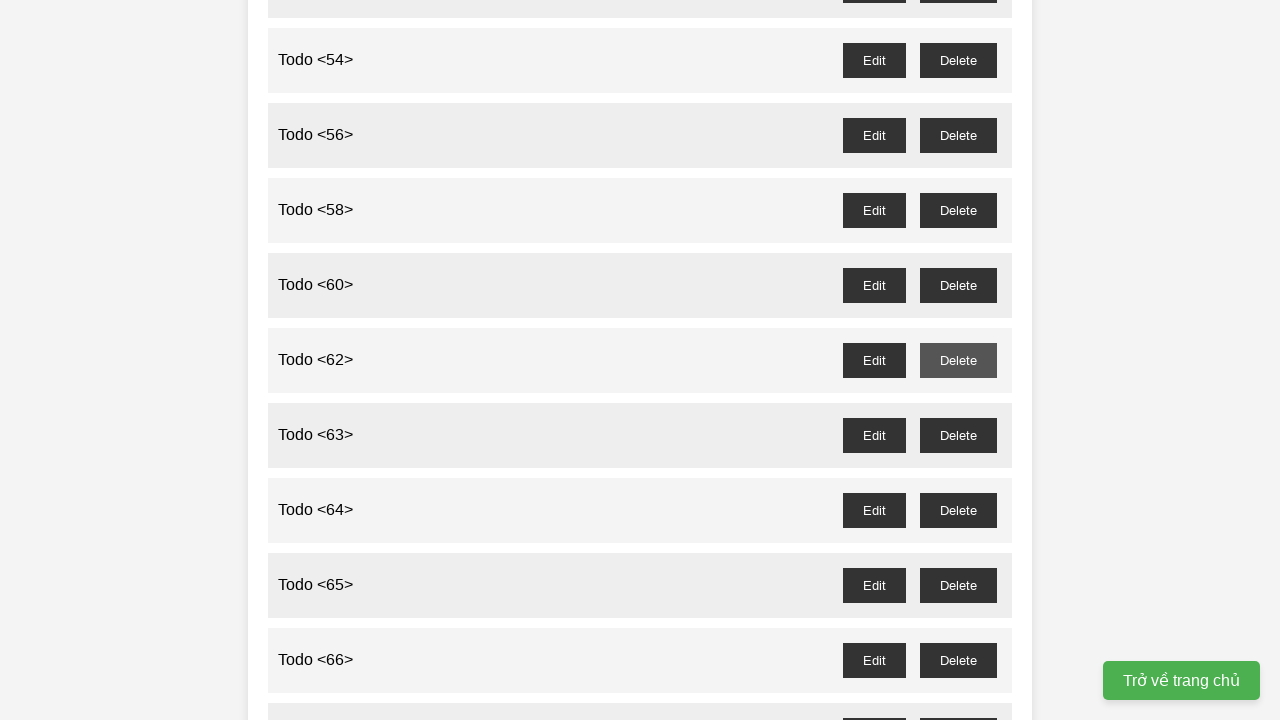

Set up dialog handler to accept confirmation for todo 63
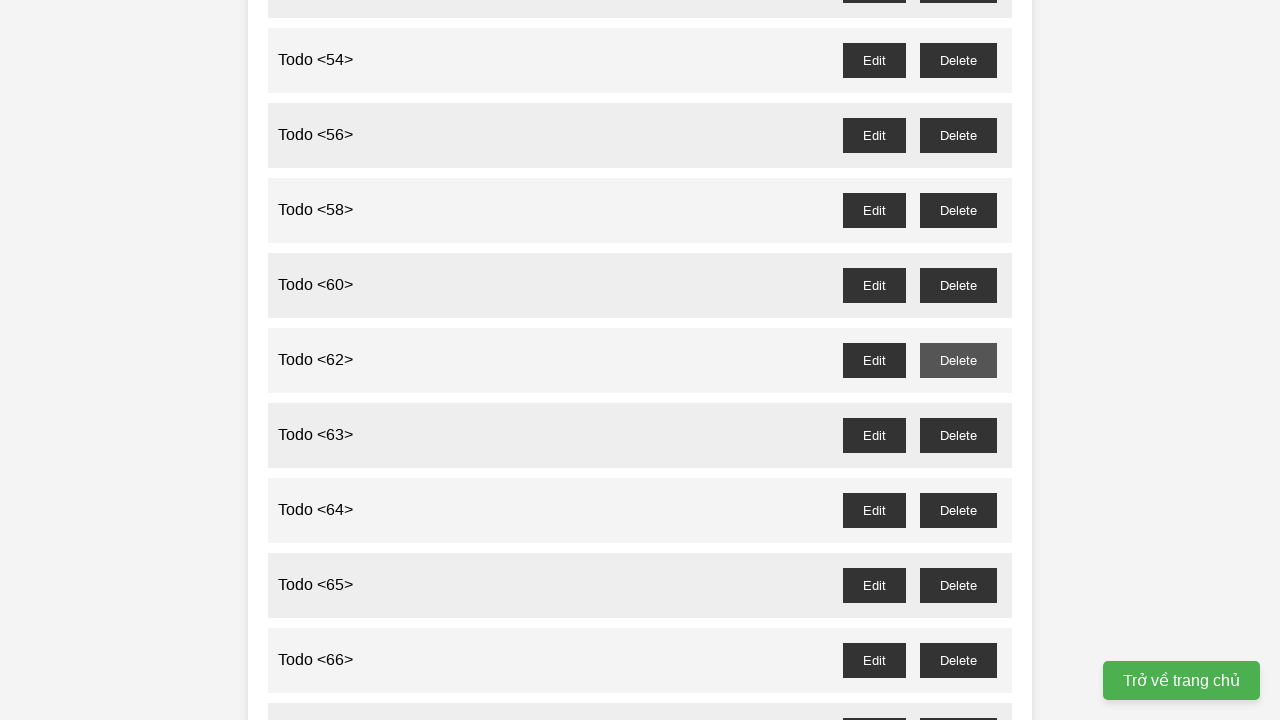

Clicked delete button for todo item 63 at (958, 435) on //button[@id='todo-63--delete']
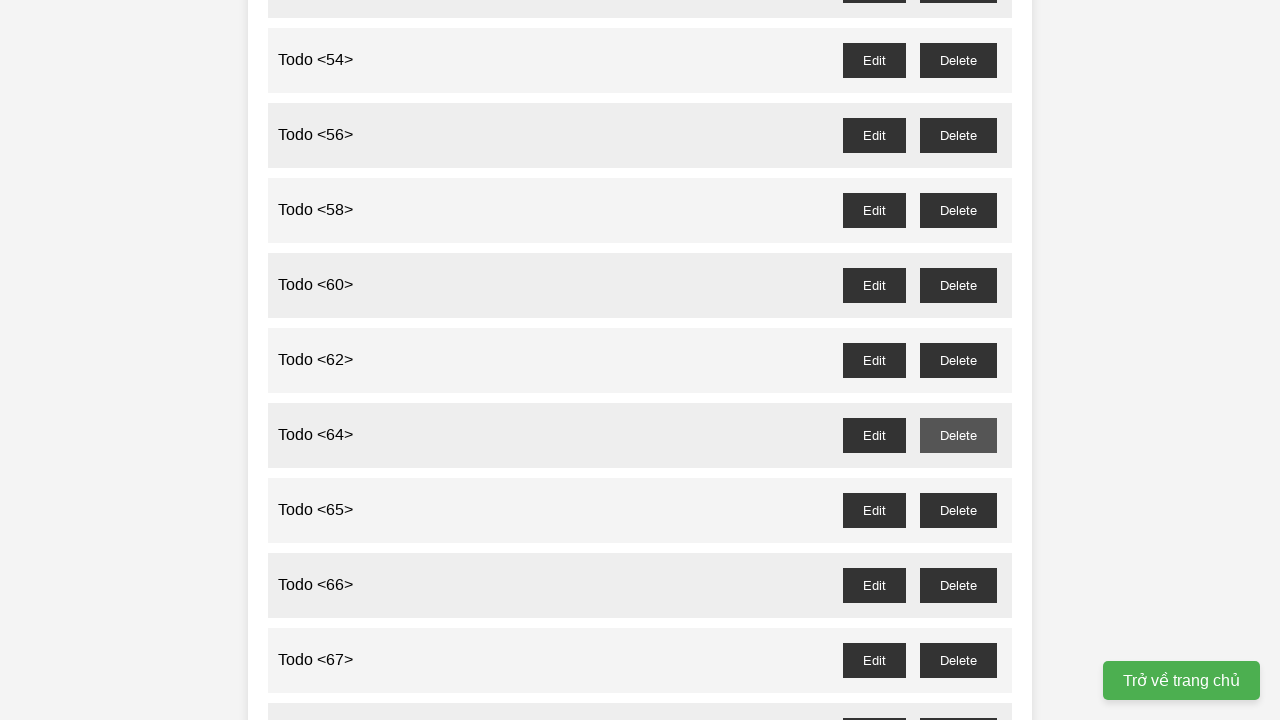

Set up dialog handler to accept confirmation for todo 65
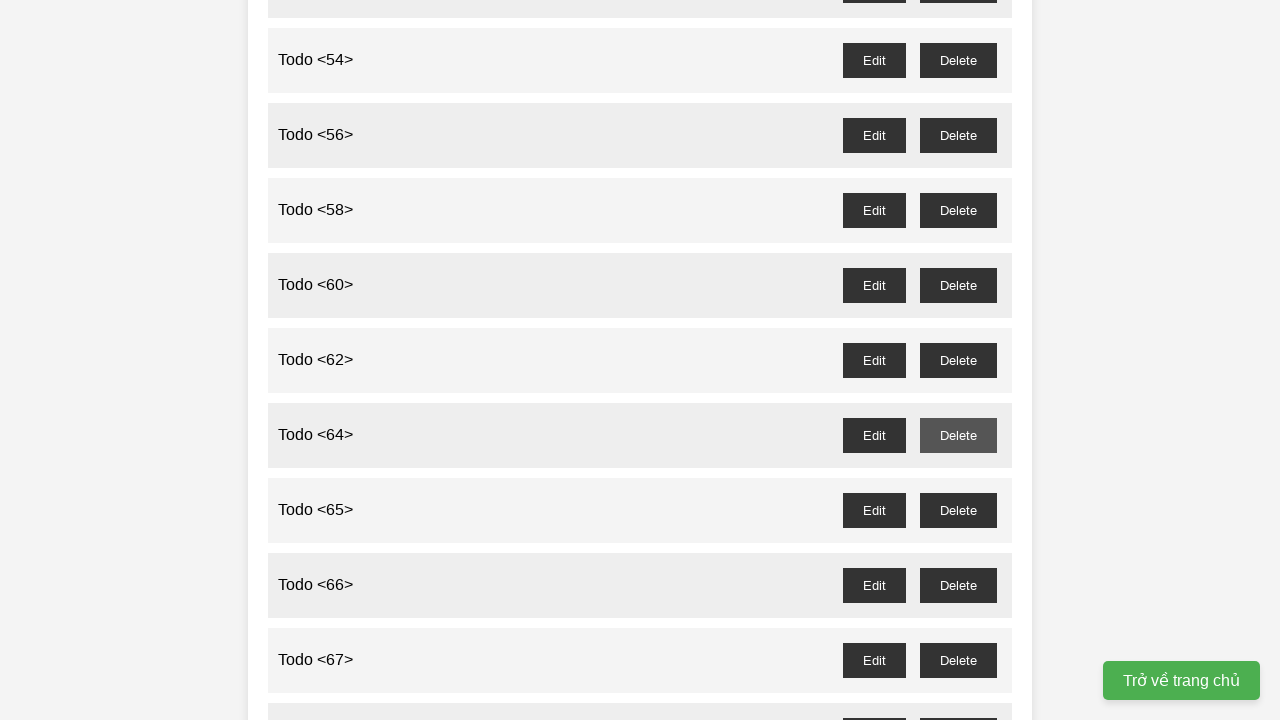

Clicked delete button for todo item 65 at (958, 510) on //button[@id='todo-65--delete']
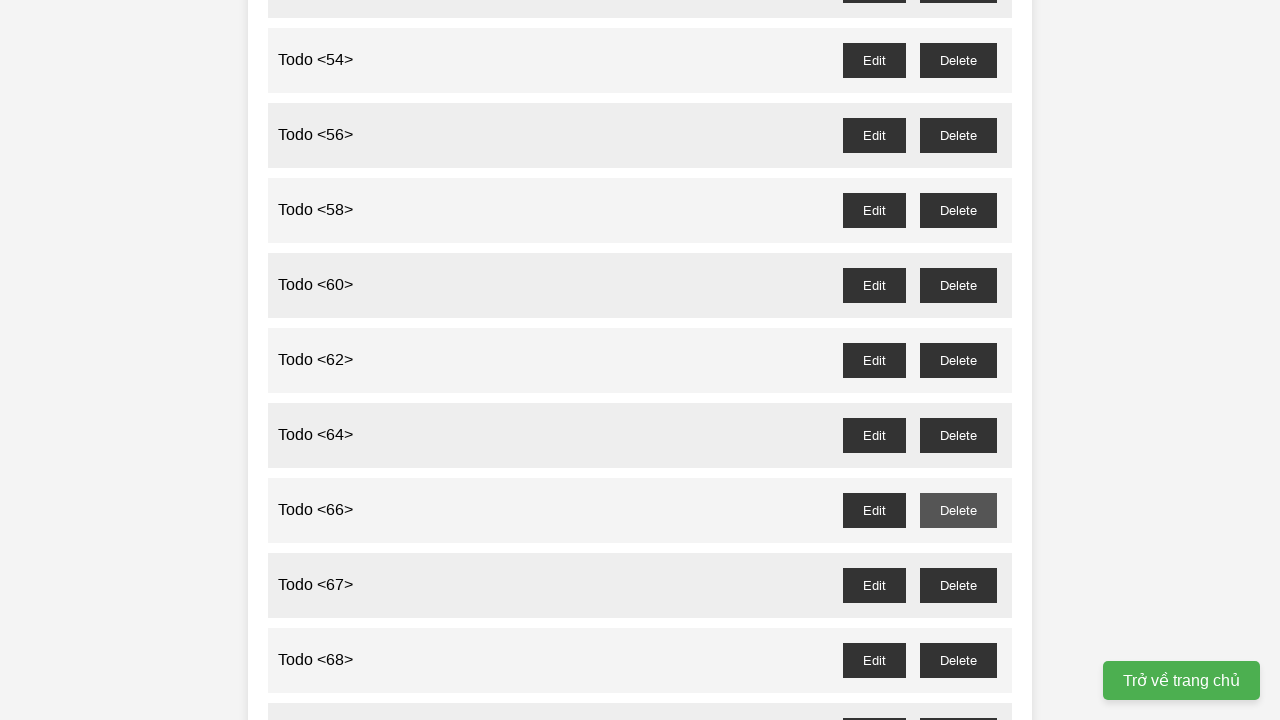

Set up dialog handler to accept confirmation for todo 67
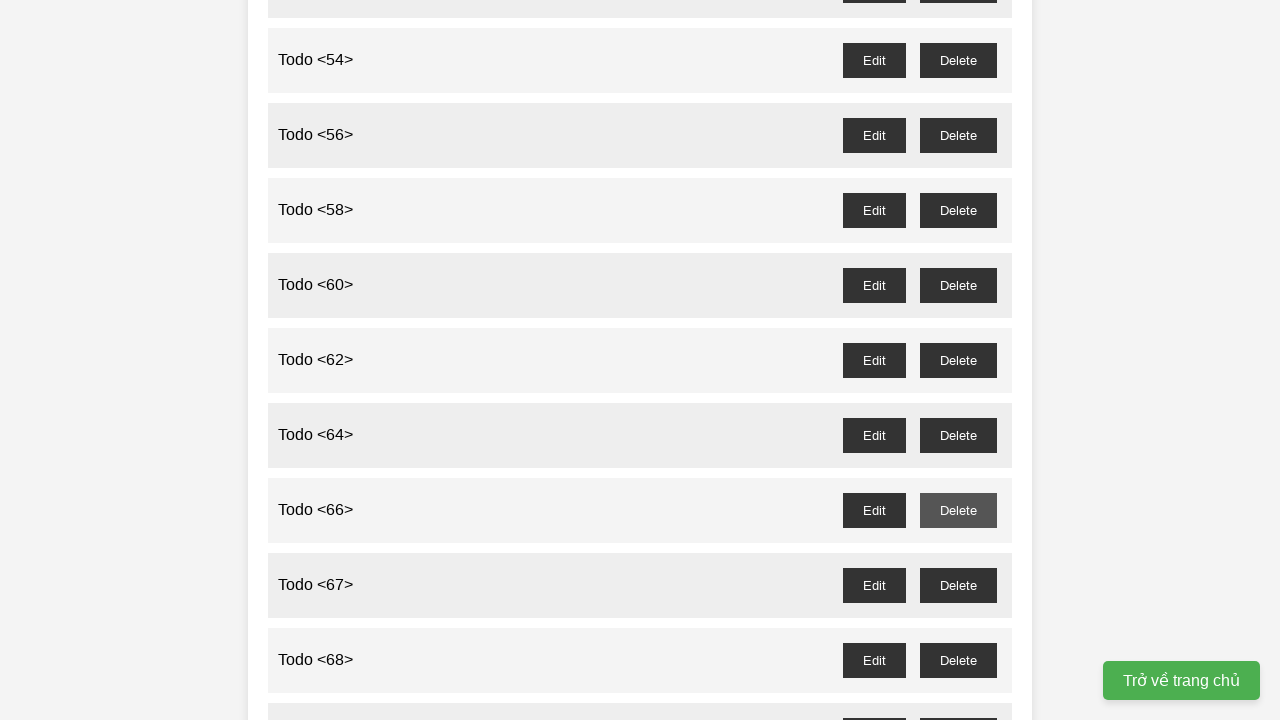

Clicked delete button for todo item 67 at (958, 585) on //button[@id='todo-67--delete']
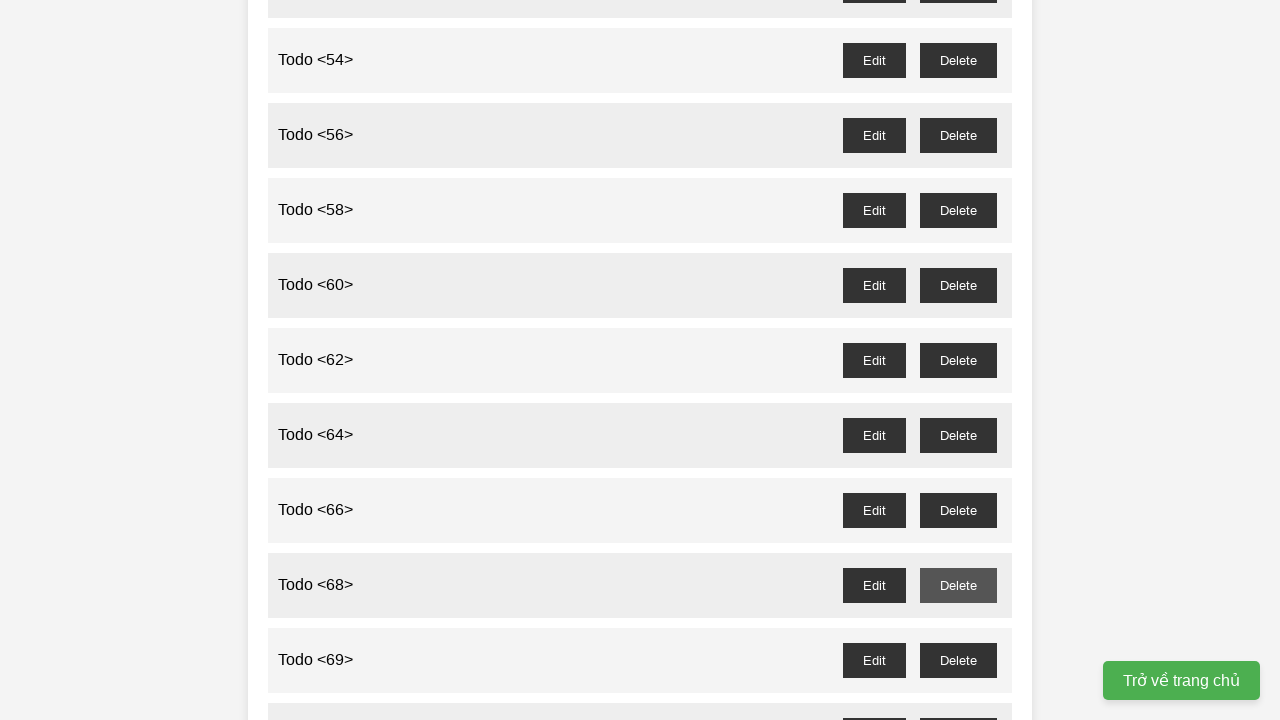

Set up dialog handler to accept confirmation for todo 69
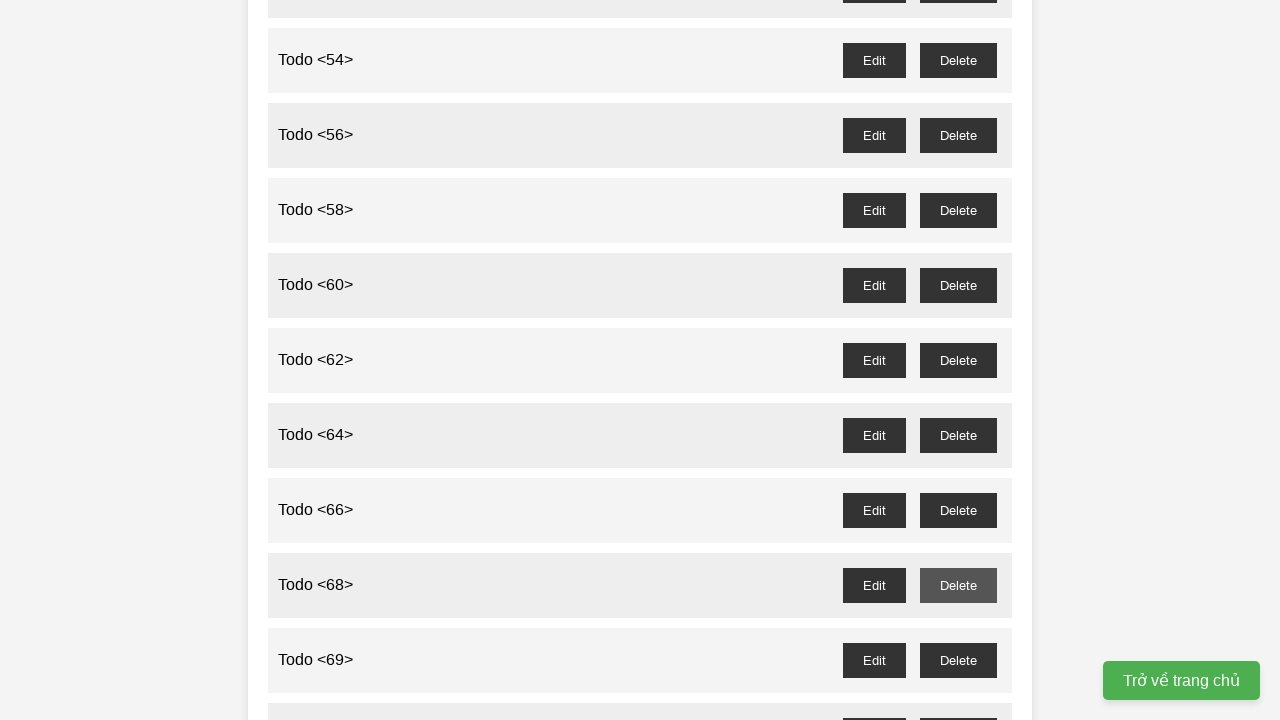

Clicked delete button for todo item 69 at (958, 660) on //button[@id='todo-69--delete']
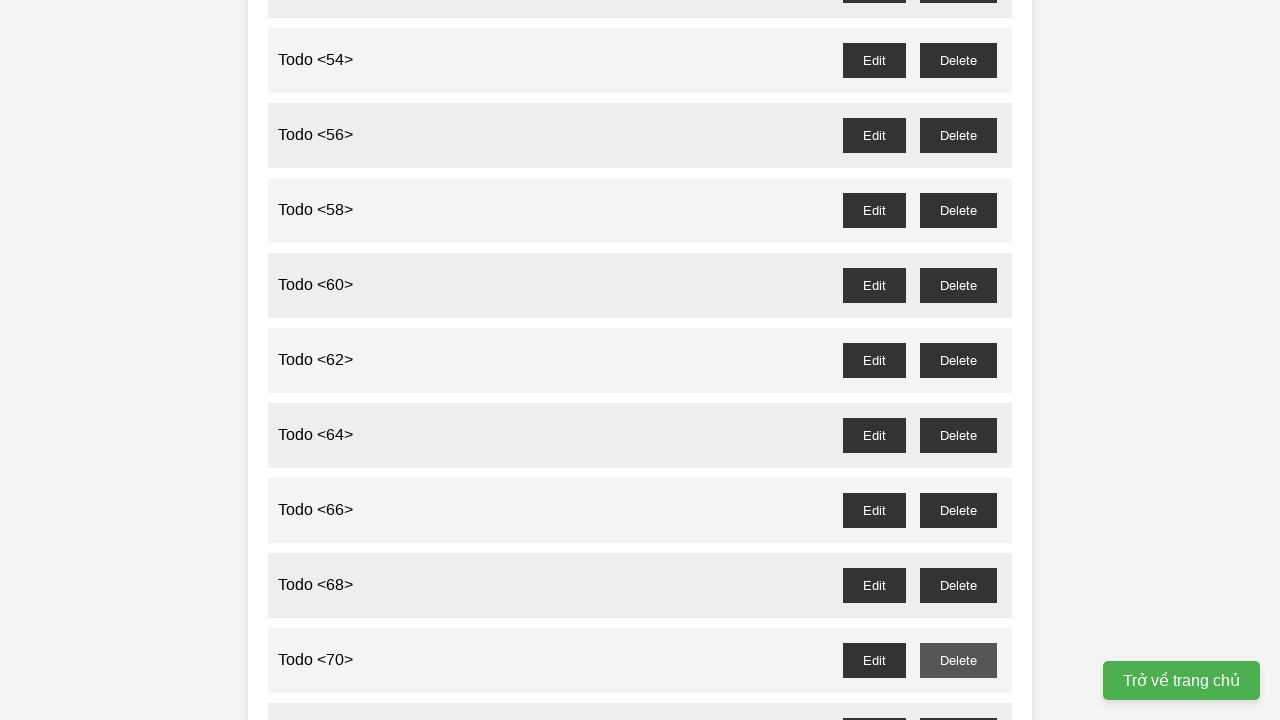

Set up dialog handler to accept confirmation for todo 71
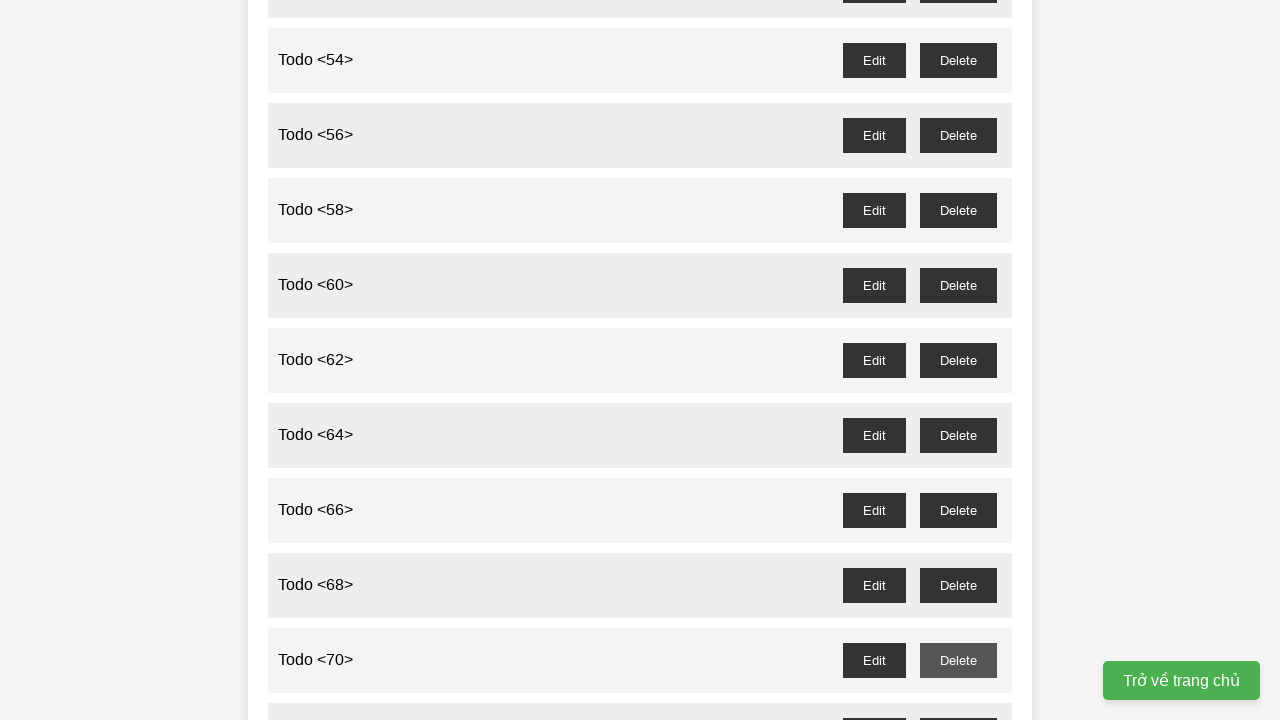

Clicked delete button for todo item 71 at (958, 703) on //button[@id='todo-71--delete']
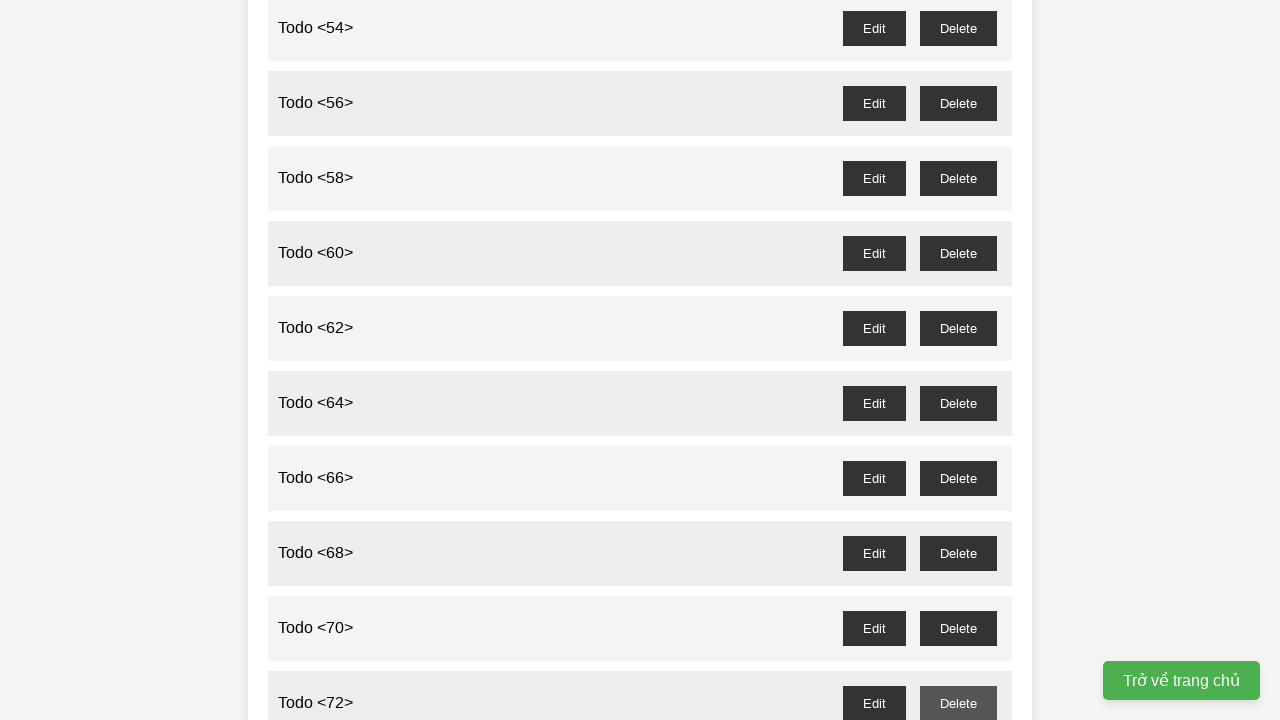

Set up dialog handler to accept confirmation for todo 73
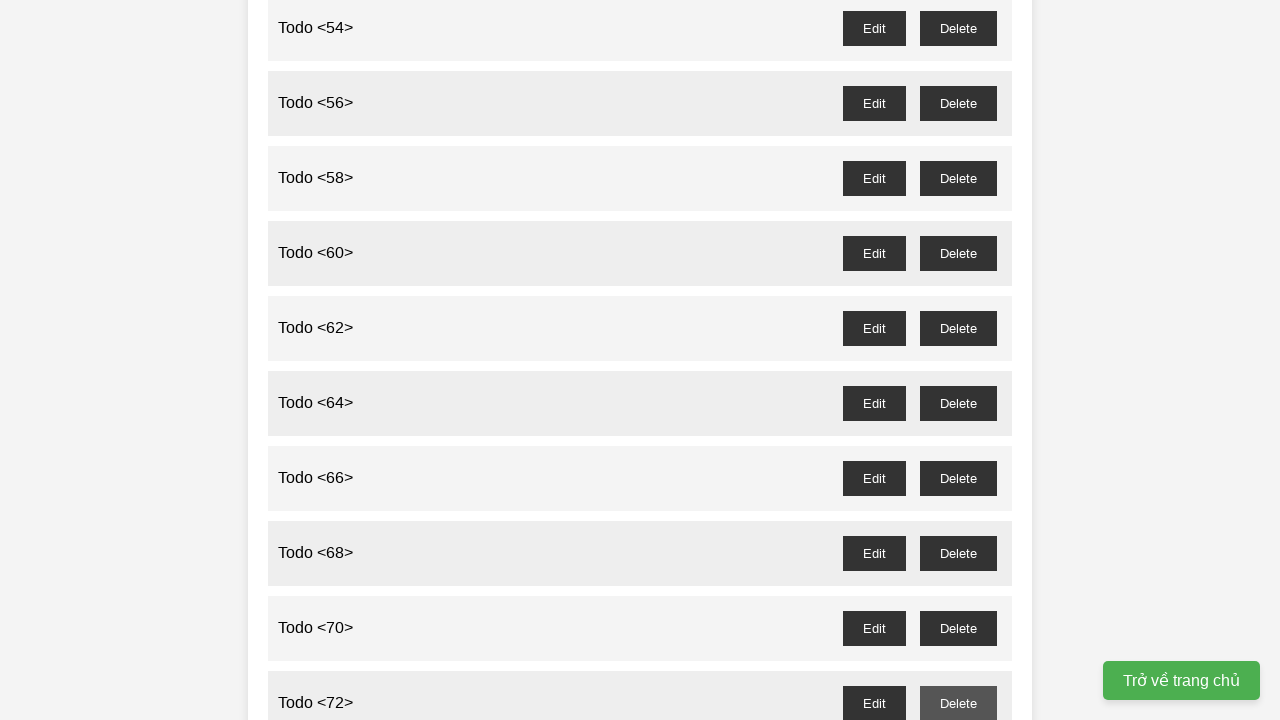

Clicked delete button for todo item 73 at (958, 360) on //button[@id='todo-73--delete']
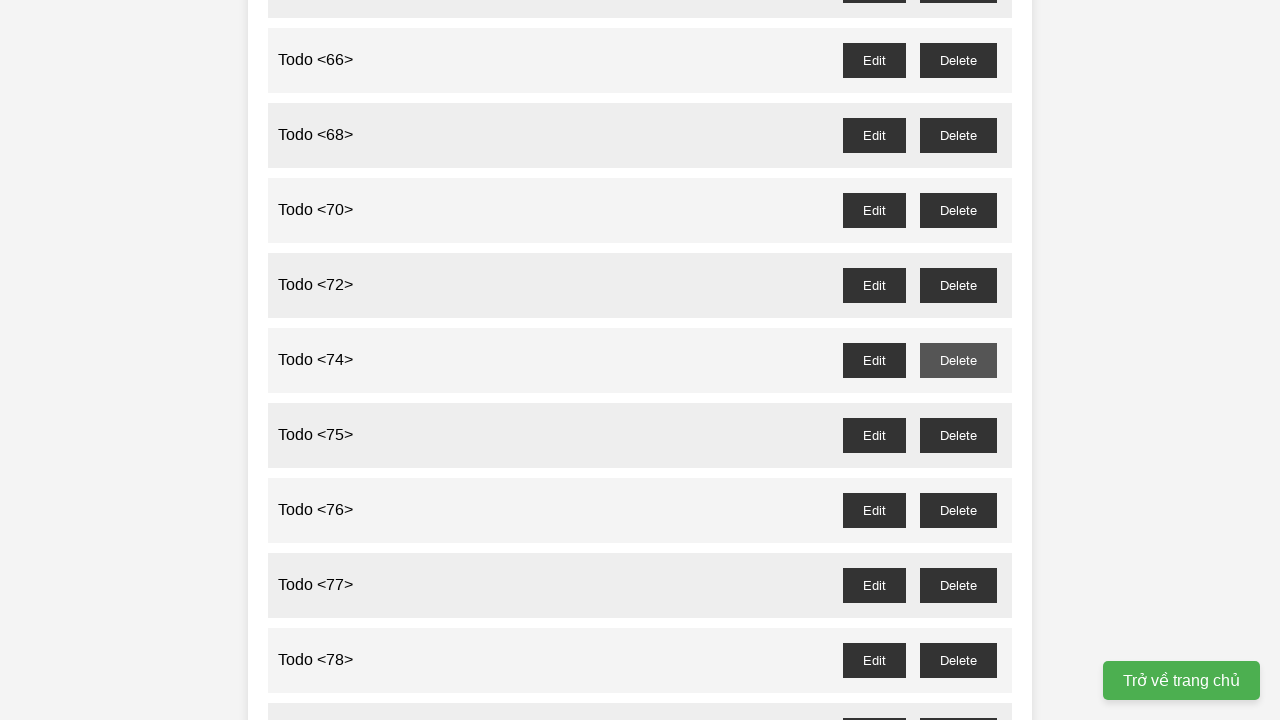

Set up dialog handler to accept confirmation for todo 75
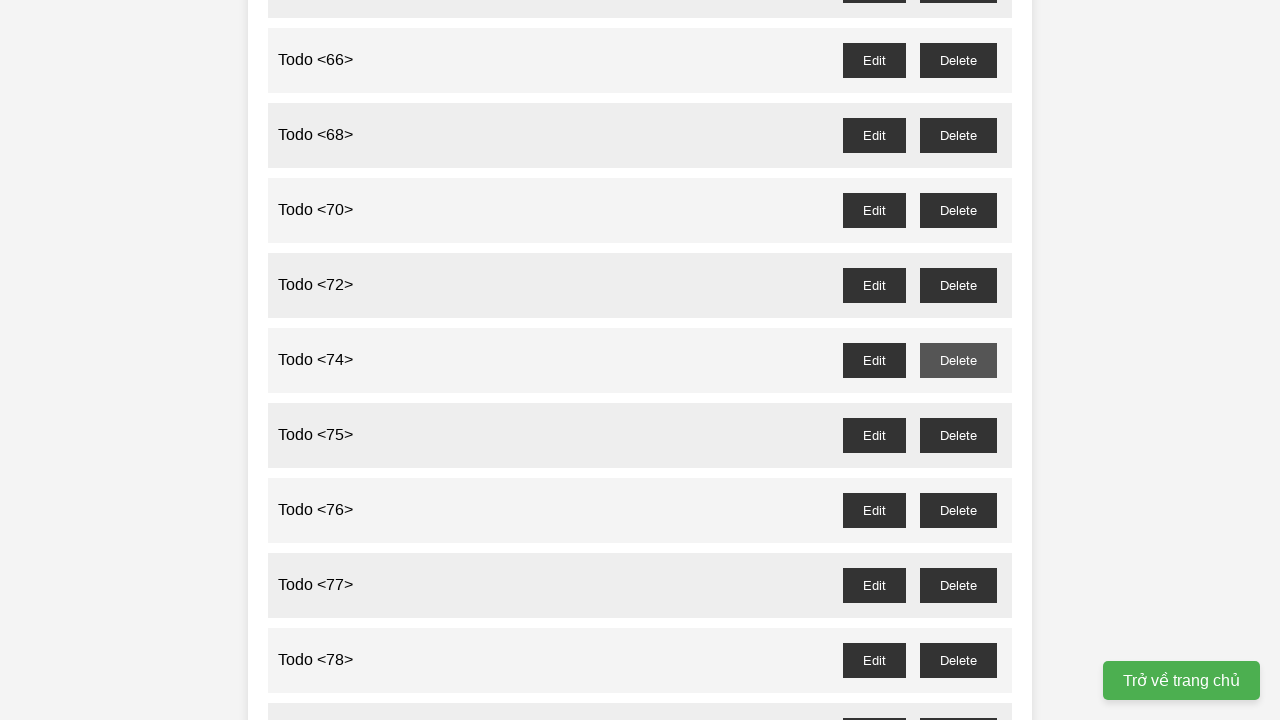

Clicked delete button for todo item 75 at (958, 435) on //button[@id='todo-75--delete']
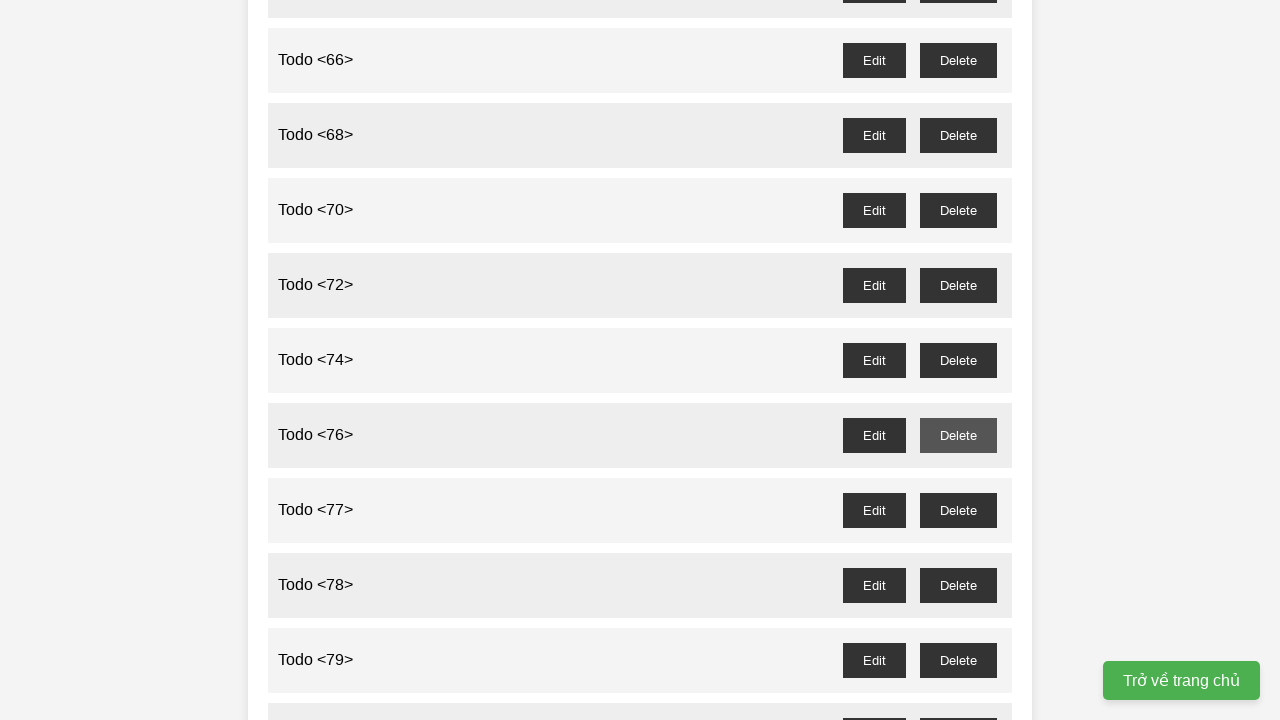

Set up dialog handler to accept confirmation for todo 77
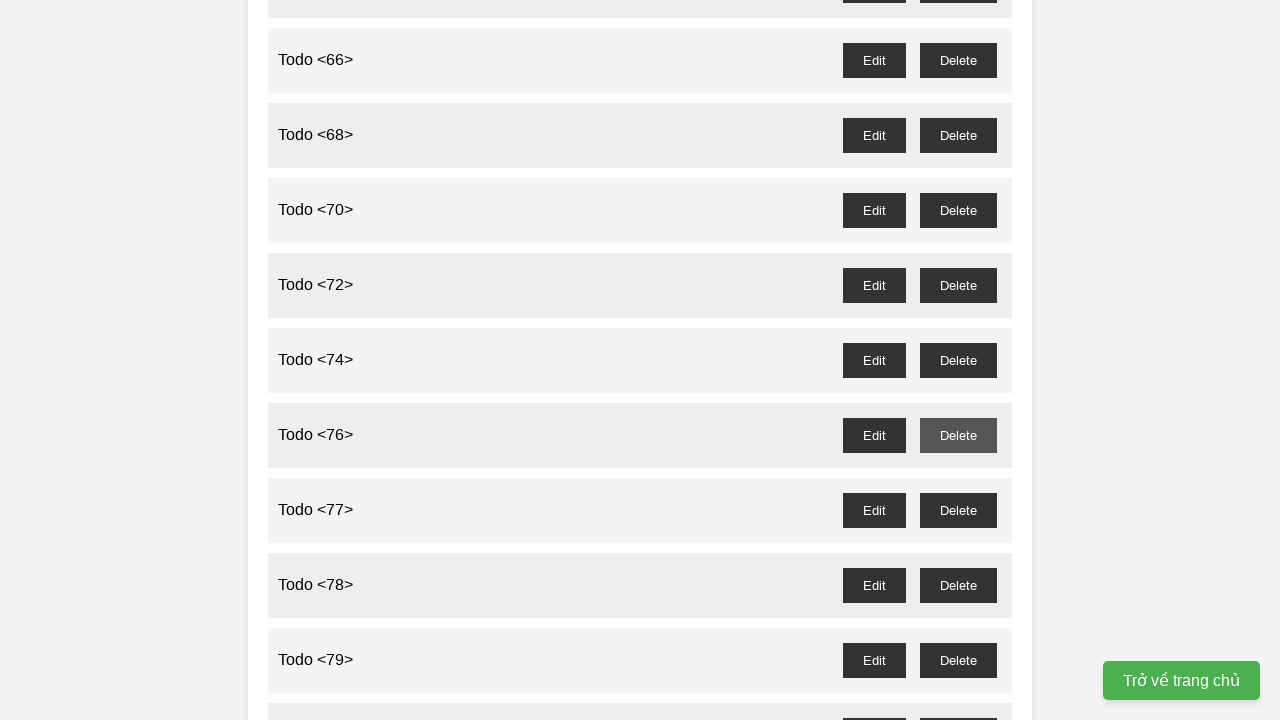

Clicked delete button for todo item 77 at (958, 510) on //button[@id='todo-77--delete']
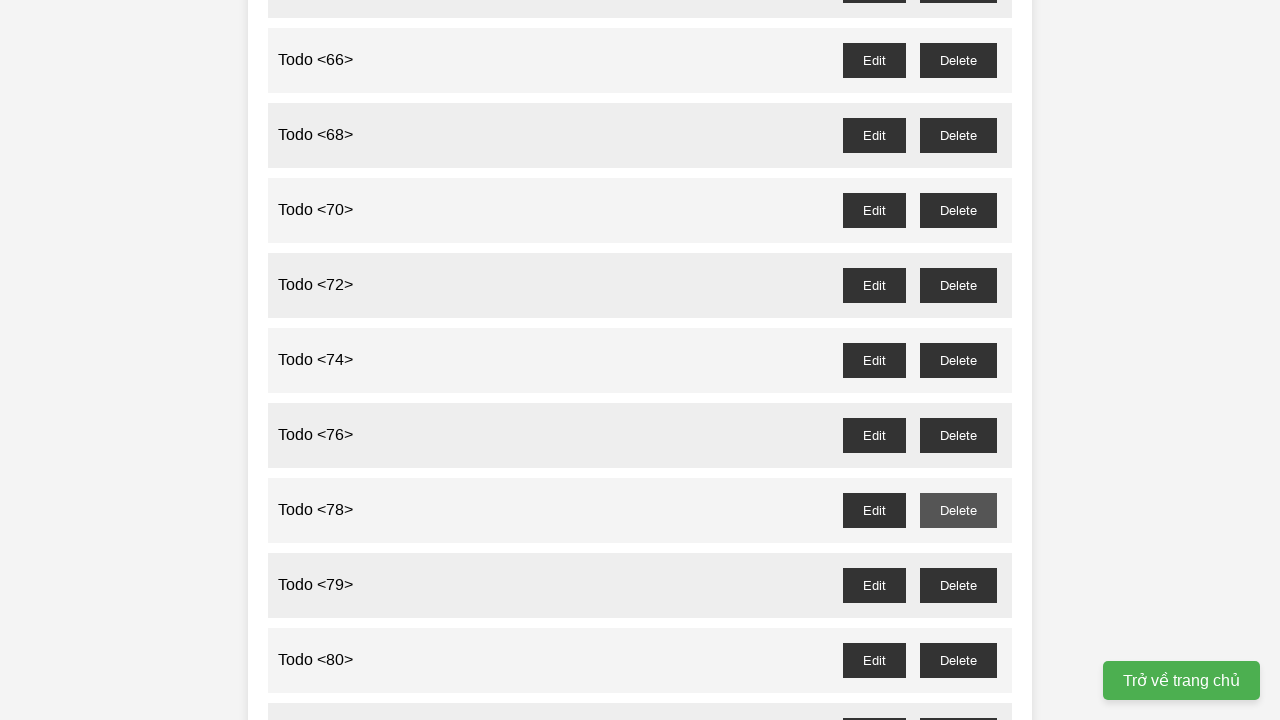

Set up dialog handler to accept confirmation for todo 79
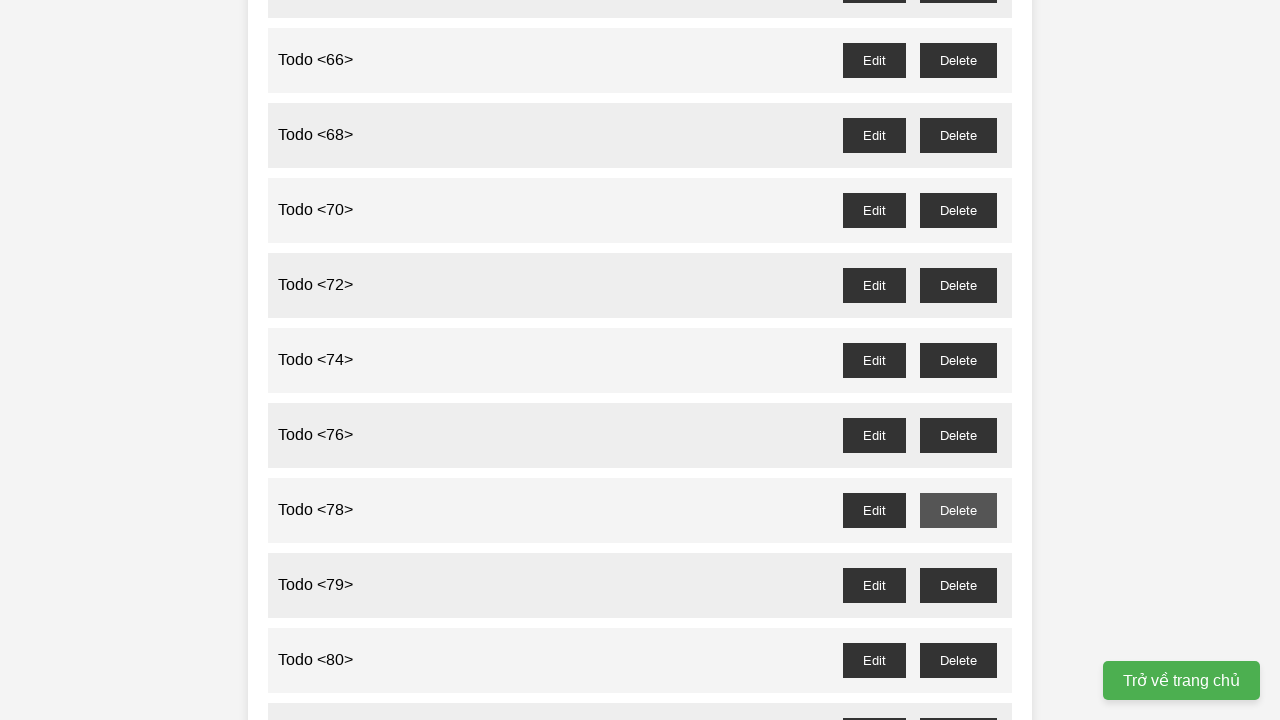

Clicked delete button for todo item 79 at (958, 585) on //button[@id='todo-79--delete']
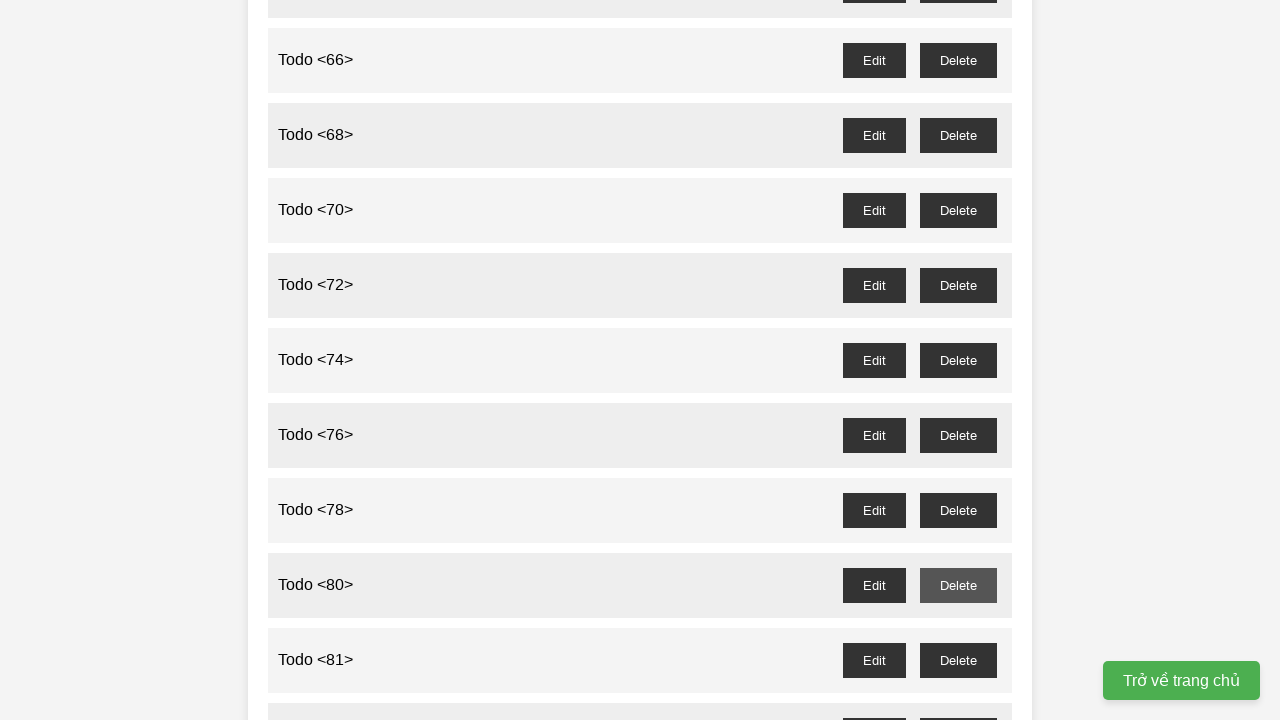

Set up dialog handler to accept confirmation for todo 81
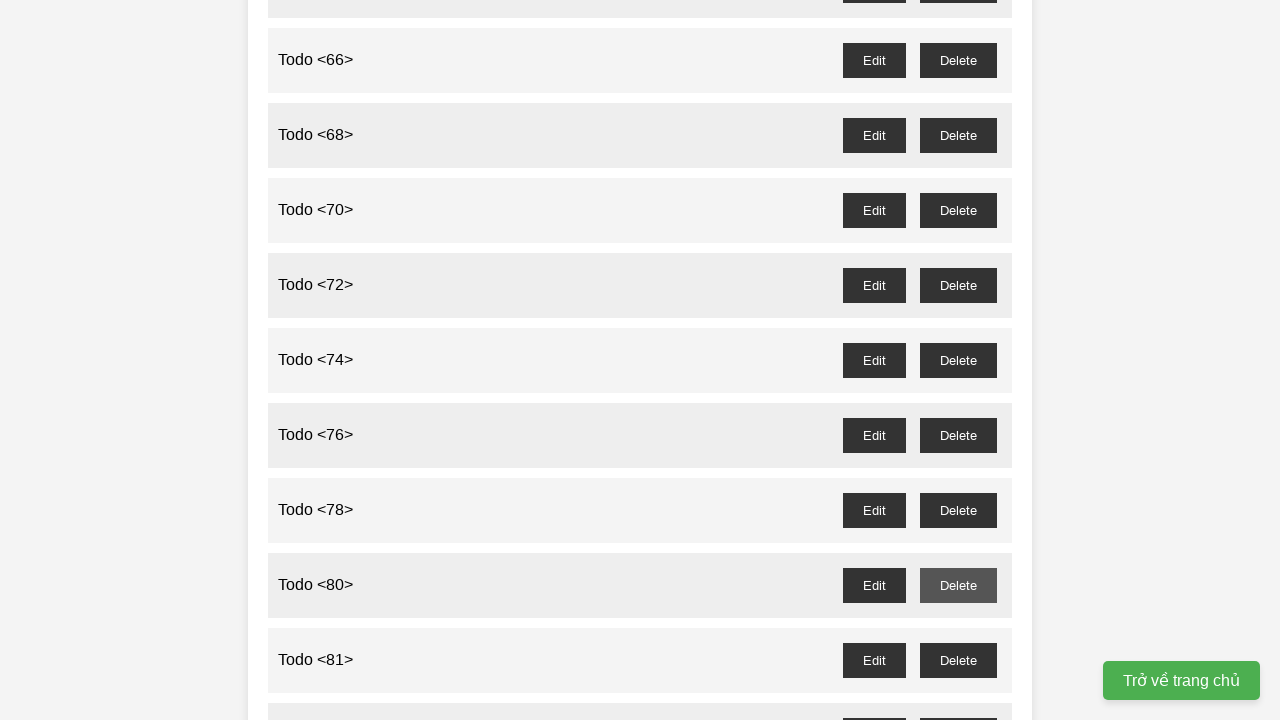

Clicked delete button for todo item 81 at (958, 660) on //button[@id='todo-81--delete']
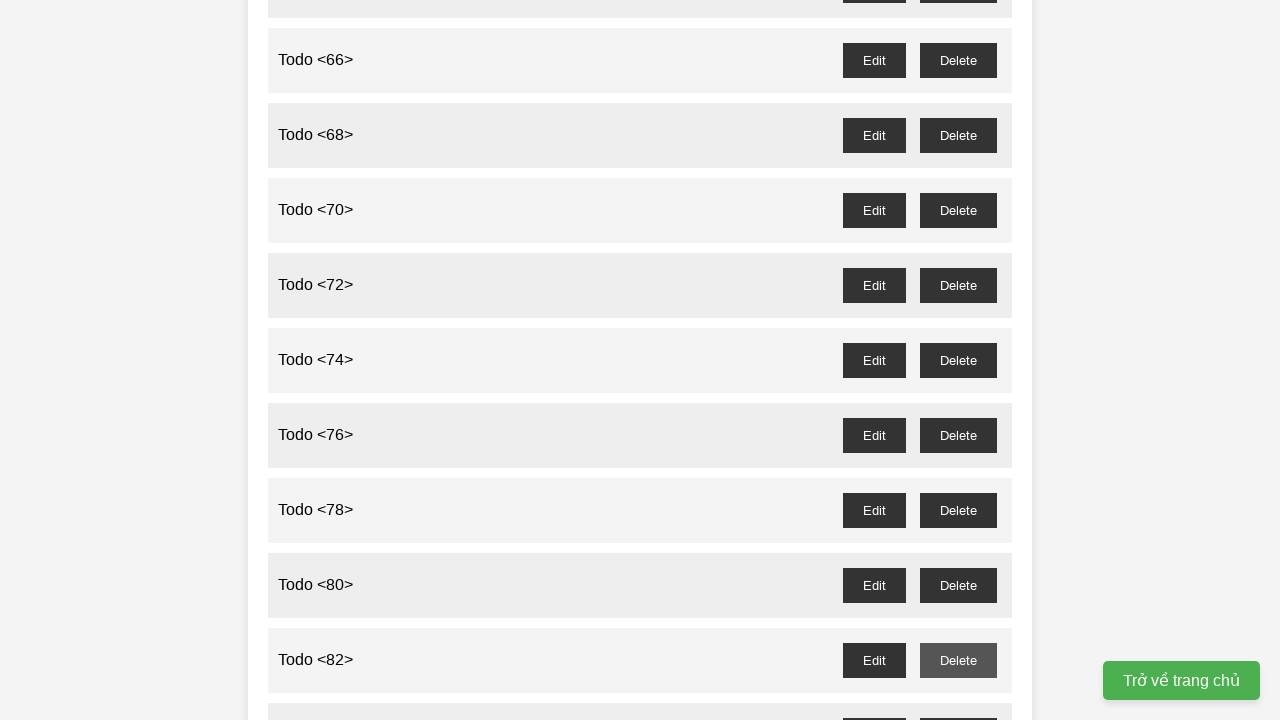

Set up dialog handler to accept confirmation for todo 83
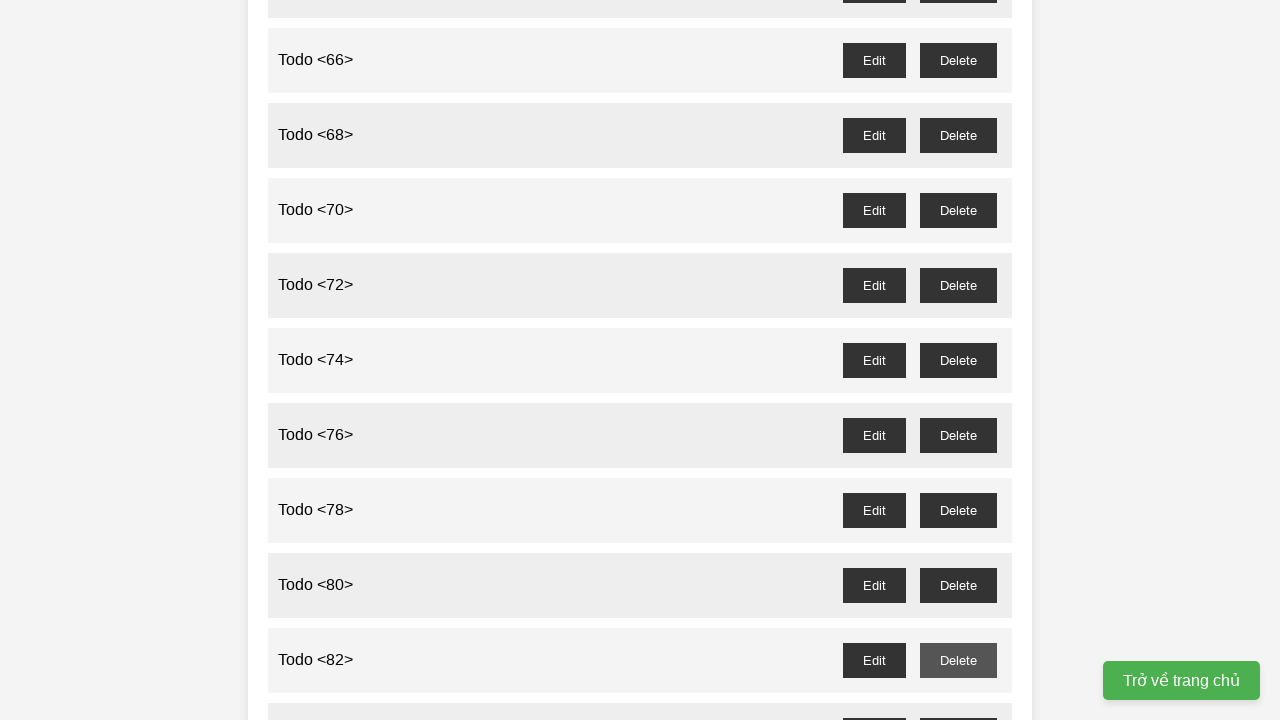

Clicked delete button for todo item 83 at (958, 703) on //button[@id='todo-83--delete']
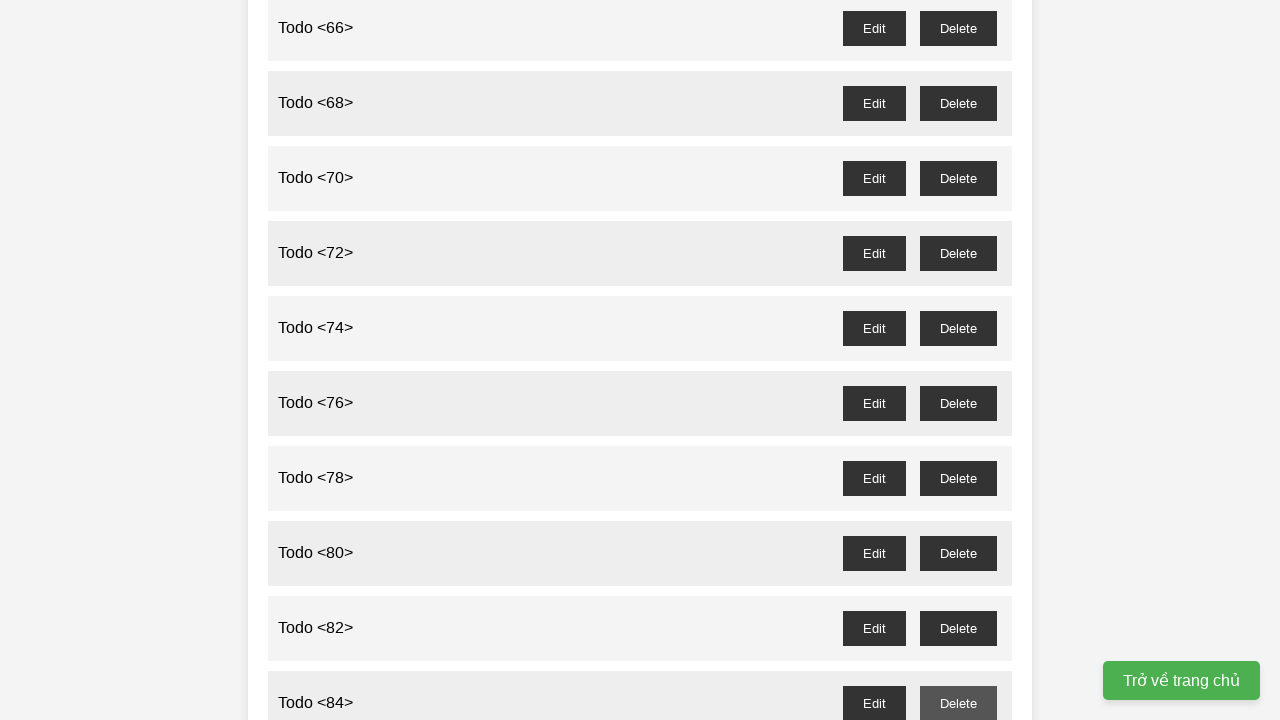

Set up dialog handler to accept confirmation for todo 85
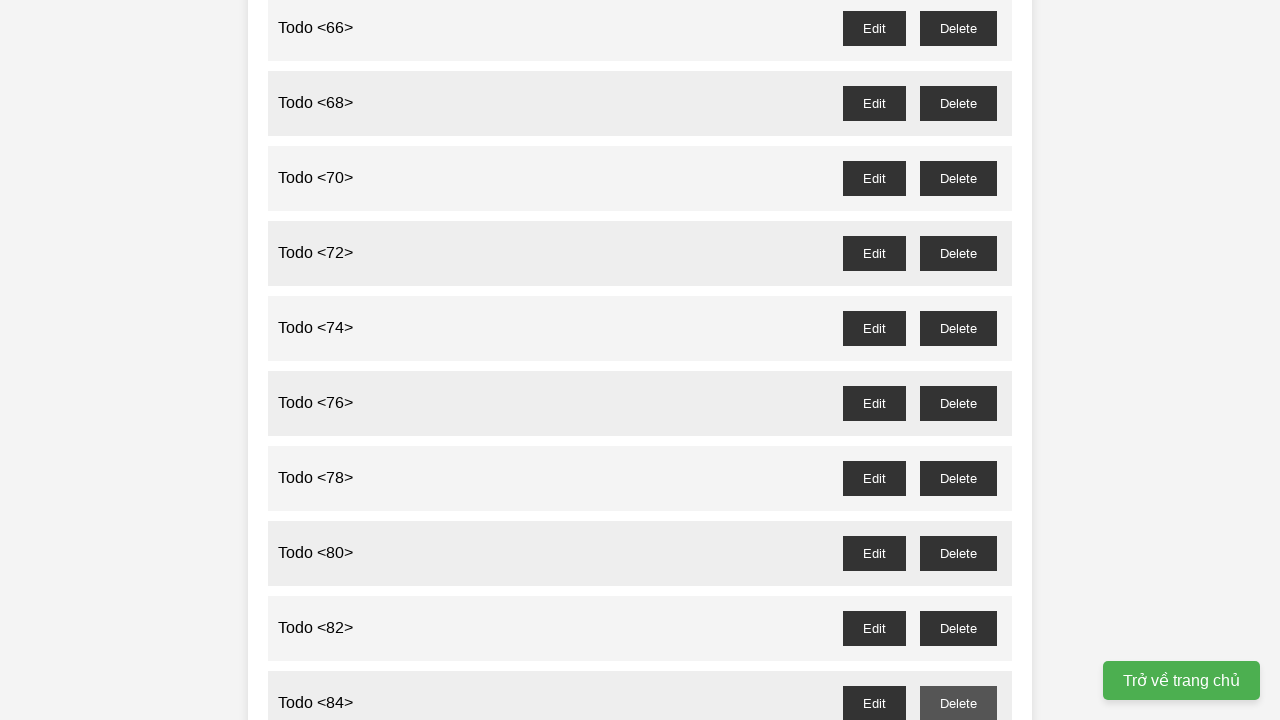

Clicked delete button for todo item 85 at (958, 360) on //button[@id='todo-85--delete']
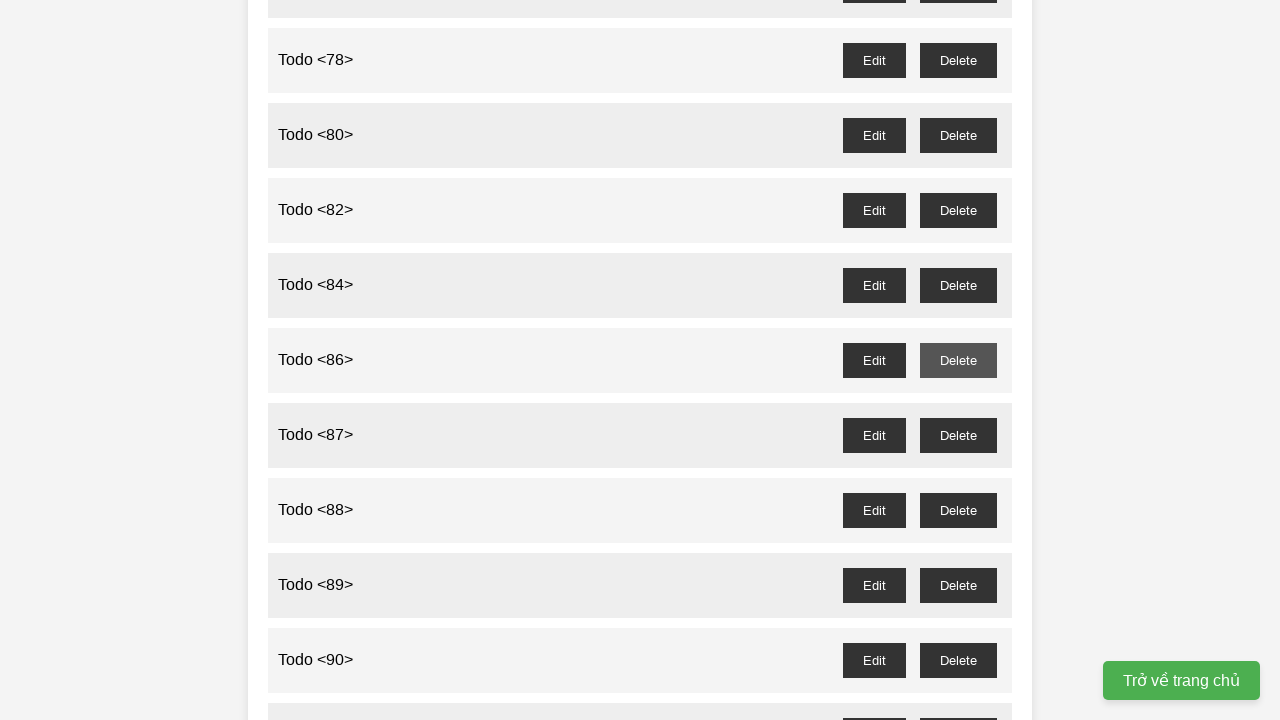

Set up dialog handler to accept confirmation for todo 87
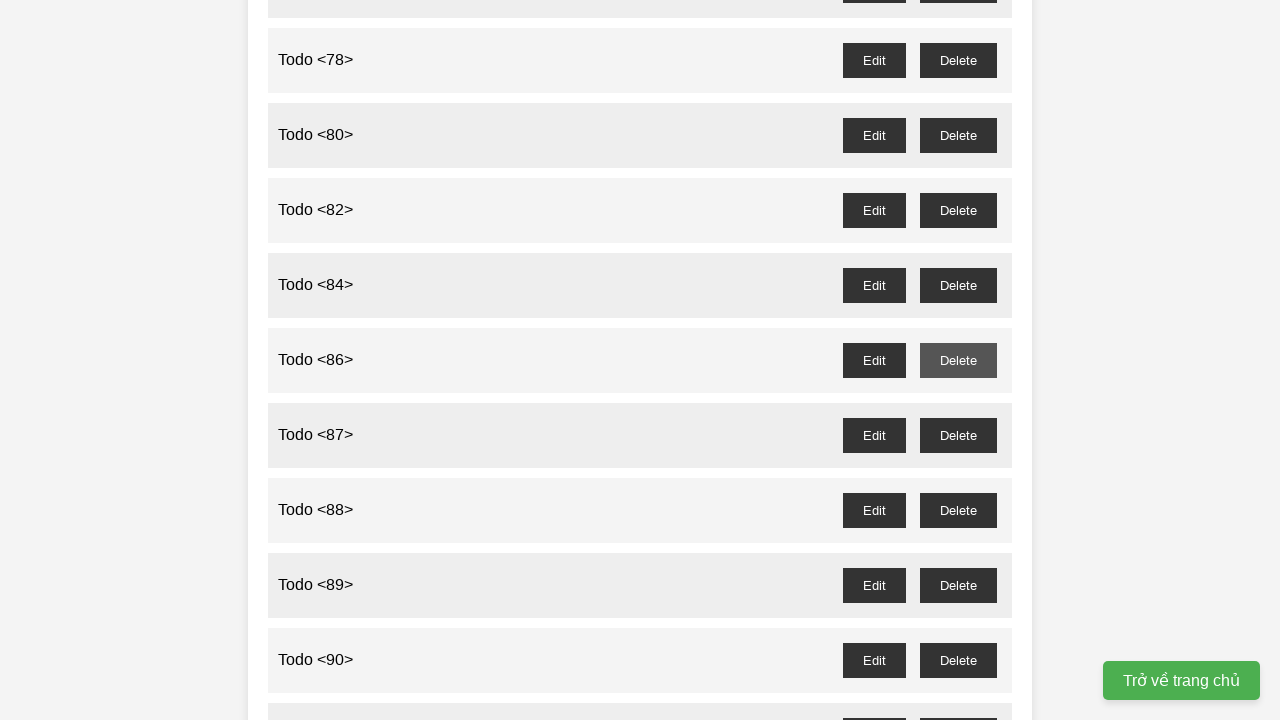

Clicked delete button for todo item 87 at (958, 435) on //button[@id='todo-87--delete']
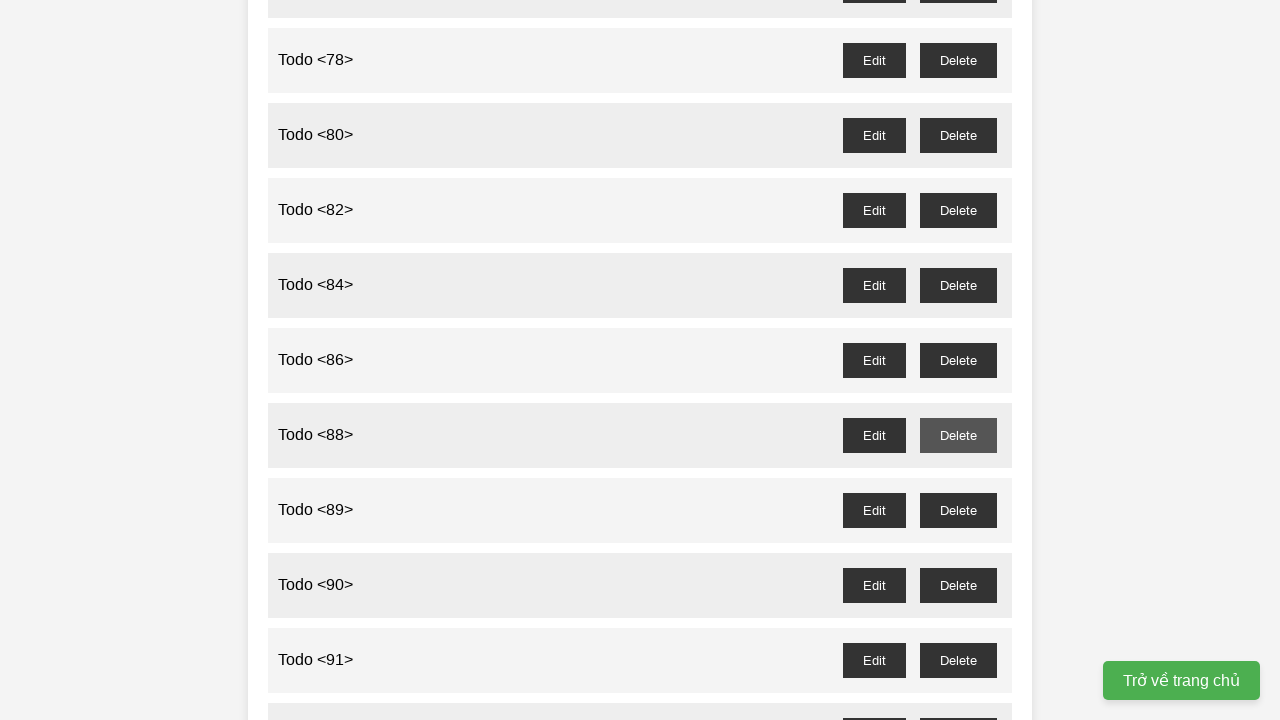

Set up dialog handler to accept confirmation for todo 89
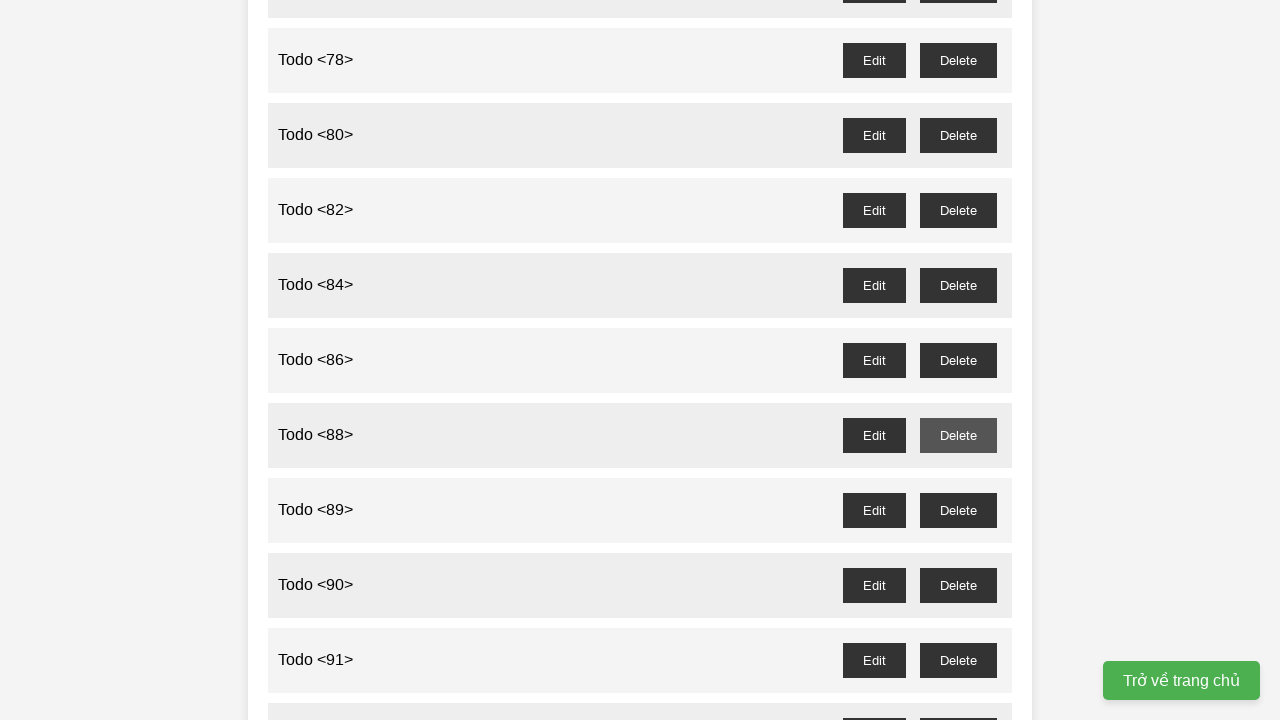

Clicked delete button for todo item 89 at (958, 510) on //button[@id='todo-89--delete']
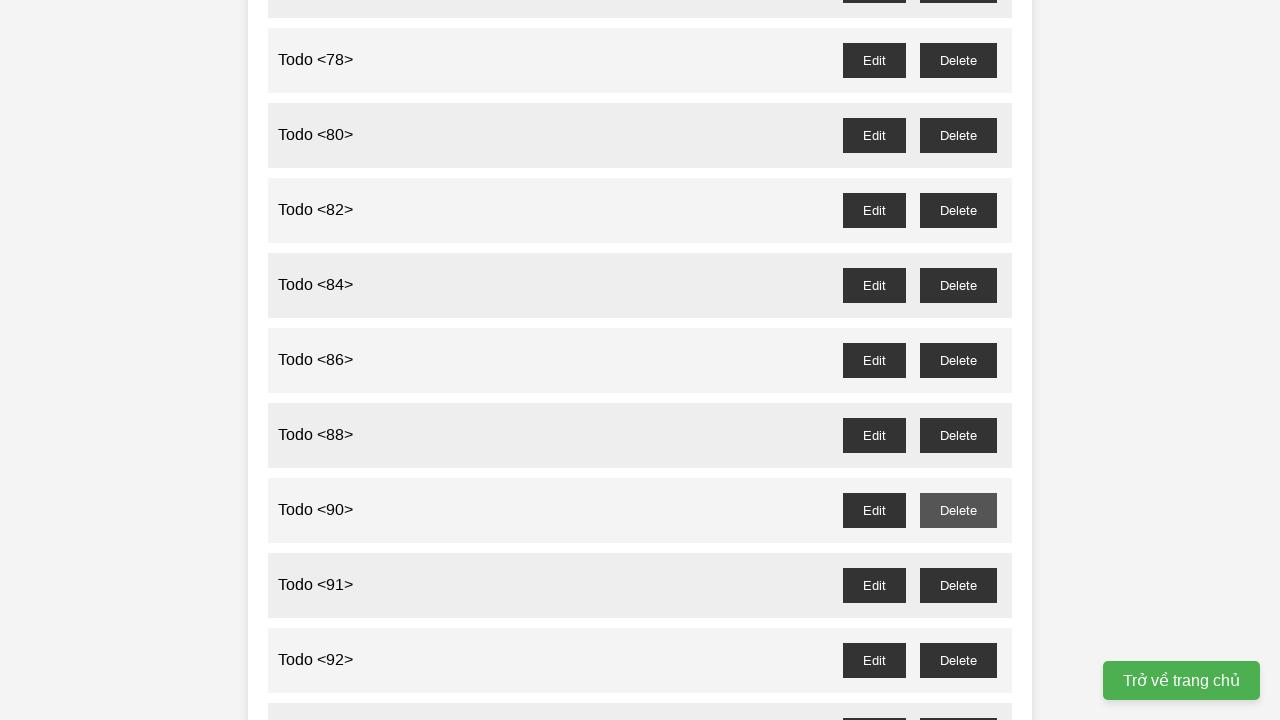

Set up dialog handler to accept confirmation for todo 91
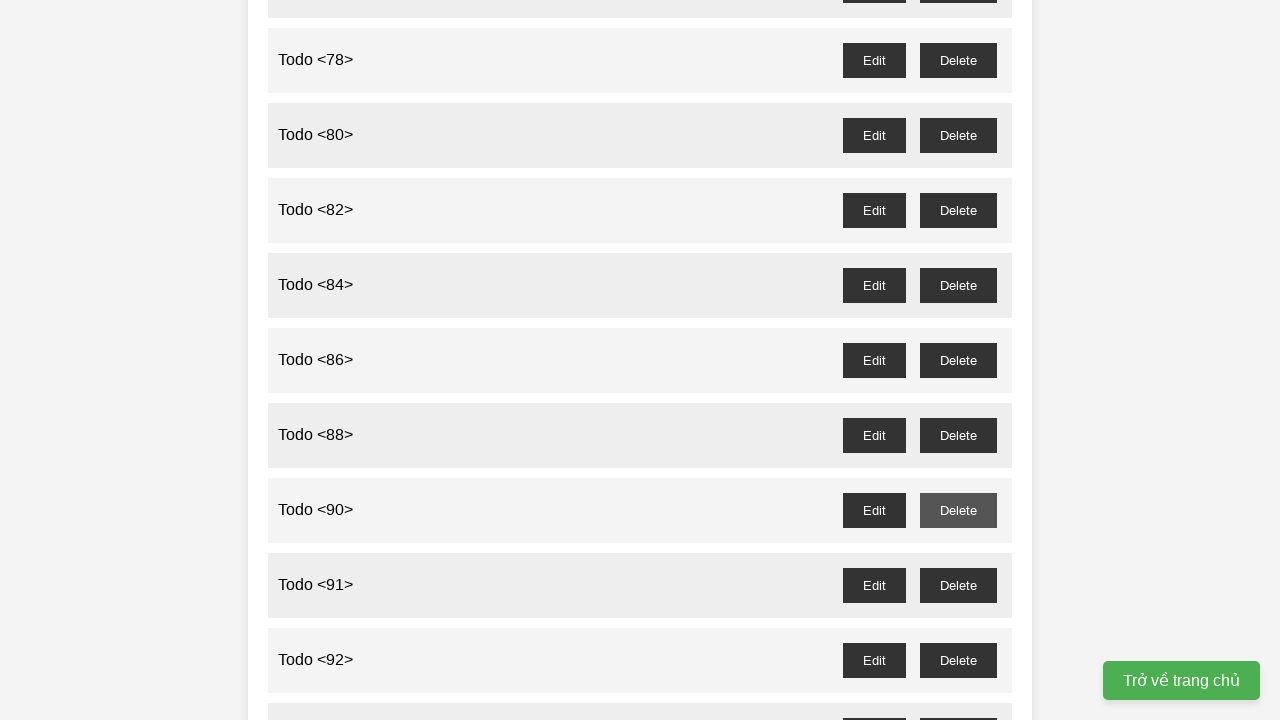

Clicked delete button for todo item 91 at (958, 585) on //button[@id='todo-91--delete']
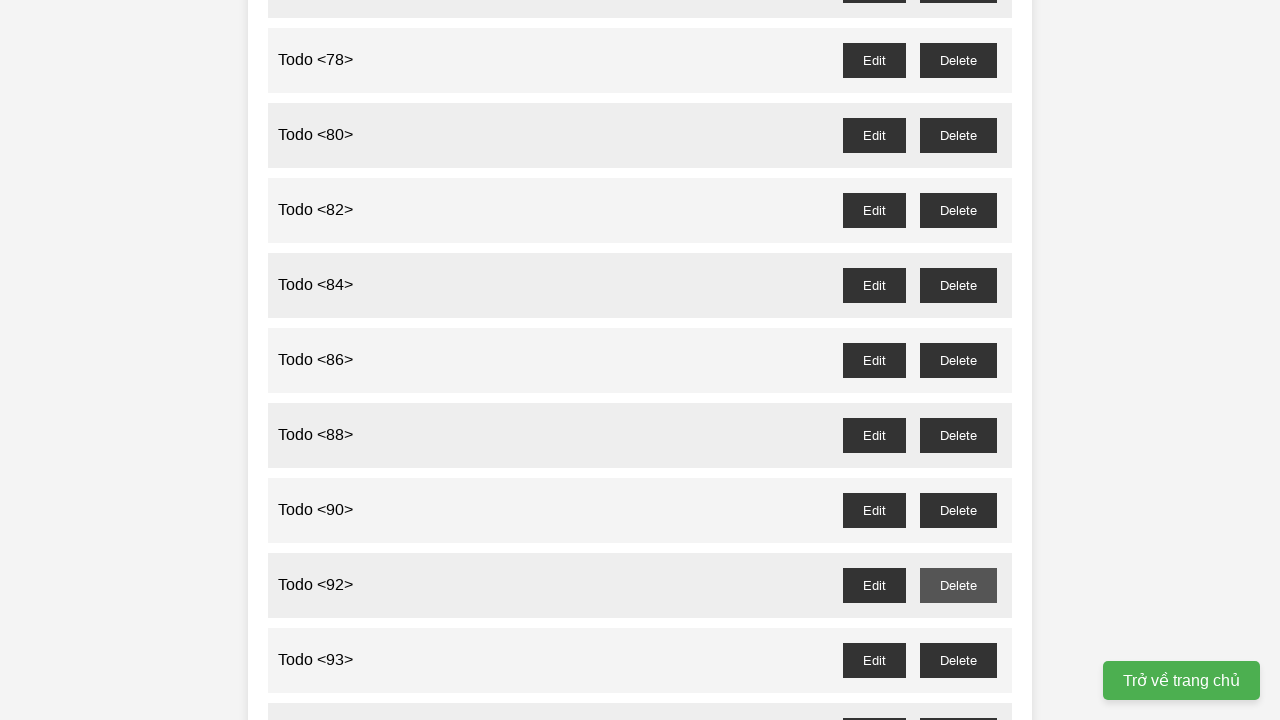

Set up dialog handler to accept confirmation for todo 93
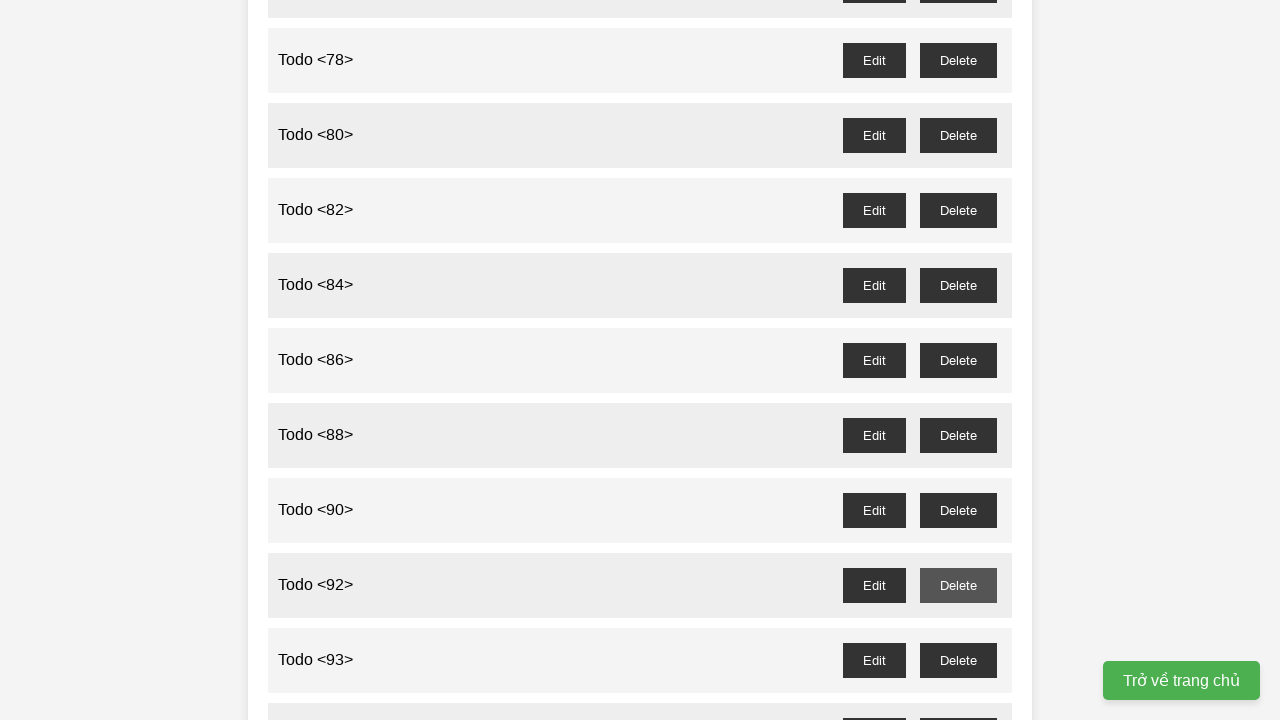

Clicked delete button for todo item 93 at (958, 660) on //button[@id='todo-93--delete']
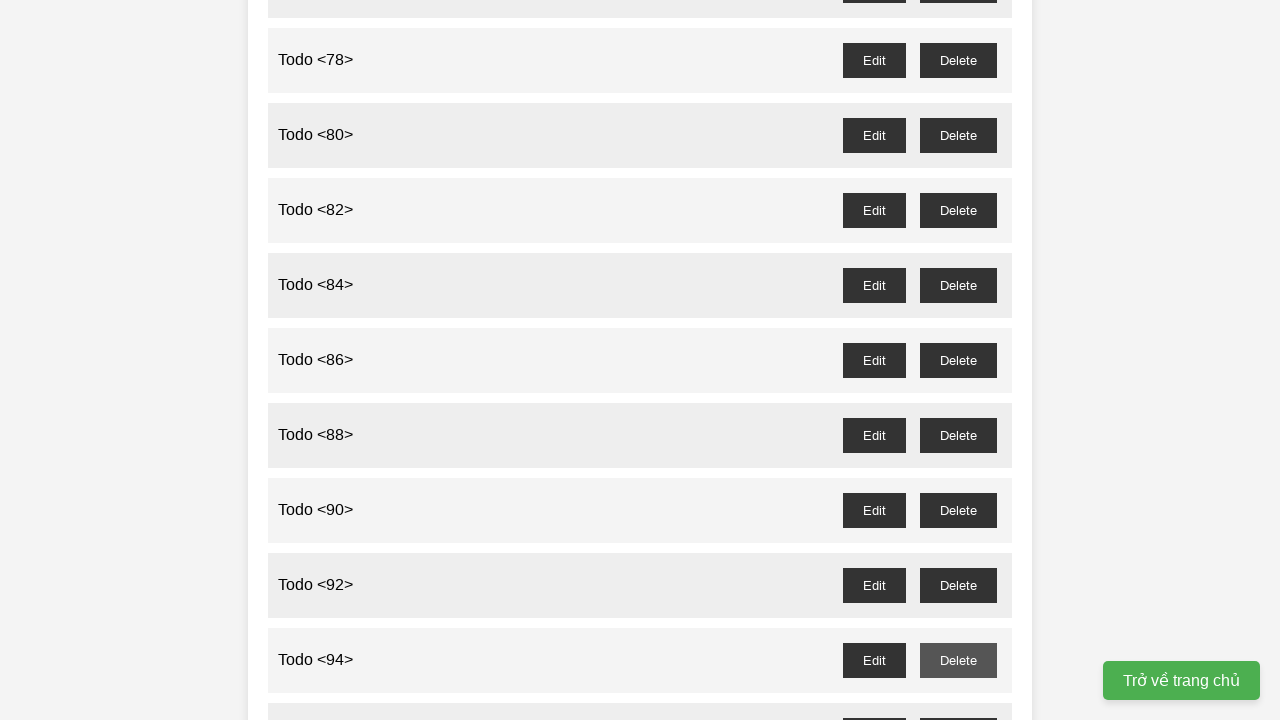

Set up dialog handler to accept confirmation for todo 95
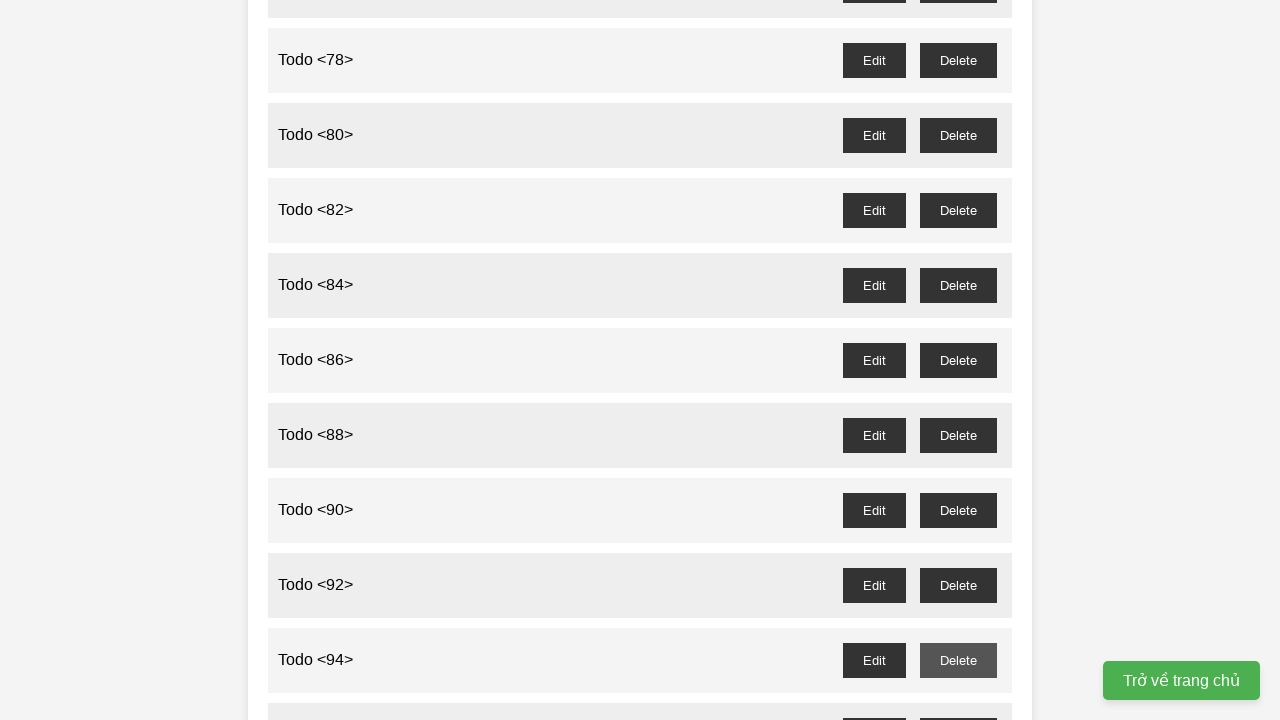

Clicked delete button for todo item 95 at (958, 703) on //button[@id='todo-95--delete']
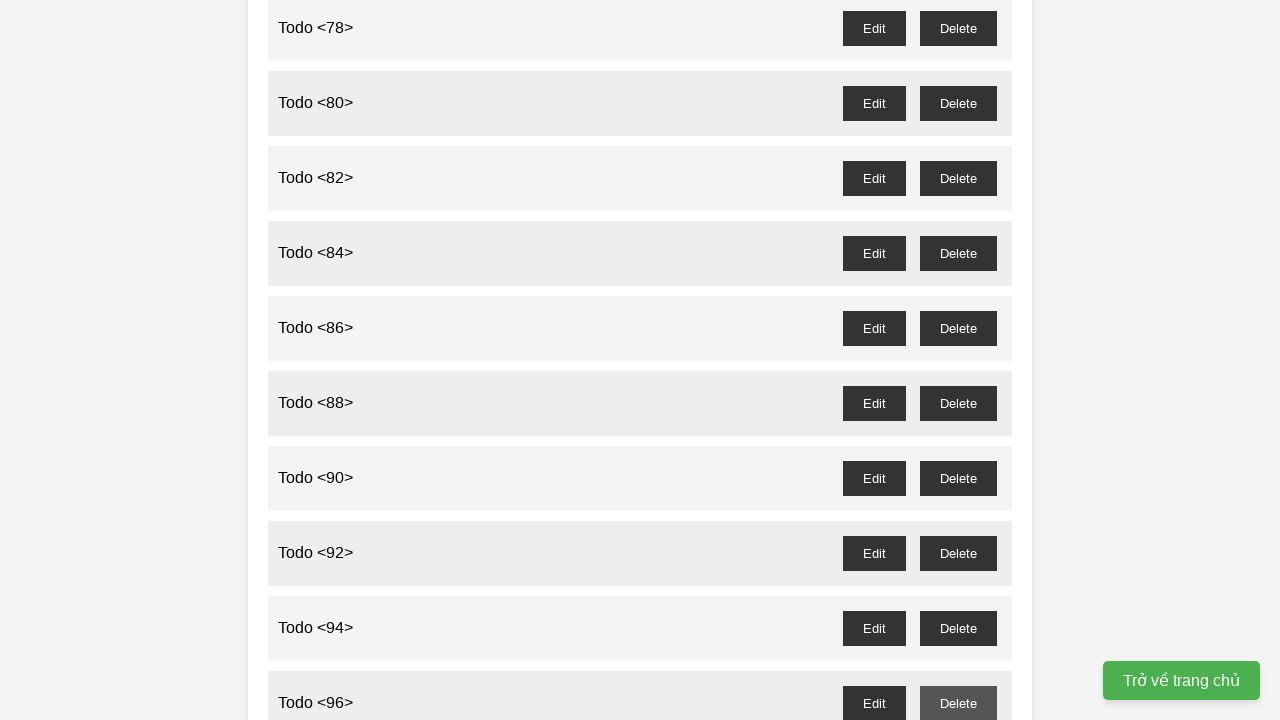

Set up dialog handler to accept confirmation for todo 97
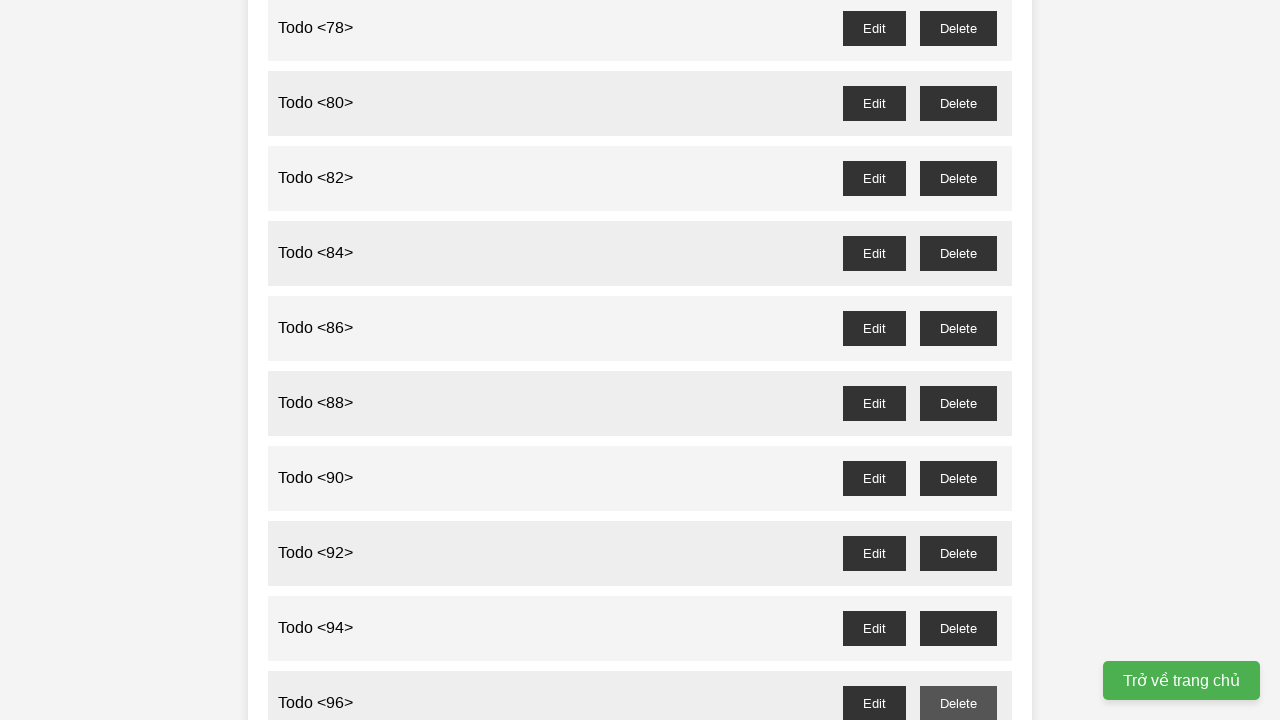

Clicked delete button for todo item 97 at (958, 406) on //button[@id='todo-97--delete']
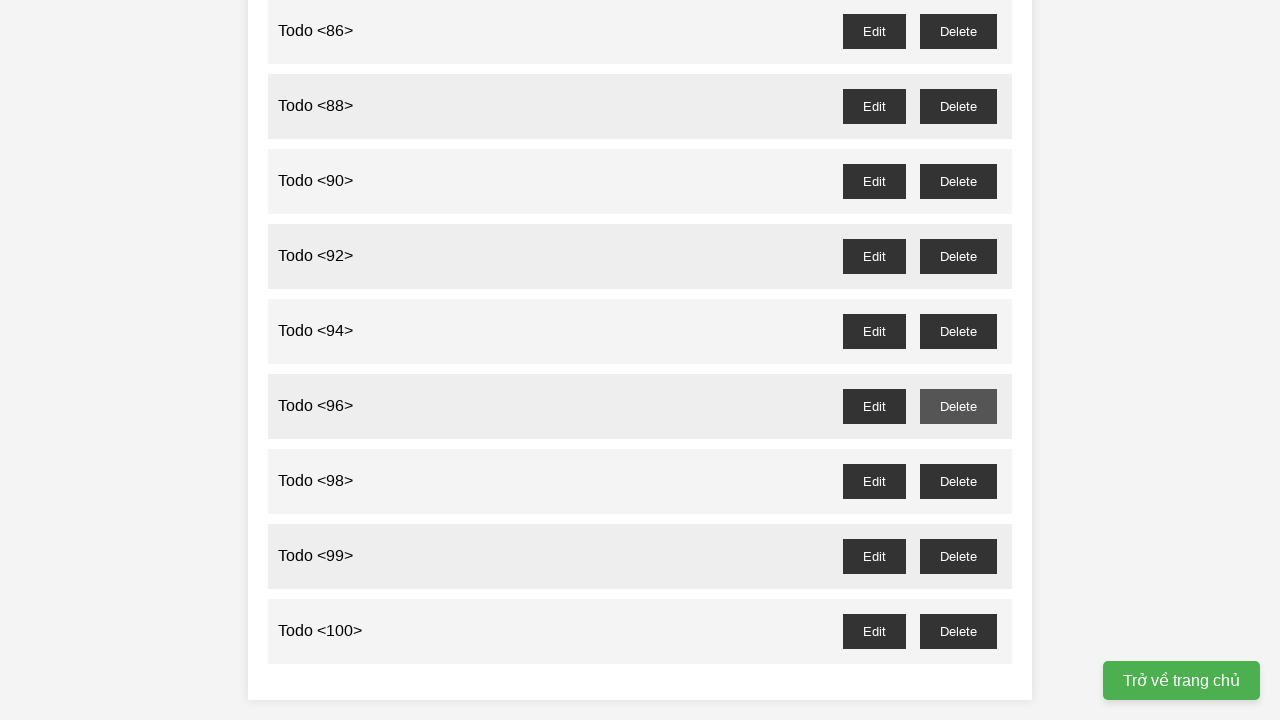

Set up dialog handler to accept confirmation for todo 99
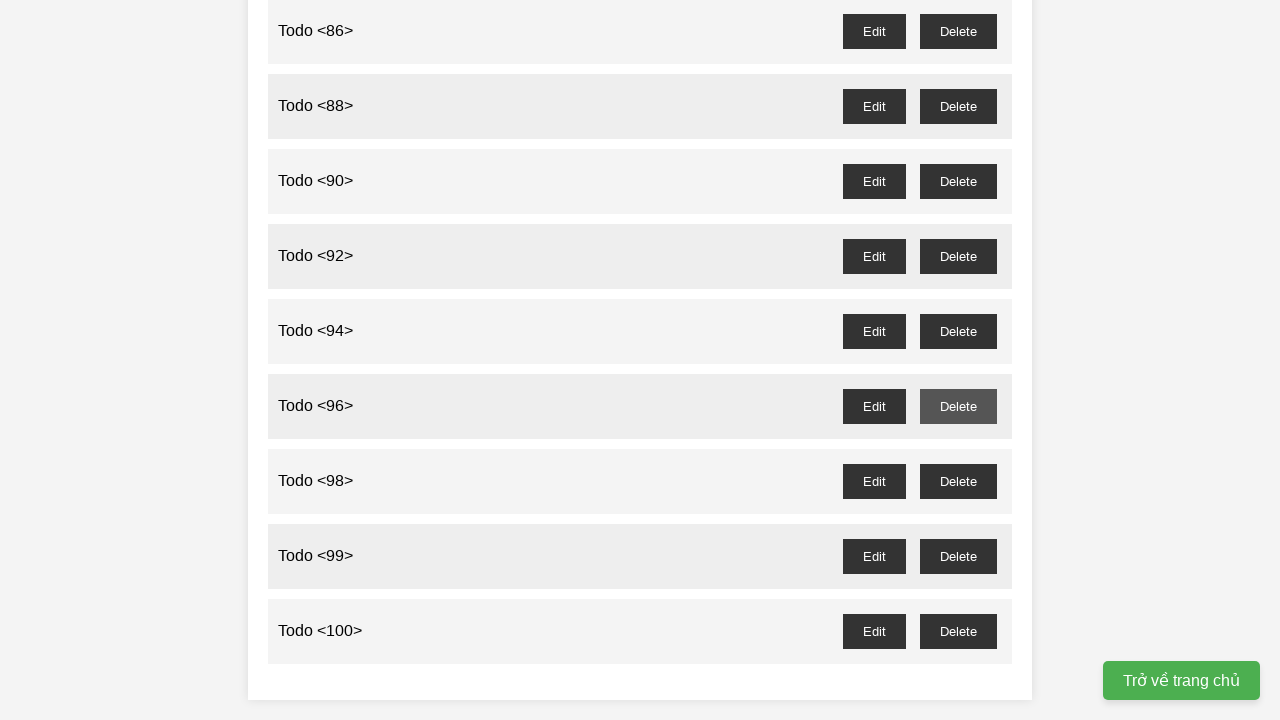

Clicked delete button for todo item 99 at (958, 556) on //button[@id='todo-99--delete']
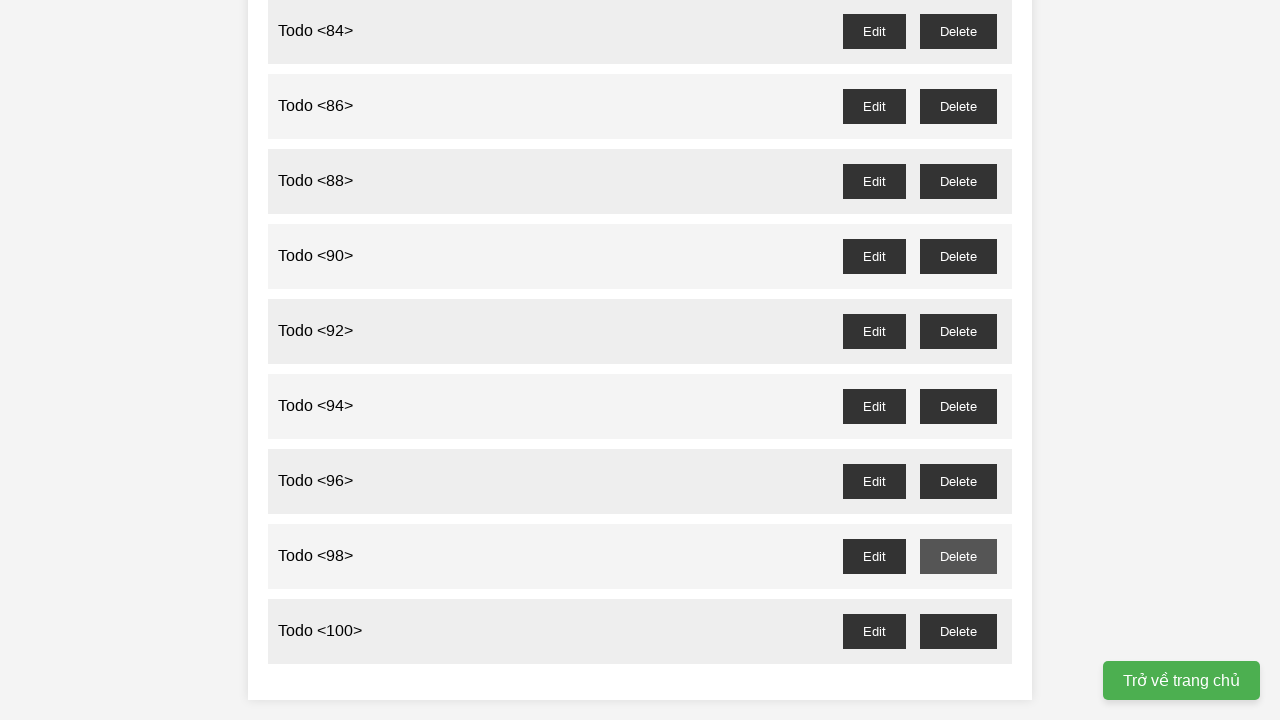

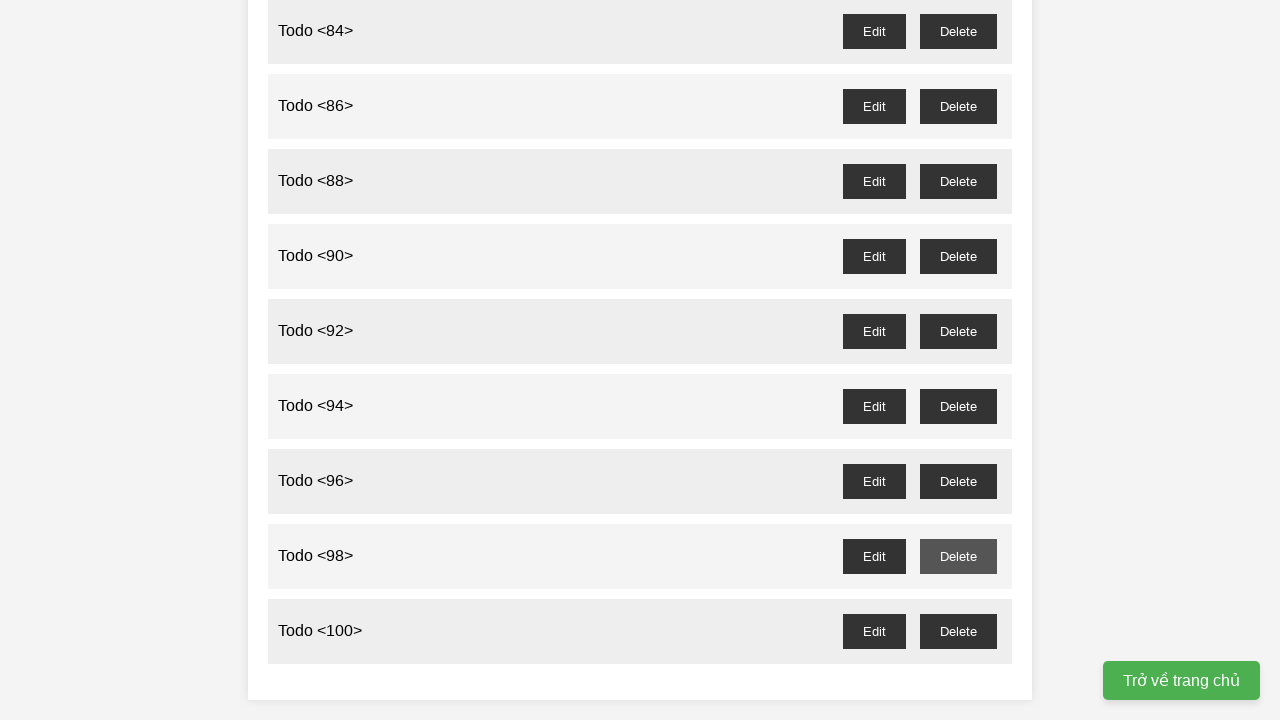